Tests that the first 100 articles on Hacker News "newest" page are sorted from newest to oldest by collecting timestamps across multiple pages and verifying descending order.

Starting URL: https://news.ycombinator.com/newest

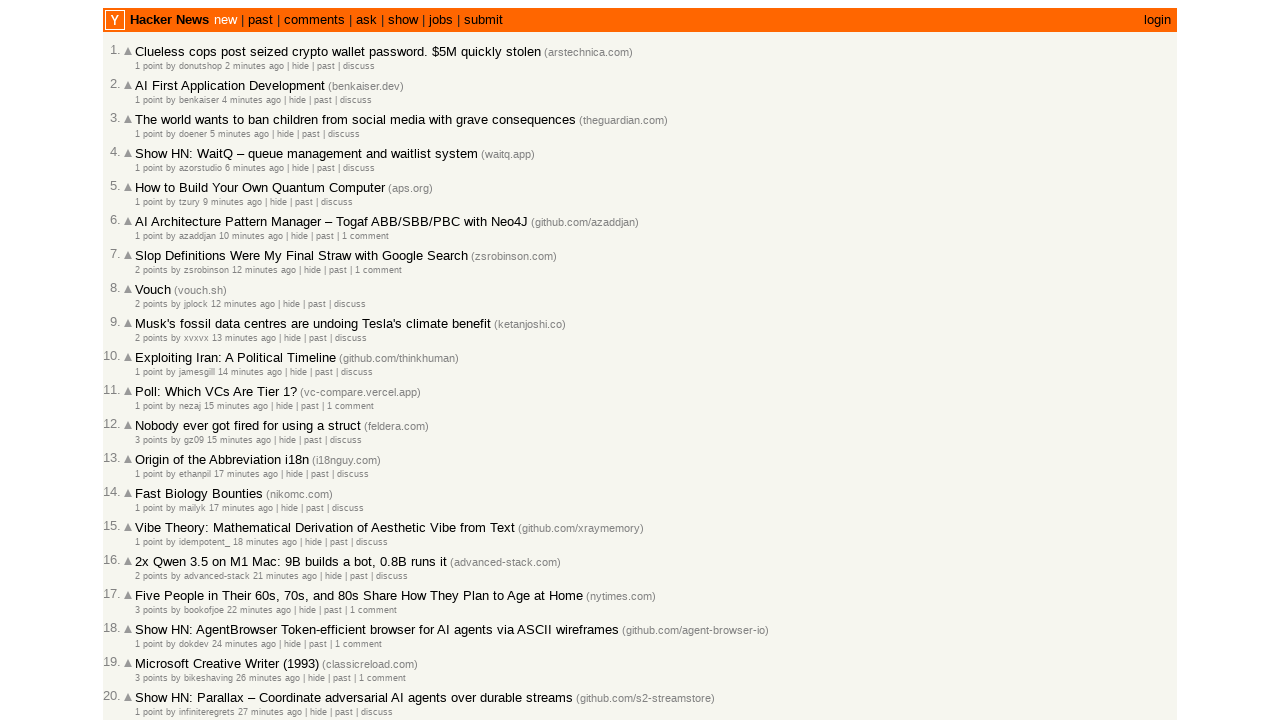

Waited for age span elements to load
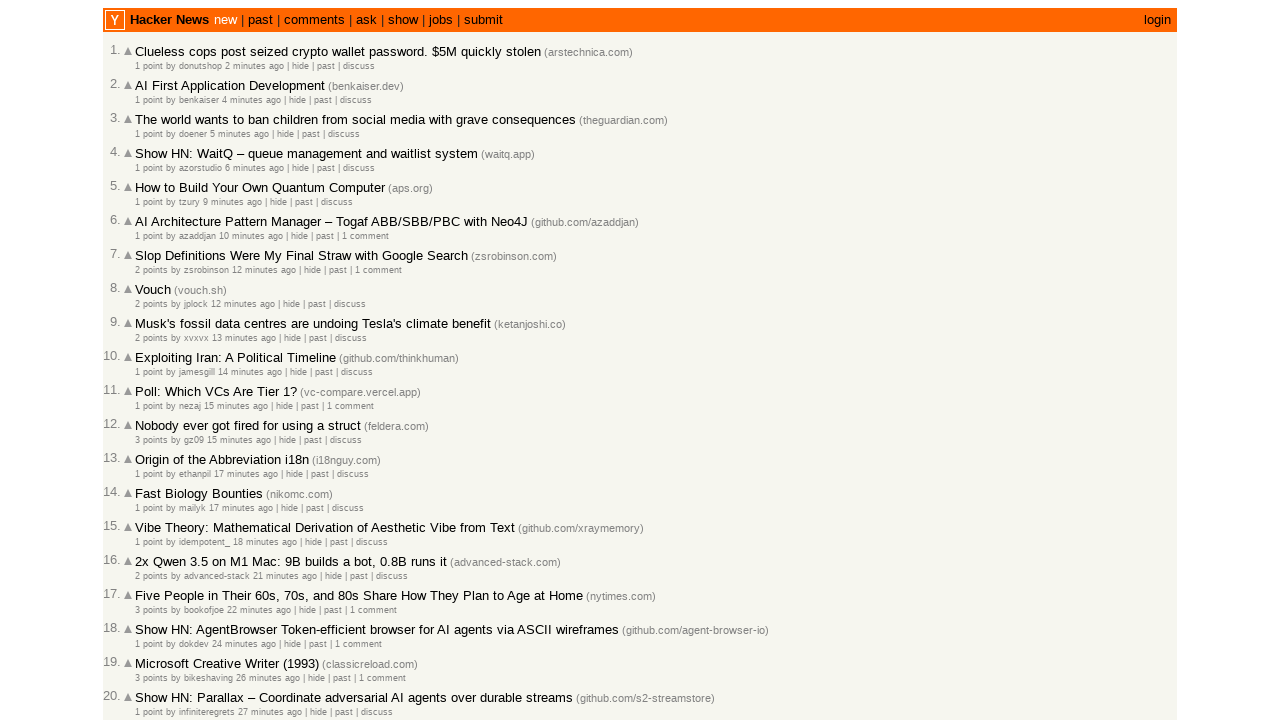

Retrieved all age elements from current page
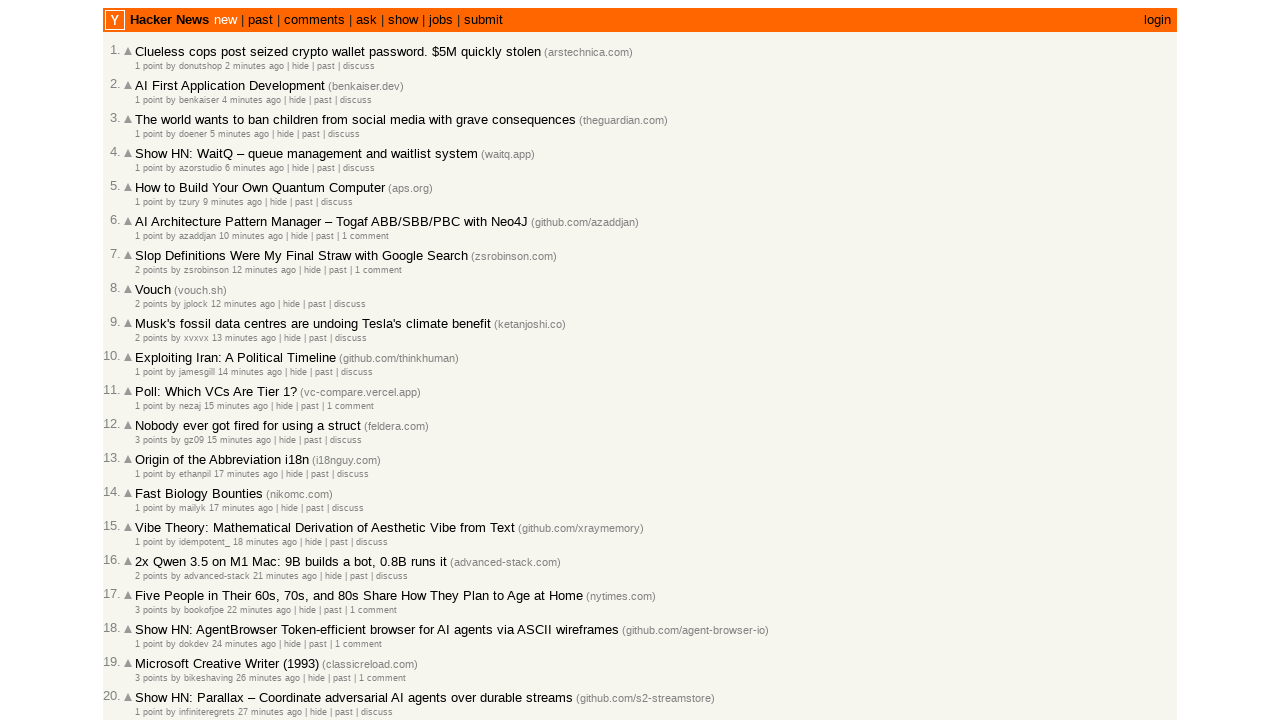

Extracted timestamp from age element title attribute
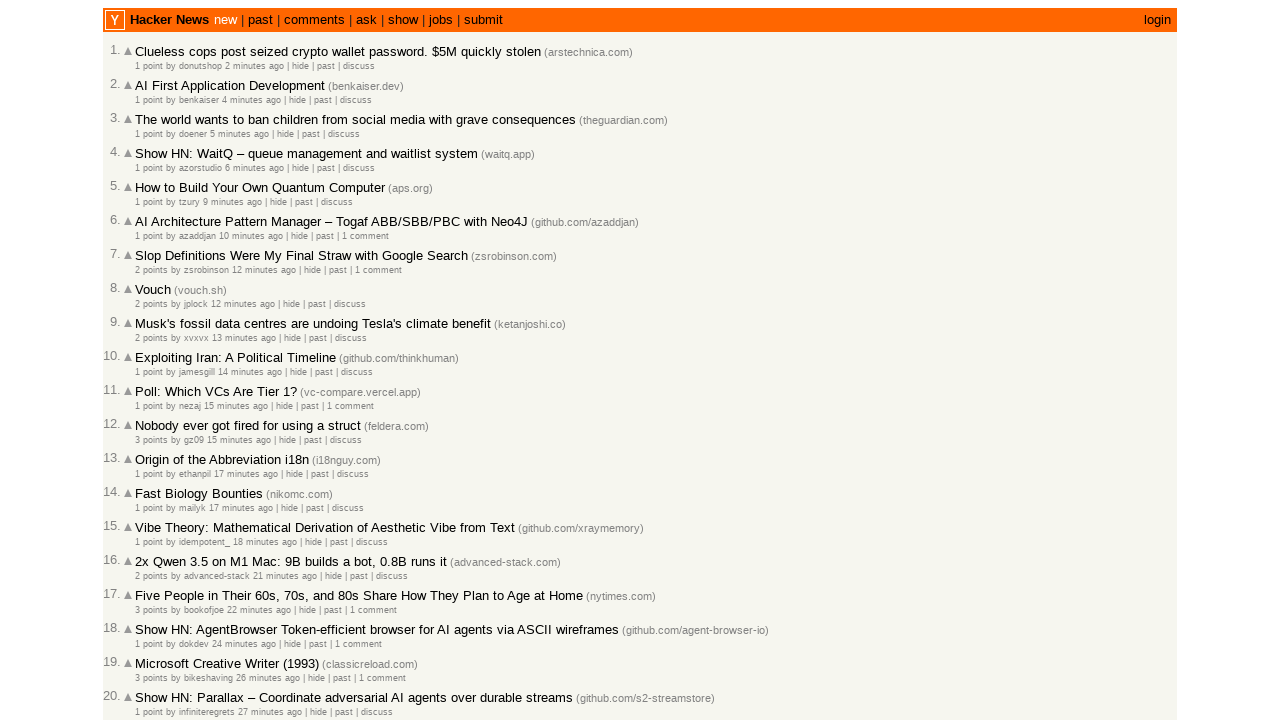

Parsed and stored Unix timestamp 1772494190
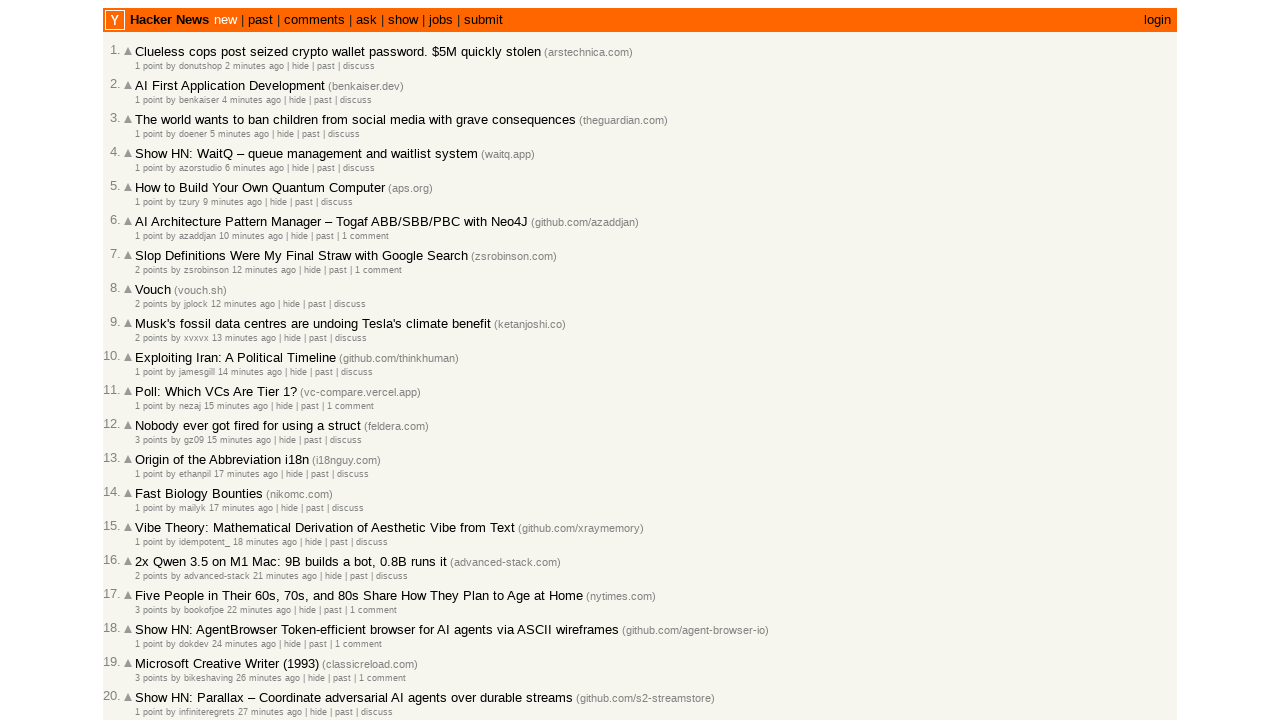

Extracted timestamp from age element title attribute
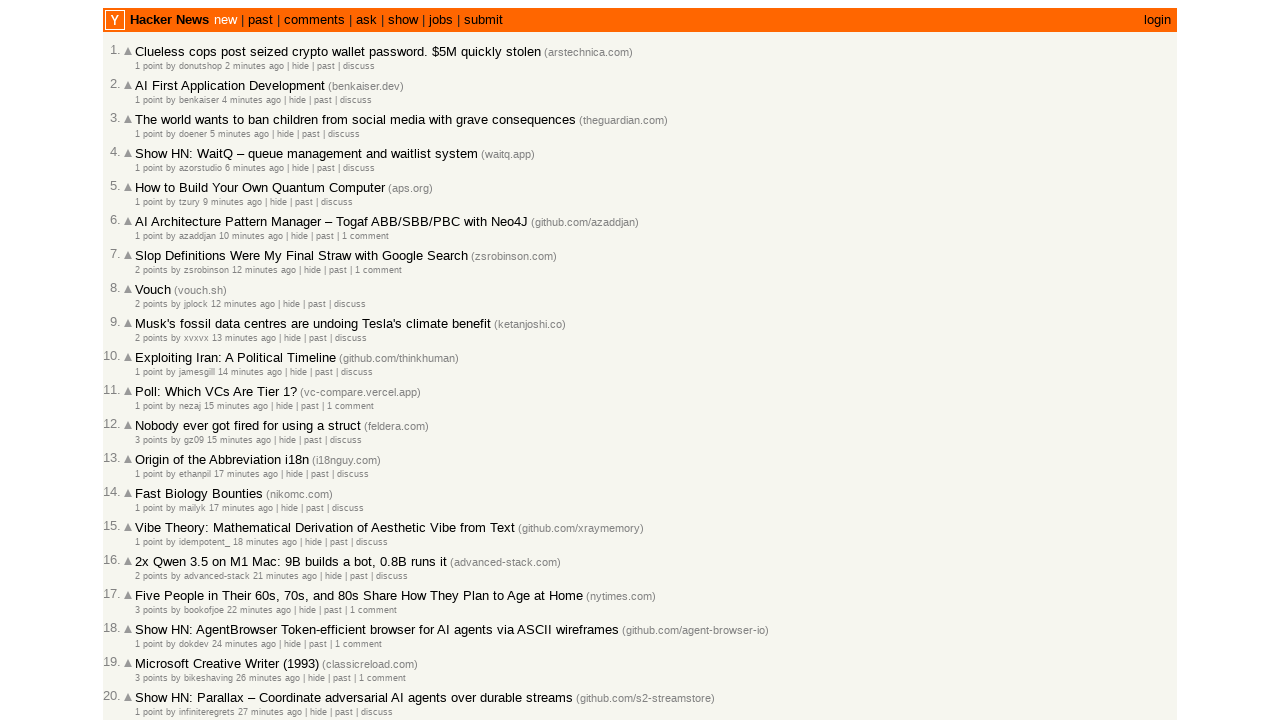

Parsed and stored Unix timestamp 1772494055
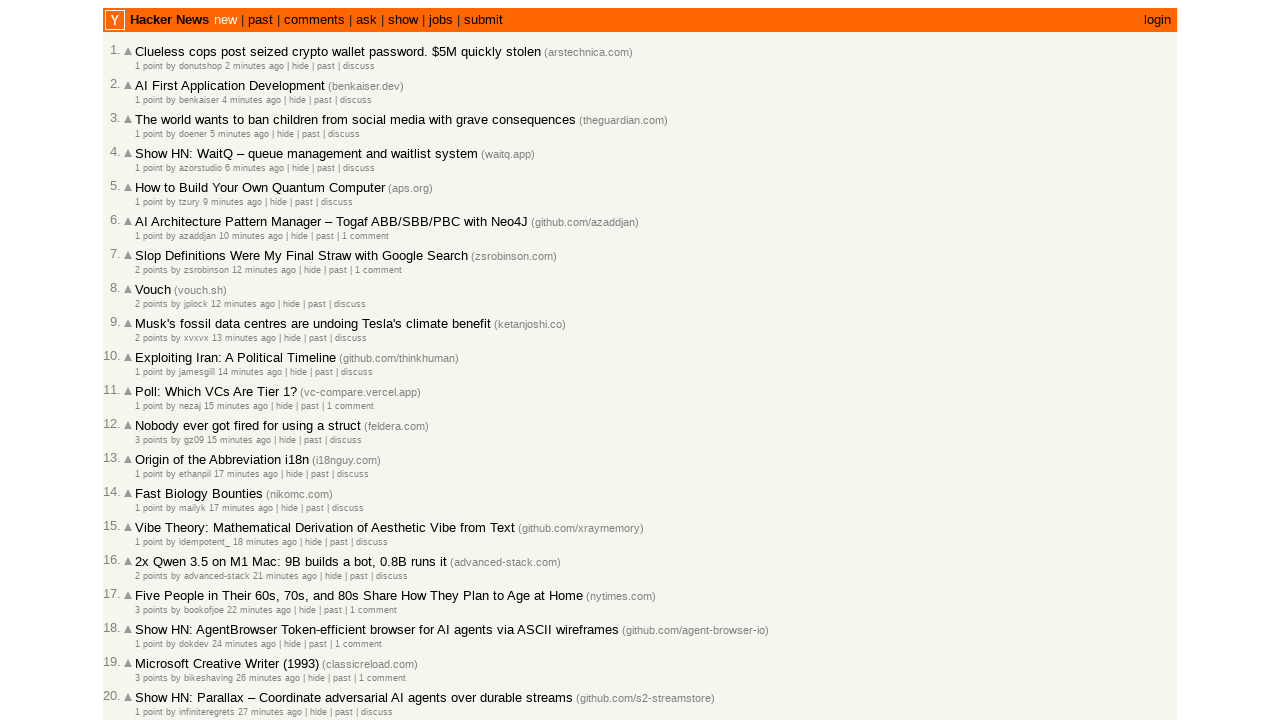

Extracted timestamp from age element title attribute
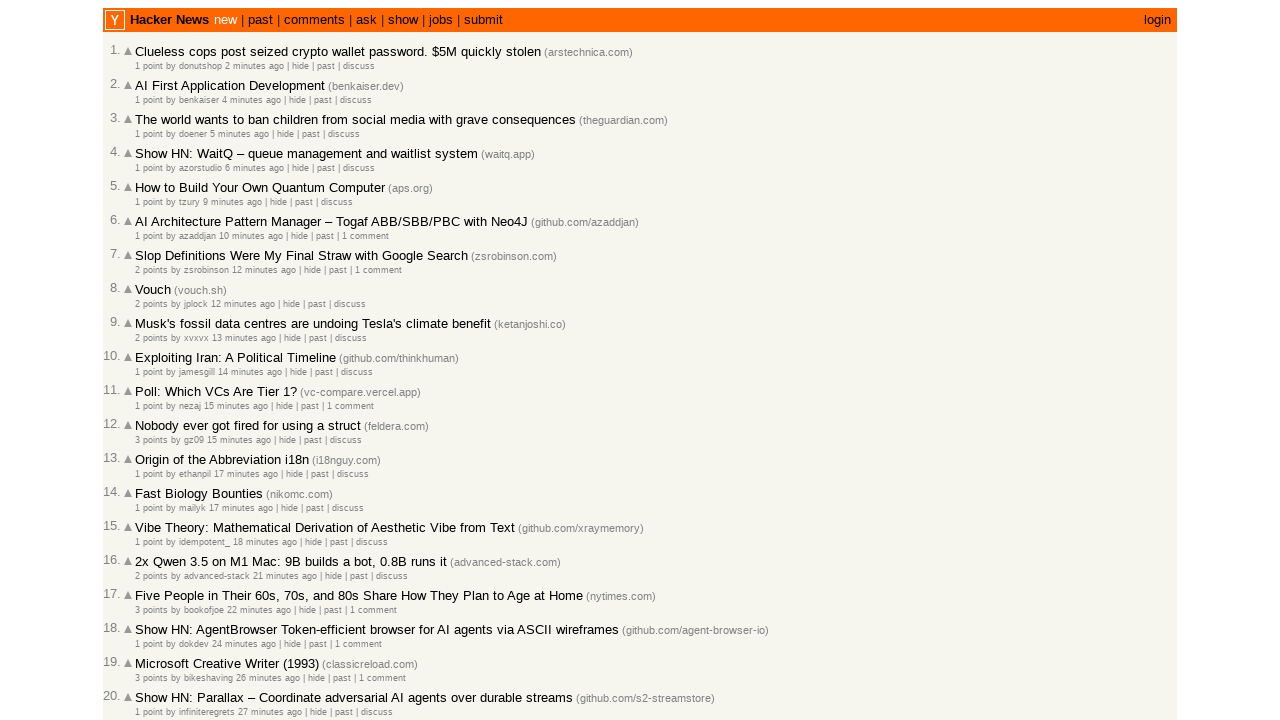

Parsed and stored Unix timestamp 1772494019
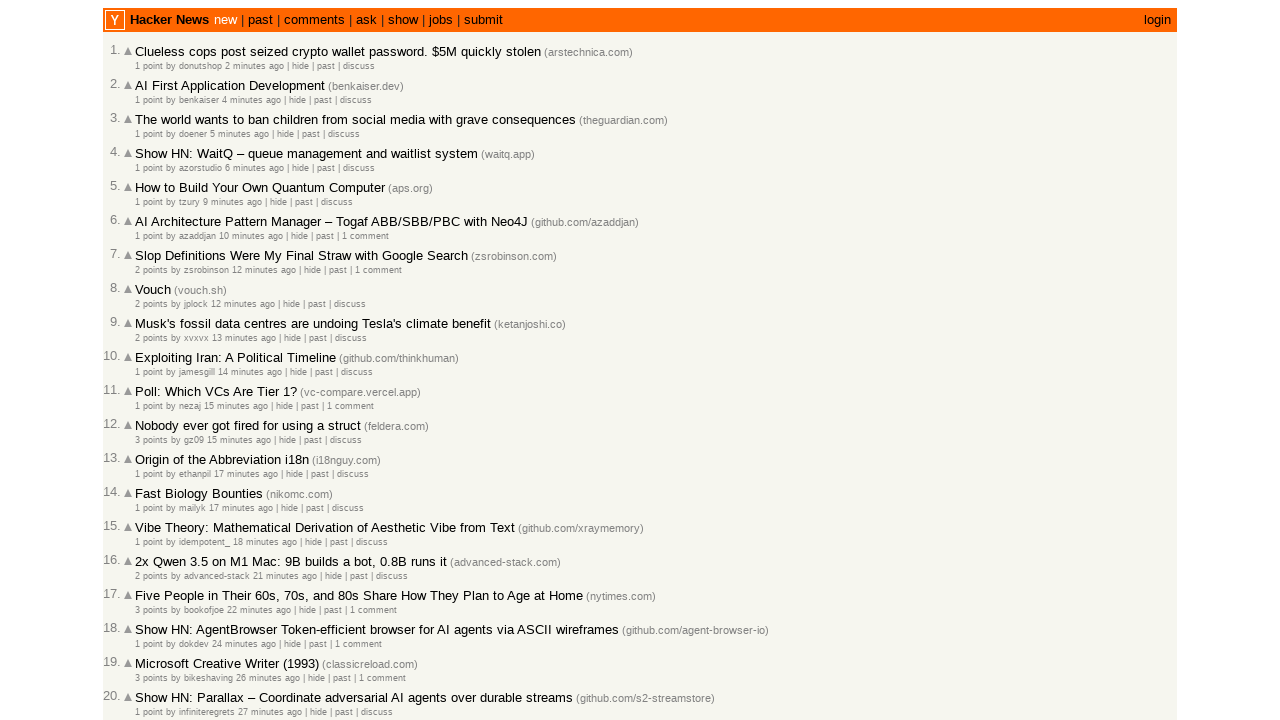

Extracted timestamp from age element title attribute
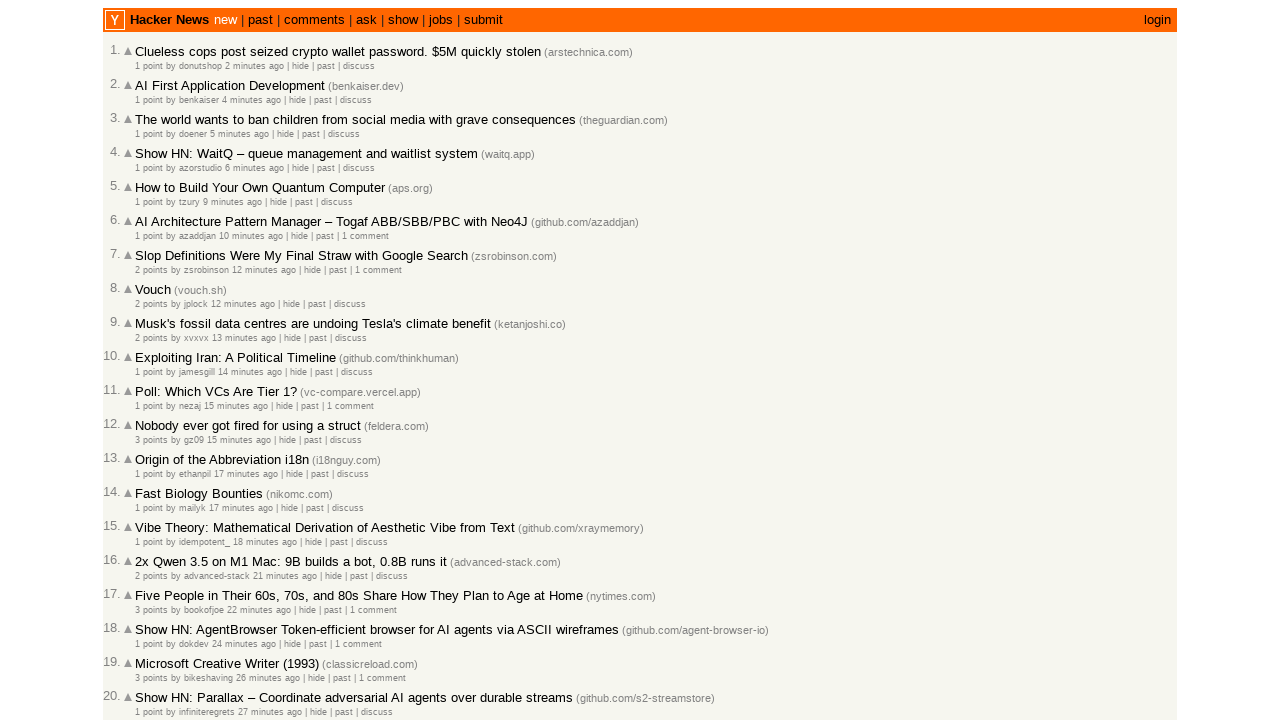

Parsed and stored Unix timestamp 1772493905
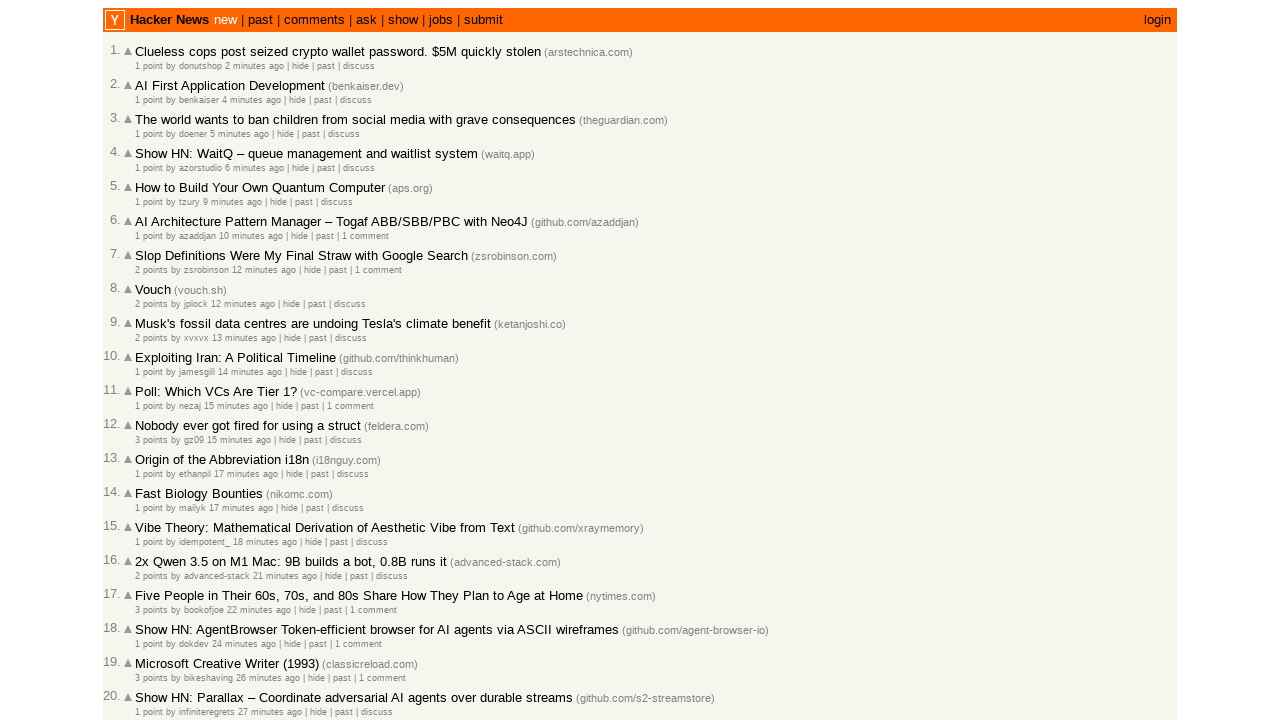

Extracted timestamp from age element title attribute
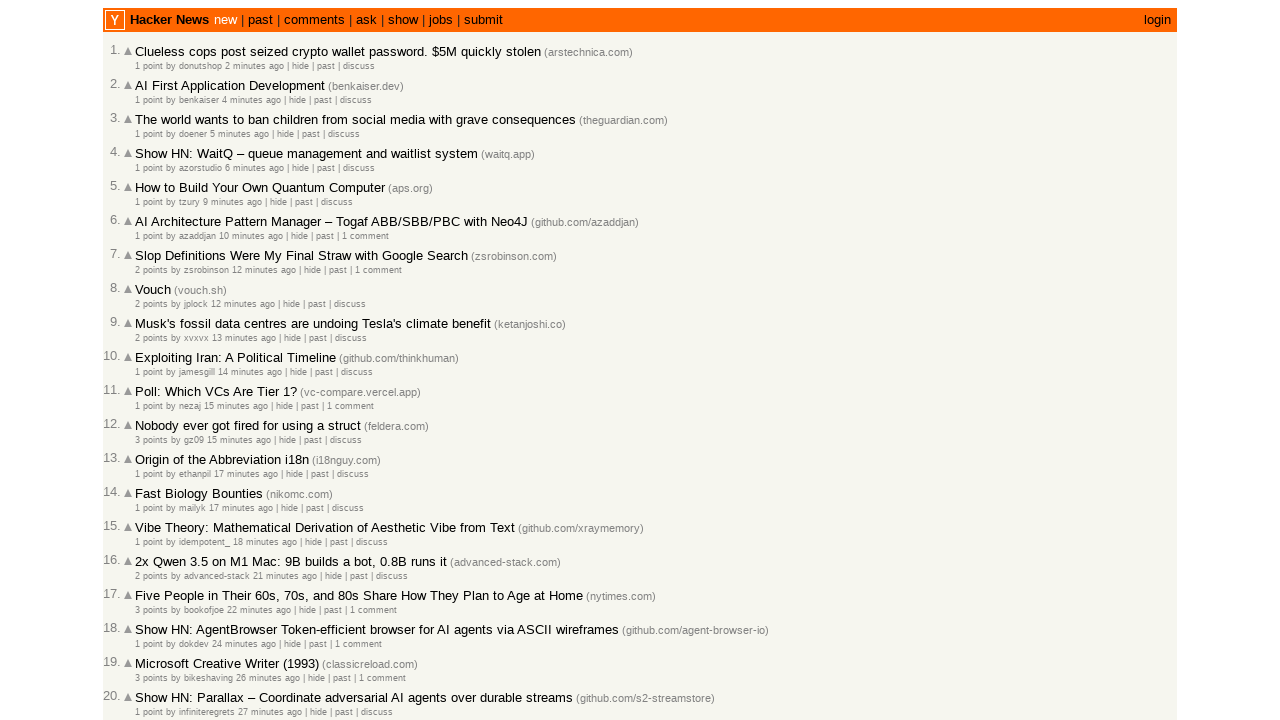

Parsed and stored Unix timestamp 1772493770
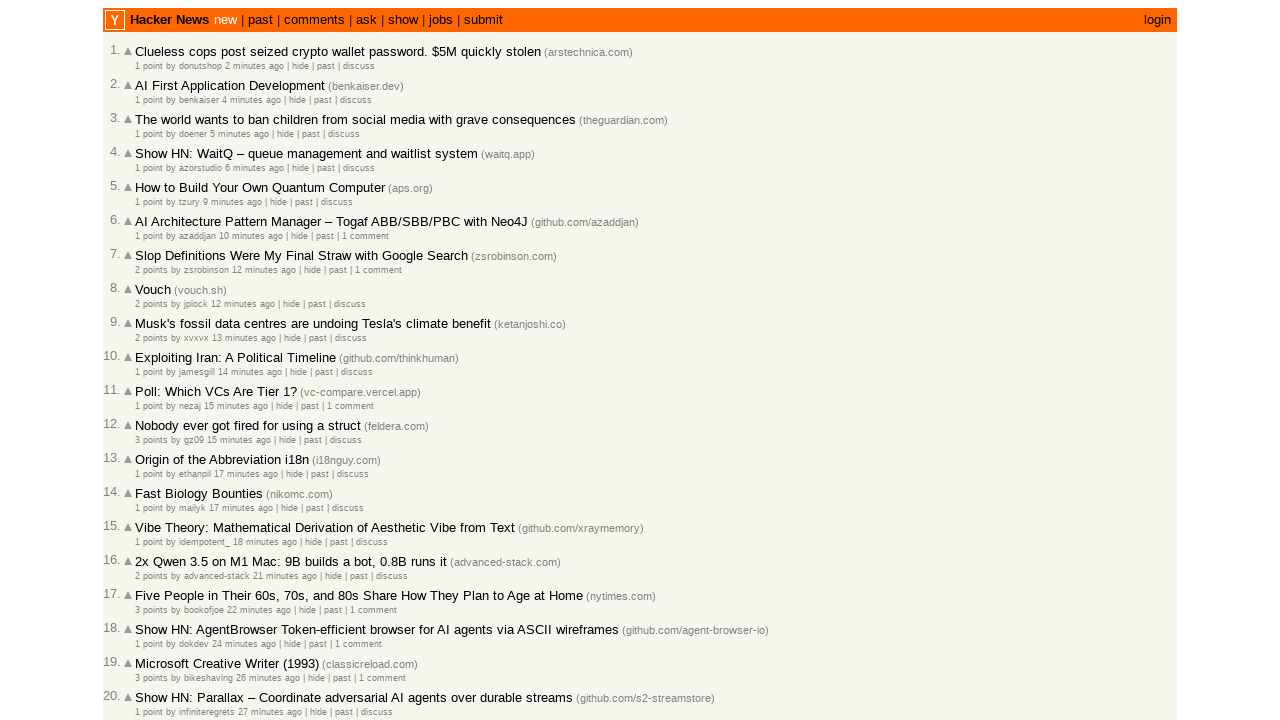

Extracted timestamp from age element title attribute
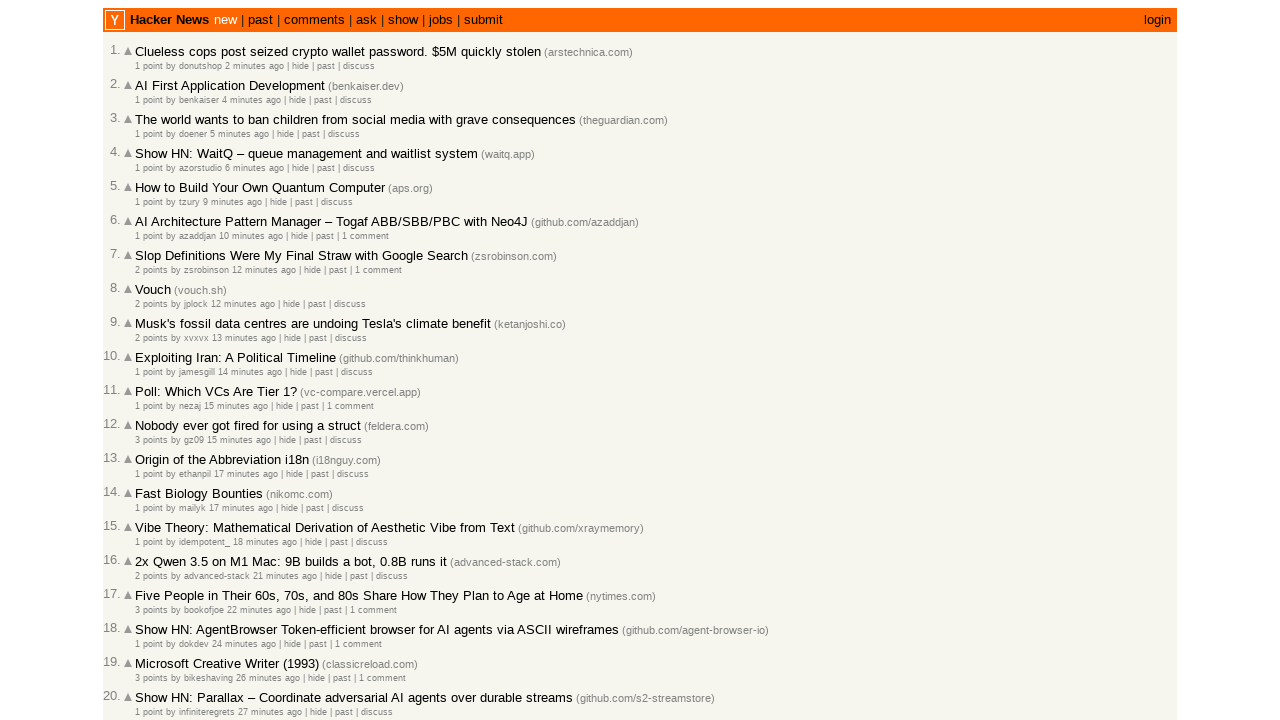

Parsed and stored Unix timestamp 1772493673
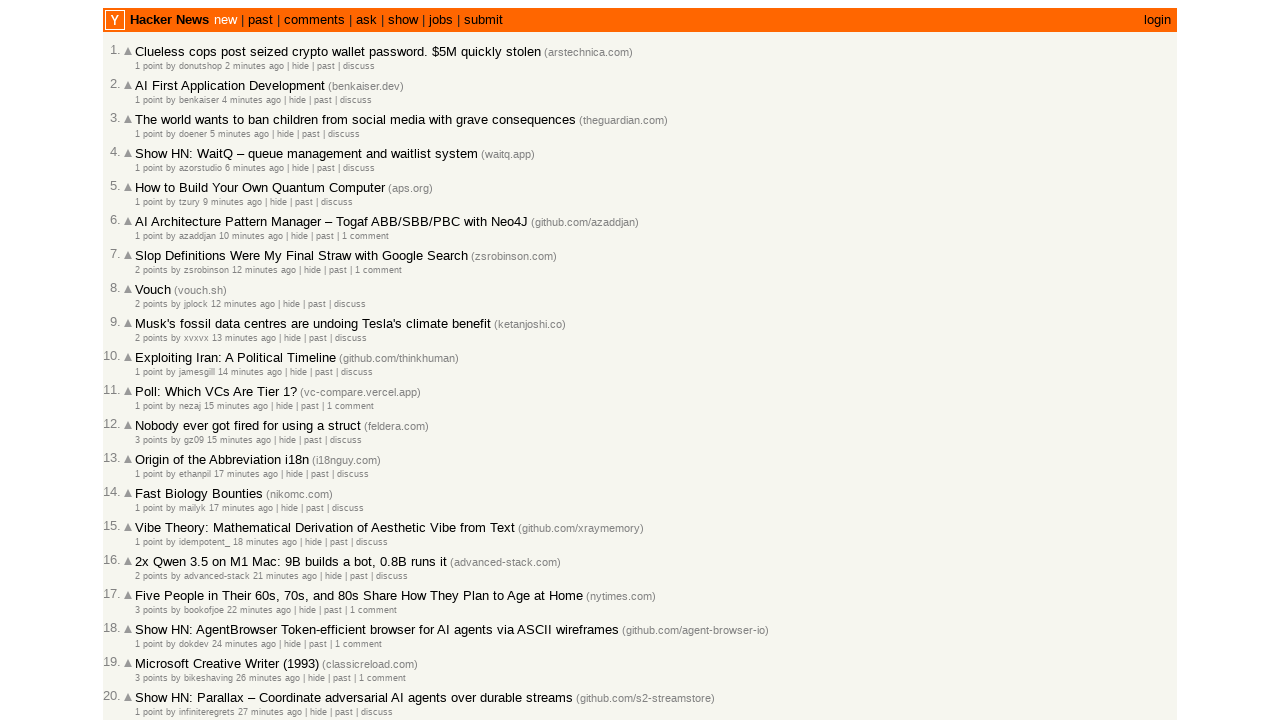

Extracted timestamp from age element title attribute
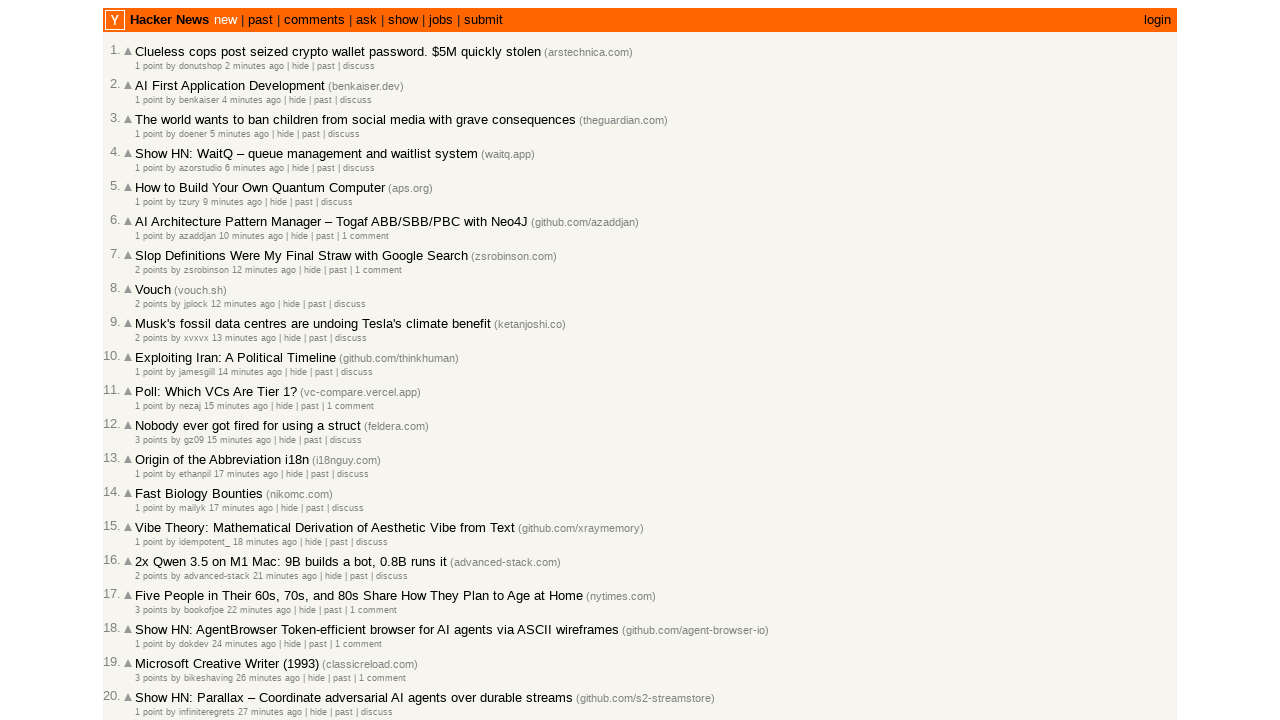

Parsed and stored Unix timestamp 1772493594
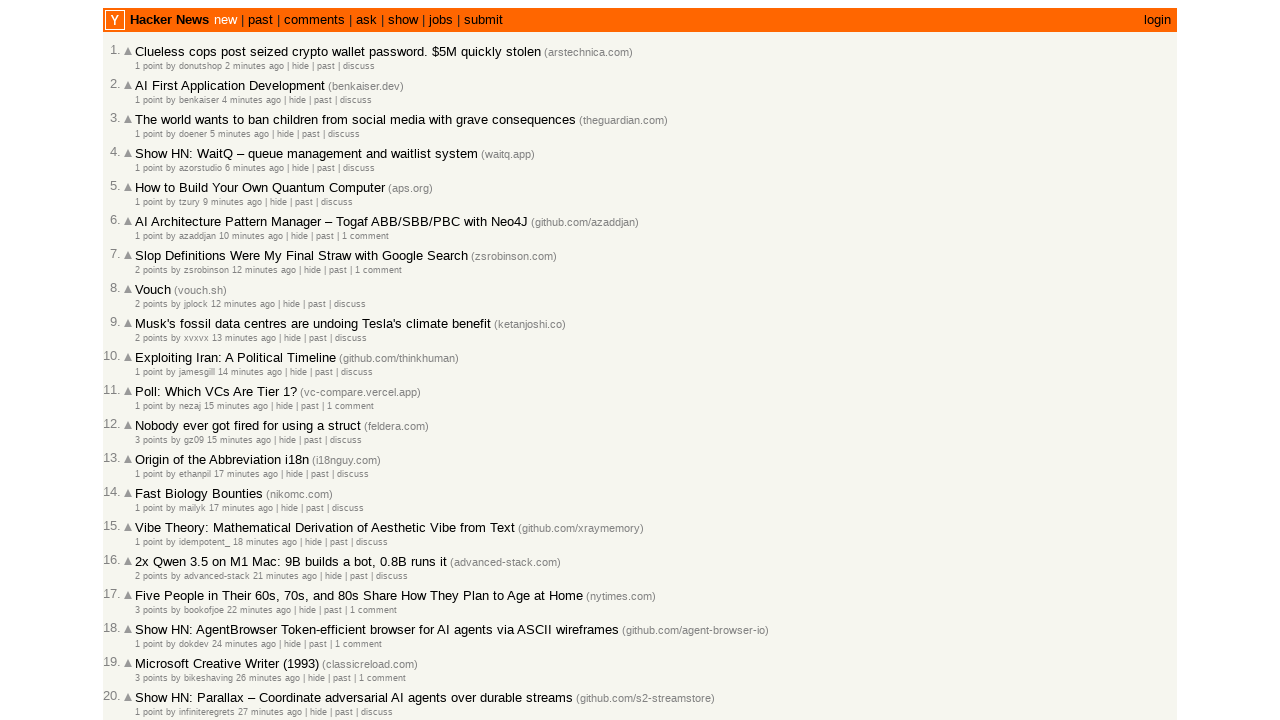

Extracted timestamp from age element title attribute
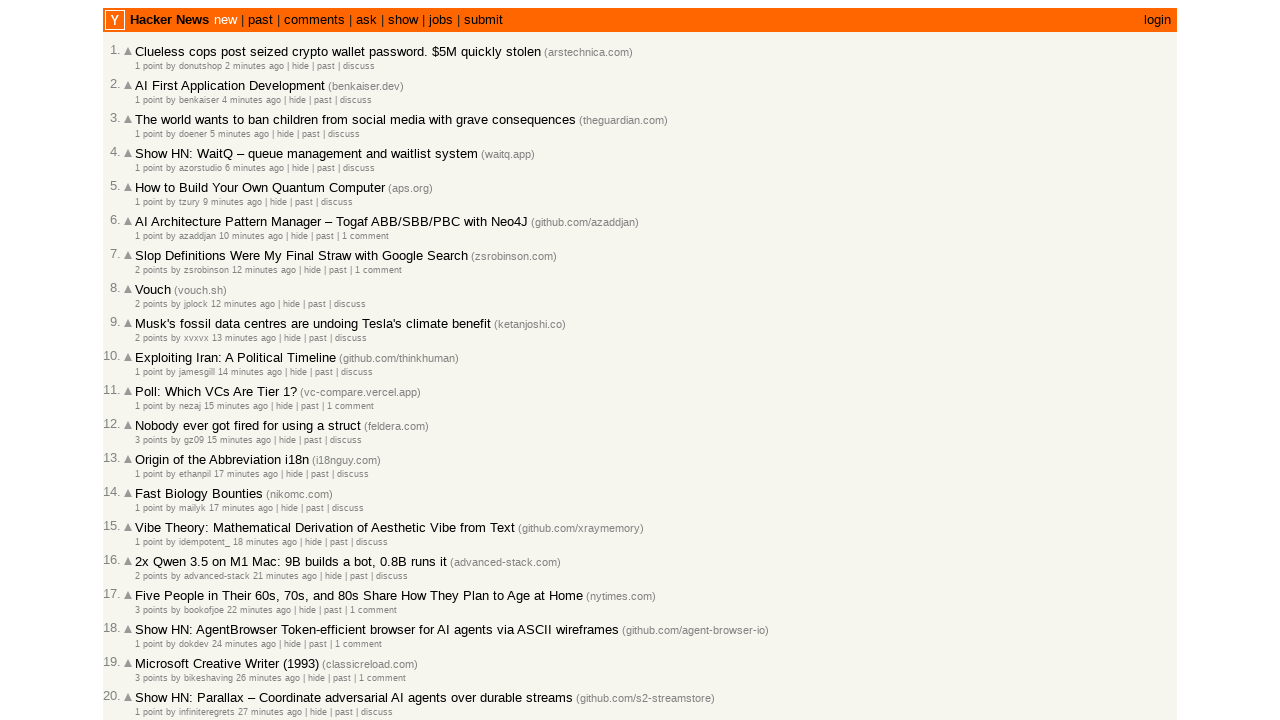

Parsed and stored Unix timestamp 1772493547
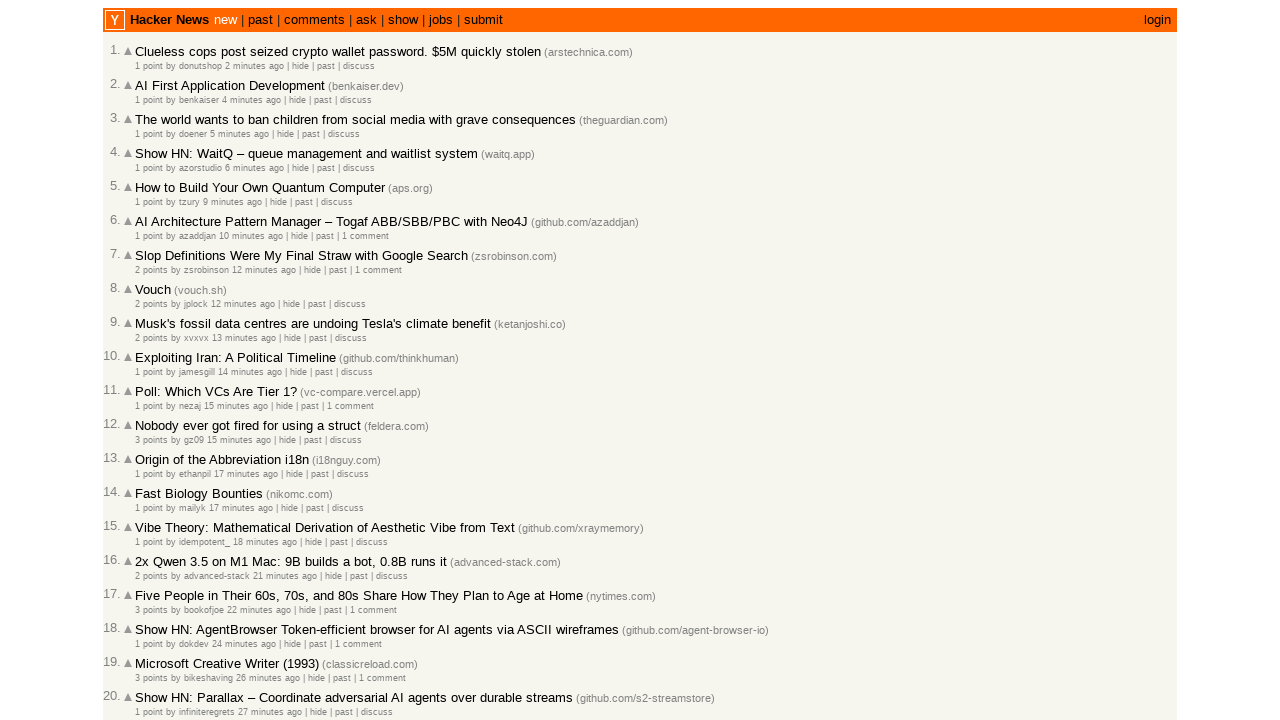

Extracted timestamp from age element title attribute
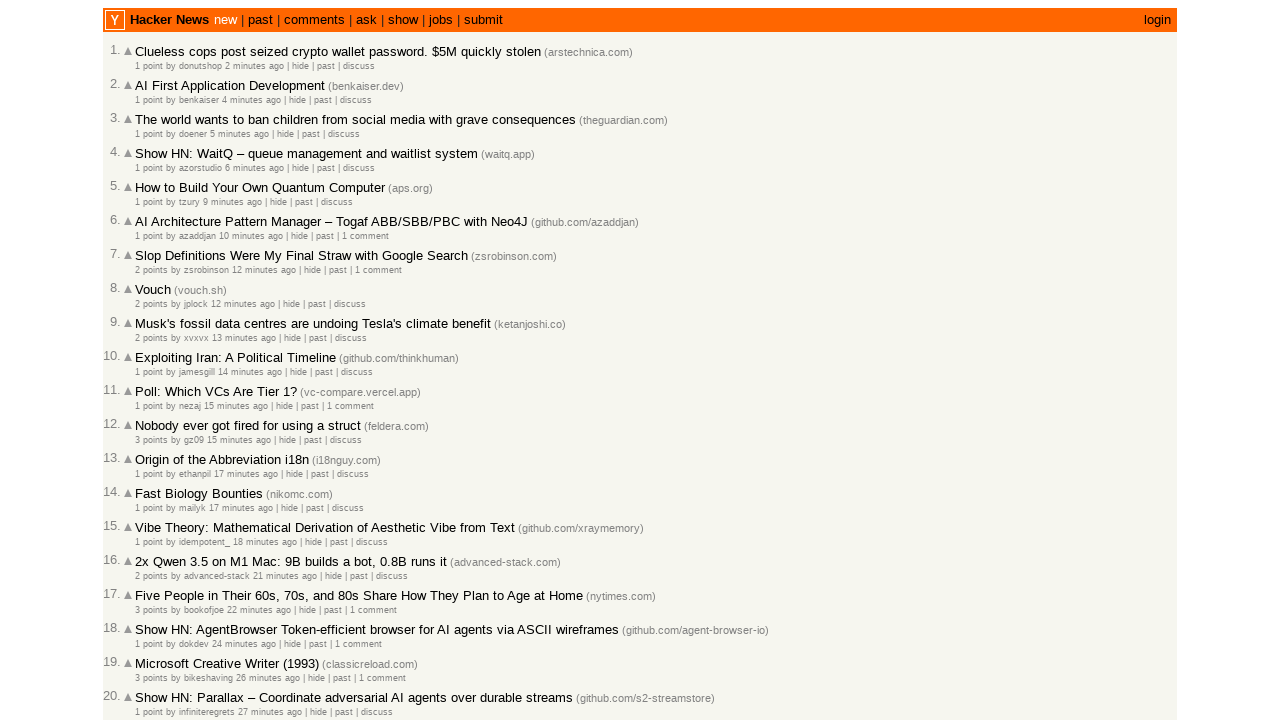

Parsed and stored Unix timestamp 1772493499
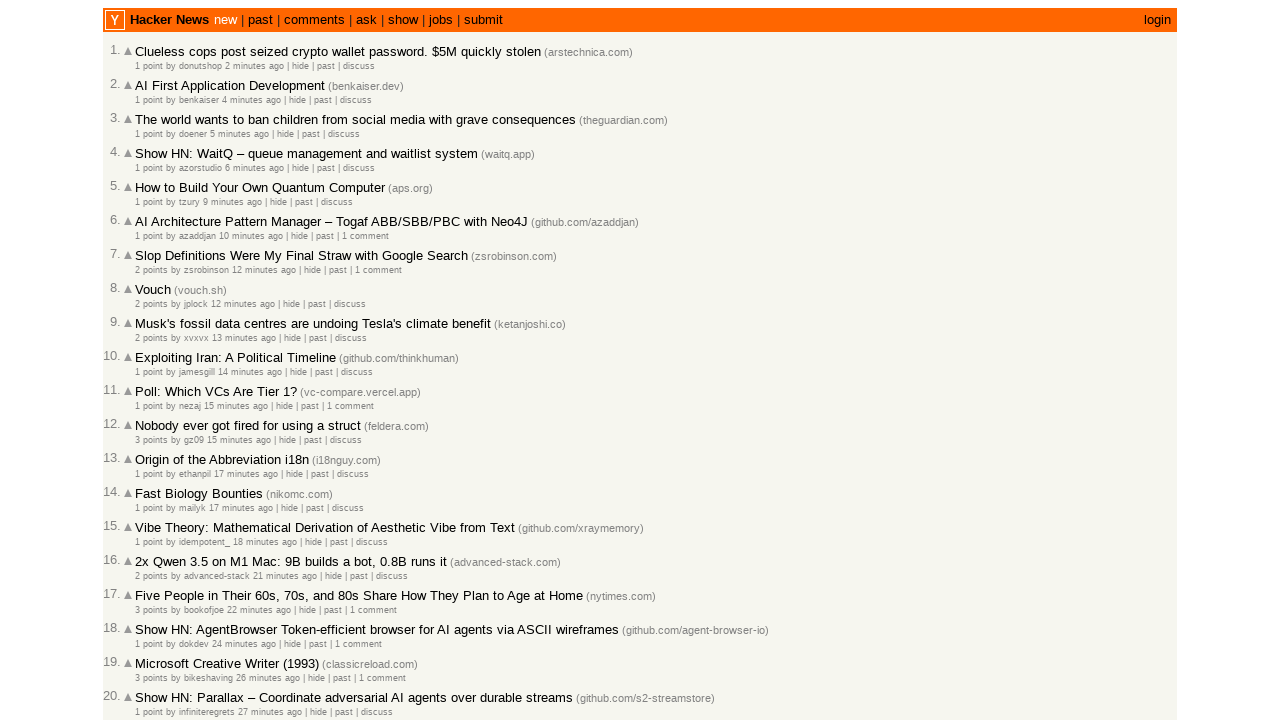

Extracted timestamp from age element title attribute
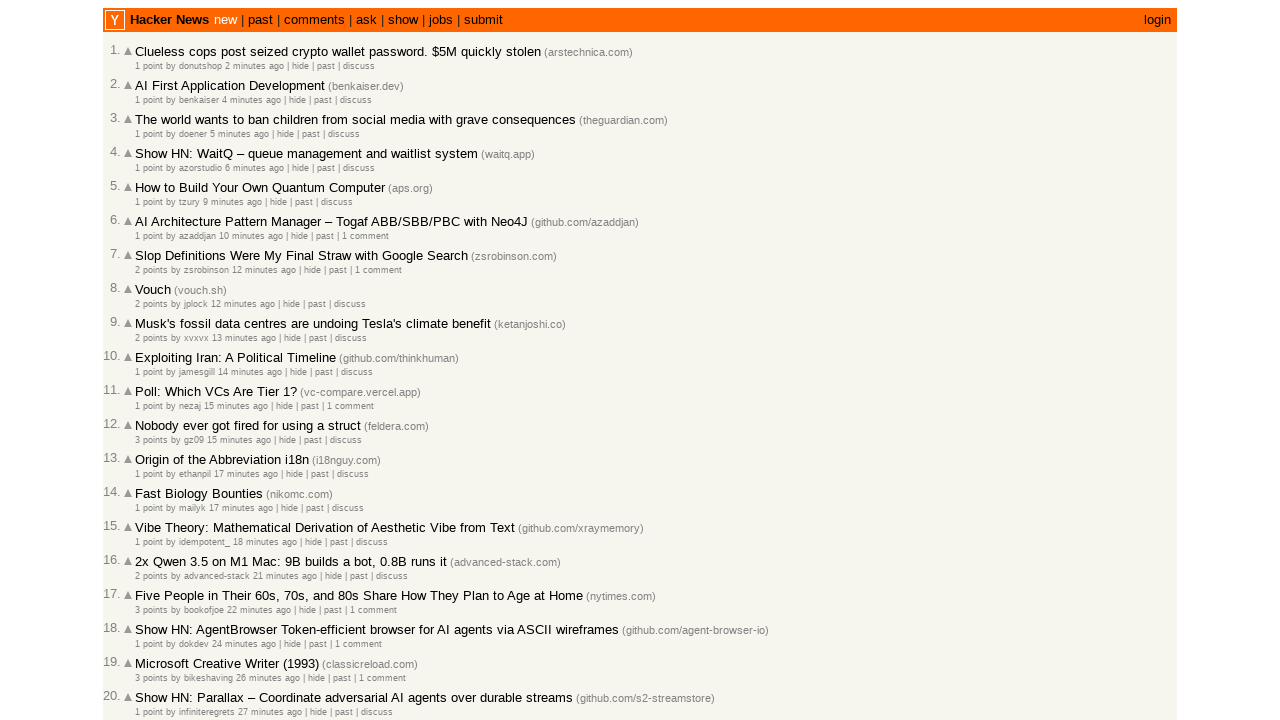

Parsed and stored Unix timestamp 1772493434
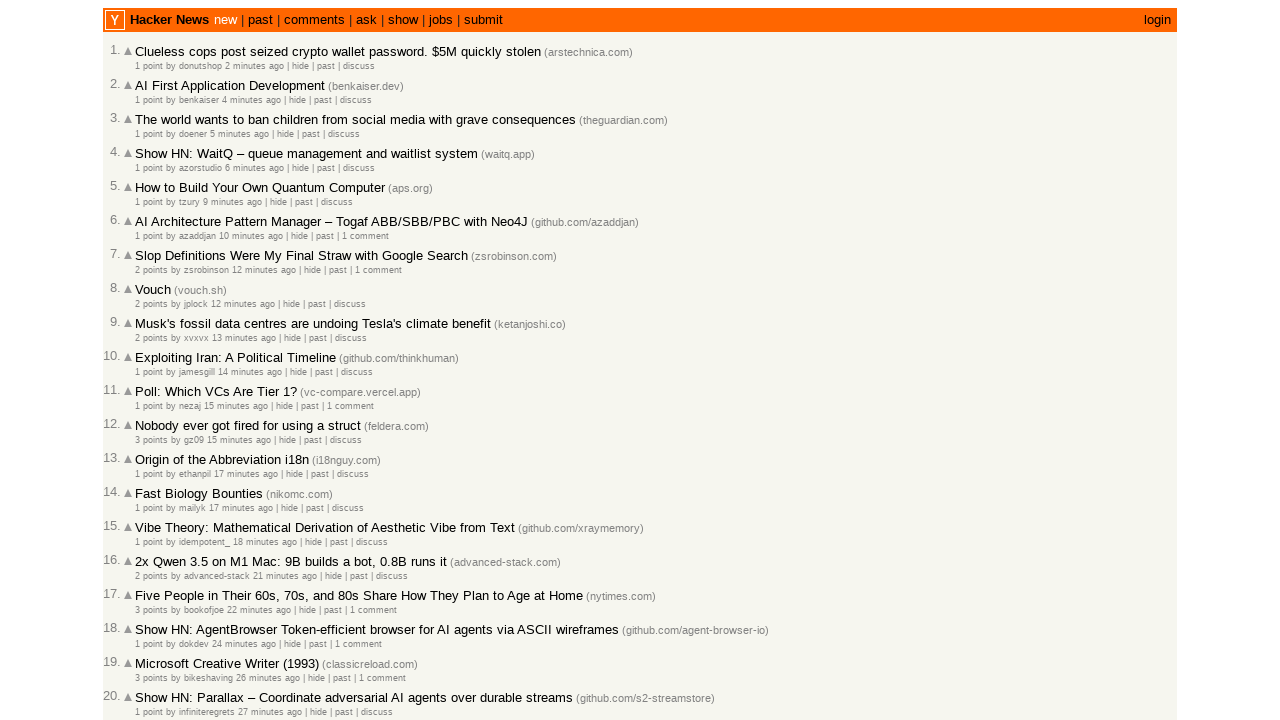

Extracted timestamp from age element title attribute
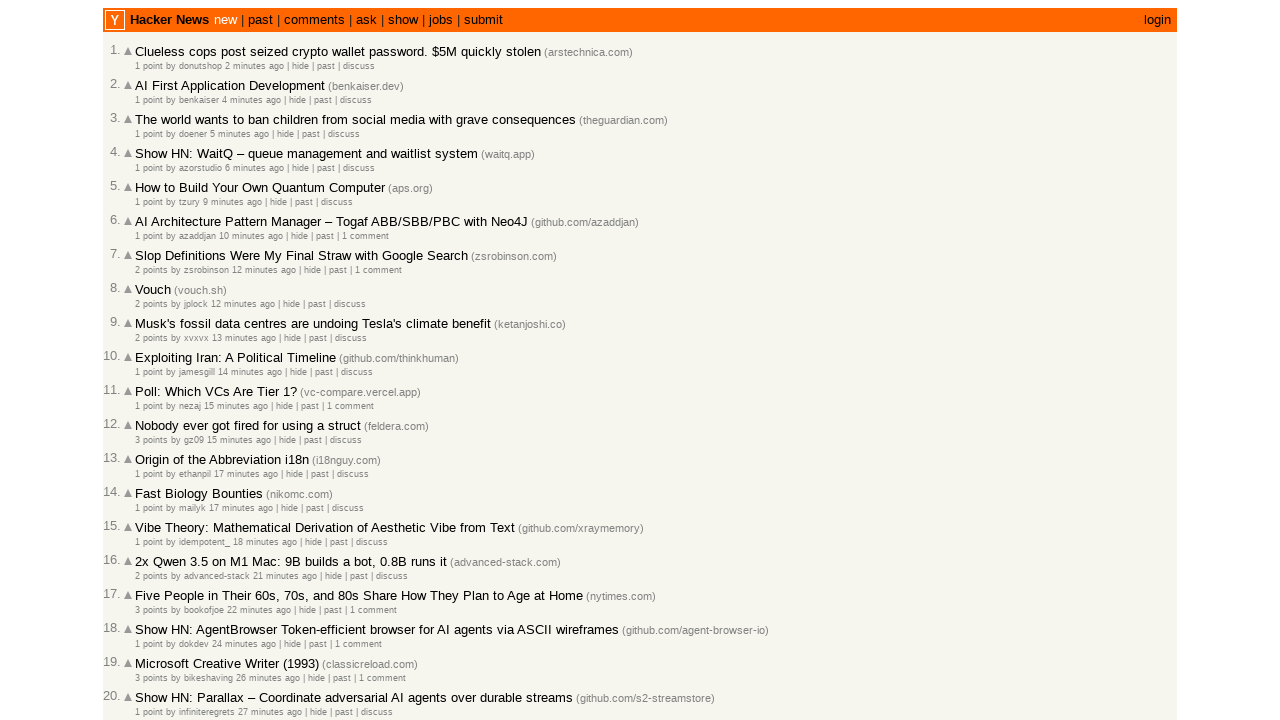

Parsed and stored Unix timestamp 1772493398
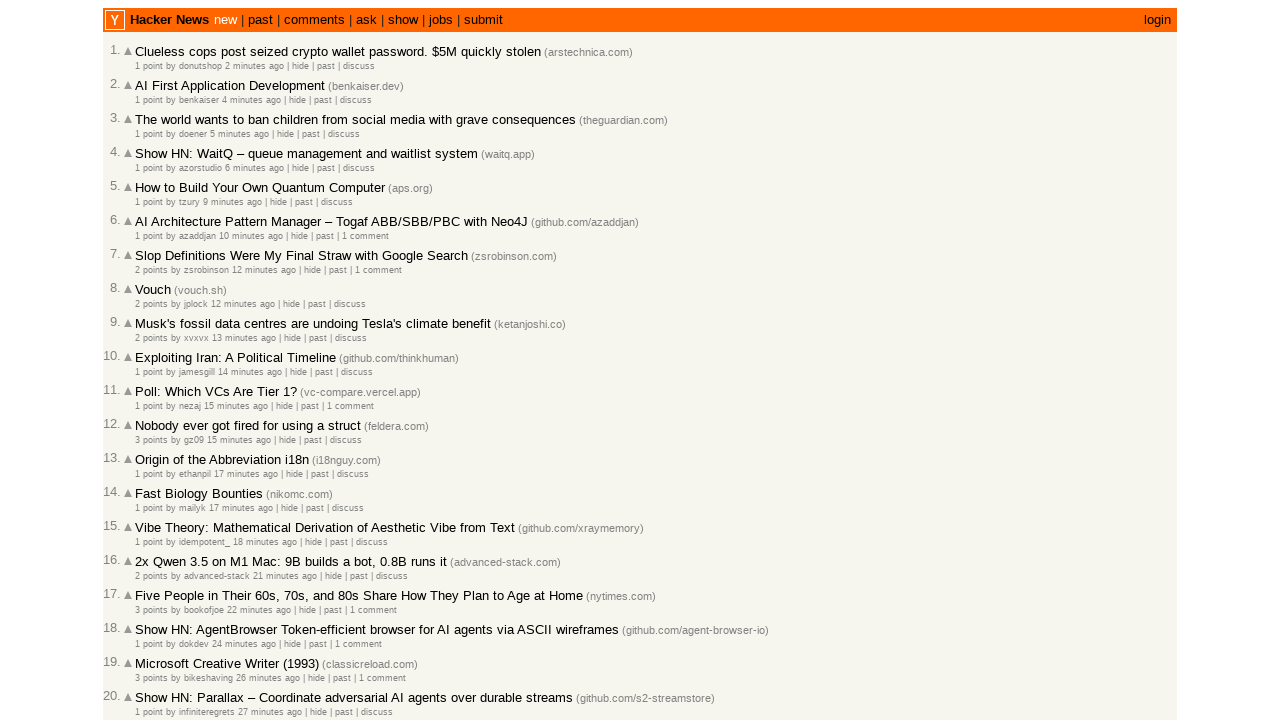

Extracted timestamp from age element title attribute
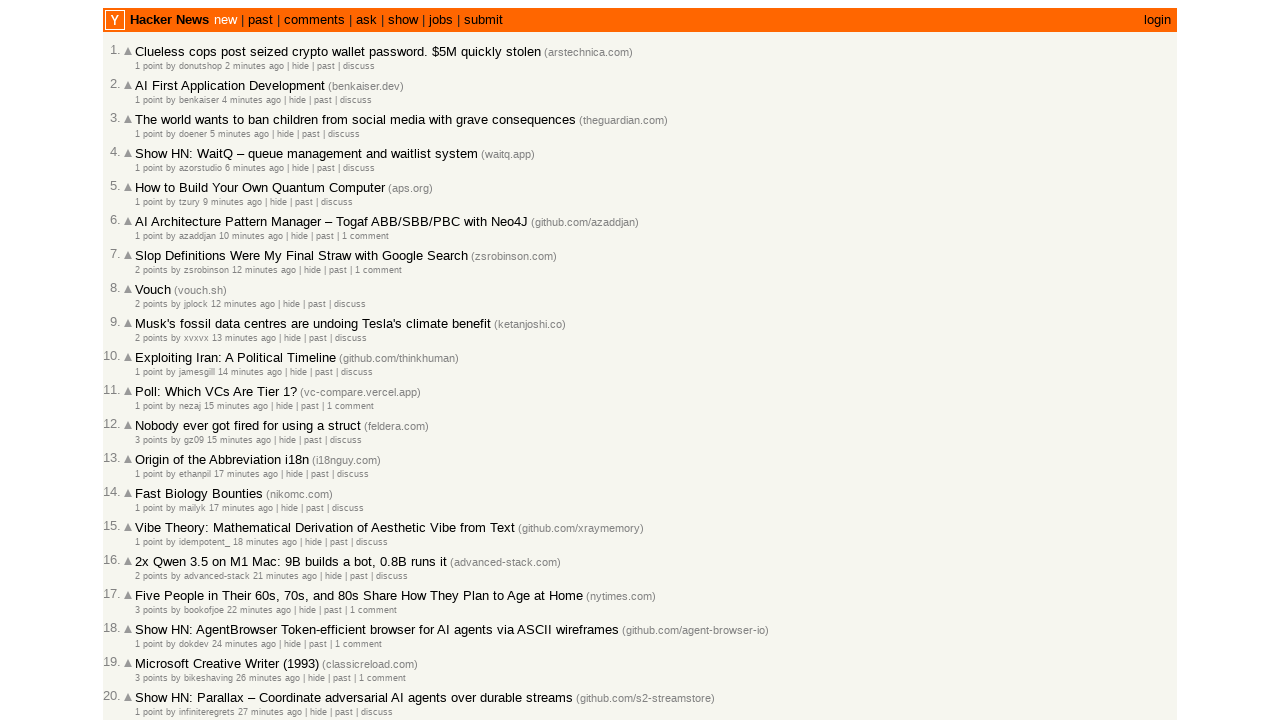

Parsed and stored Unix timestamp 1772493380
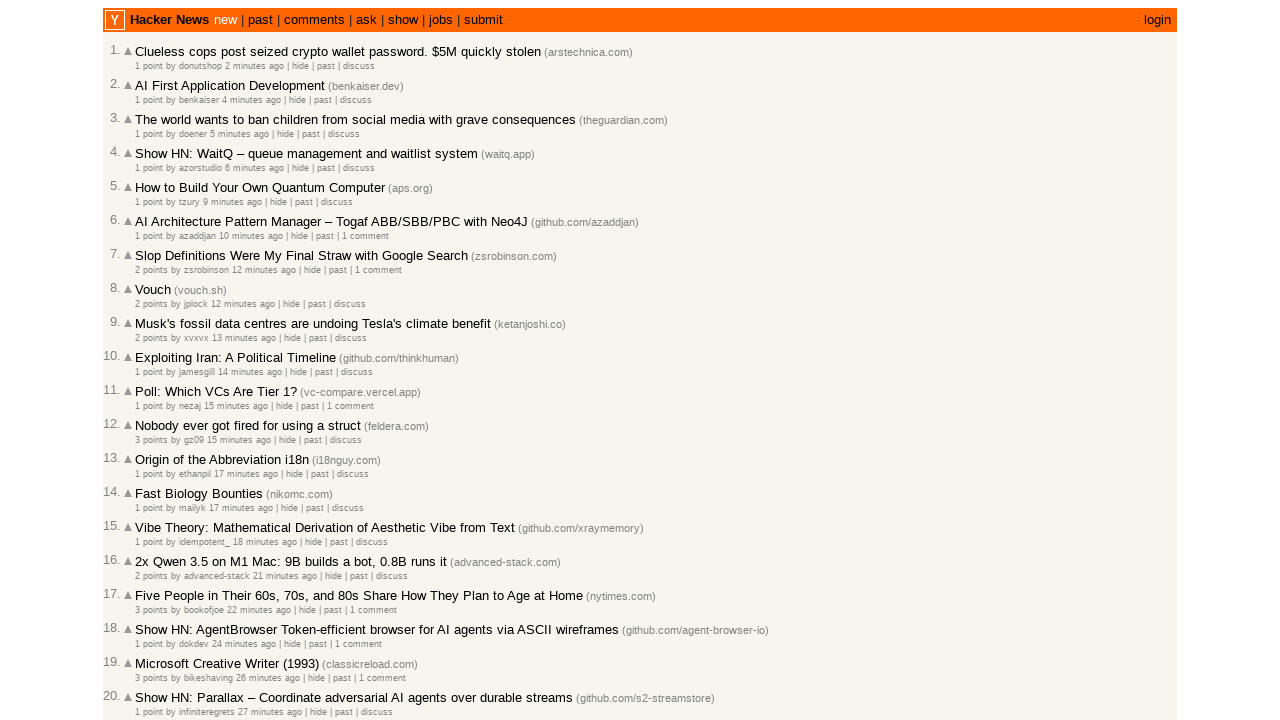

Extracted timestamp from age element title attribute
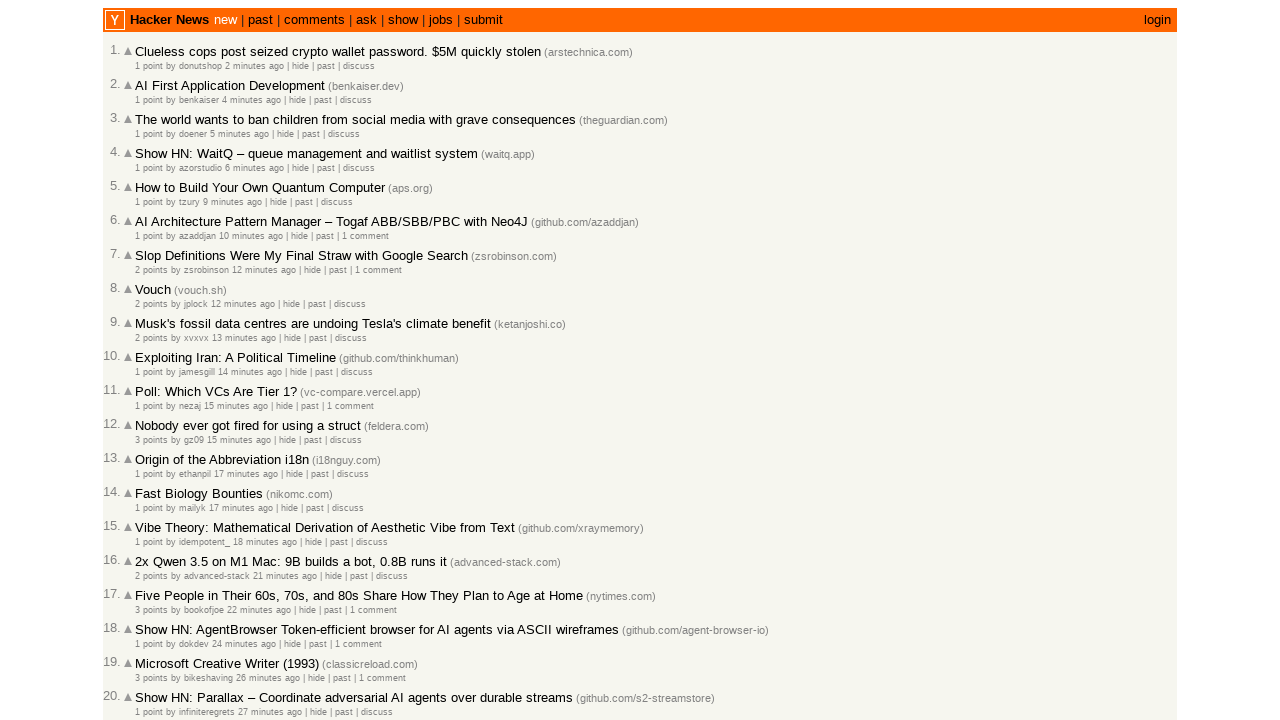

Parsed and stored Unix timestamp 1772493276
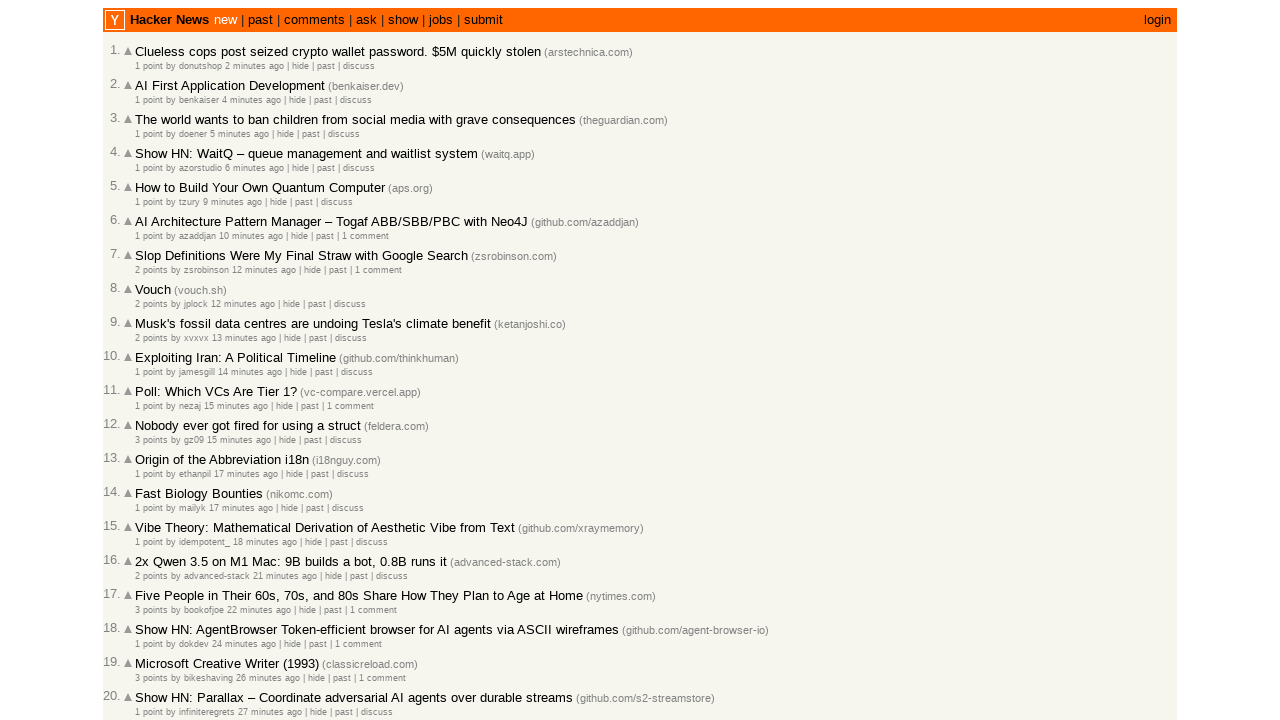

Extracted timestamp from age element title attribute
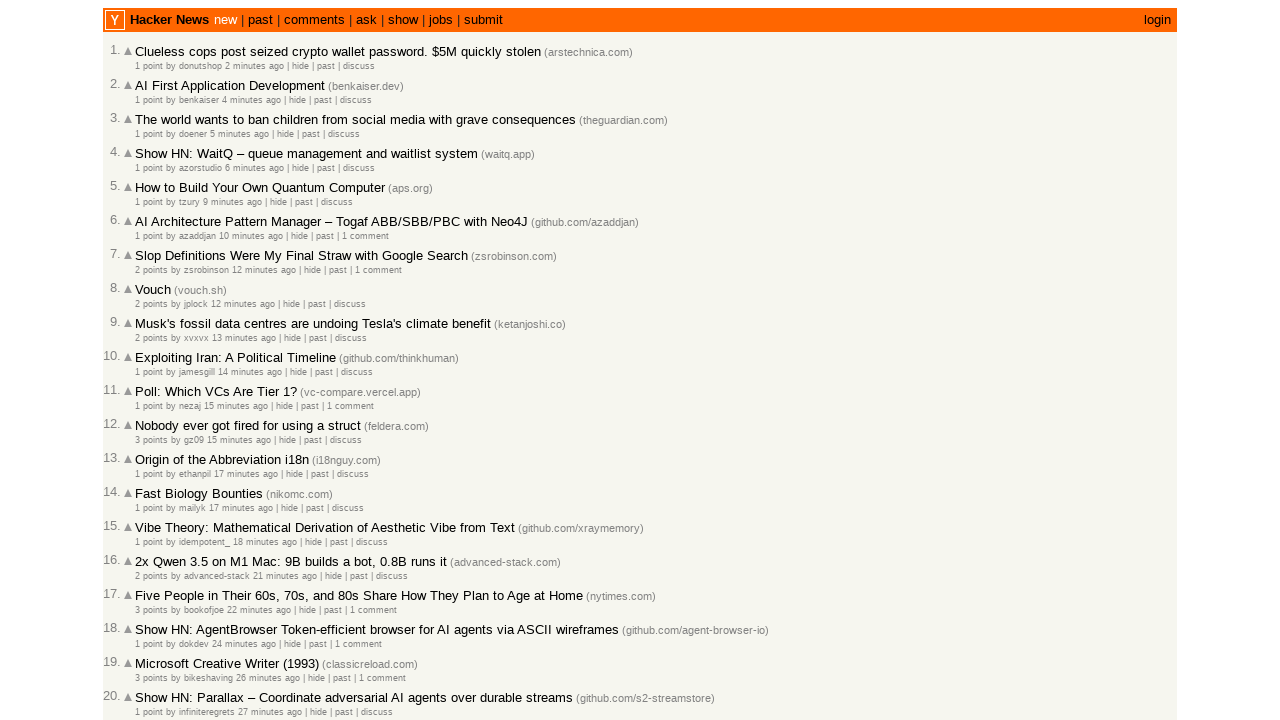

Parsed and stored Unix timestamp 1772493242
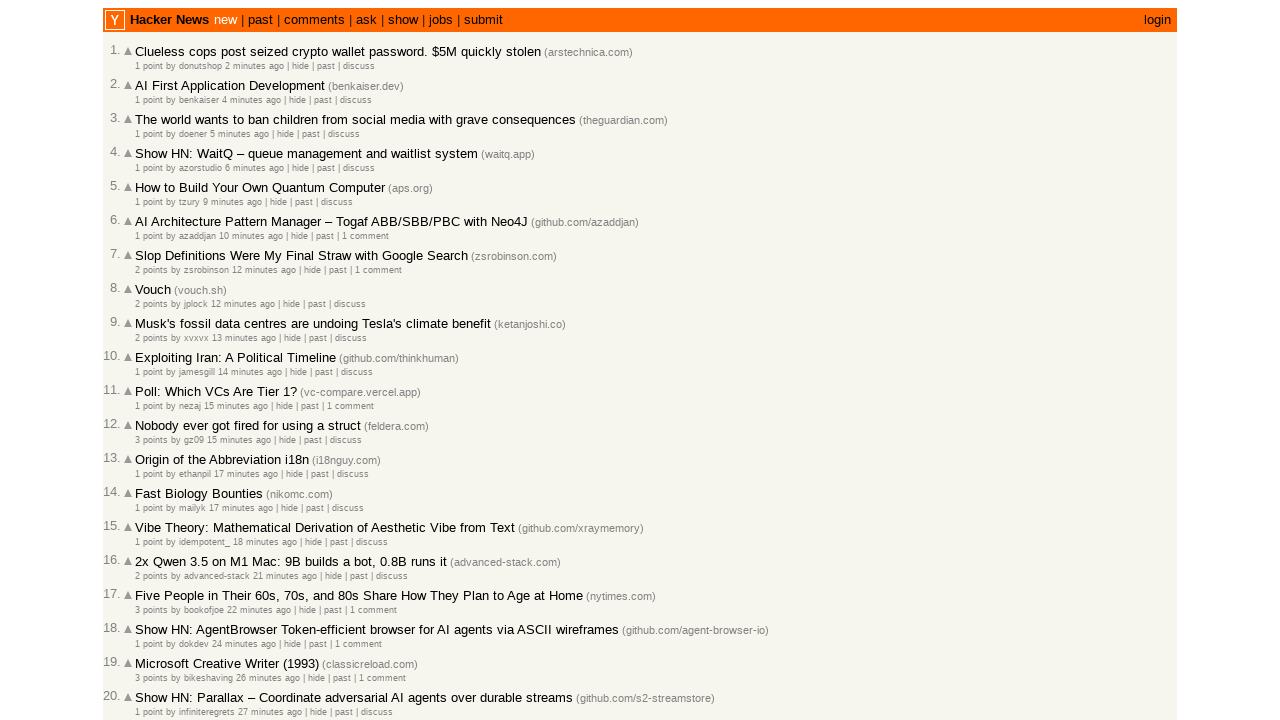

Extracted timestamp from age element title attribute
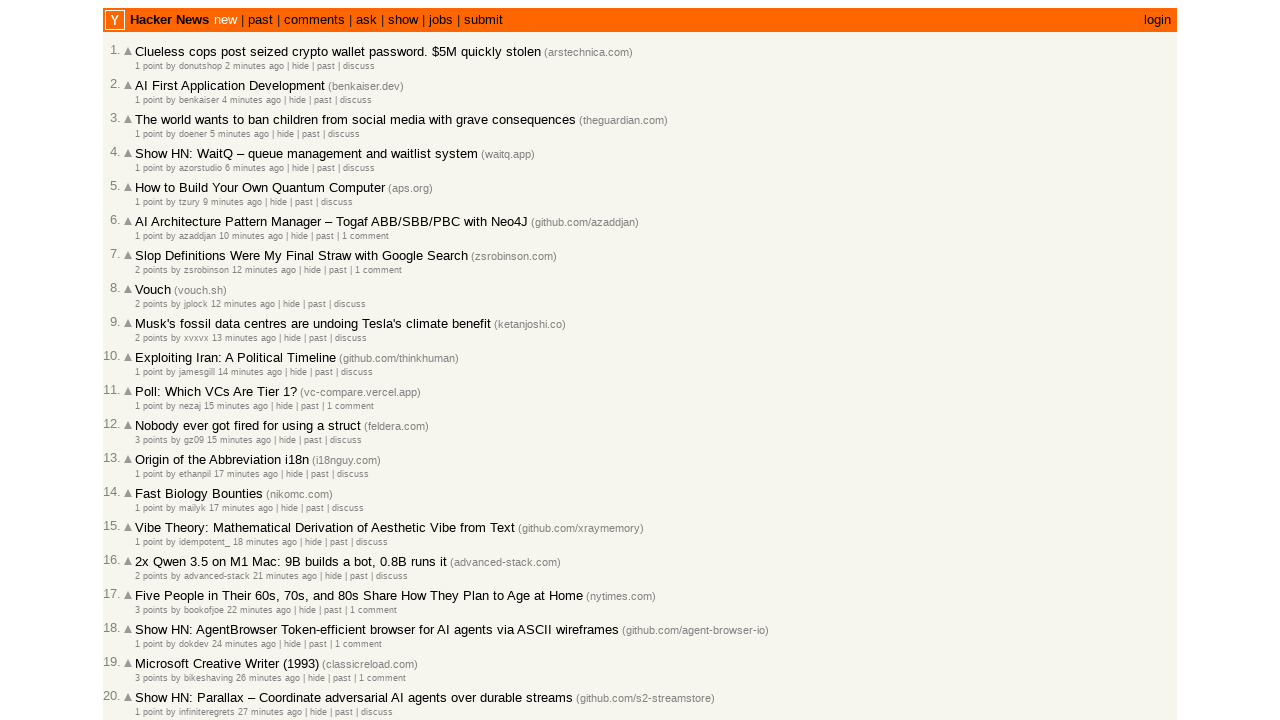

Parsed and stored Unix timestamp 1772493237
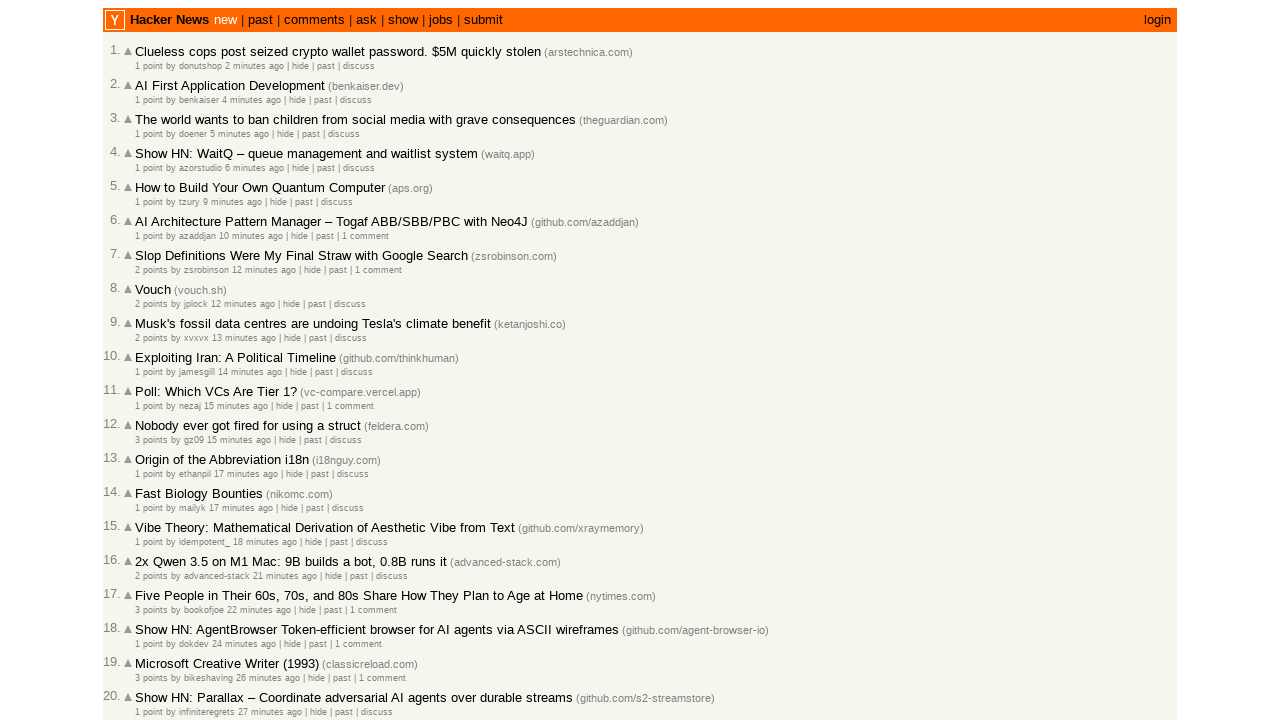

Extracted timestamp from age element title attribute
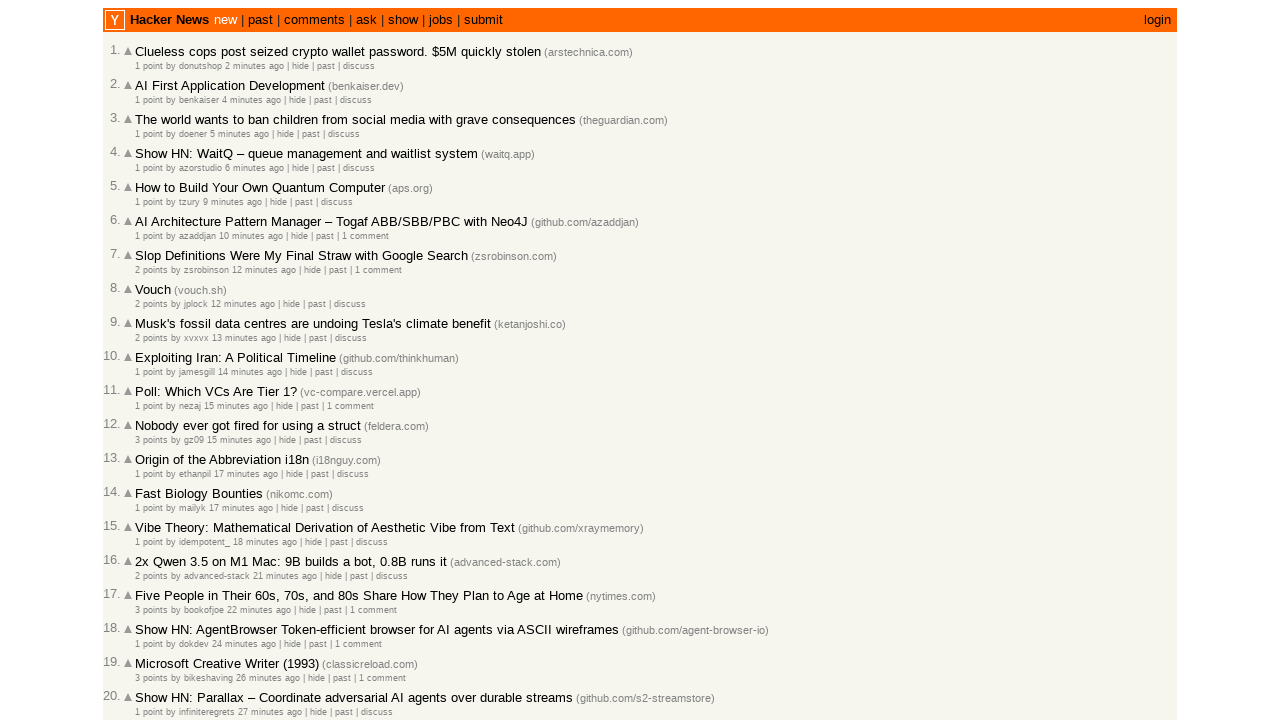

Parsed and stored Unix timestamp 1772493013
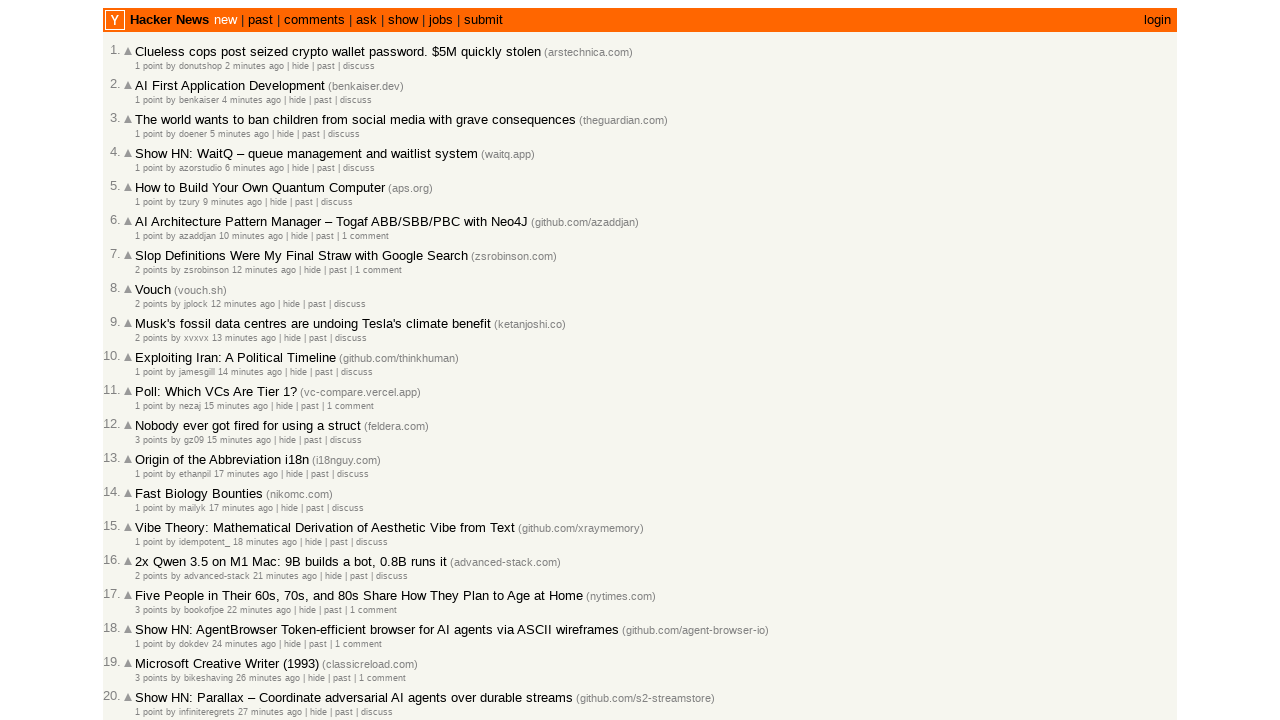

Extracted timestamp from age element title attribute
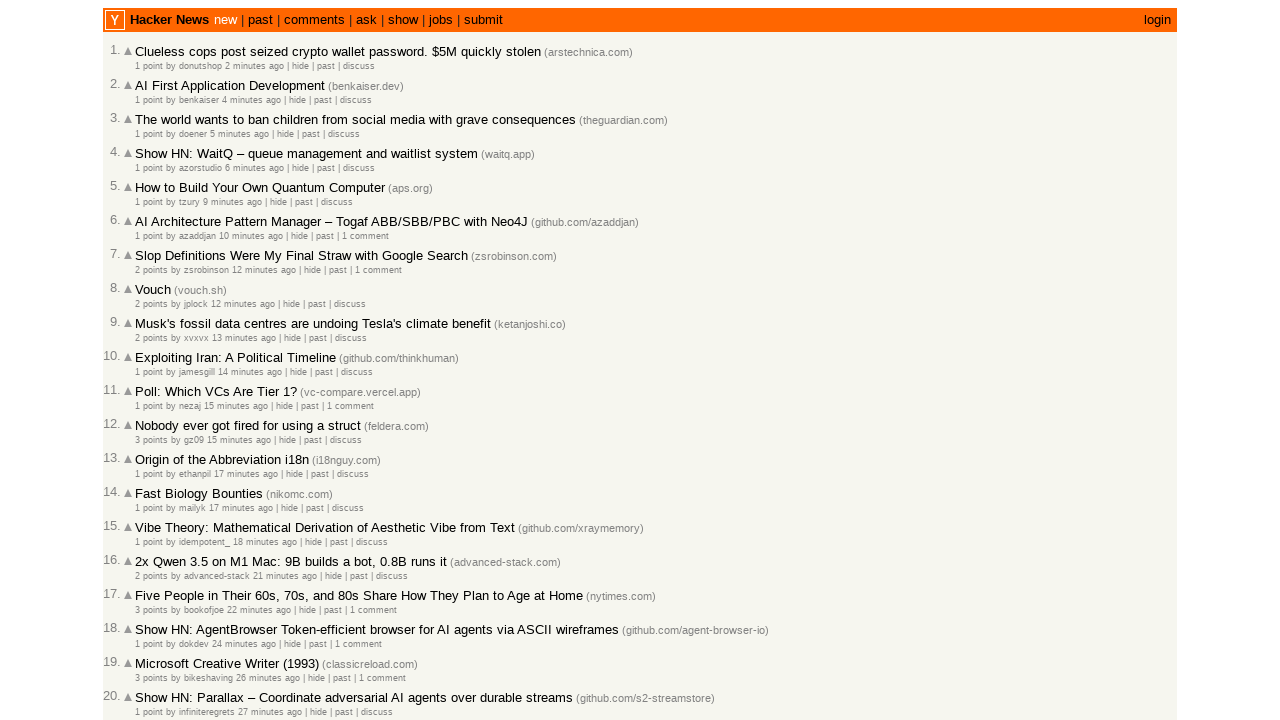

Parsed and stored Unix timestamp 1772492953
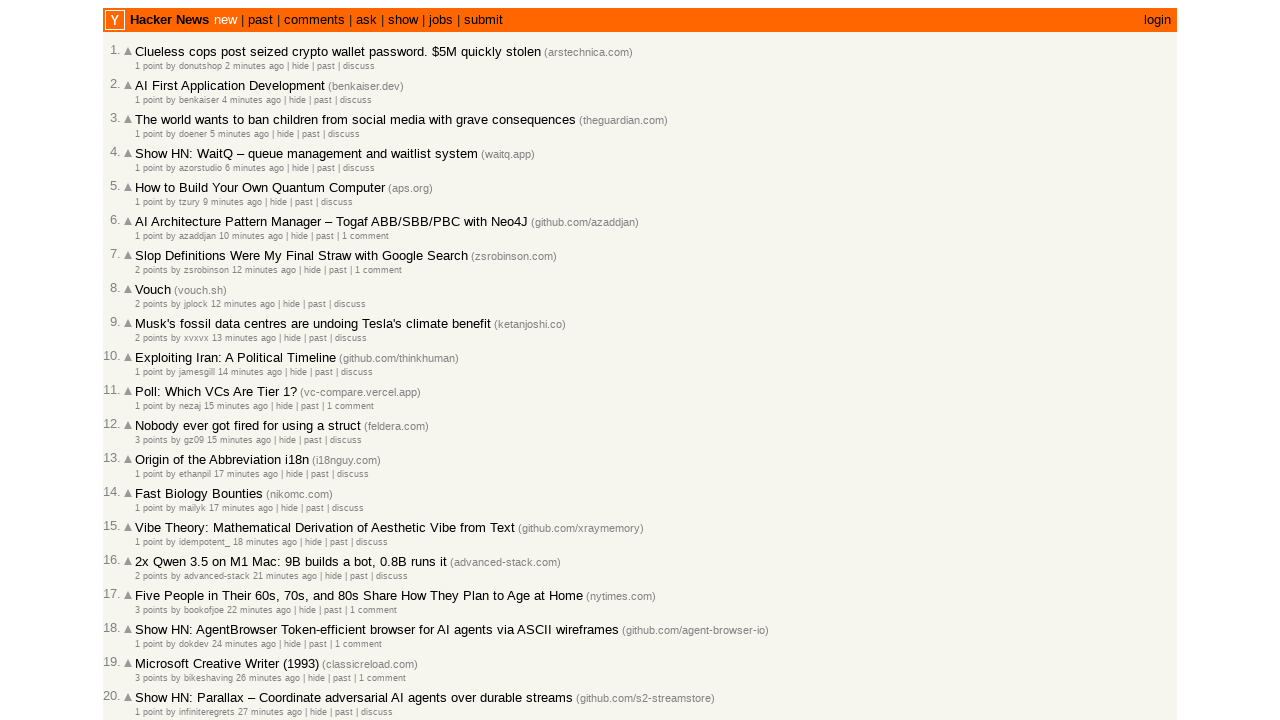

Extracted timestamp from age element title attribute
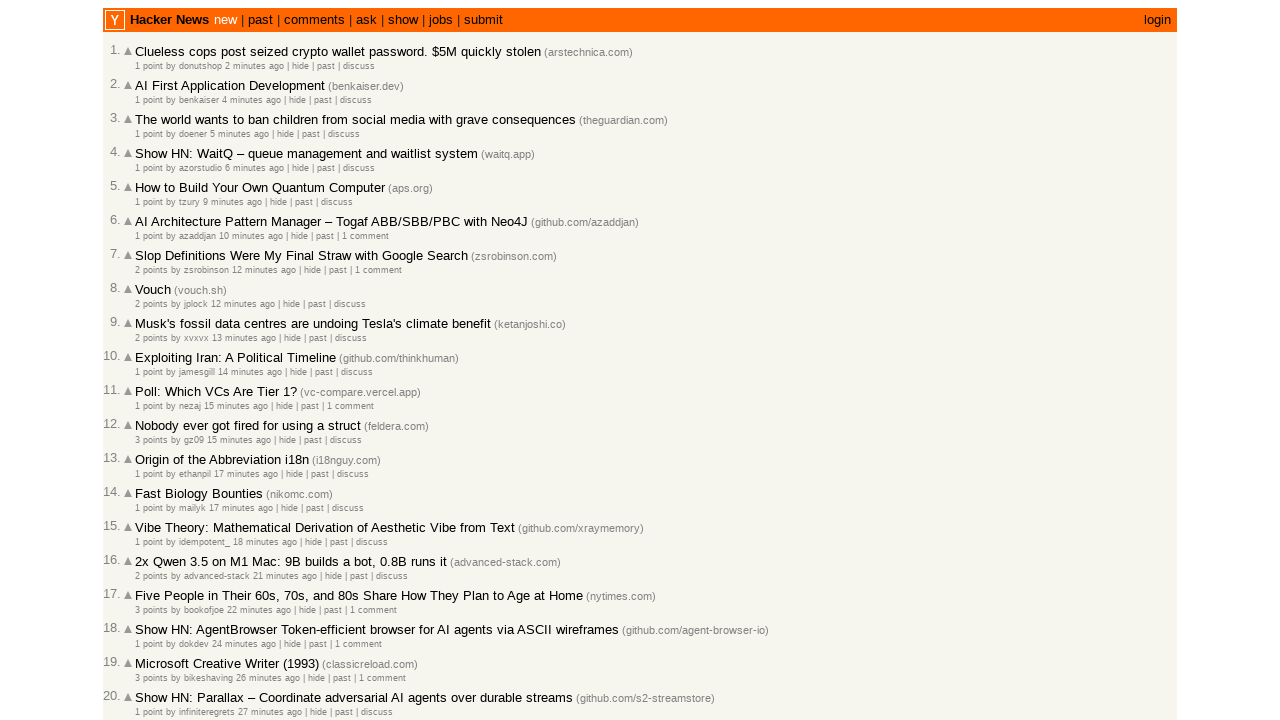

Parsed and stored Unix timestamp 1772492825
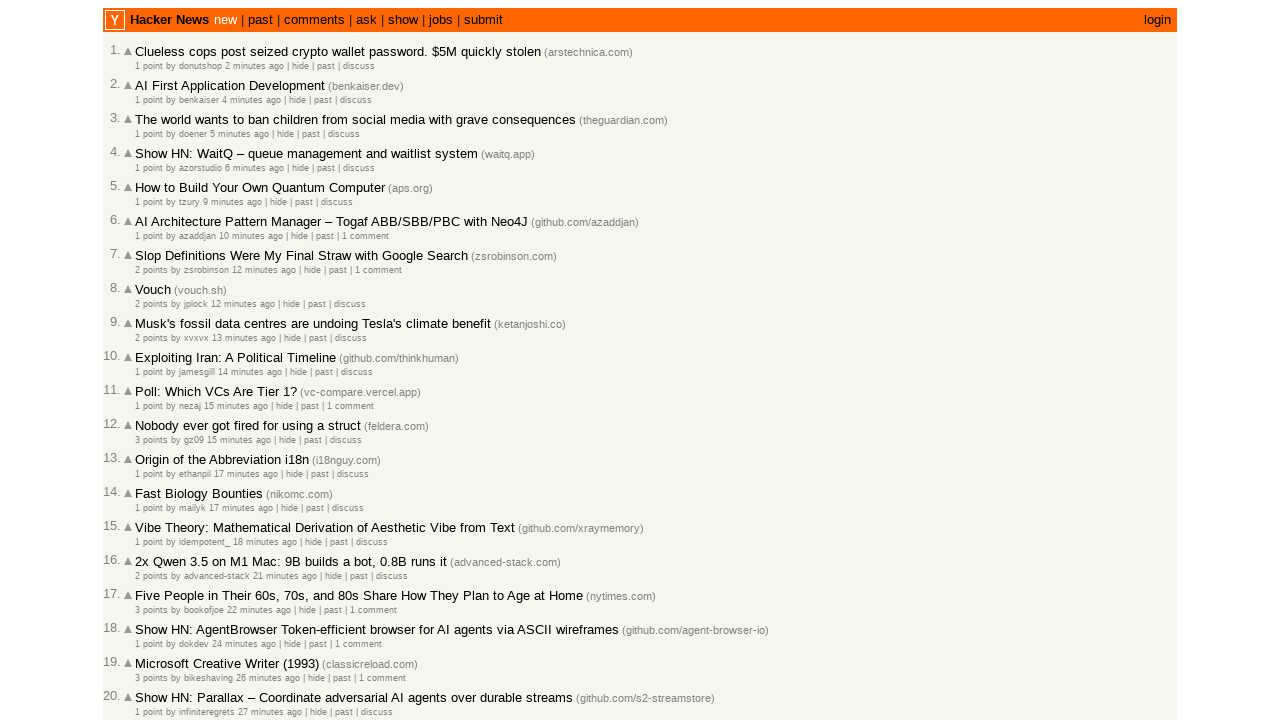

Extracted timestamp from age element title attribute
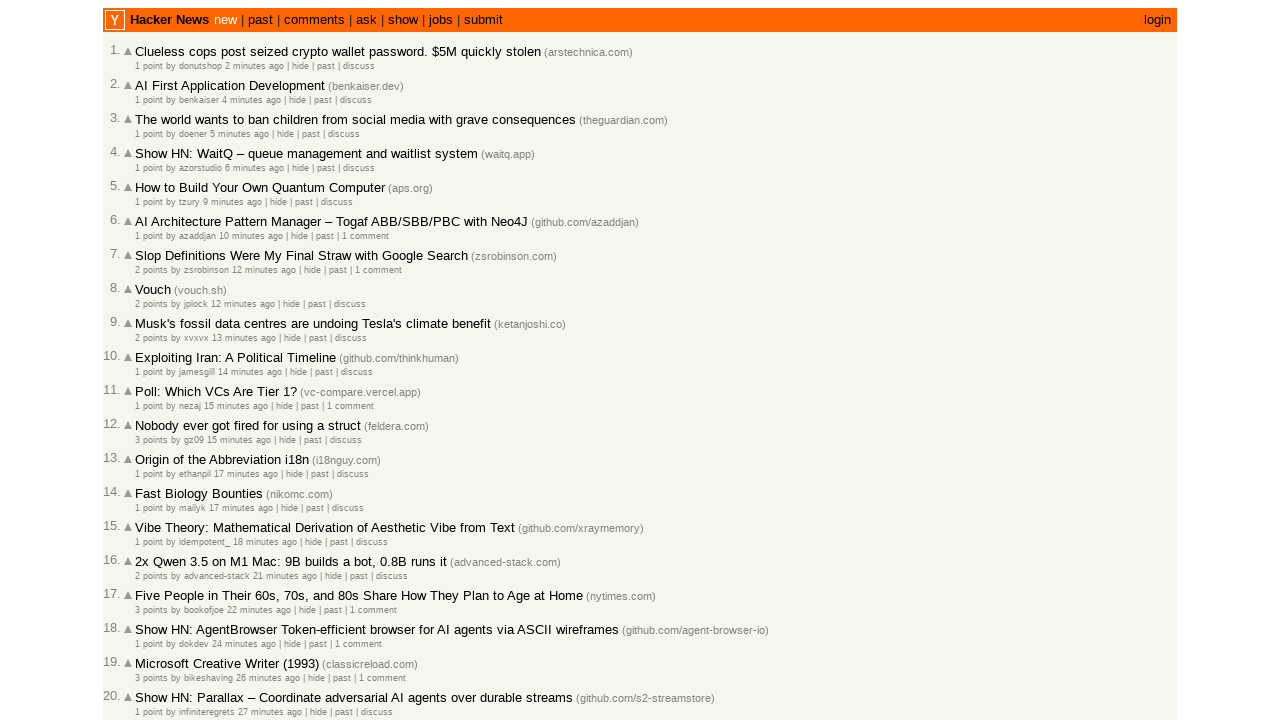

Parsed and stored Unix timestamp 1772492759
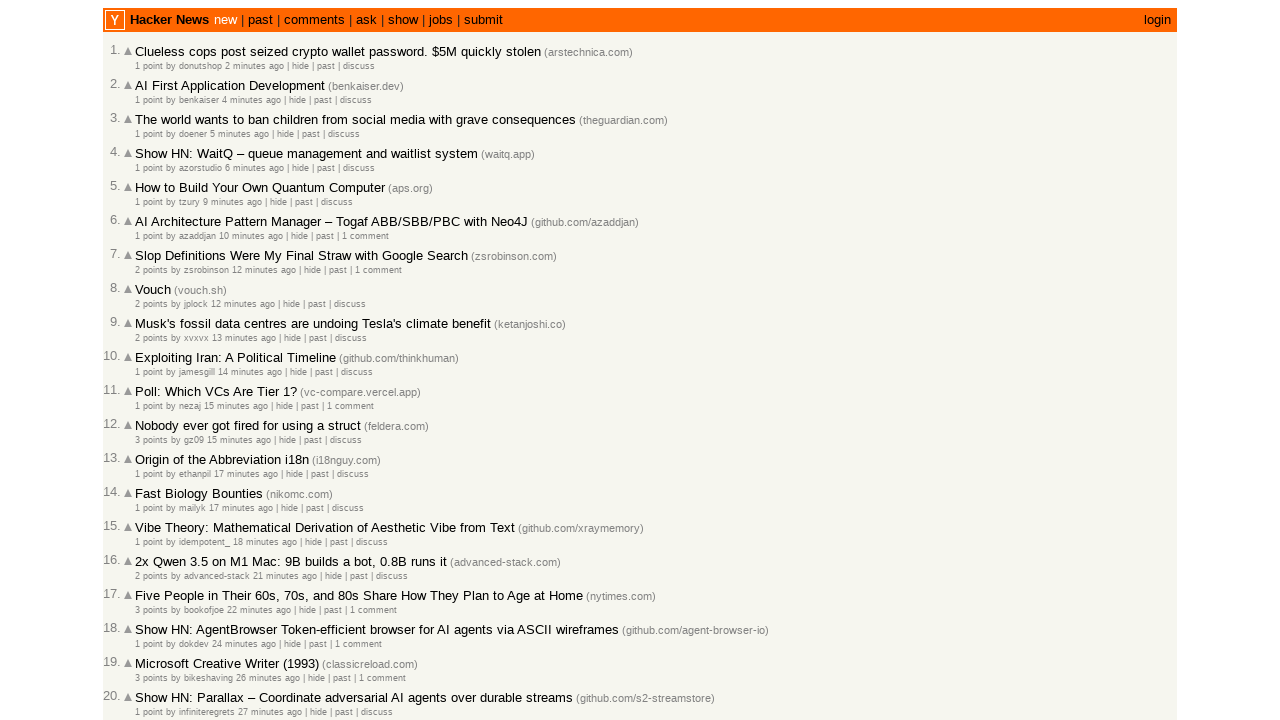

Extracted timestamp from age element title attribute
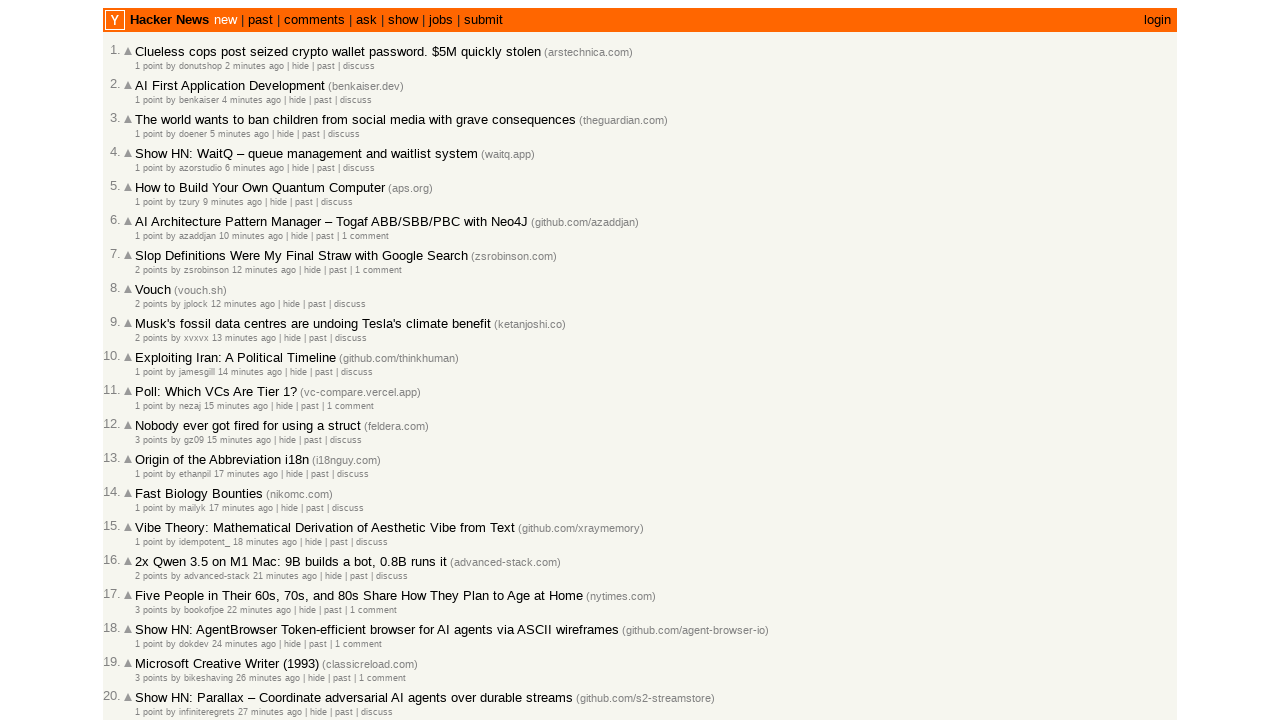

Parsed and stored Unix timestamp 1772492659
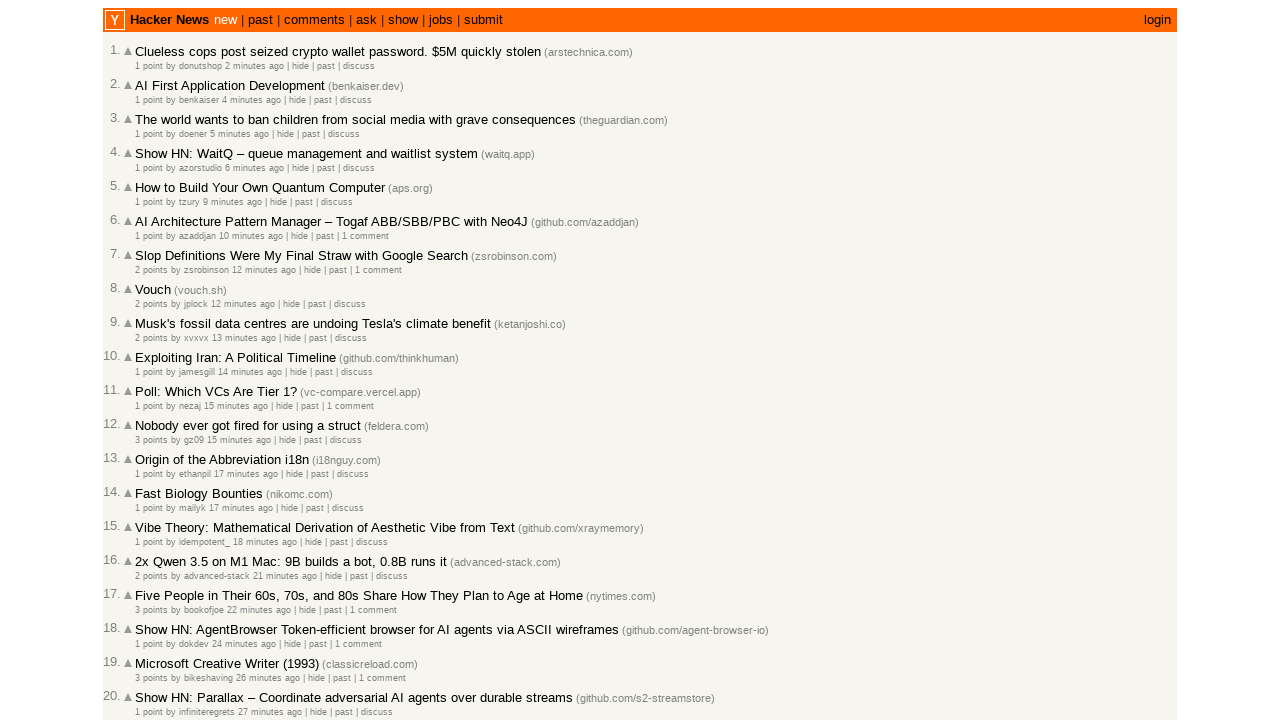

Extracted timestamp from age element title attribute
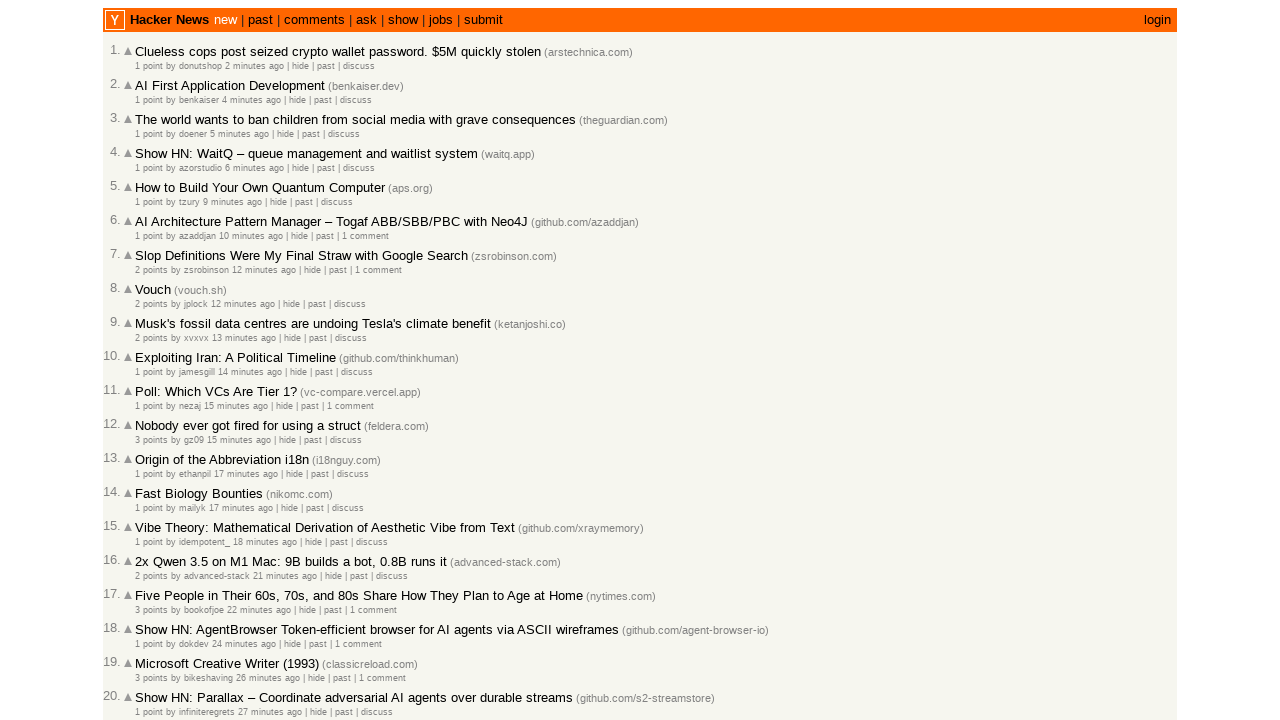

Parsed and stored Unix timestamp 1772492639
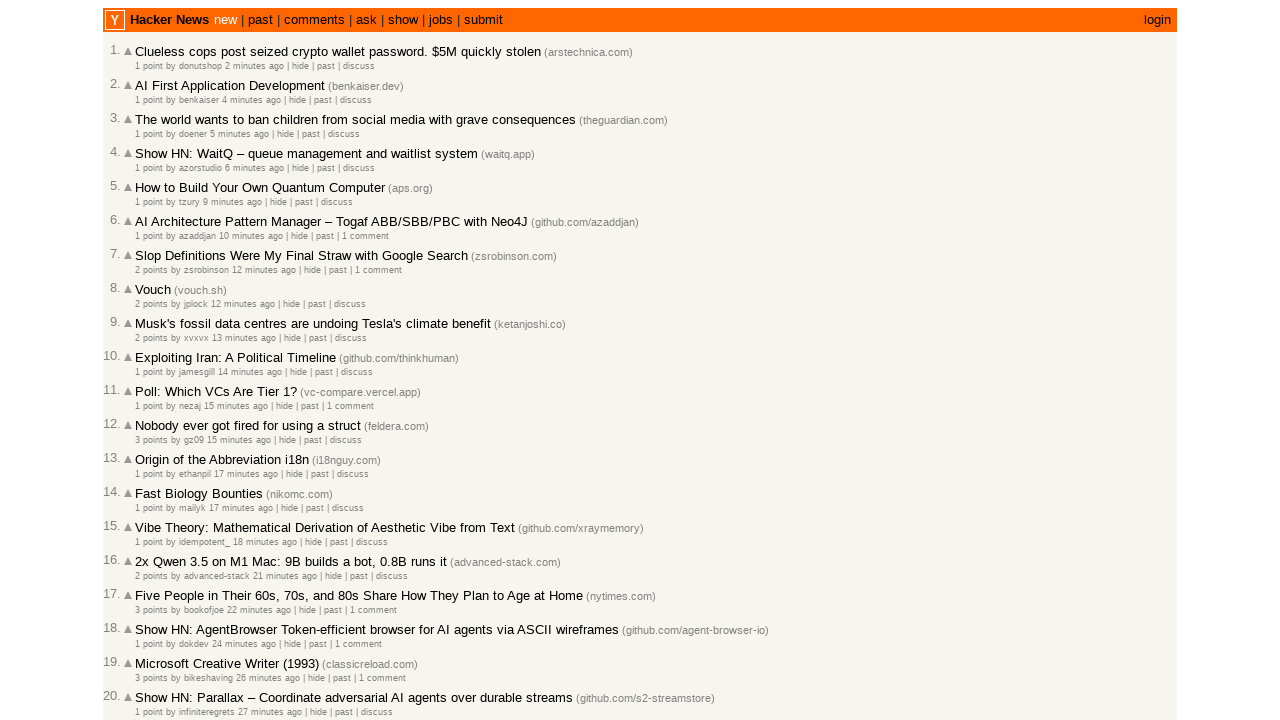

Extracted timestamp from age element title attribute
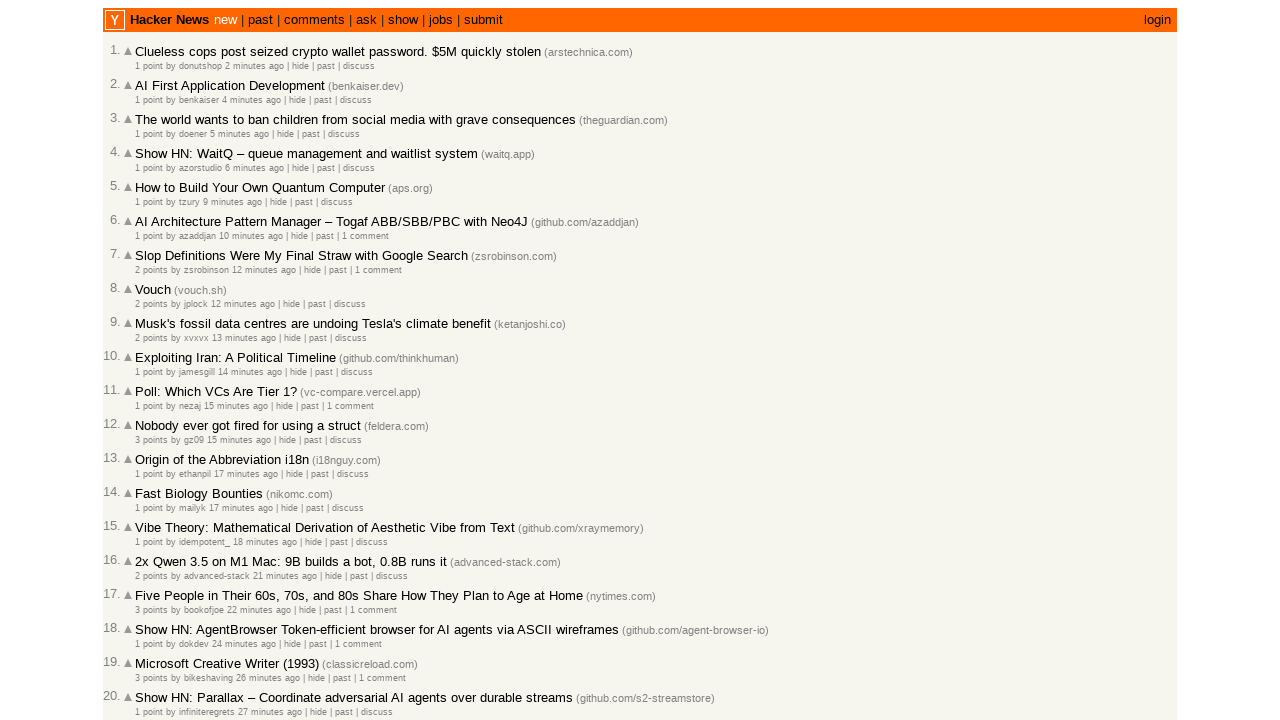

Parsed and stored Unix timestamp 1772492426
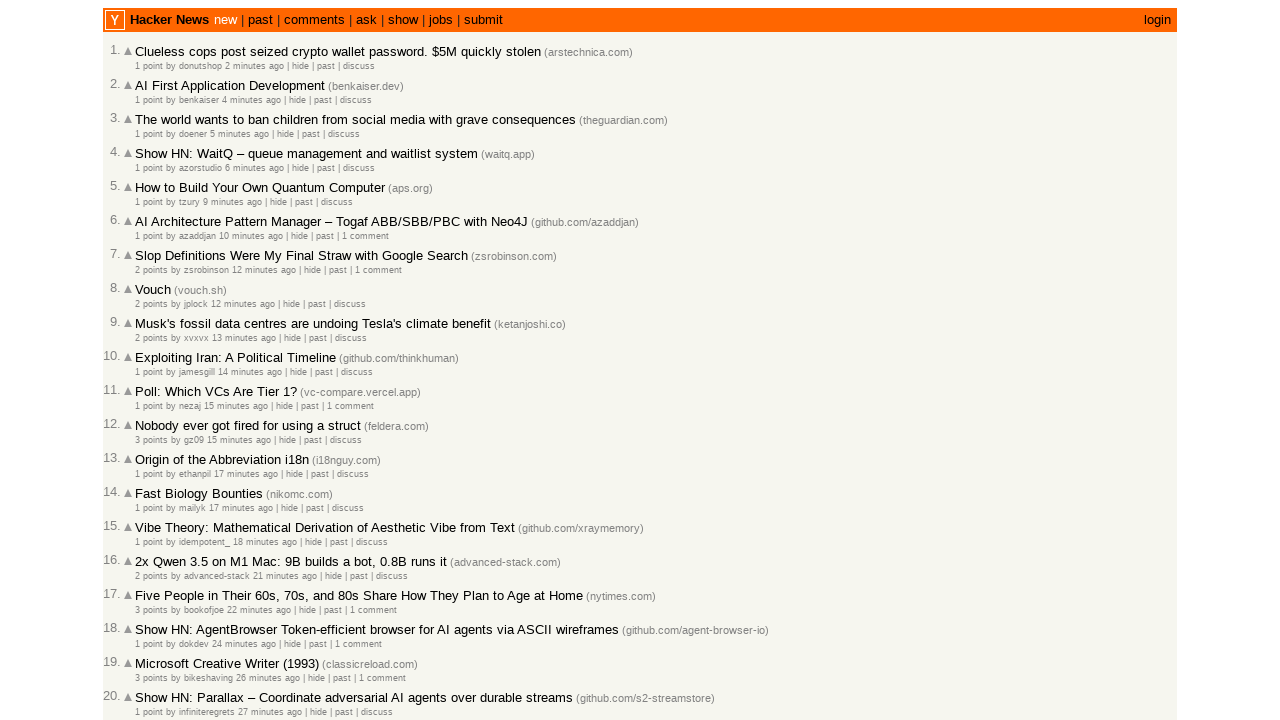

Extracted timestamp from age element title attribute
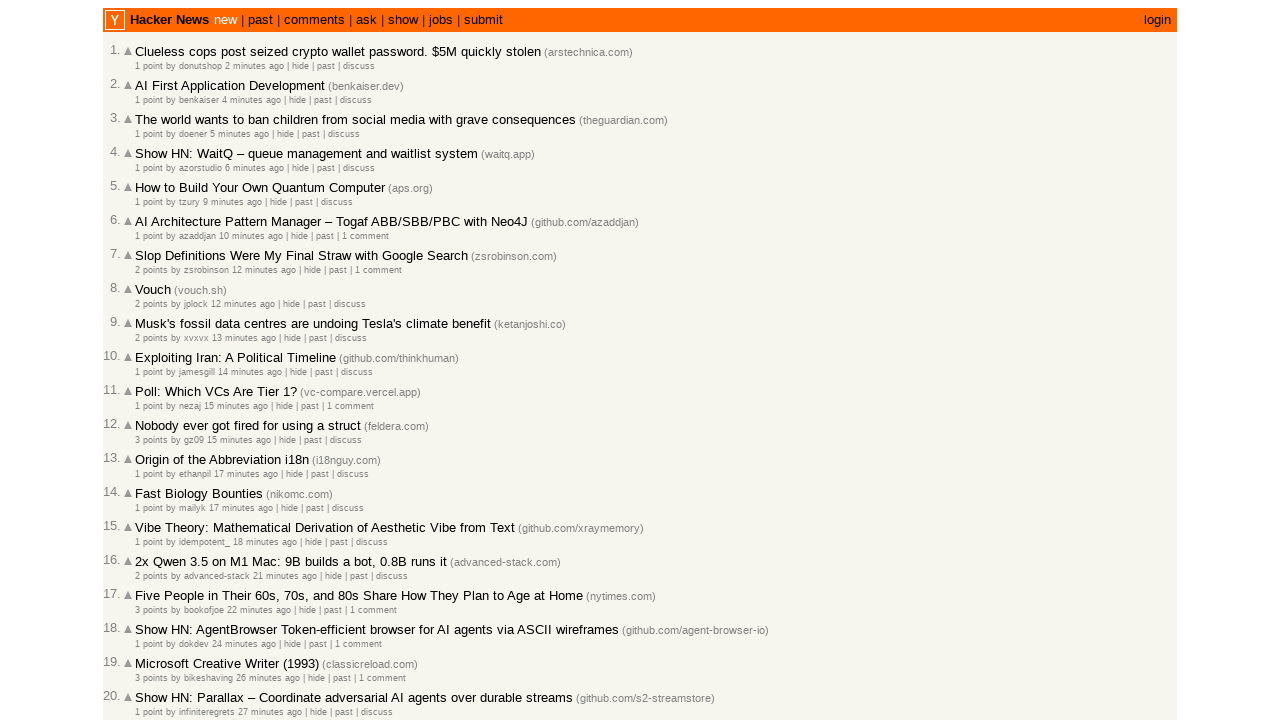

Parsed and stored Unix timestamp 1772492367
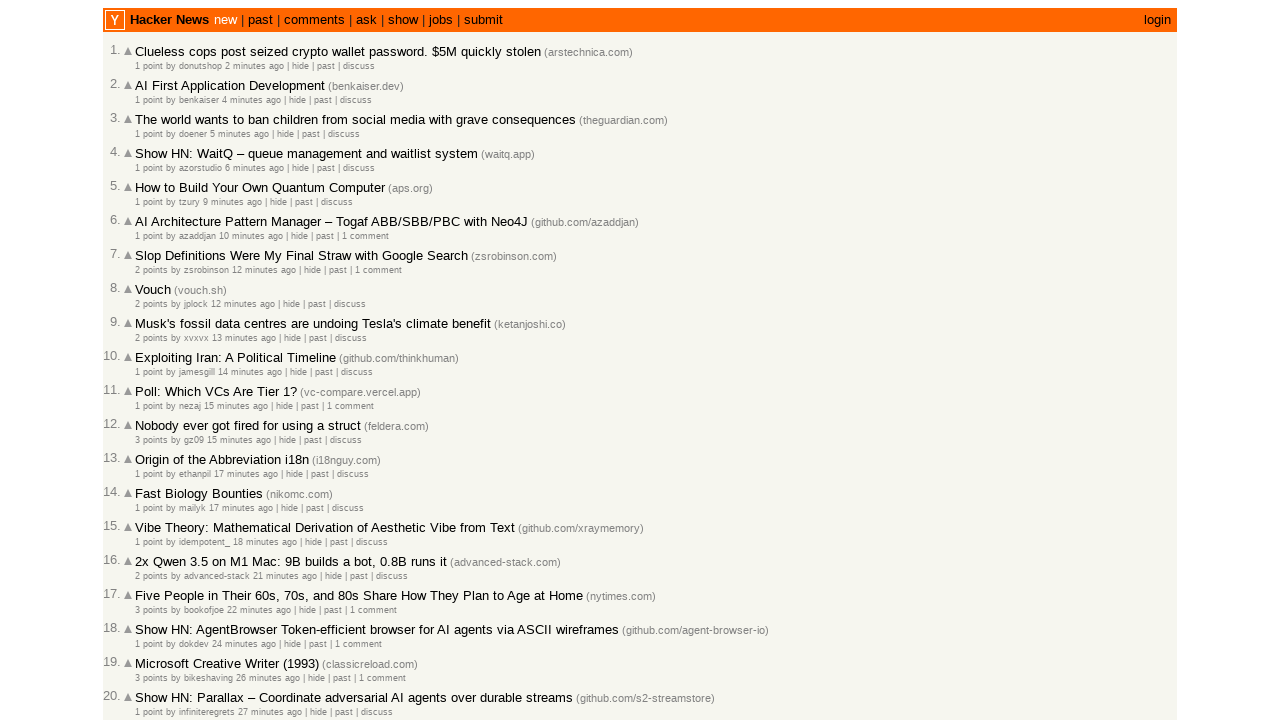

Extracted timestamp from age element title attribute
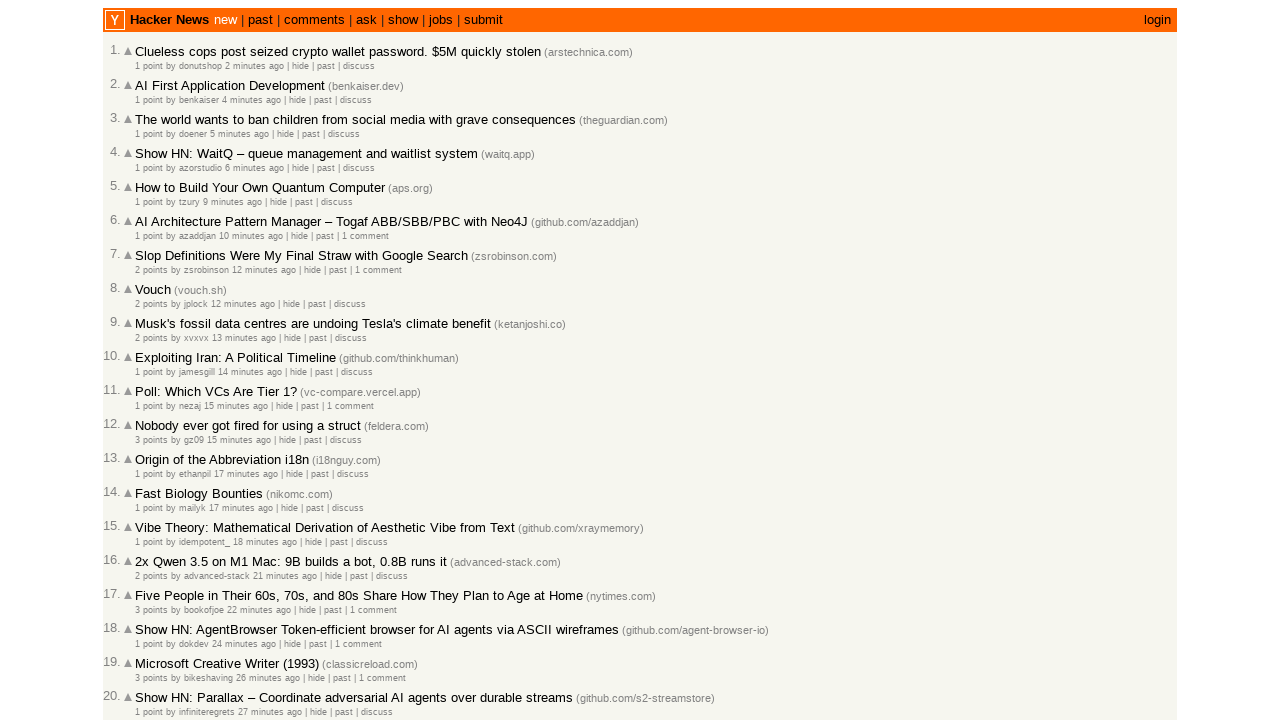

Parsed and stored Unix timestamp 1772492355
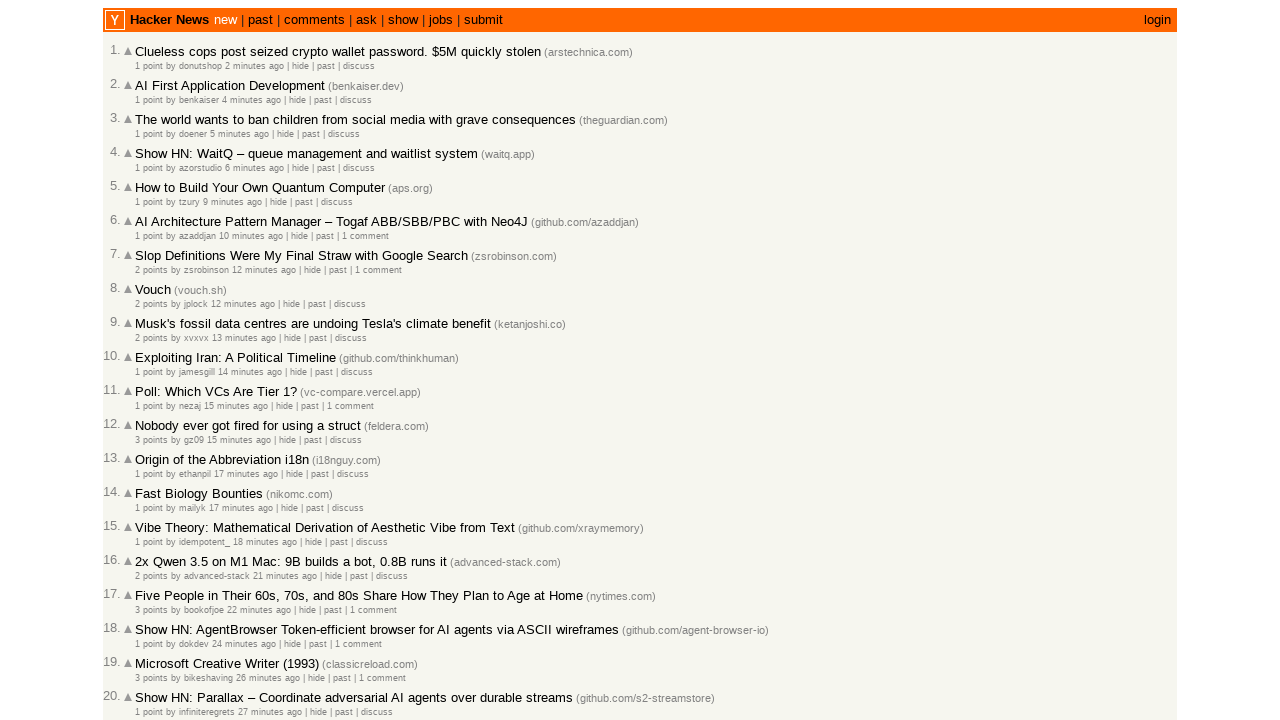

Extracted timestamp from age element title attribute
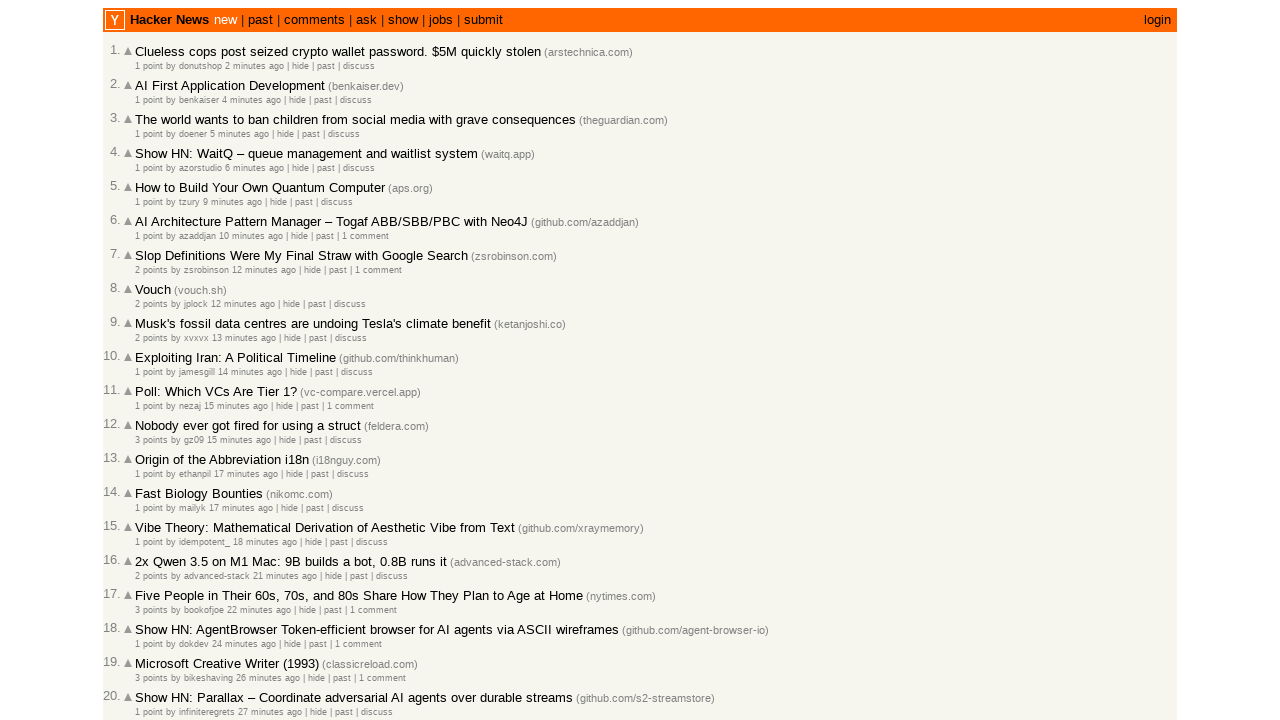

Parsed and stored Unix timestamp 1772492336
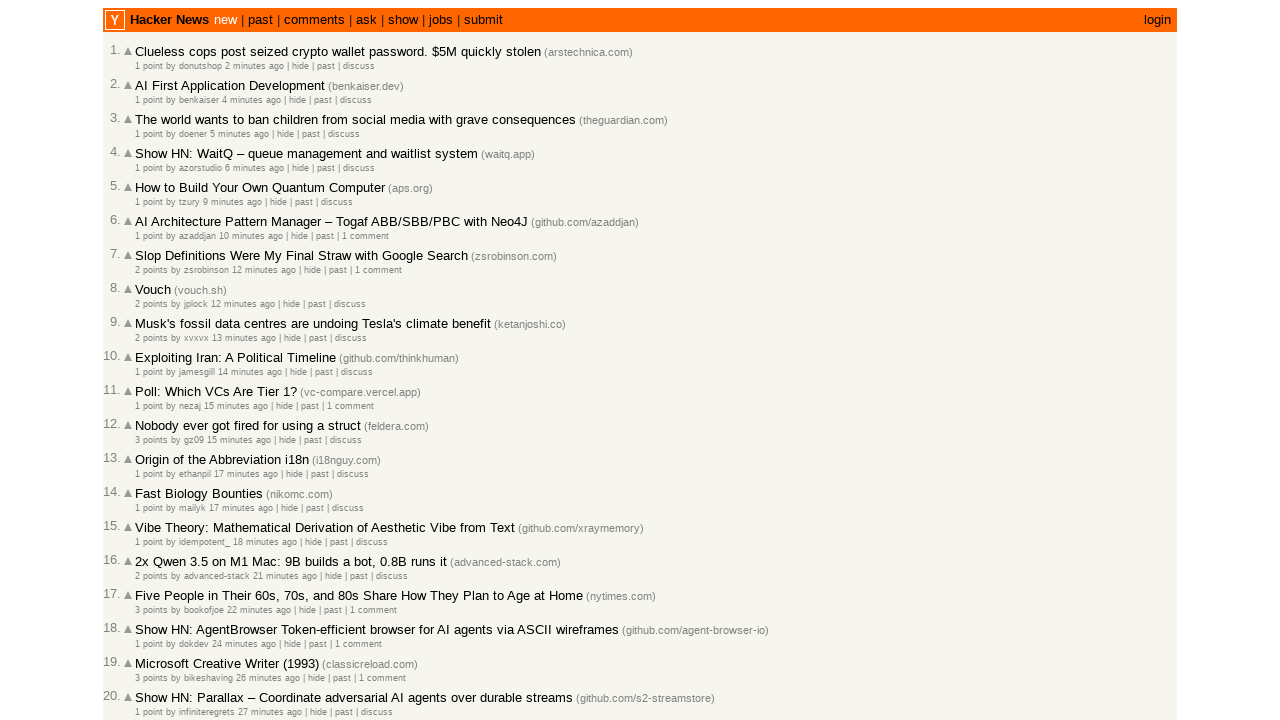

Extracted timestamp from age element title attribute
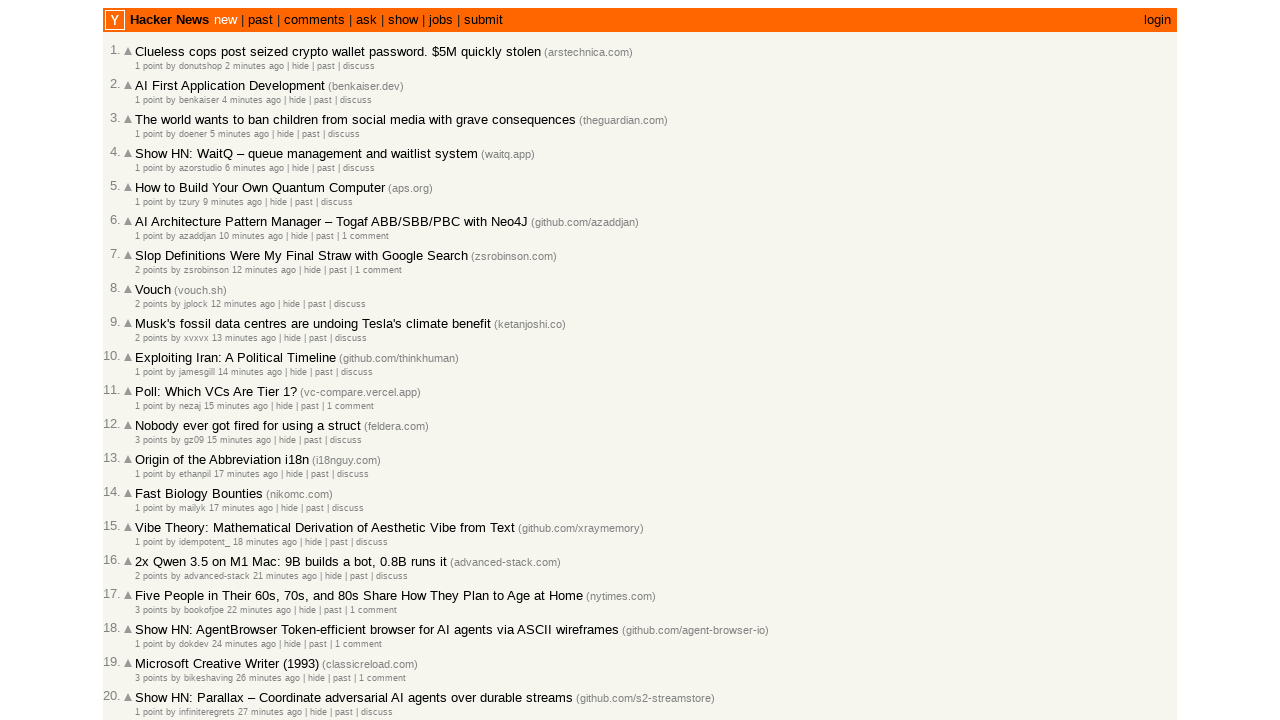

Parsed and stored Unix timestamp 1772492216
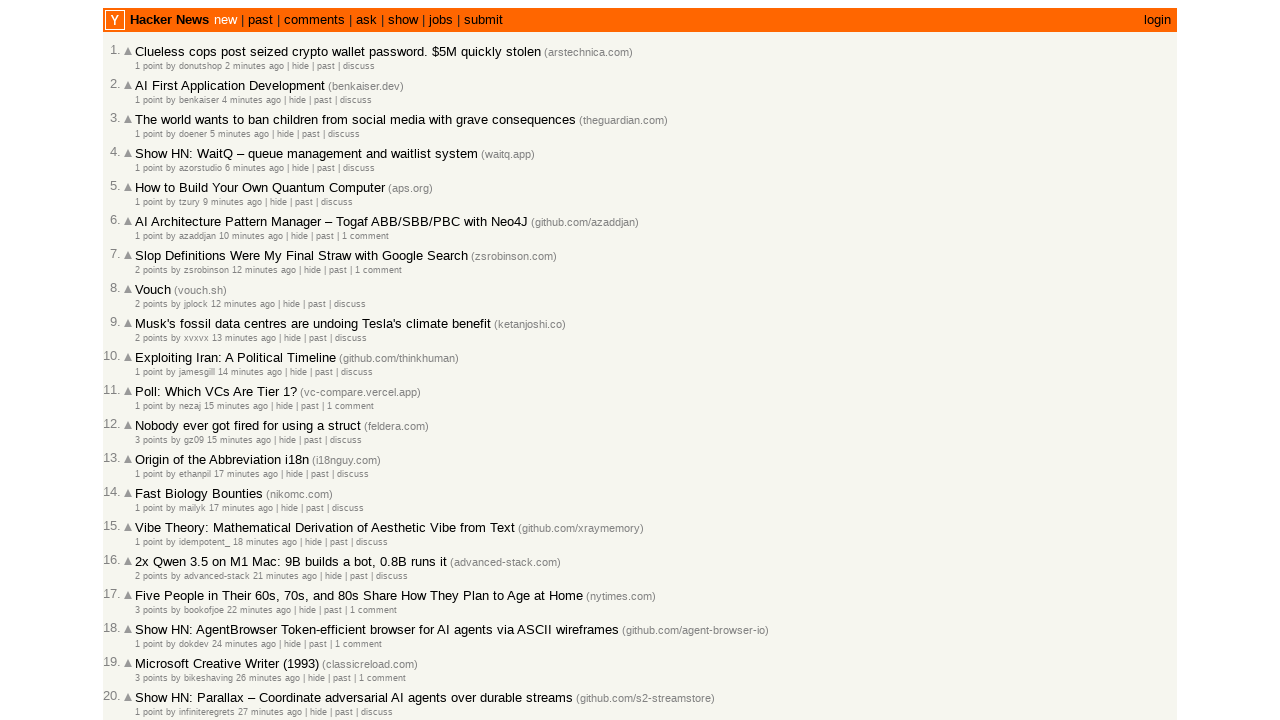

Extracted timestamp from age element title attribute
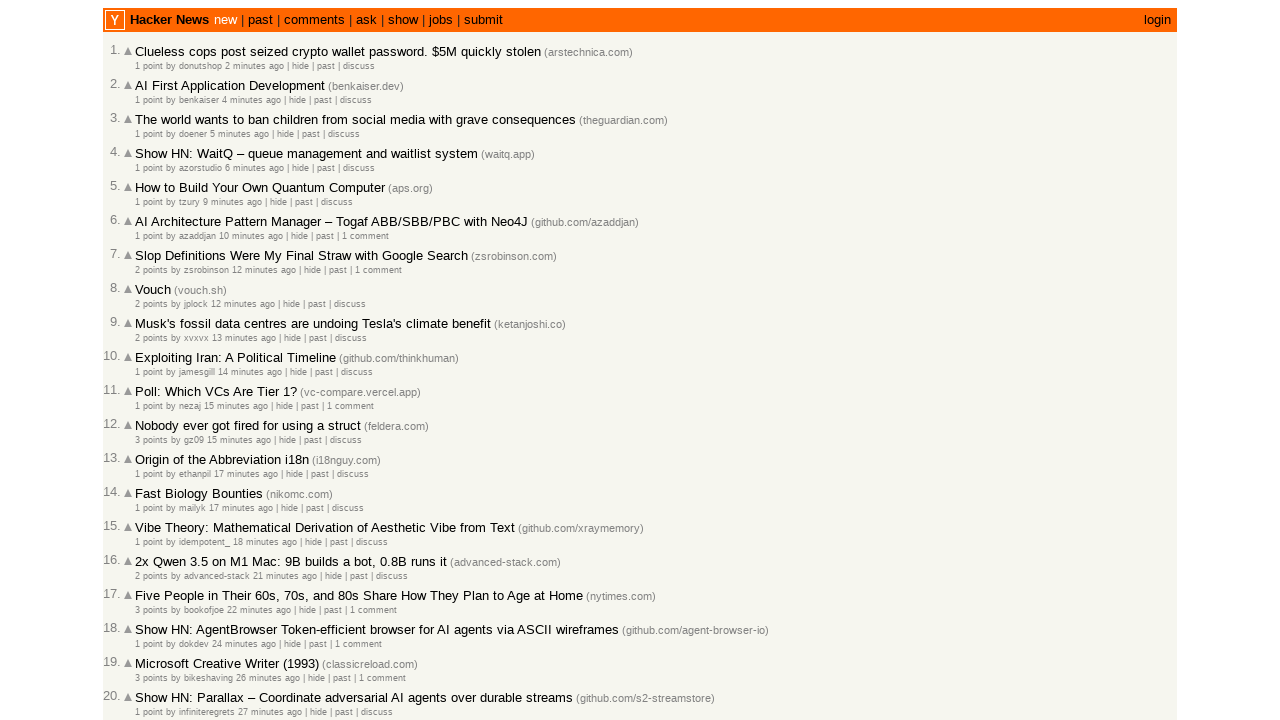

Parsed and stored Unix timestamp 1772492195
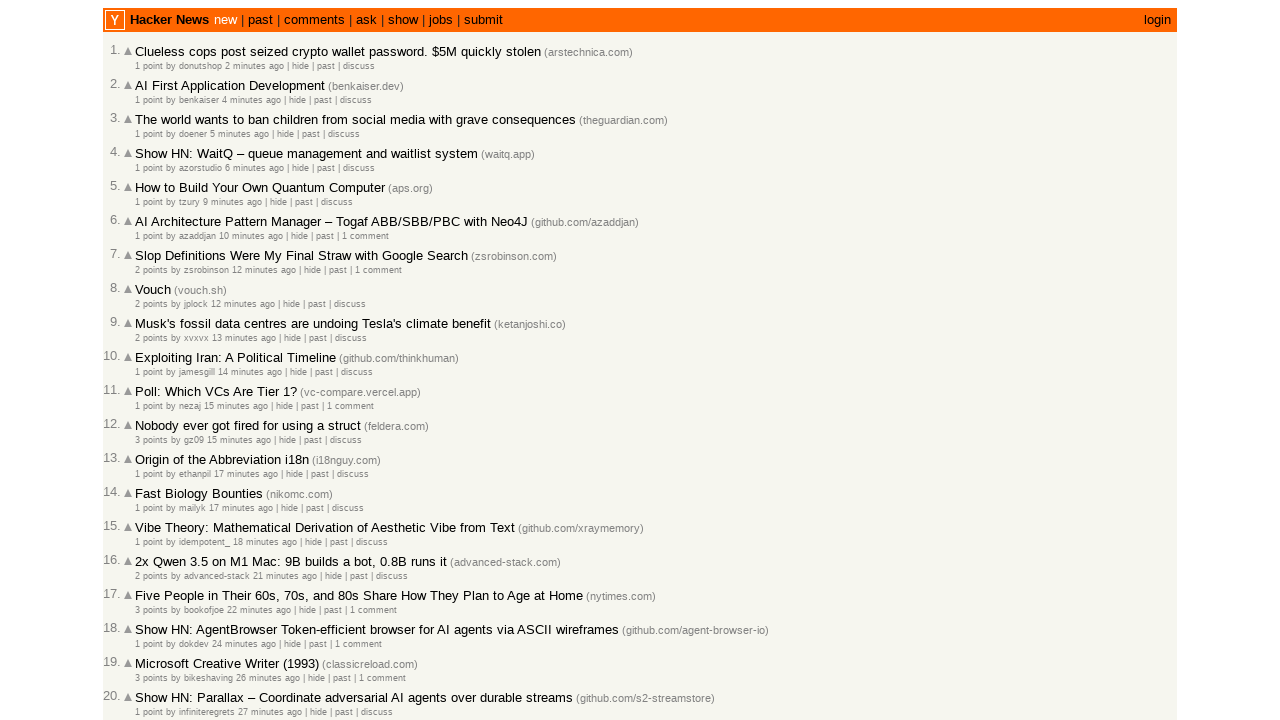

Extracted timestamp from age element title attribute
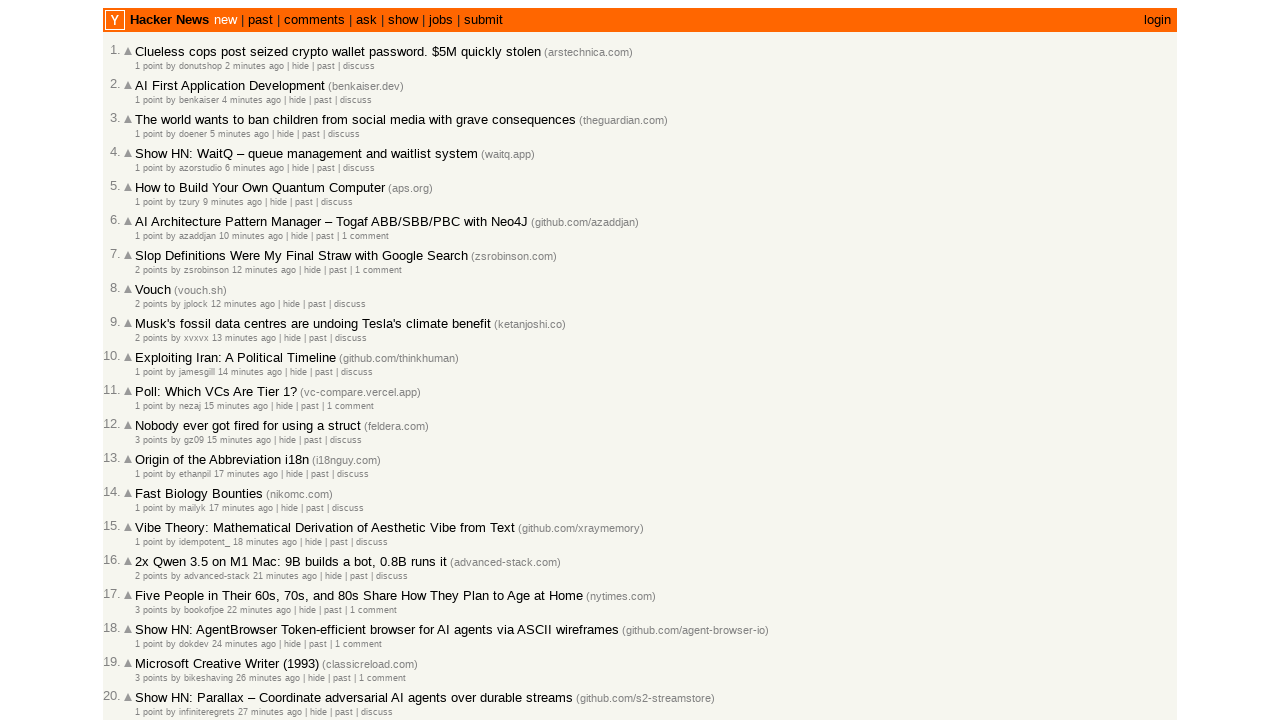

Parsed and stored Unix timestamp 1772491925
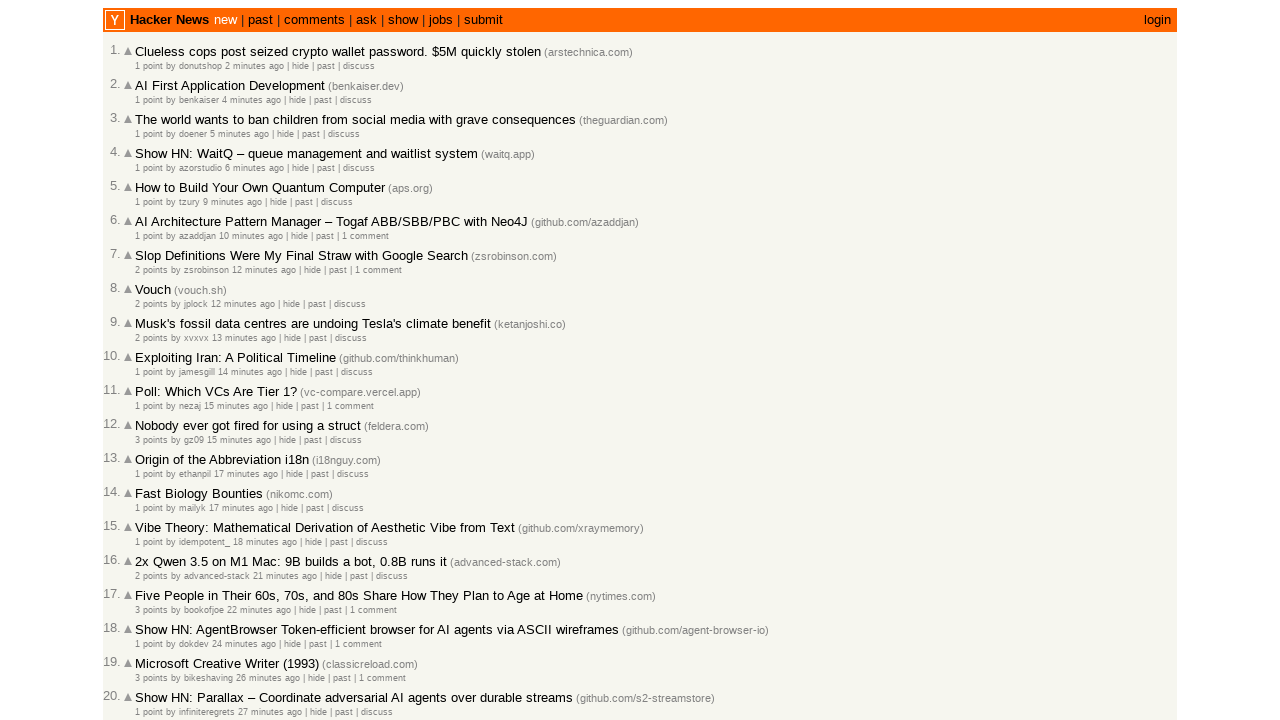

Extracted timestamp from age element title attribute
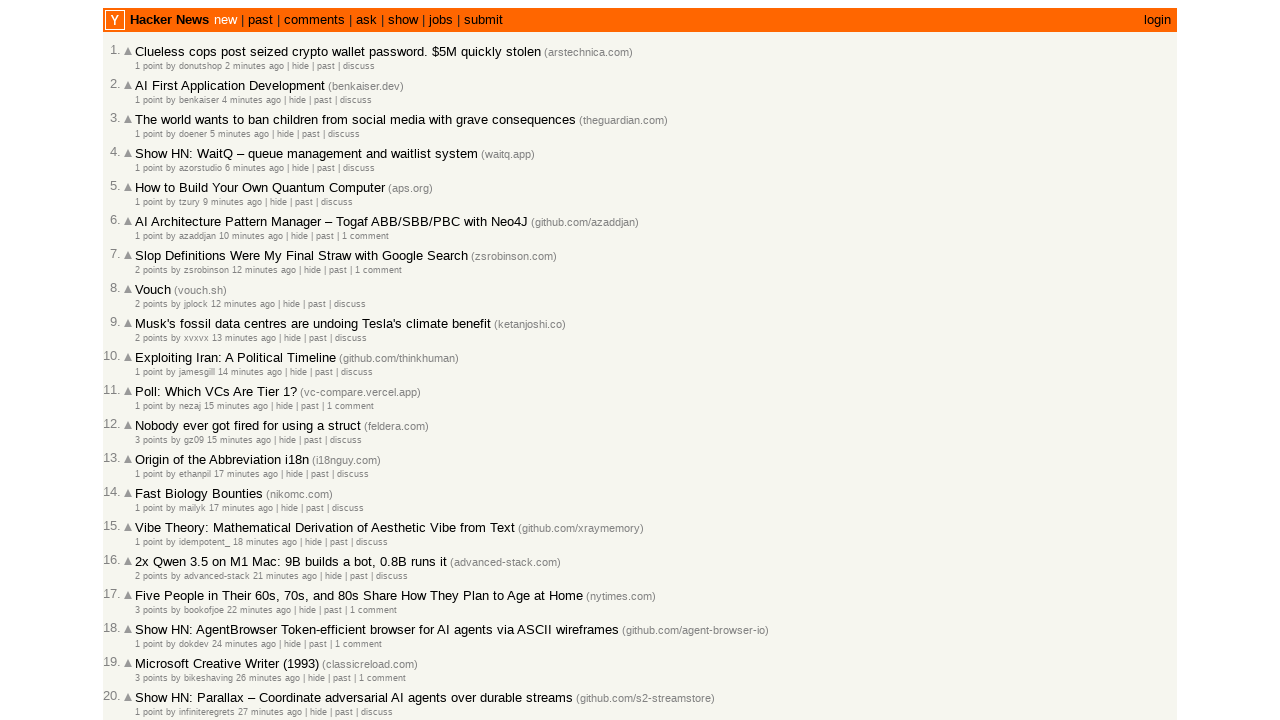

Parsed and stored Unix timestamp 1772491860
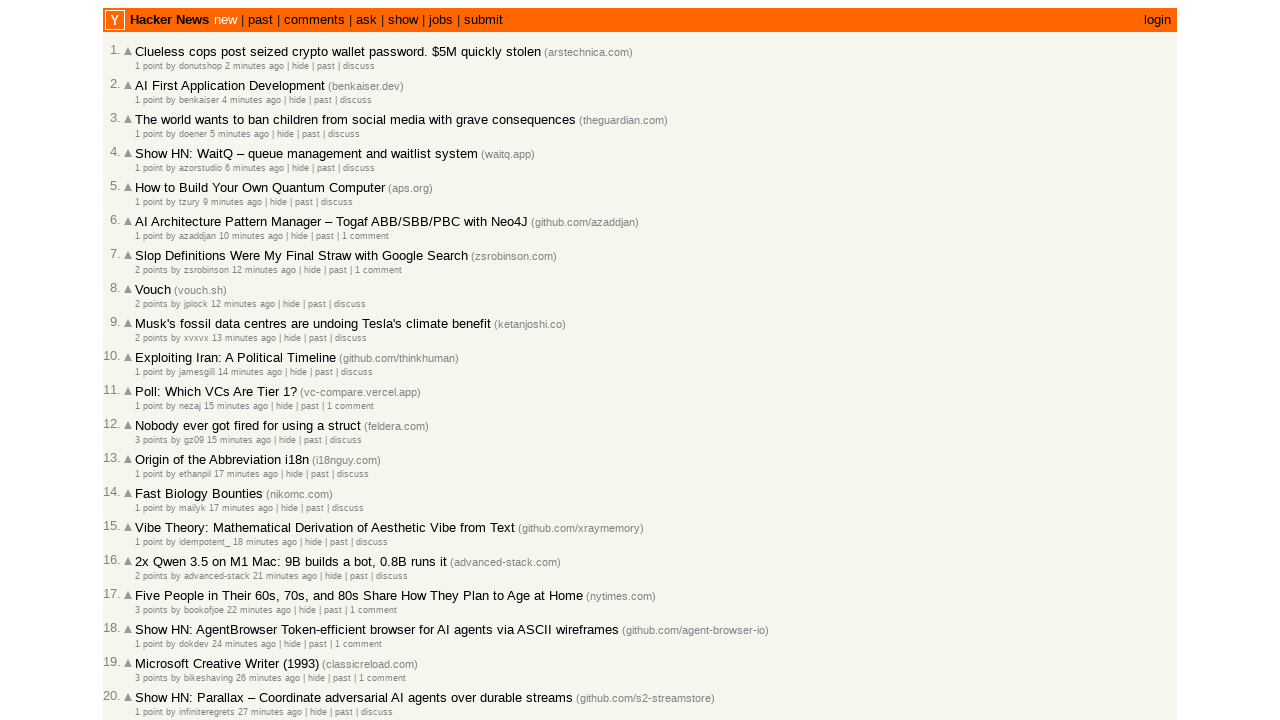

Extracted timestamp from age element title attribute
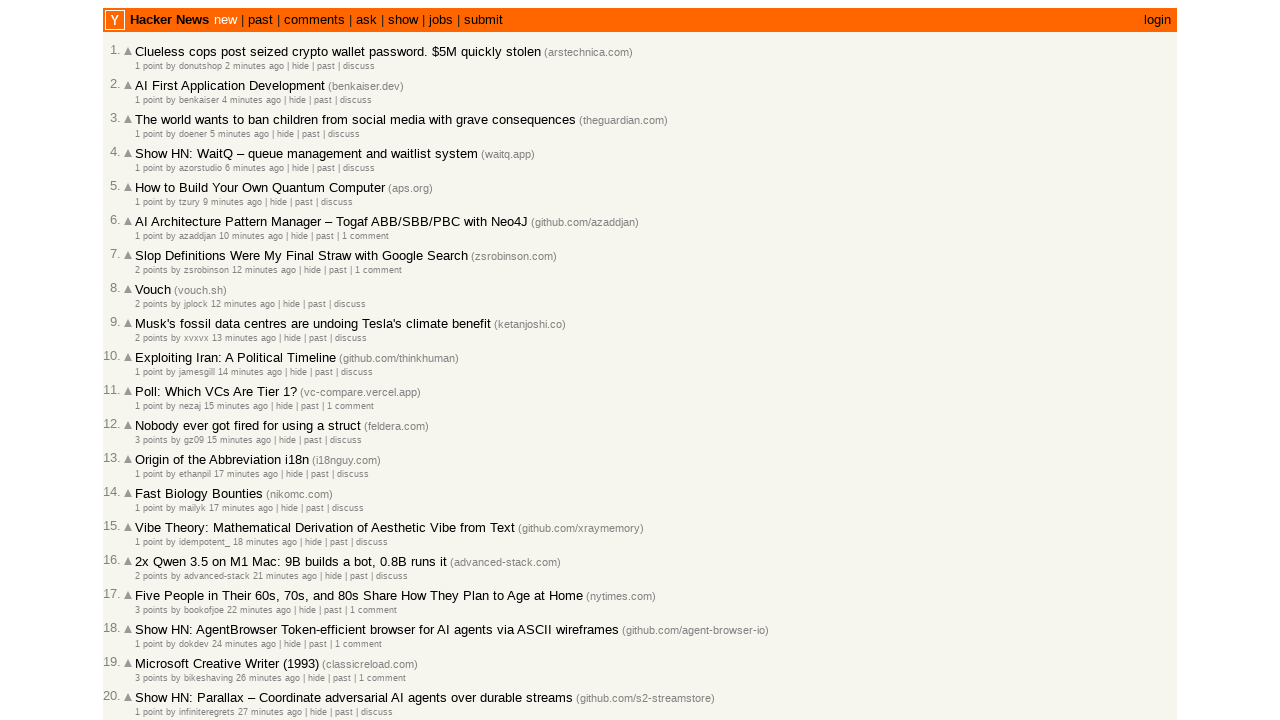

Parsed and stored Unix timestamp 1772491823
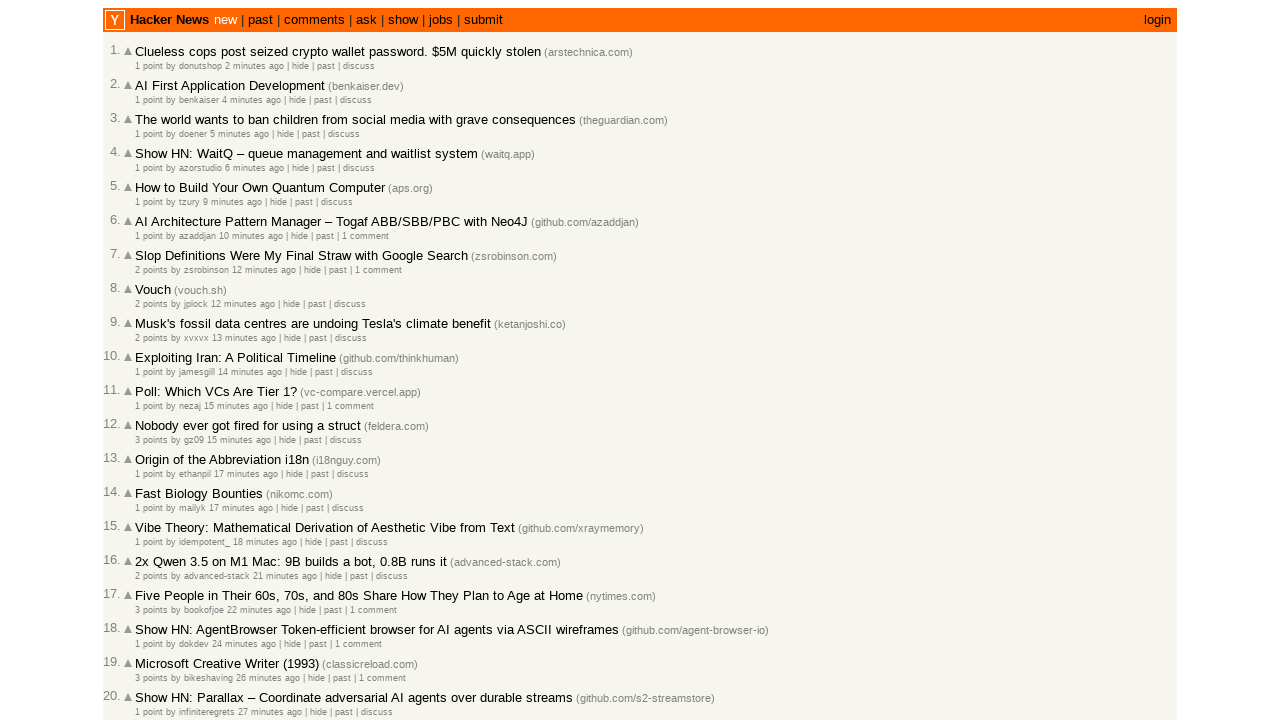

Clicked 'More' link to load next page of articles at (149, 616) on a.morelink
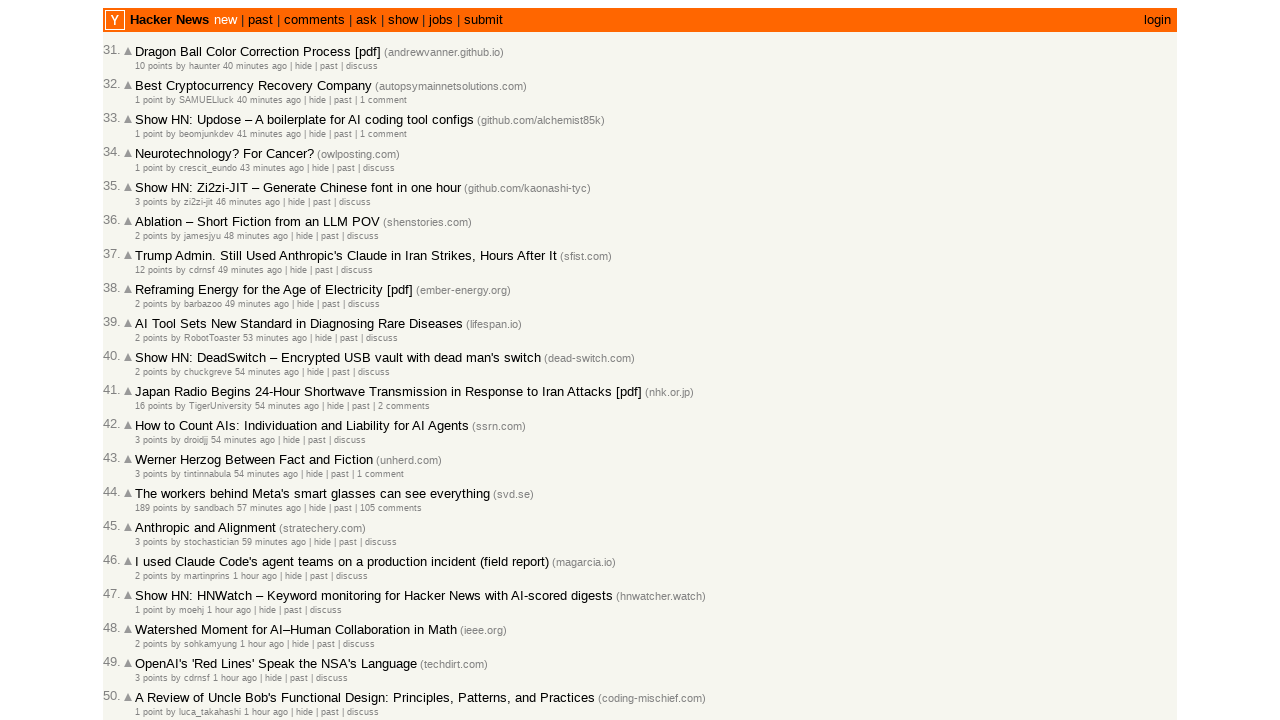

Waited for next page to load completely
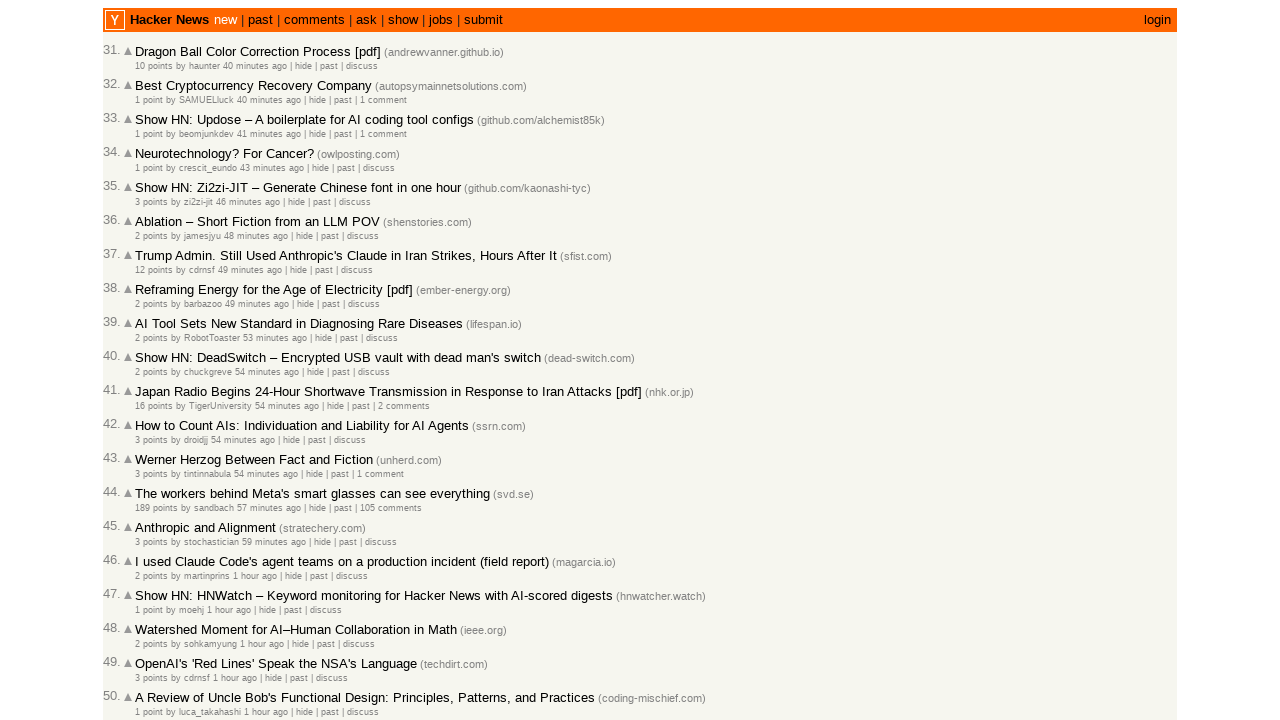

Waited for age span elements to load
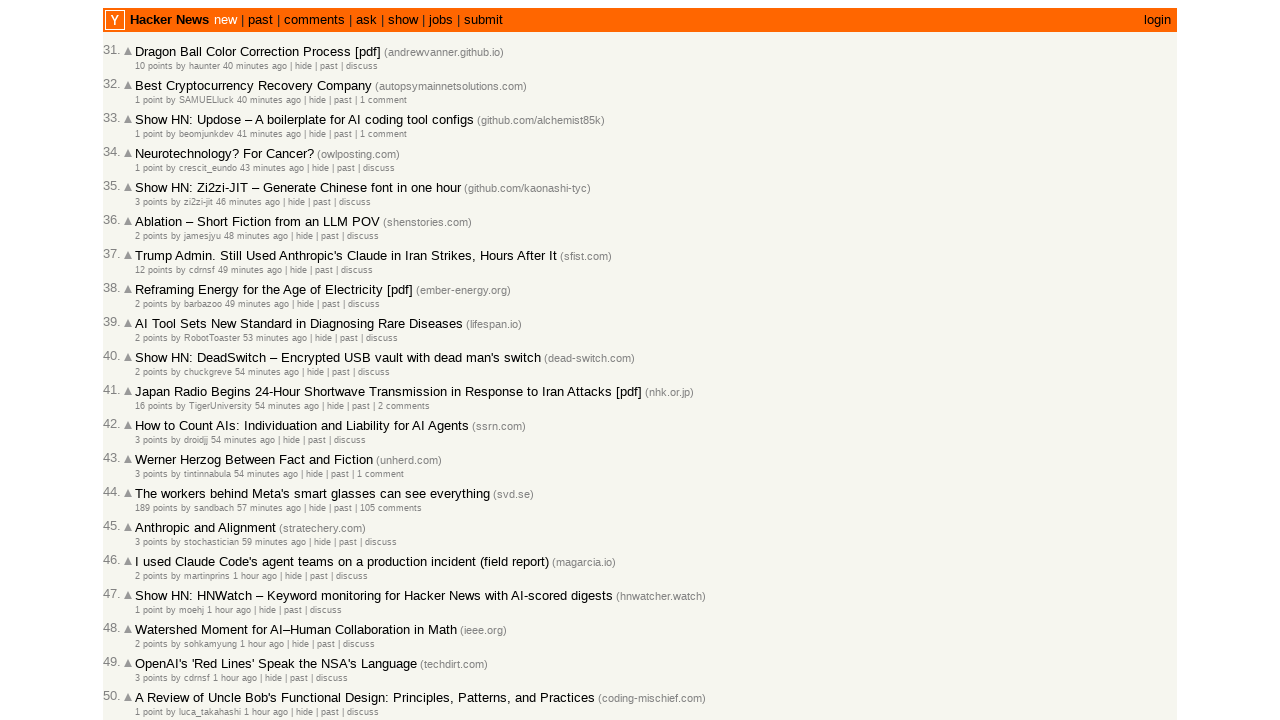

Retrieved all age elements from current page
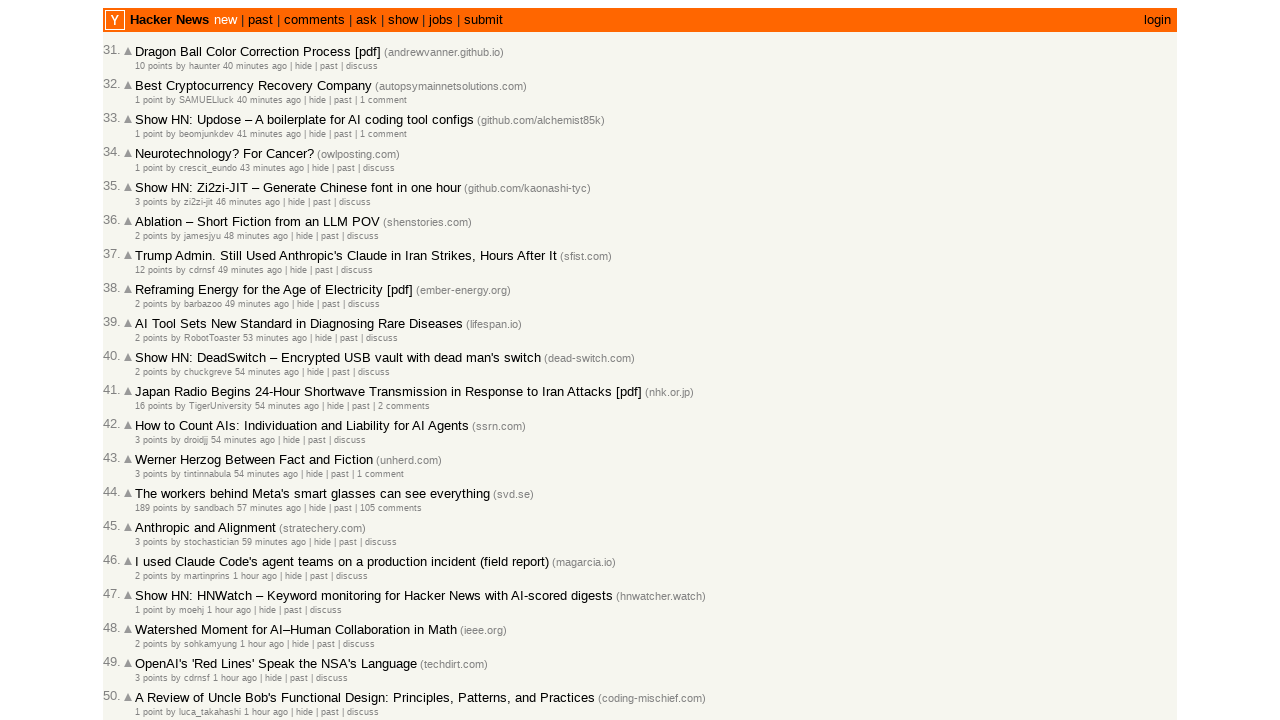

Extracted timestamp from age element title attribute
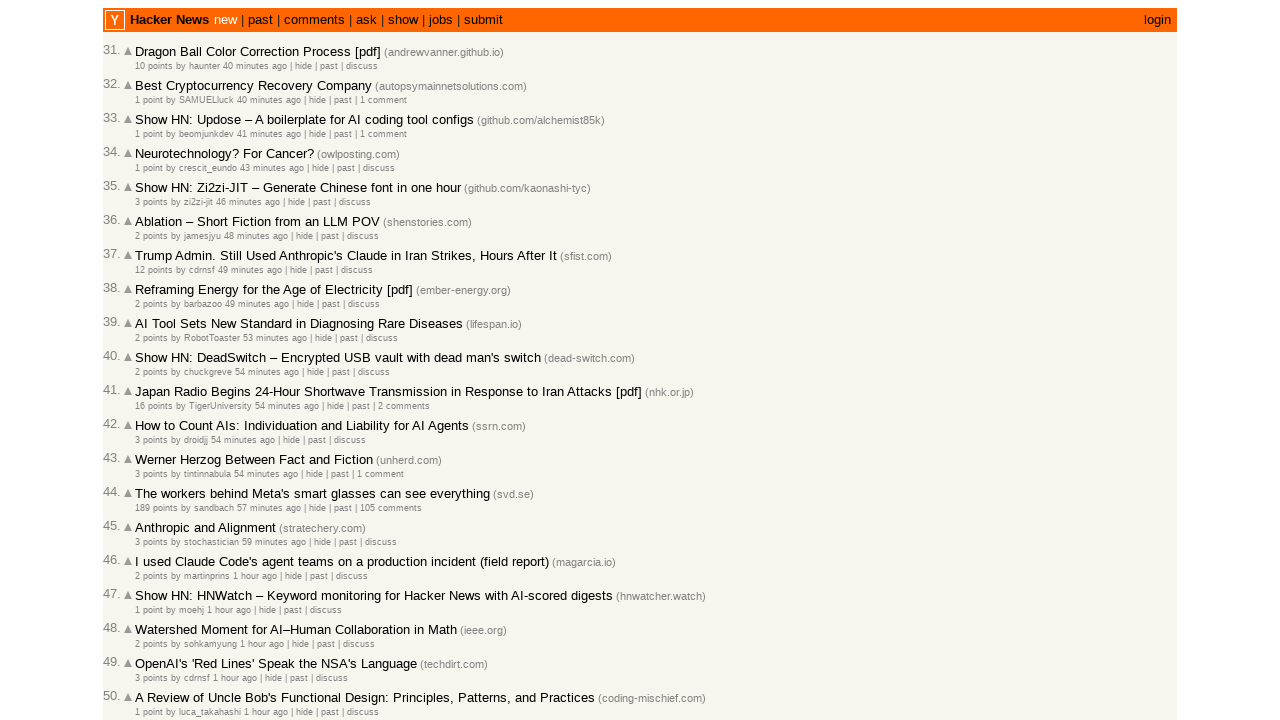

Parsed and stored Unix timestamp 1772491787
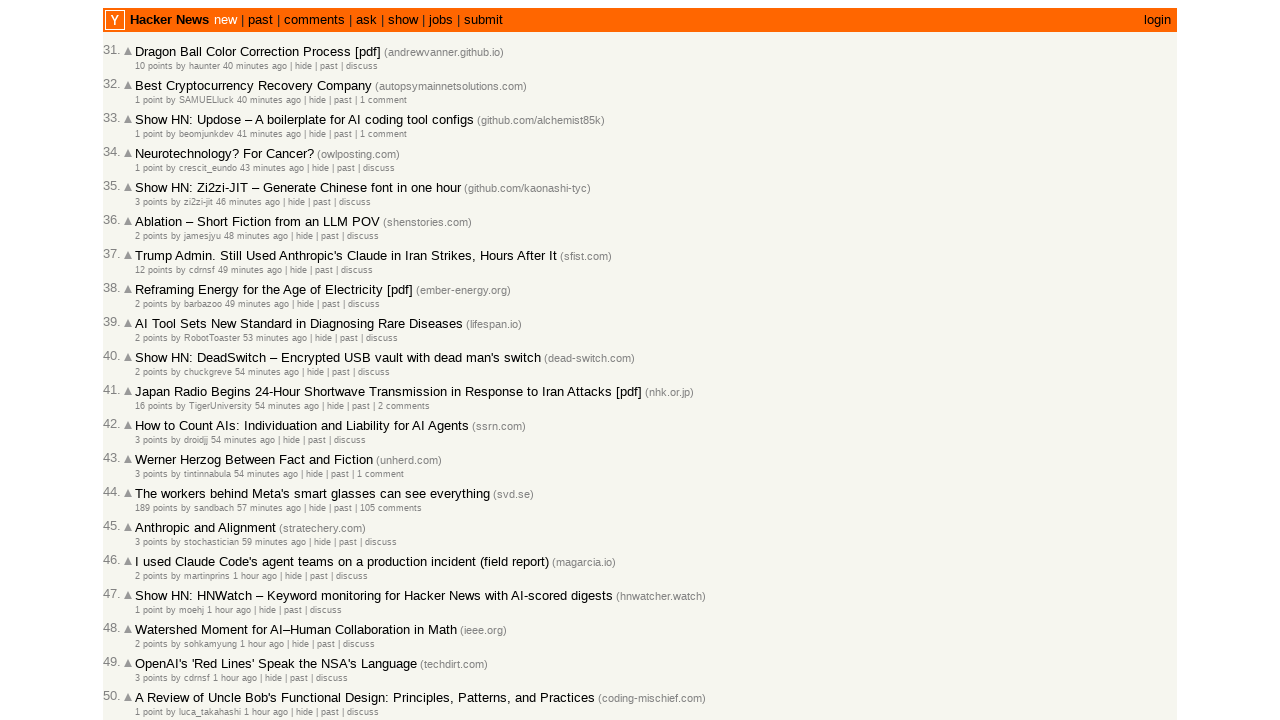

Extracted timestamp from age element title attribute
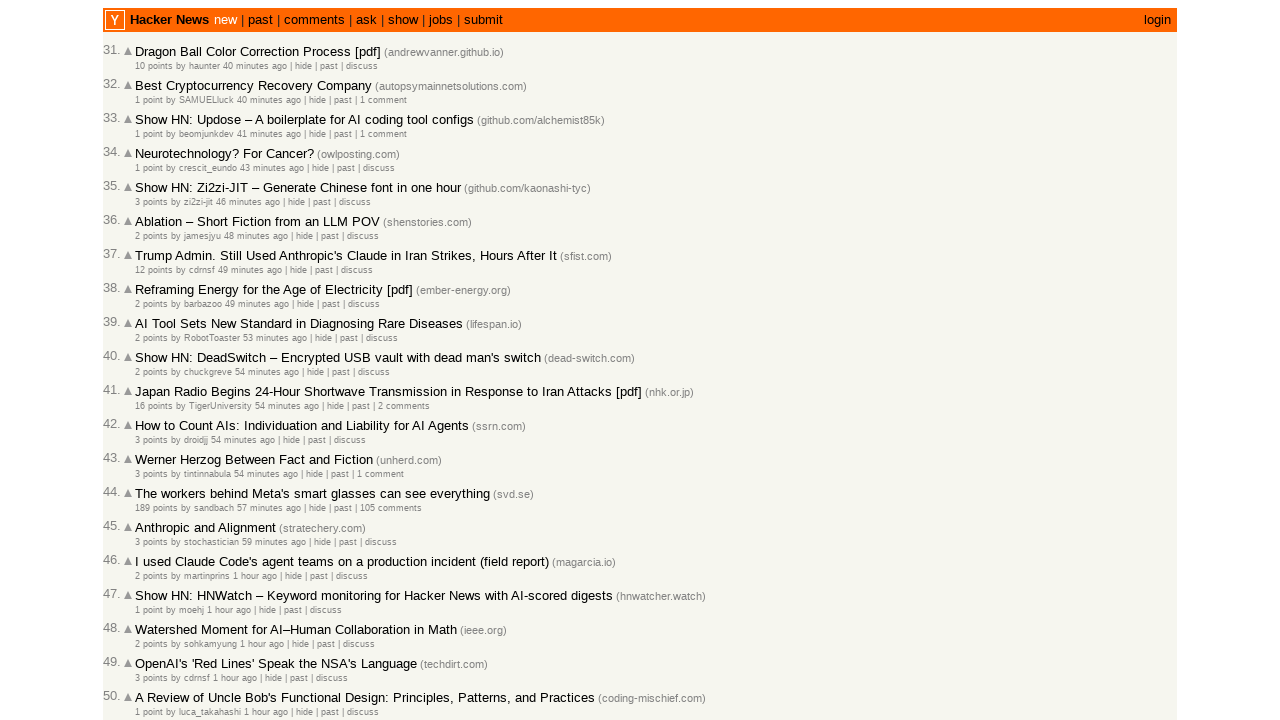

Parsed and stored Unix timestamp 1772491769
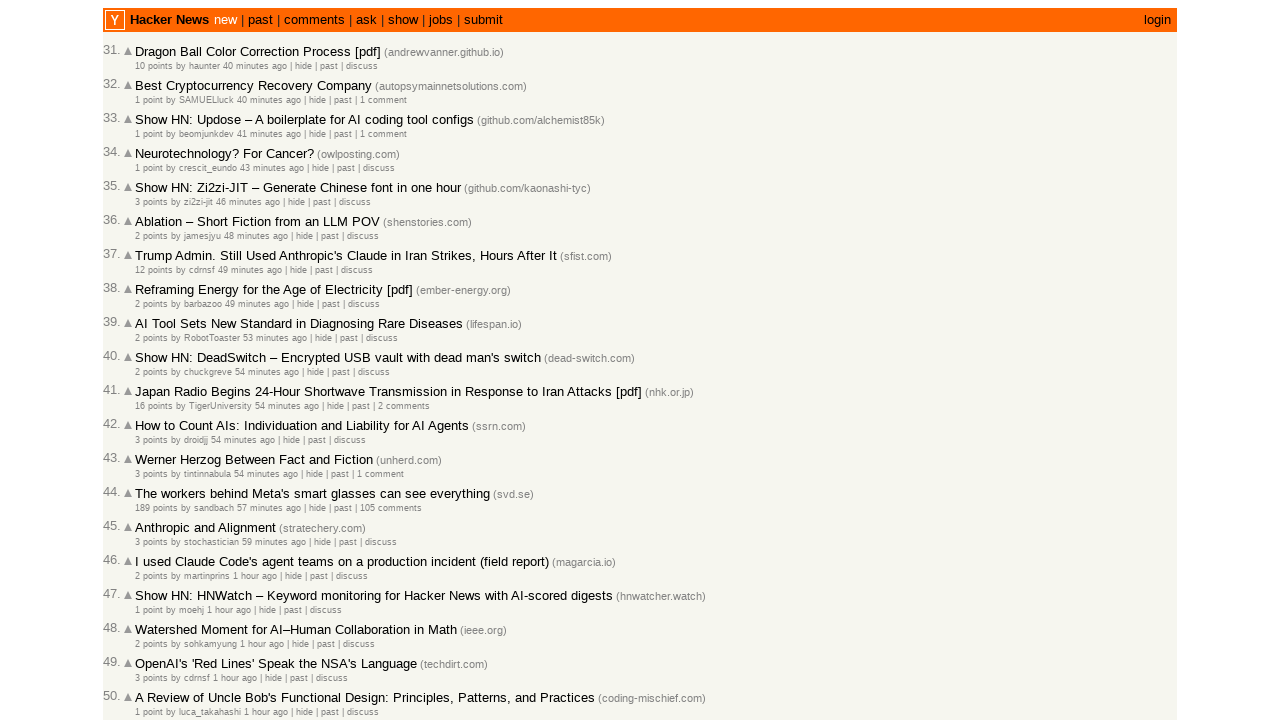

Extracted timestamp from age element title attribute
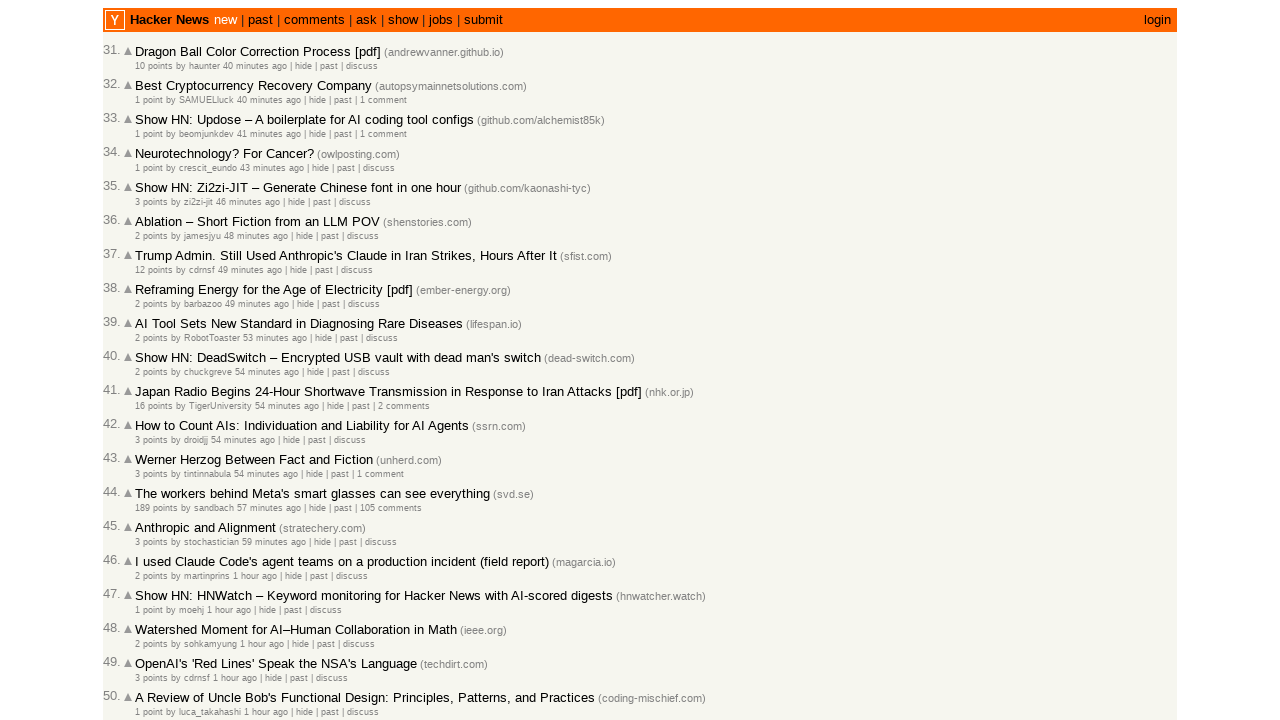

Parsed and stored Unix timestamp 1772491697
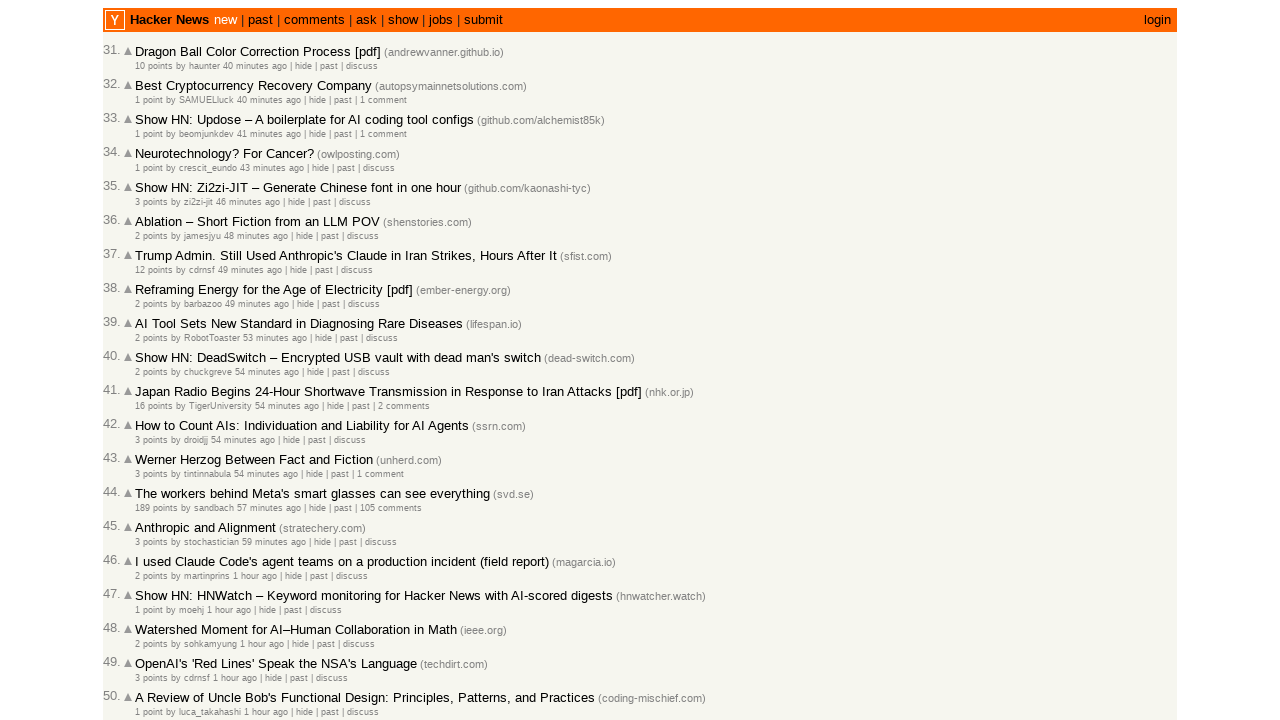

Extracted timestamp from age element title attribute
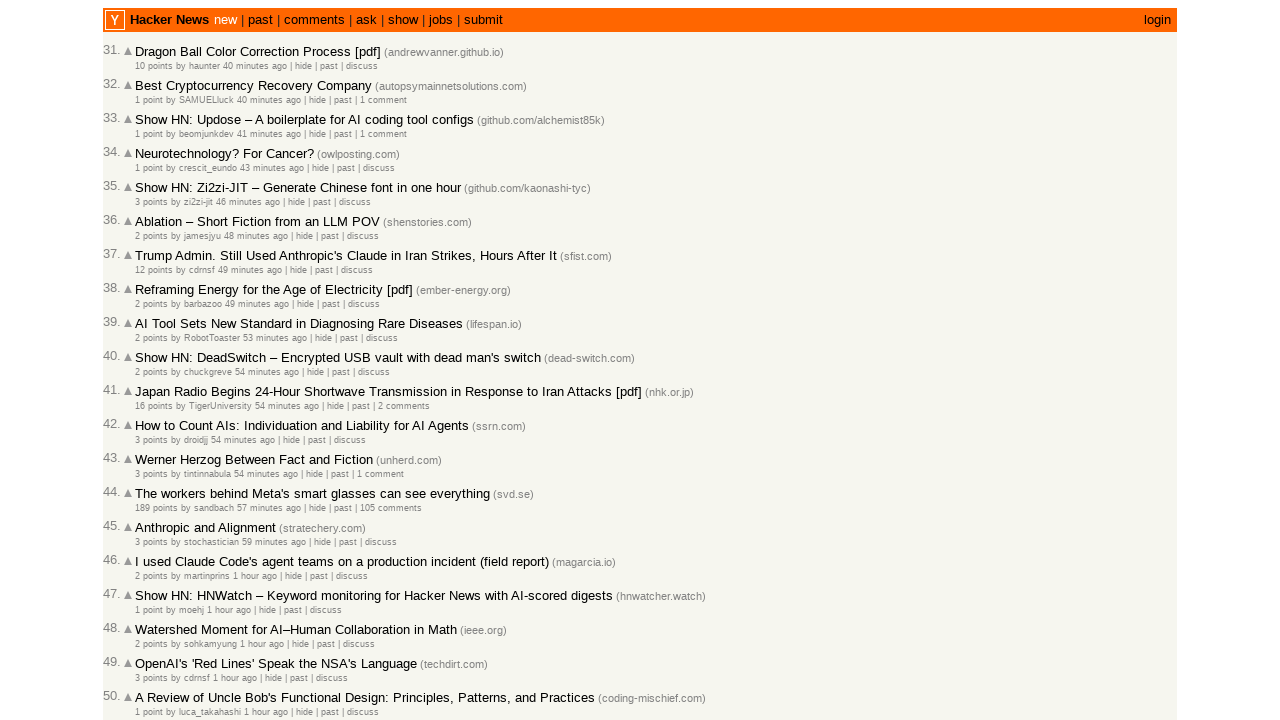

Parsed and stored Unix timestamp 1772491604
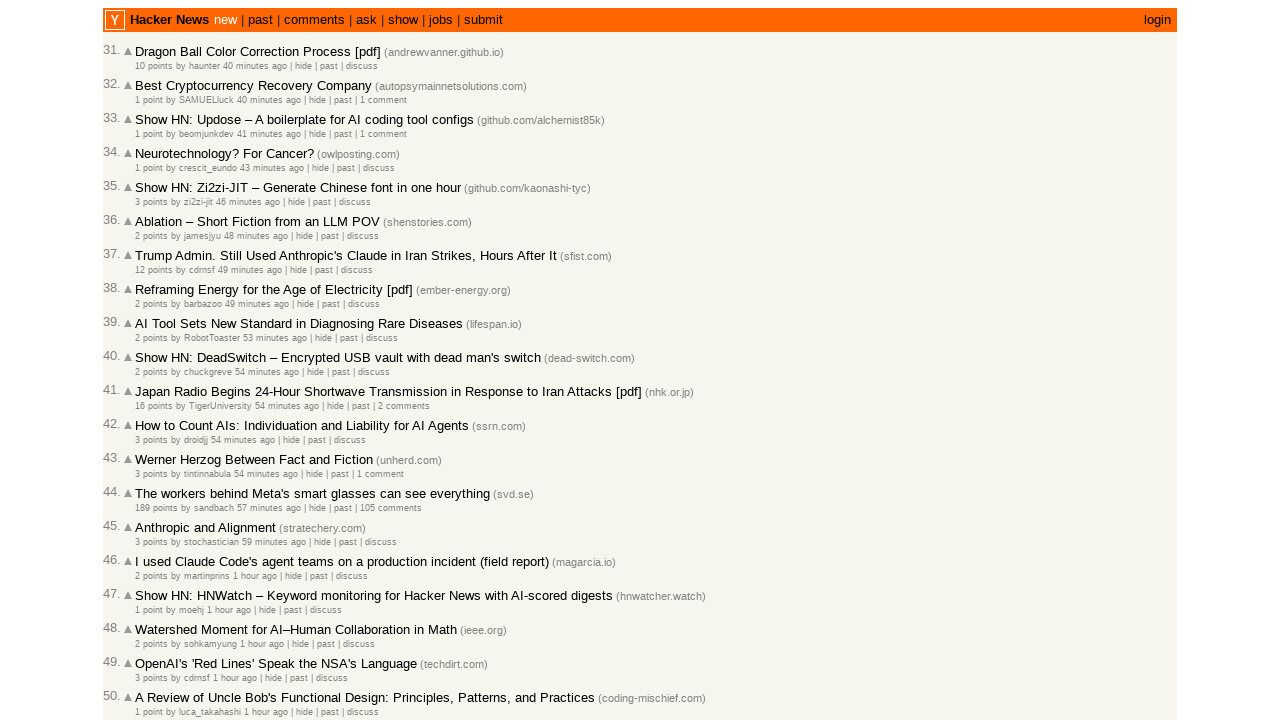

Extracted timestamp from age element title attribute
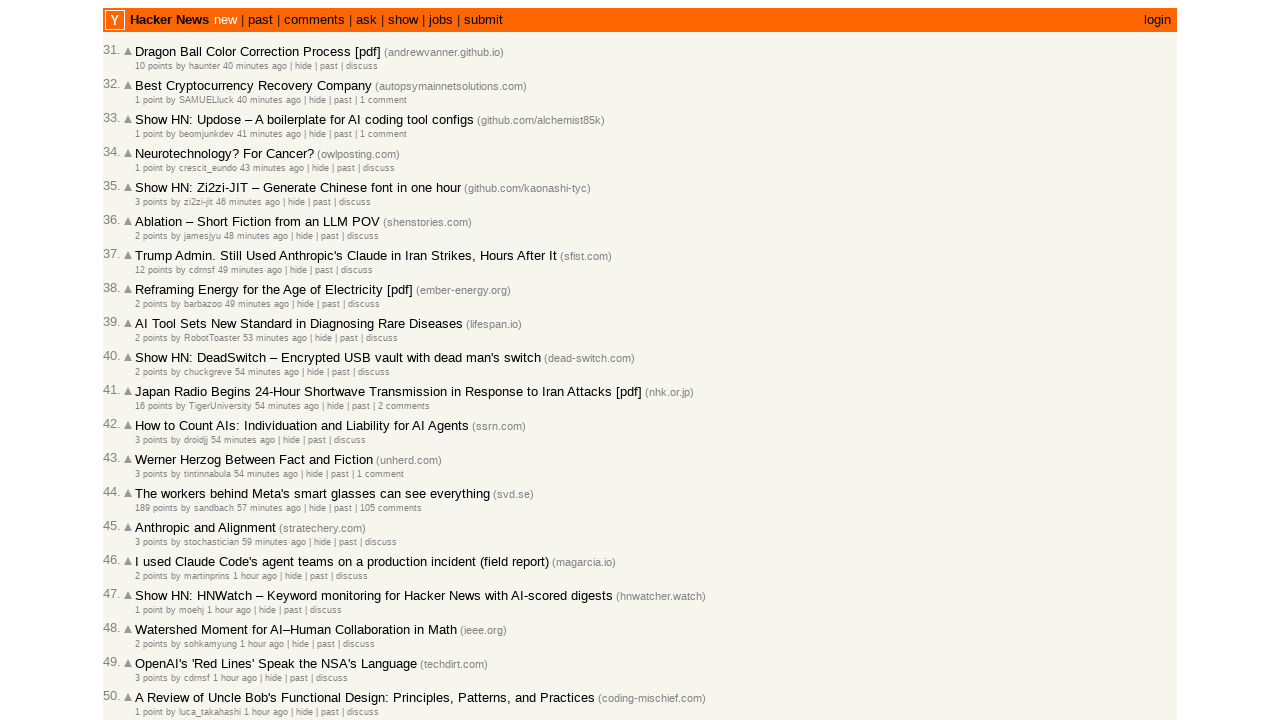

Parsed and stored Unix timestamp 1772491388
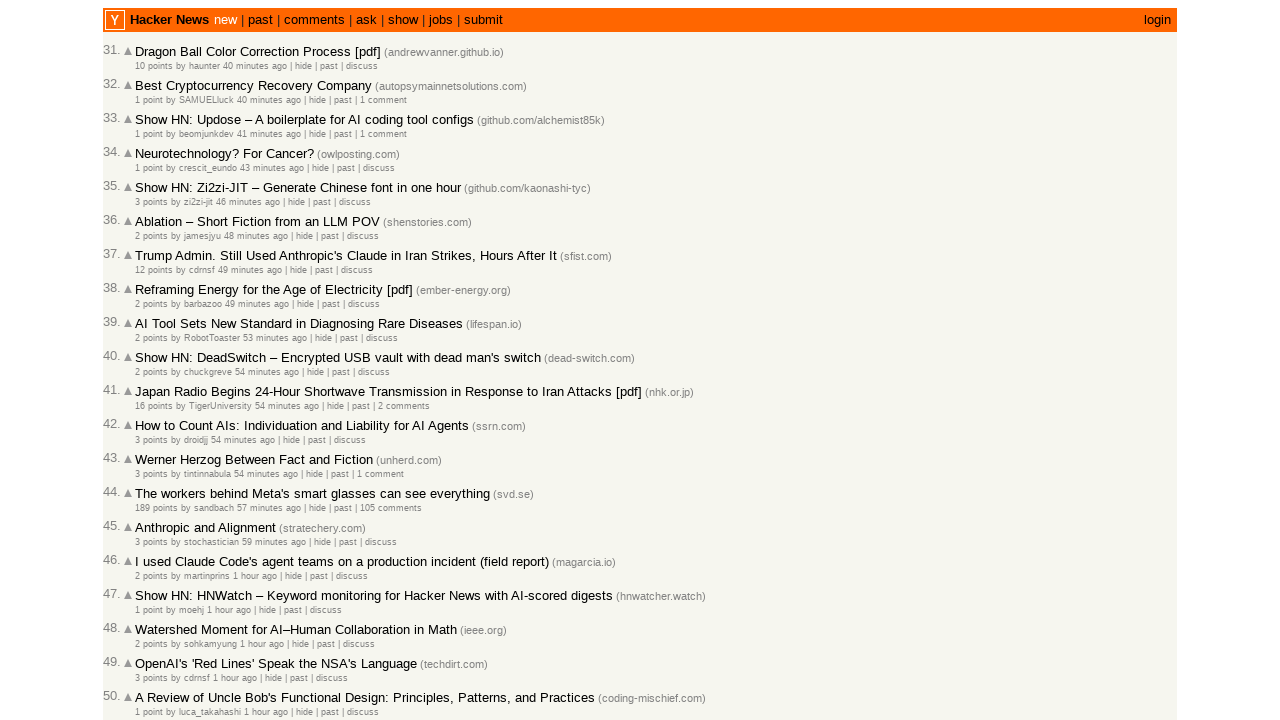

Extracted timestamp from age element title attribute
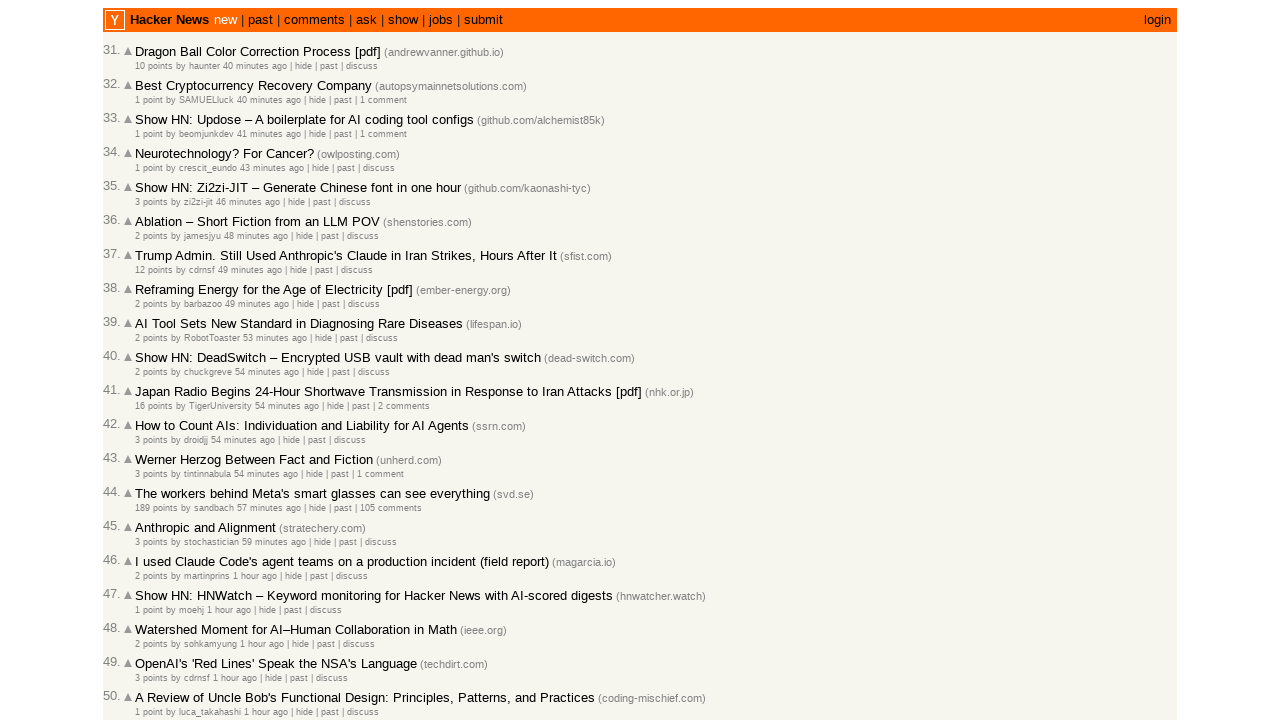

Parsed and stored Unix timestamp 1772491268
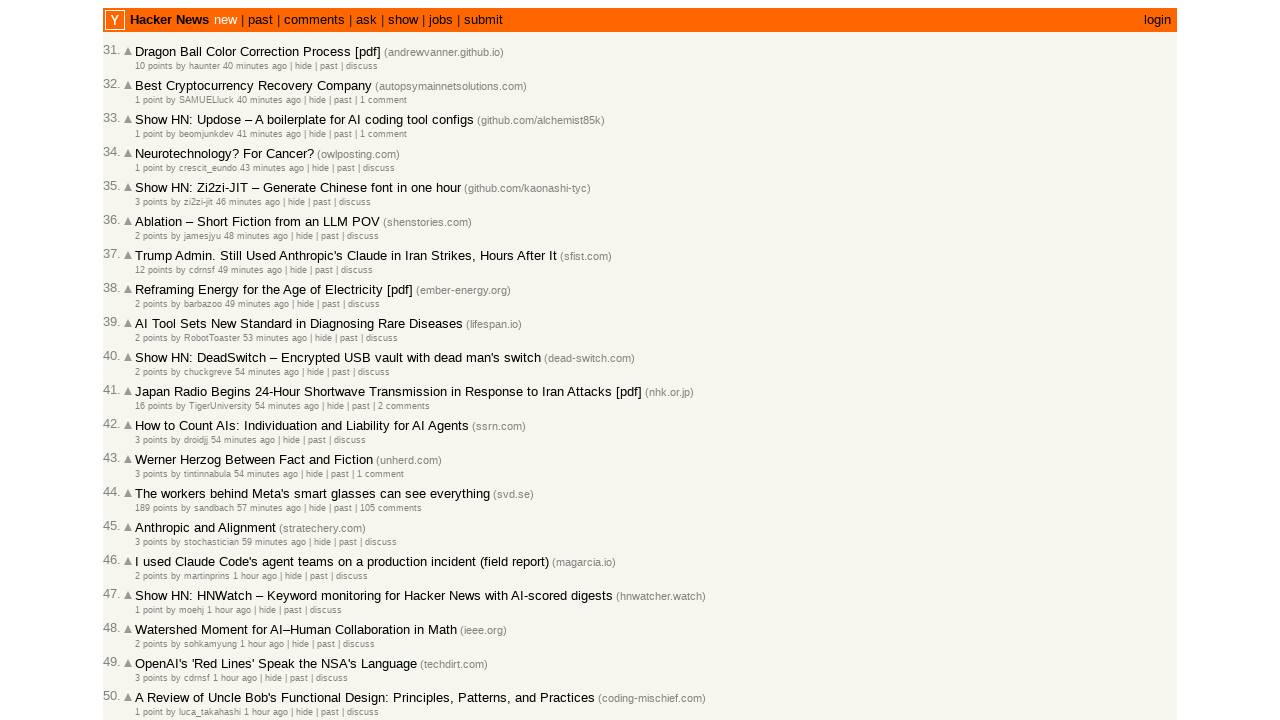

Extracted timestamp from age element title attribute
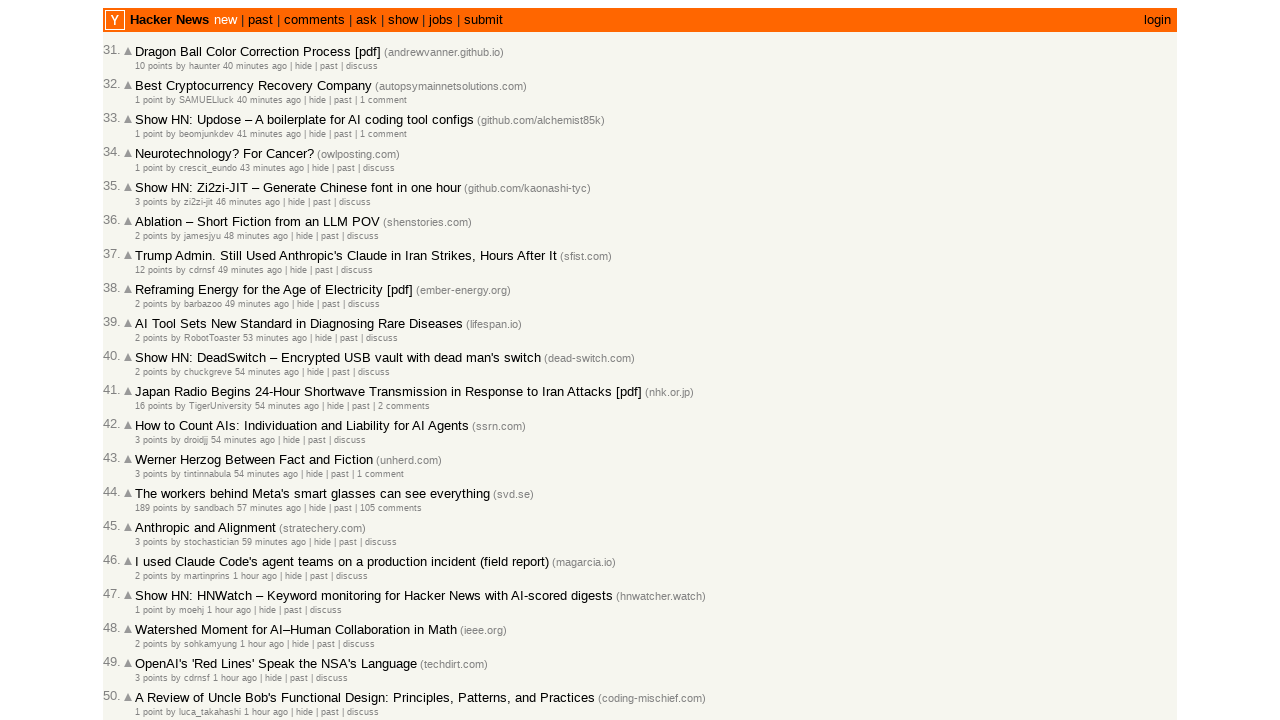

Parsed and stored Unix timestamp 1772491255
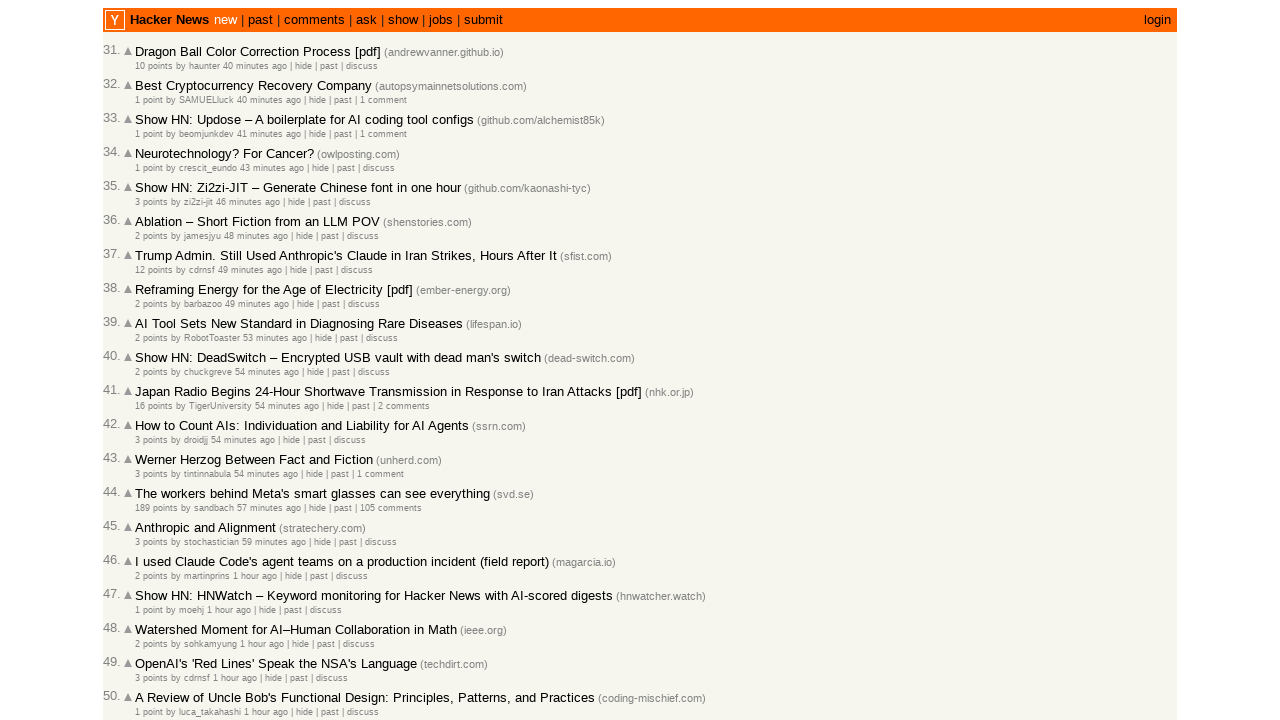

Extracted timestamp from age element title attribute
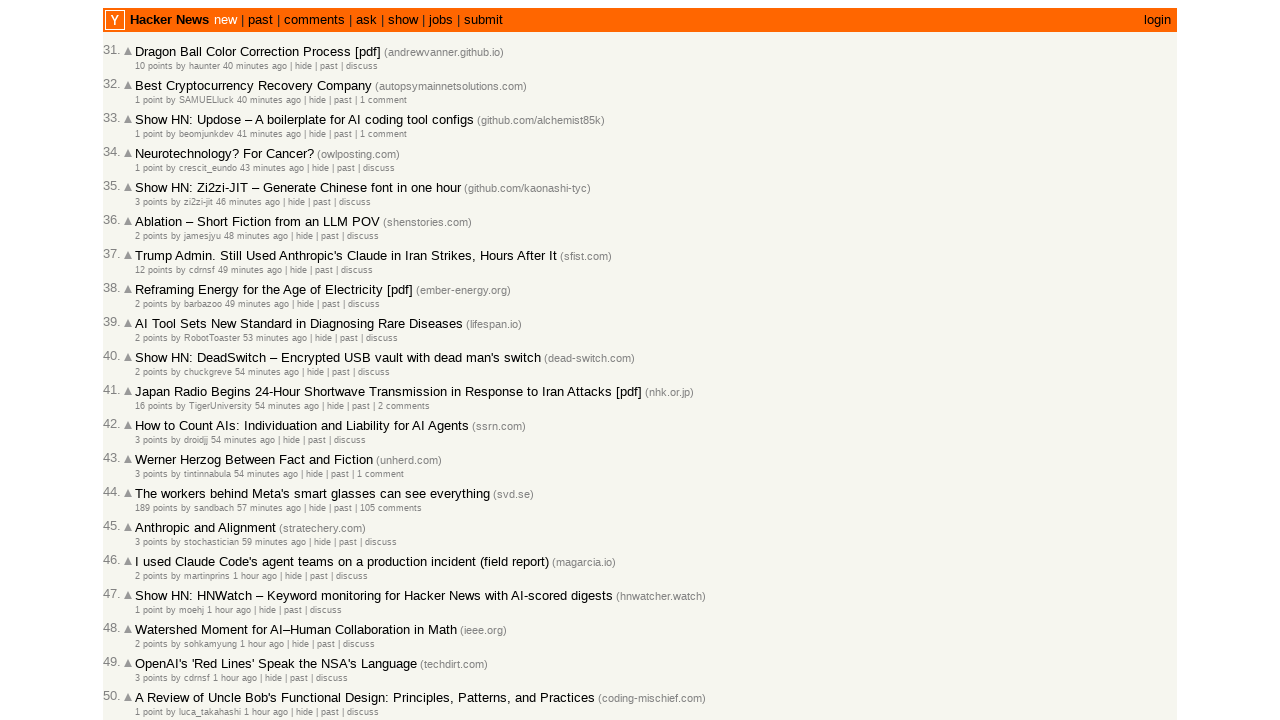

Parsed and stored Unix timestamp 1772491229
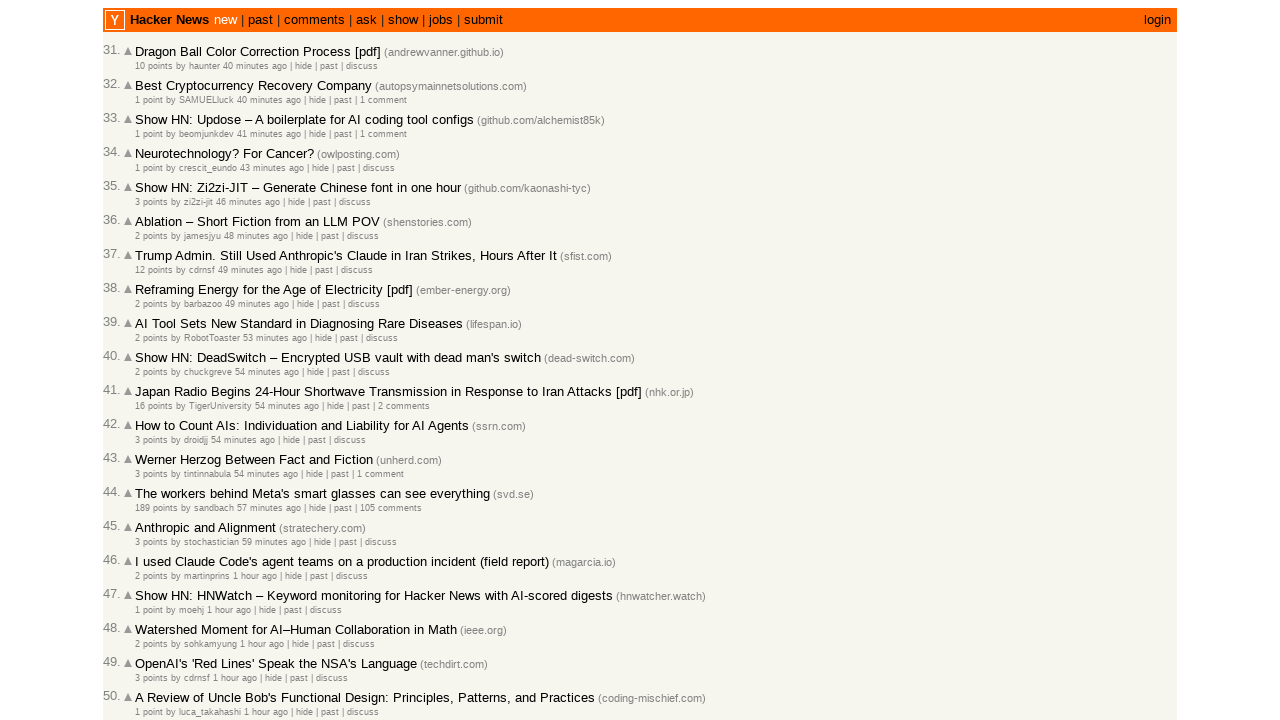

Extracted timestamp from age element title attribute
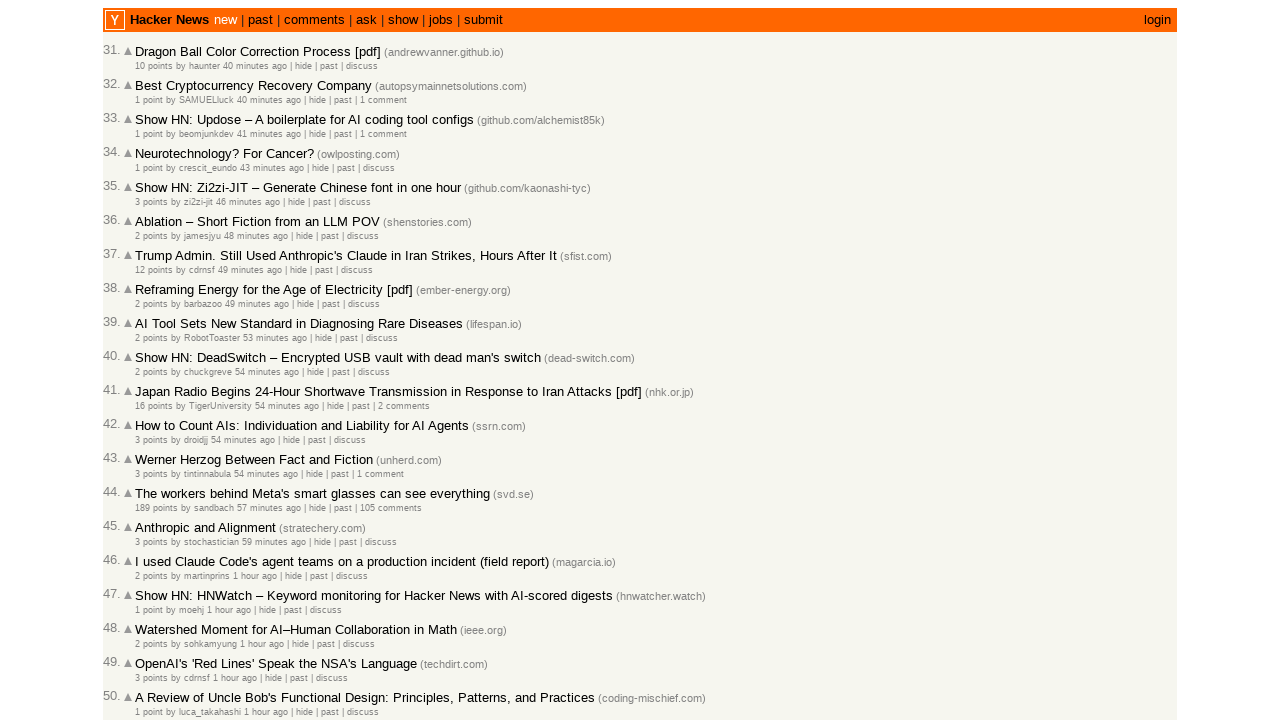

Parsed and stored Unix timestamp 1772490997
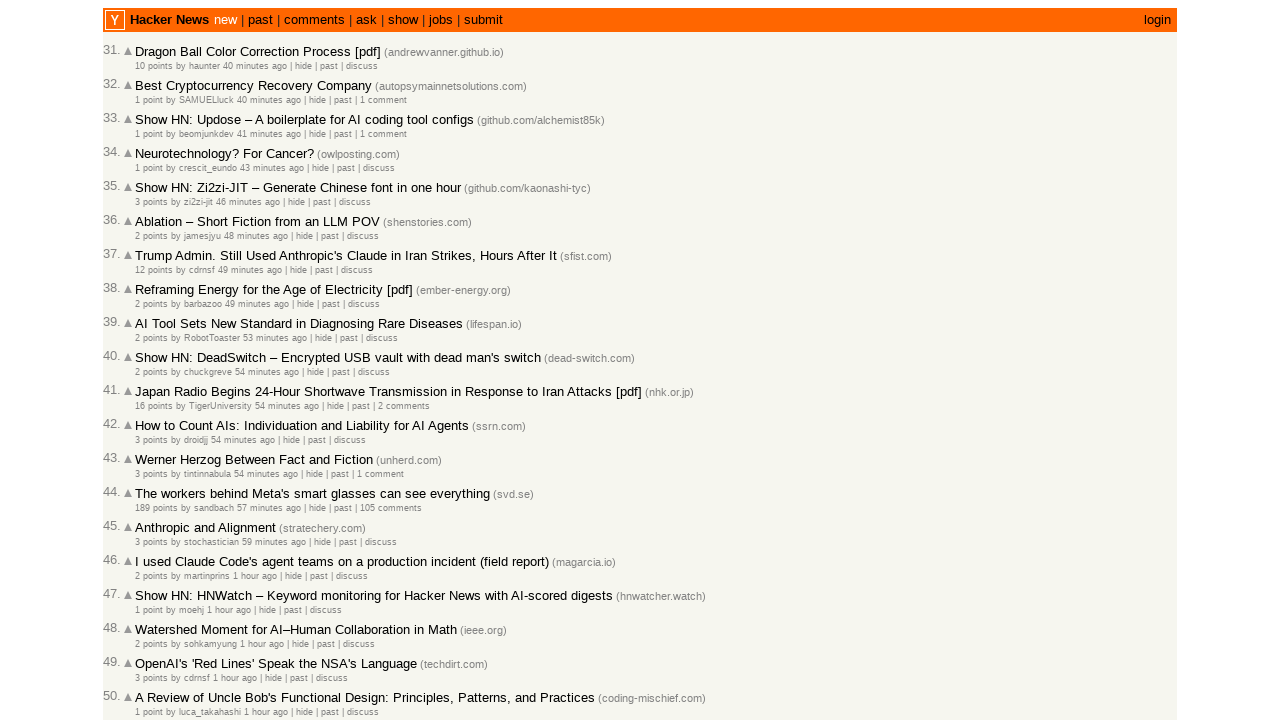

Extracted timestamp from age element title attribute
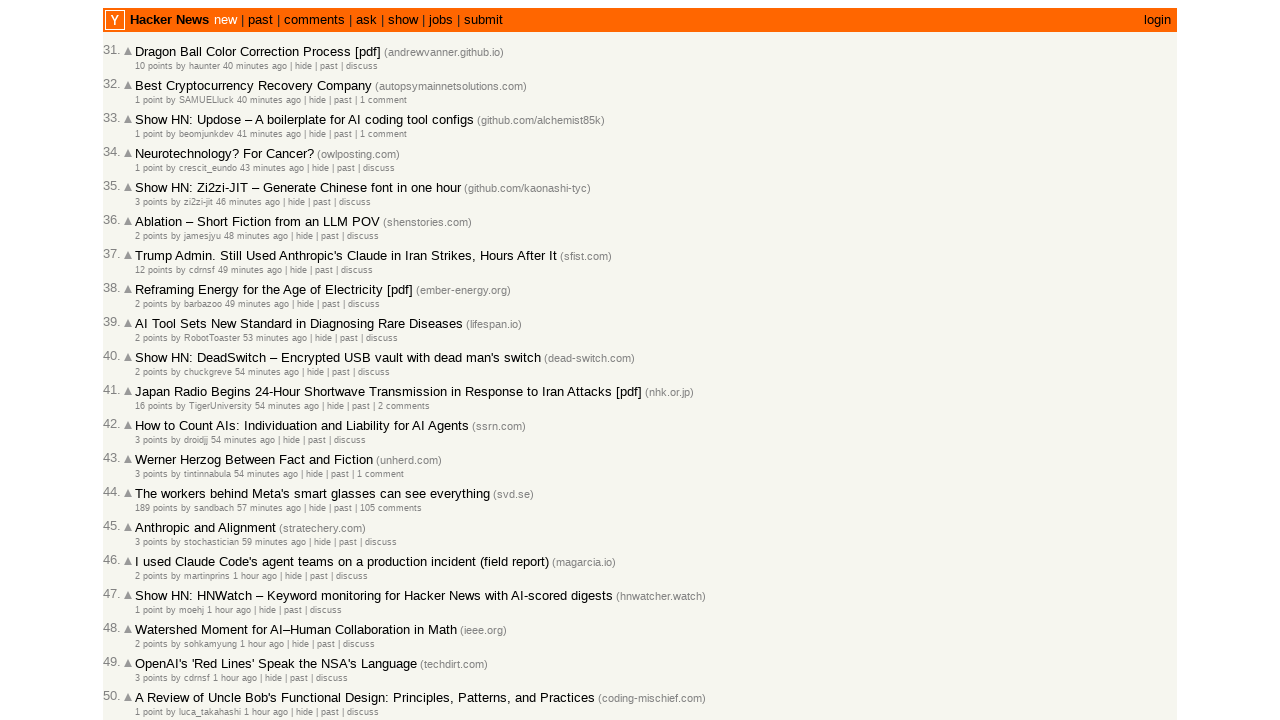

Parsed and stored Unix timestamp 1772490957
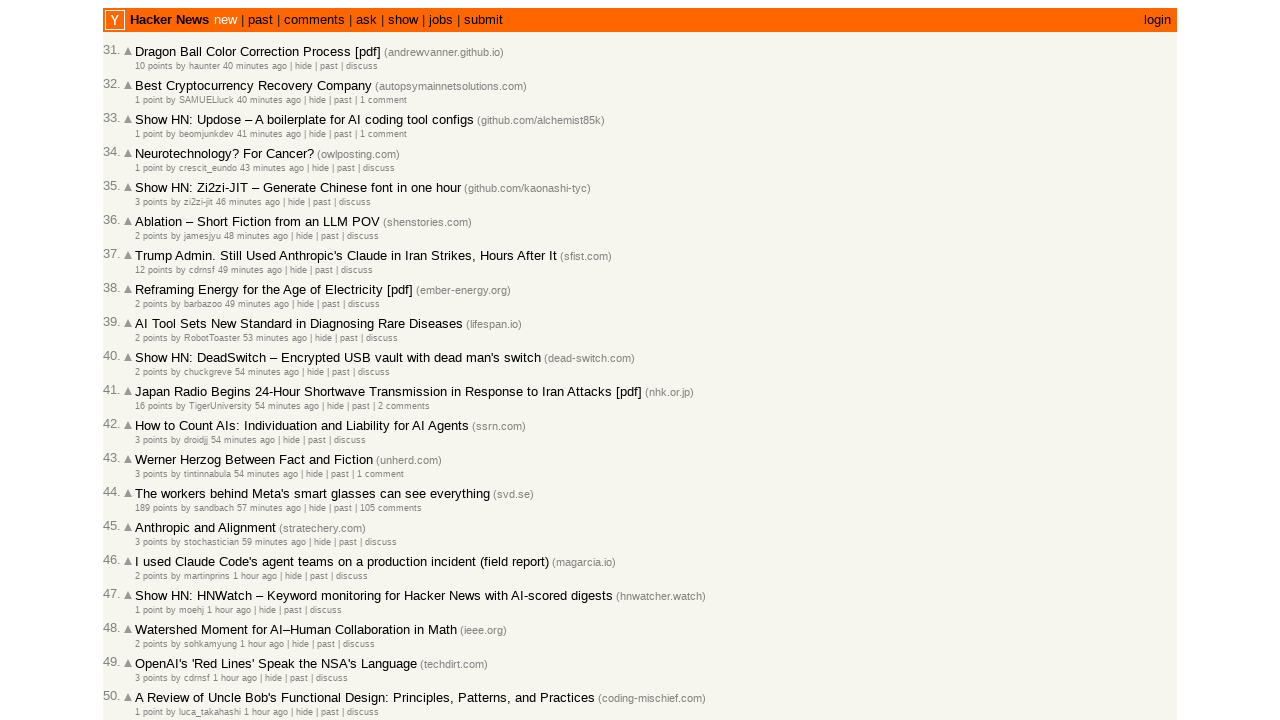

Extracted timestamp from age element title attribute
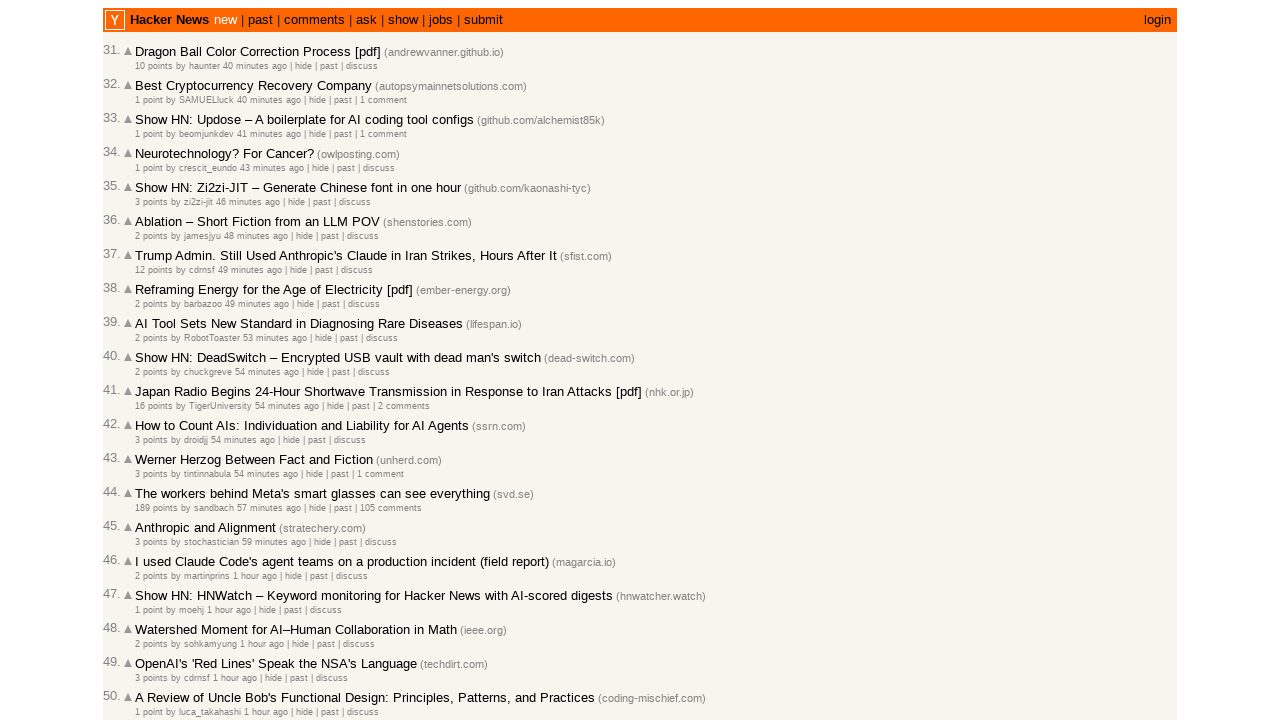

Parsed and stored Unix timestamp 1772490935
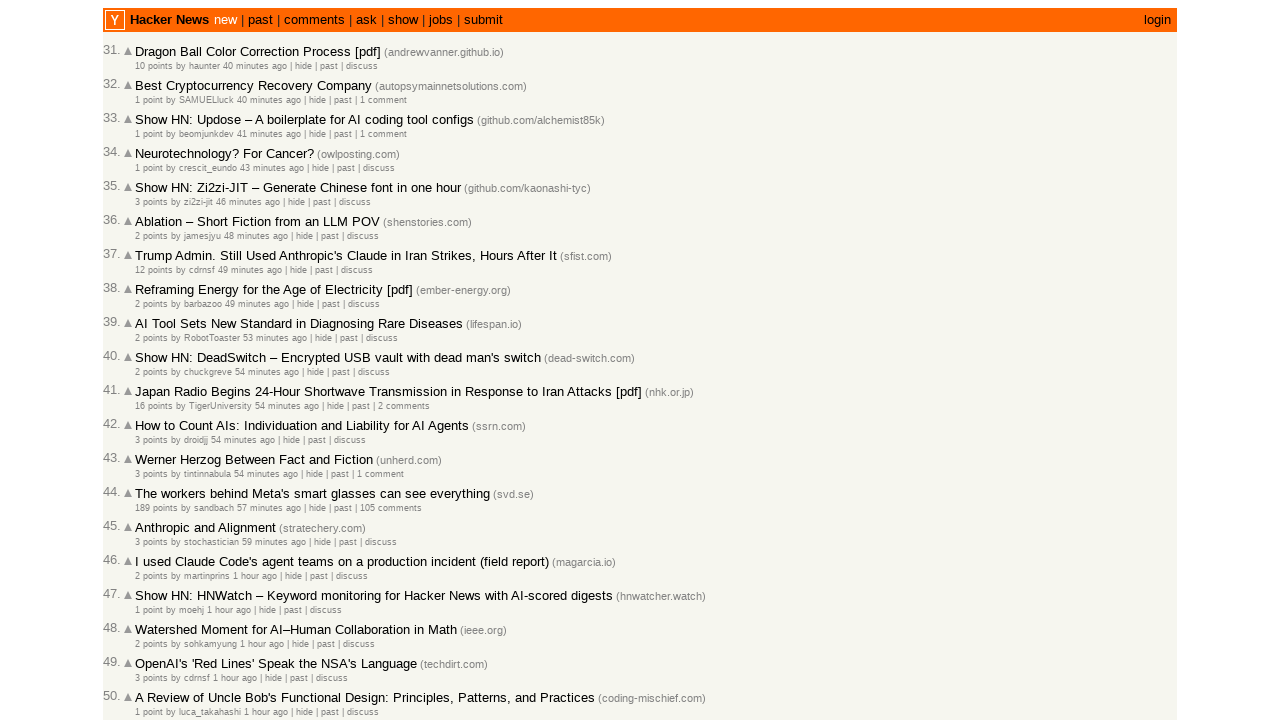

Extracted timestamp from age element title attribute
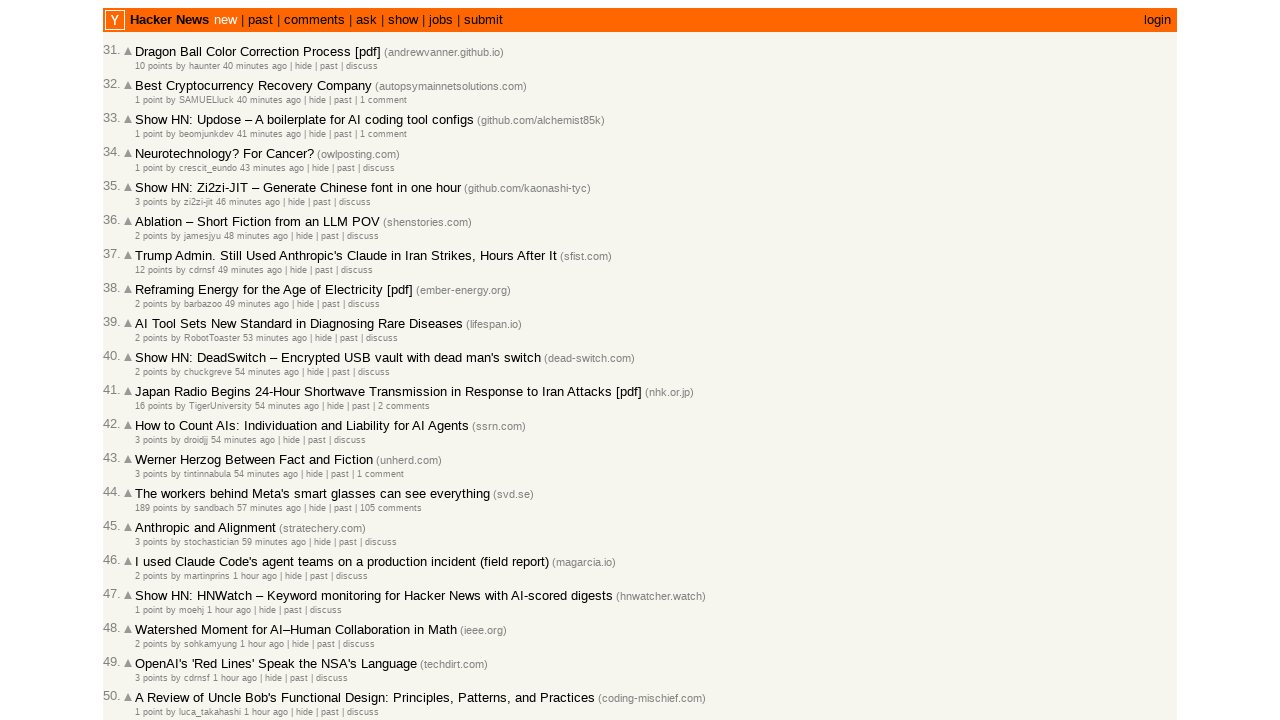

Parsed and stored Unix timestamp 1772490927
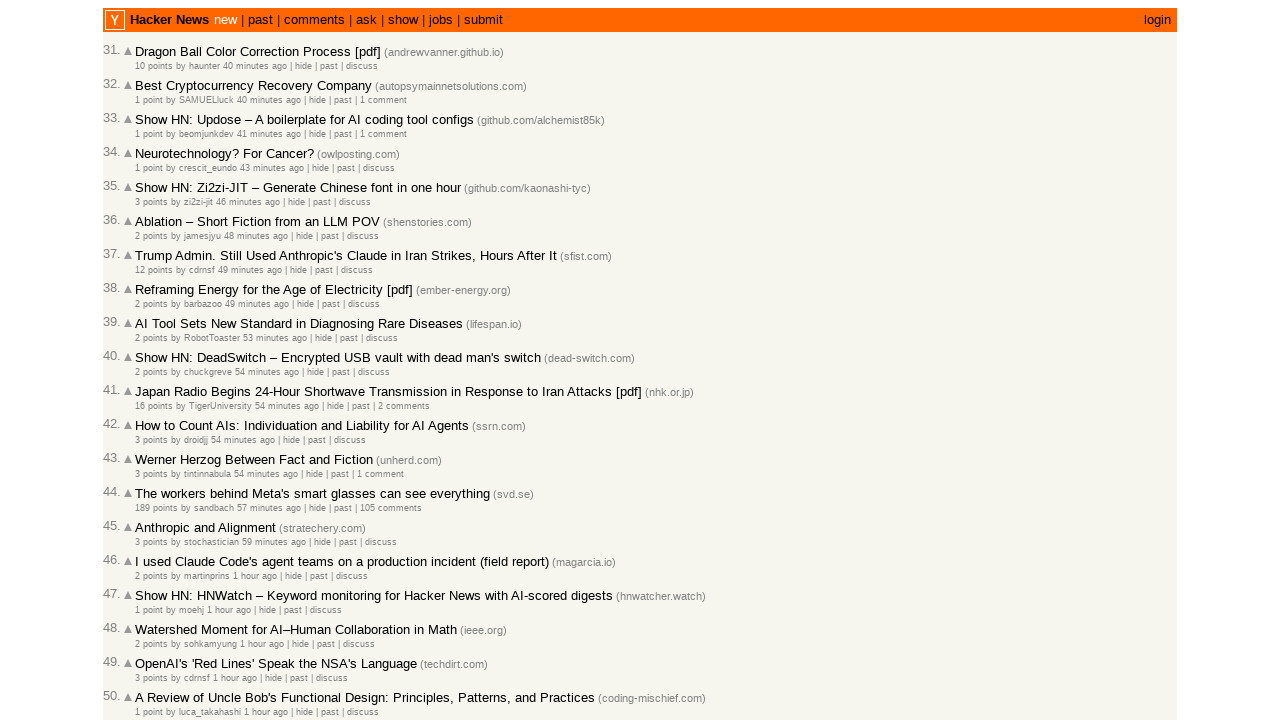

Extracted timestamp from age element title attribute
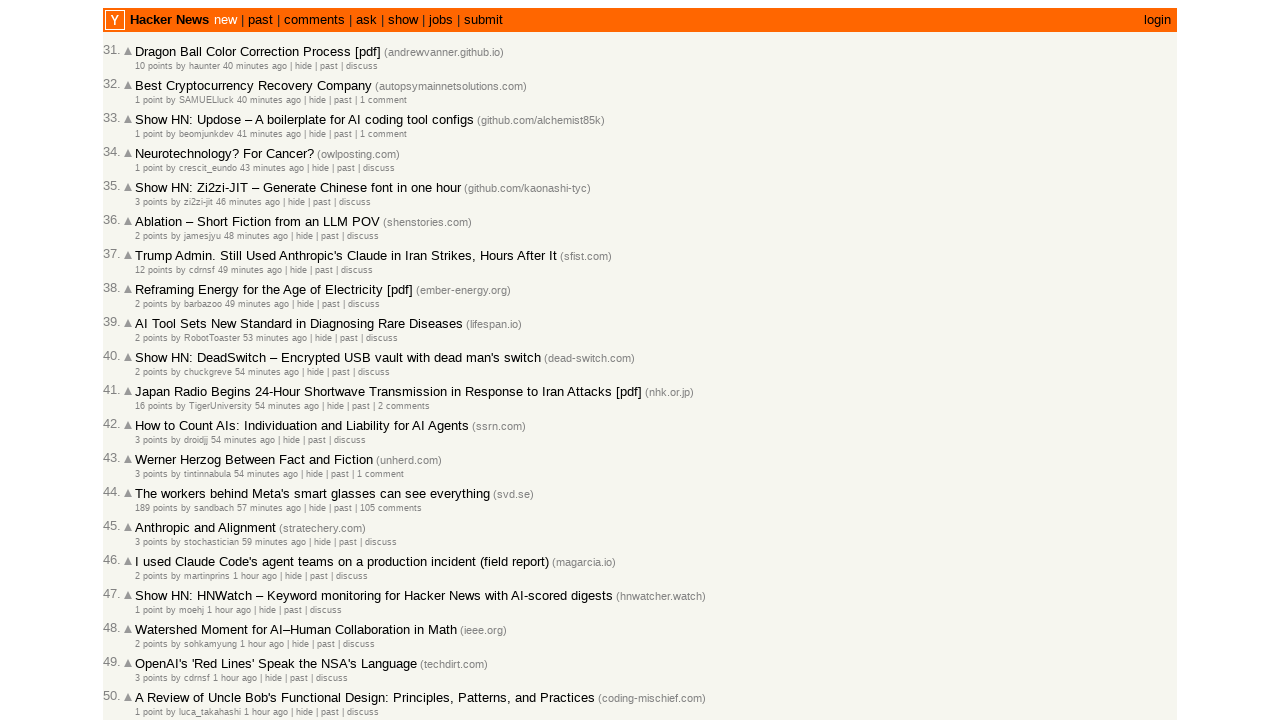

Parsed and stored Unix timestamp 1772490909
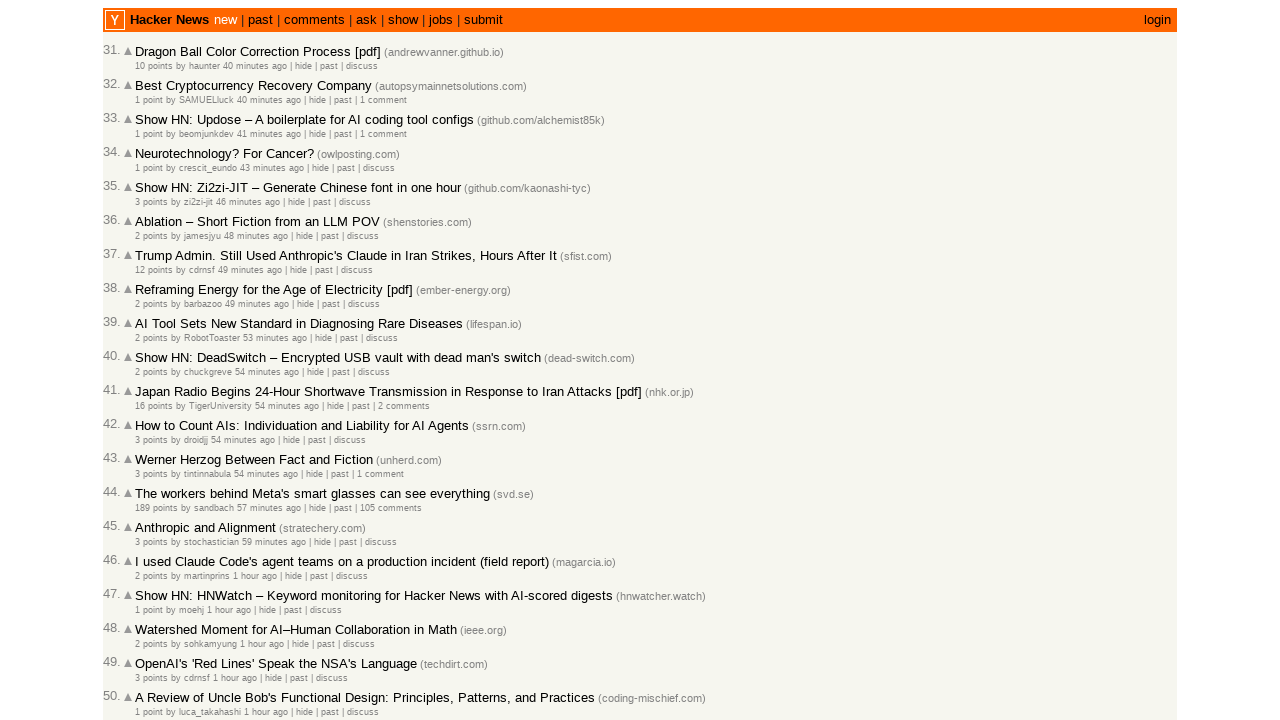

Extracted timestamp from age element title attribute
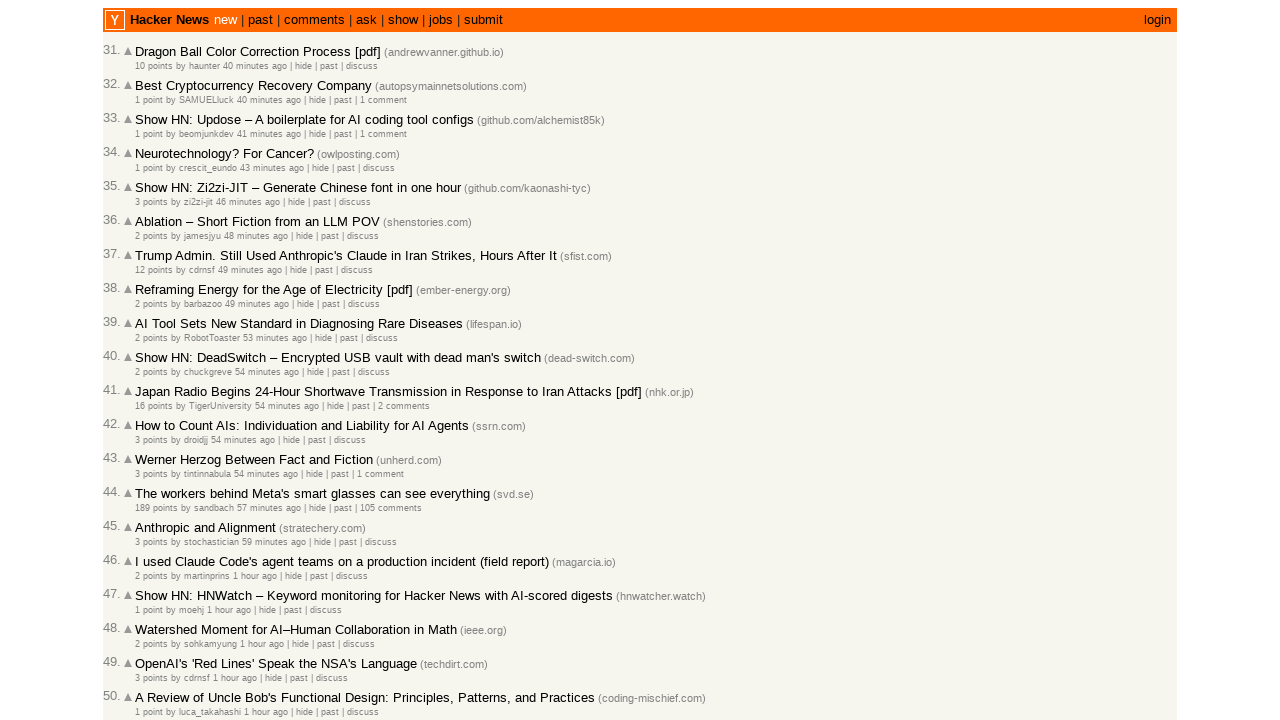

Parsed and stored Unix timestamp 1772490755
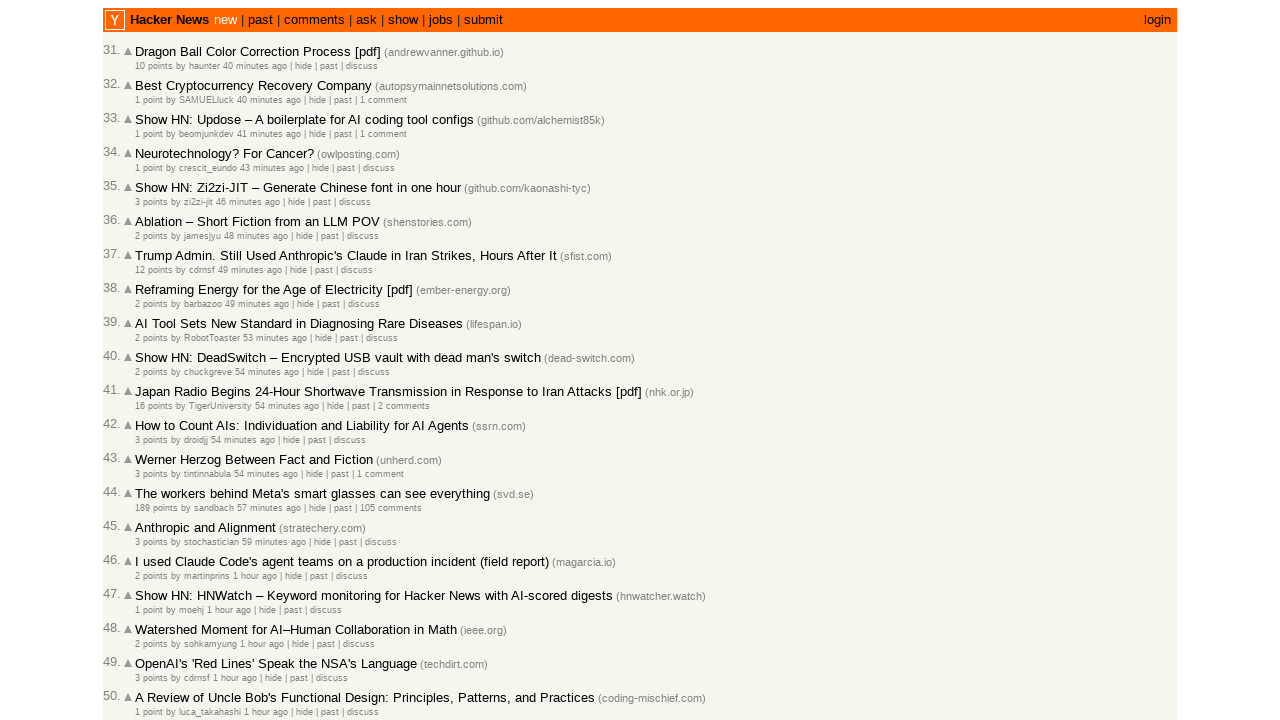

Extracted timestamp from age element title attribute
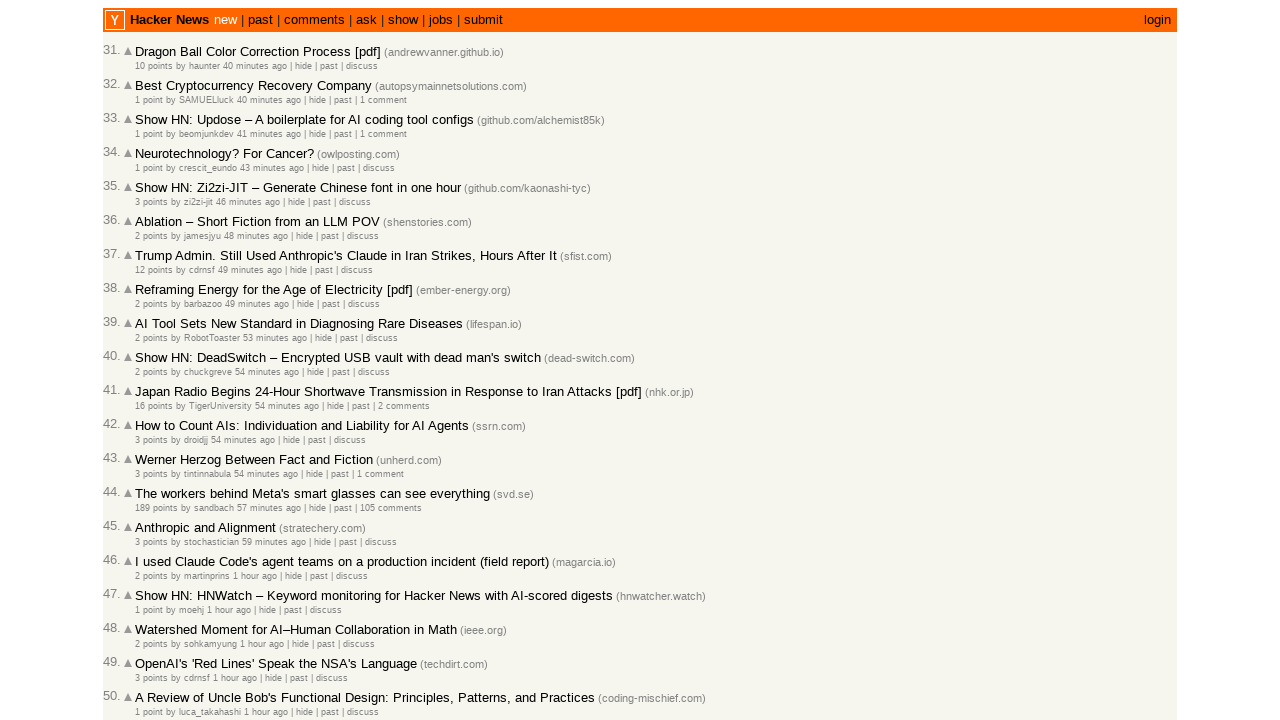

Parsed and stored Unix timestamp 1772490632
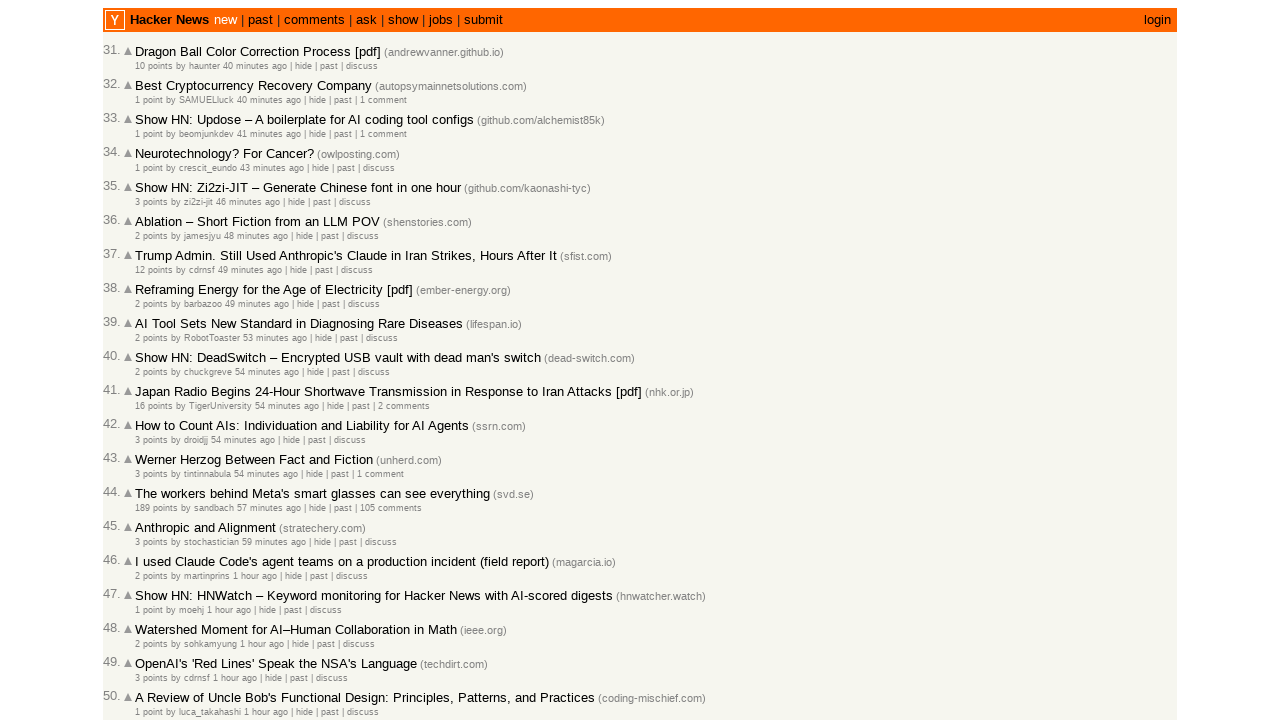

Extracted timestamp from age element title attribute
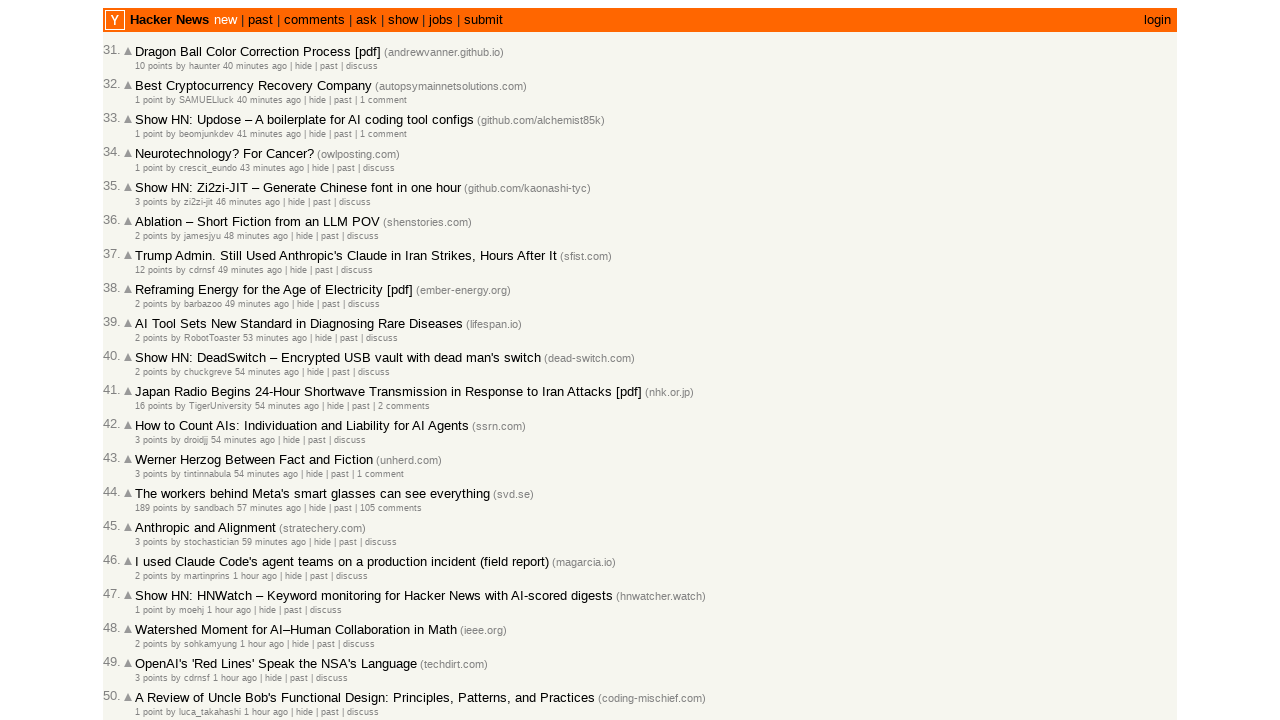

Parsed and stored Unix timestamp 1772490597
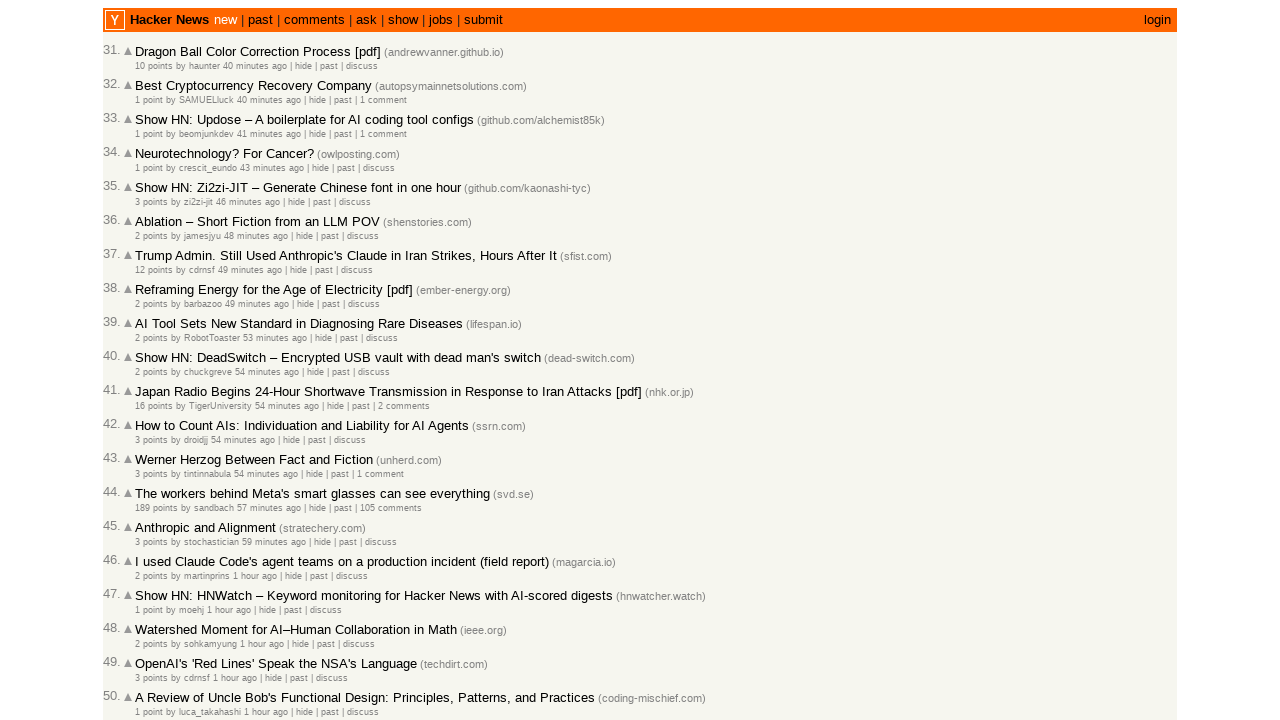

Extracted timestamp from age element title attribute
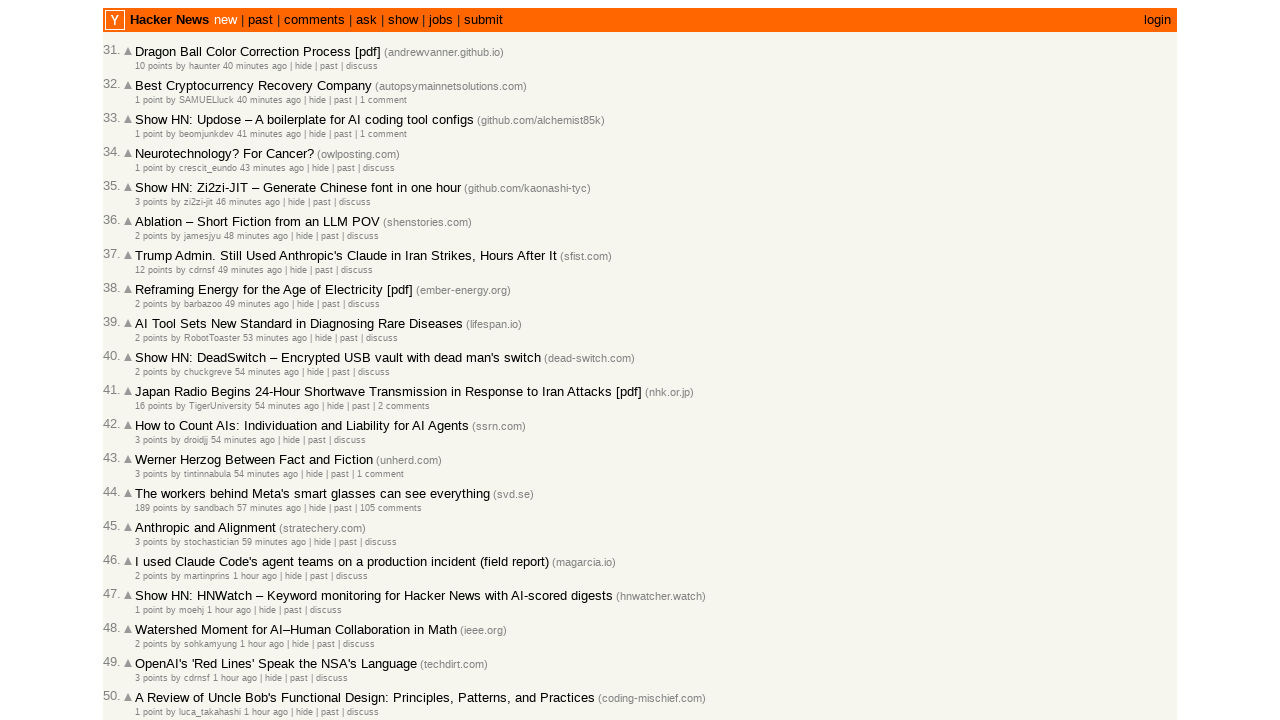

Parsed and stored Unix timestamp 1772490547
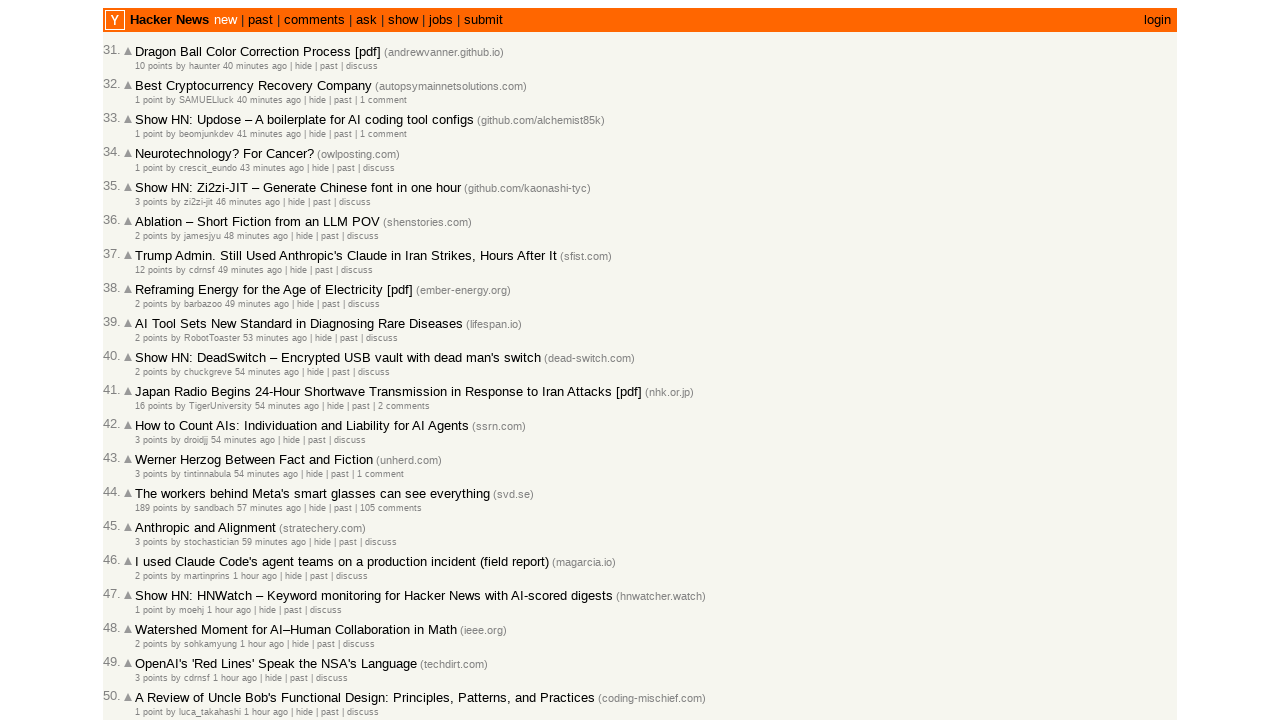

Extracted timestamp from age element title attribute
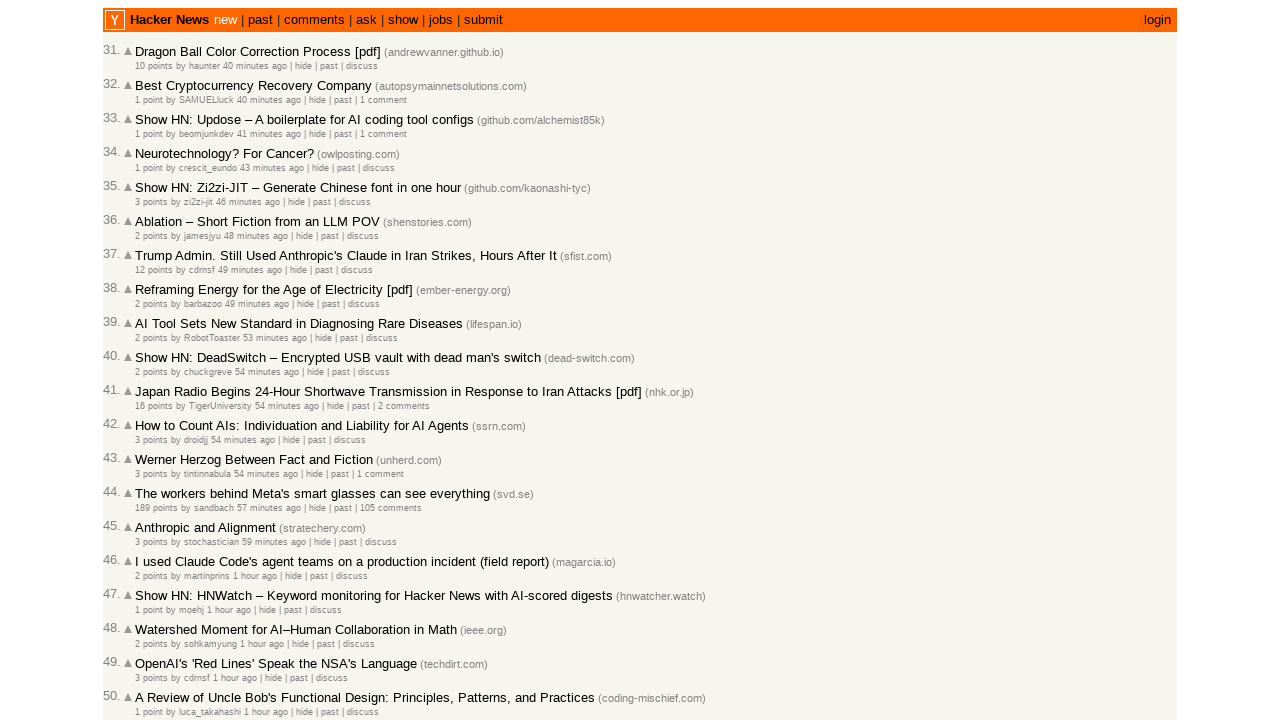

Parsed and stored Unix timestamp 1772490361
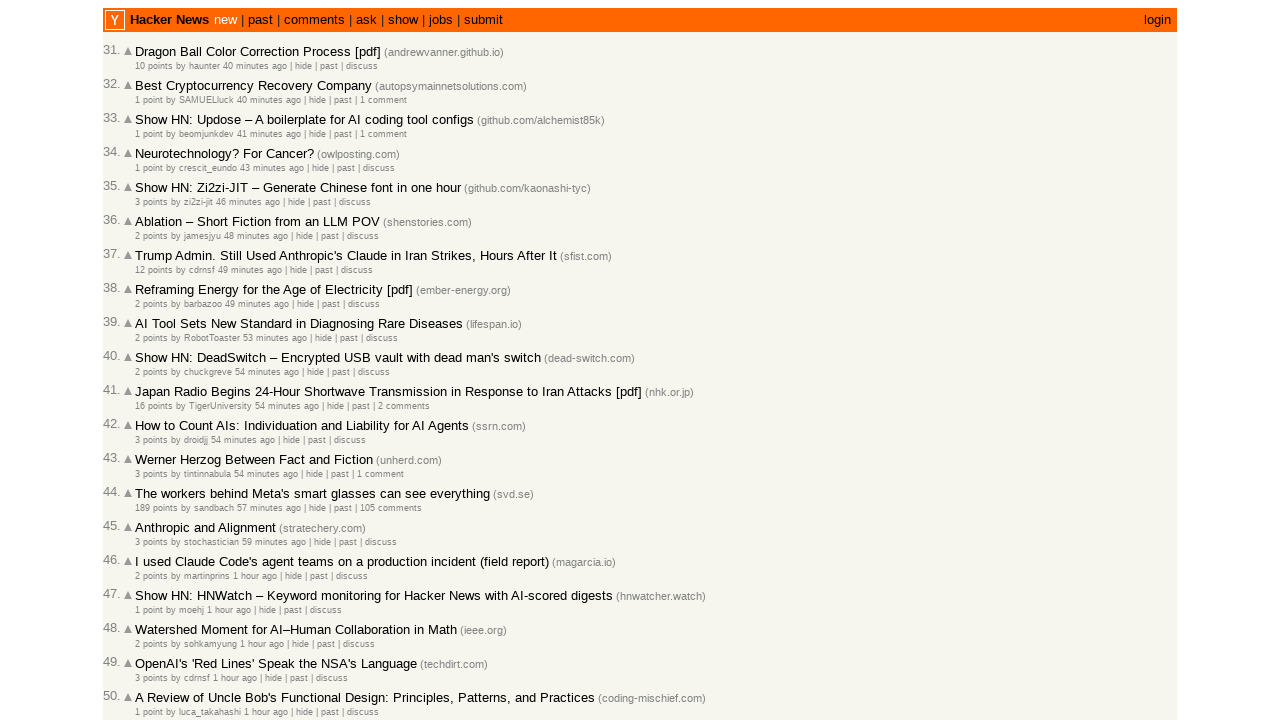

Extracted timestamp from age element title attribute
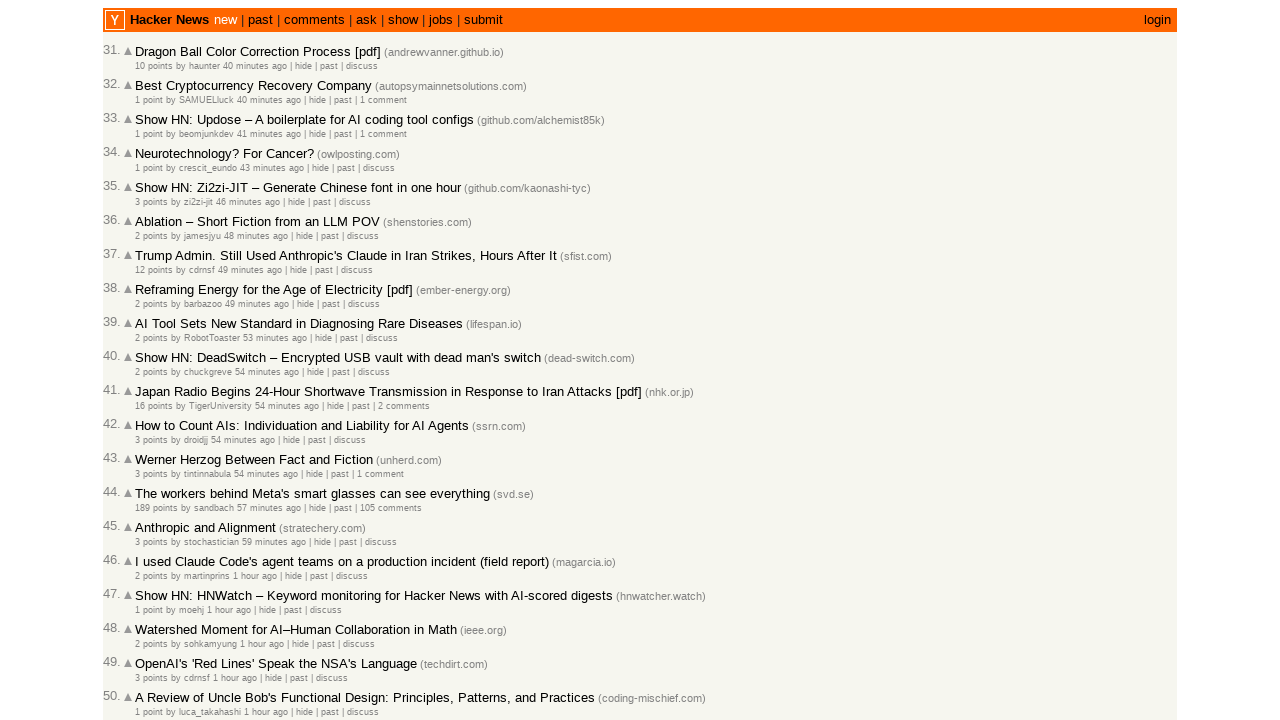

Parsed and stored Unix timestamp 1772490352
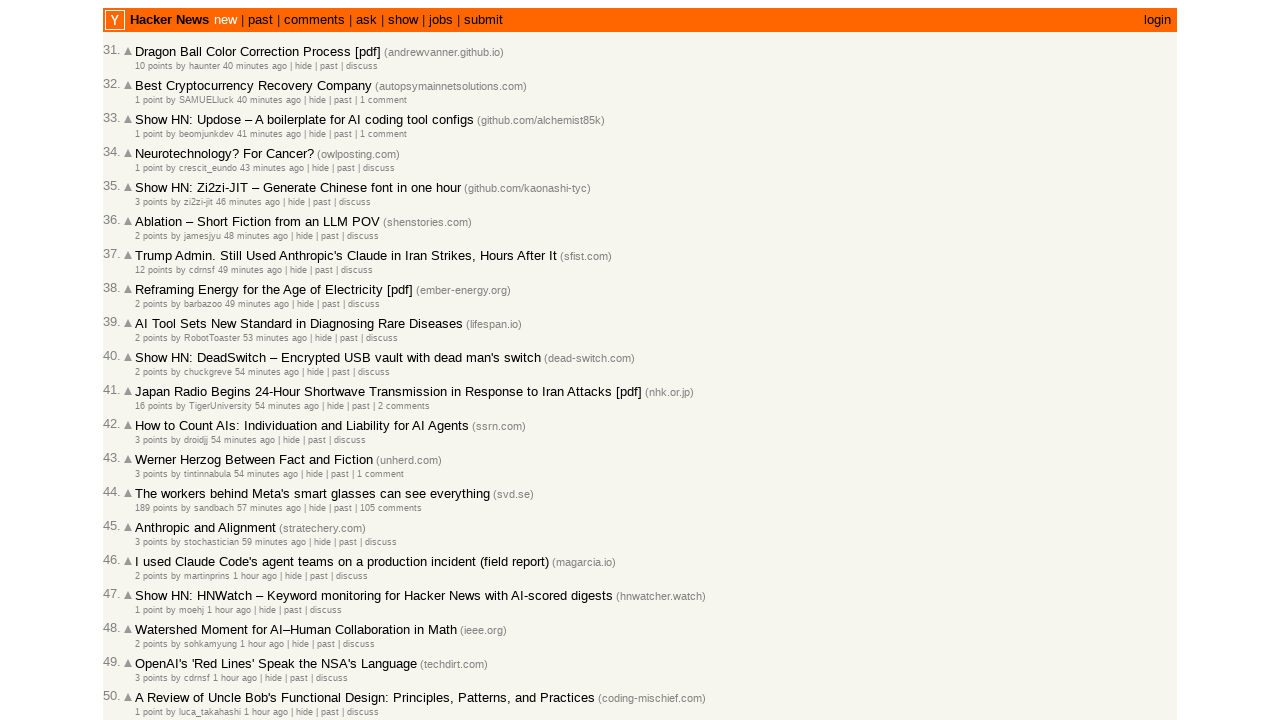

Extracted timestamp from age element title attribute
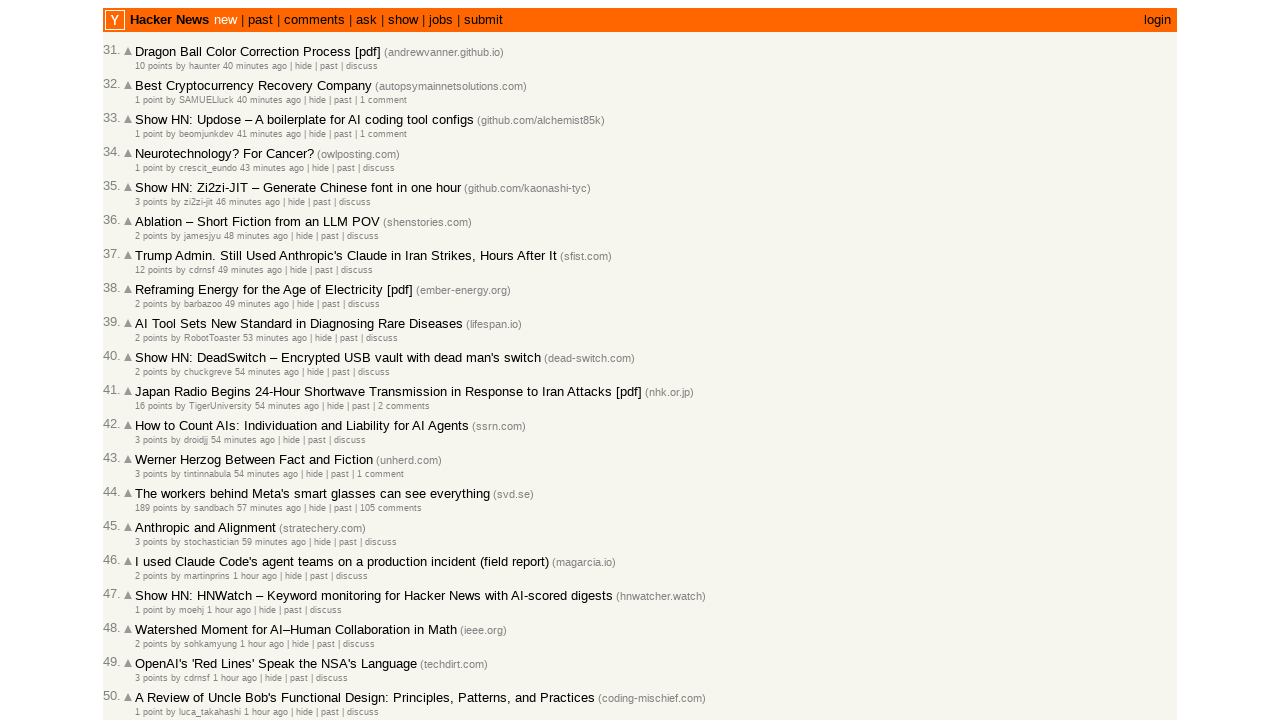

Parsed and stored Unix timestamp 1772490138
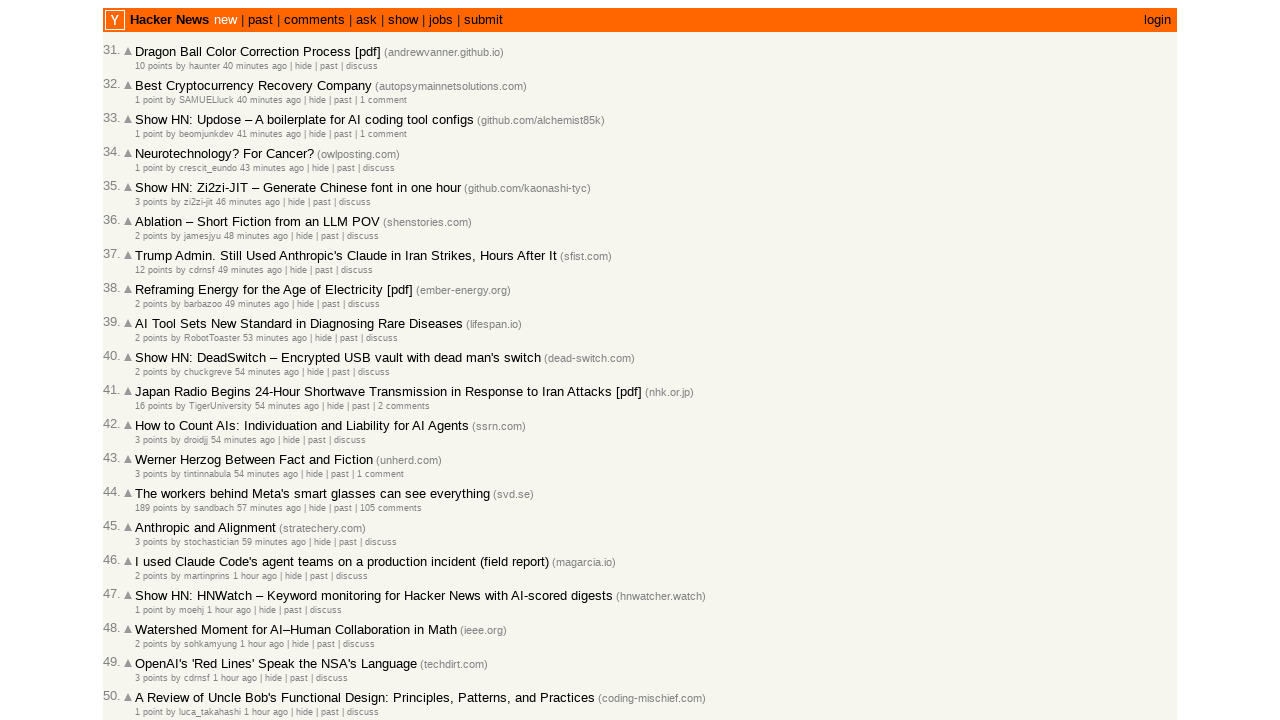

Extracted timestamp from age element title attribute
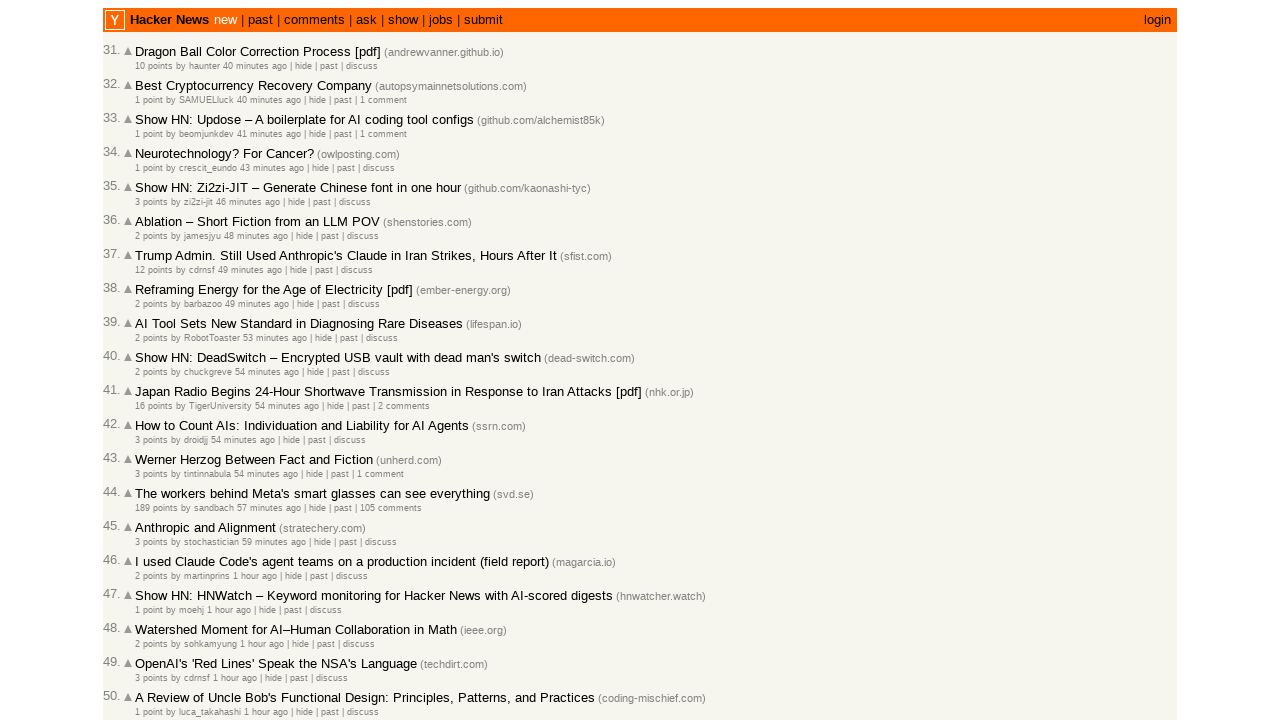

Parsed and stored Unix timestamp 1772490082
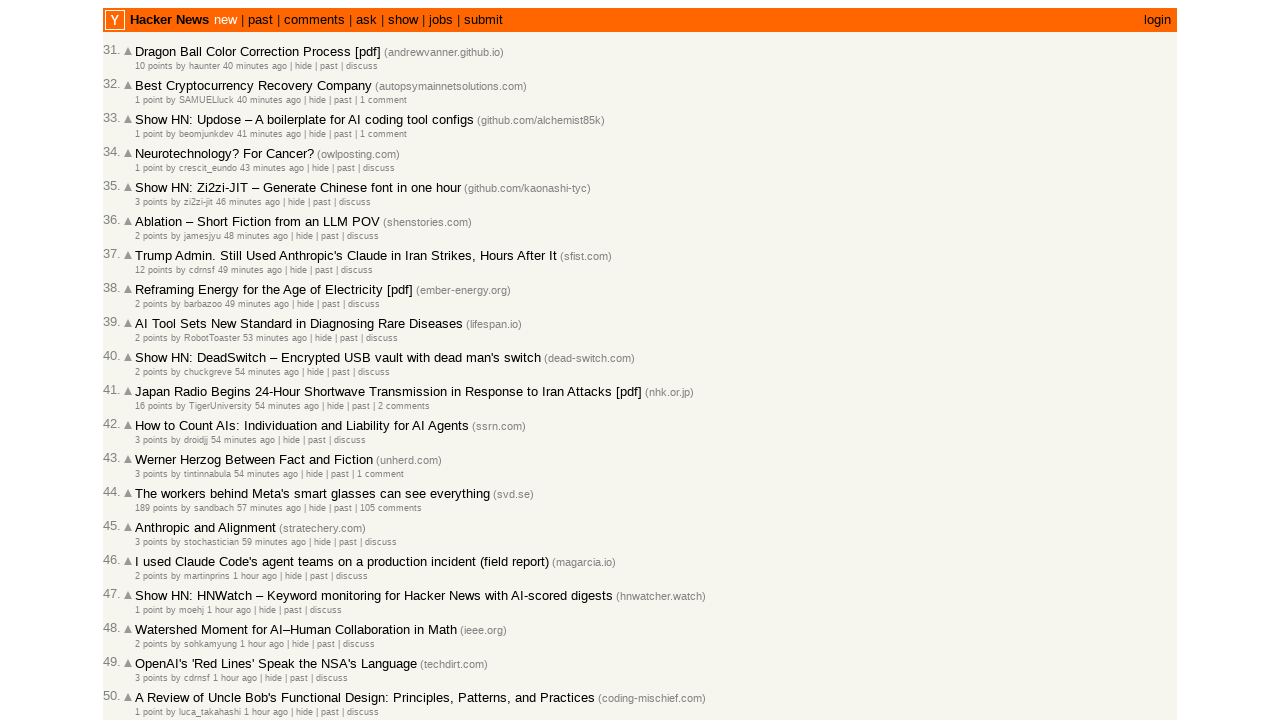

Extracted timestamp from age element title attribute
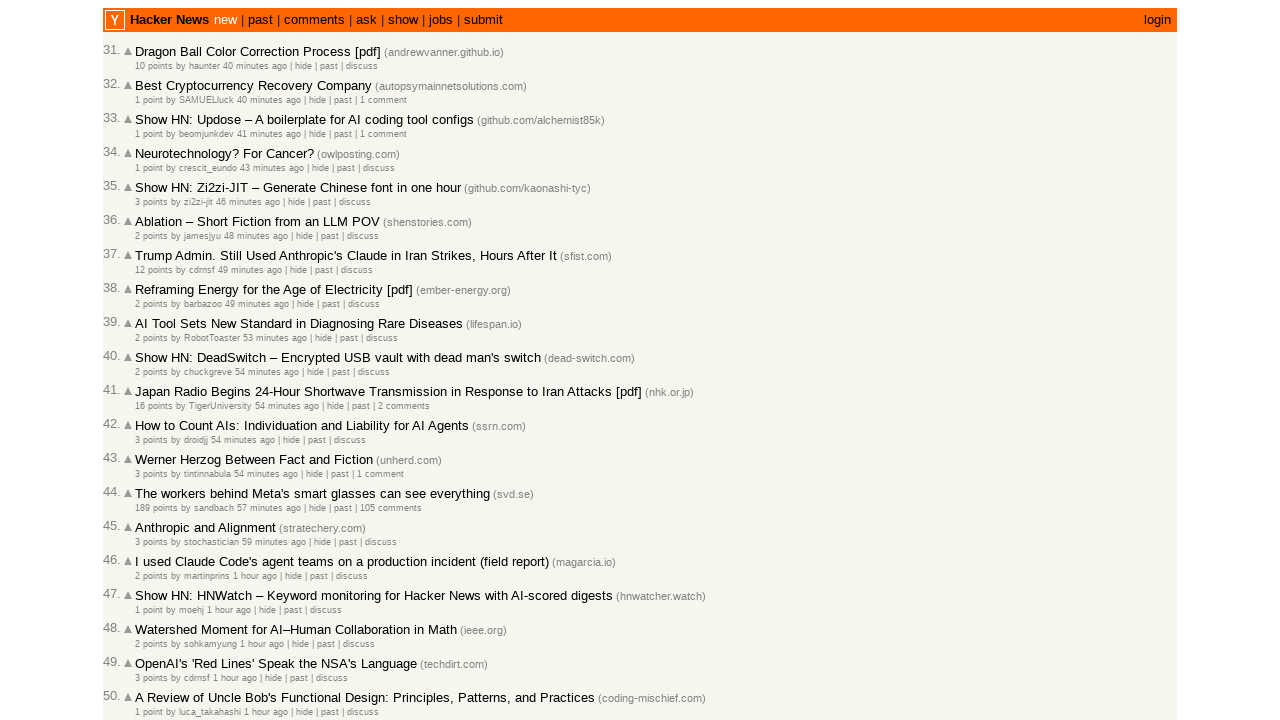

Parsed and stored Unix timestamp 1772490018
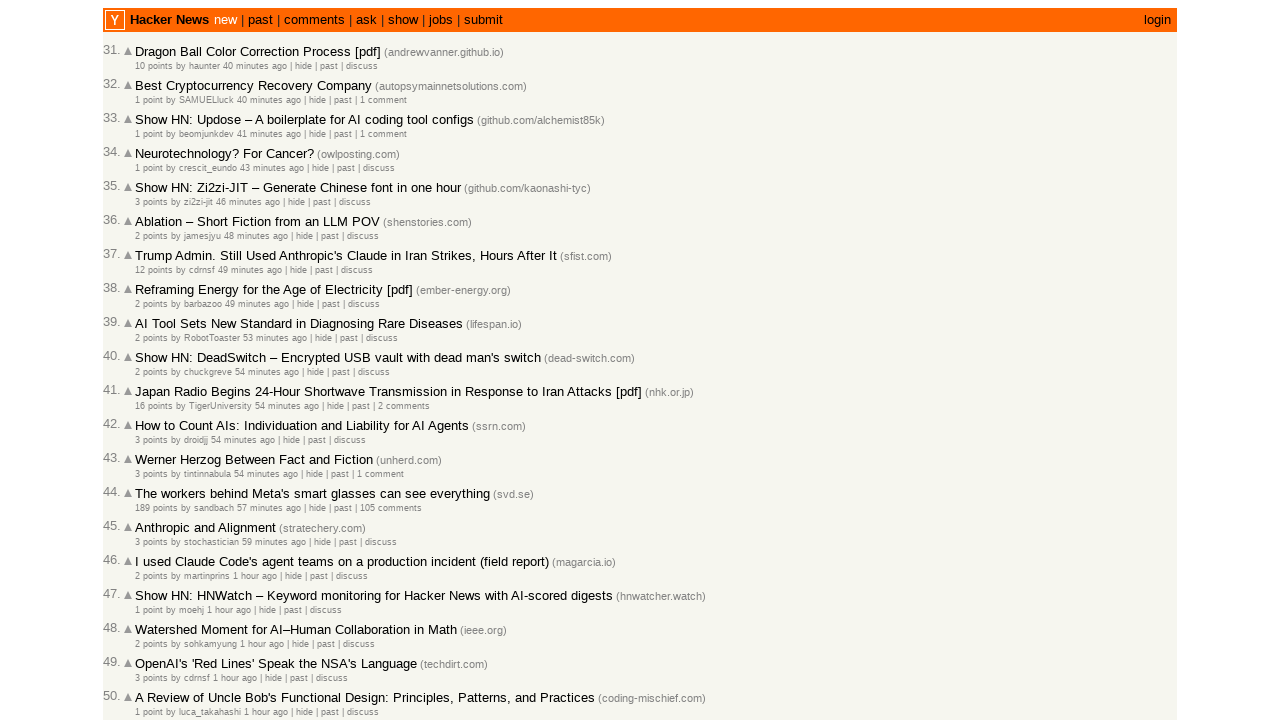

Extracted timestamp from age element title attribute
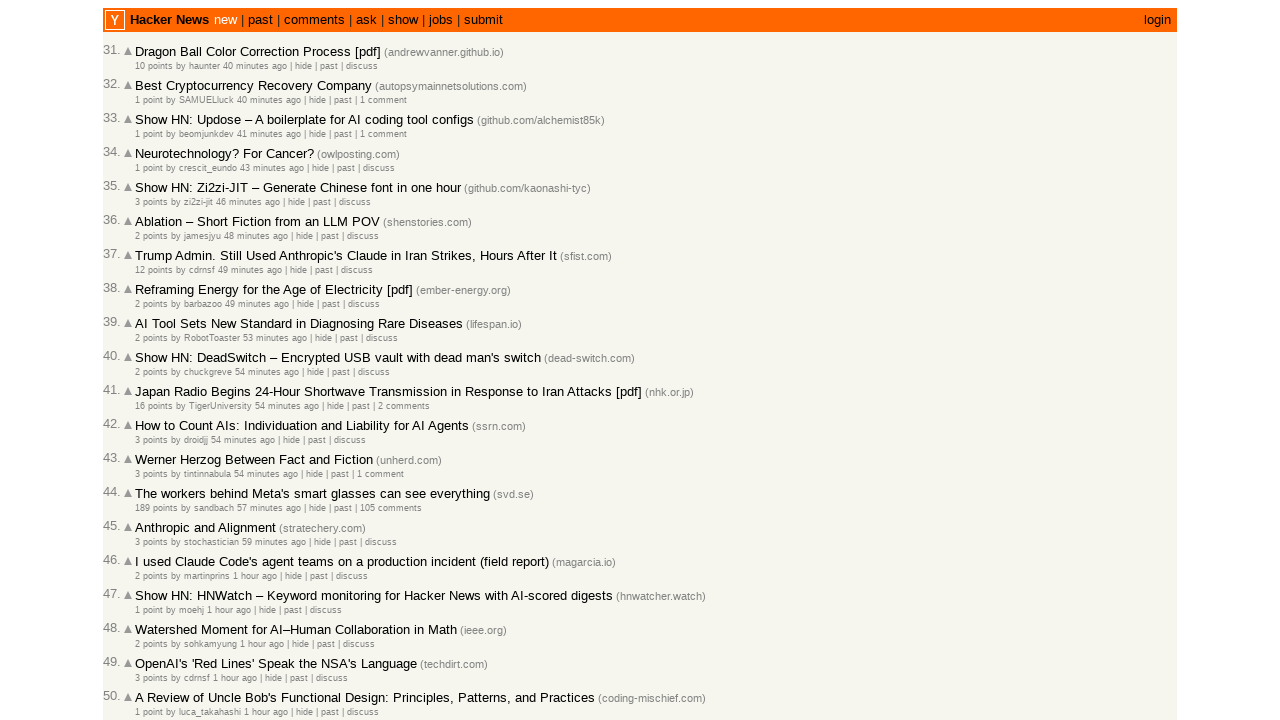

Parsed and stored Unix timestamp 1772490009
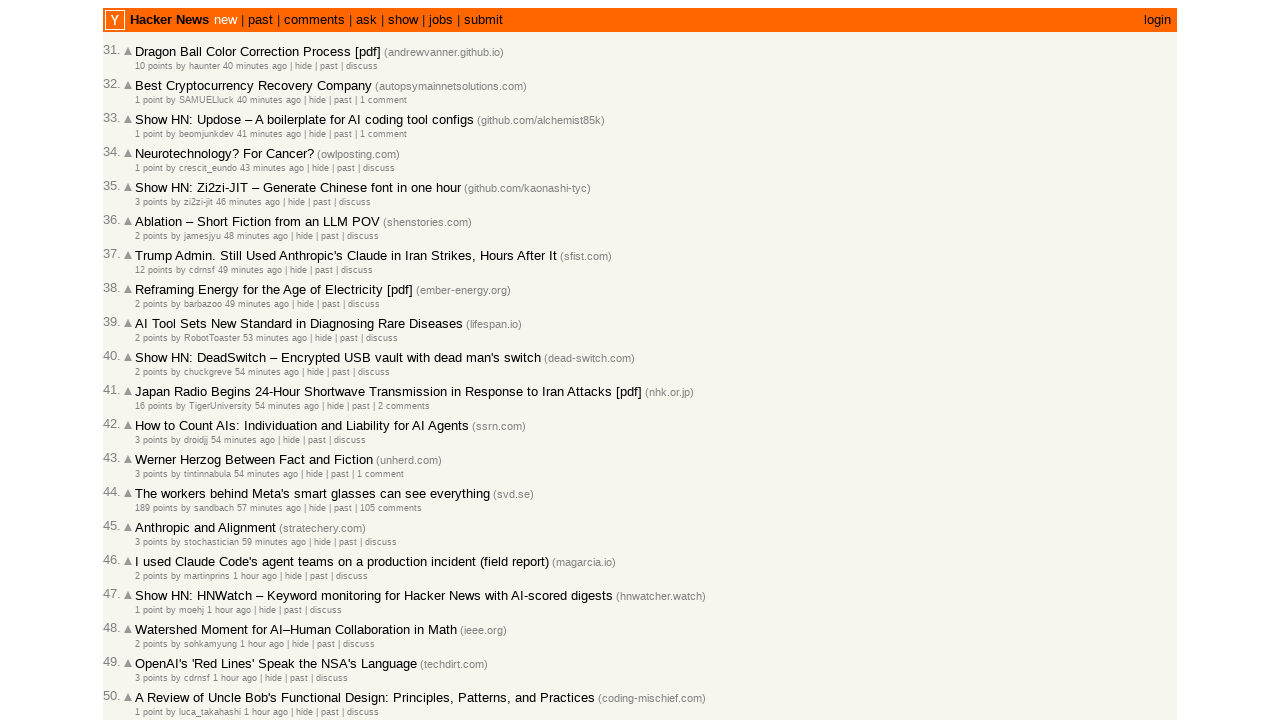

Extracted timestamp from age element title attribute
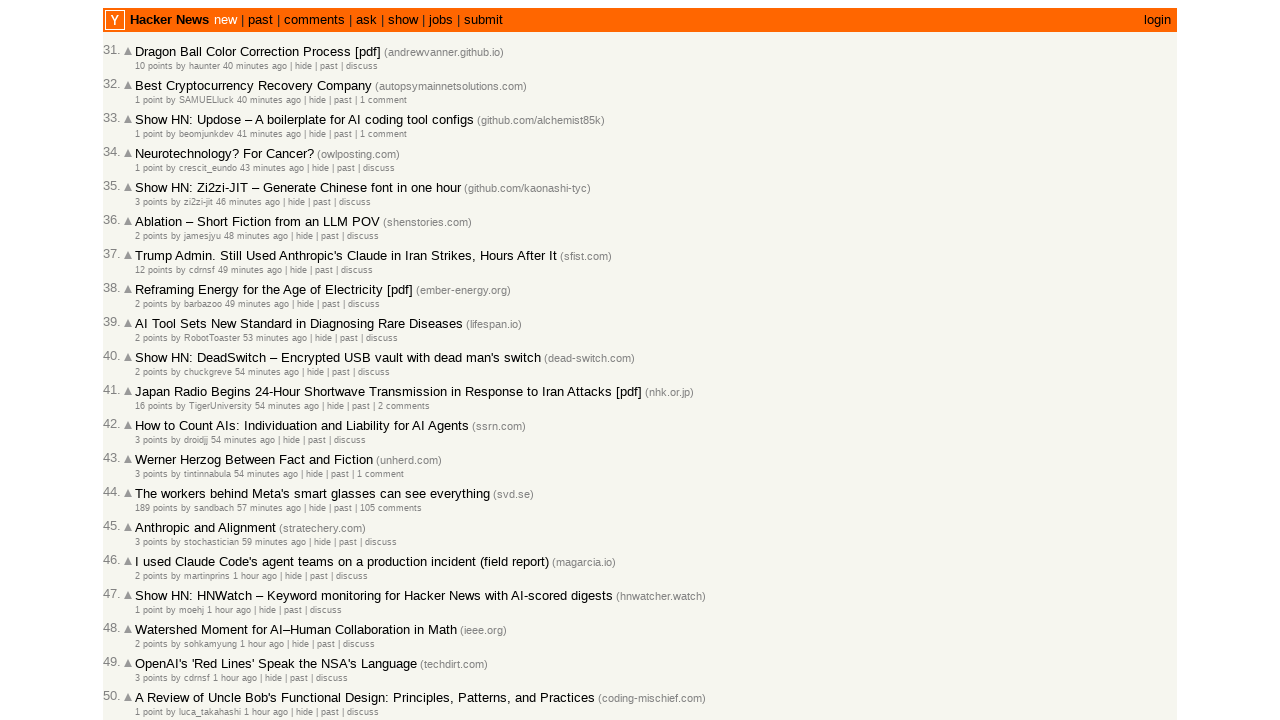

Parsed and stored Unix timestamp 1772490007
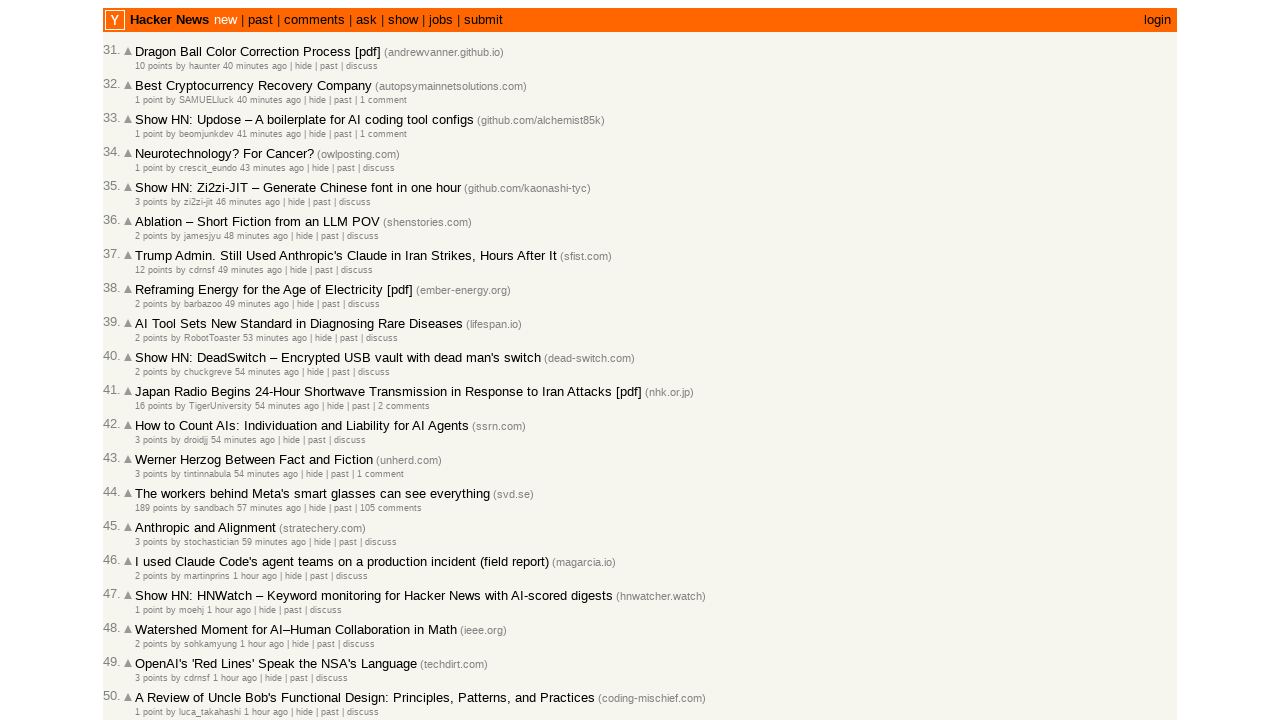

Extracted timestamp from age element title attribute
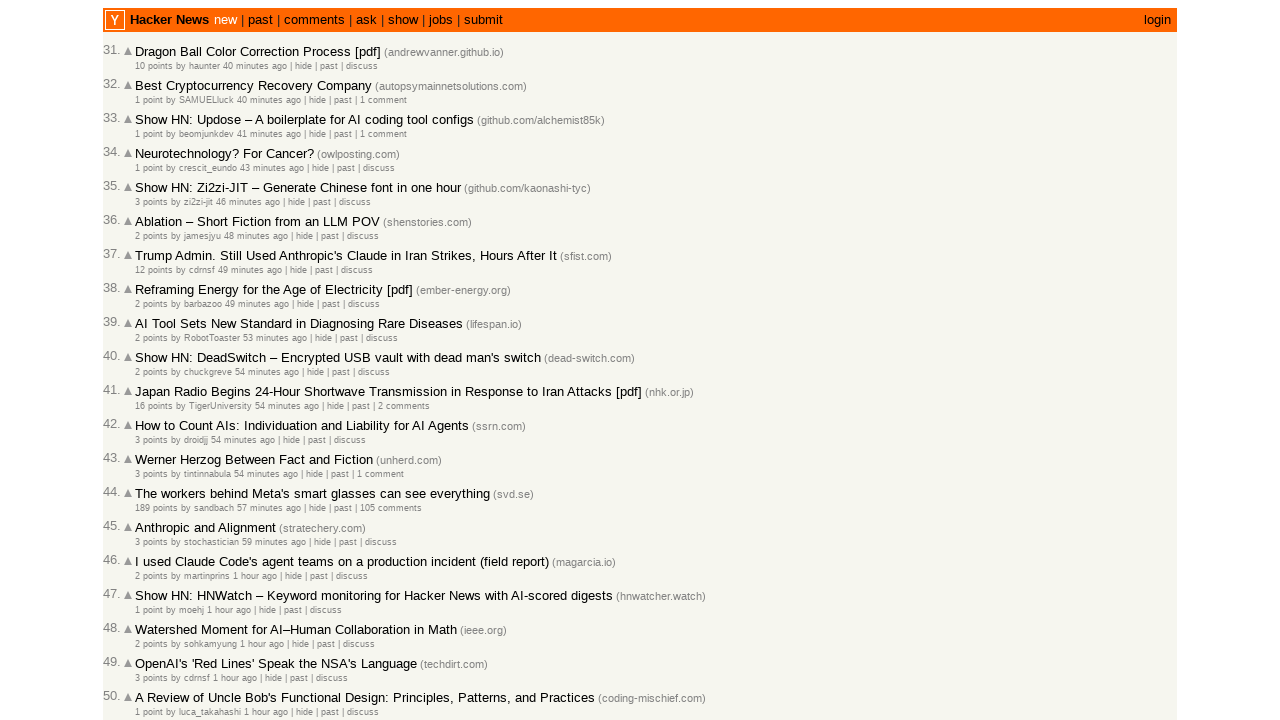

Parsed and stored Unix timestamp 1772489961
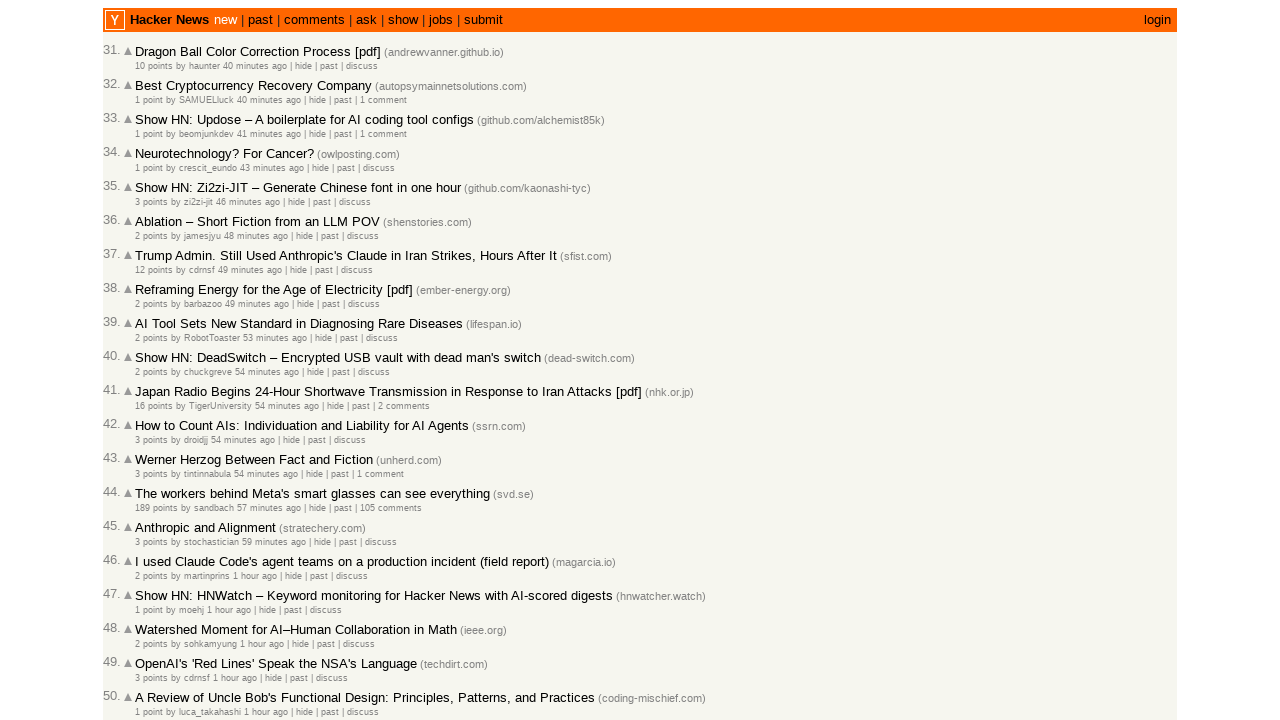

Extracted timestamp from age element title attribute
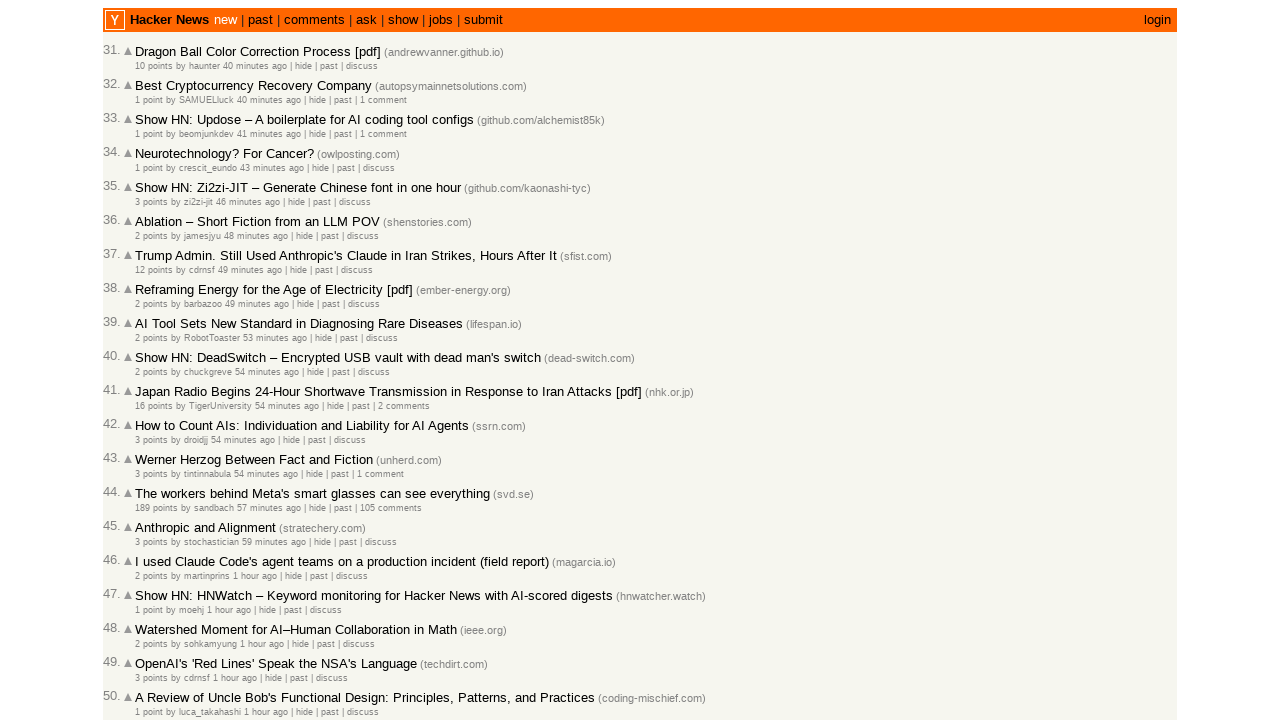

Parsed and stored Unix timestamp 1772489952
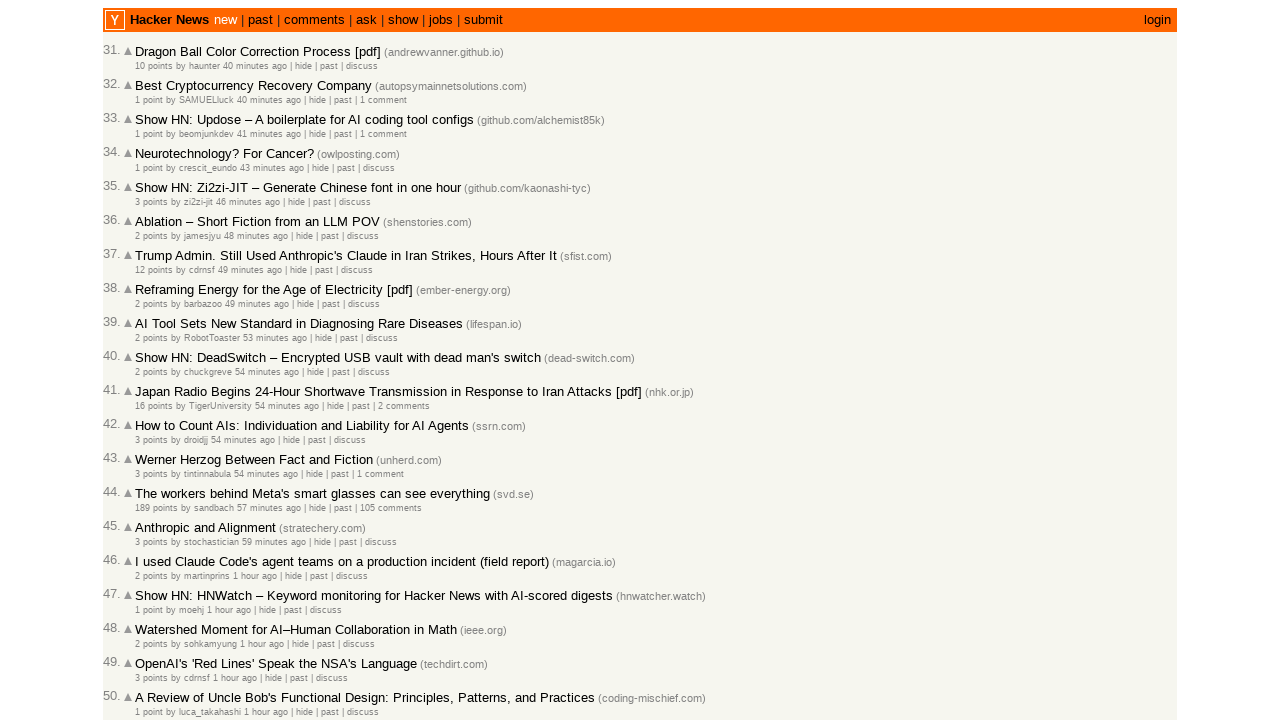

Extracted timestamp from age element title attribute
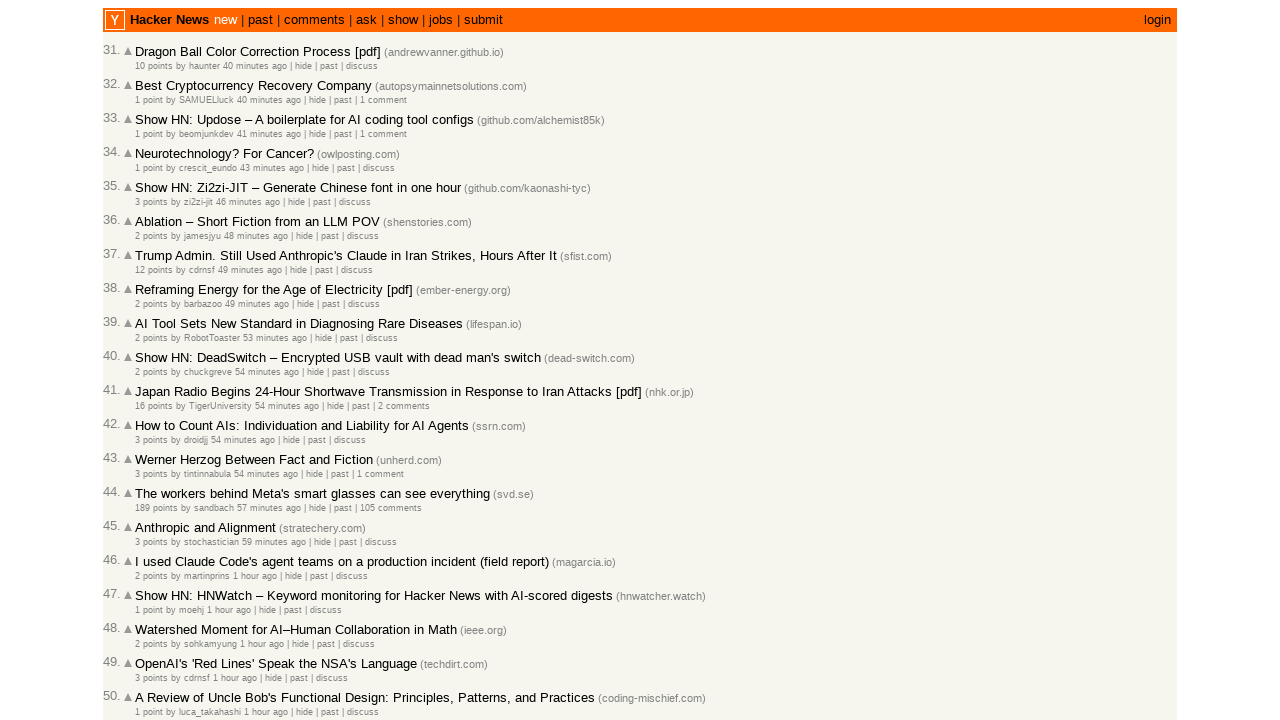

Parsed and stored Unix timestamp 1772489865
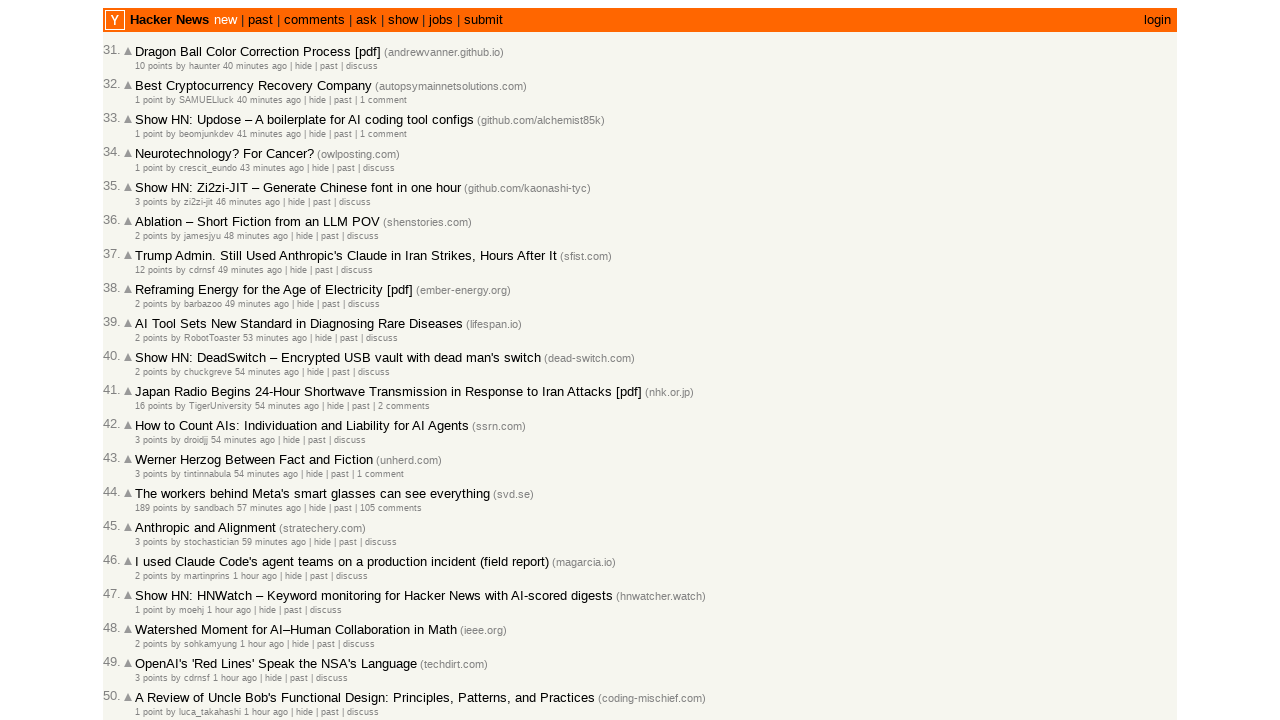

Extracted timestamp from age element title attribute
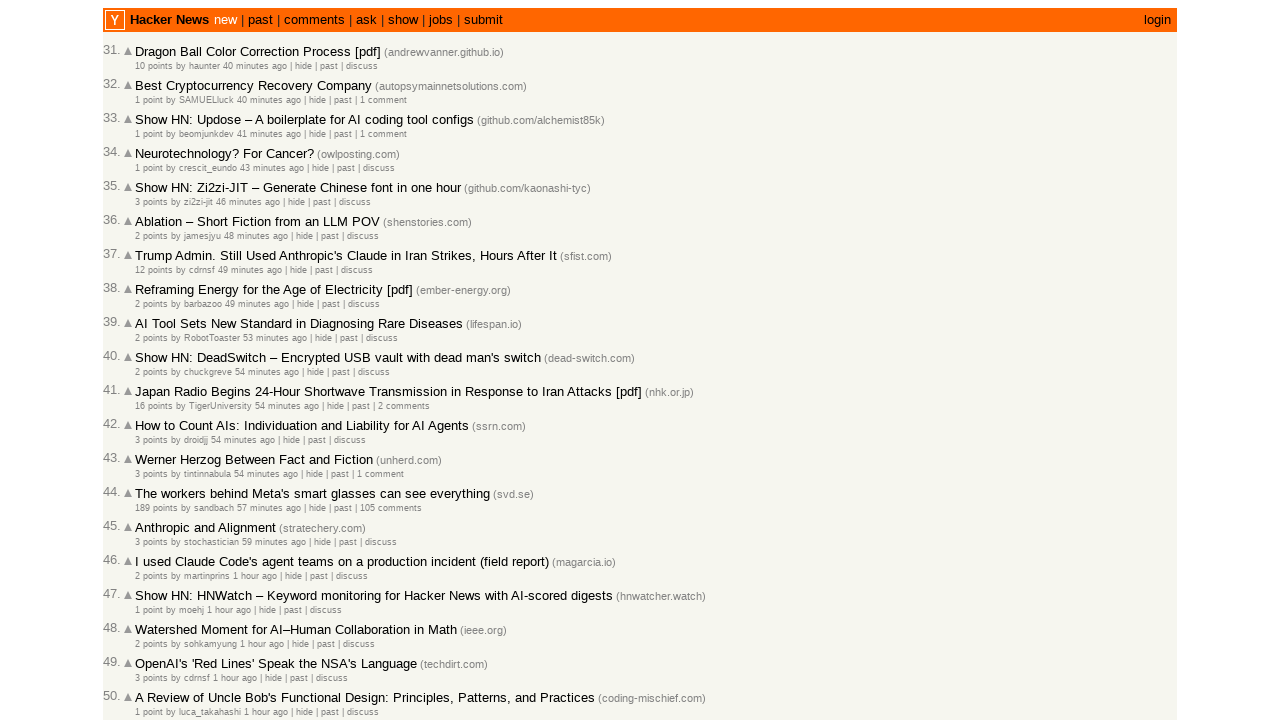

Parsed and stored Unix timestamp 1772489859
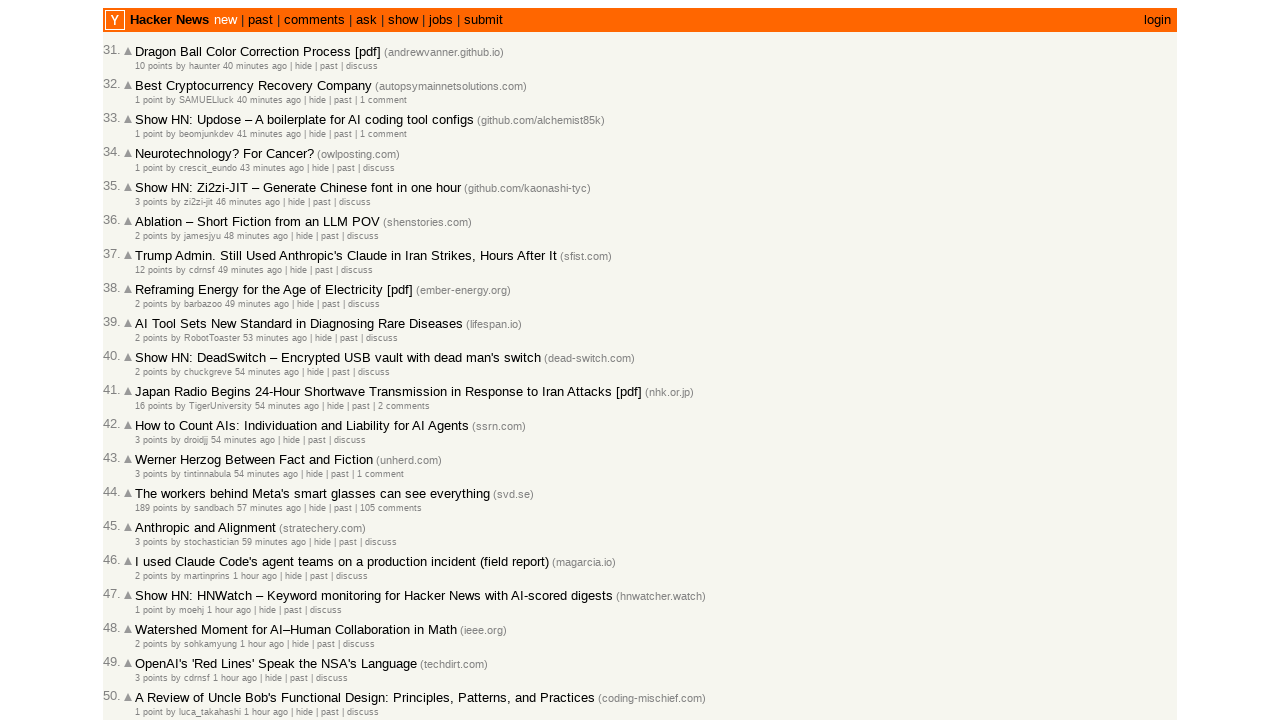

Extracted timestamp from age element title attribute
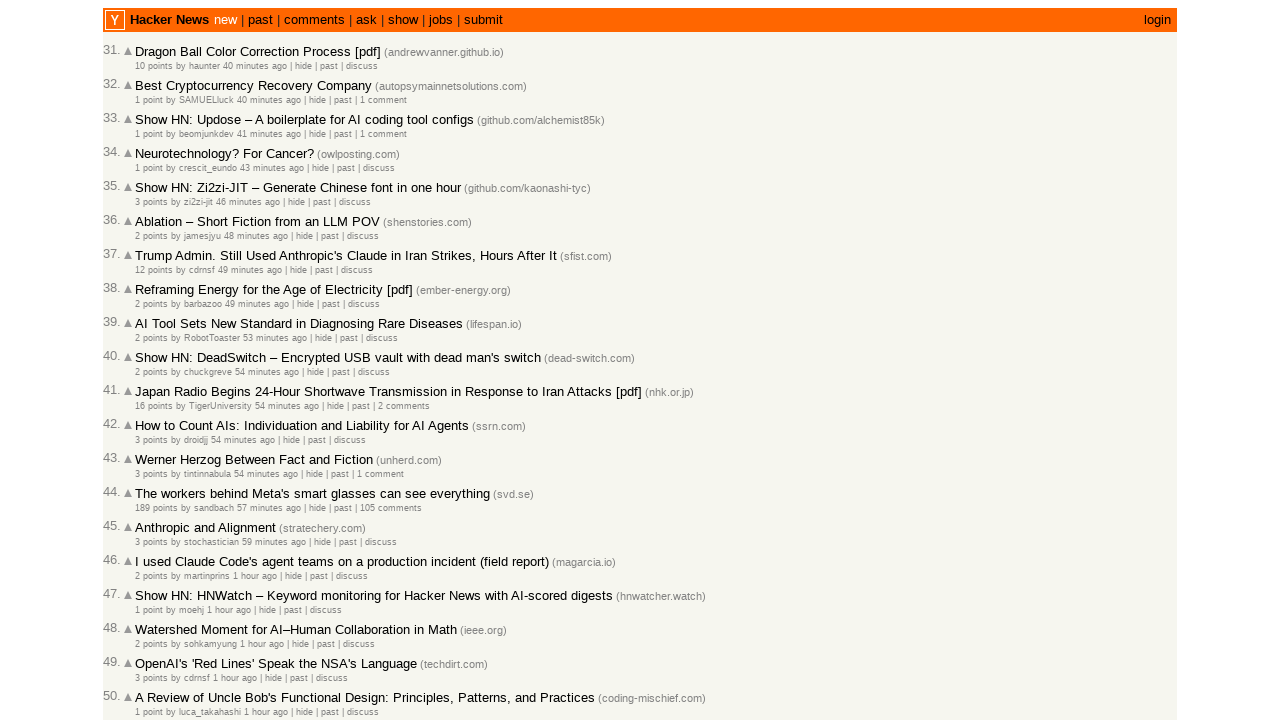

Parsed and stored Unix timestamp 1772489745
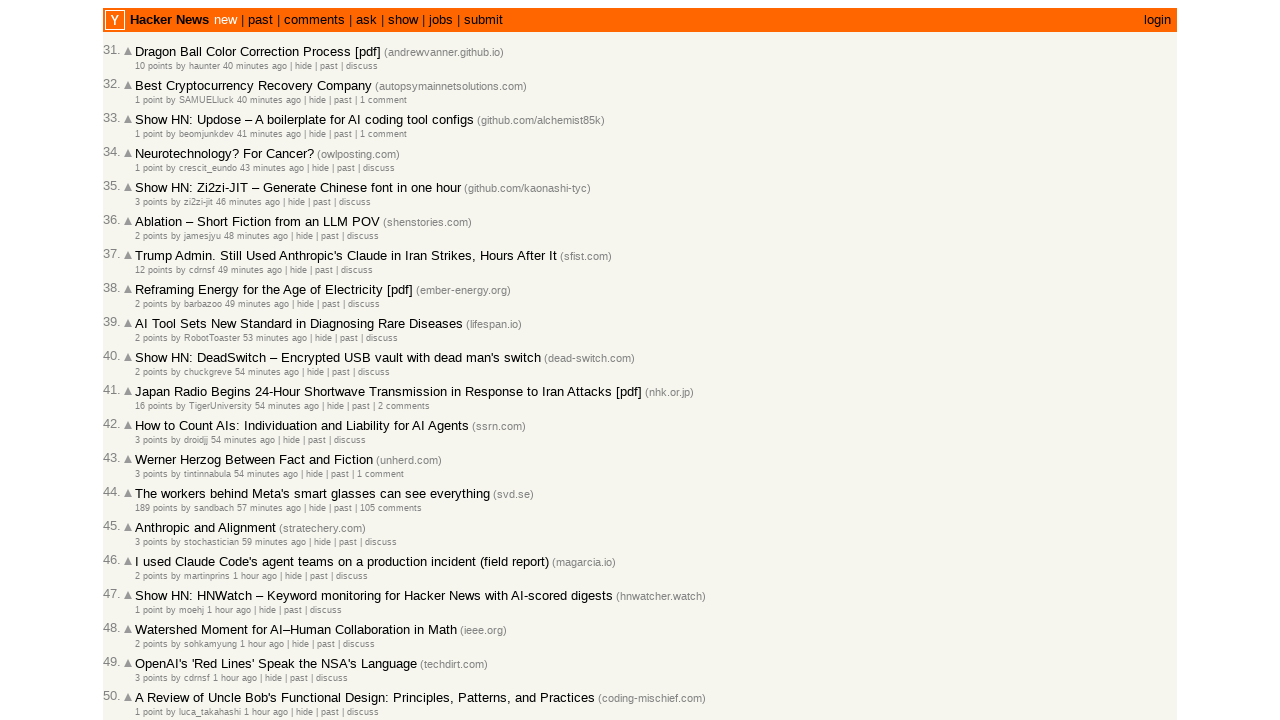

Extracted timestamp from age element title attribute
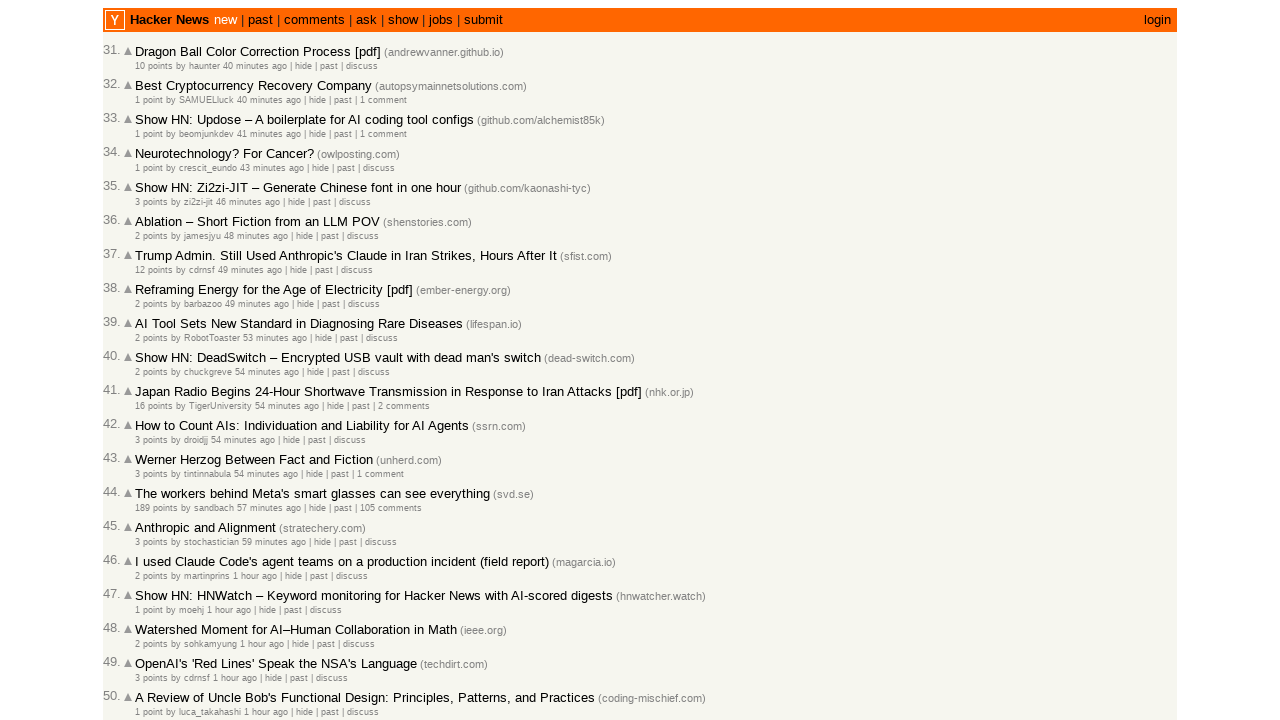

Parsed and stored Unix timestamp 1772489739
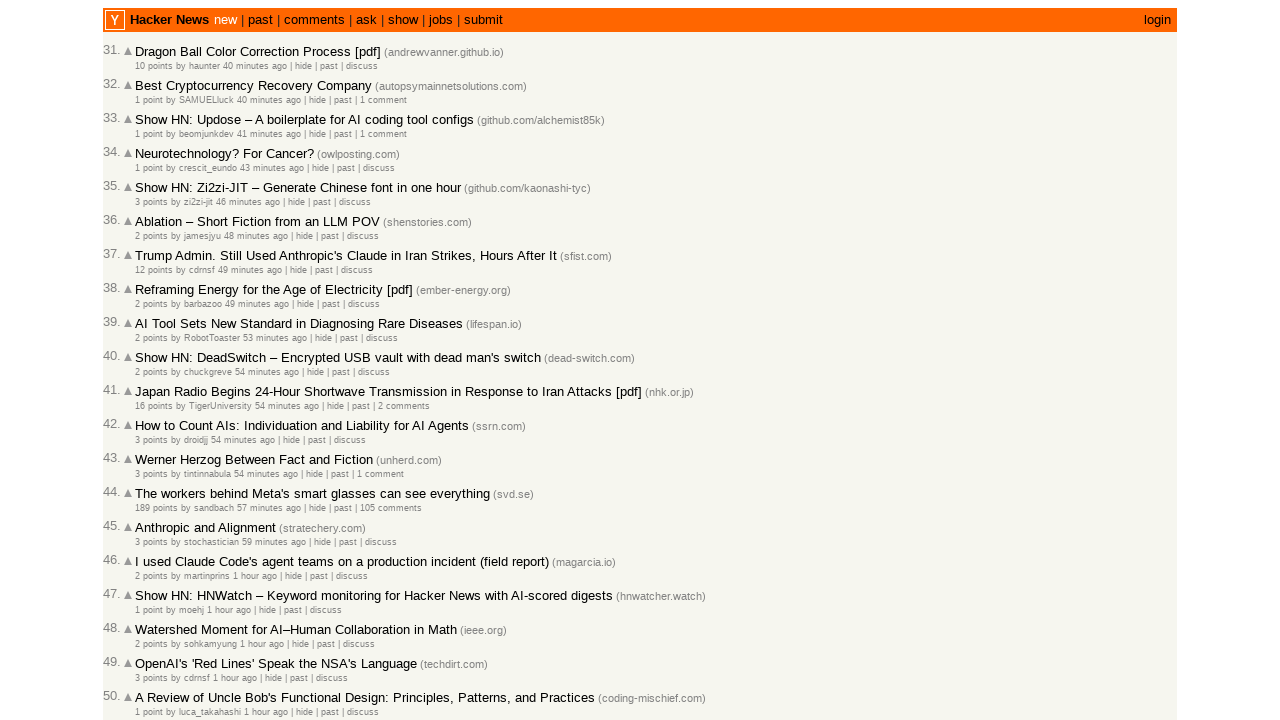

Clicked 'More' link to load next page of articles at (149, 616) on a.morelink
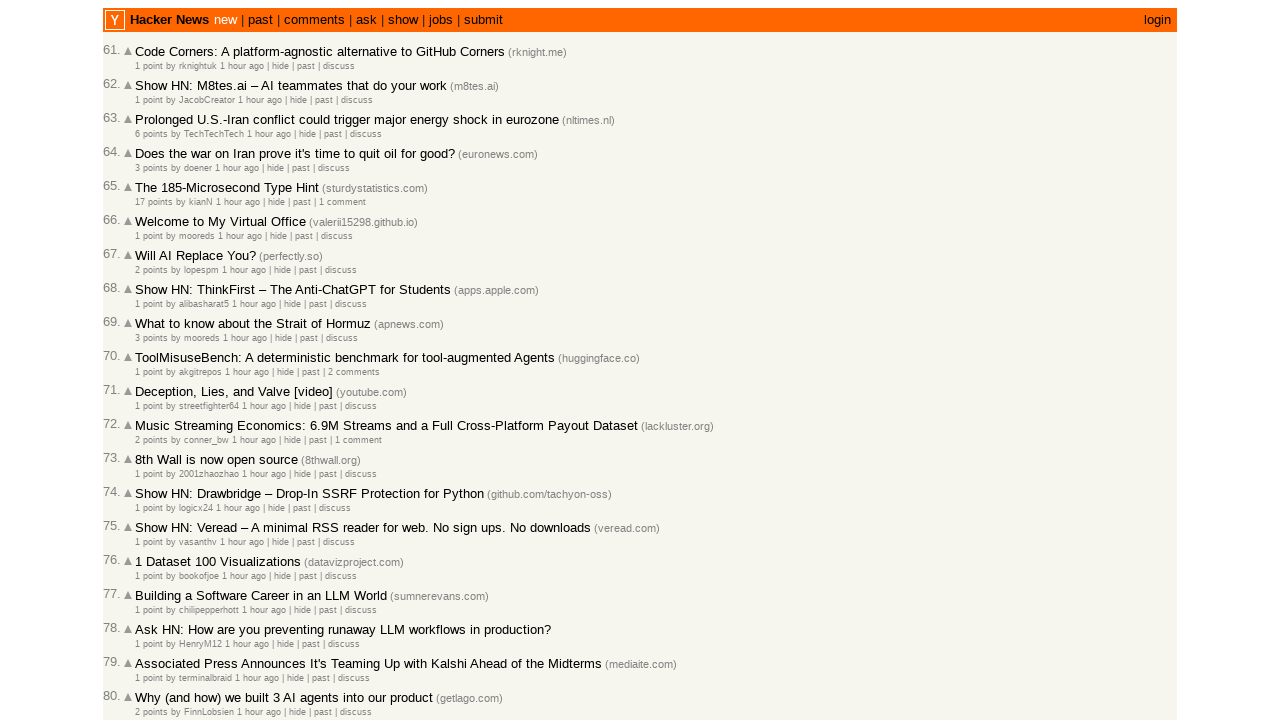

Waited for next page to load completely
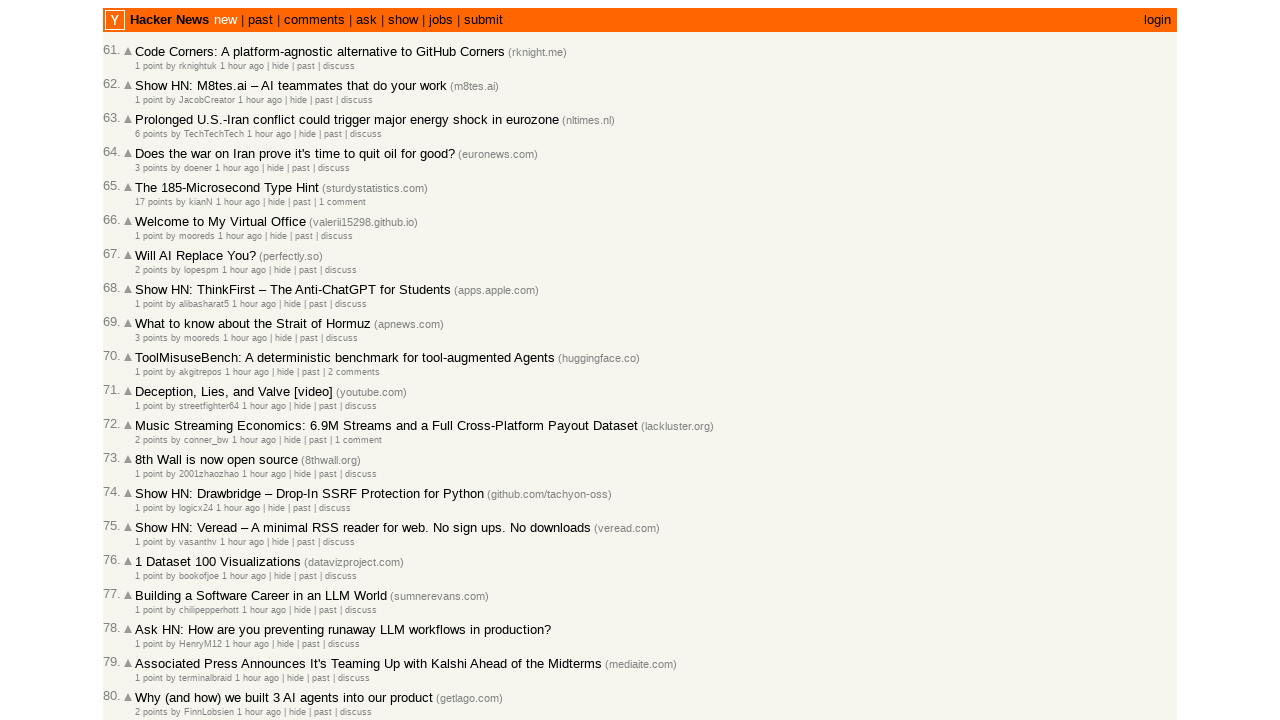

Waited for age span elements to load
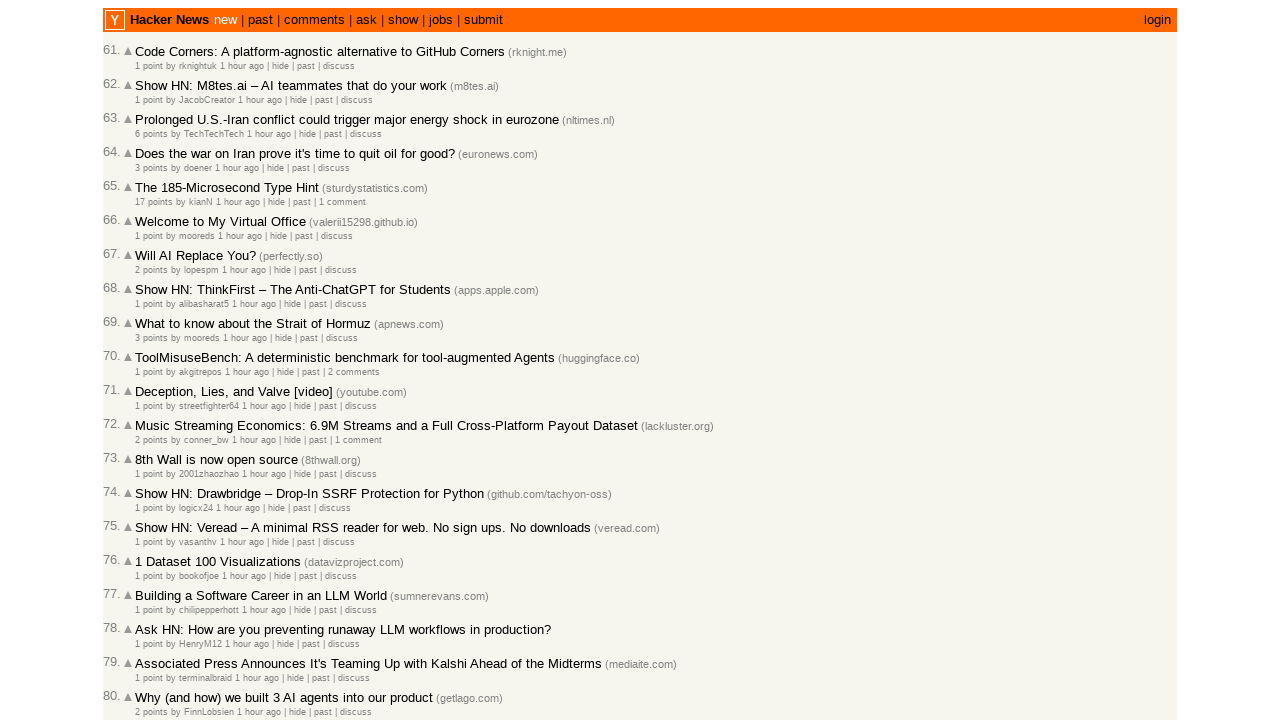

Retrieved all age elements from current page
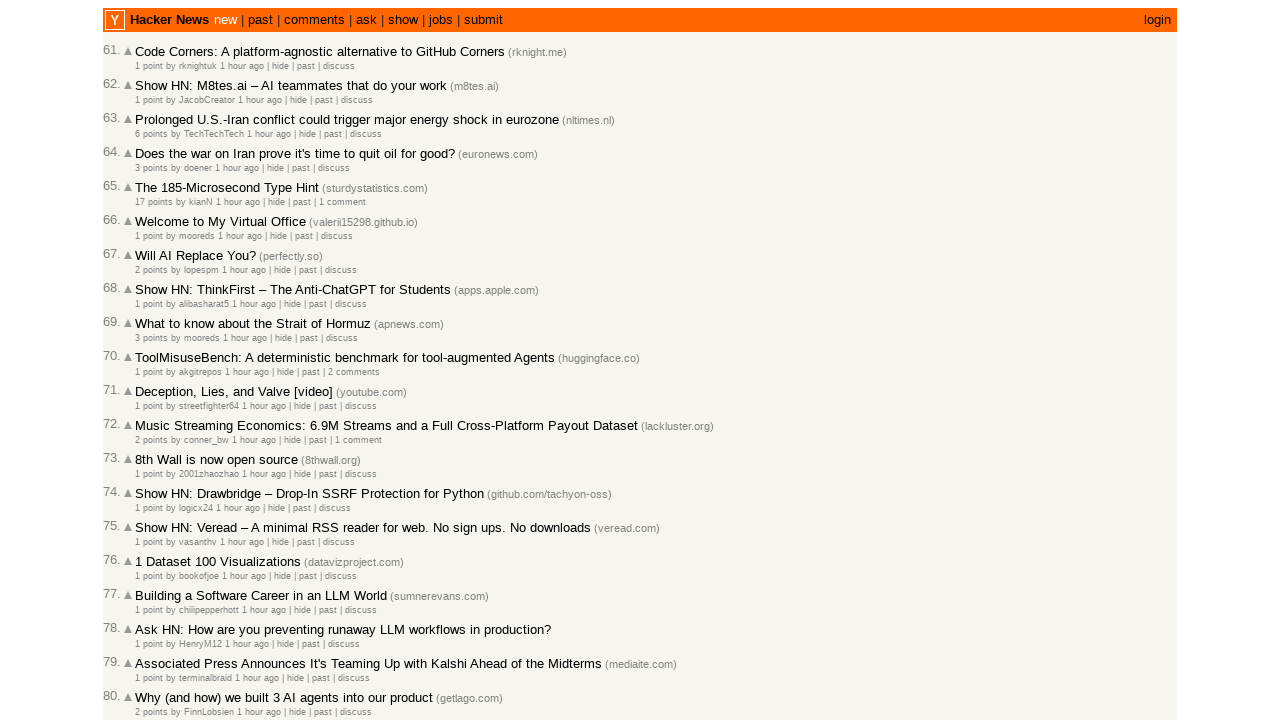

Extracted timestamp from age element title attribute
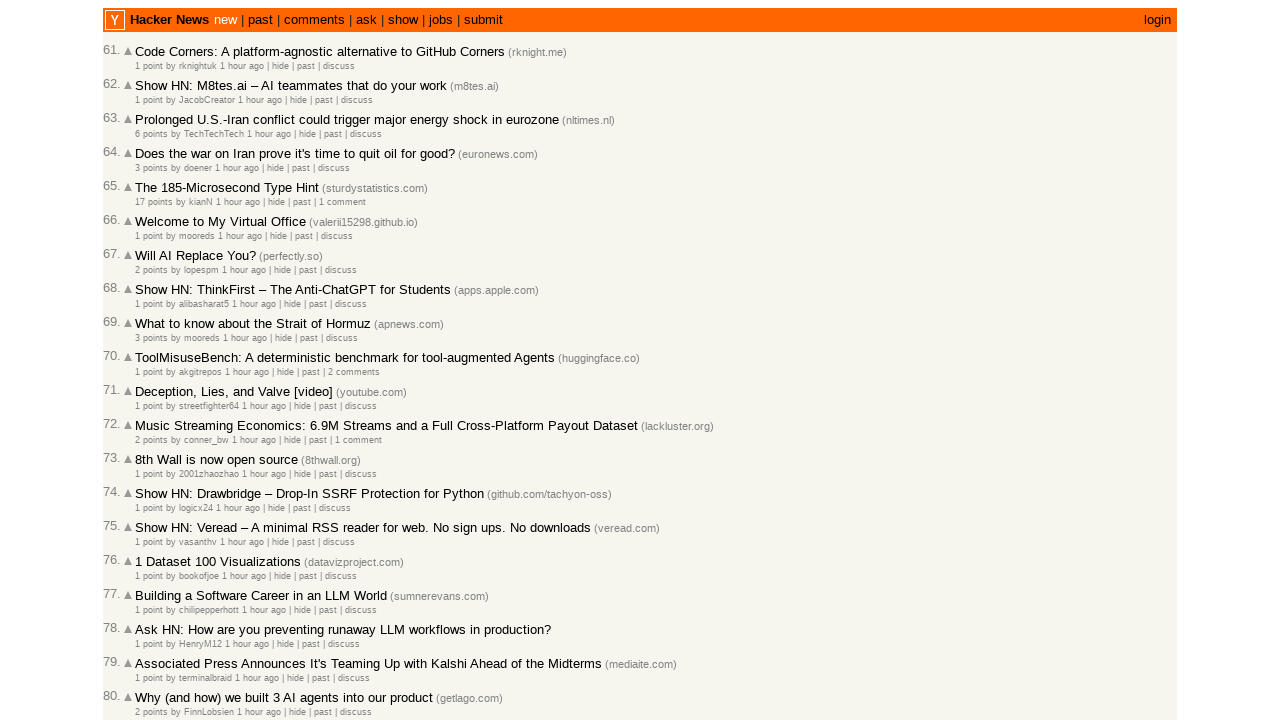

Parsed and stored Unix timestamp 1772489577
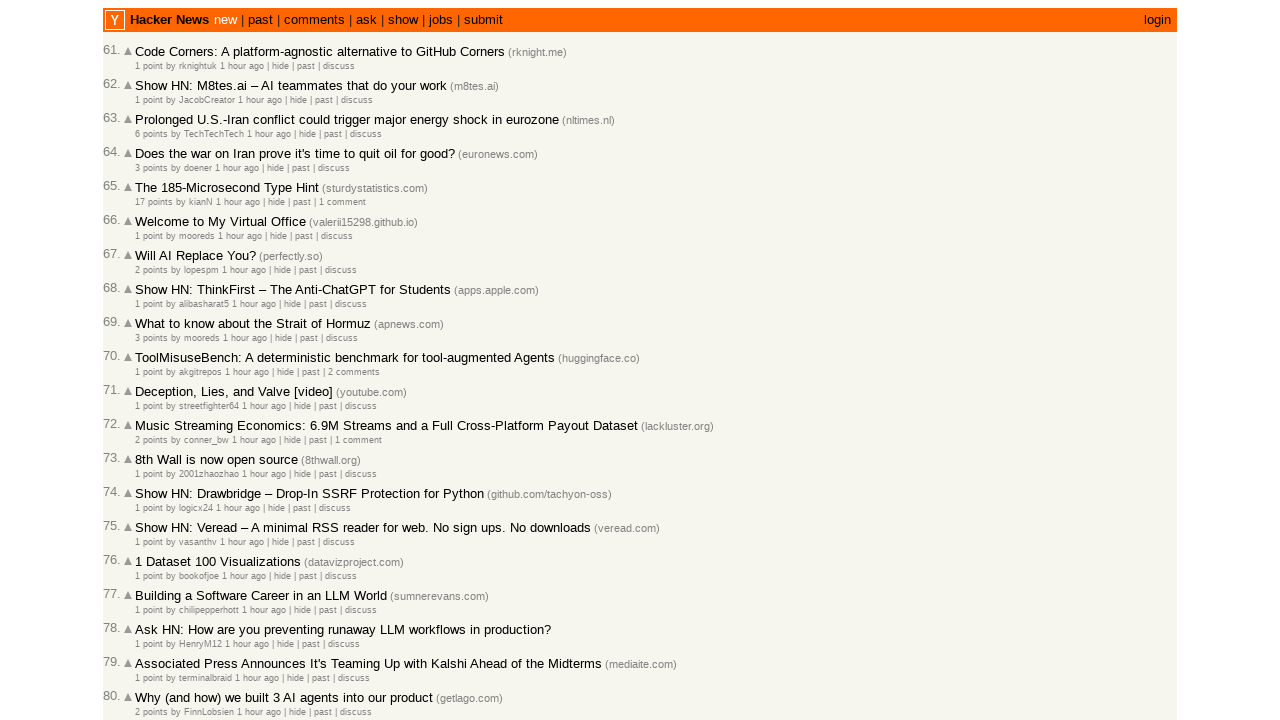

Extracted timestamp from age element title attribute
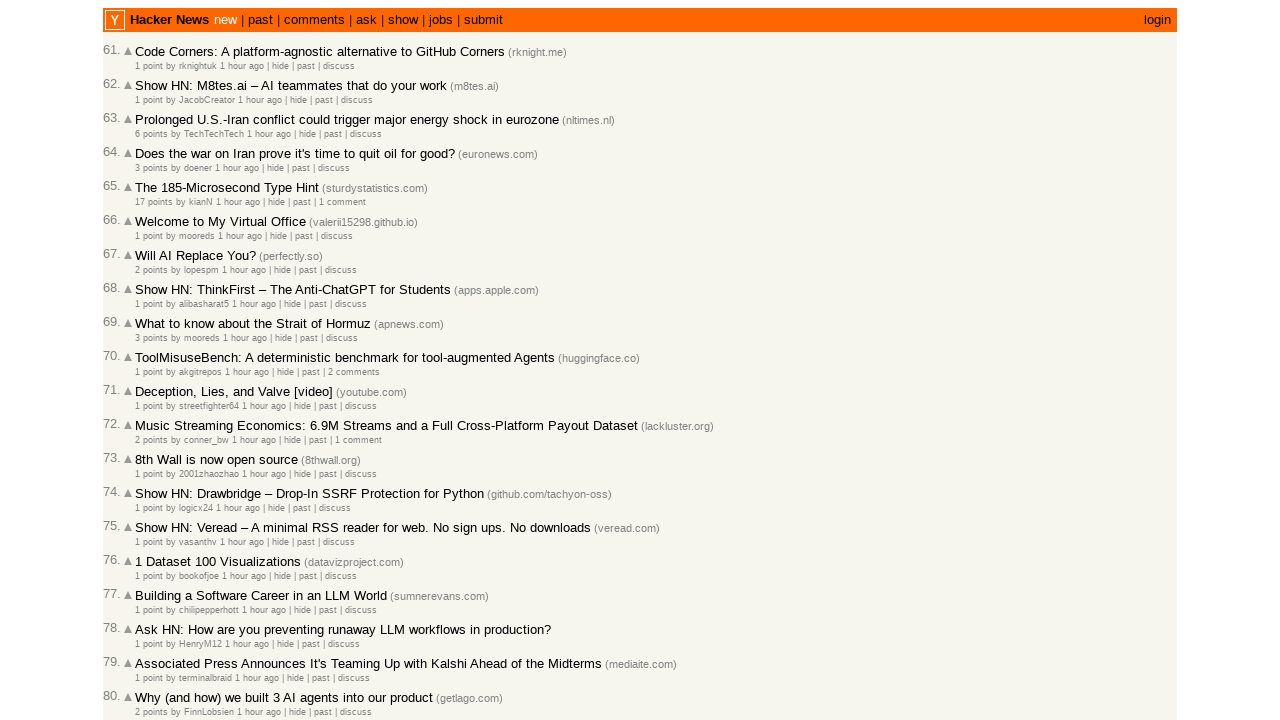

Parsed and stored Unix timestamp 1772489566
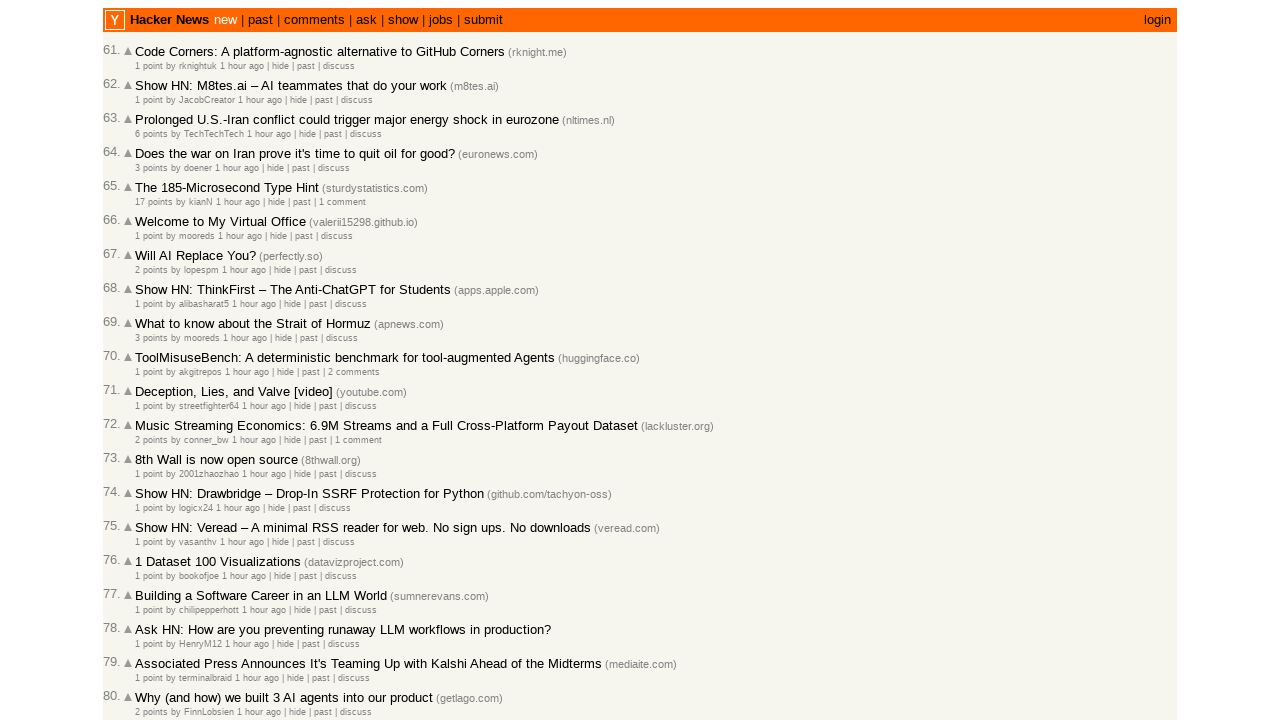

Extracted timestamp from age element title attribute
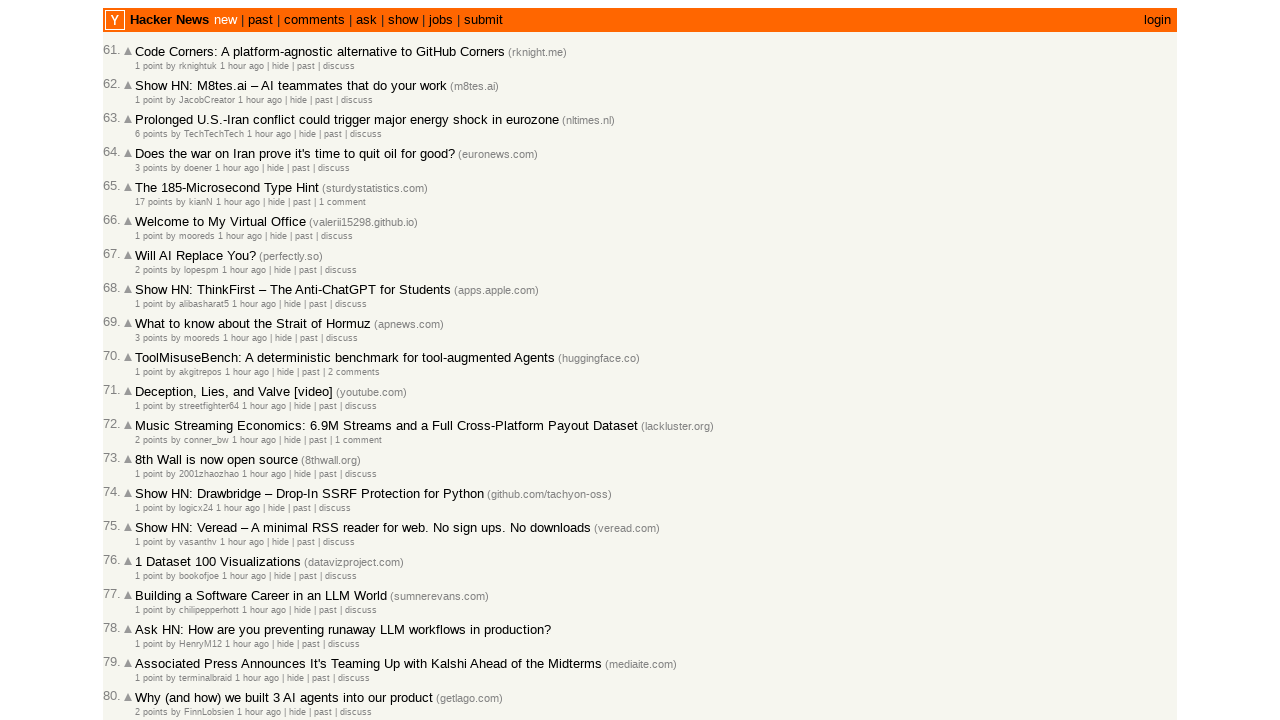

Parsed and stored Unix timestamp 1772489508
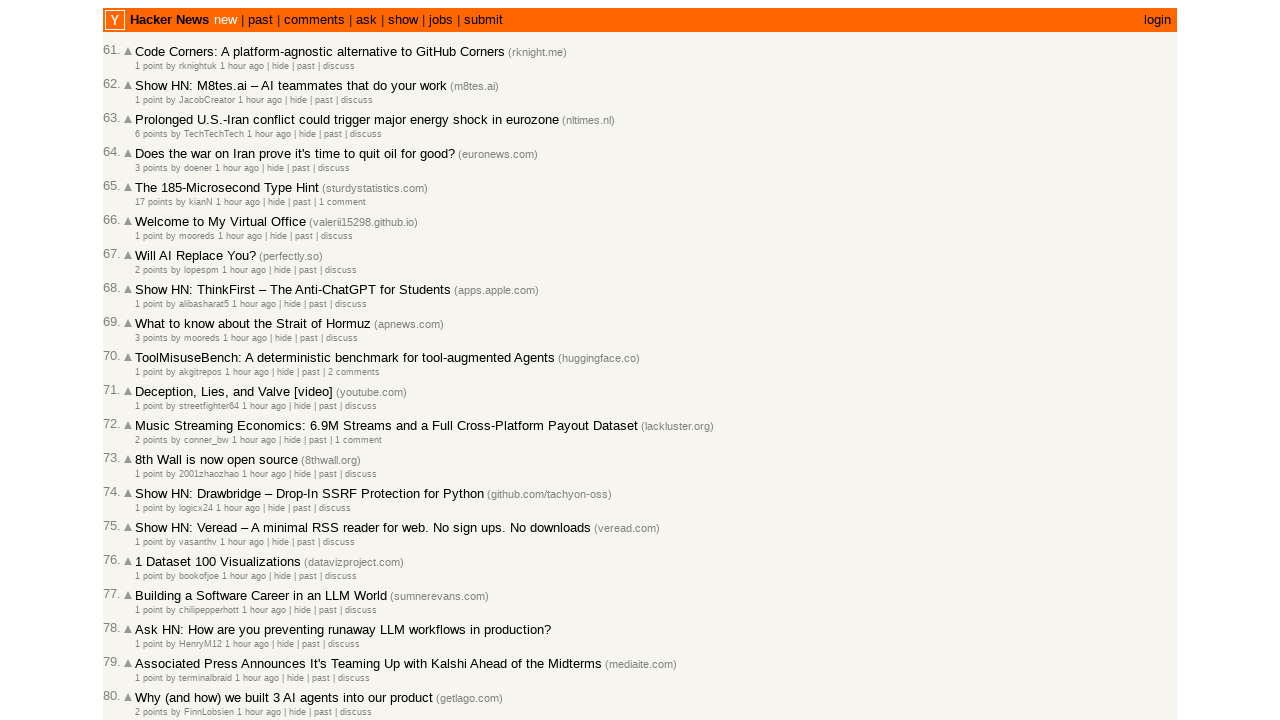

Extracted timestamp from age element title attribute
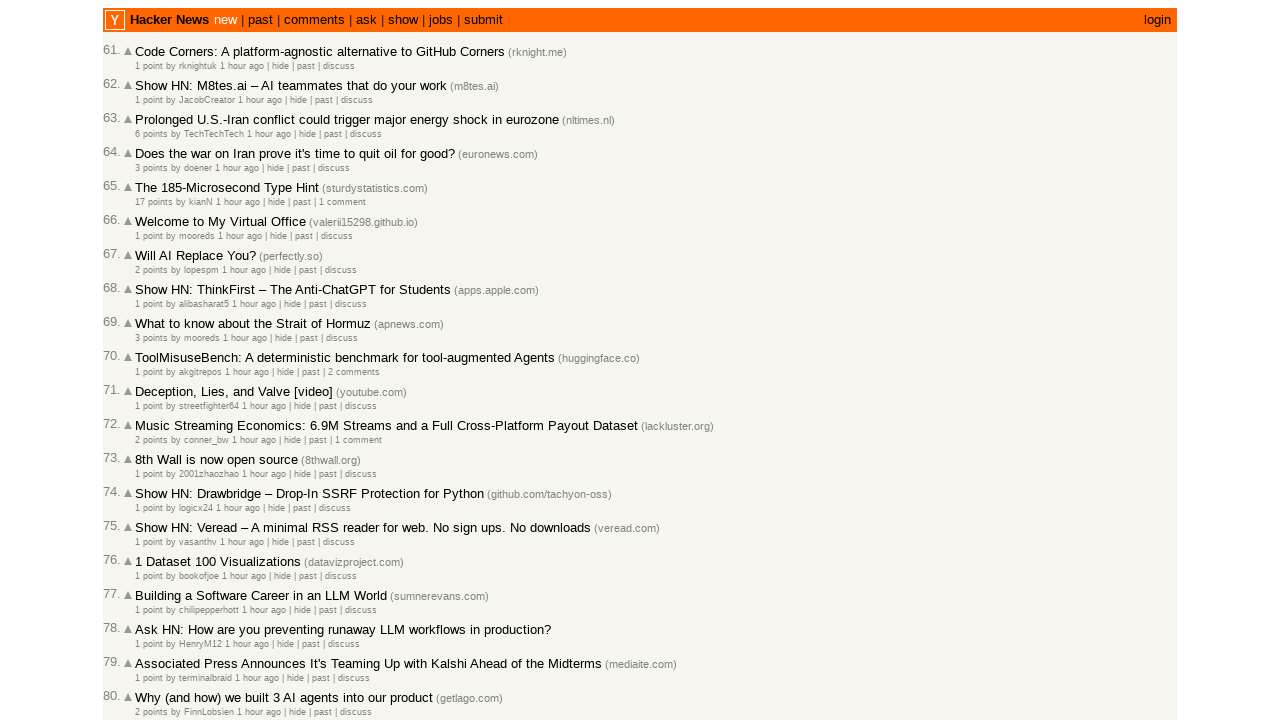

Parsed and stored Unix timestamp 1772489270
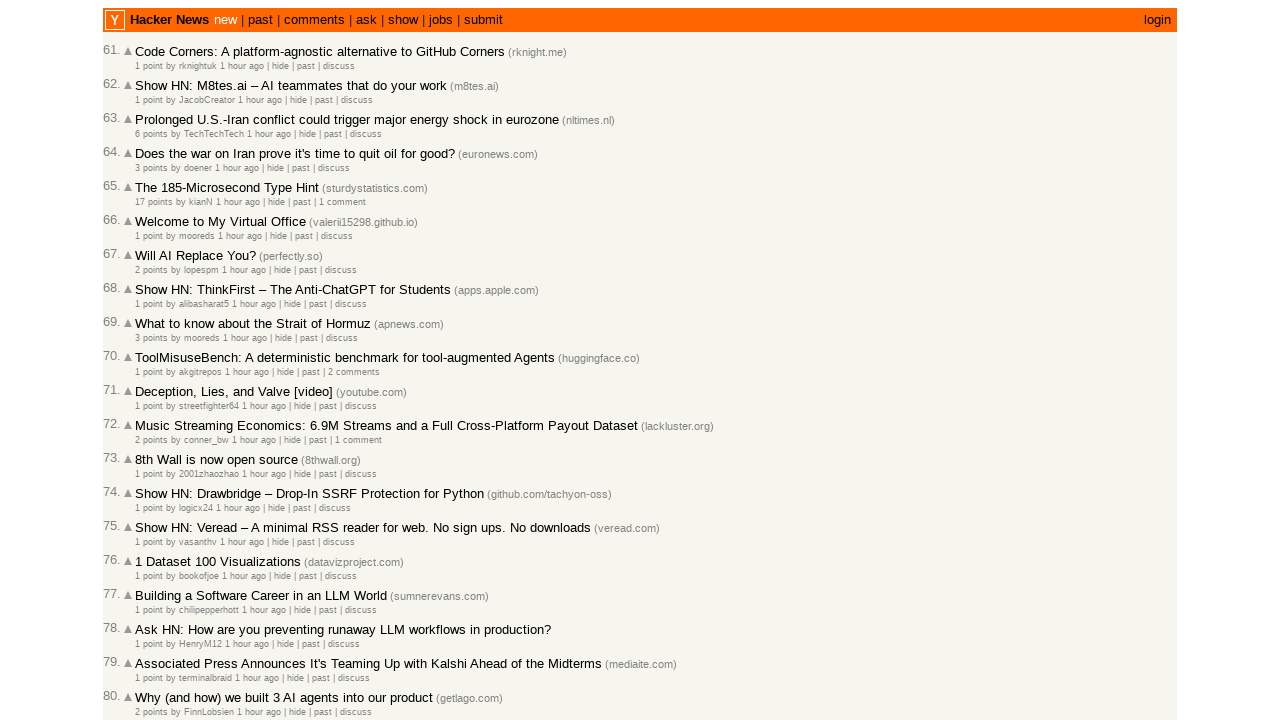

Extracted timestamp from age element title attribute
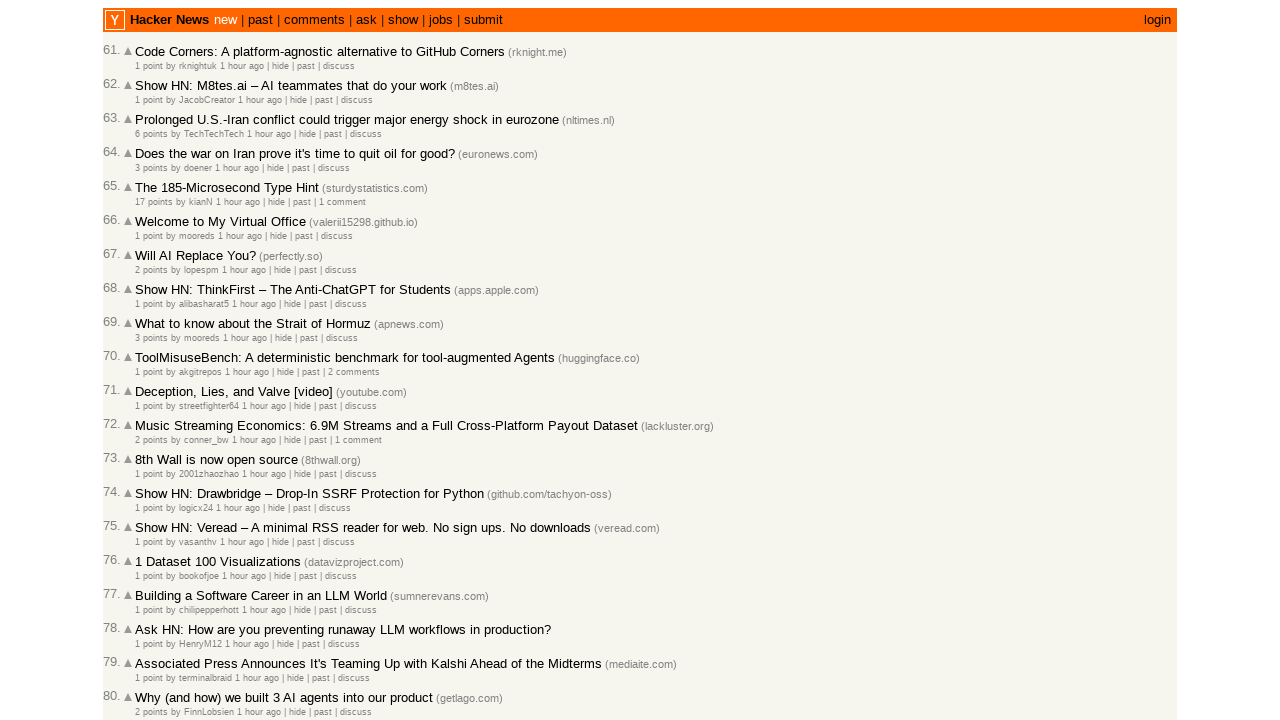

Parsed and stored Unix timestamp 1772489096
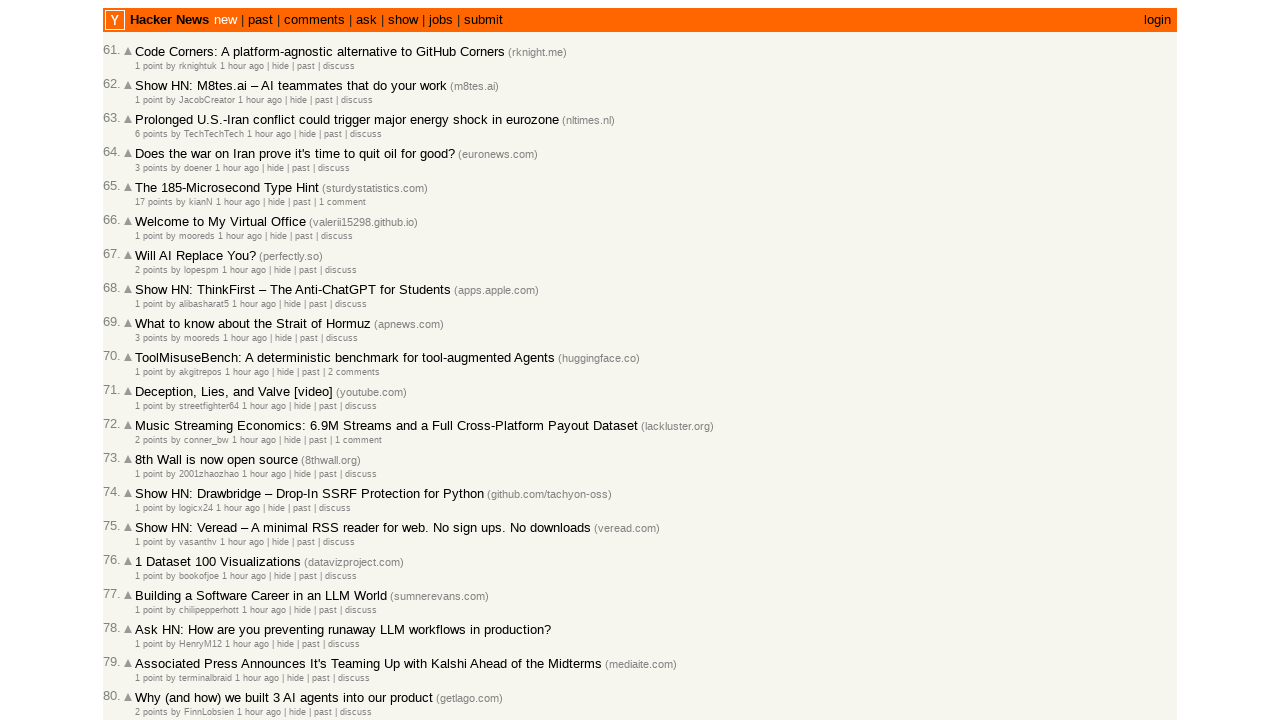

Extracted timestamp from age element title attribute
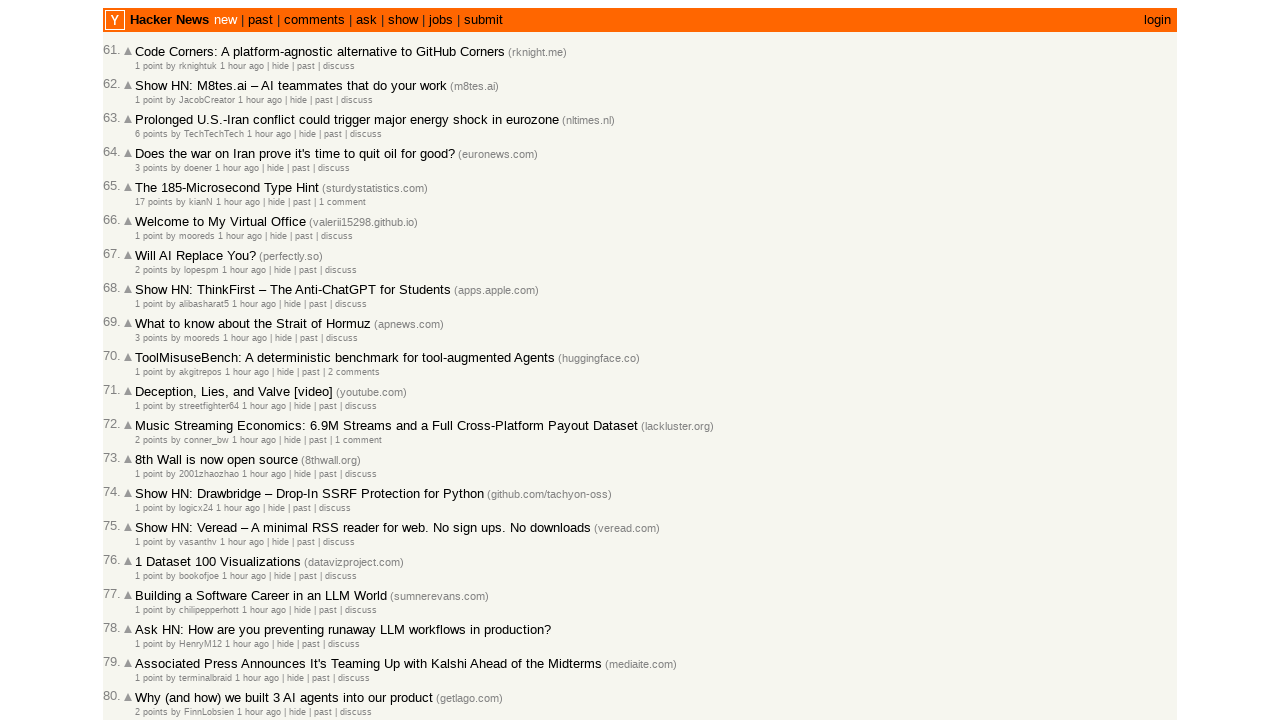

Parsed and stored Unix timestamp 1772489023
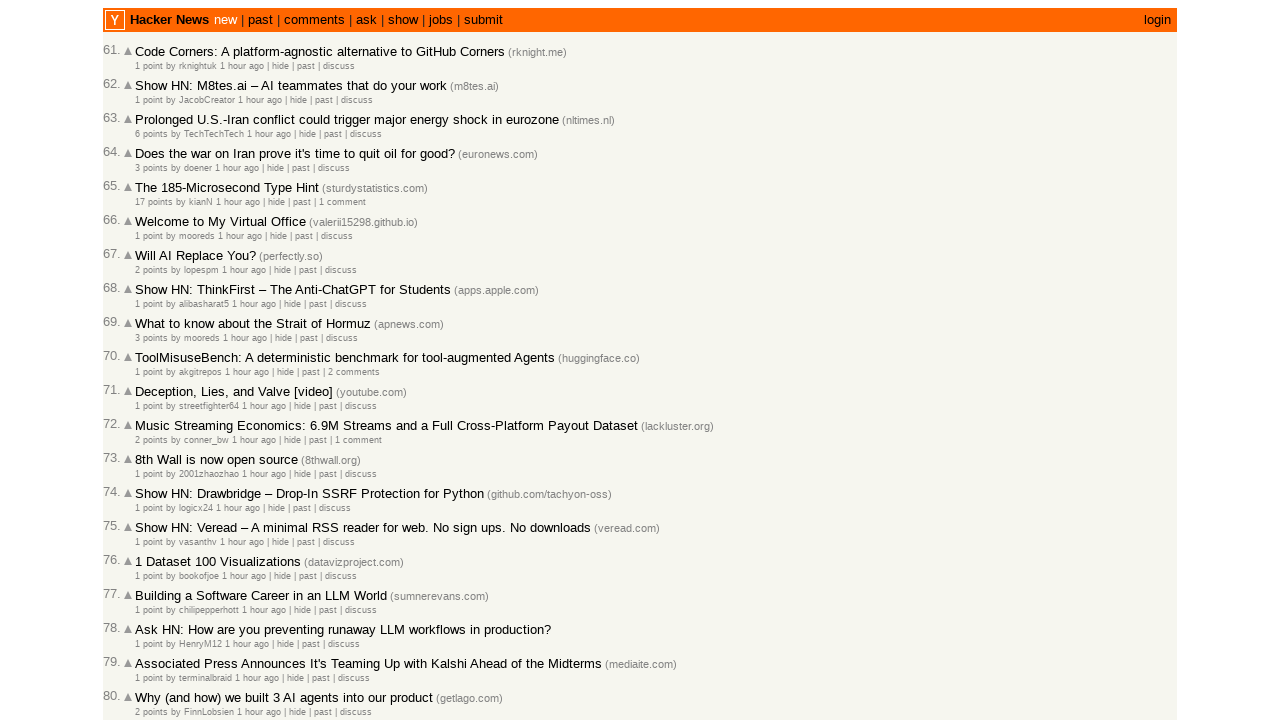

Extracted timestamp from age element title attribute
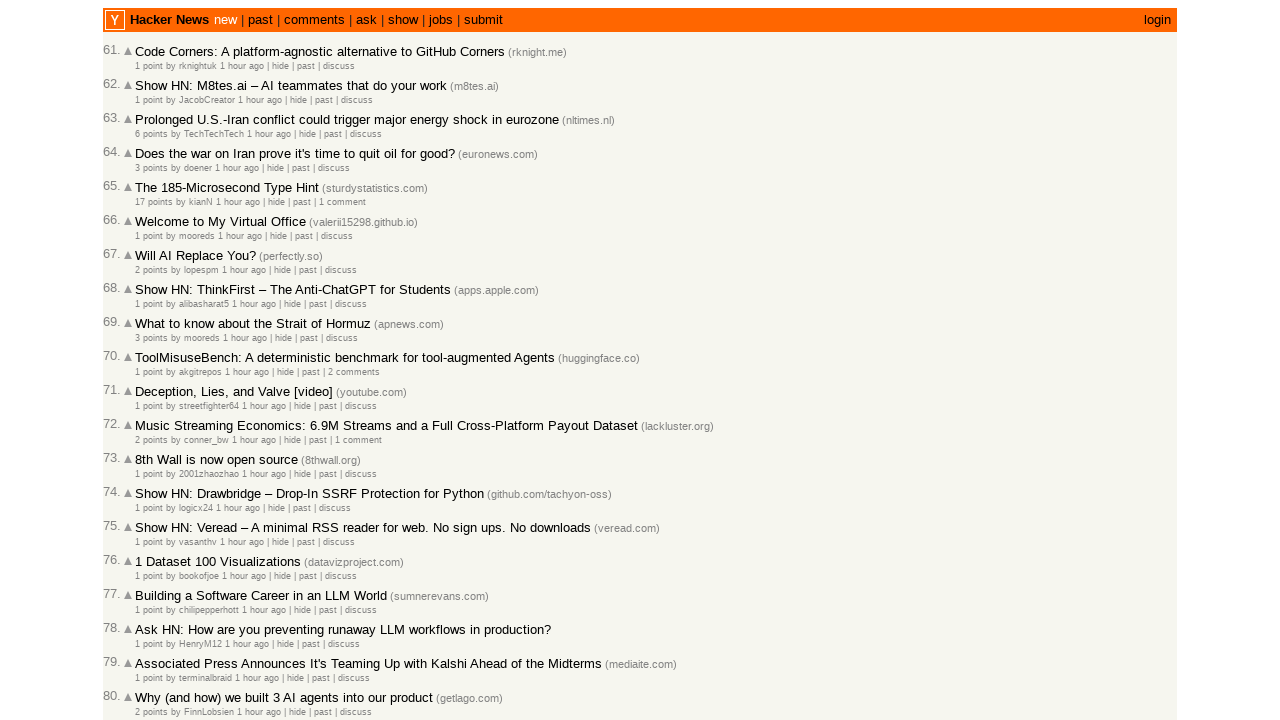

Parsed and stored Unix timestamp 1772489018
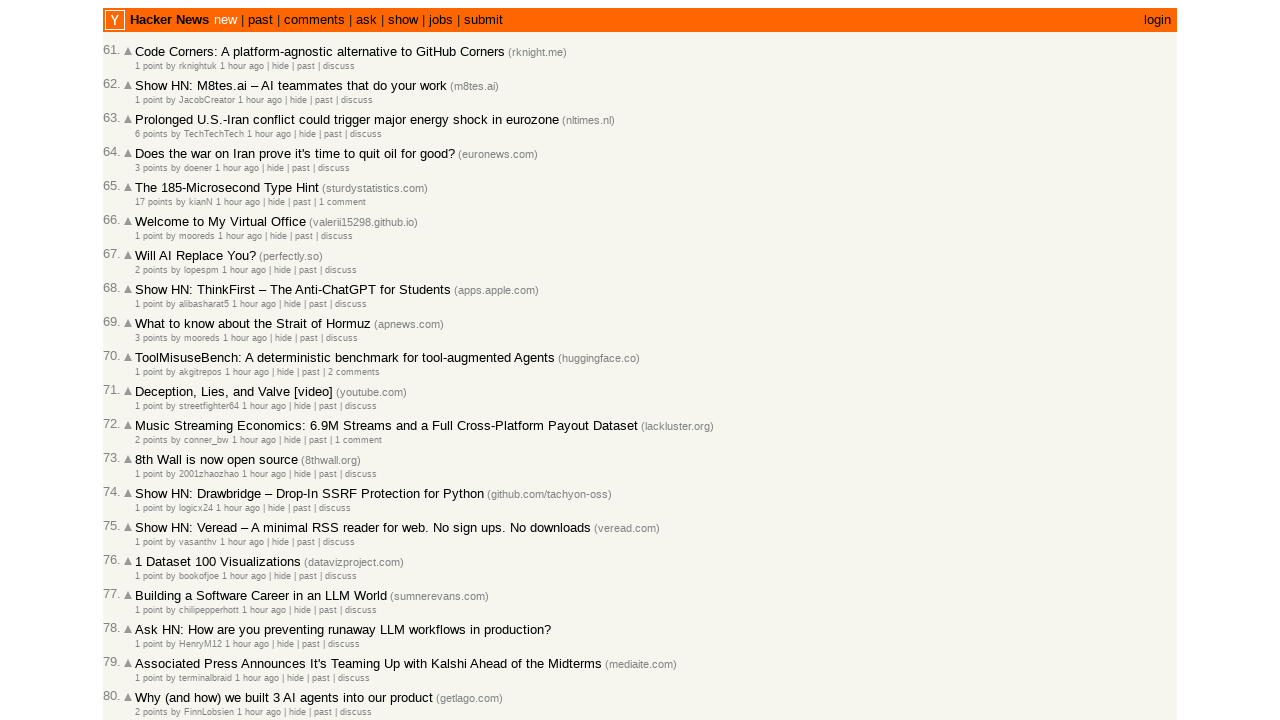

Extracted timestamp from age element title attribute
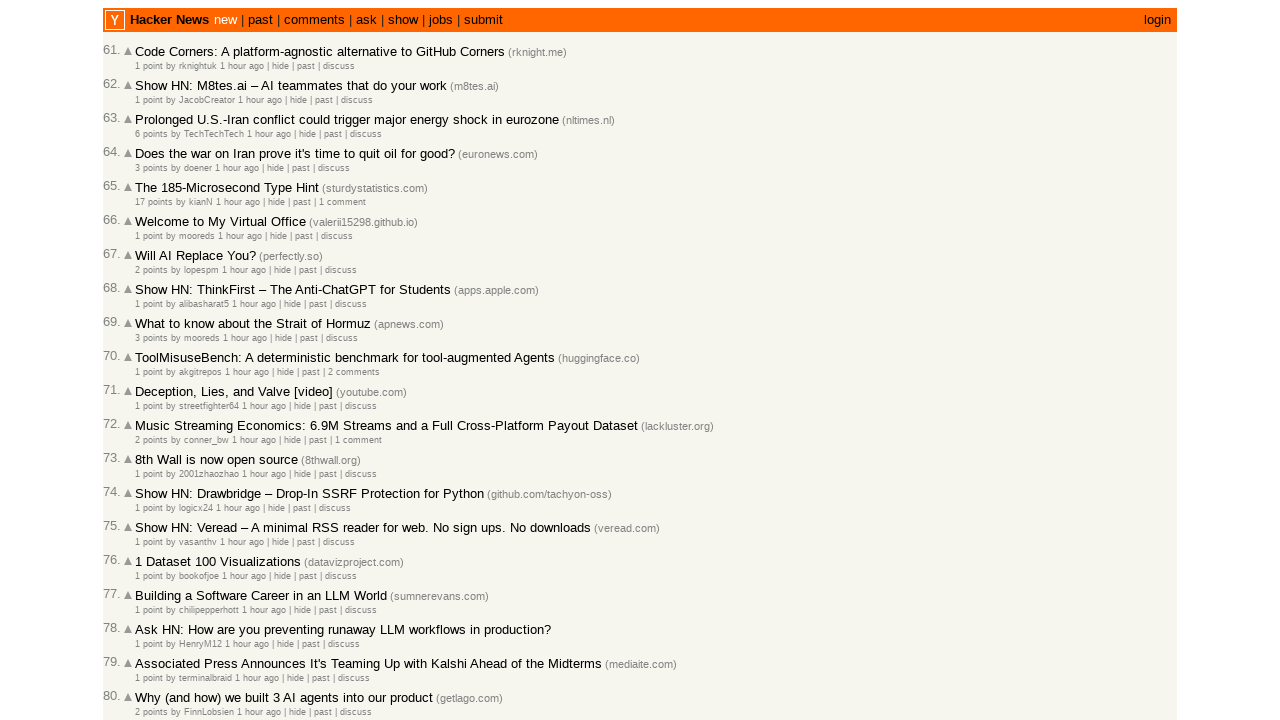

Parsed and stored Unix timestamp 1772489004
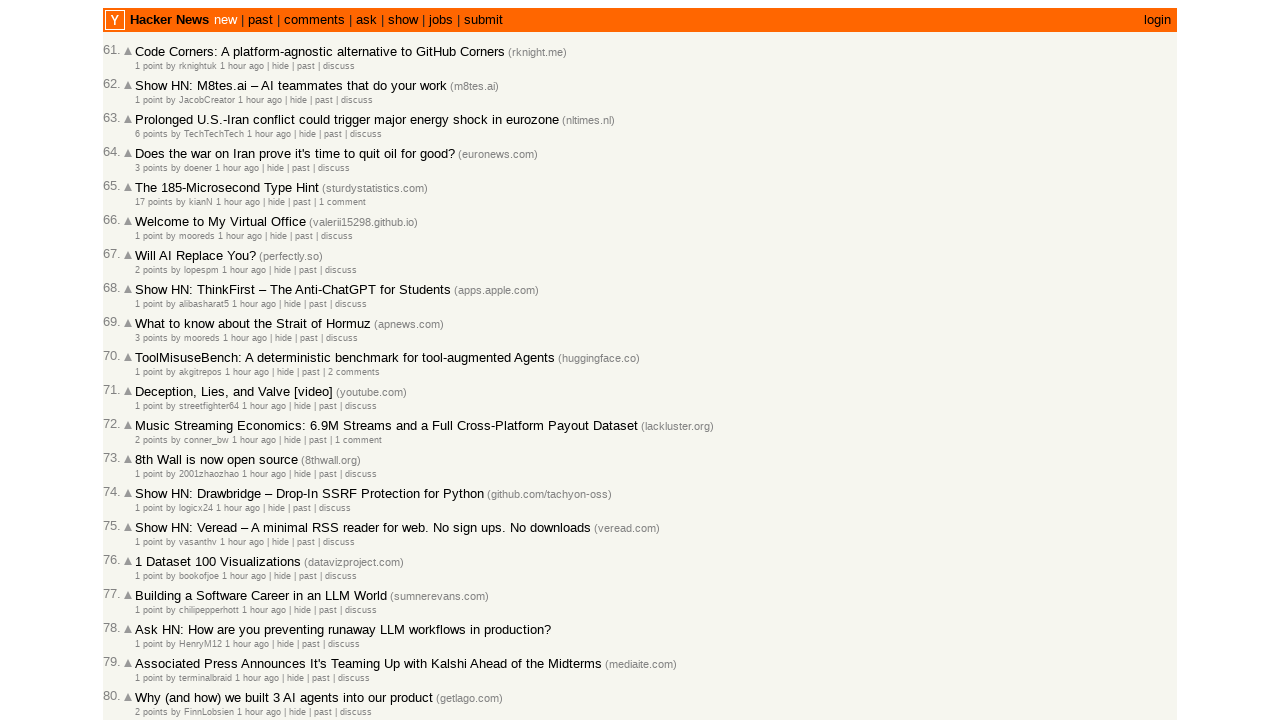

Extracted timestamp from age element title attribute
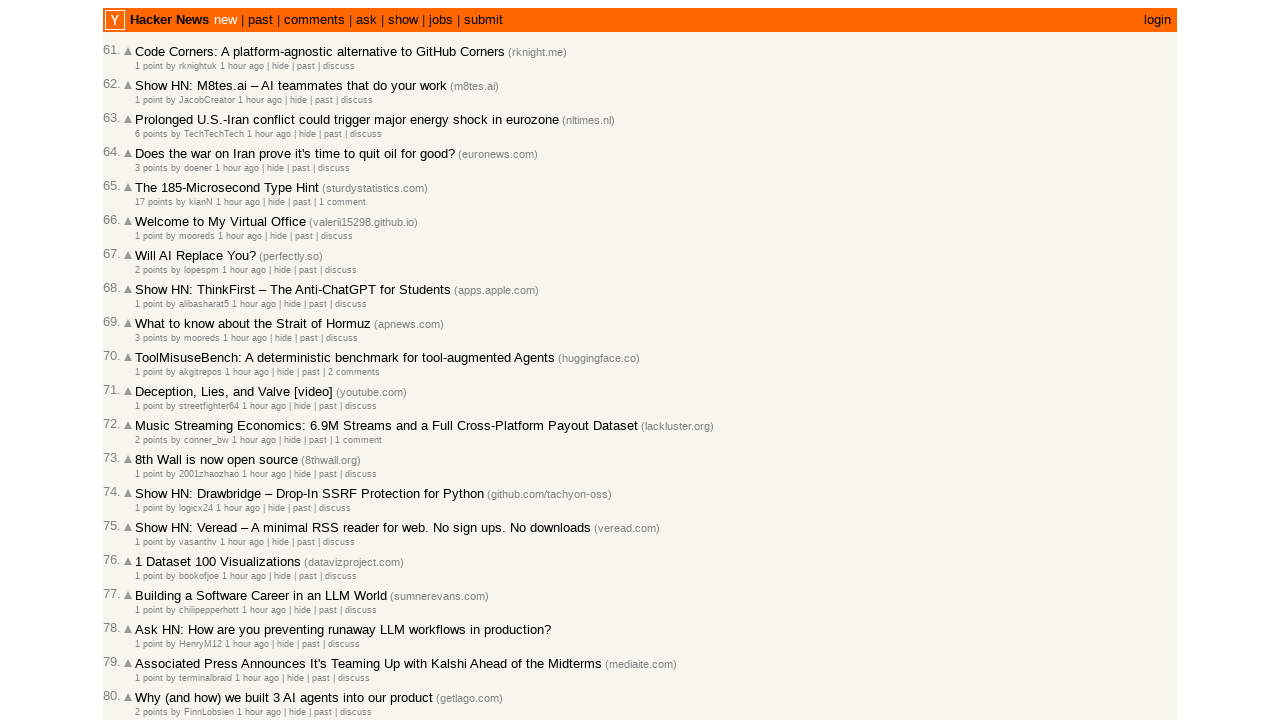

Parsed and stored Unix timestamp 1772488994
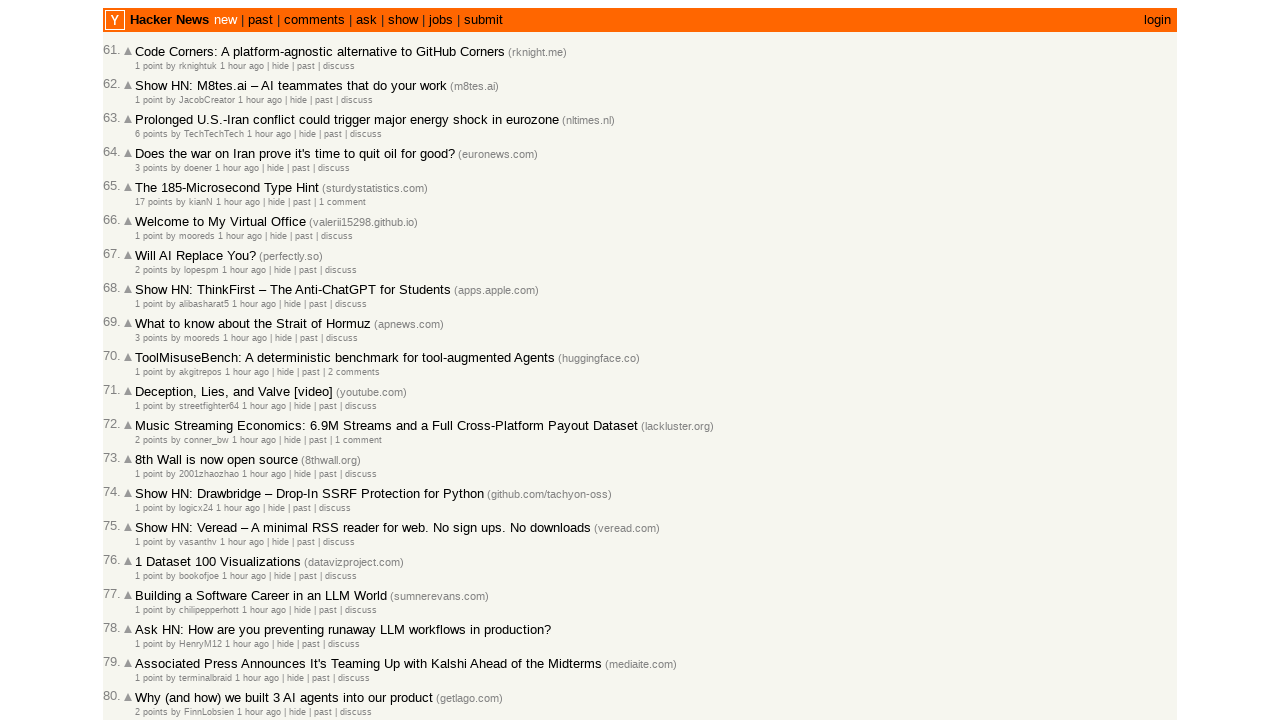

Extracted timestamp from age element title attribute
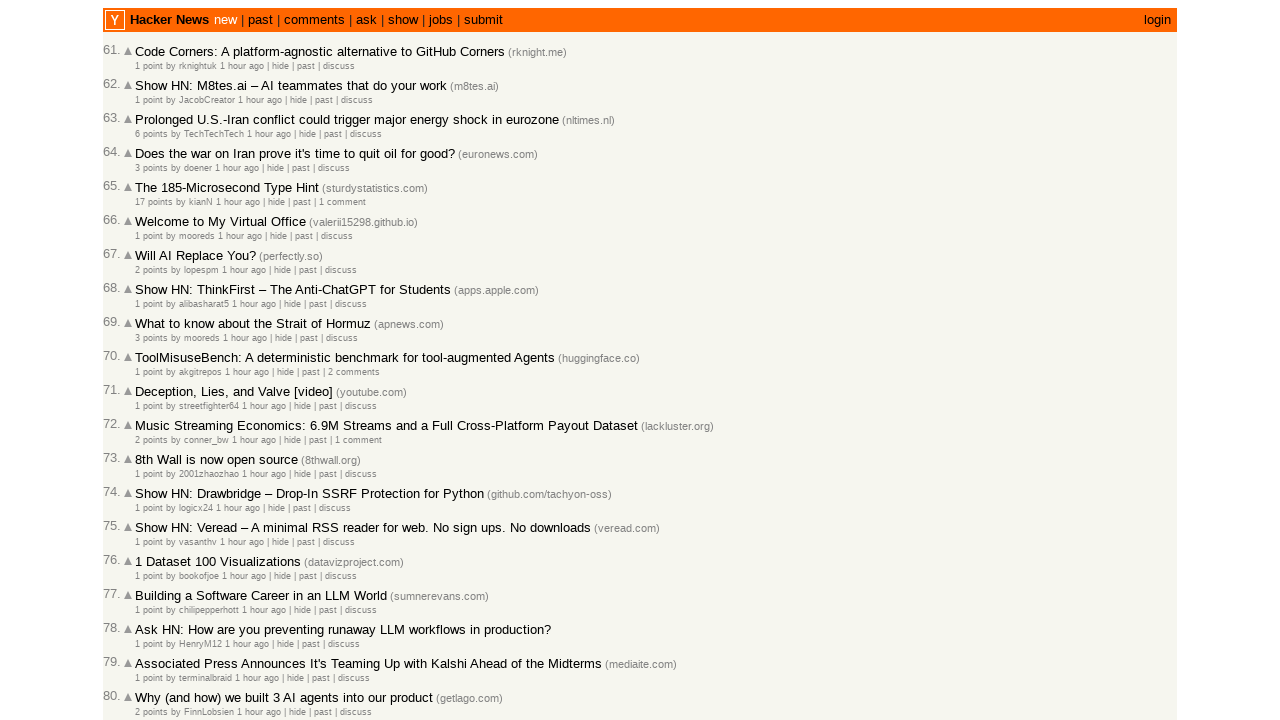

Parsed and stored Unix timestamp 1772488968
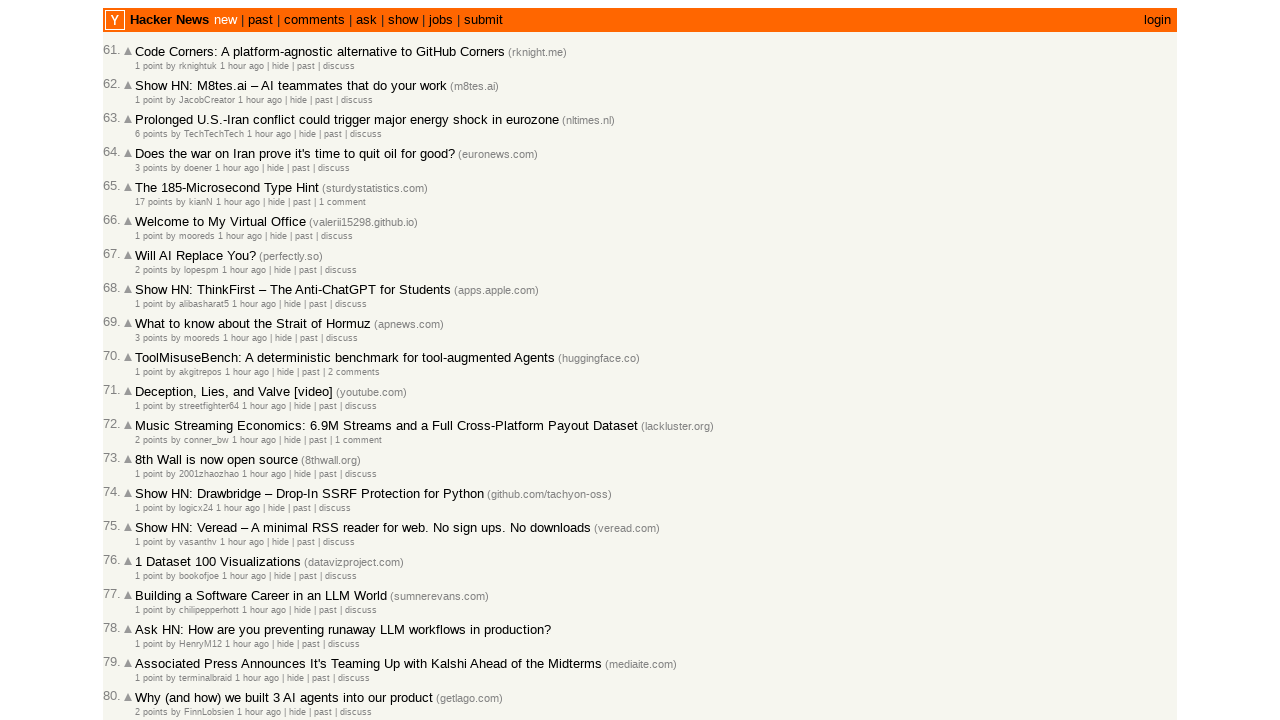

Extracted timestamp from age element title attribute
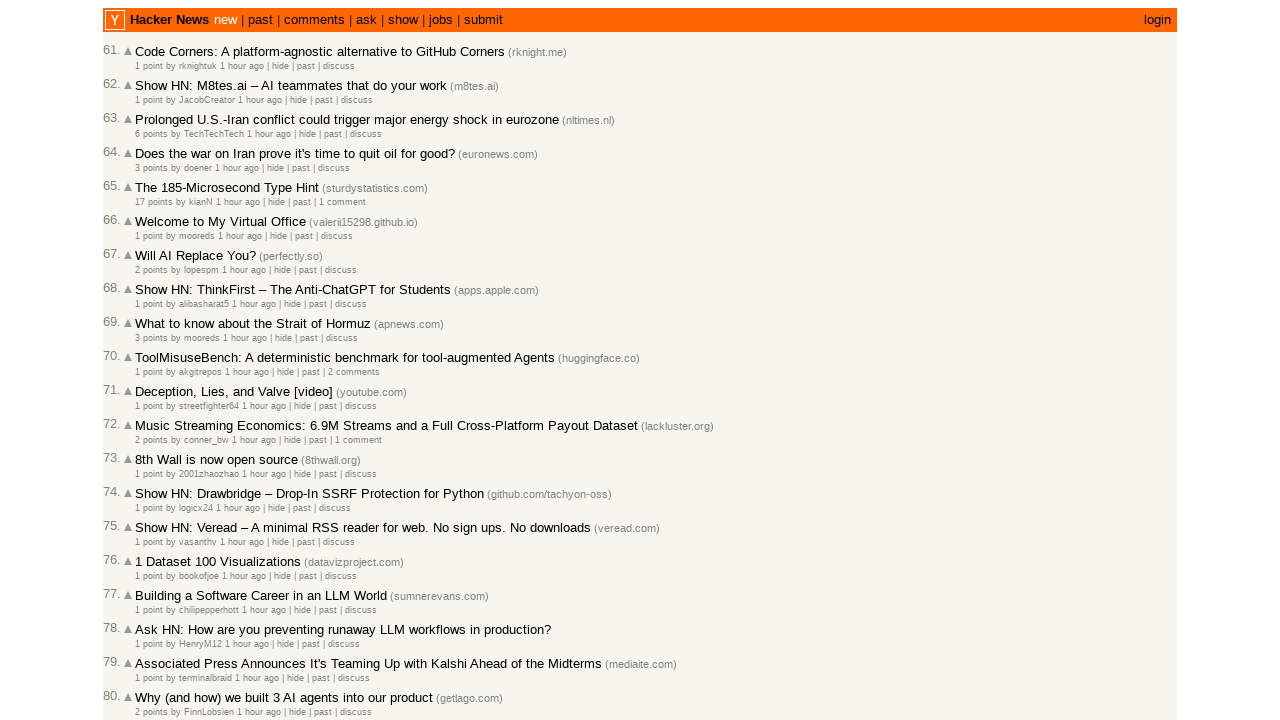

Parsed and stored Unix timestamp 1772488900
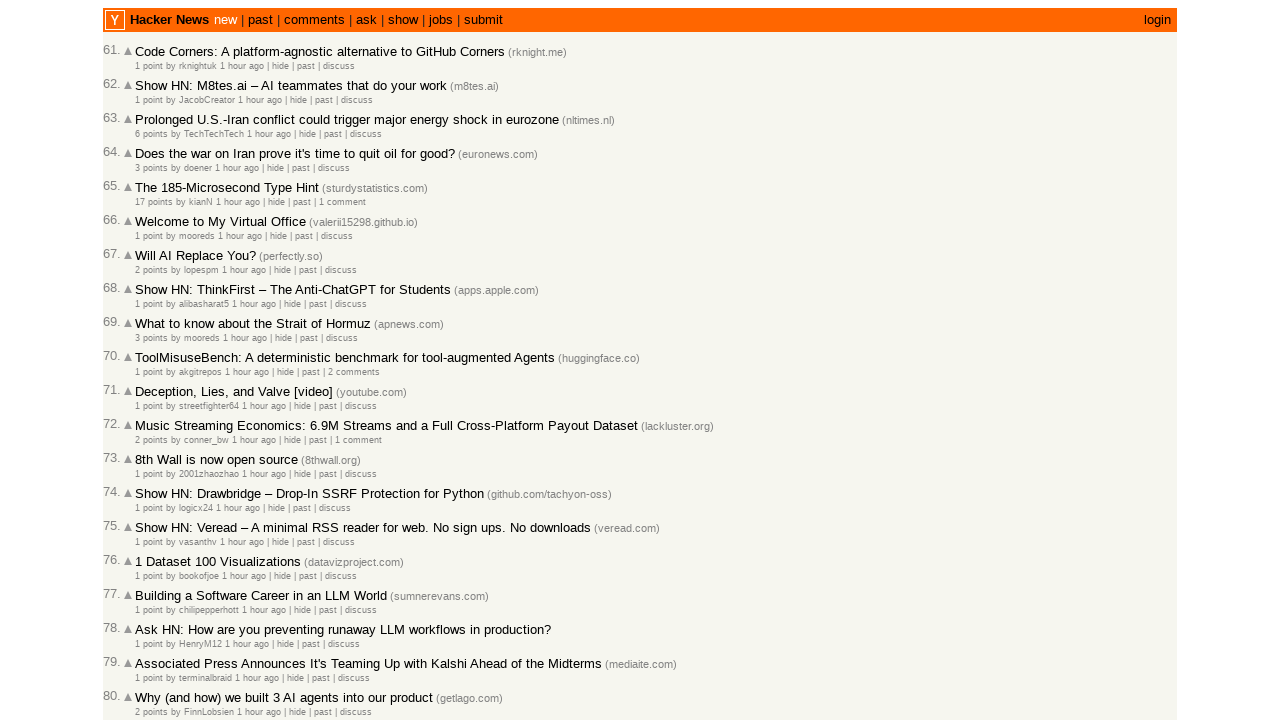

Extracted timestamp from age element title attribute
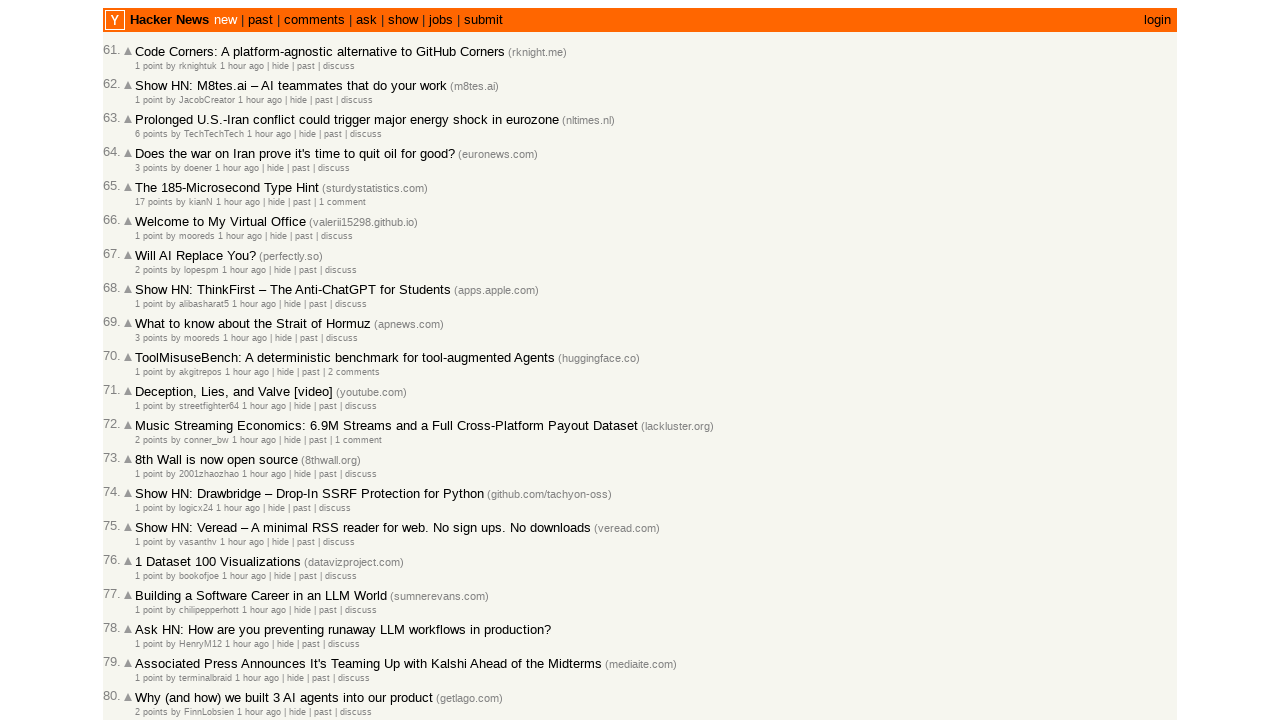

Parsed and stored Unix timestamp 1772488860
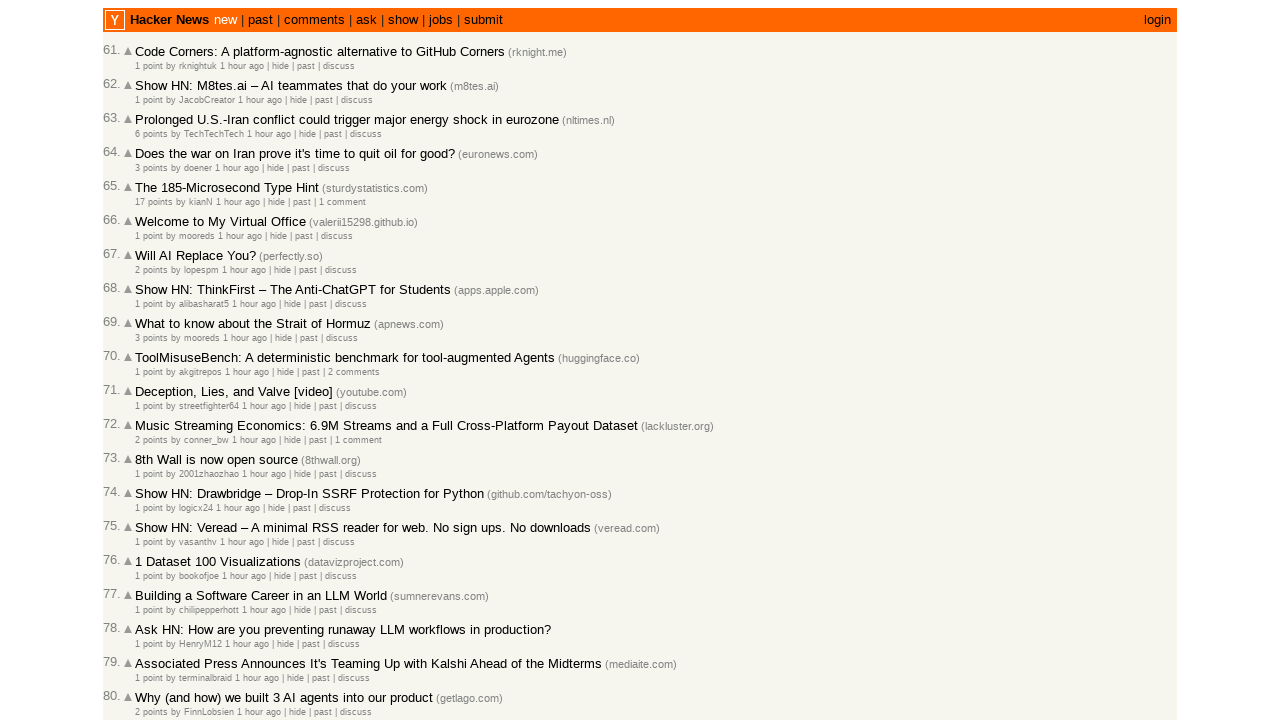

Extracted timestamp from age element title attribute
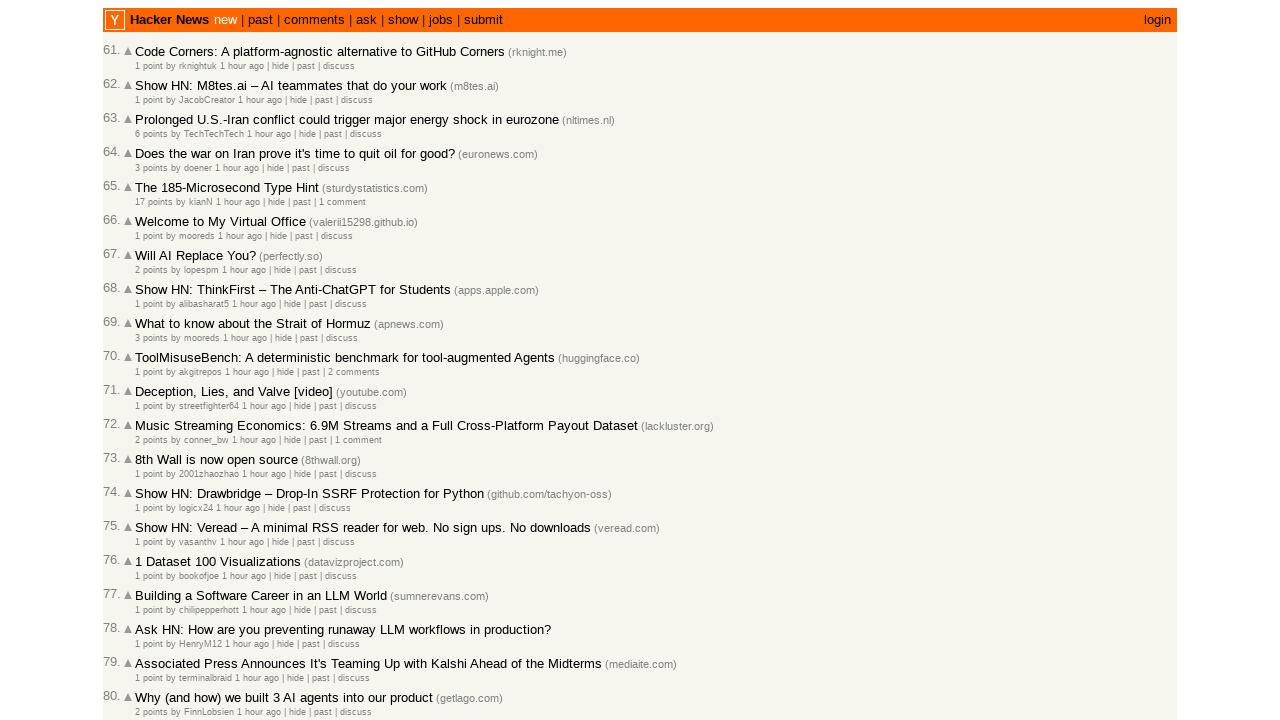

Parsed and stored Unix timestamp 1772488793
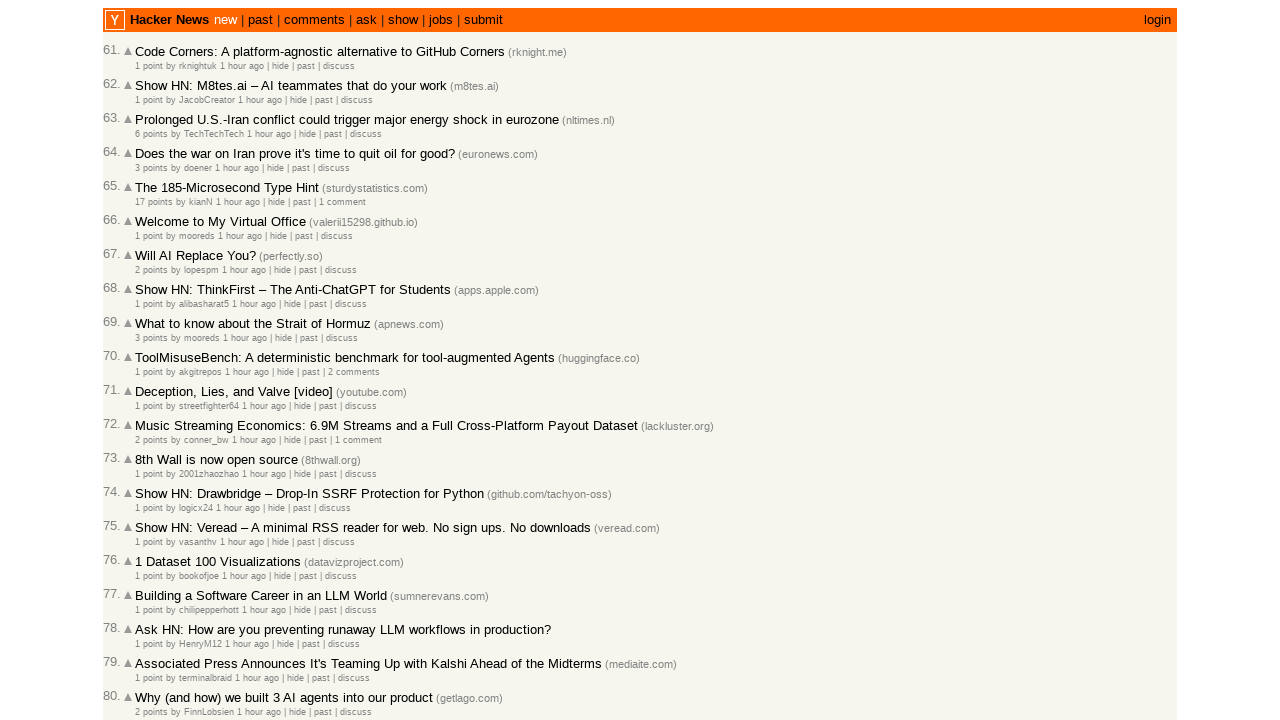

Extracted timestamp from age element title attribute
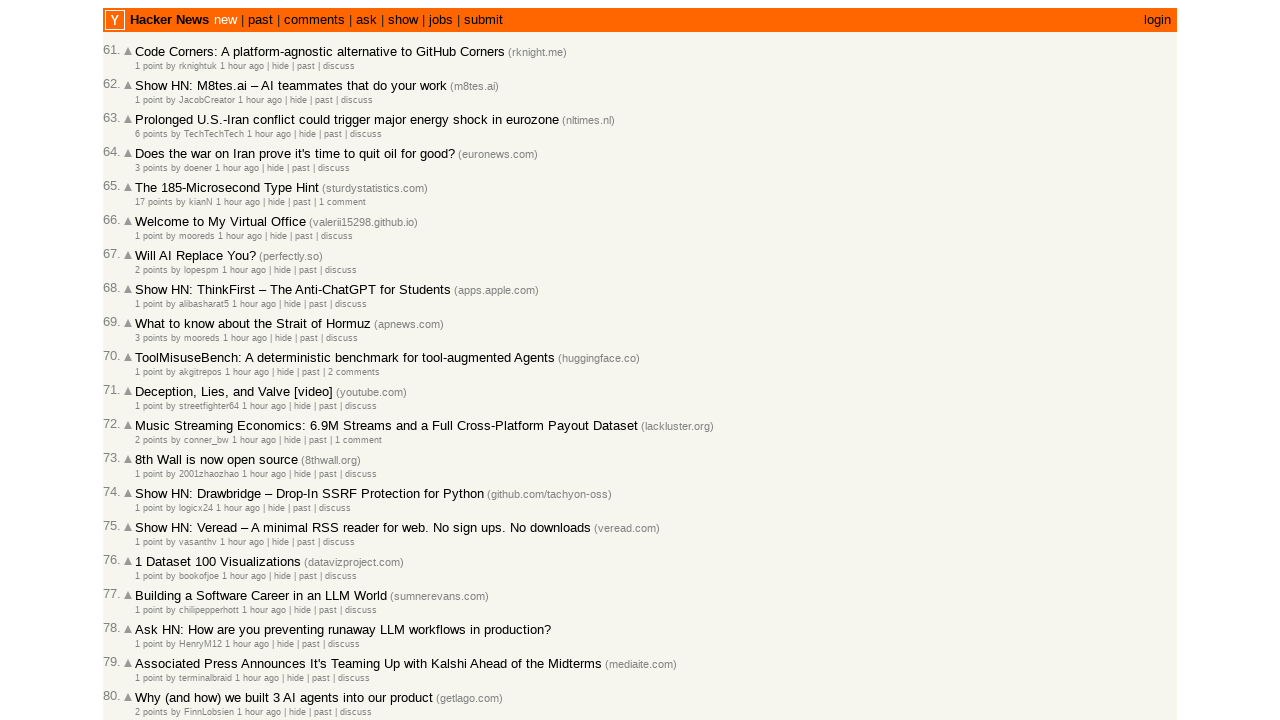

Parsed and stored Unix timestamp 1772488789
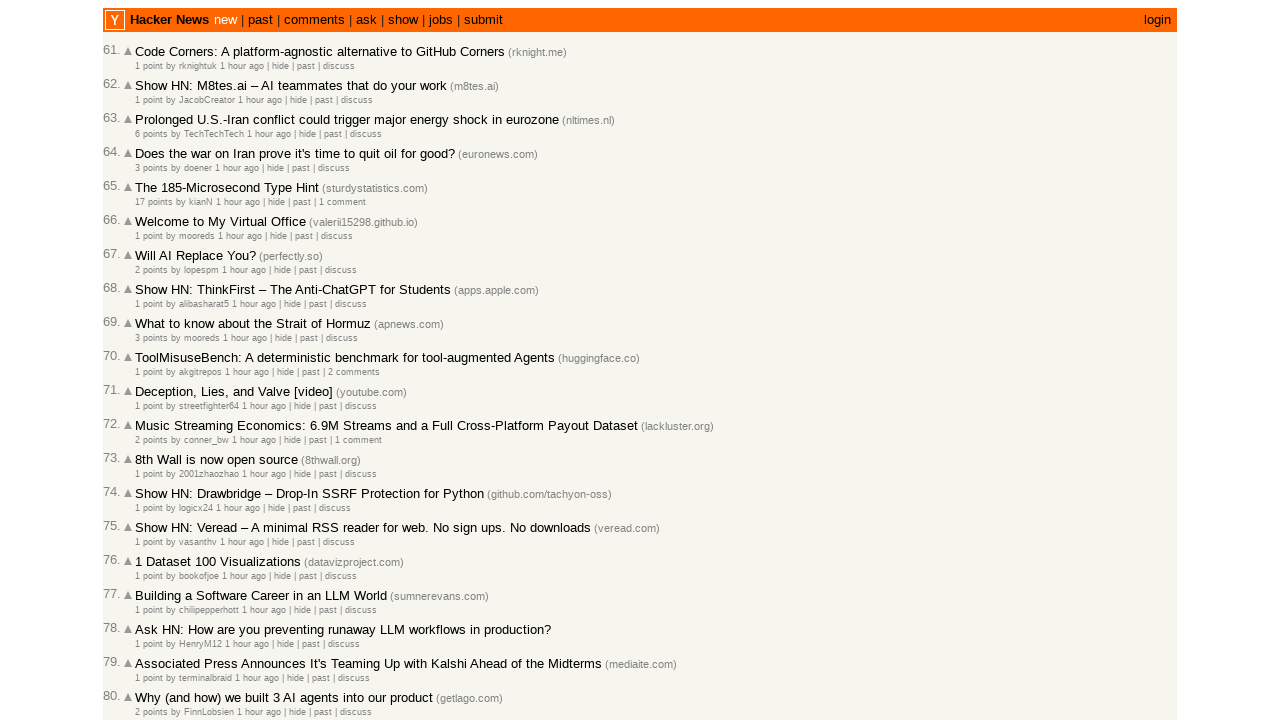

Extracted timestamp from age element title attribute
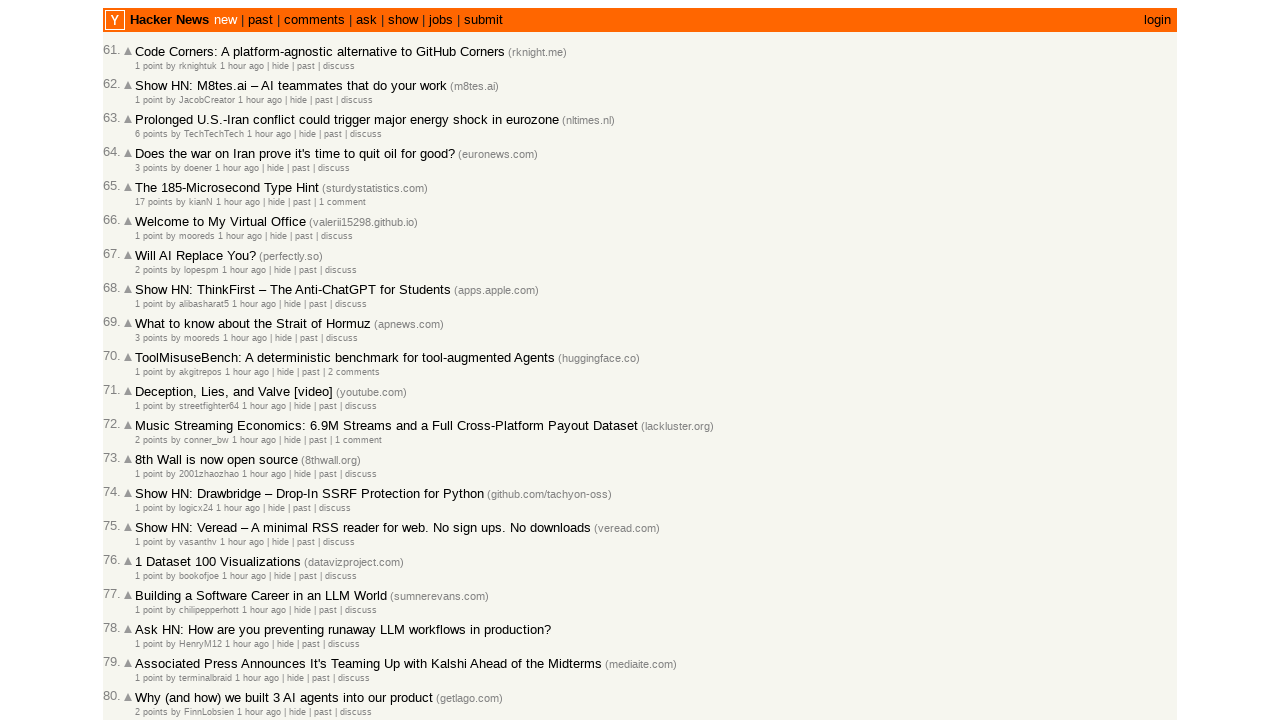

Parsed and stored Unix timestamp 1772488764
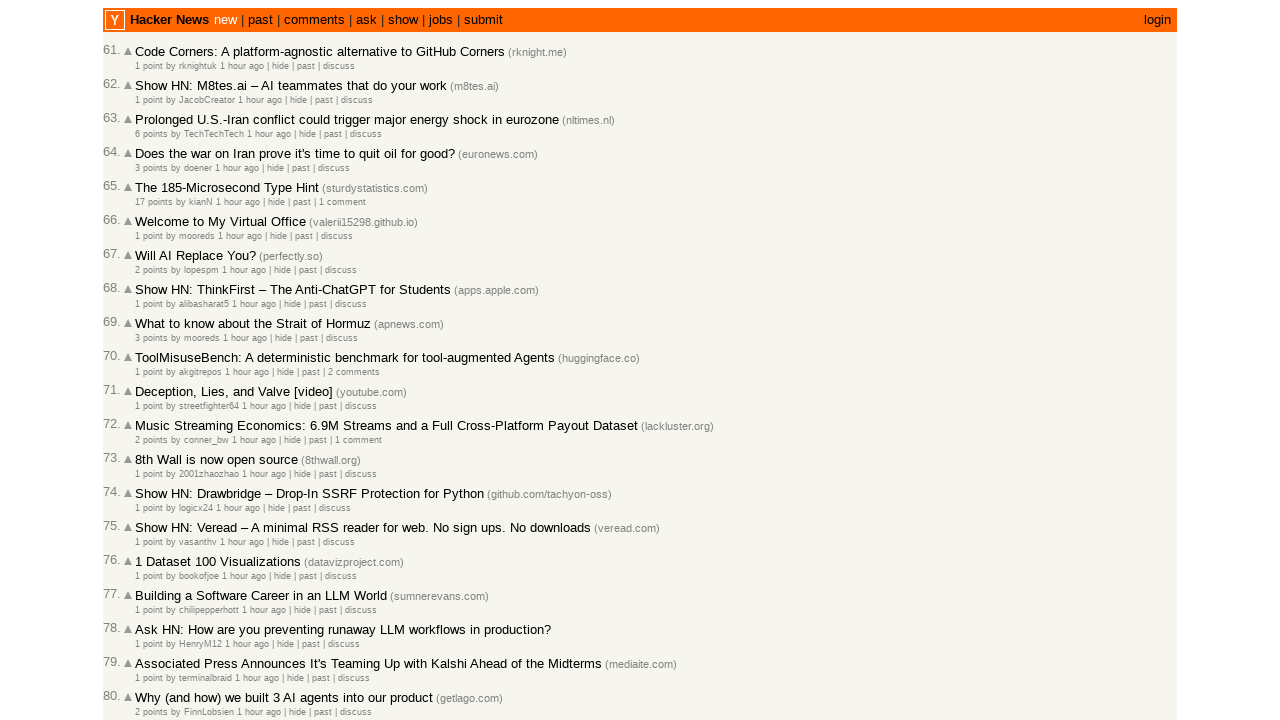

Extracted timestamp from age element title attribute
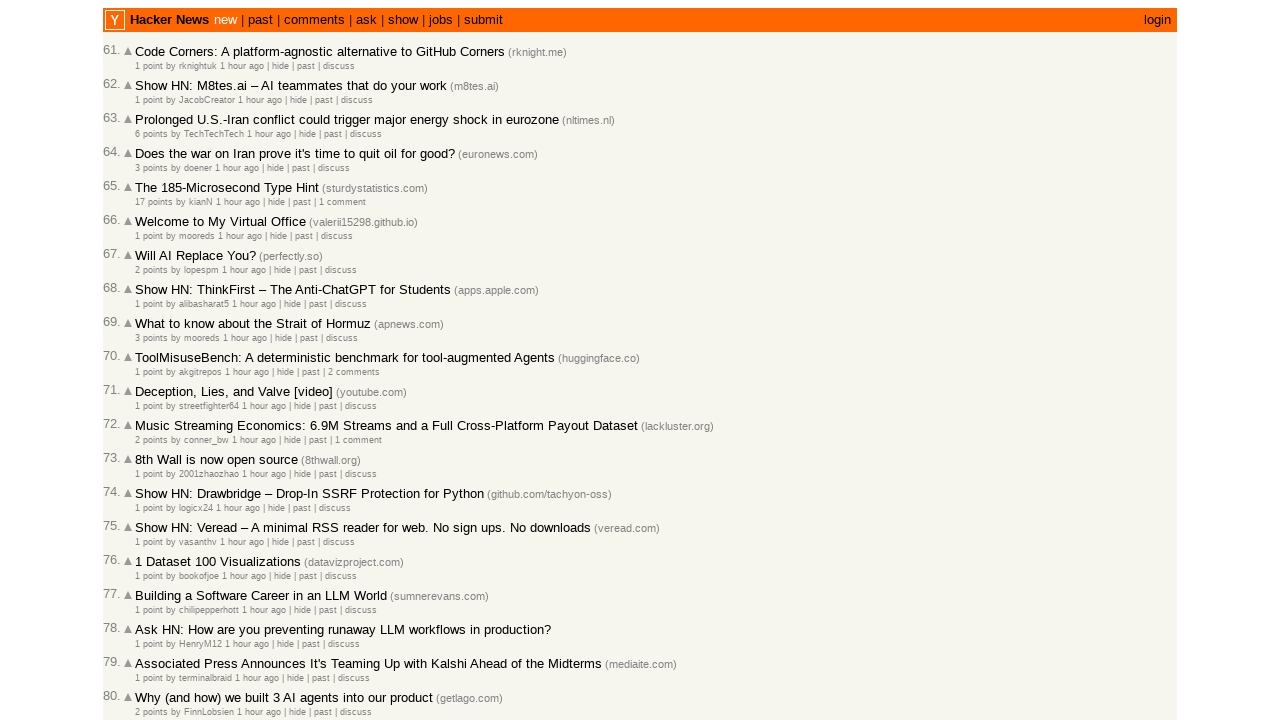

Parsed and stored Unix timestamp 1772488758
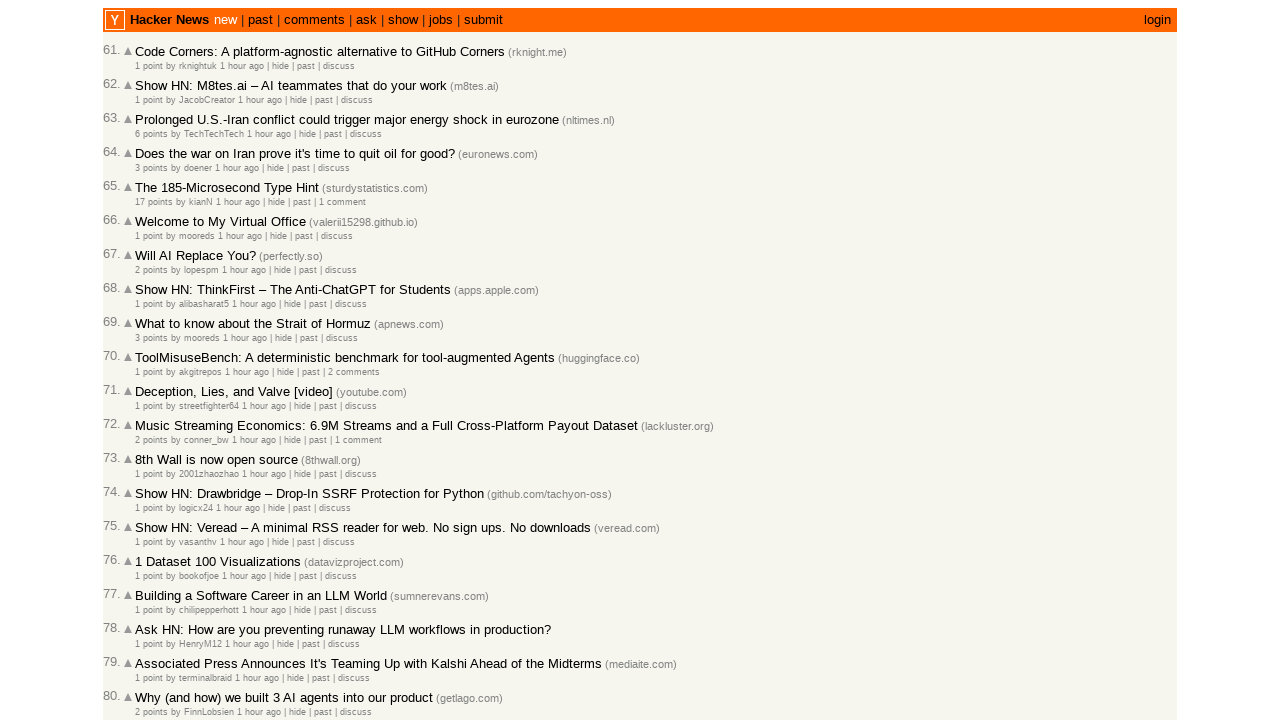

Extracted timestamp from age element title attribute
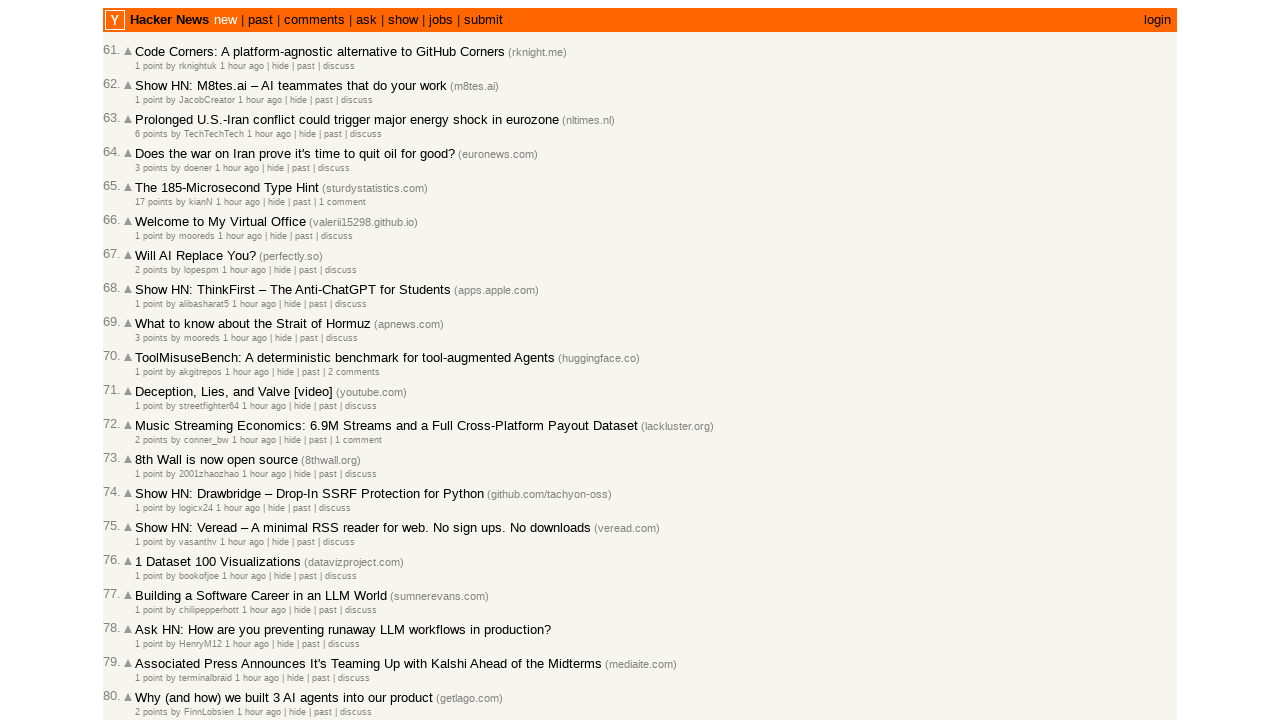

Parsed and stored Unix timestamp 1772488739
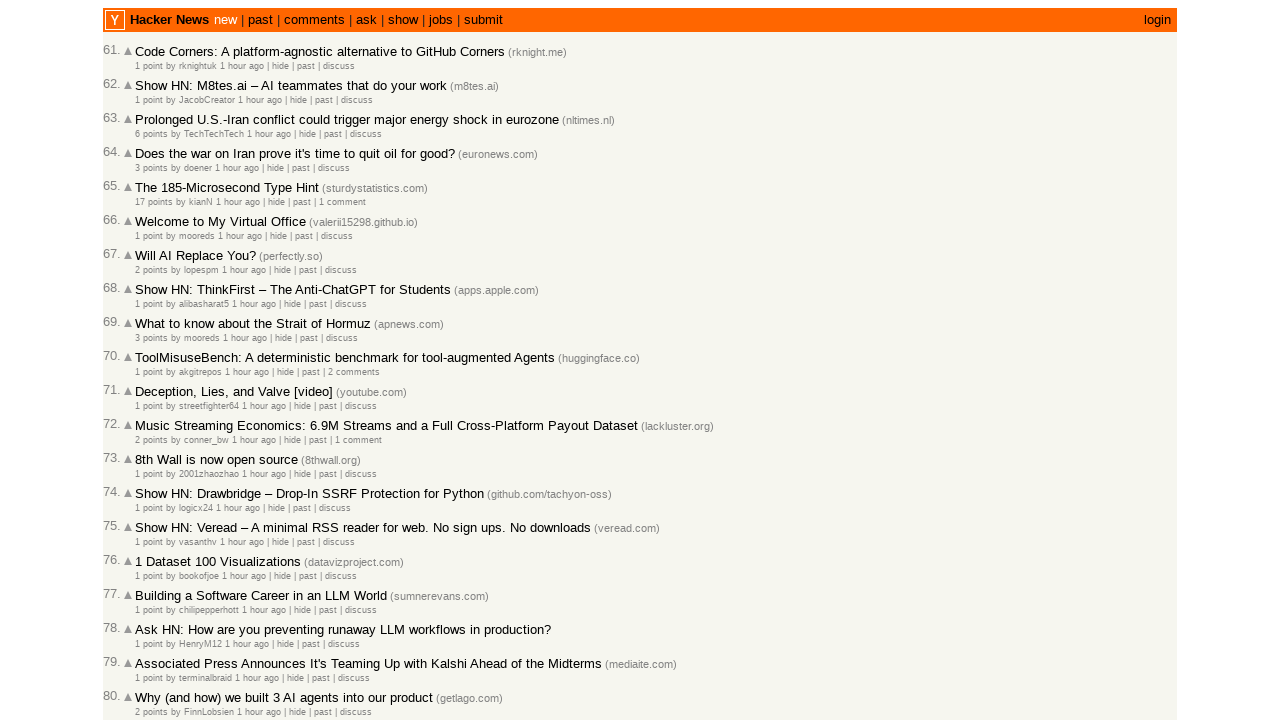

Extracted timestamp from age element title attribute
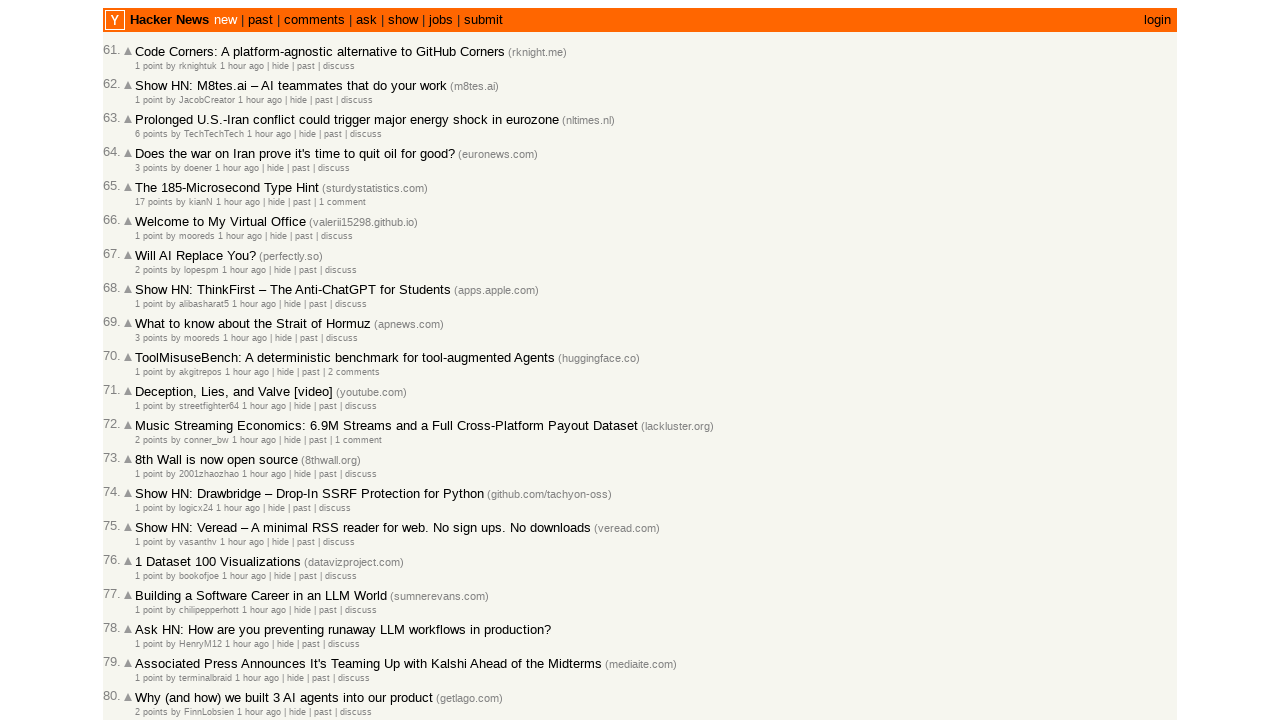

Parsed and stored Unix timestamp 1772488651
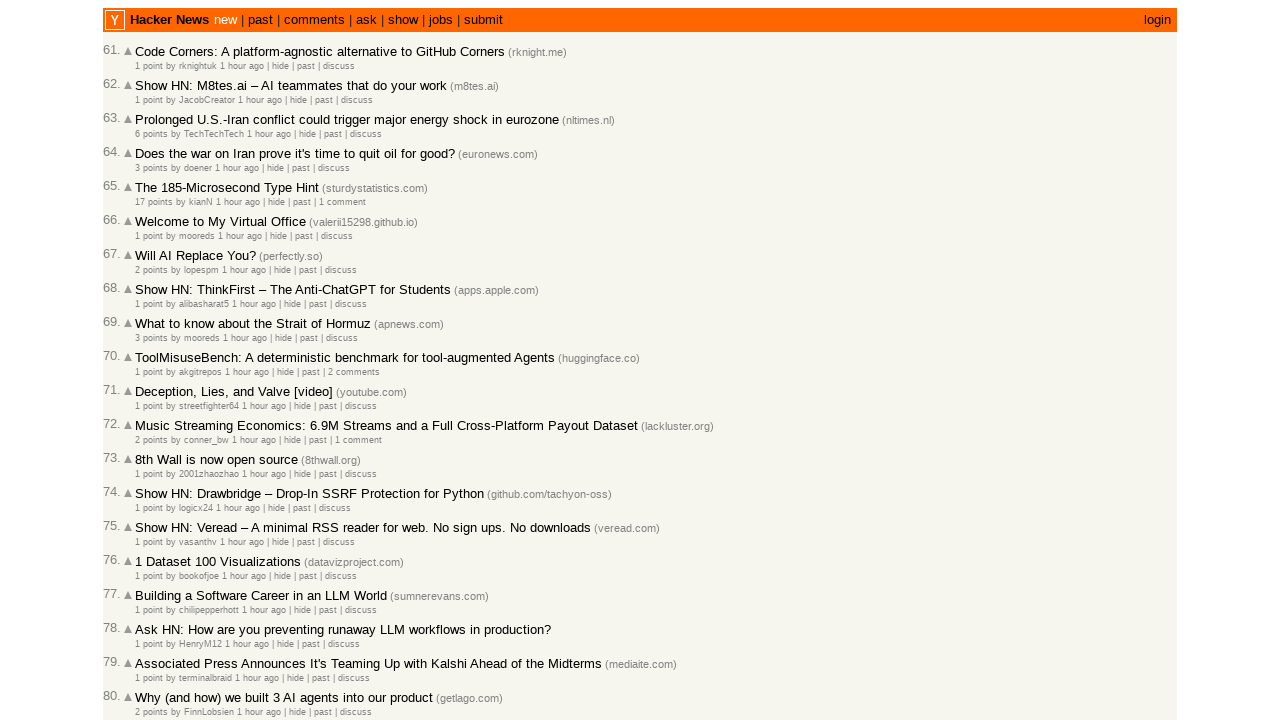

Extracted timestamp from age element title attribute
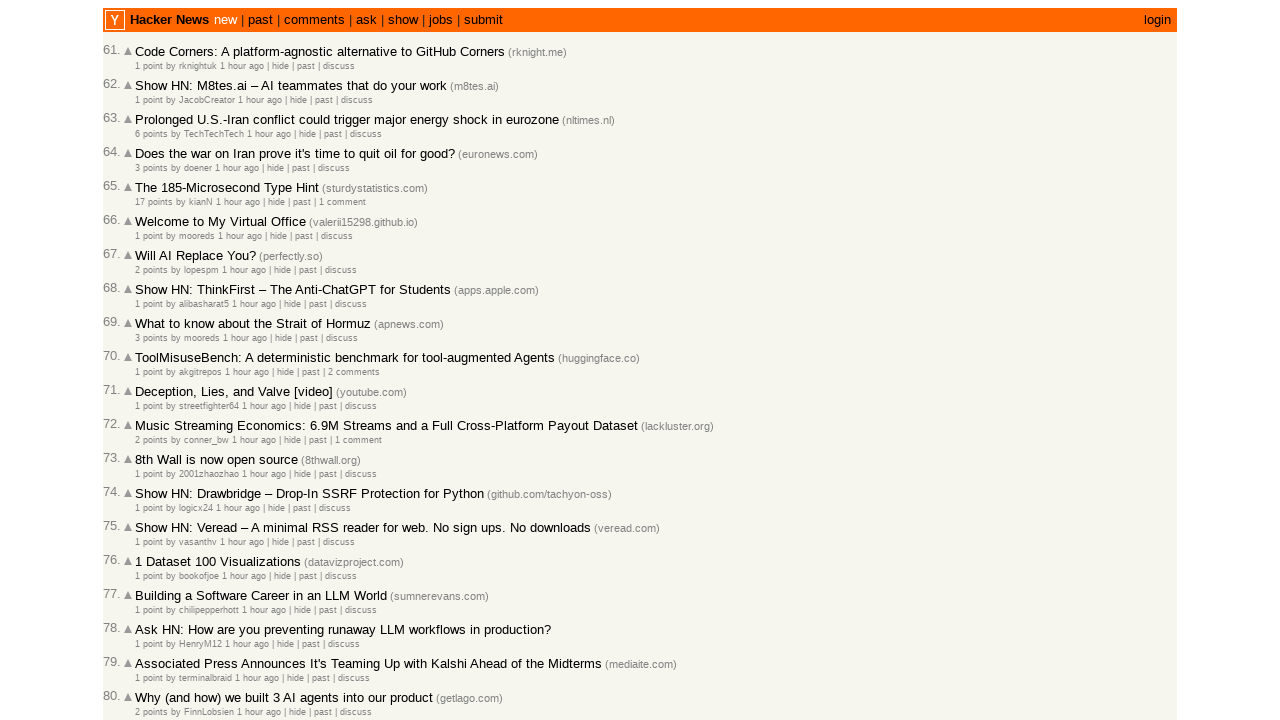

Parsed and stored Unix timestamp 1772488467
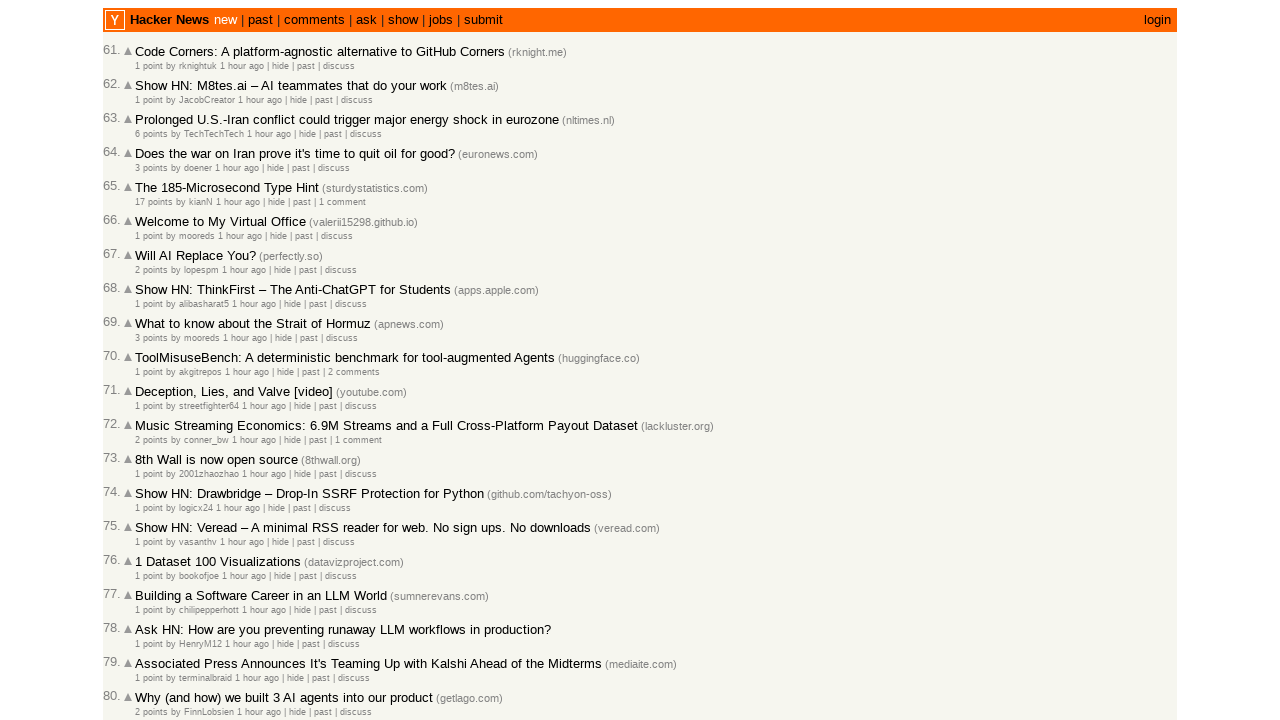

Extracted timestamp from age element title attribute
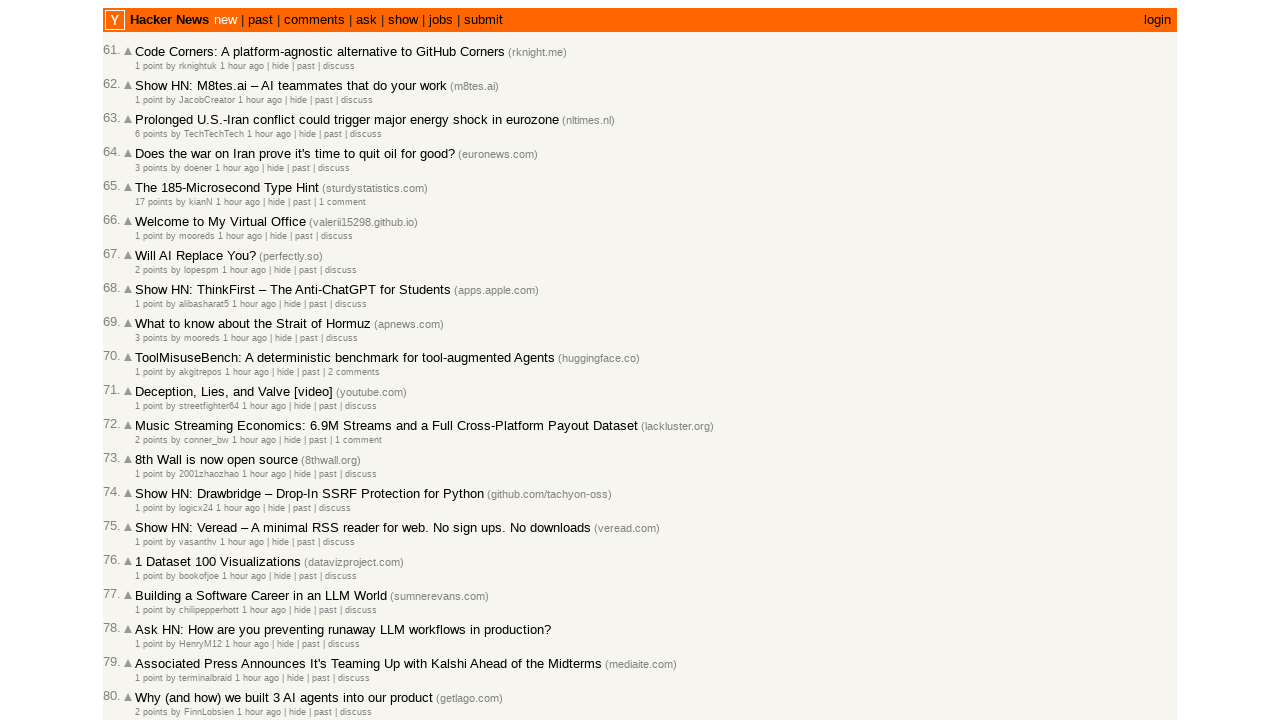

Parsed and stored Unix timestamp 1772488361
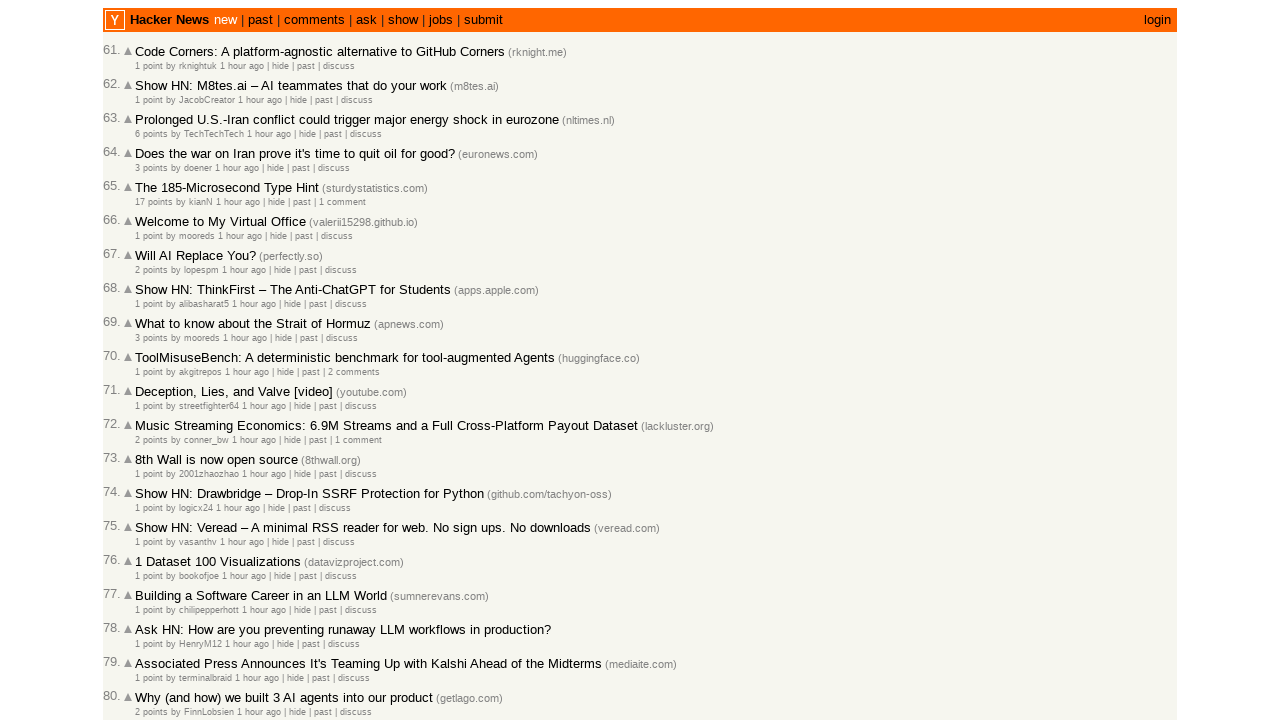

Extracted timestamp from age element title attribute
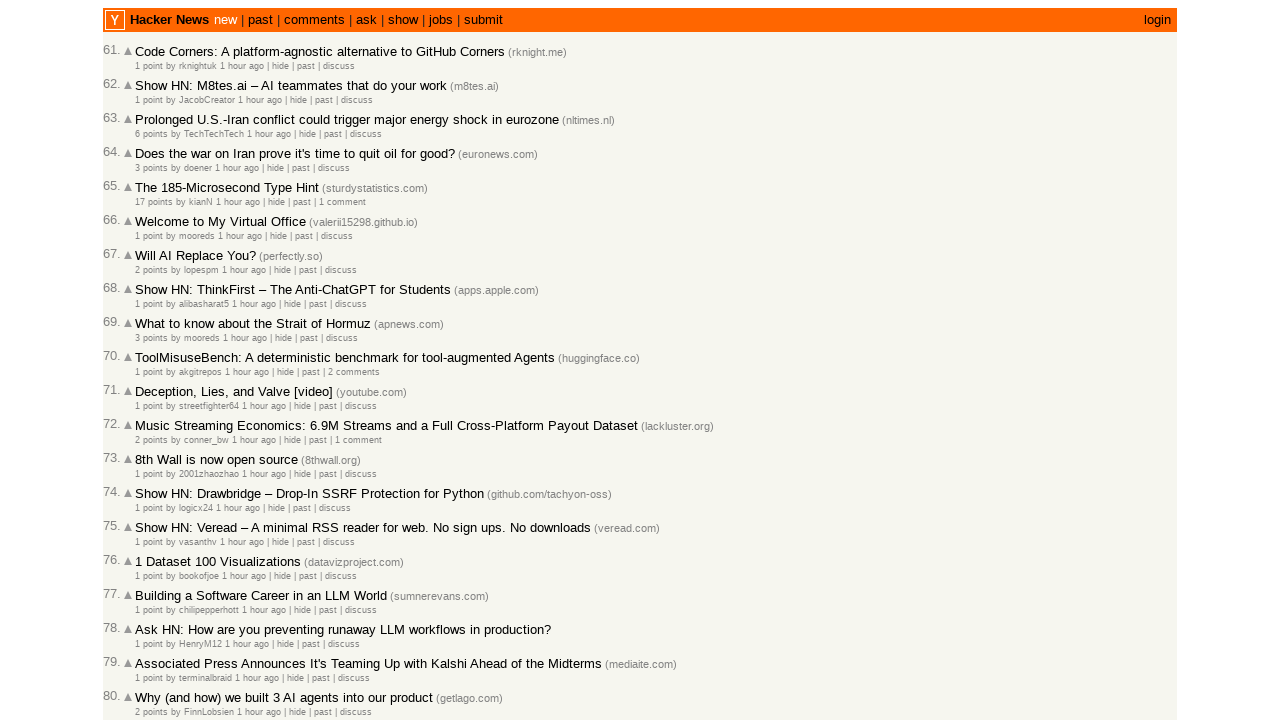

Parsed and stored Unix timestamp 1772488342
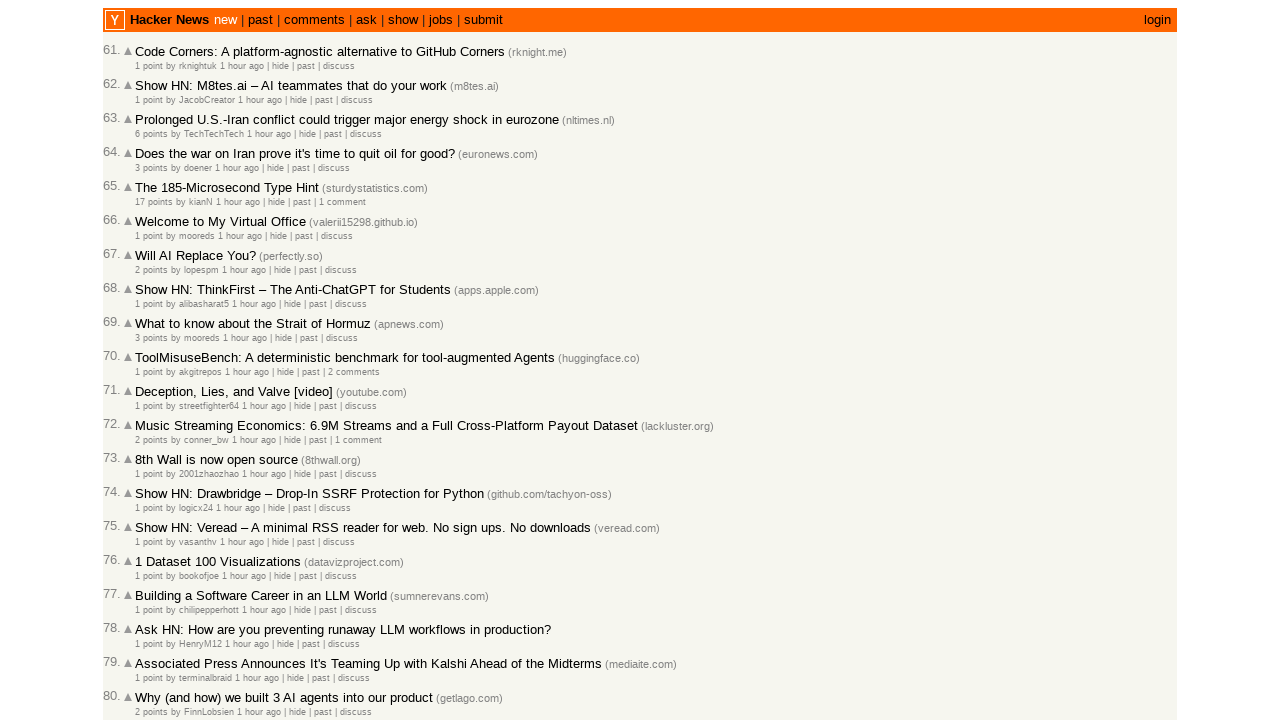

Extracted timestamp from age element title attribute
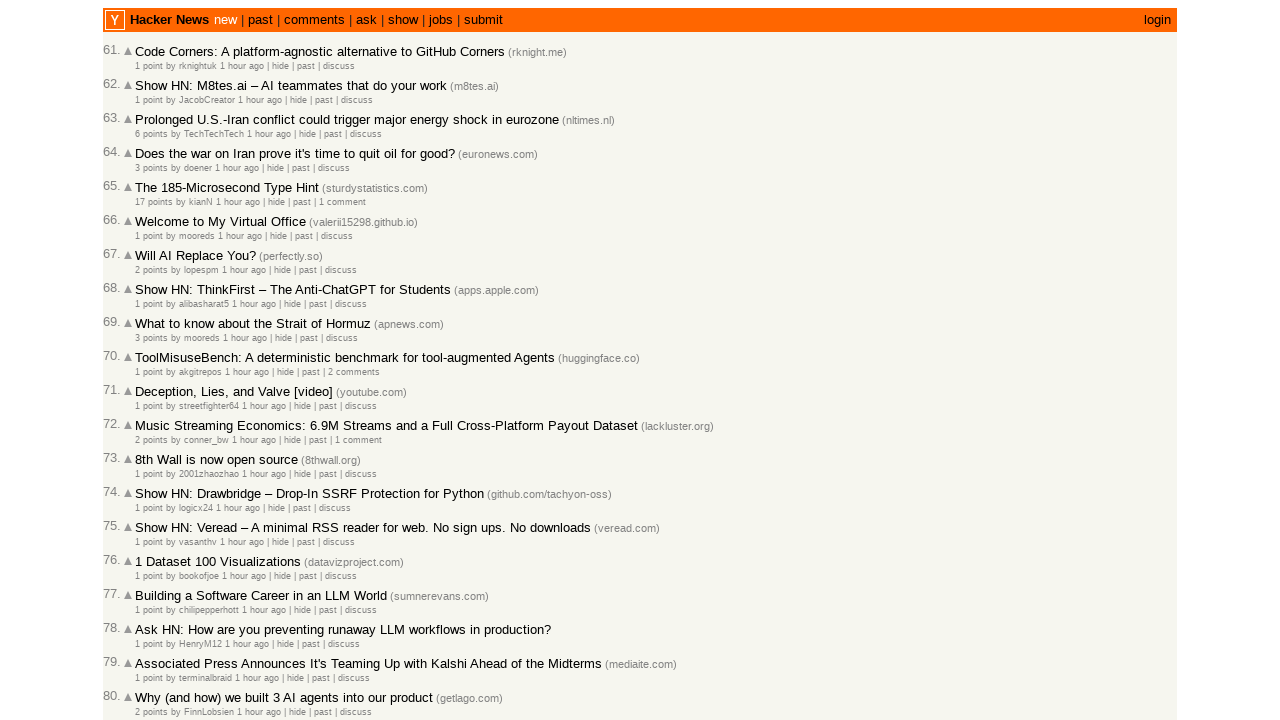

Parsed and stored Unix timestamp 1772488180
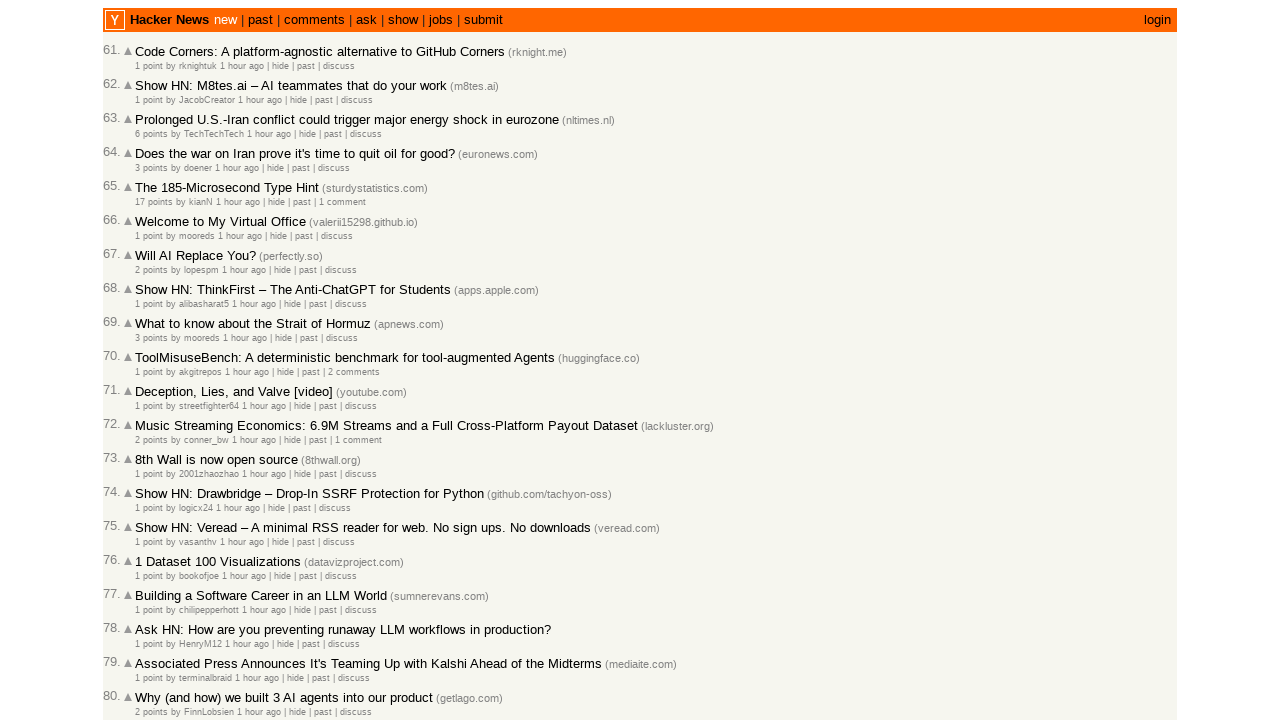

Extracted timestamp from age element title attribute
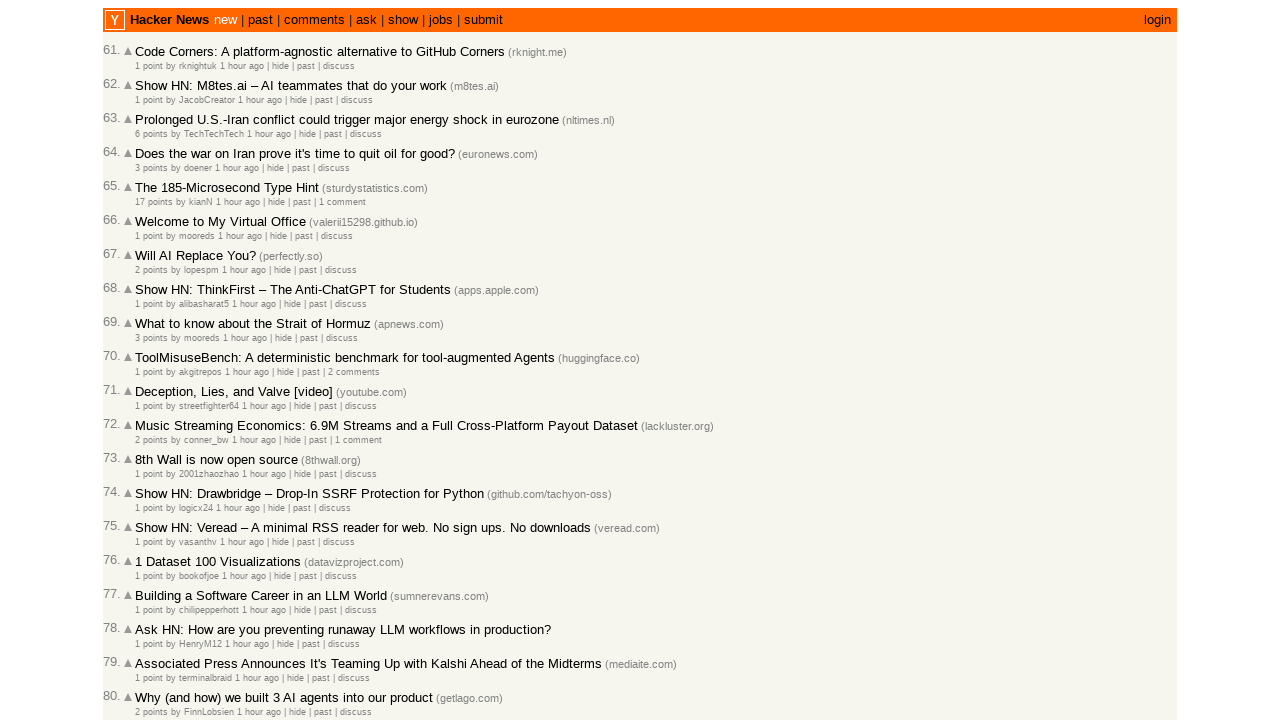

Parsed and stored Unix timestamp 1772488170
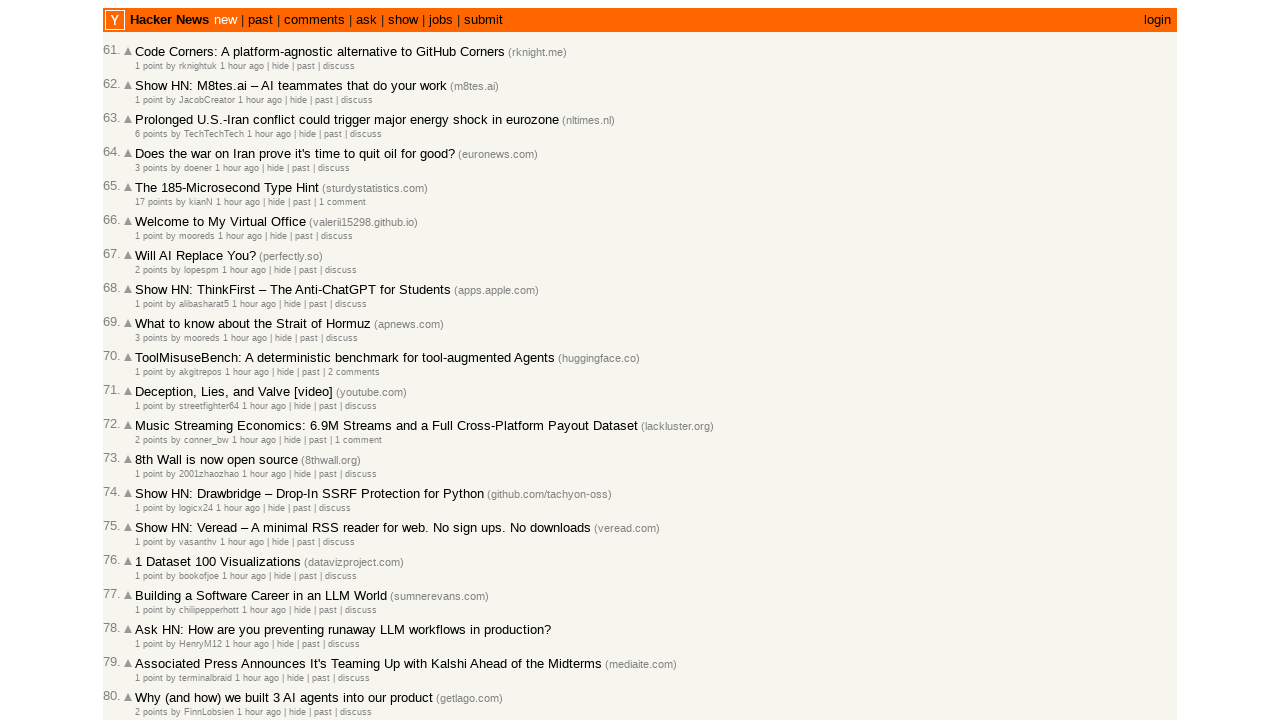

Extracted timestamp from age element title attribute
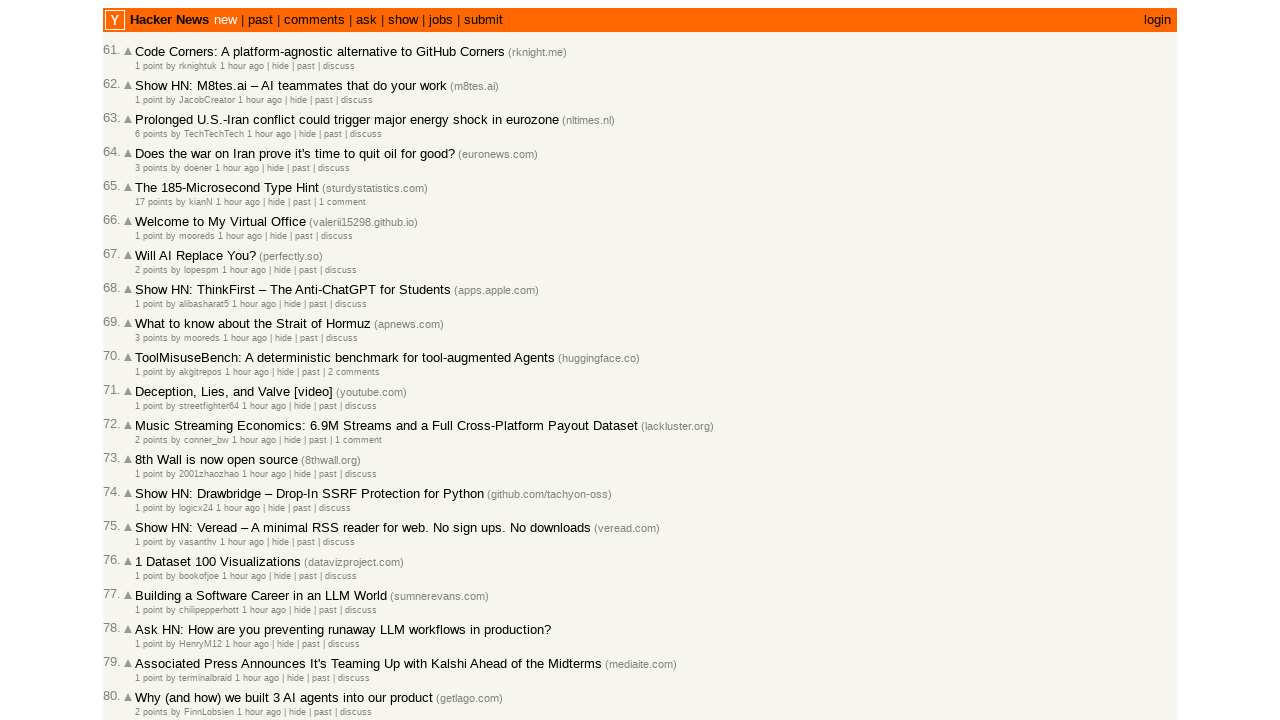

Parsed and stored Unix timestamp 1772488167
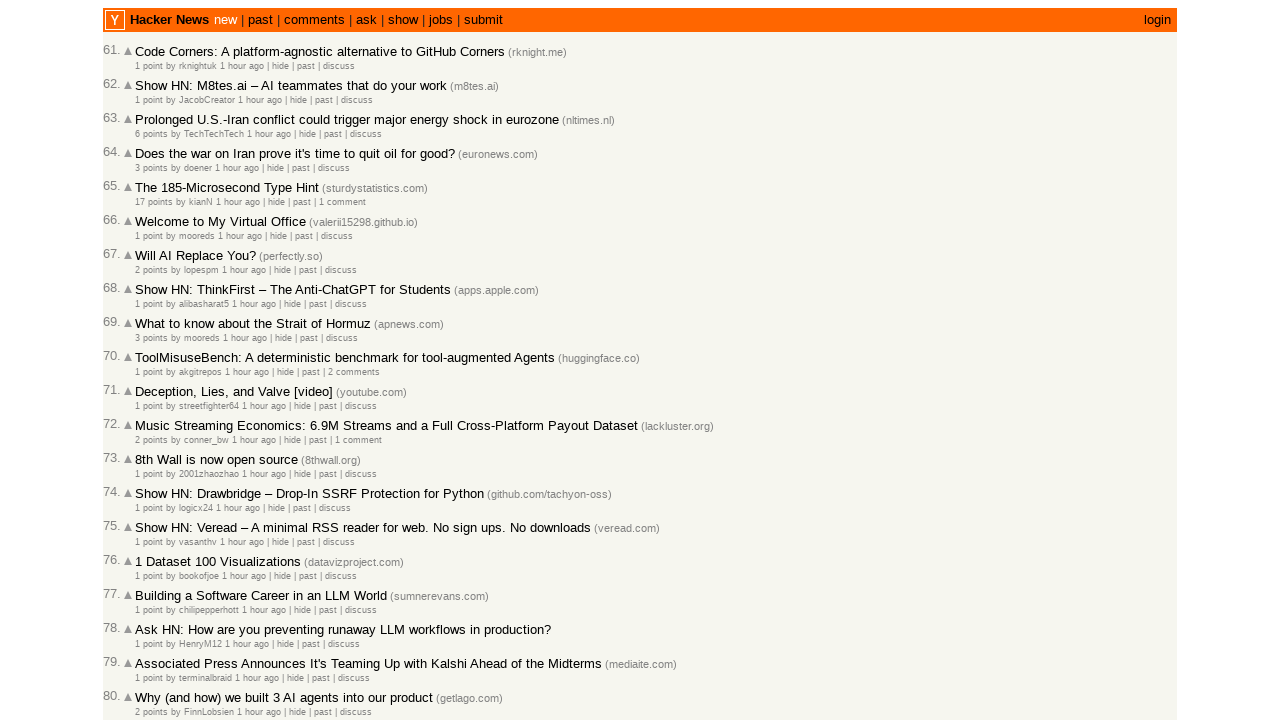

Extracted timestamp from age element title attribute
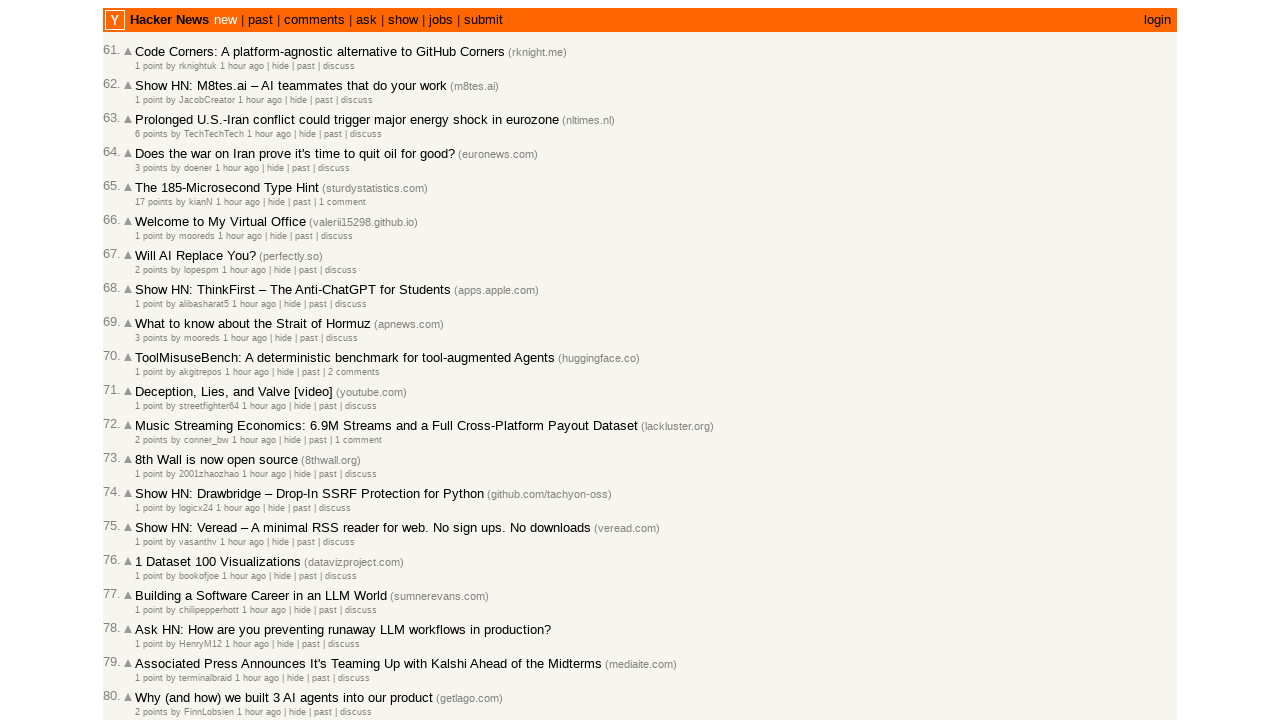

Parsed and stored Unix timestamp 1772488115
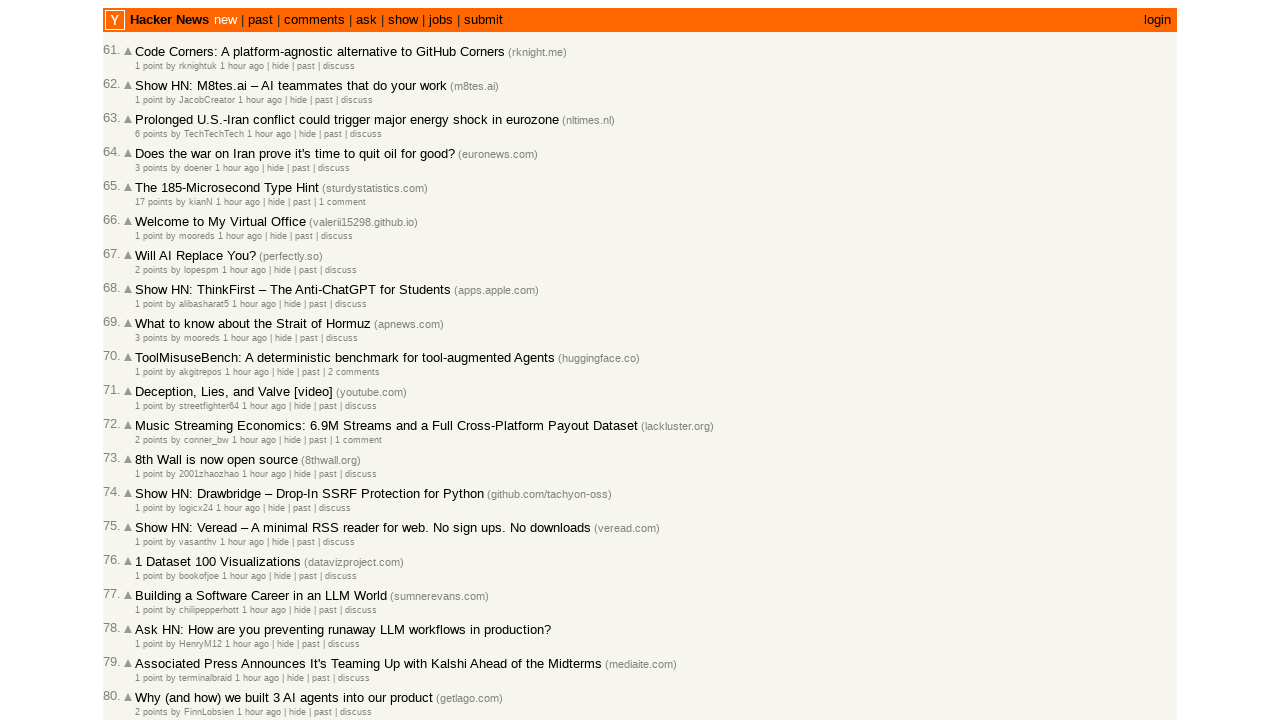

Extracted timestamp from age element title attribute
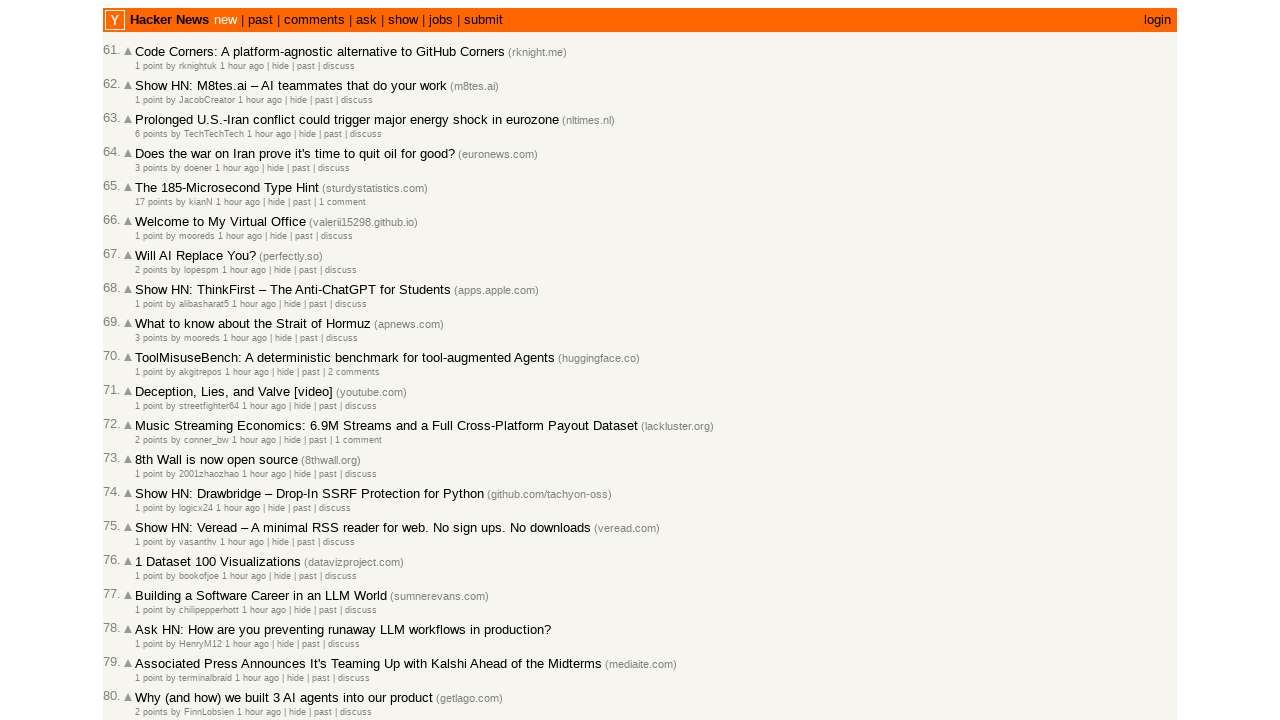

Parsed and stored Unix timestamp 1772488084
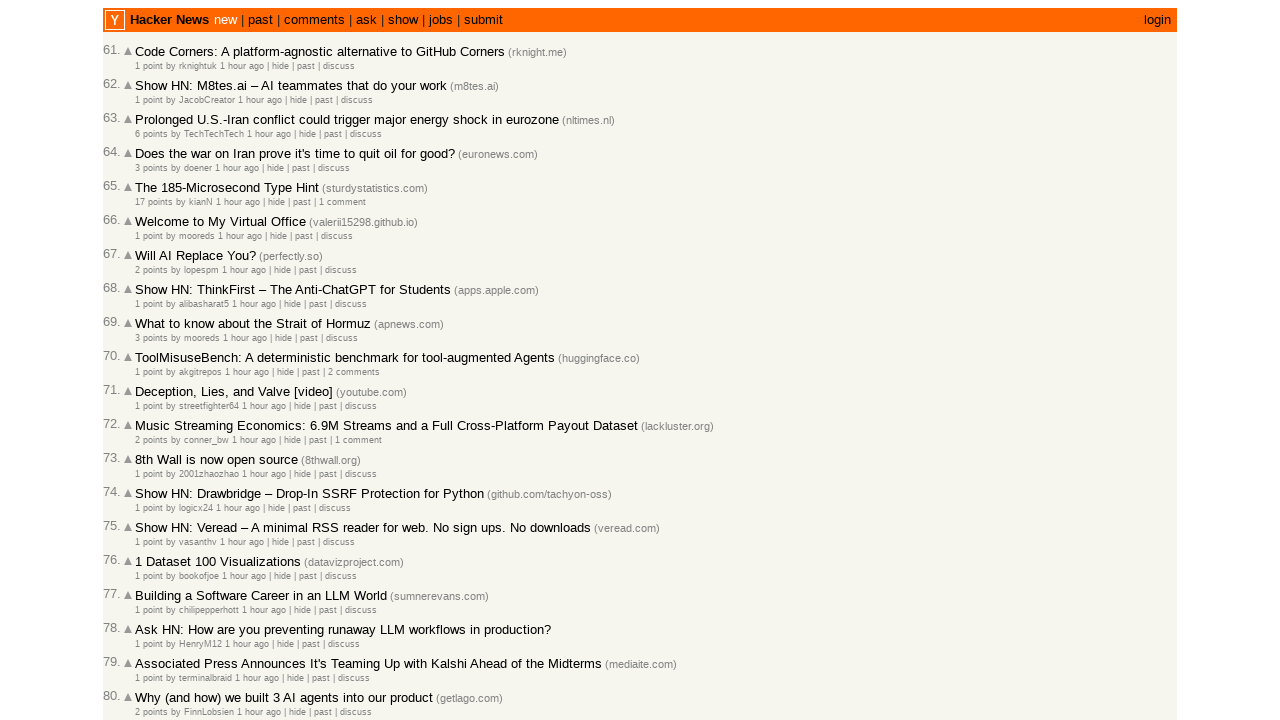

Extracted timestamp from age element title attribute
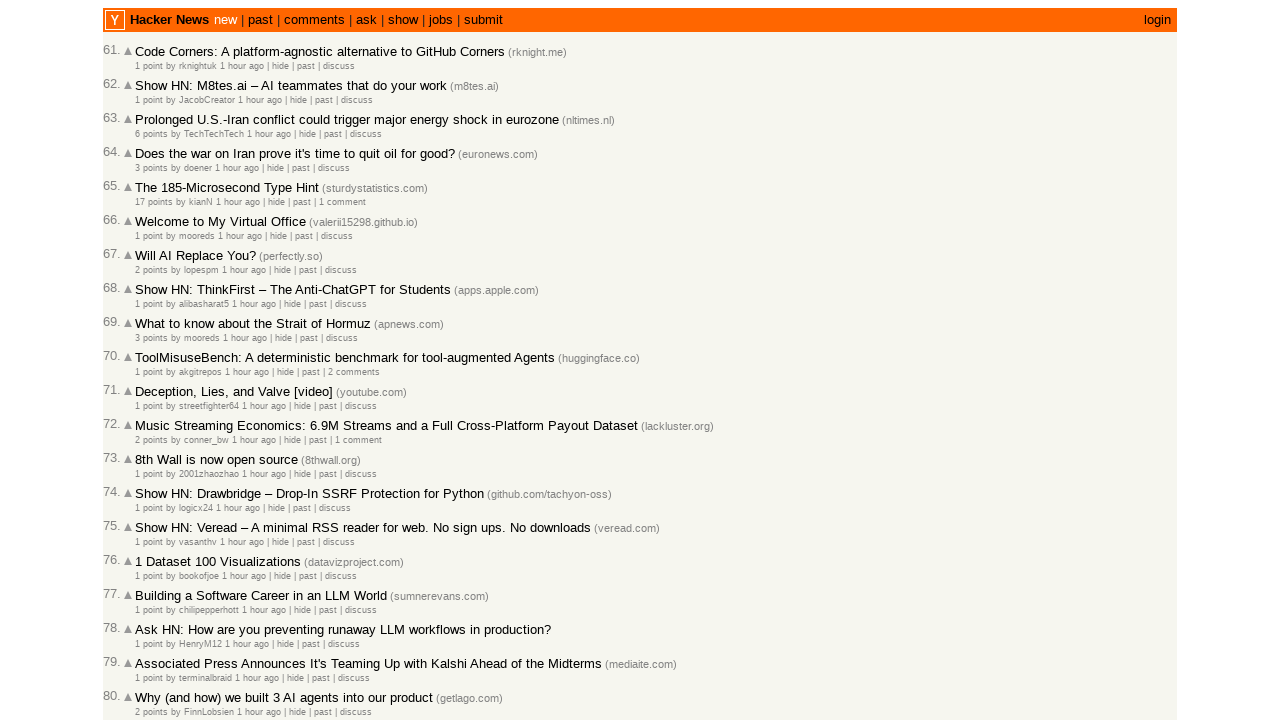

Parsed and stored Unix timestamp 1772488039
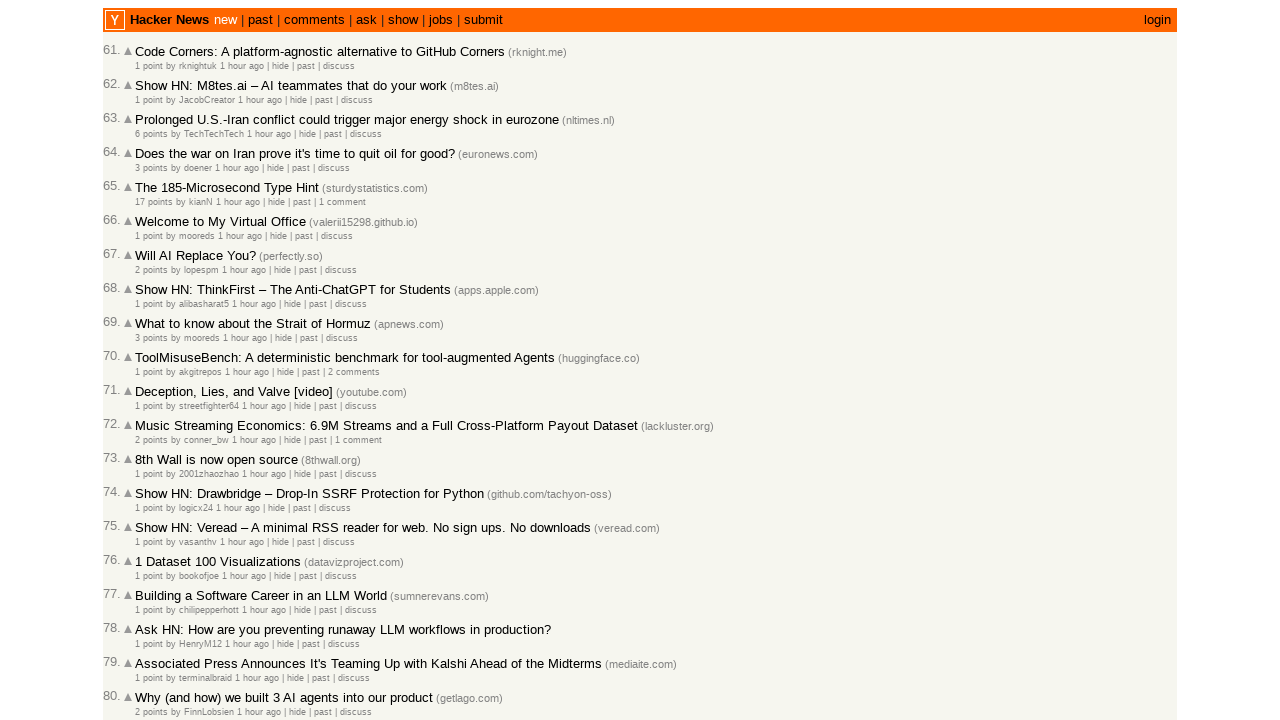

Extracted timestamp from age element title attribute
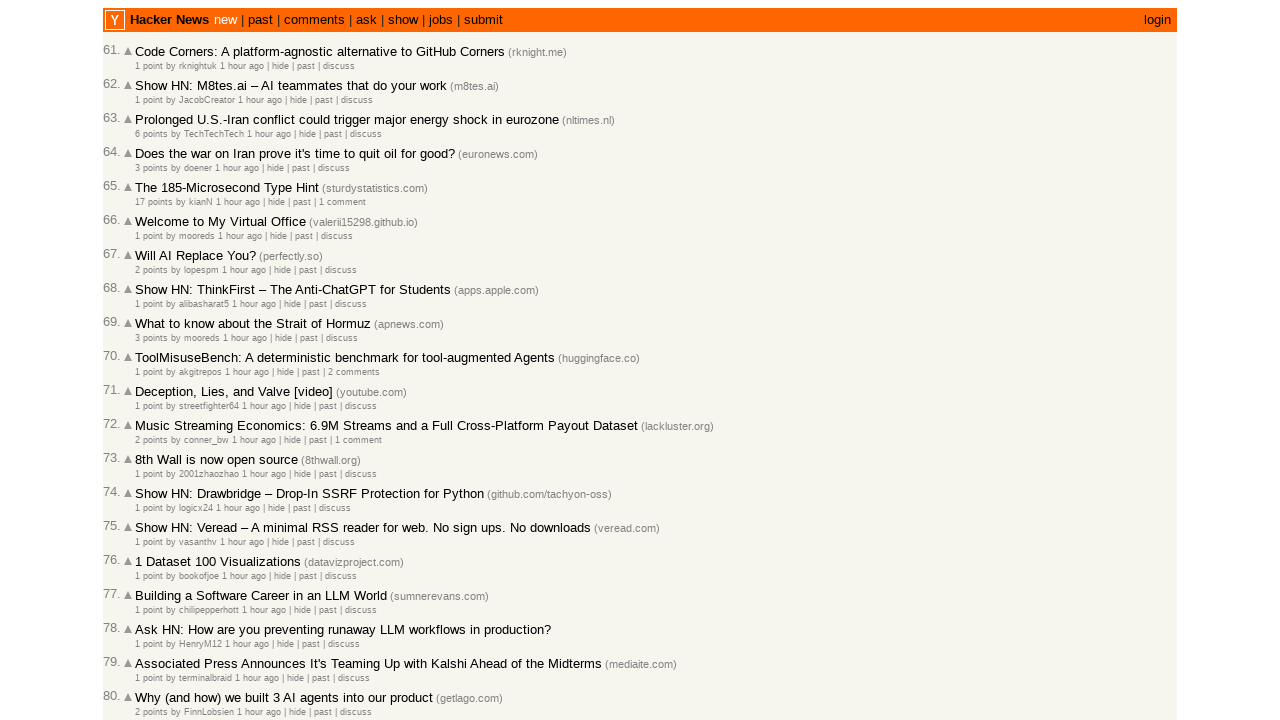

Parsed and stored Unix timestamp 1772487946
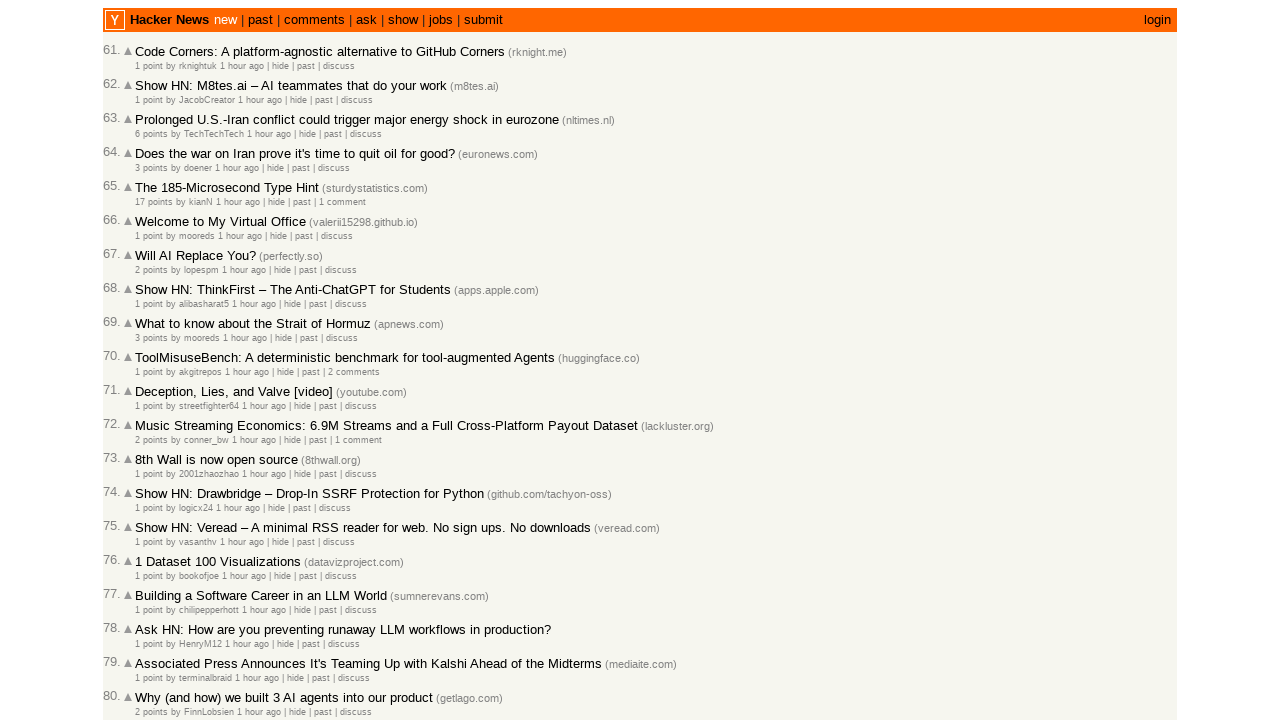

Extracted timestamp from age element title attribute
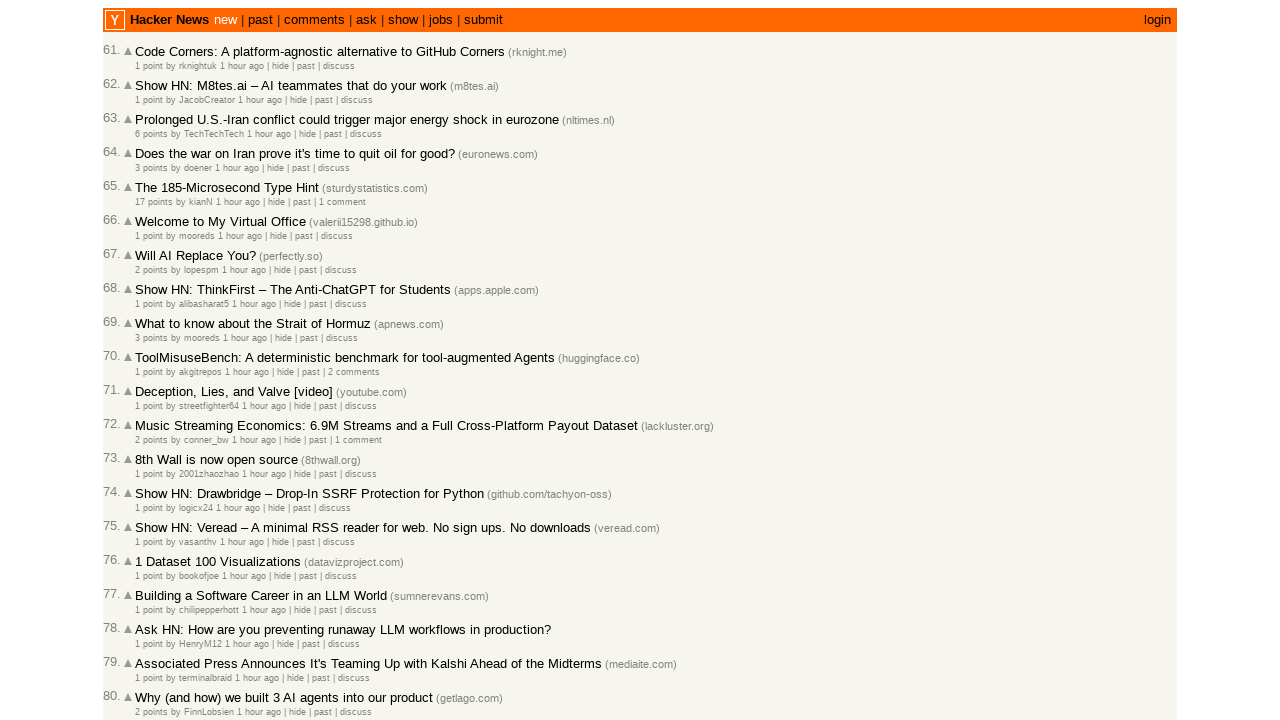

Parsed and stored Unix timestamp 1772487841
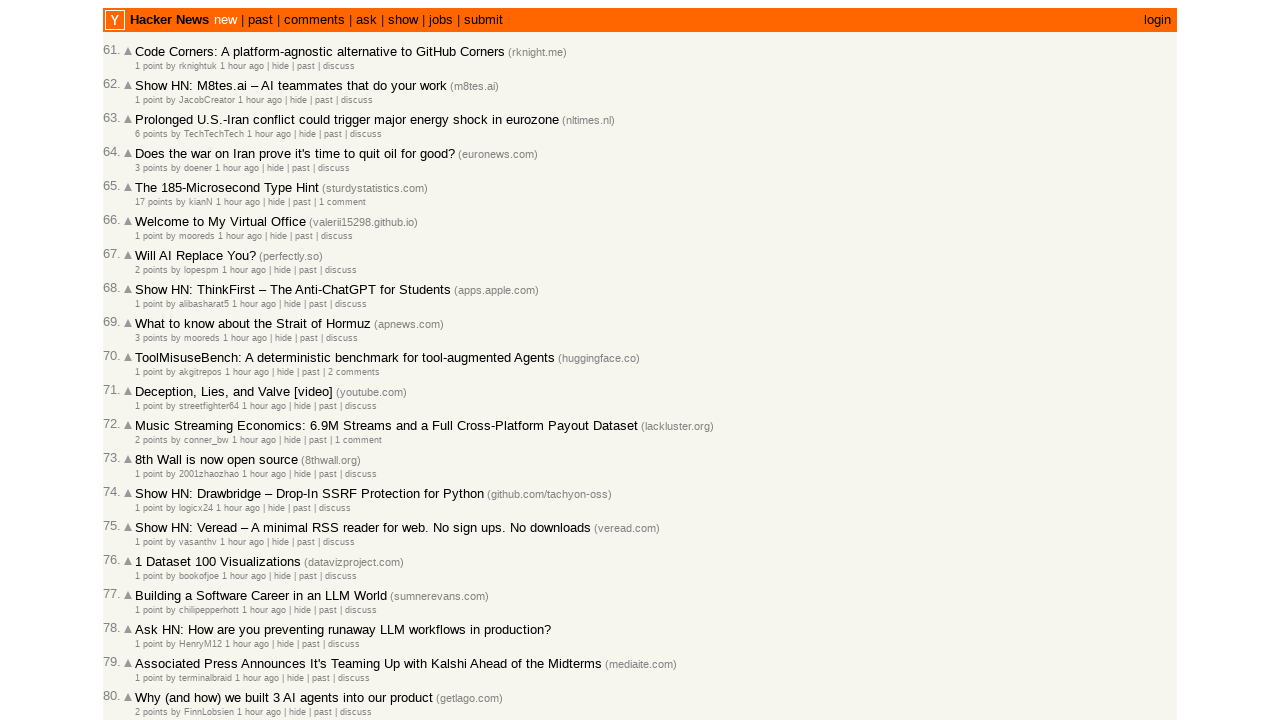

Extracted timestamp from age element title attribute
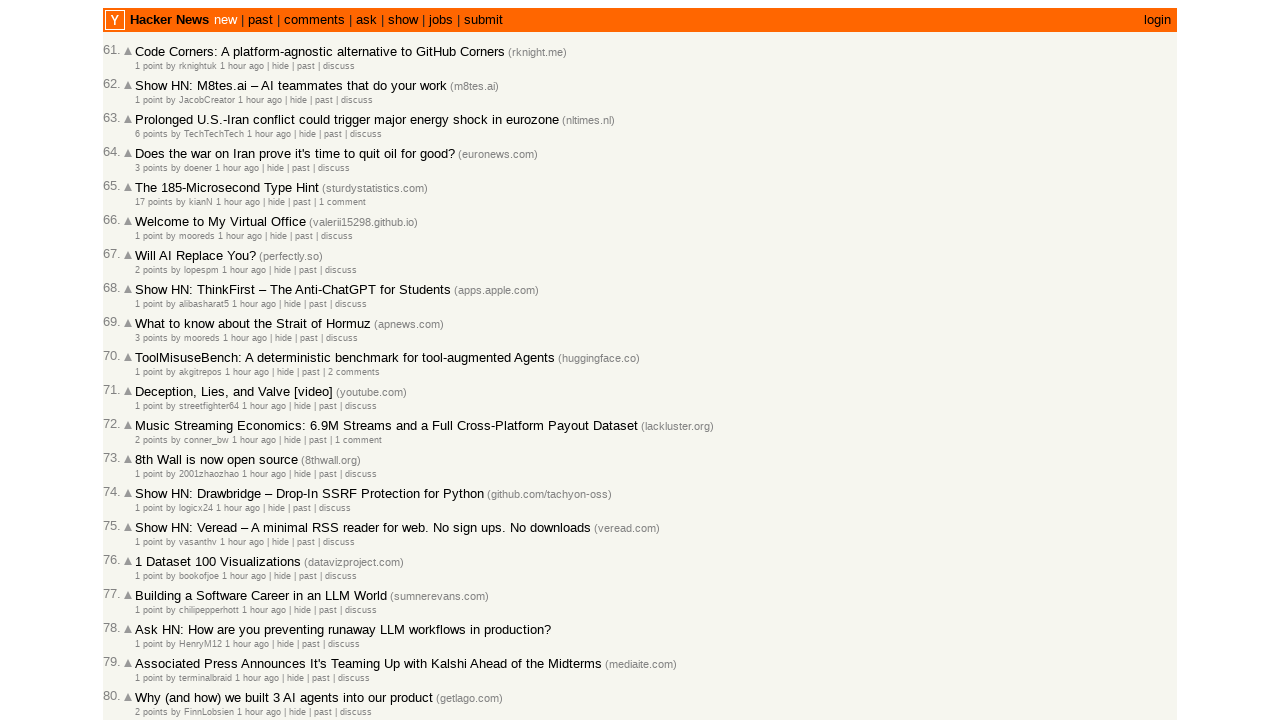

Parsed and stored Unix timestamp 1772487760
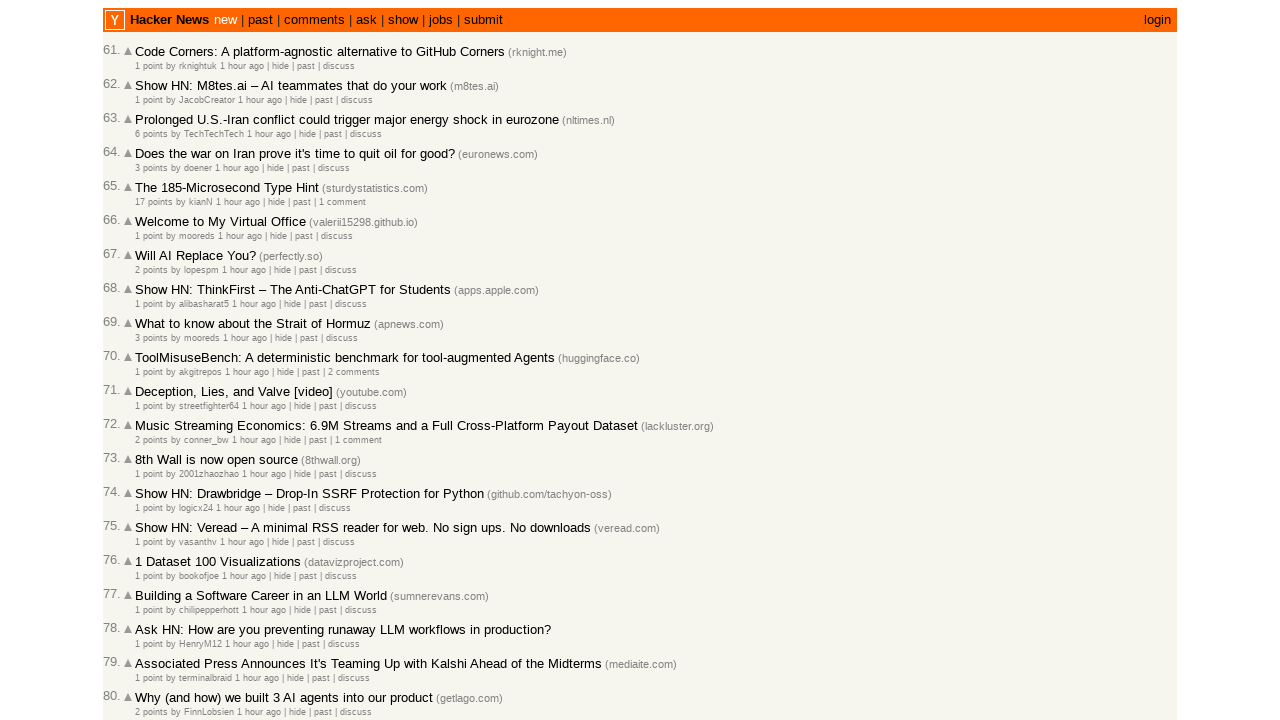

Clicked 'More' link to load next page of articles at (149, 616) on a.morelink
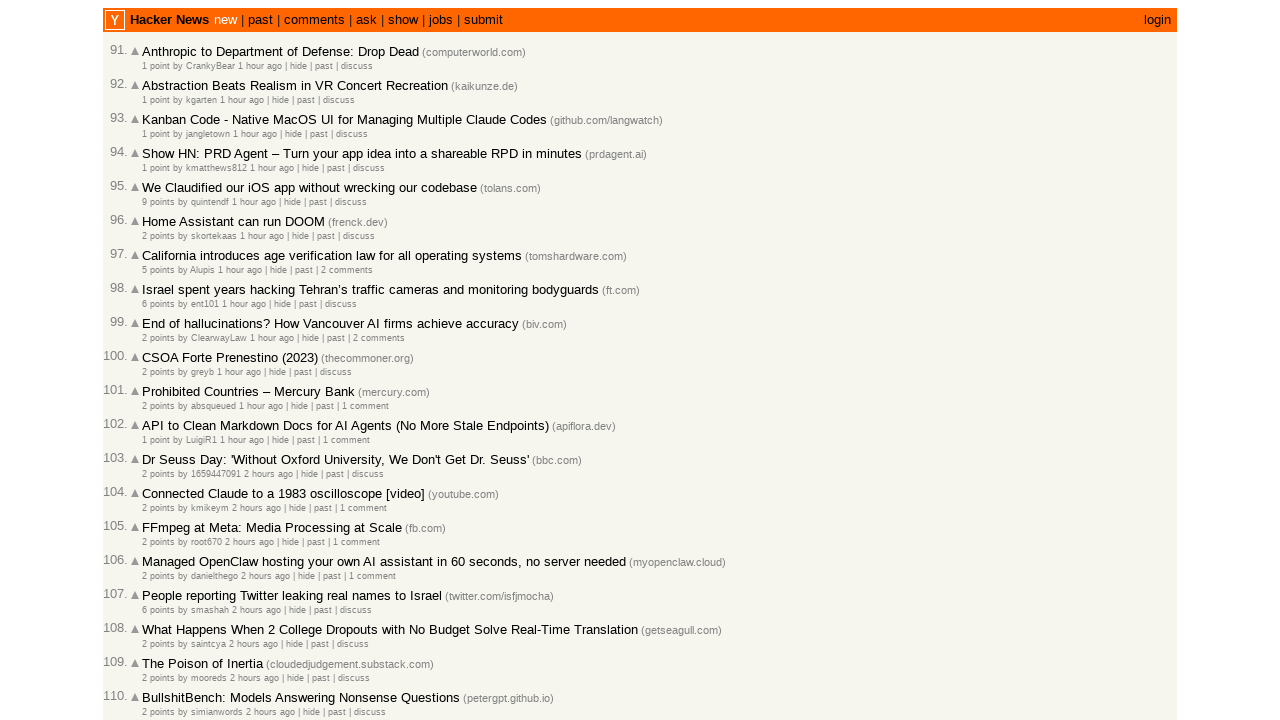

Waited for next page to load completely
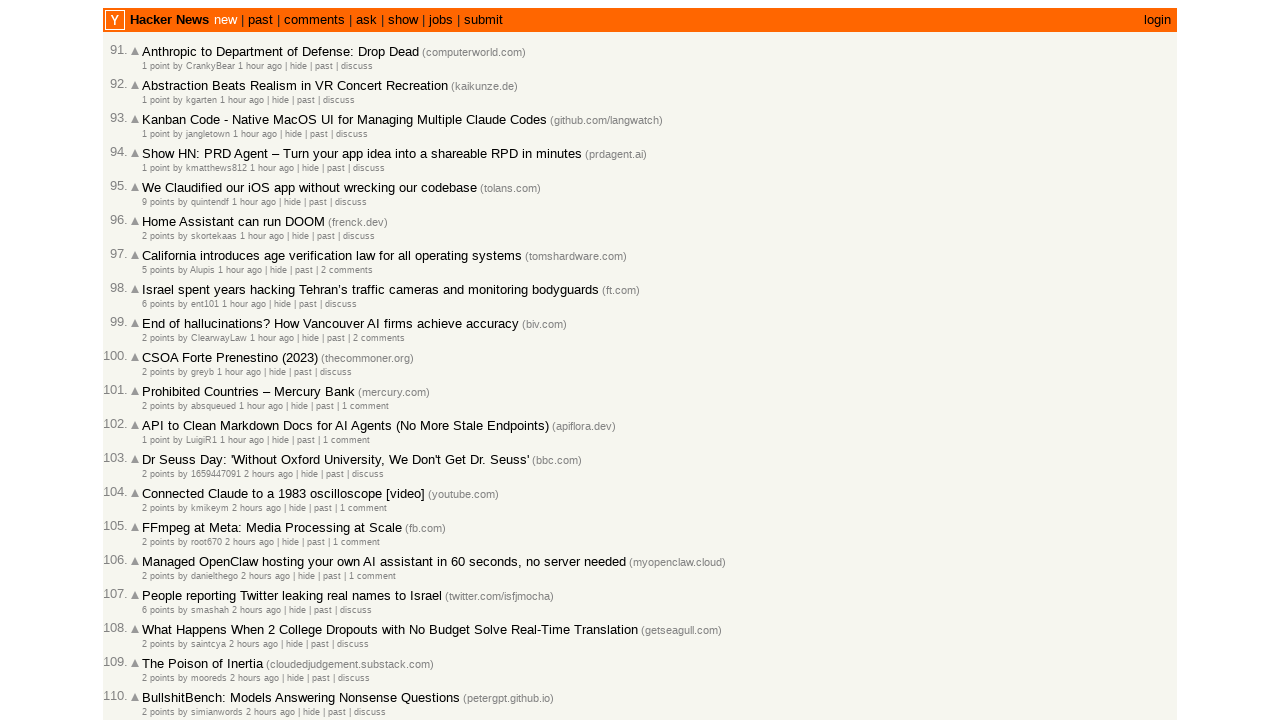

Waited for age span elements to load
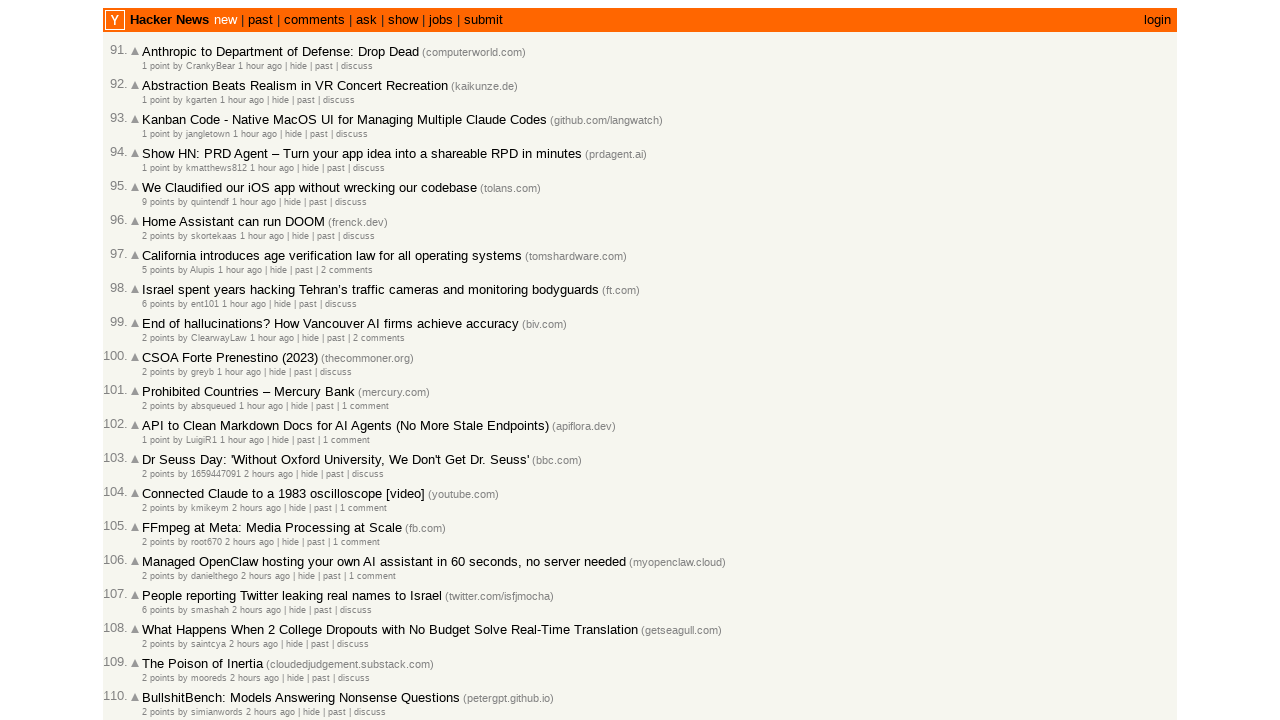

Retrieved all age elements from current page
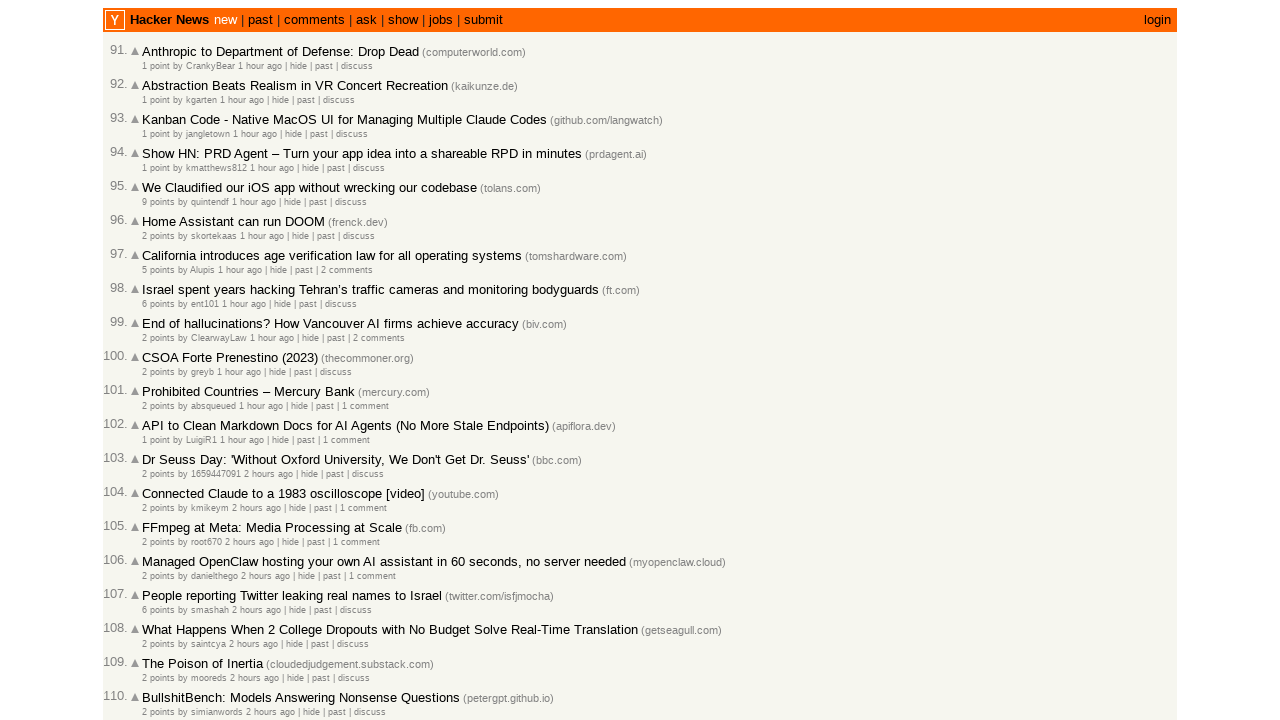

Extracted timestamp from age element title attribute
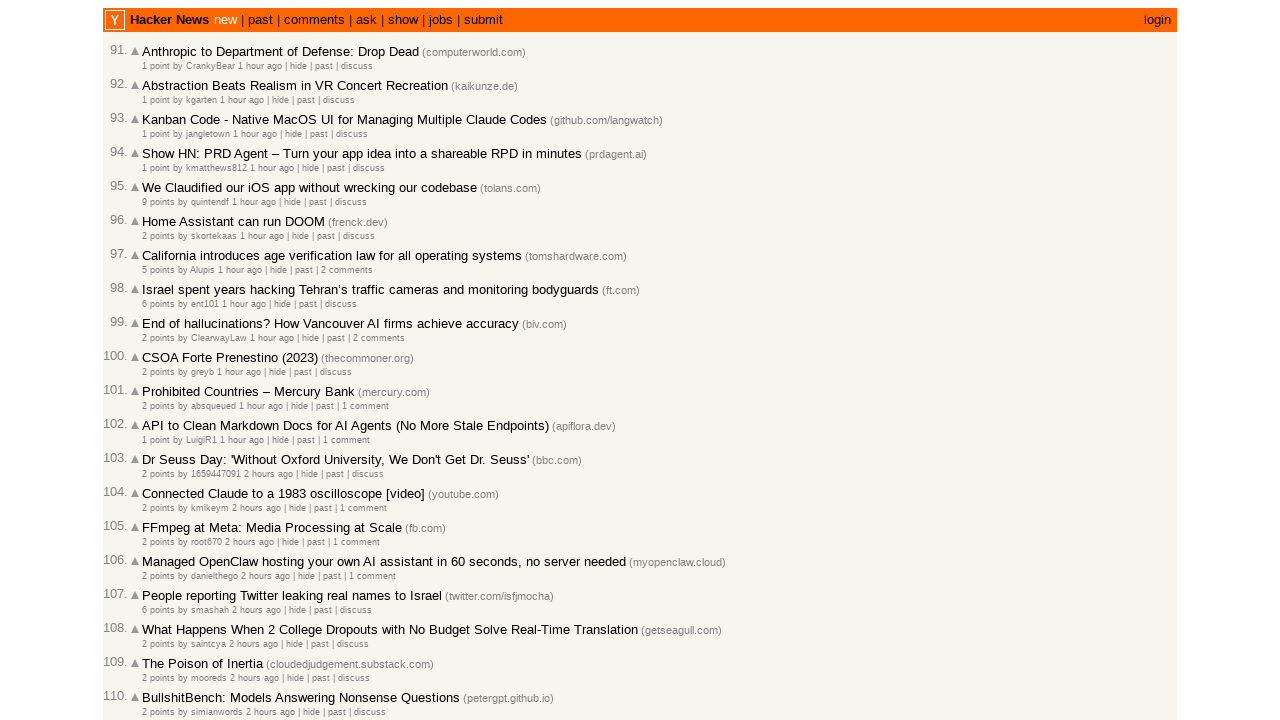

Parsed and stored Unix timestamp 1772487720
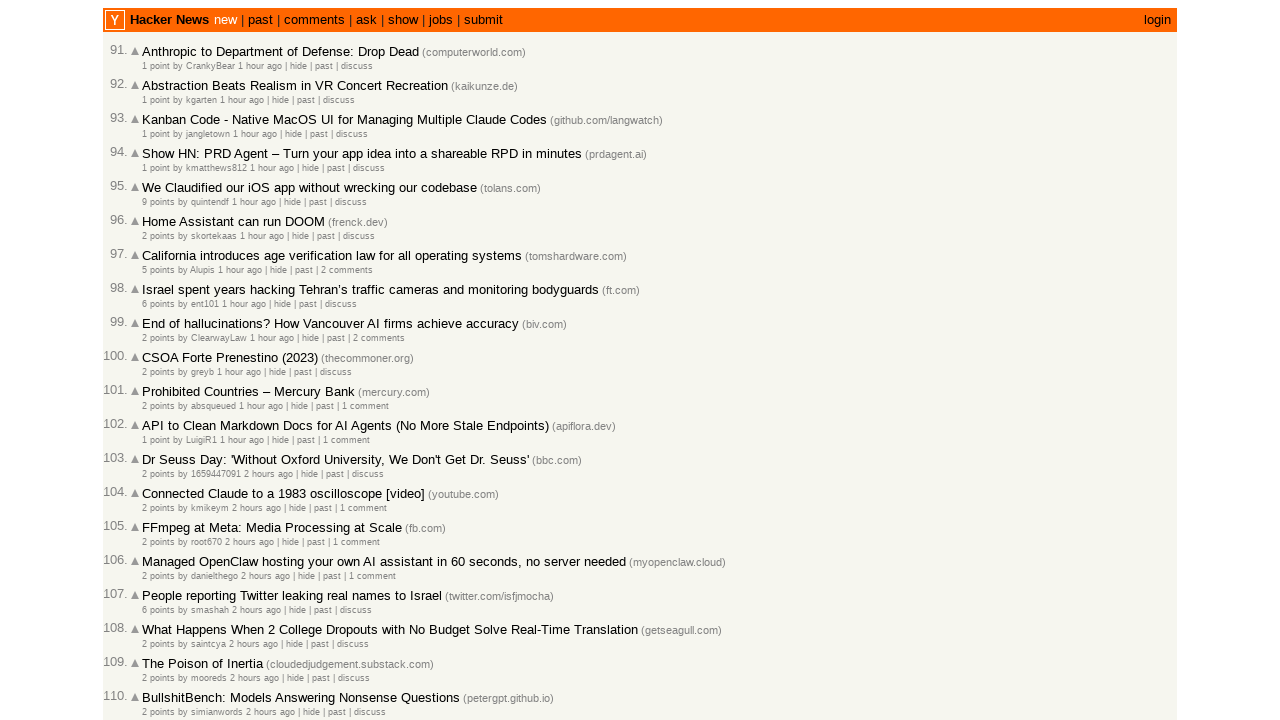

Extracted timestamp from age element title attribute
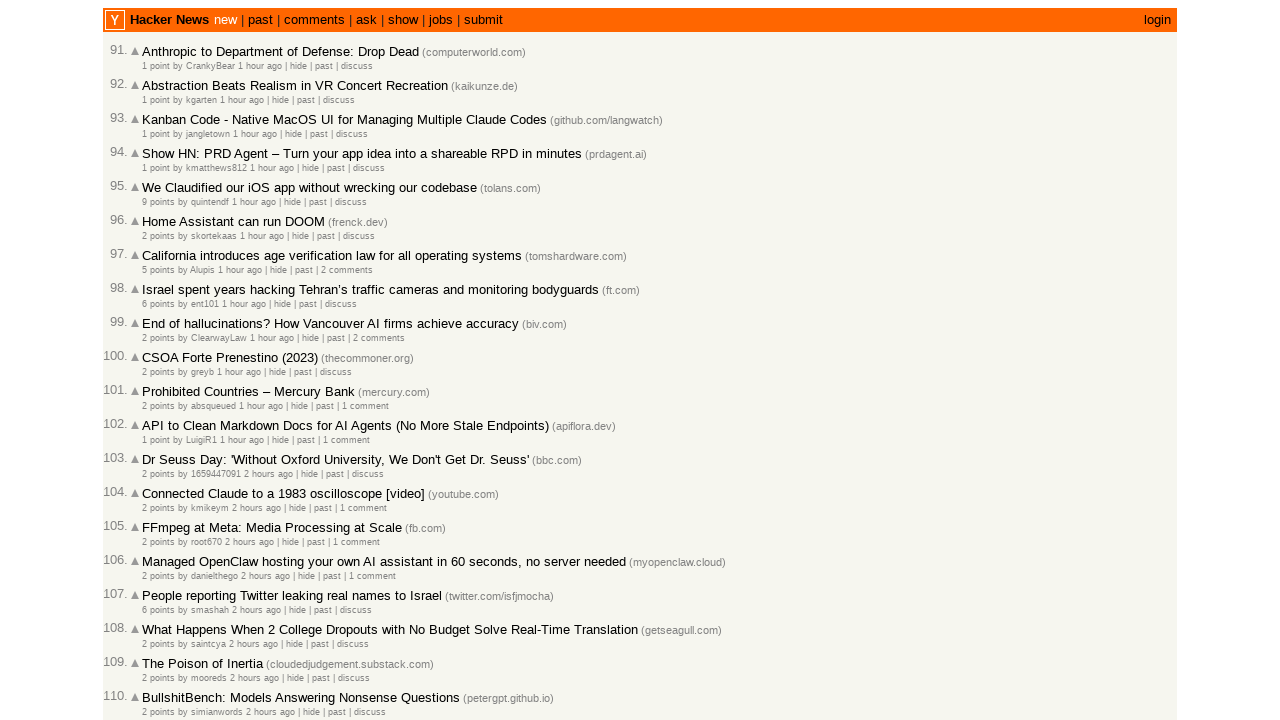

Parsed and stored Unix timestamp 1772487701
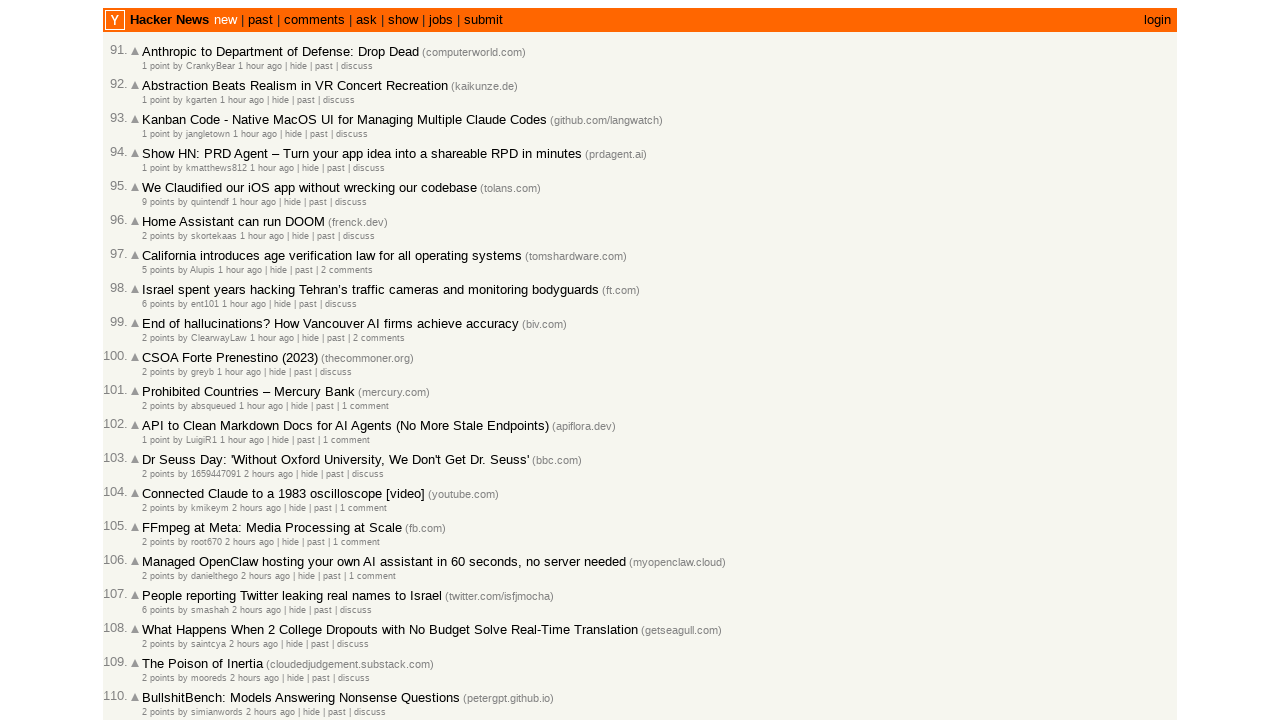

Extracted timestamp from age element title attribute
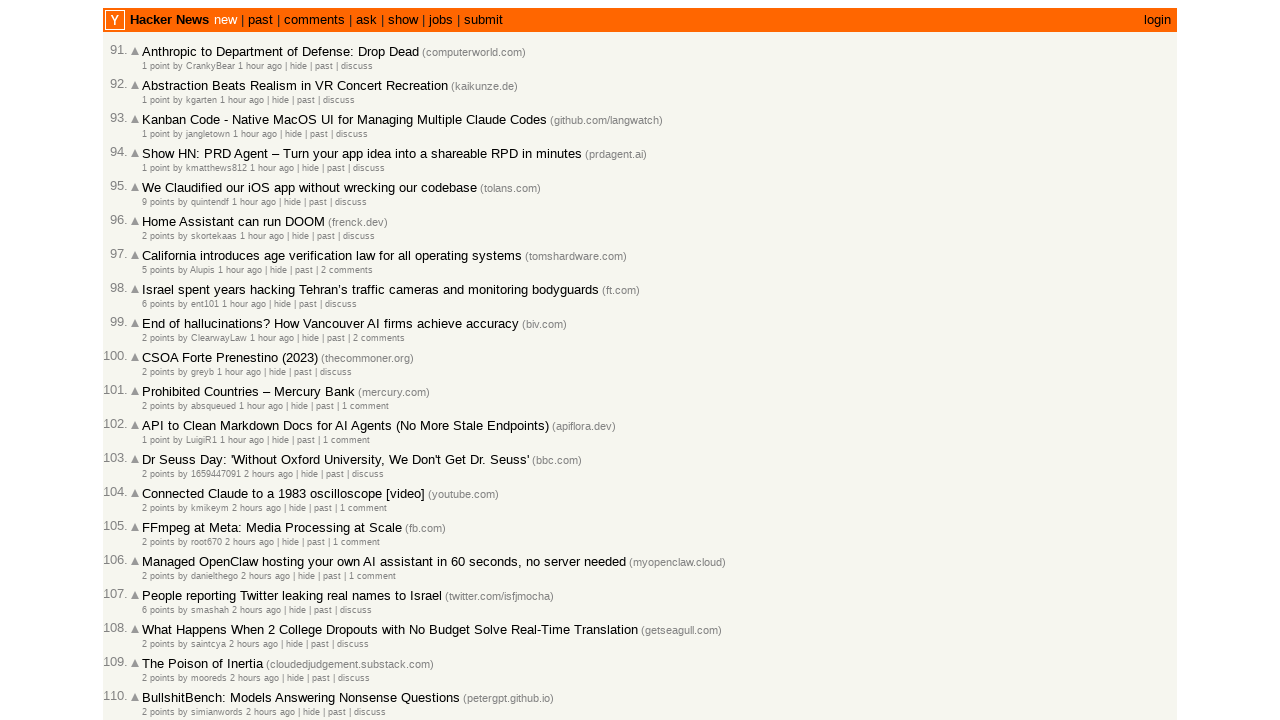

Parsed and stored Unix timestamp 1772487689
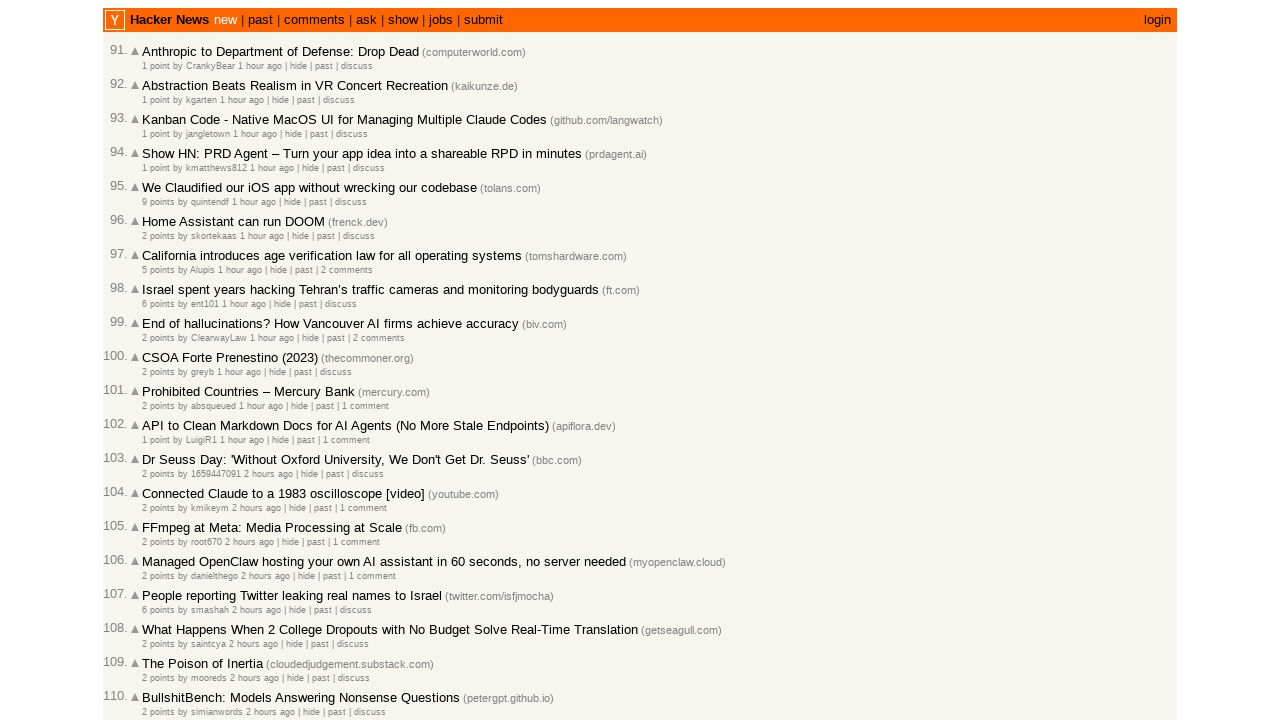

Extracted timestamp from age element title attribute
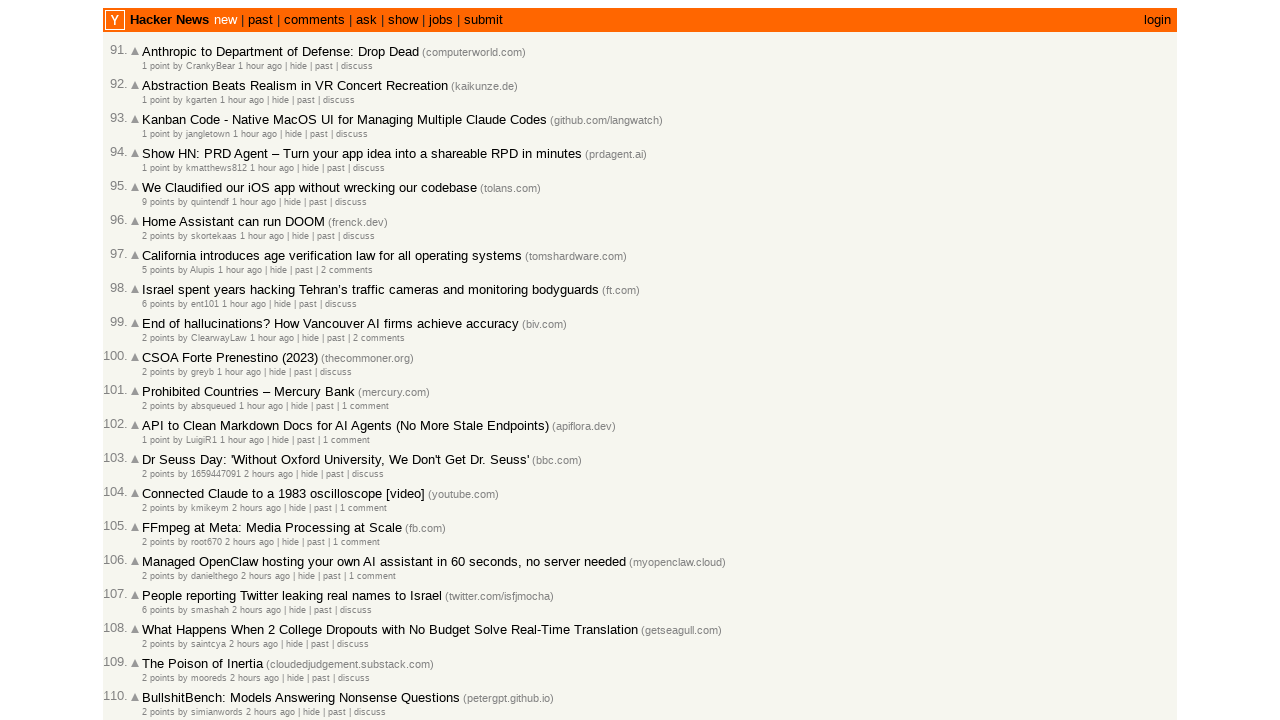

Parsed and stored Unix timestamp 1772487662
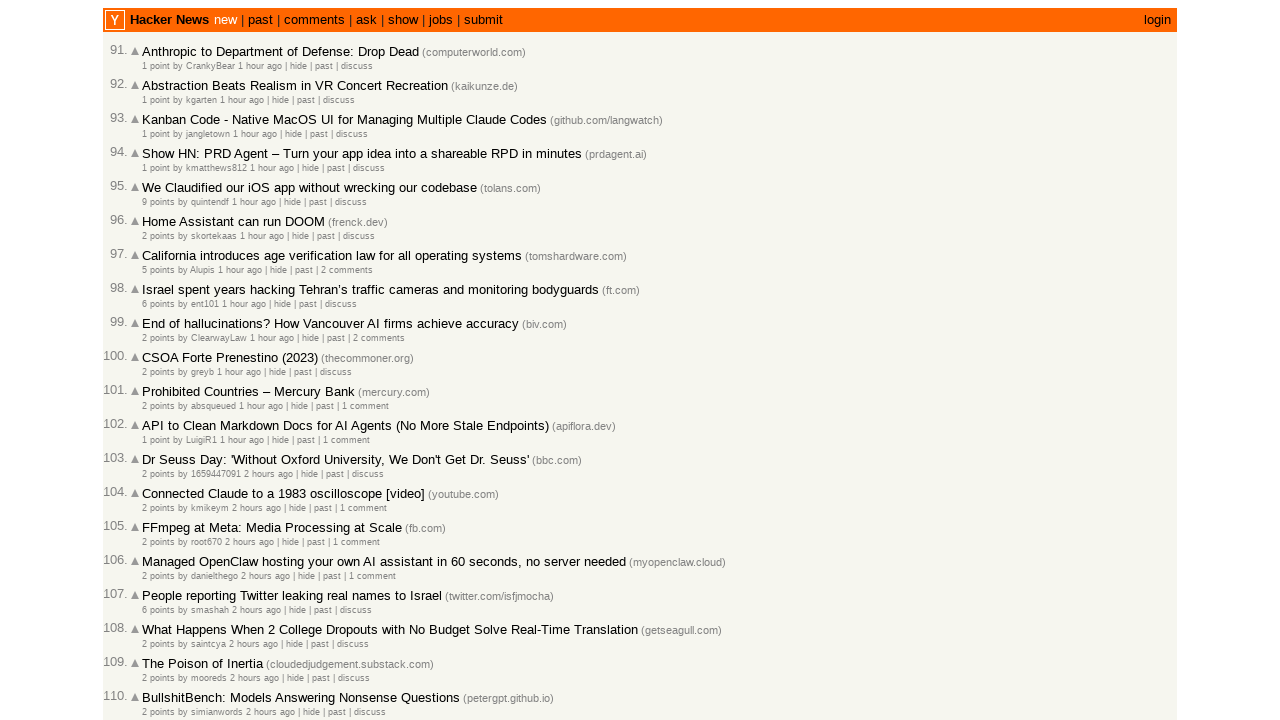

Extracted timestamp from age element title attribute
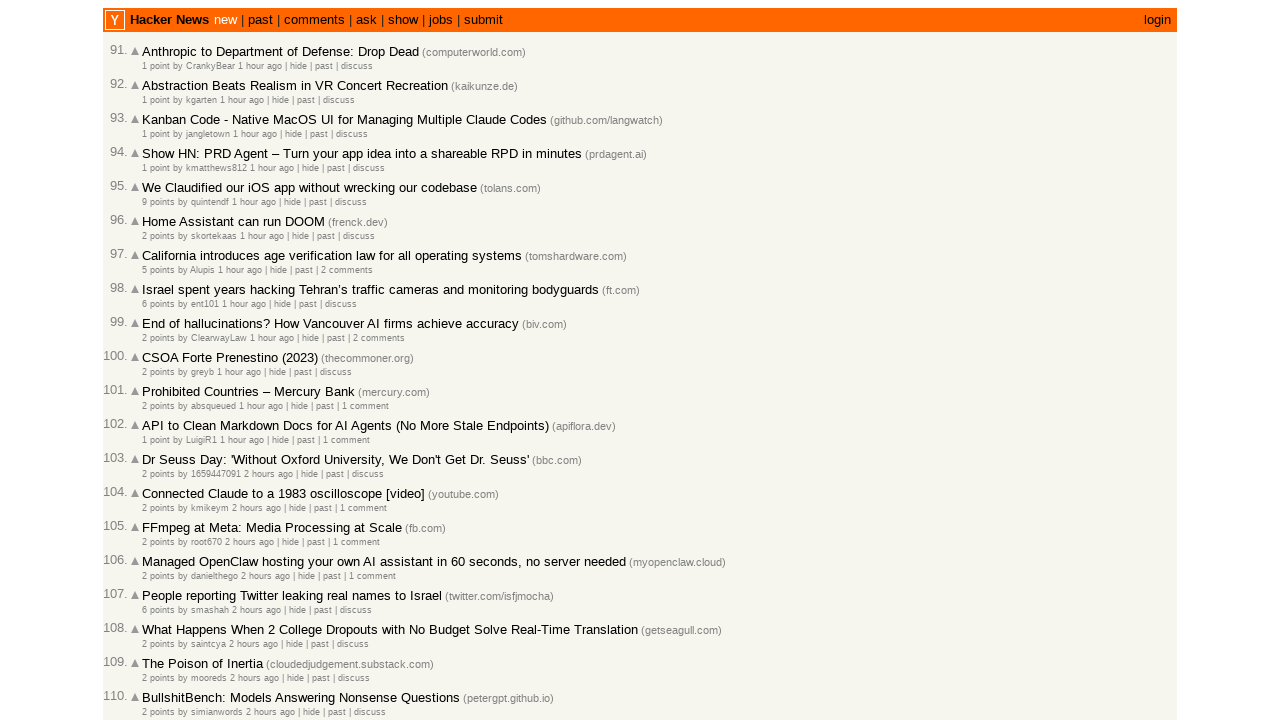

Parsed and stored Unix timestamp 1772487620
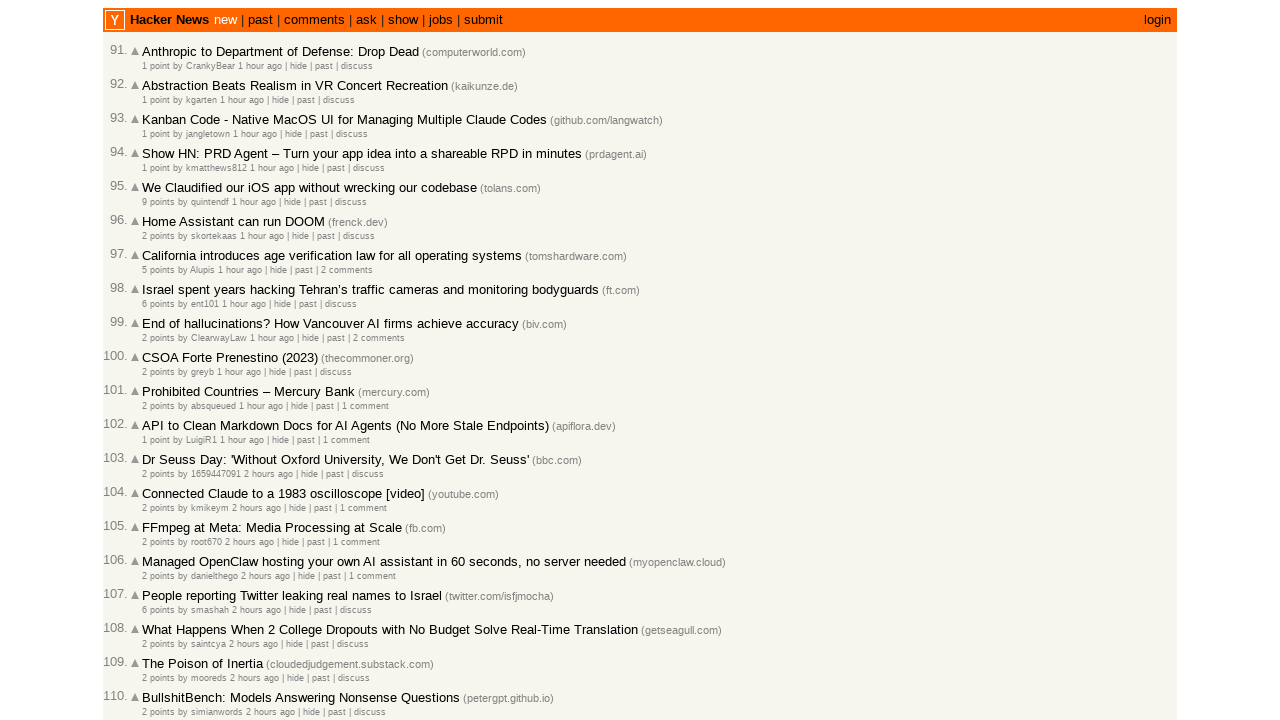

Extracted timestamp from age element title attribute
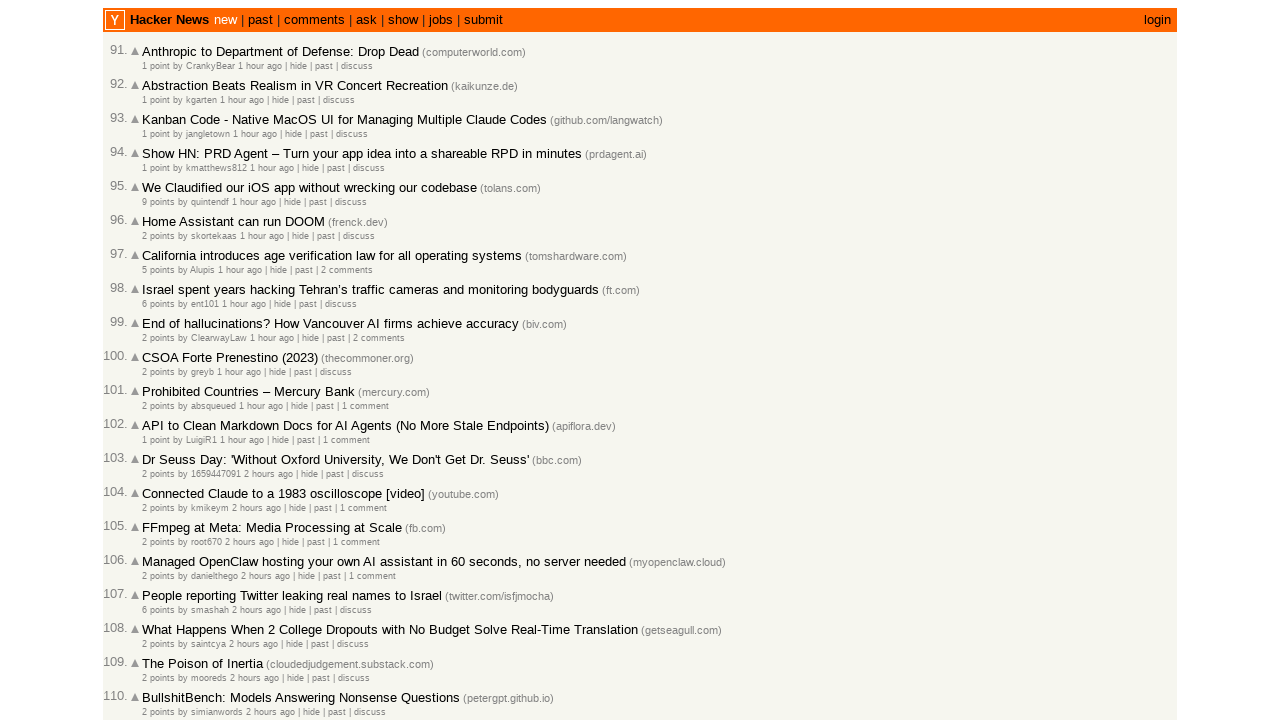

Parsed and stored Unix timestamp 1772487434
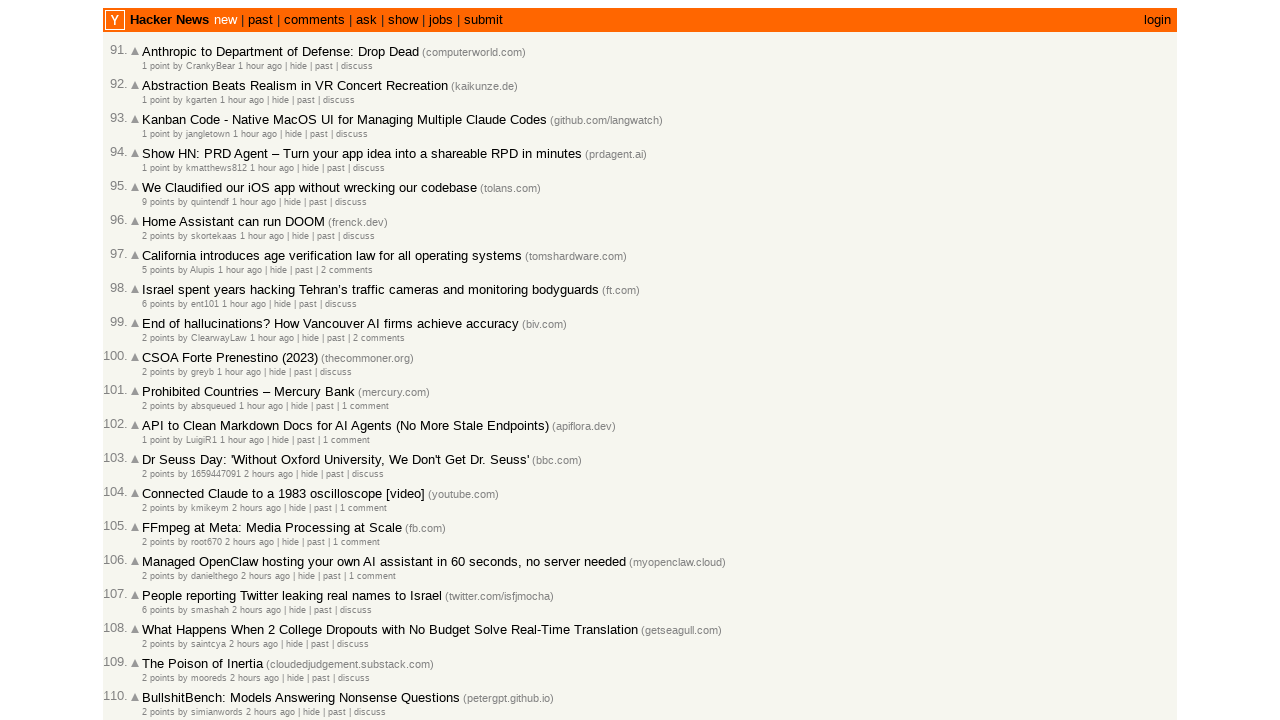

Extracted timestamp from age element title attribute
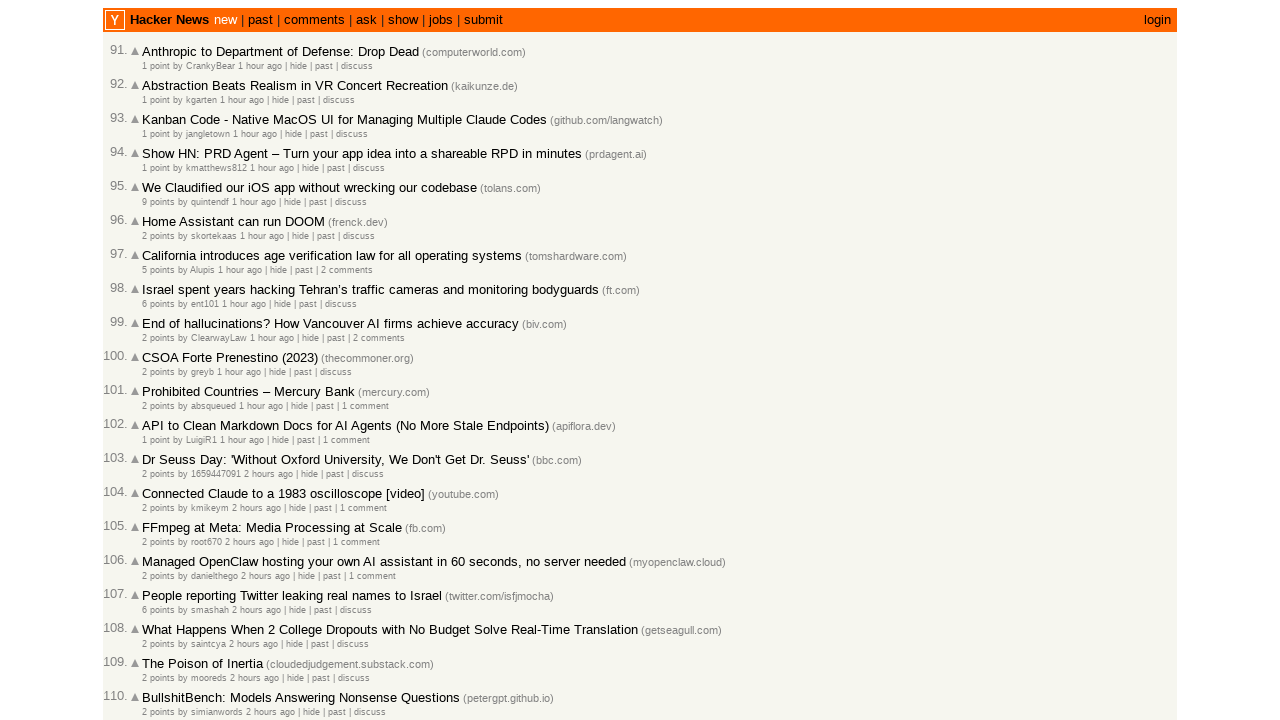

Parsed and stored Unix timestamp 1772487430
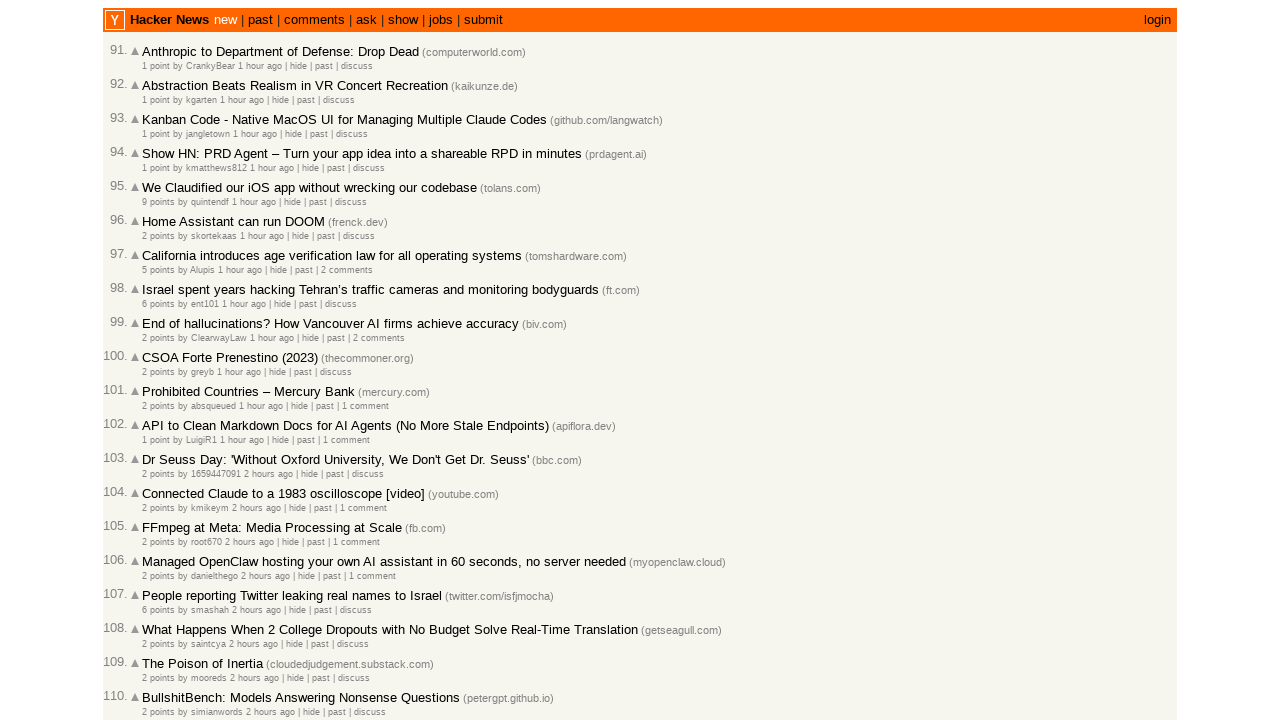

Extracted timestamp from age element title attribute
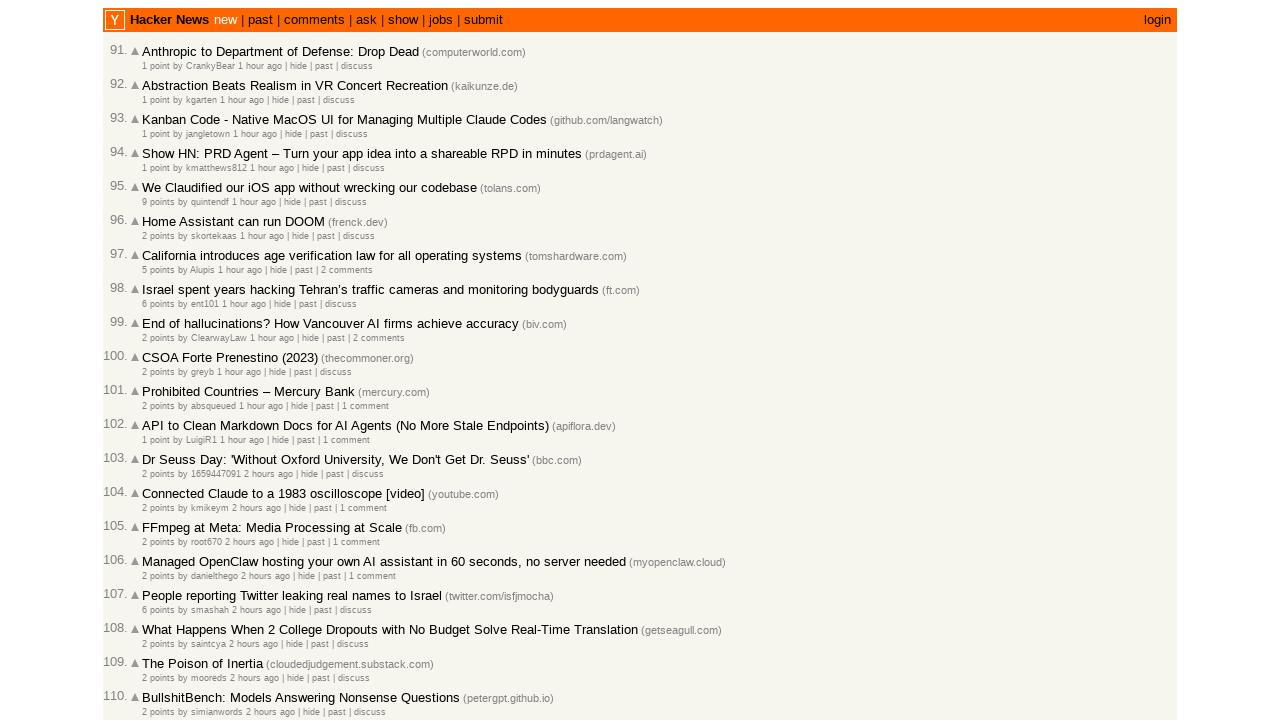

Parsed and stored Unix timestamp 1772487358
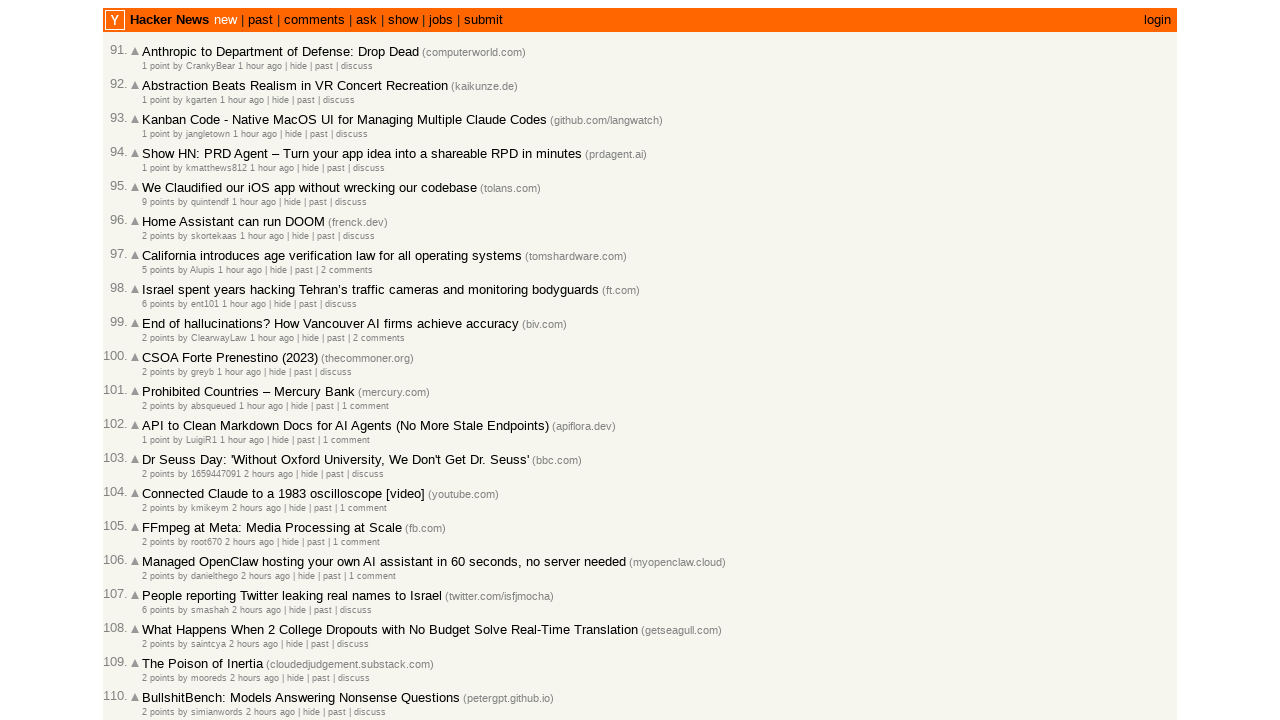

Extracted timestamp from age element title attribute
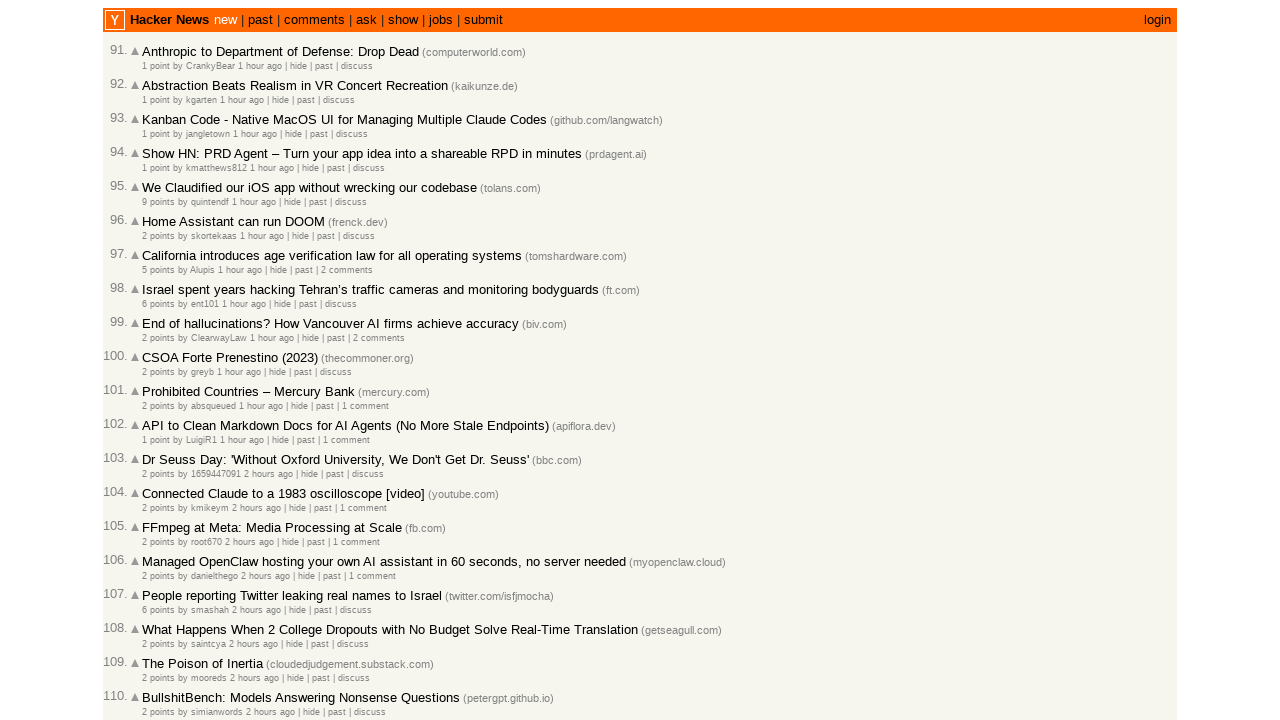

Parsed and stored Unix timestamp 1772487294
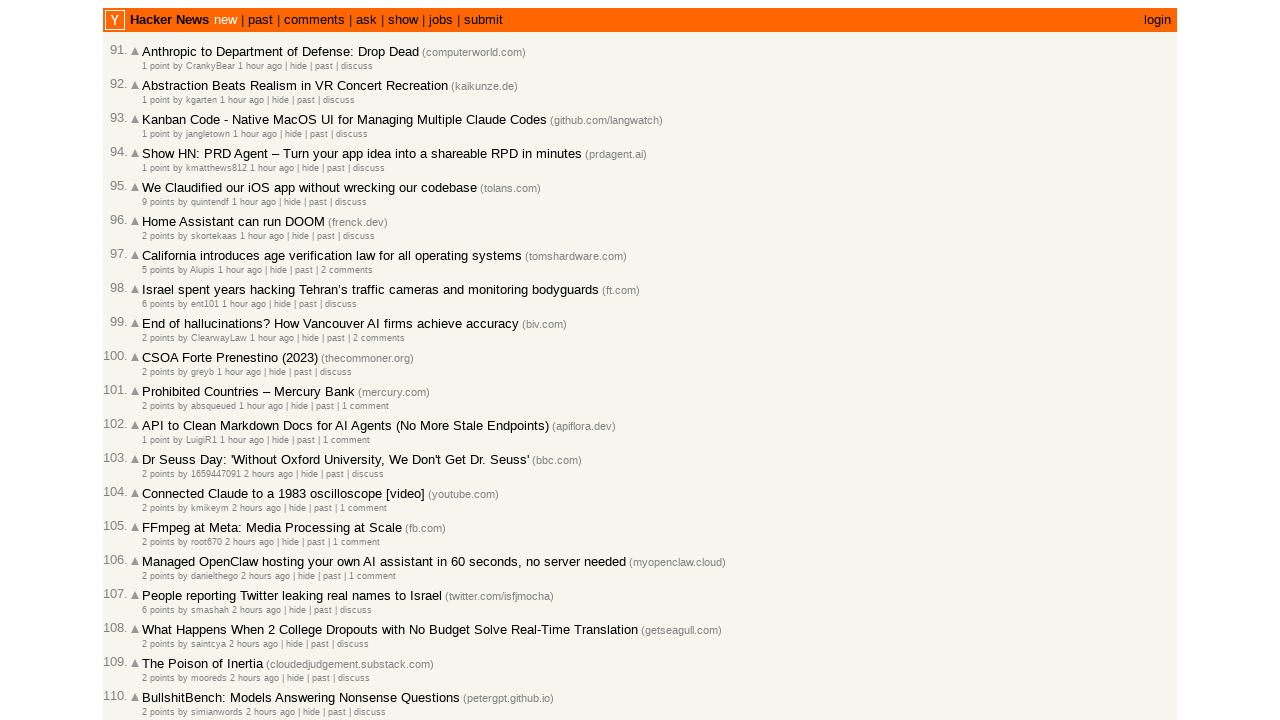

Extracted timestamp from age element title attribute
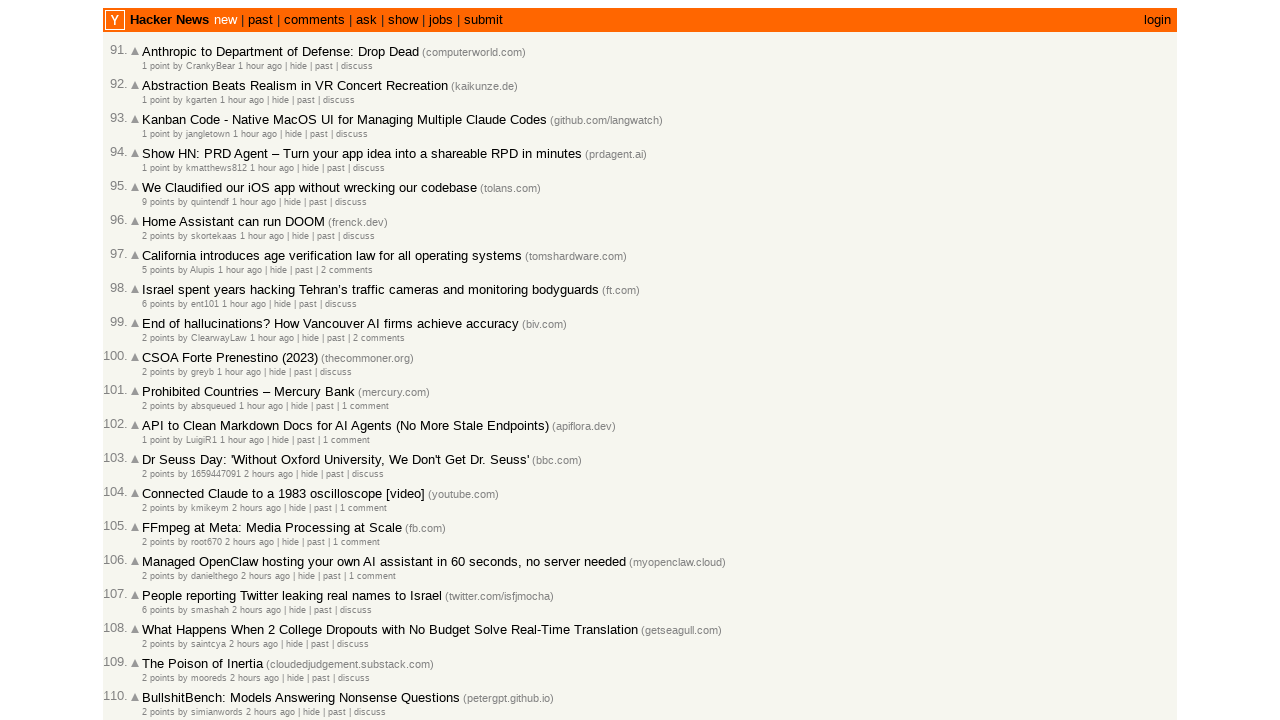

Parsed and stored Unix timestamp 1772487180
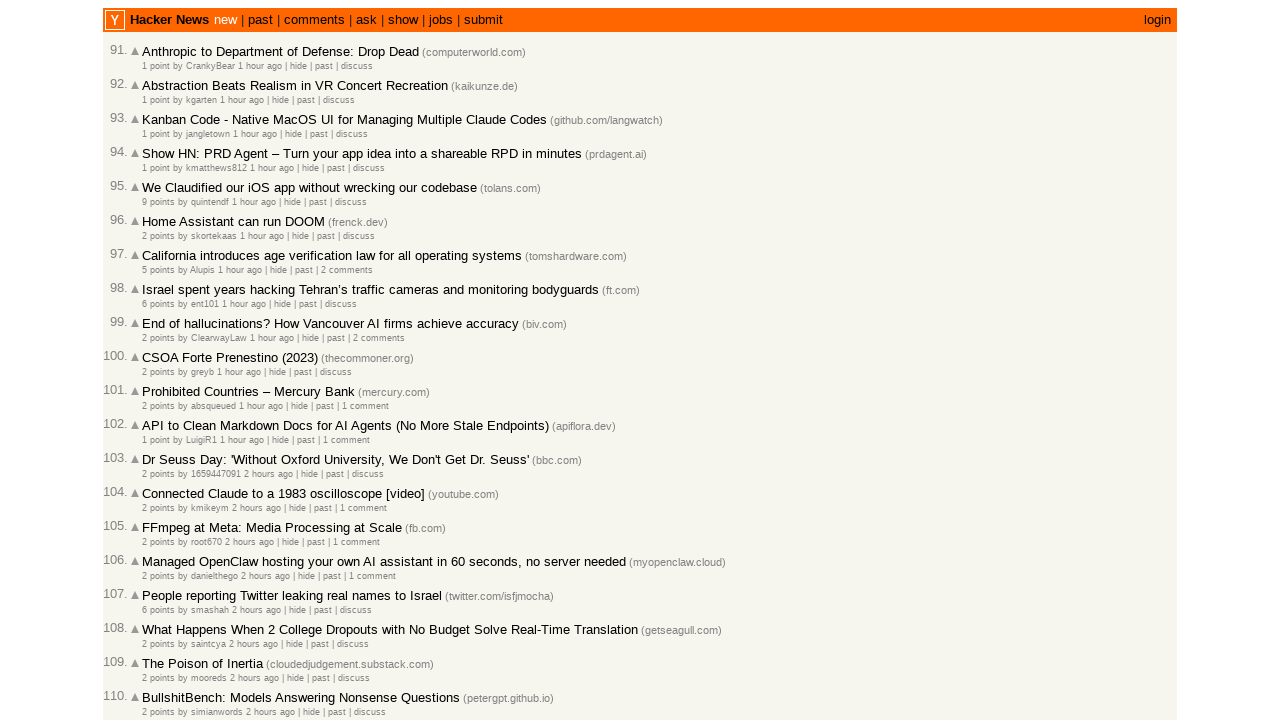

Verified article 1 timestamp 1772494190 >= article 2 timestamp 1772494055
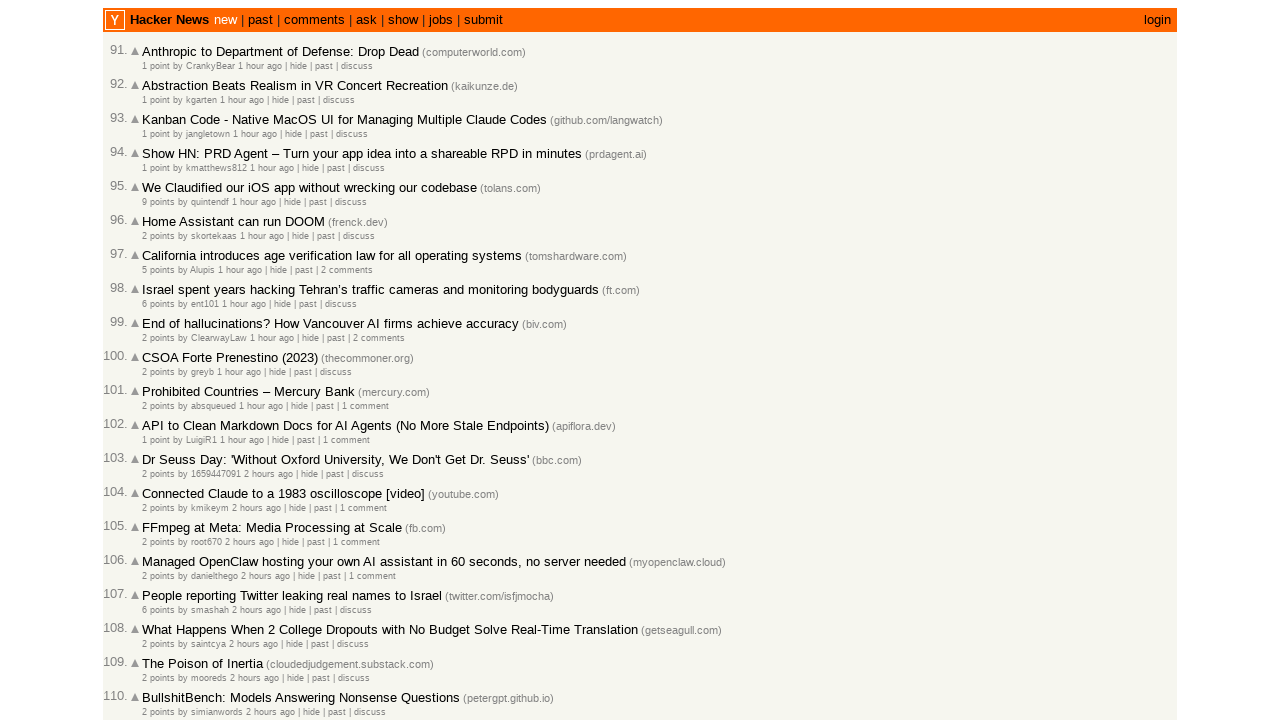

Verified article 2 timestamp 1772494055 >= article 3 timestamp 1772494019
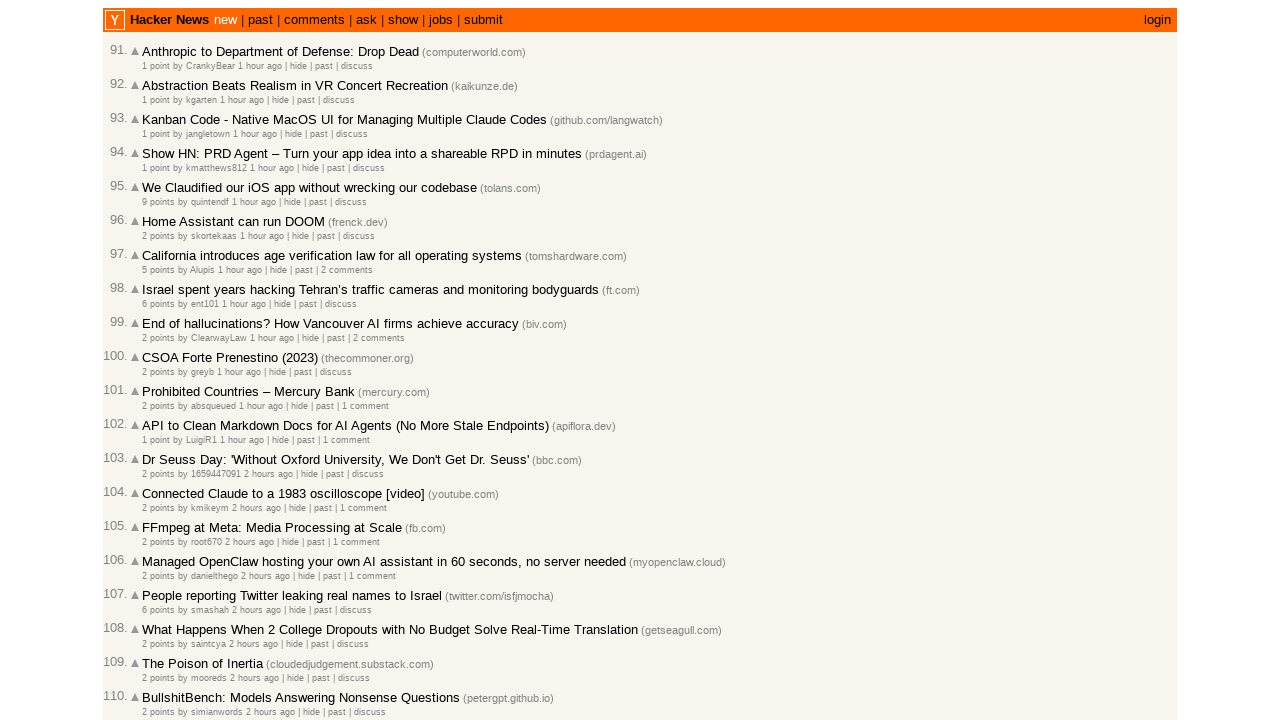

Verified article 3 timestamp 1772494019 >= article 4 timestamp 1772493905
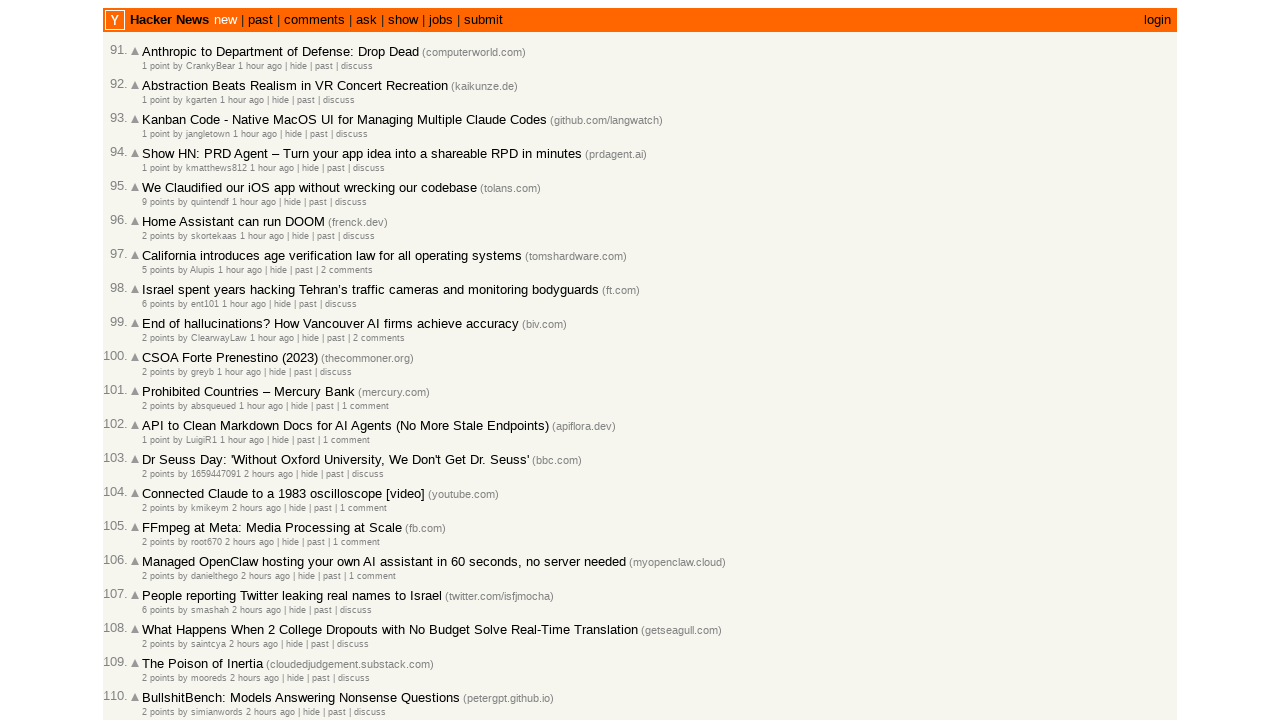

Verified article 4 timestamp 1772493905 >= article 5 timestamp 1772493770
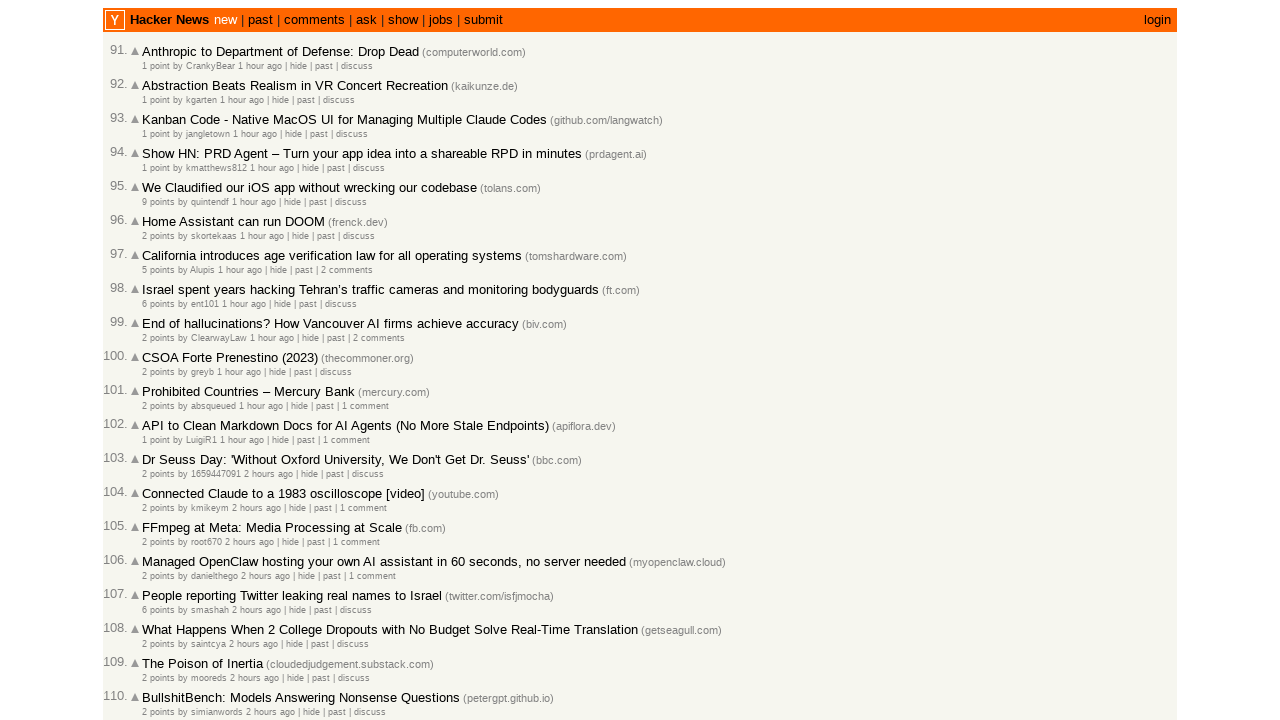

Verified article 5 timestamp 1772493770 >= article 6 timestamp 1772493673
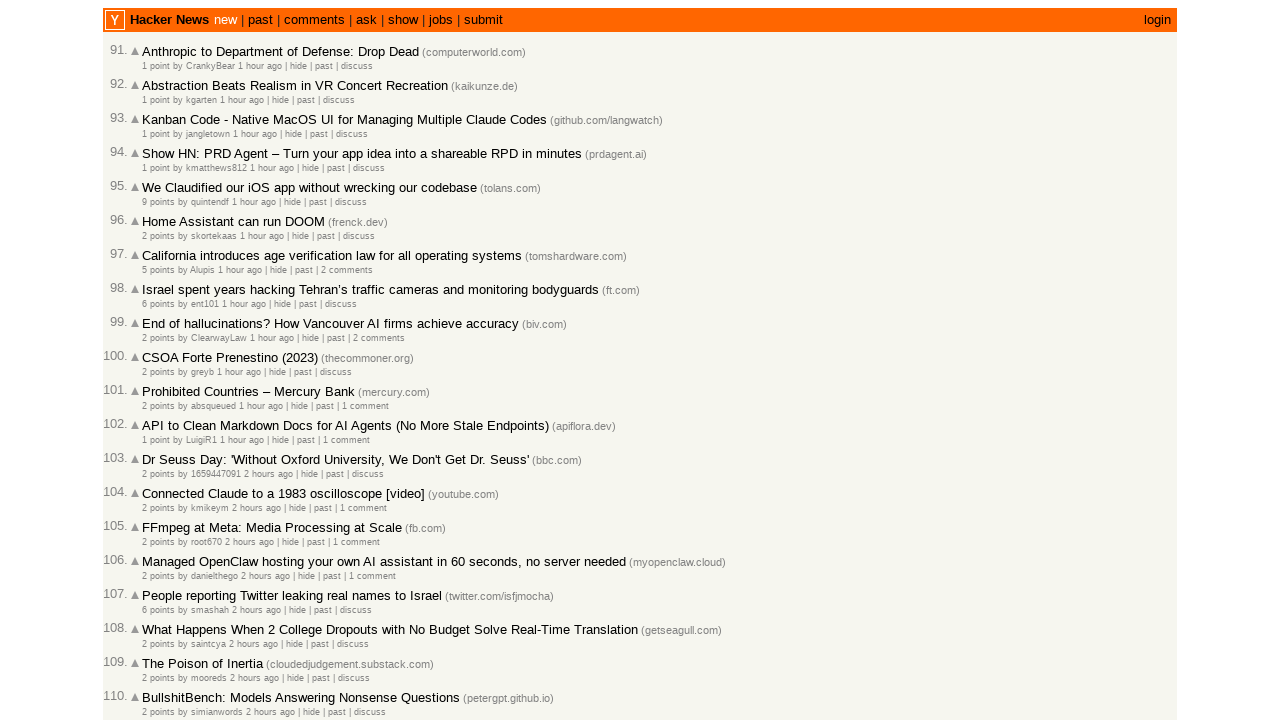

Verified article 6 timestamp 1772493673 >= article 7 timestamp 1772493594
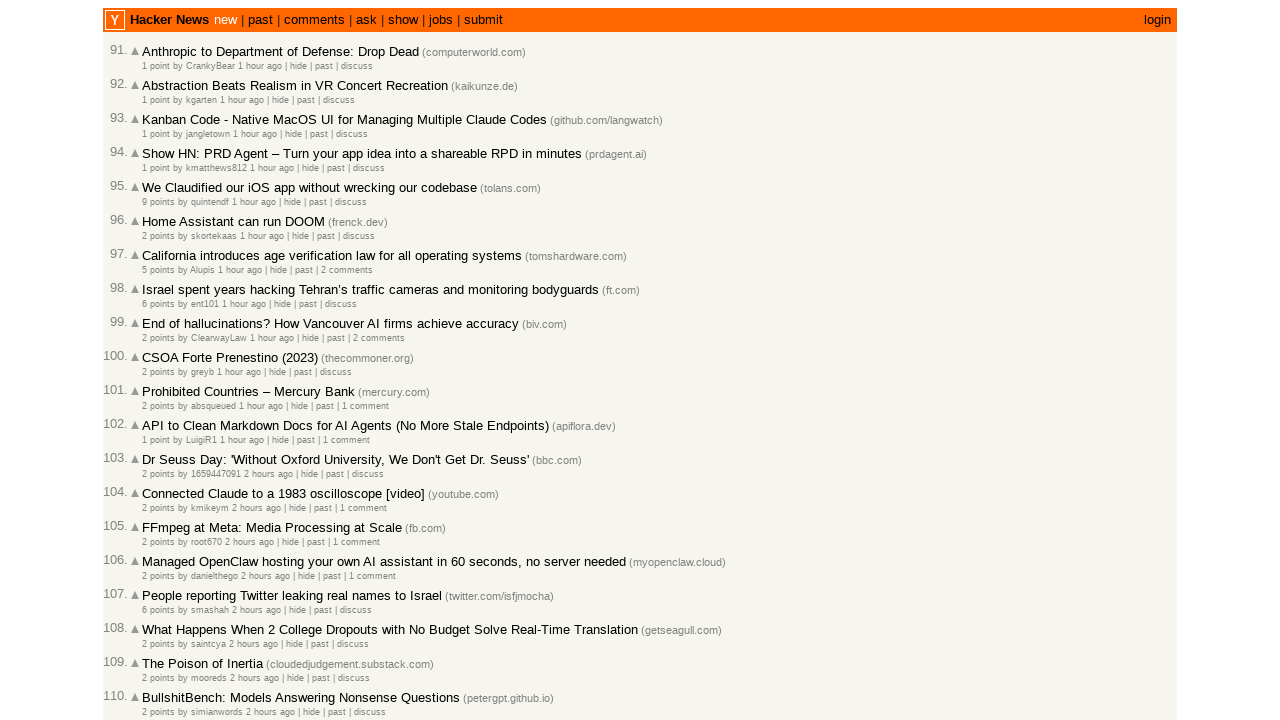

Verified article 7 timestamp 1772493594 >= article 8 timestamp 1772493547
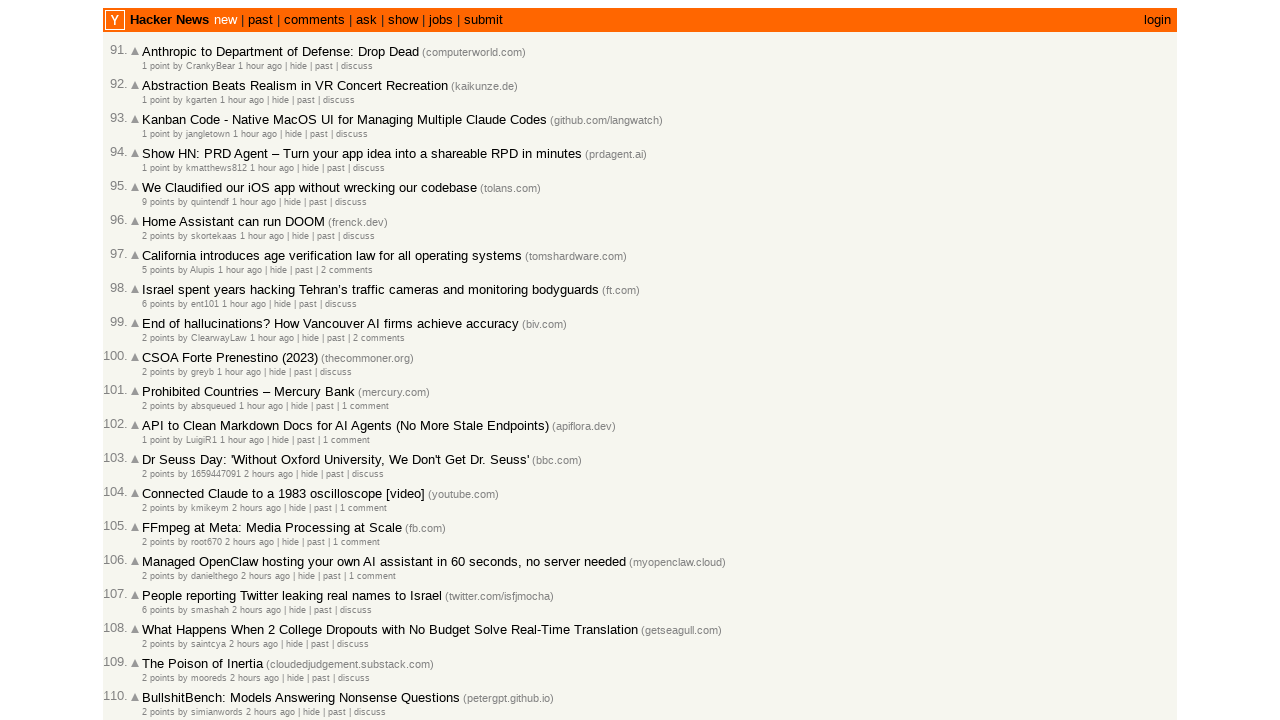

Verified article 8 timestamp 1772493547 >= article 9 timestamp 1772493499
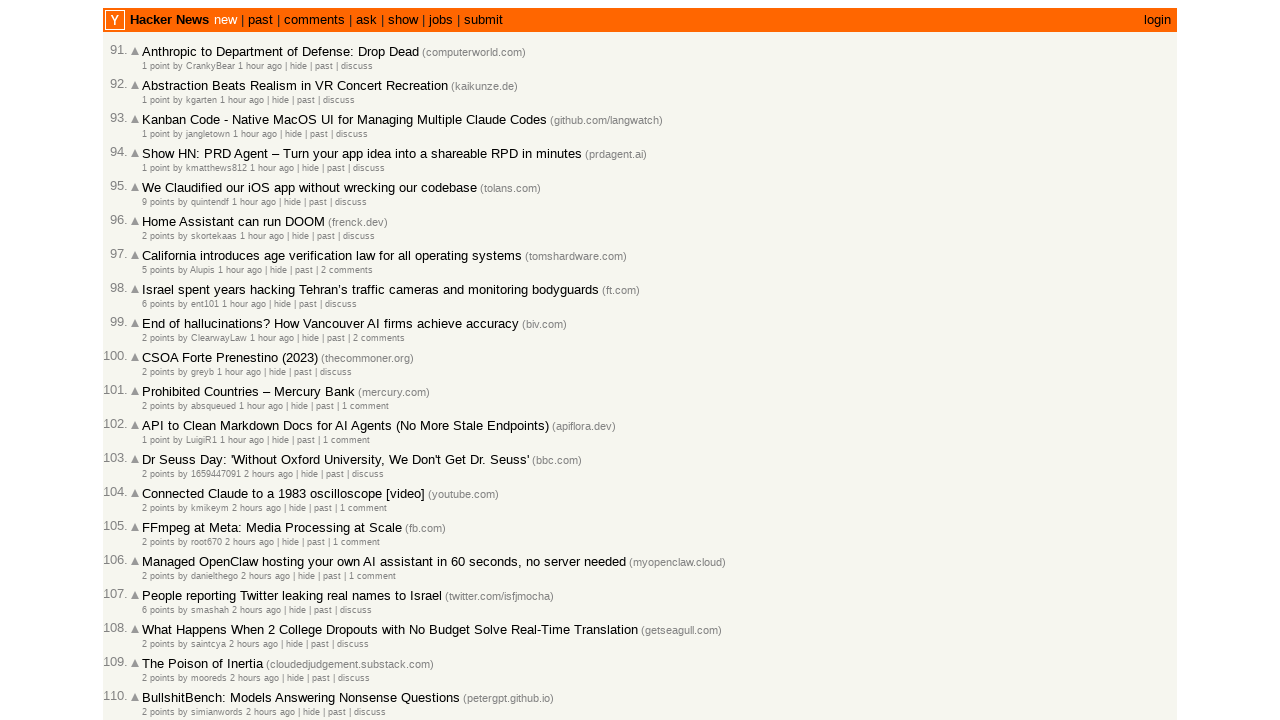

Verified article 9 timestamp 1772493499 >= article 10 timestamp 1772493434
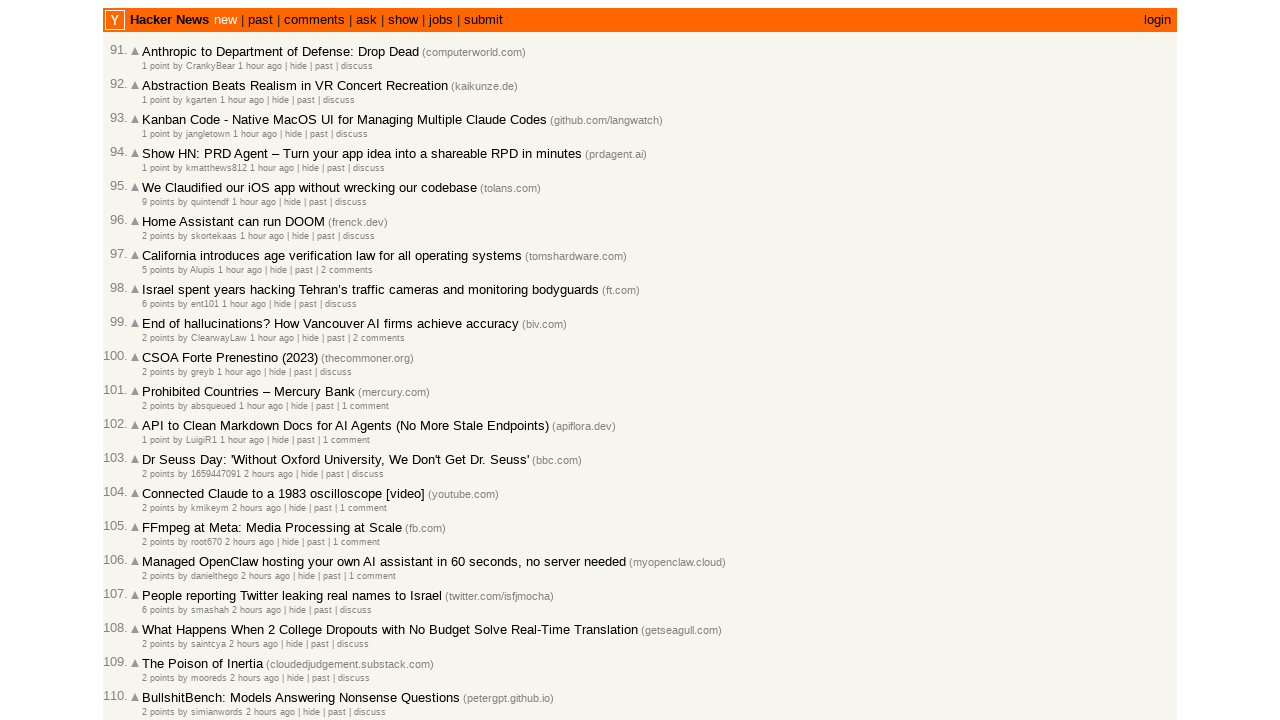

Verified article 10 timestamp 1772493434 >= article 11 timestamp 1772493398
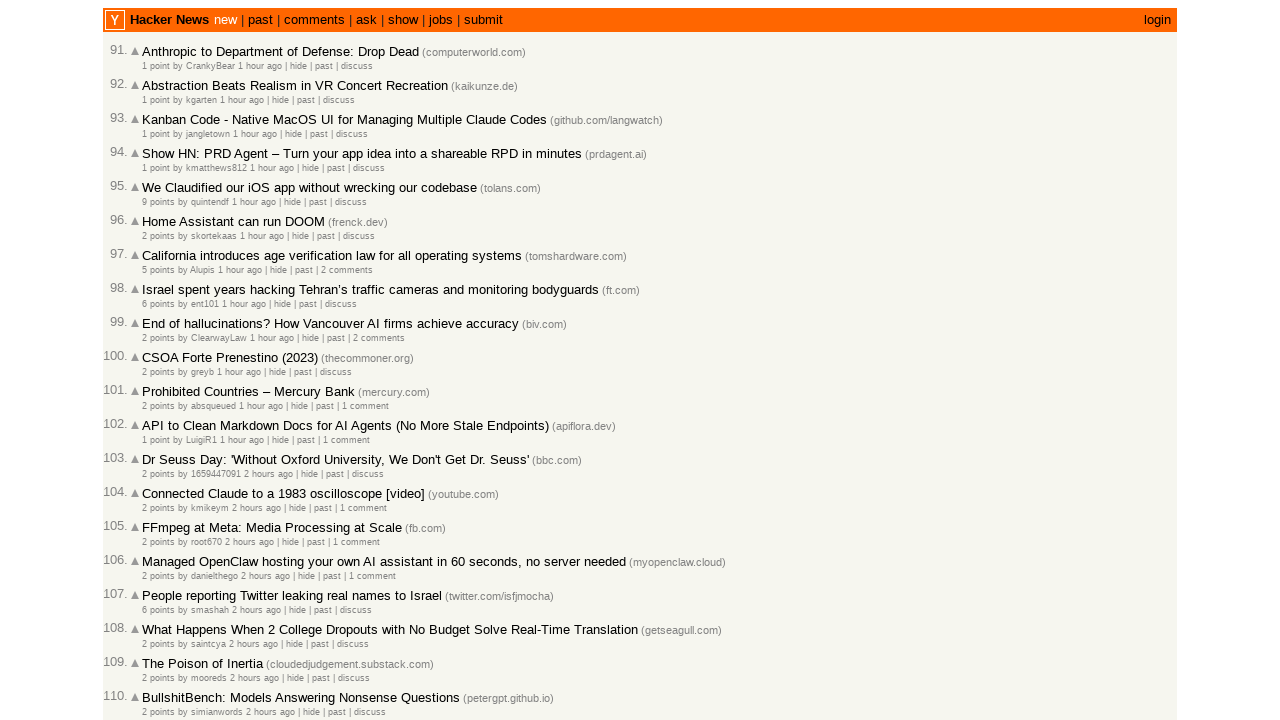

Verified article 11 timestamp 1772493398 >= article 12 timestamp 1772493380
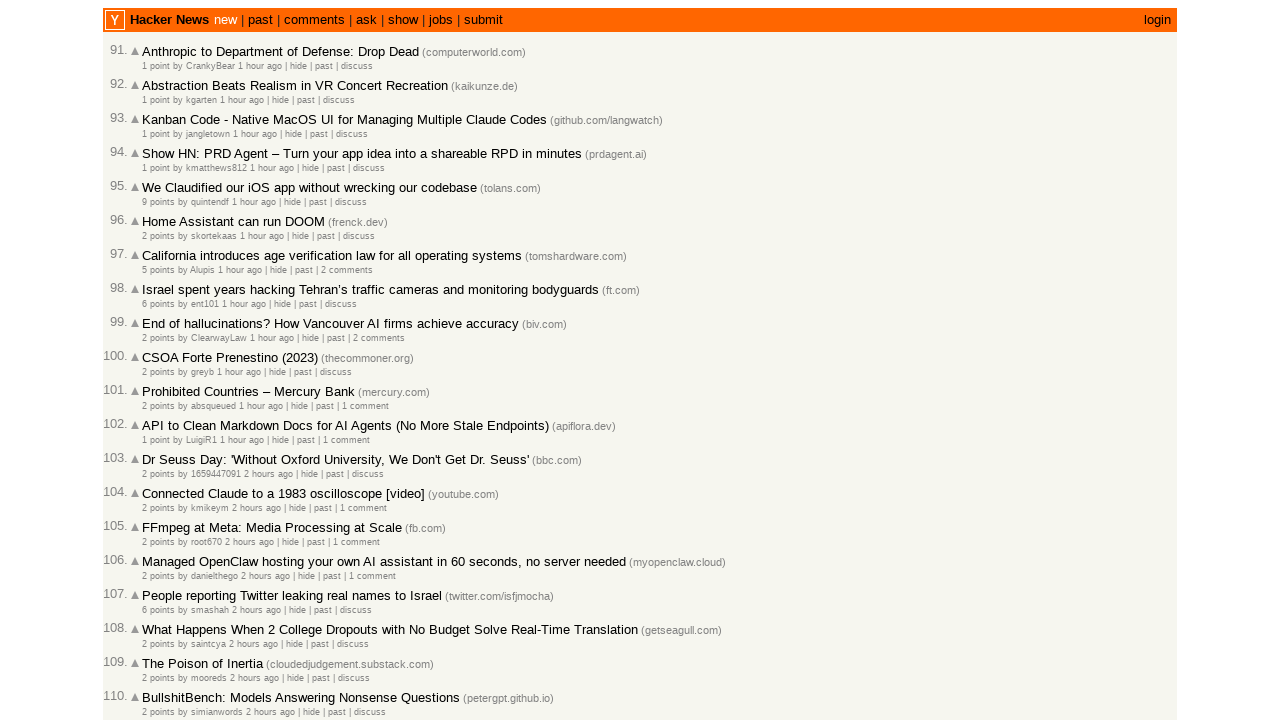

Verified article 12 timestamp 1772493380 >= article 13 timestamp 1772493276
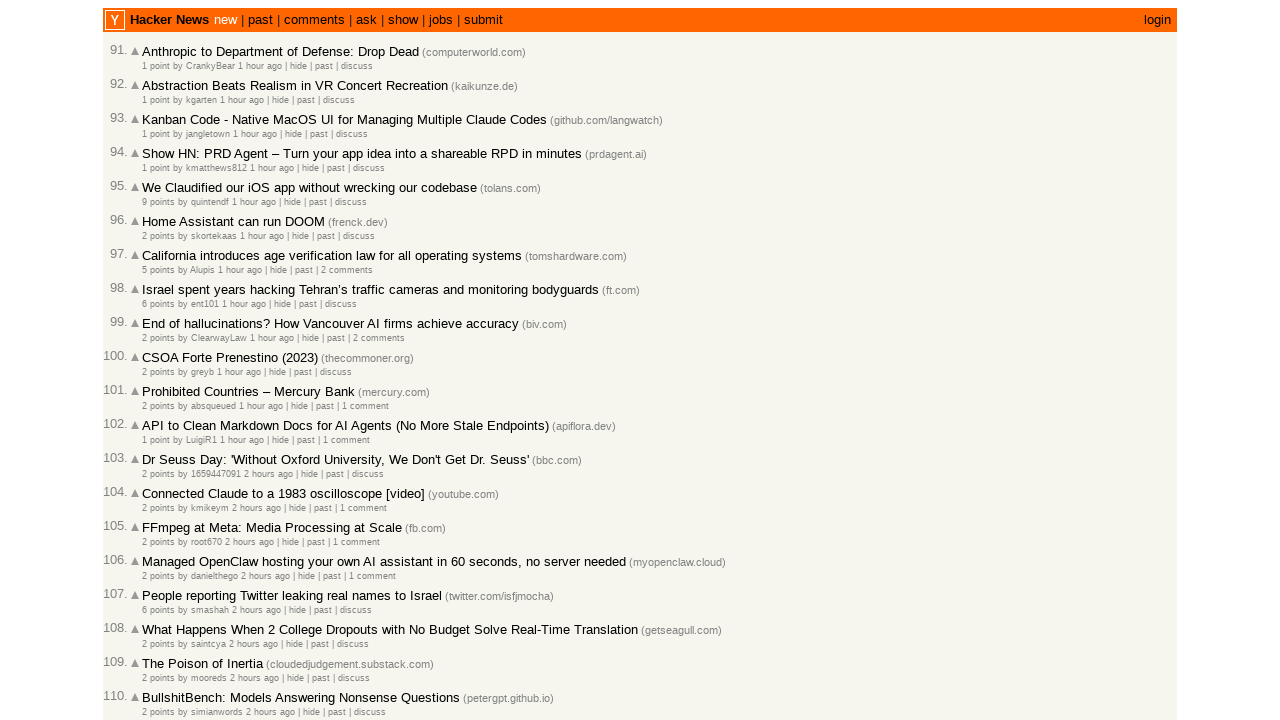

Verified article 13 timestamp 1772493276 >= article 14 timestamp 1772493242
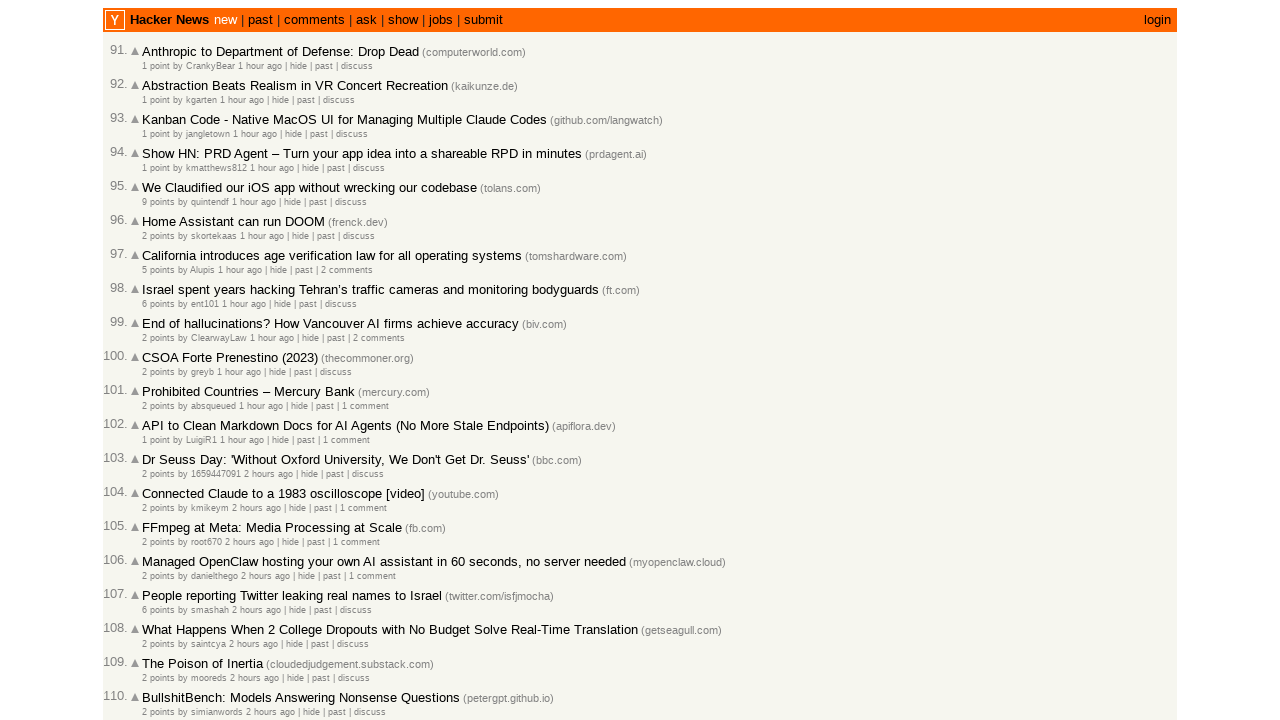

Verified article 14 timestamp 1772493242 >= article 15 timestamp 1772493237
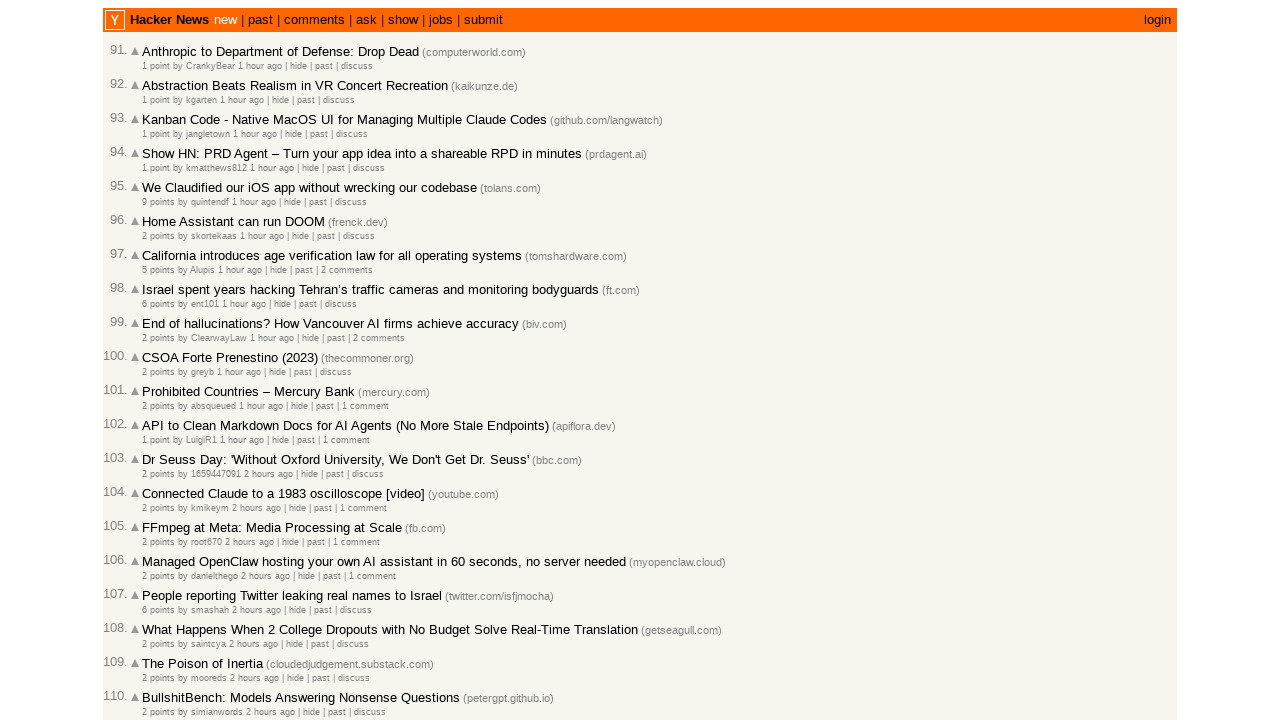

Verified article 15 timestamp 1772493237 >= article 16 timestamp 1772493013
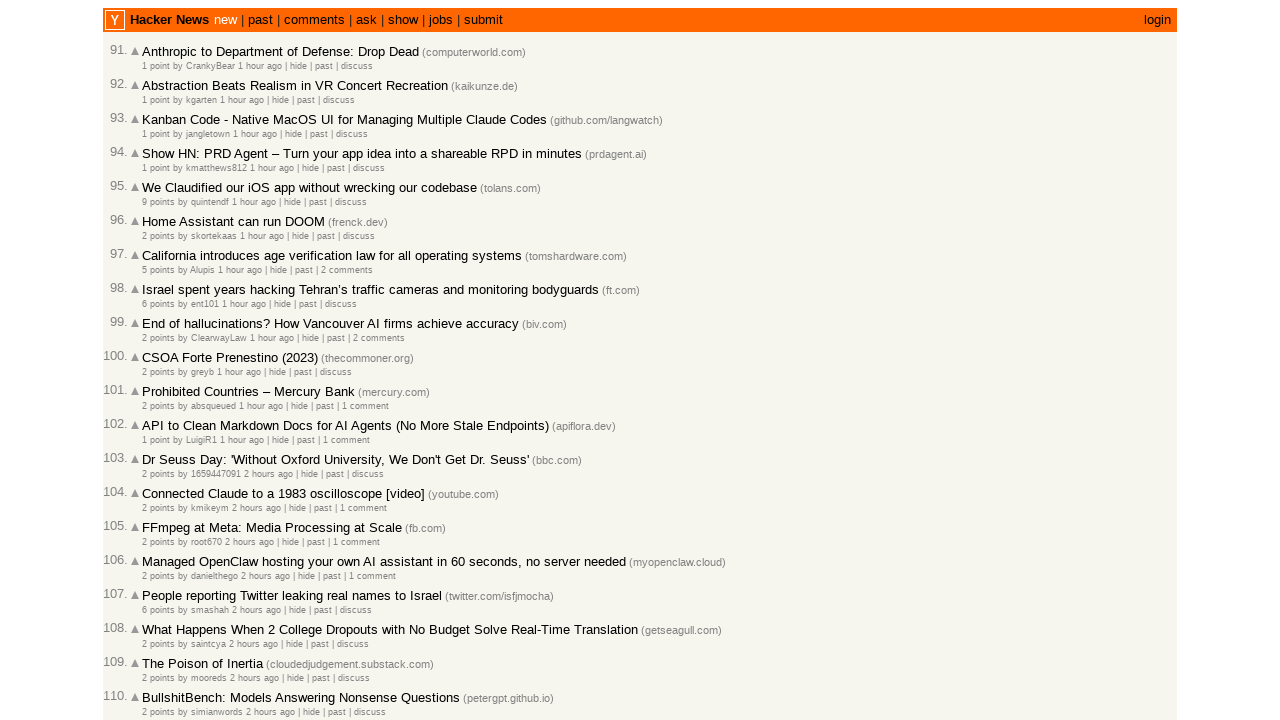

Verified article 16 timestamp 1772493013 >= article 17 timestamp 1772492953
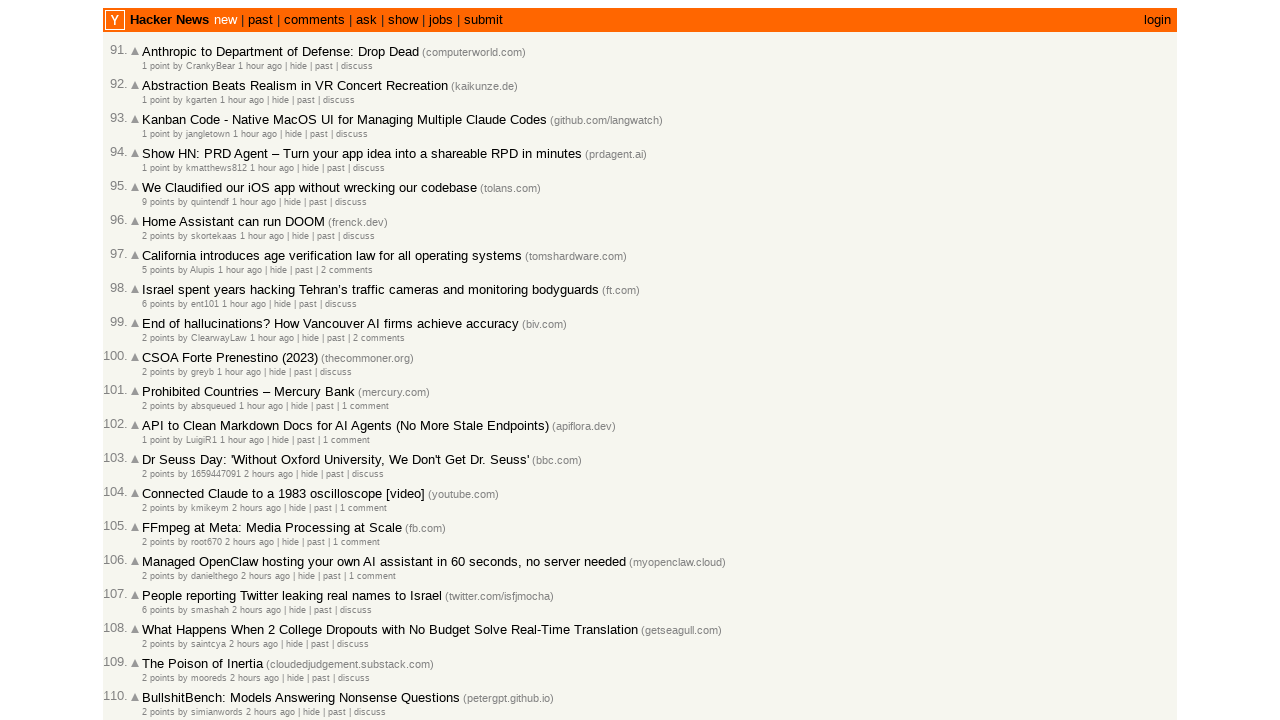

Verified article 17 timestamp 1772492953 >= article 18 timestamp 1772492825
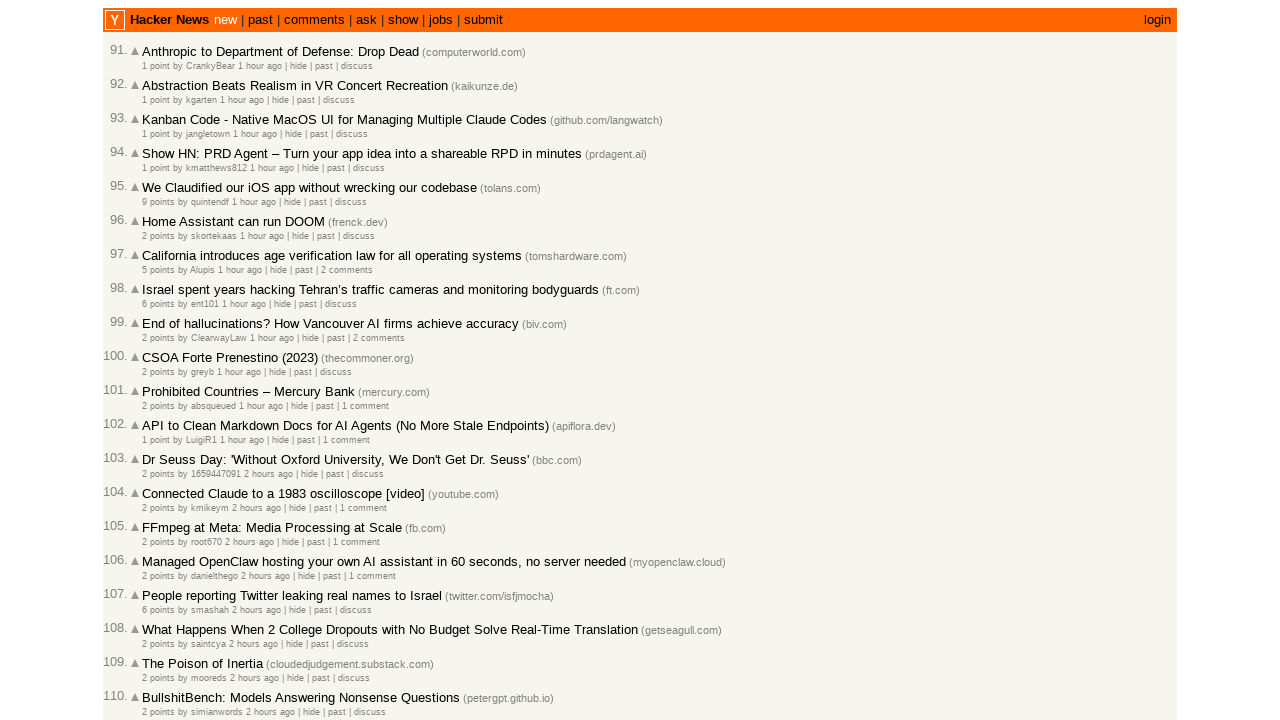

Verified article 18 timestamp 1772492825 >= article 19 timestamp 1772492759
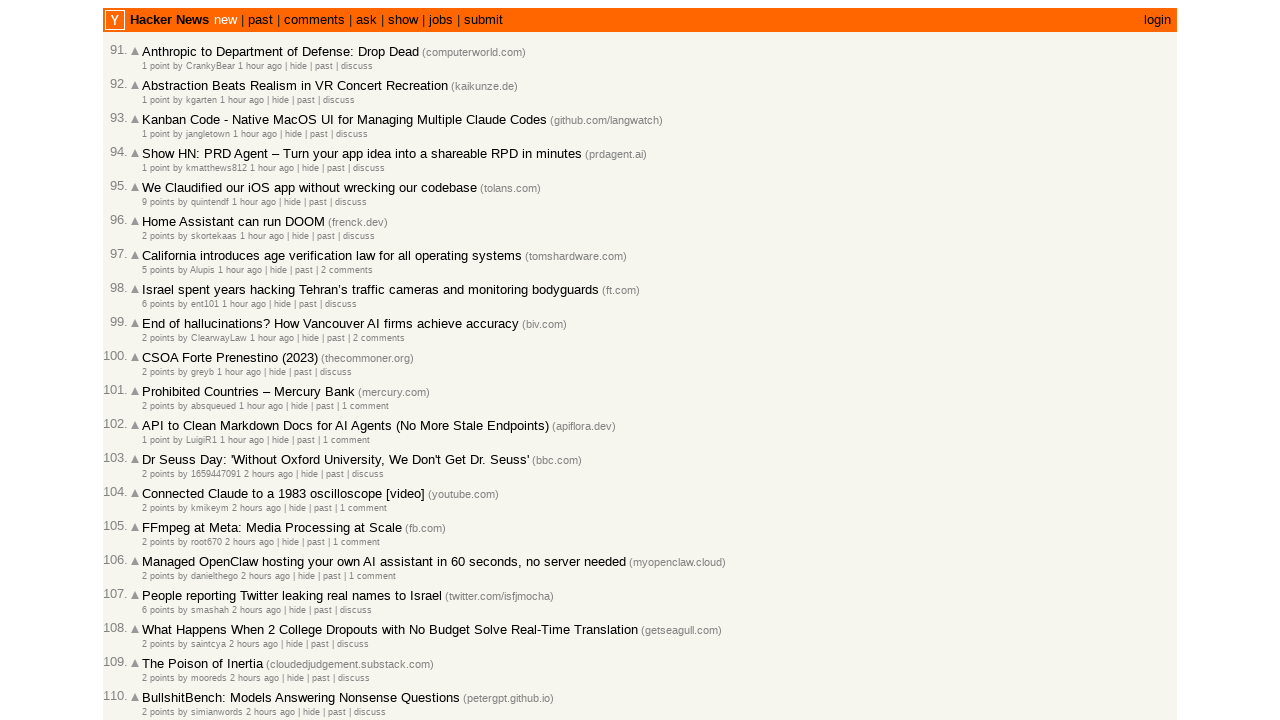

Verified article 19 timestamp 1772492759 >= article 20 timestamp 1772492659
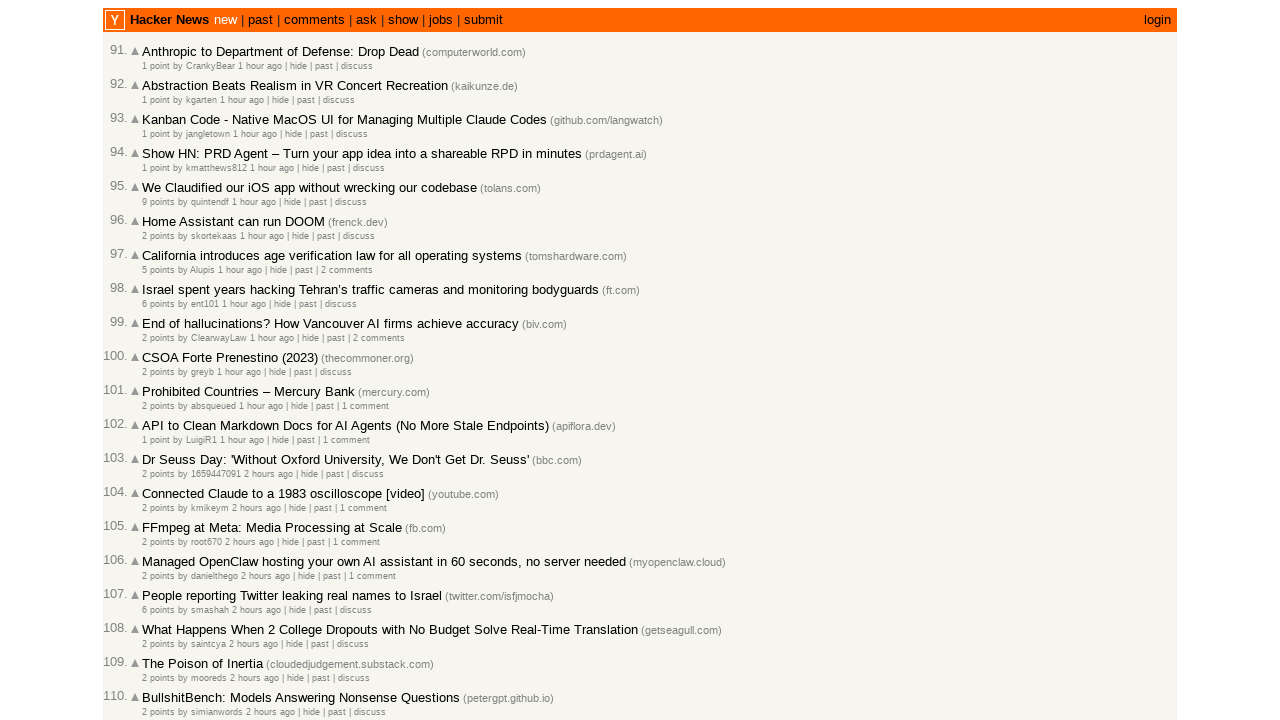

Verified article 20 timestamp 1772492659 >= article 21 timestamp 1772492639
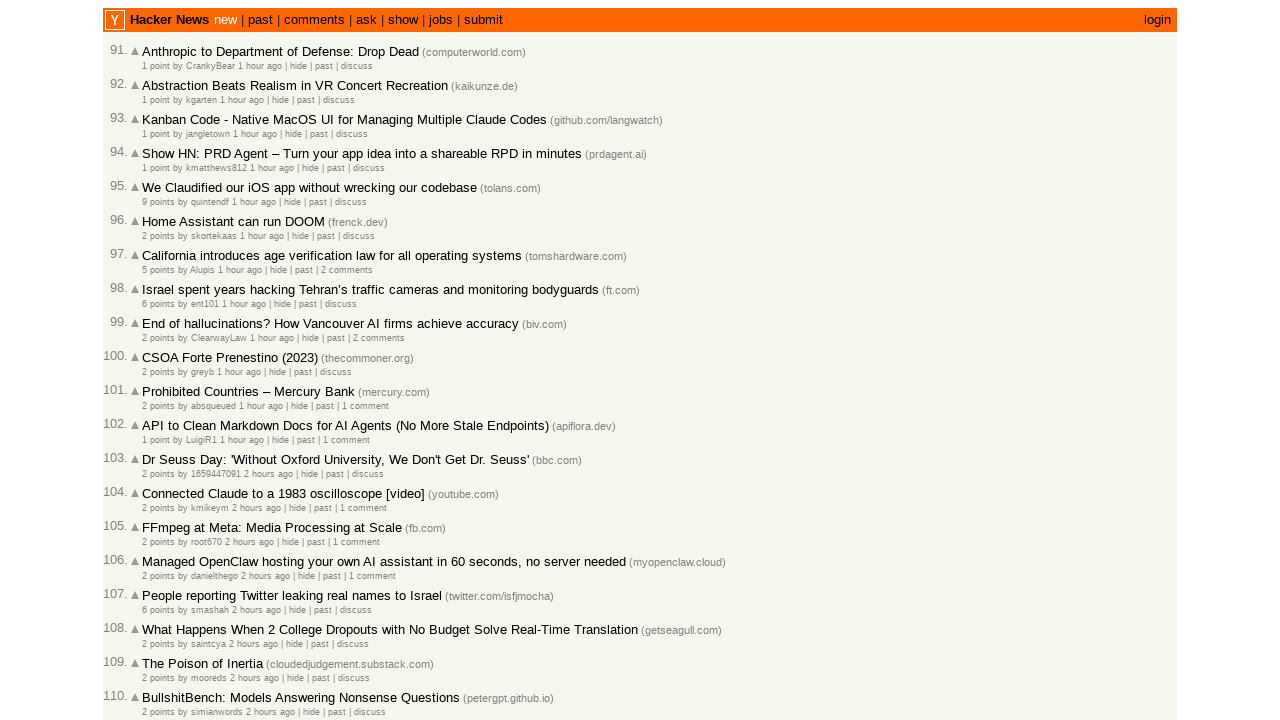

Verified article 21 timestamp 1772492639 >= article 22 timestamp 1772492426
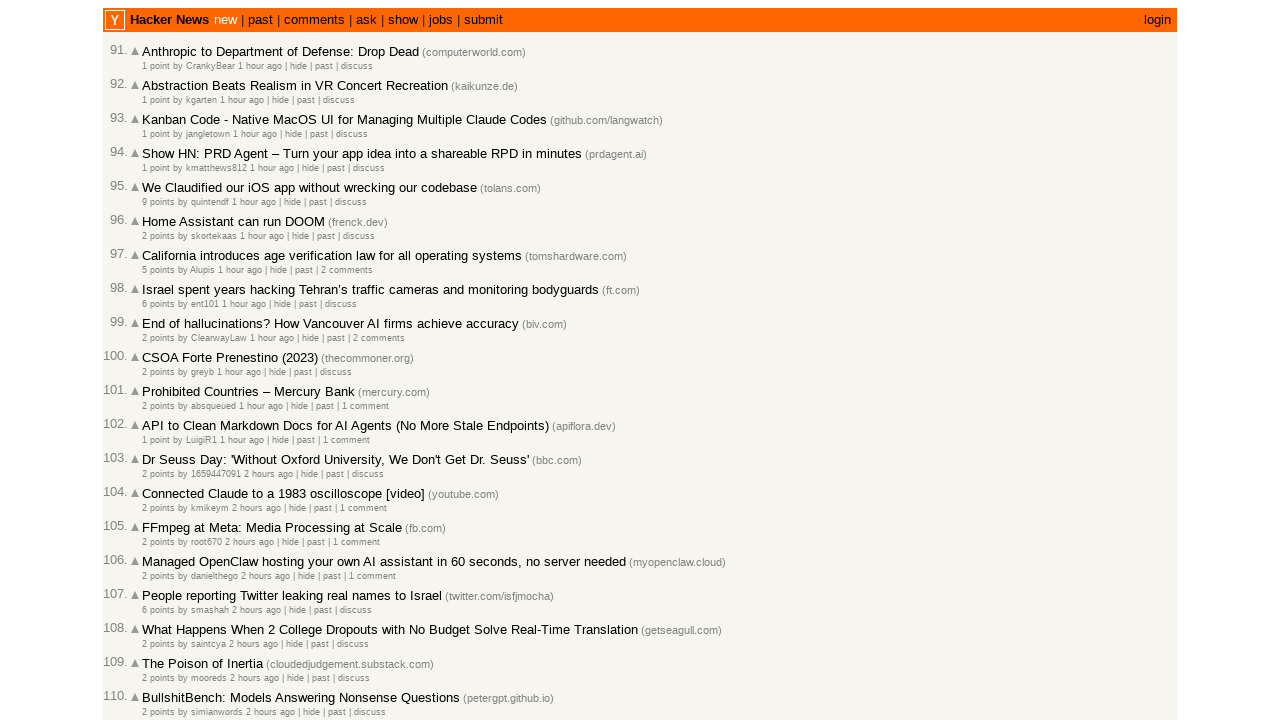

Verified article 22 timestamp 1772492426 >= article 23 timestamp 1772492367
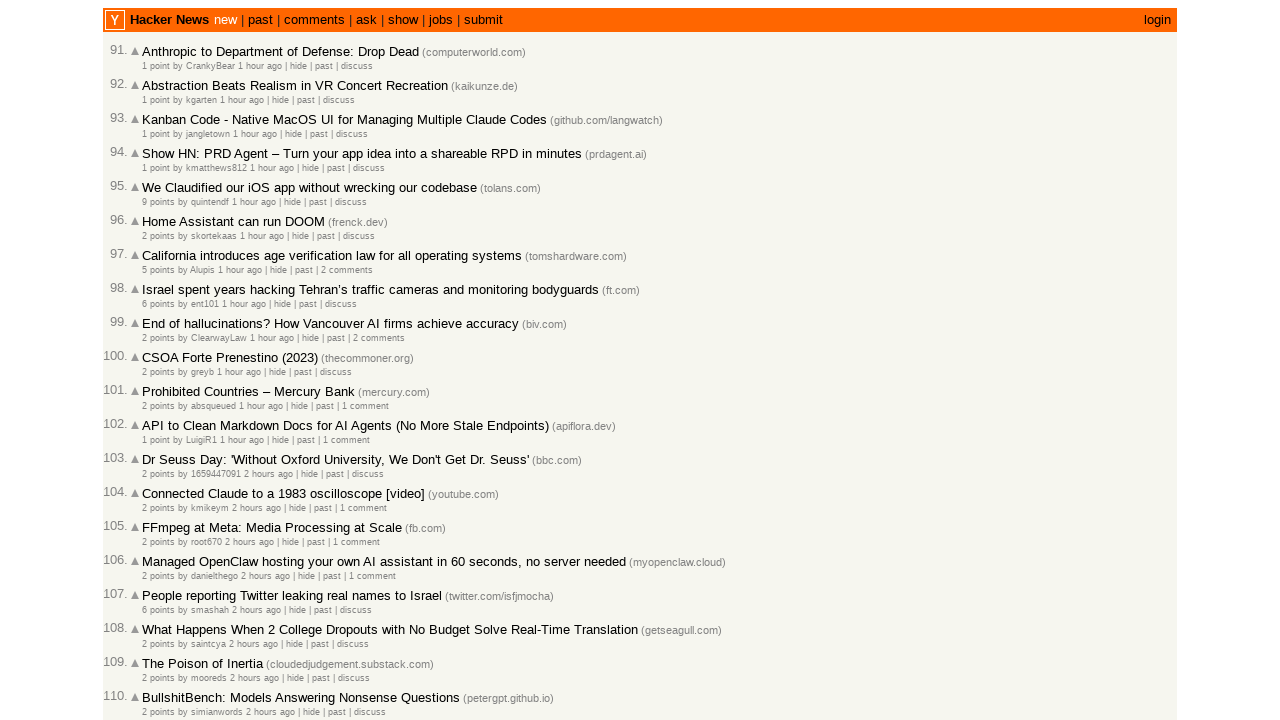

Verified article 23 timestamp 1772492367 >= article 24 timestamp 1772492355
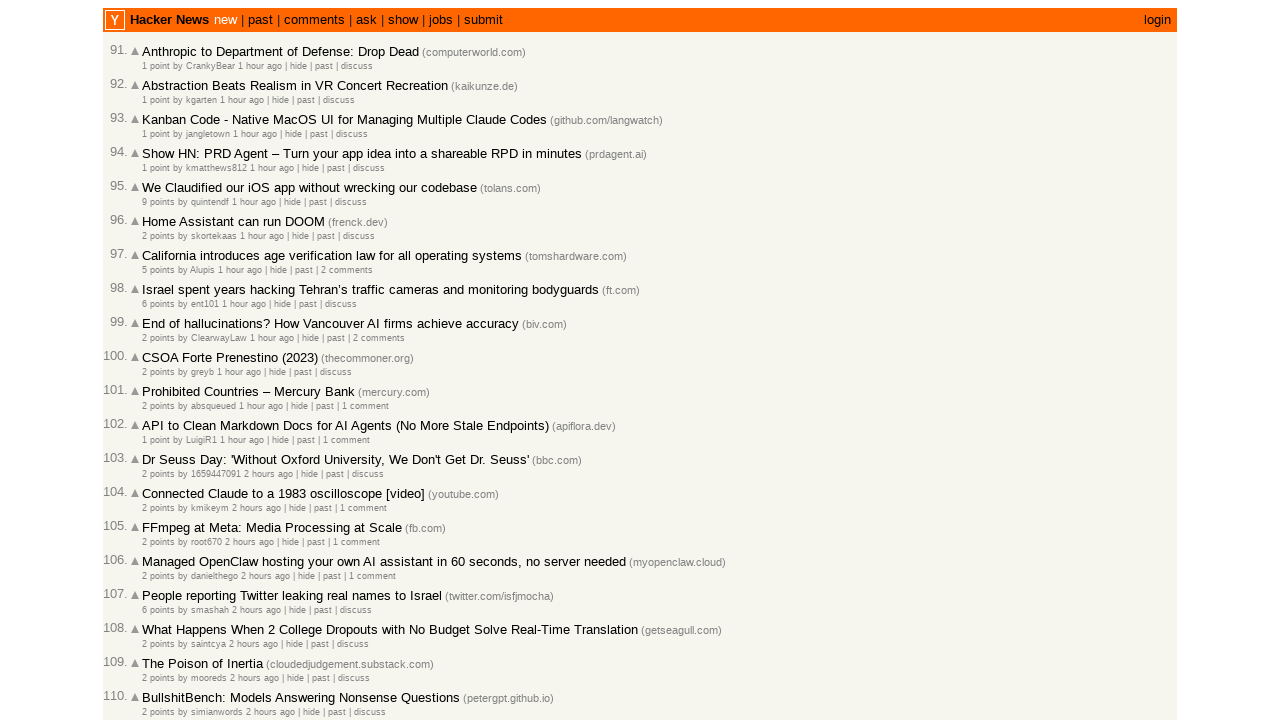

Verified article 24 timestamp 1772492355 >= article 25 timestamp 1772492336
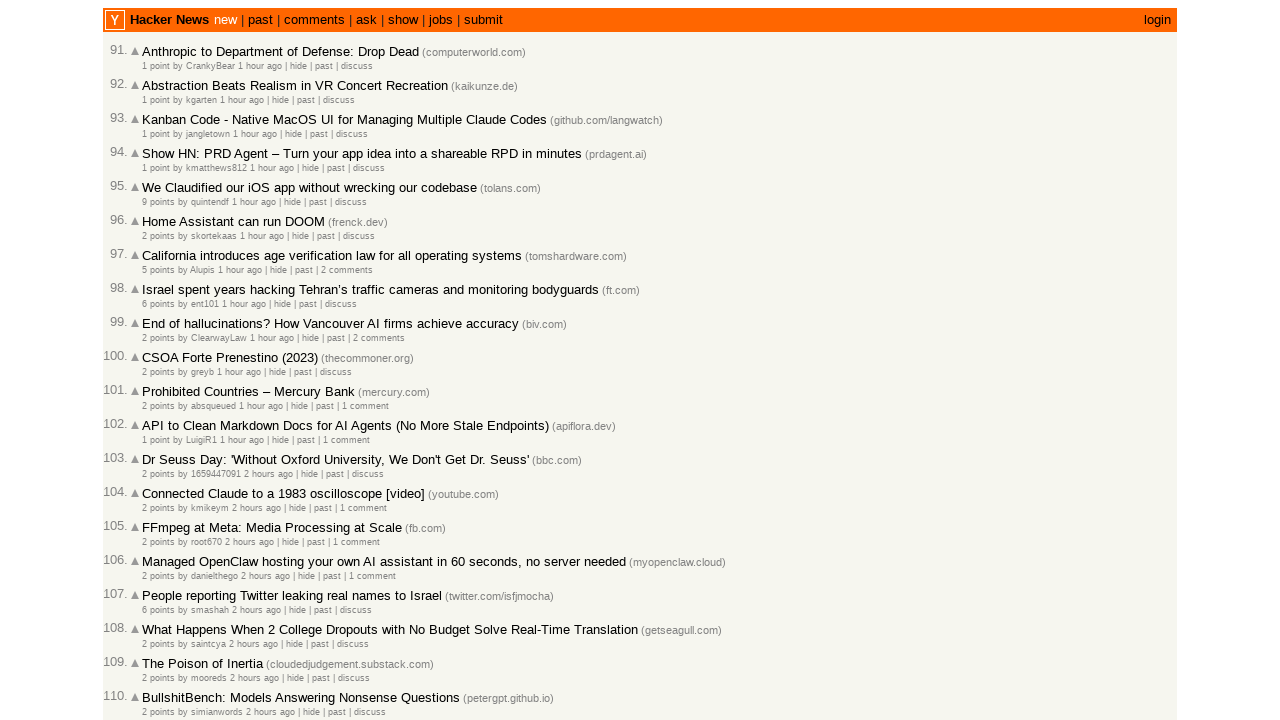

Verified article 25 timestamp 1772492336 >= article 26 timestamp 1772492216
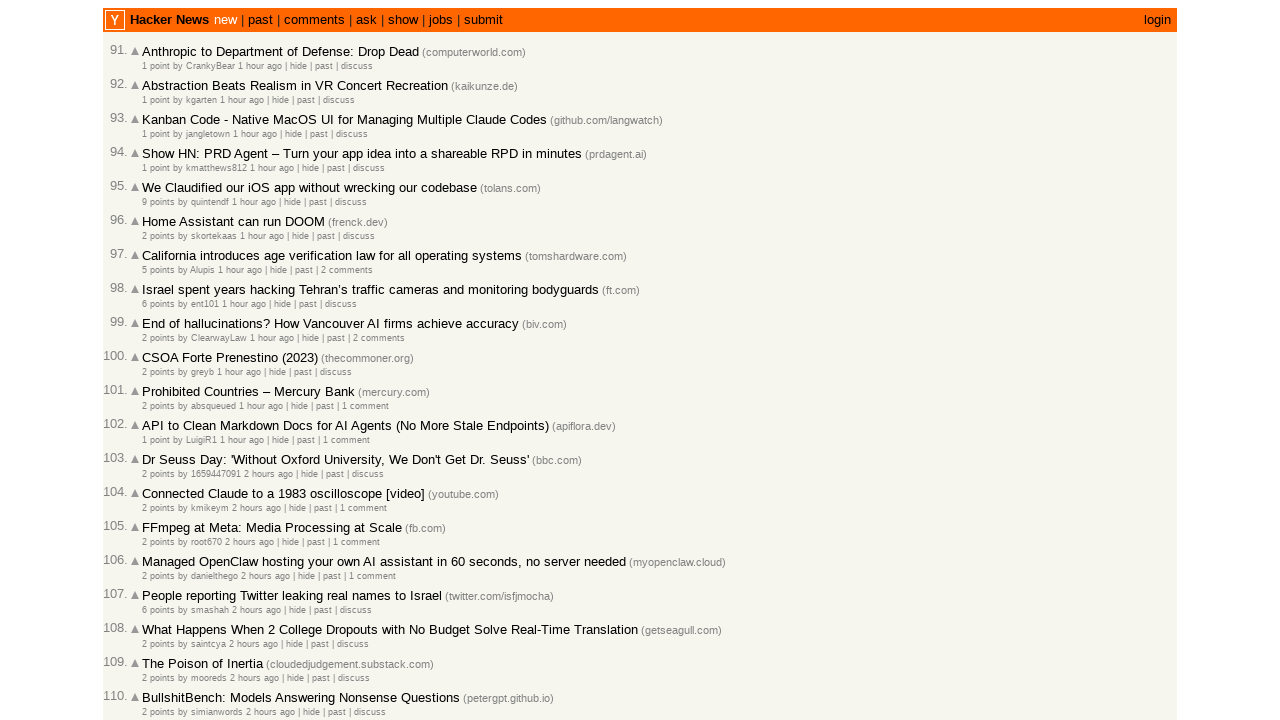

Verified article 26 timestamp 1772492216 >= article 27 timestamp 1772492195
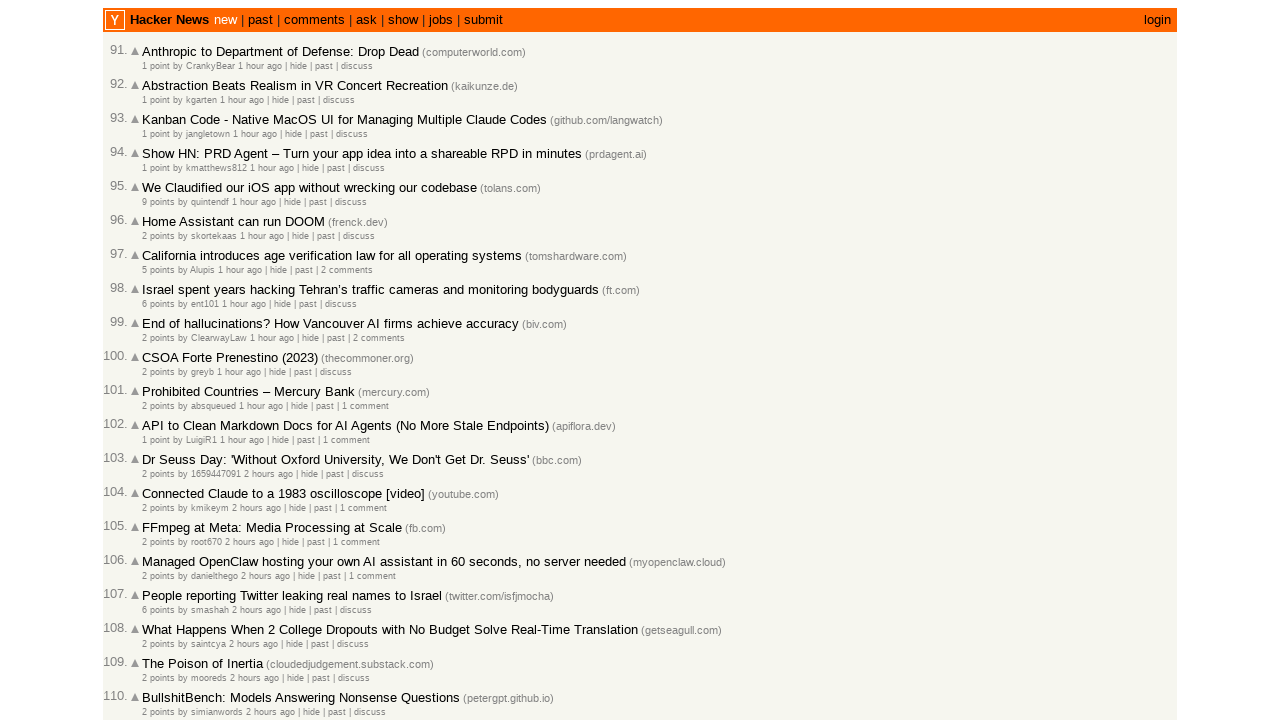

Verified article 27 timestamp 1772492195 >= article 28 timestamp 1772491925
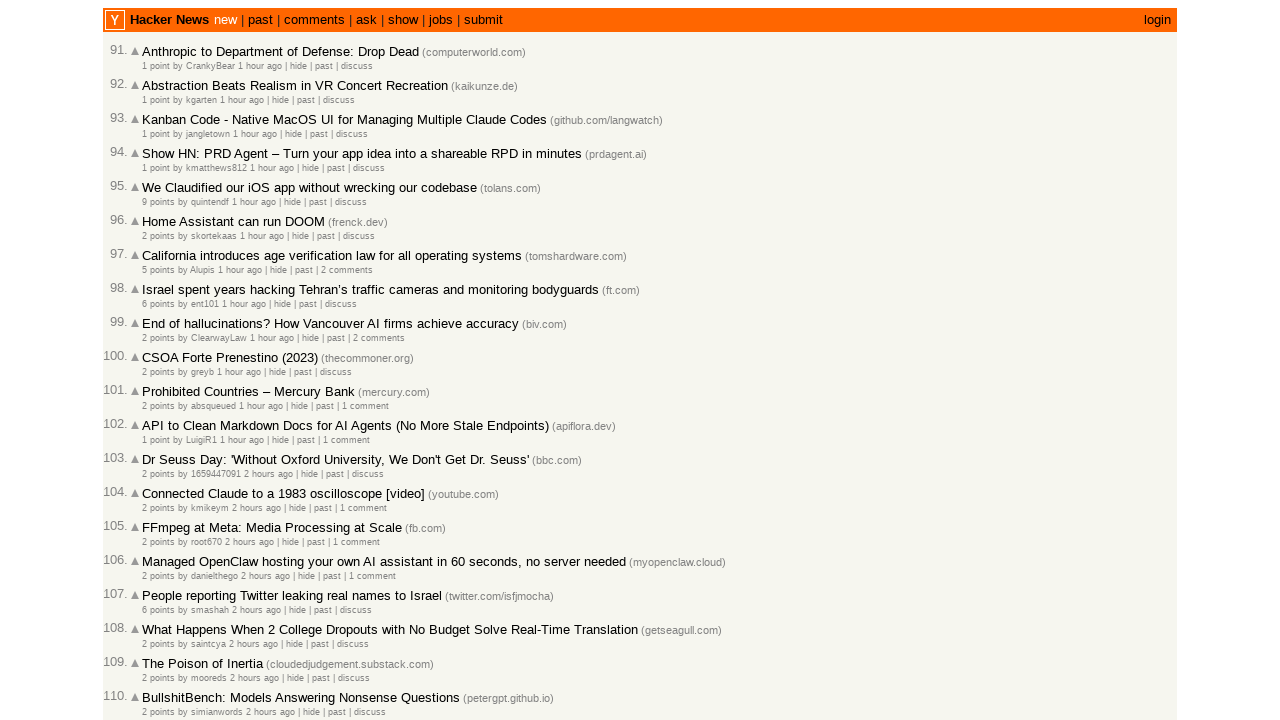

Verified article 28 timestamp 1772491925 >= article 29 timestamp 1772491860
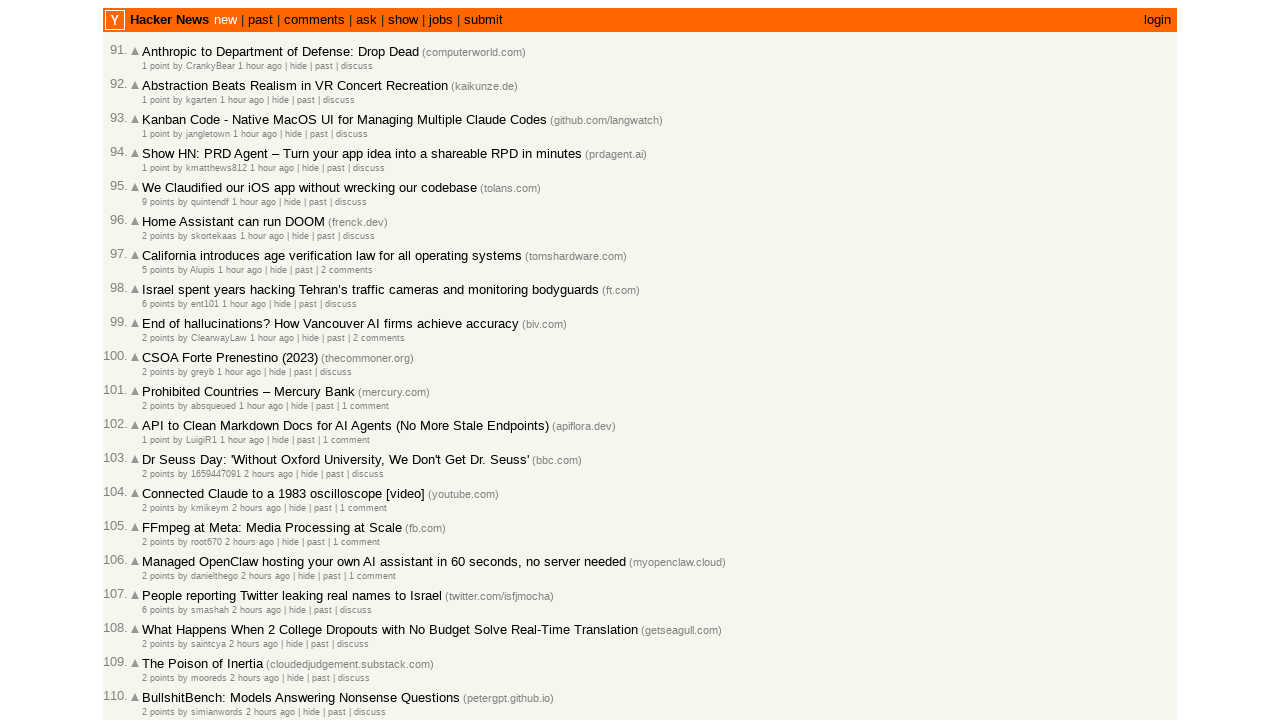

Verified article 29 timestamp 1772491860 >= article 30 timestamp 1772491823
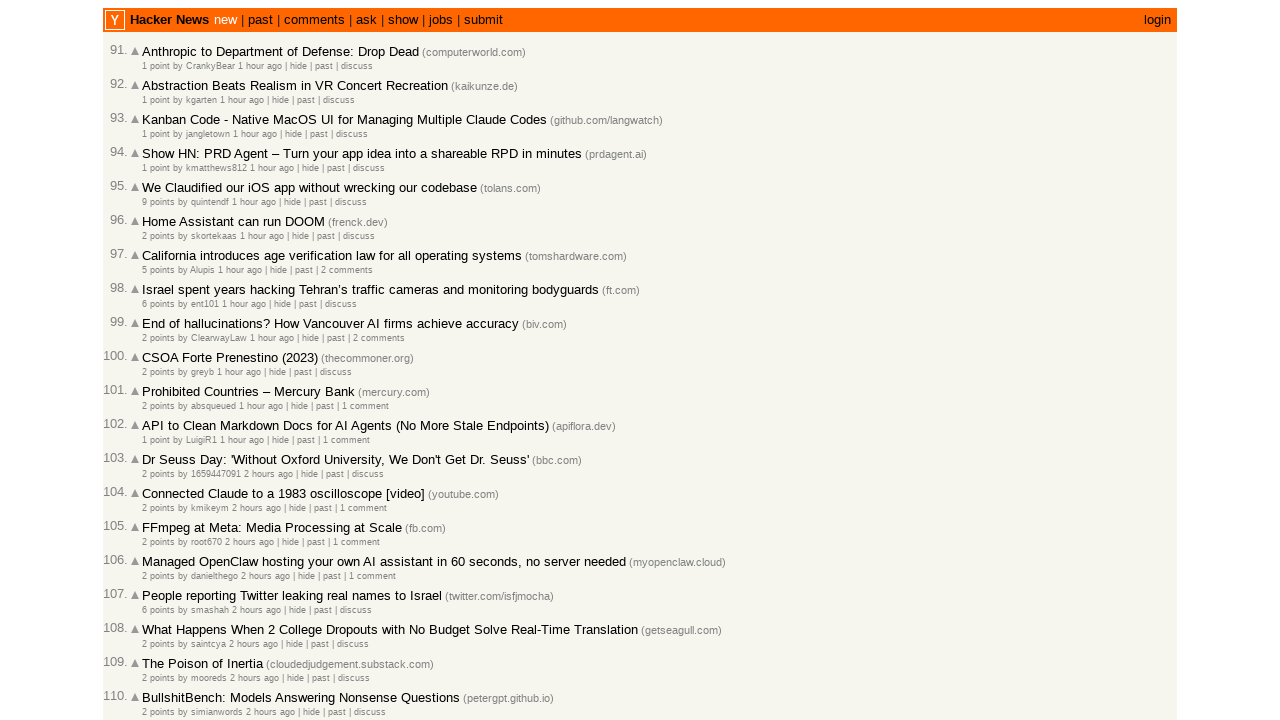

Verified article 30 timestamp 1772491823 >= article 31 timestamp 1772491787
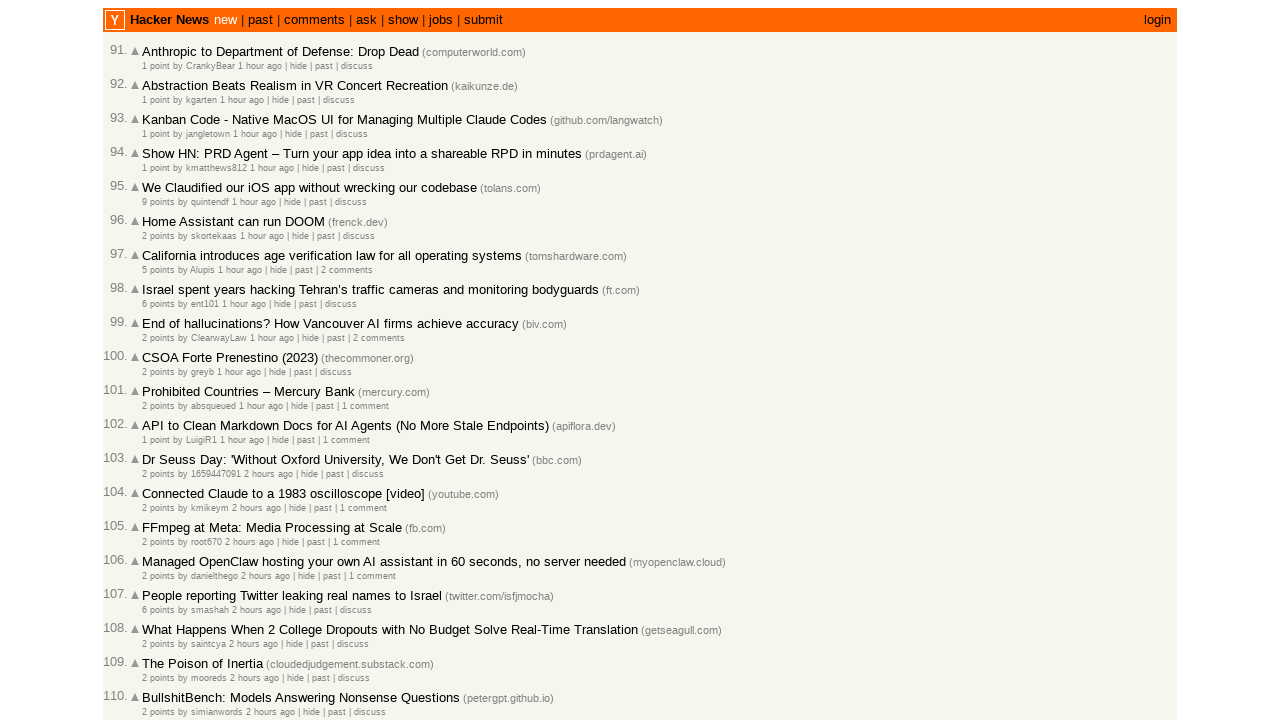

Verified article 31 timestamp 1772491787 >= article 32 timestamp 1772491769
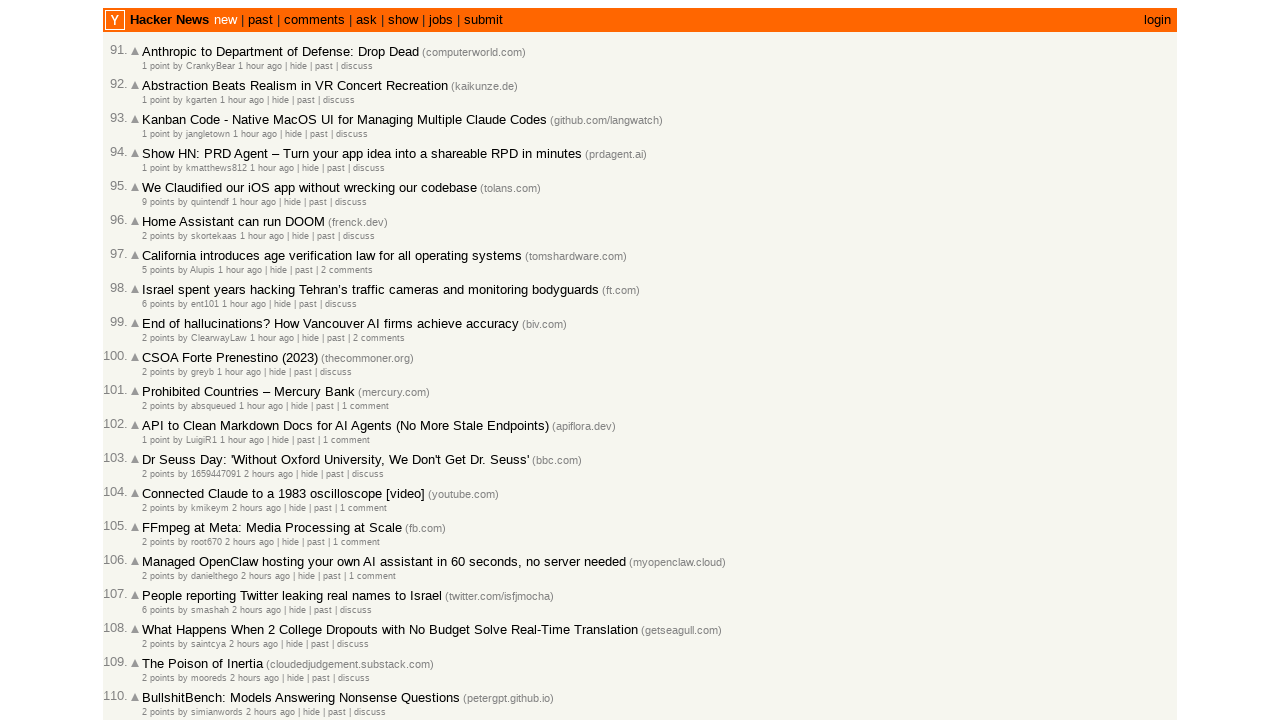

Verified article 32 timestamp 1772491769 >= article 33 timestamp 1772491697
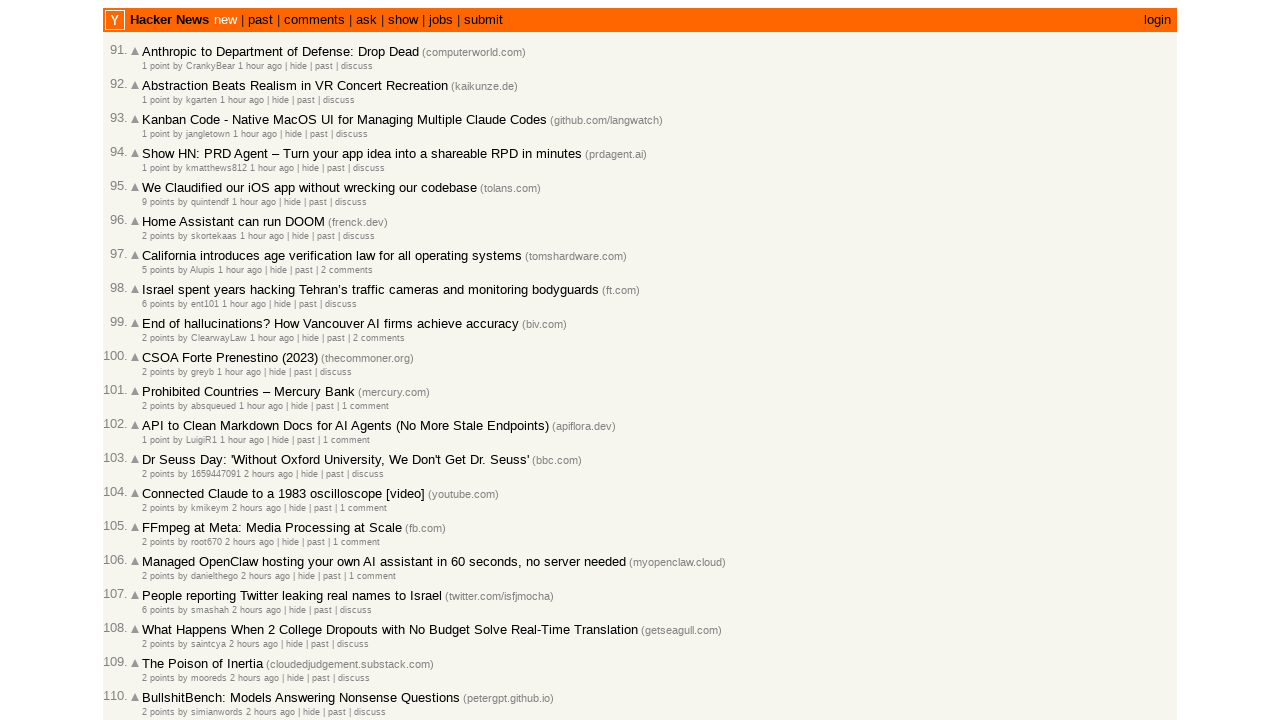

Verified article 33 timestamp 1772491697 >= article 34 timestamp 1772491604
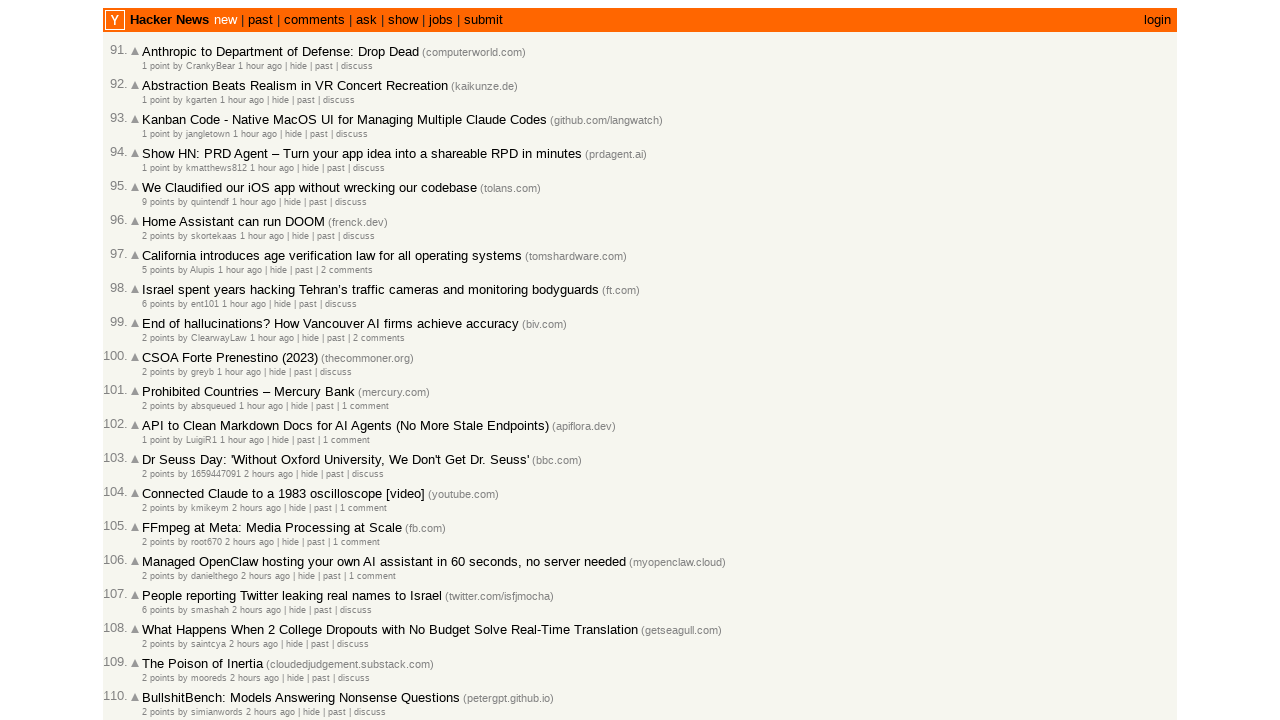

Verified article 34 timestamp 1772491604 >= article 35 timestamp 1772491388
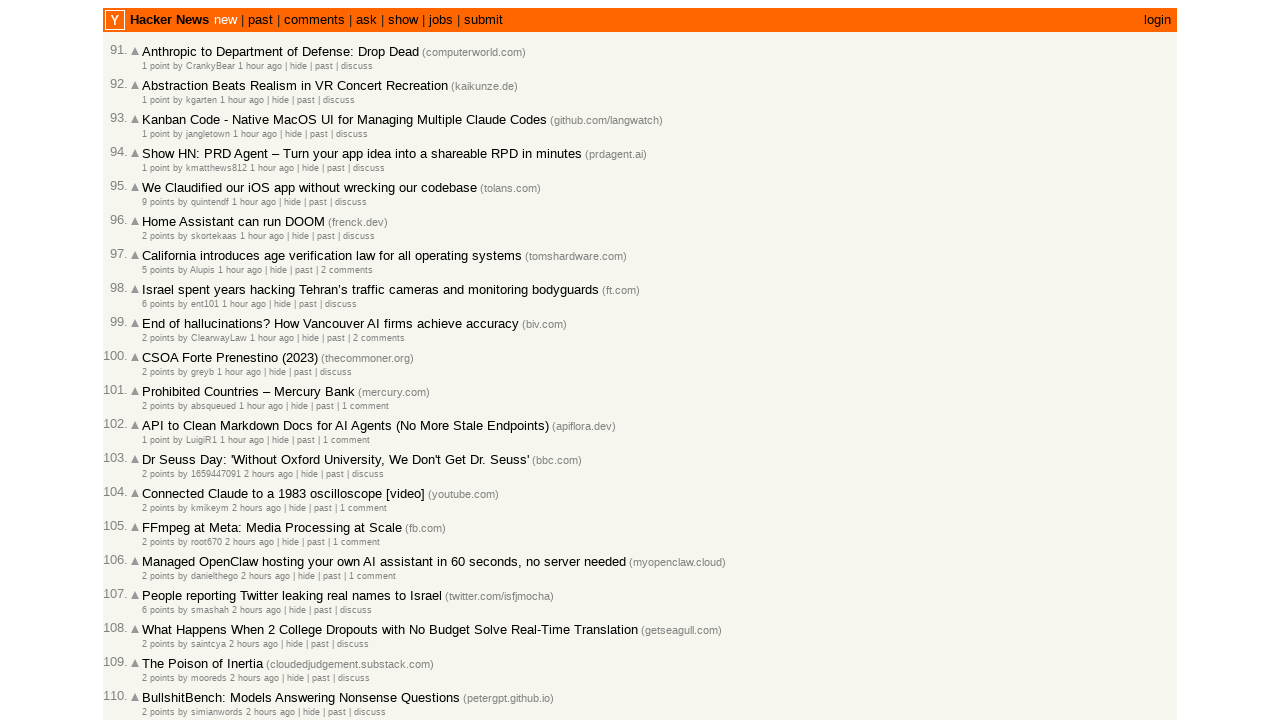

Verified article 35 timestamp 1772491388 >= article 36 timestamp 1772491268
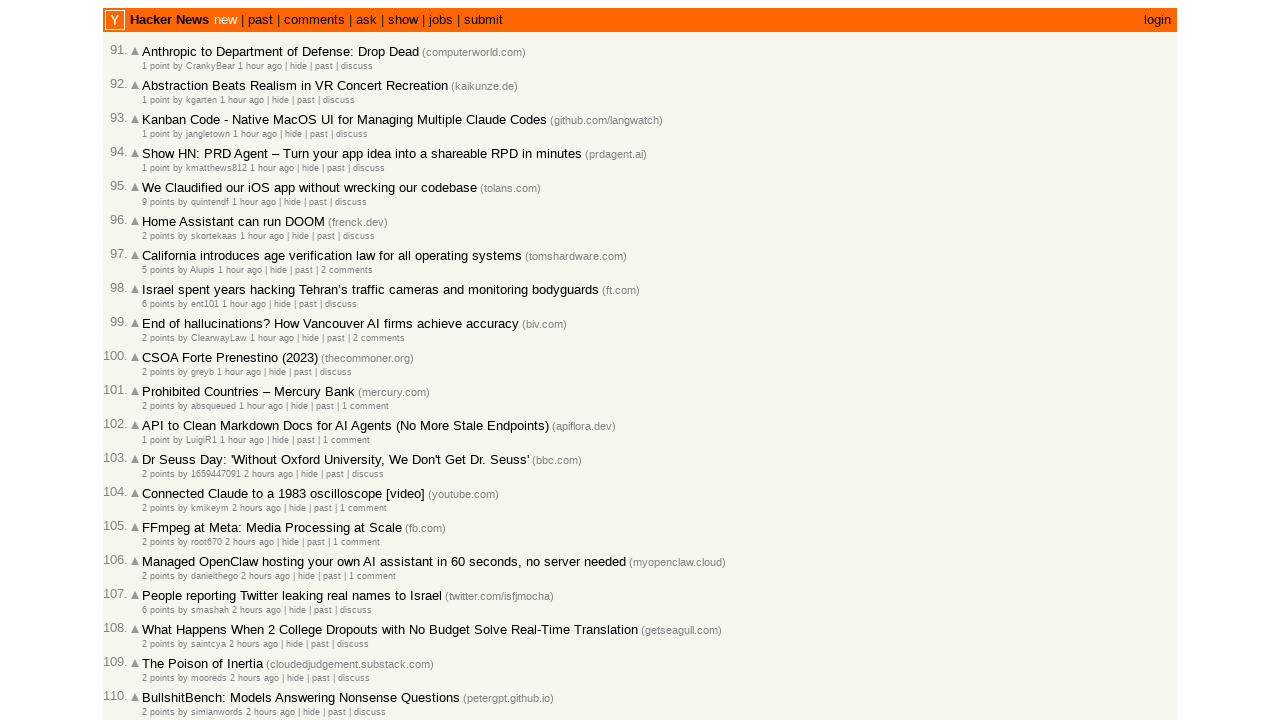

Verified article 36 timestamp 1772491268 >= article 37 timestamp 1772491255
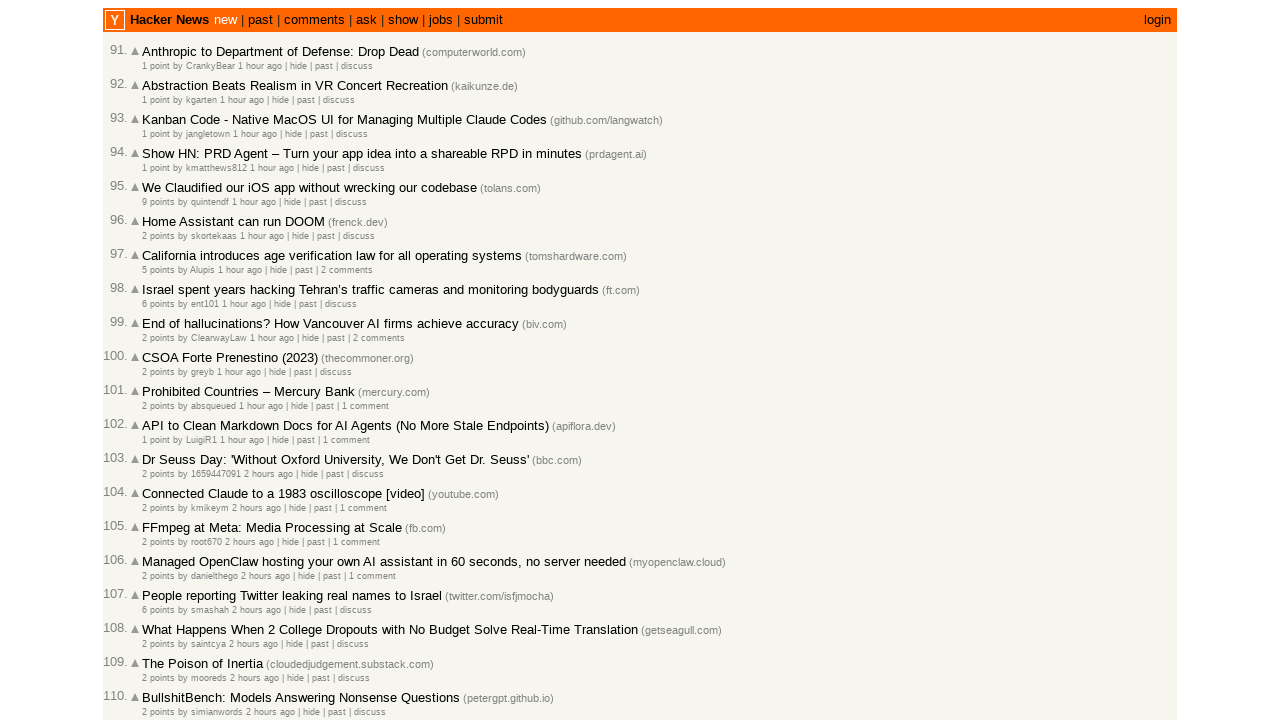

Verified article 37 timestamp 1772491255 >= article 38 timestamp 1772491229
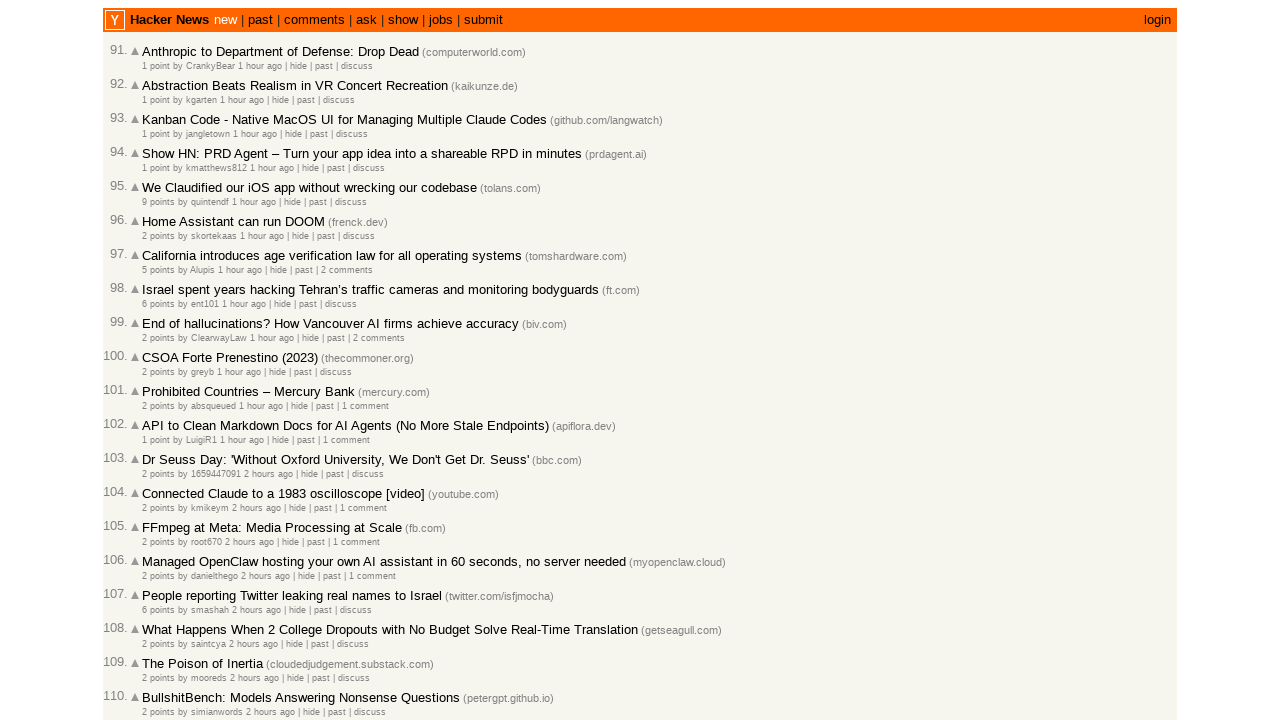

Verified article 38 timestamp 1772491229 >= article 39 timestamp 1772490997
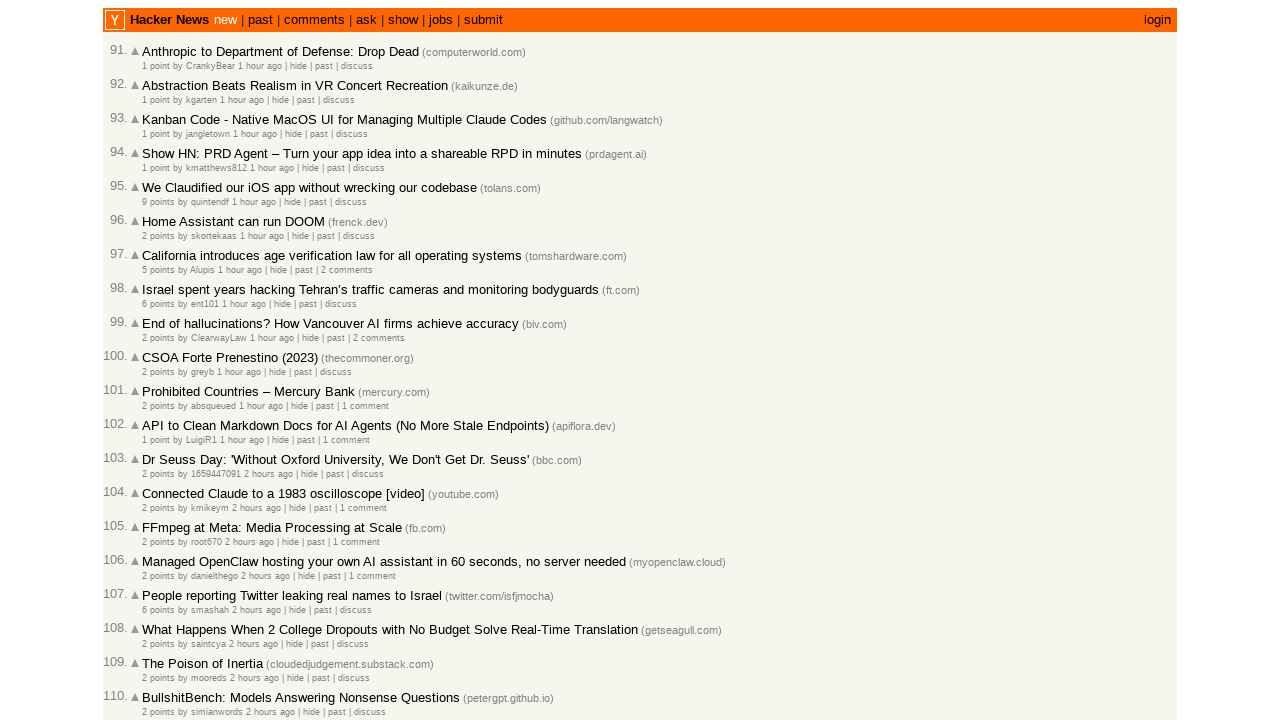

Verified article 39 timestamp 1772490997 >= article 40 timestamp 1772490957
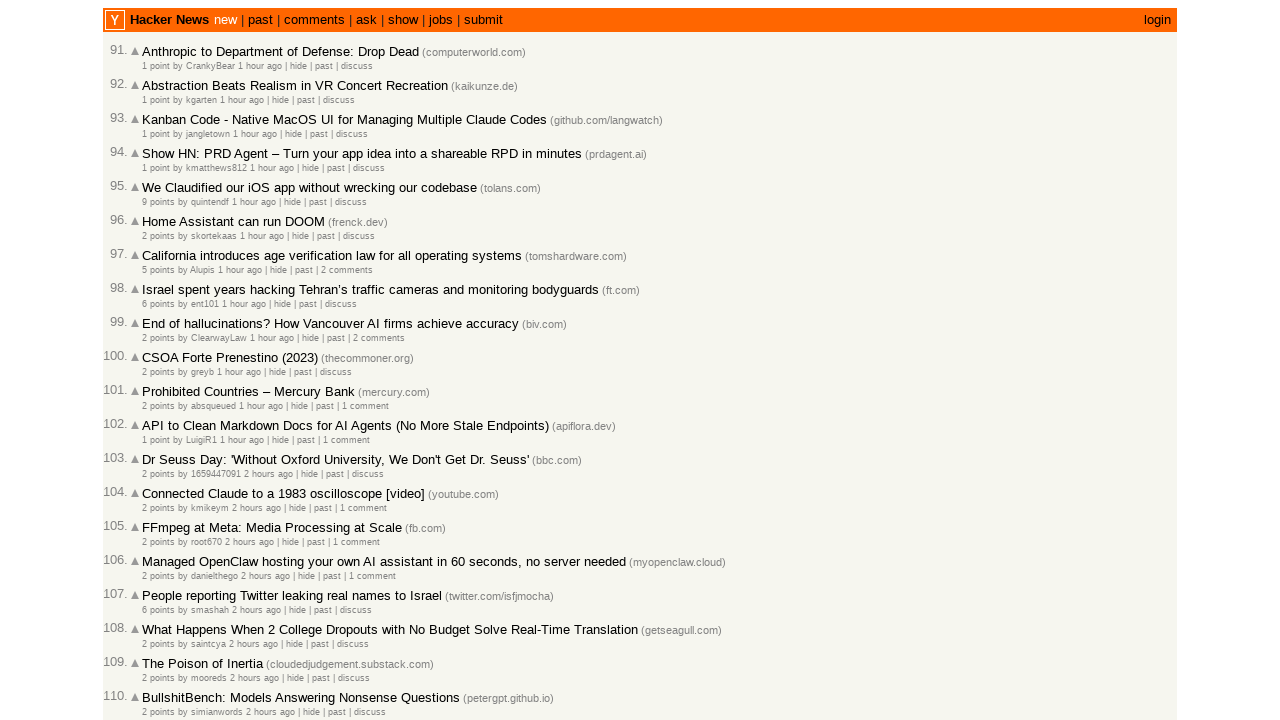

Verified article 40 timestamp 1772490957 >= article 41 timestamp 1772490935
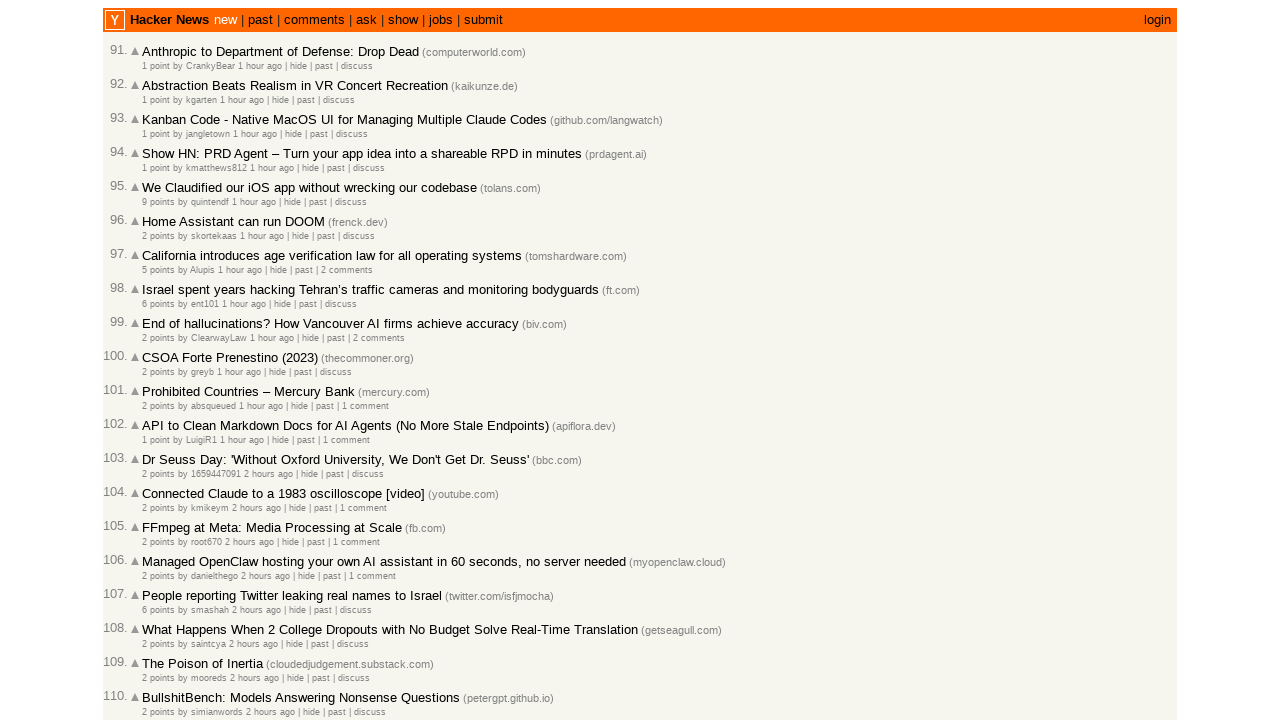

Verified article 41 timestamp 1772490935 >= article 42 timestamp 1772490927
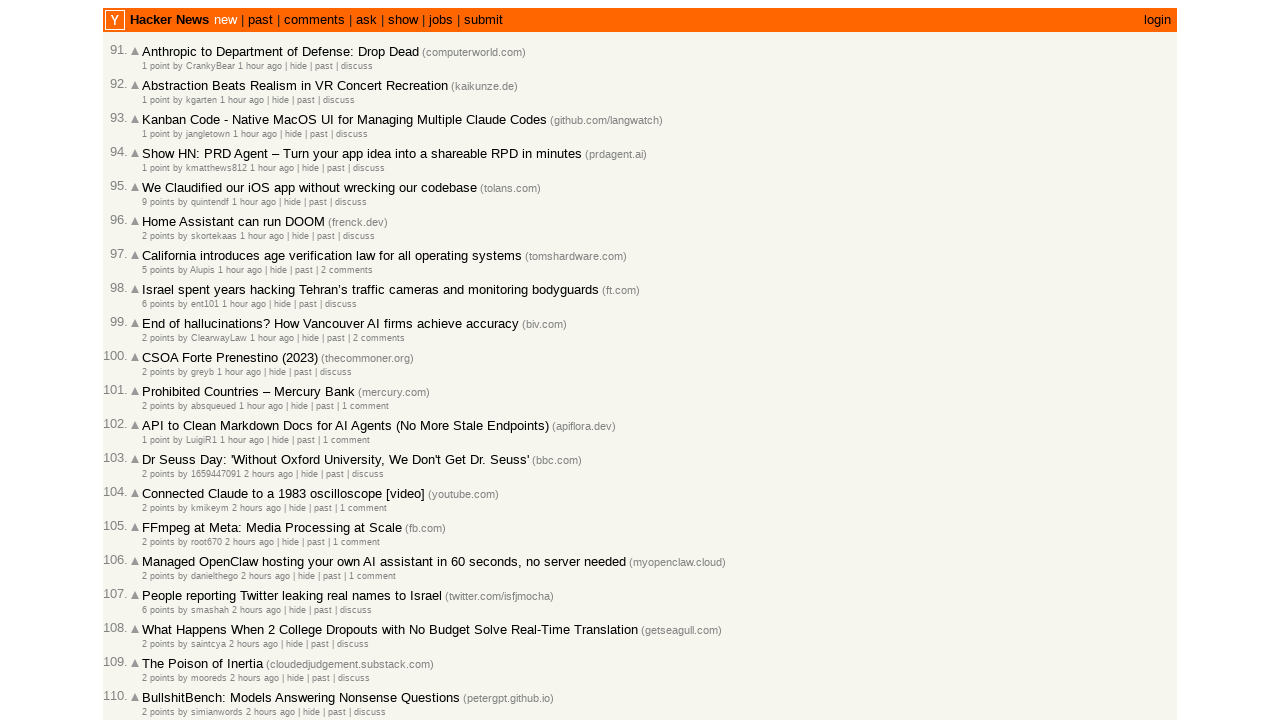

Verified article 42 timestamp 1772490927 >= article 43 timestamp 1772490909
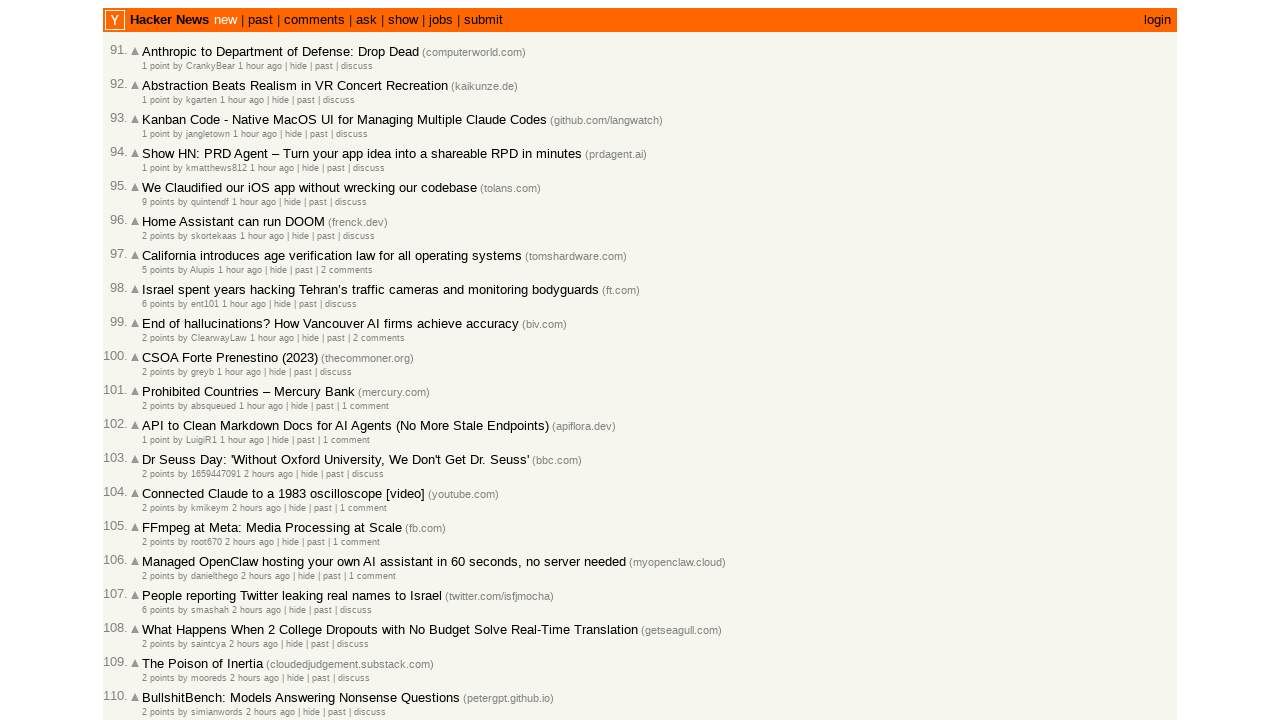

Verified article 43 timestamp 1772490909 >= article 44 timestamp 1772490755
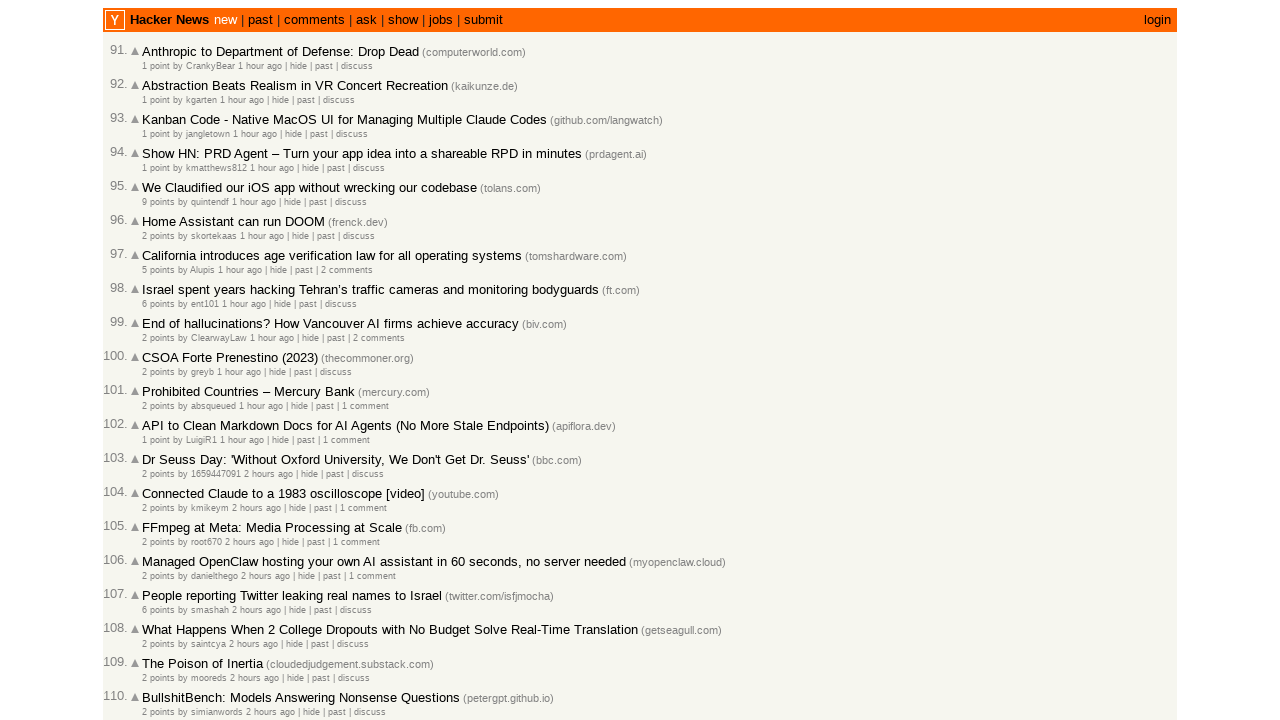

Verified article 44 timestamp 1772490755 >= article 45 timestamp 1772490632
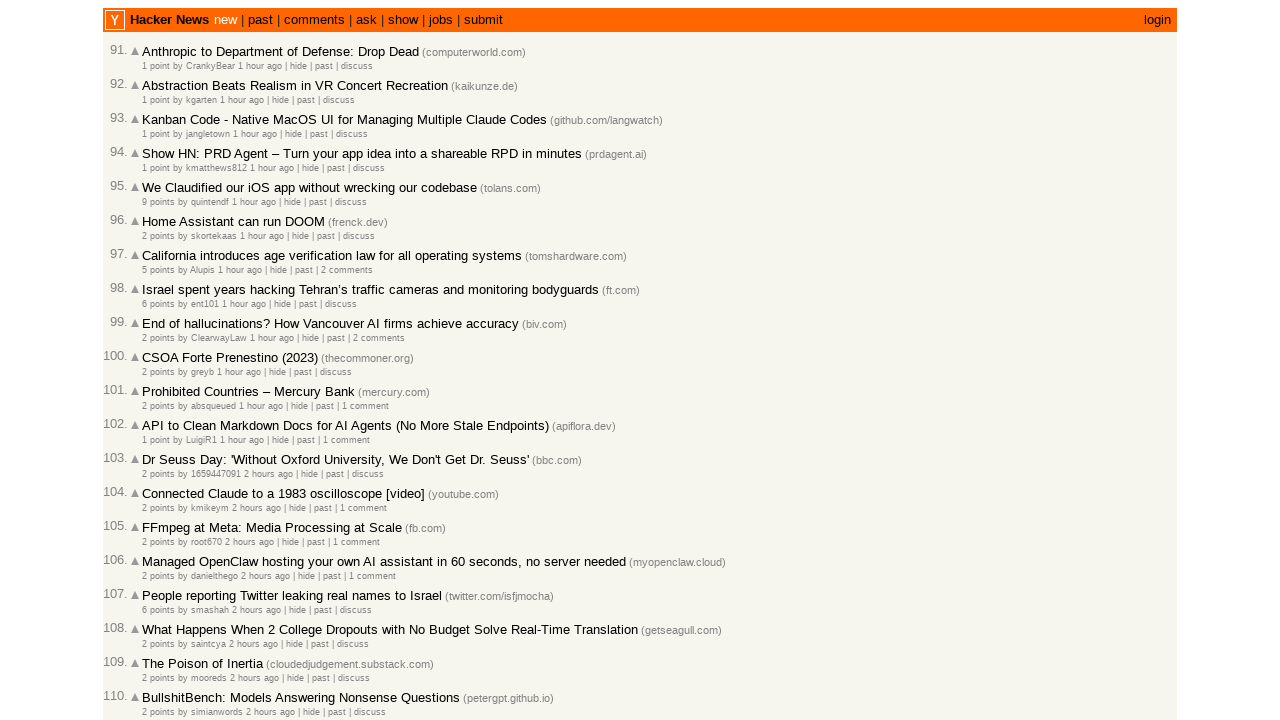

Verified article 45 timestamp 1772490632 >= article 46 timestamp 1772490597
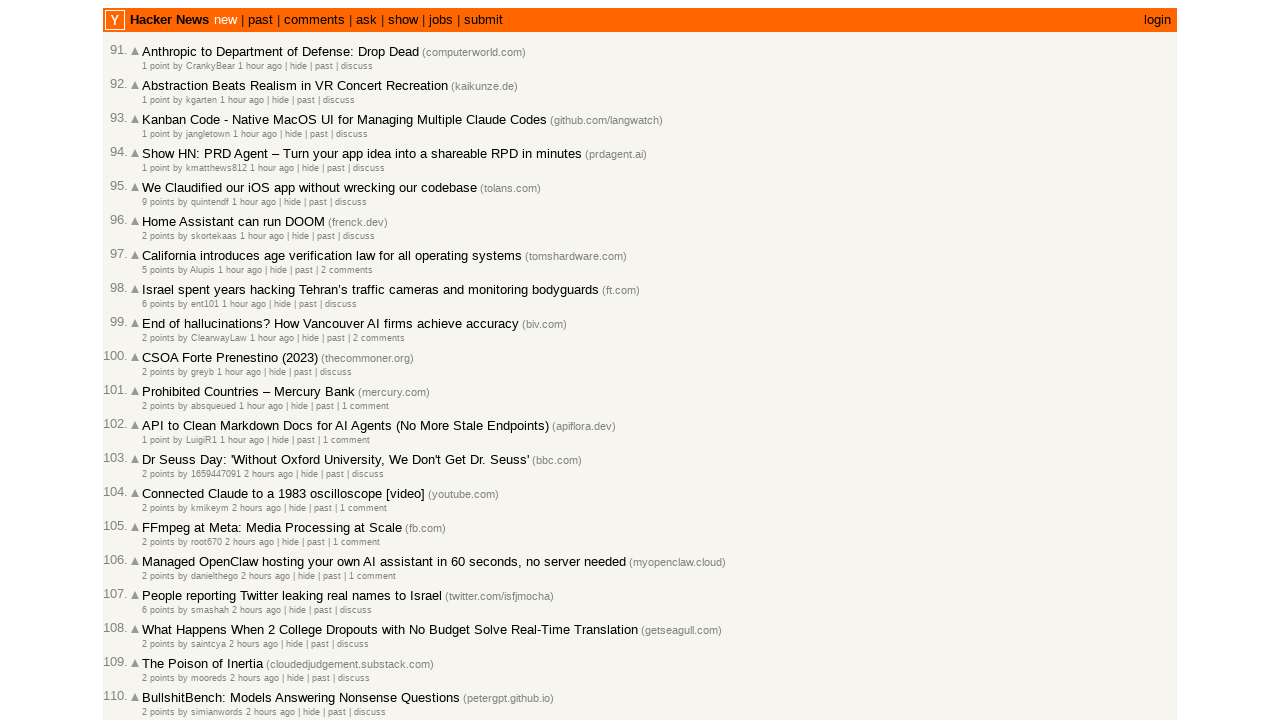

Verified article 46 timestamp 1772490597 >= article 47 timestamp 1772490547
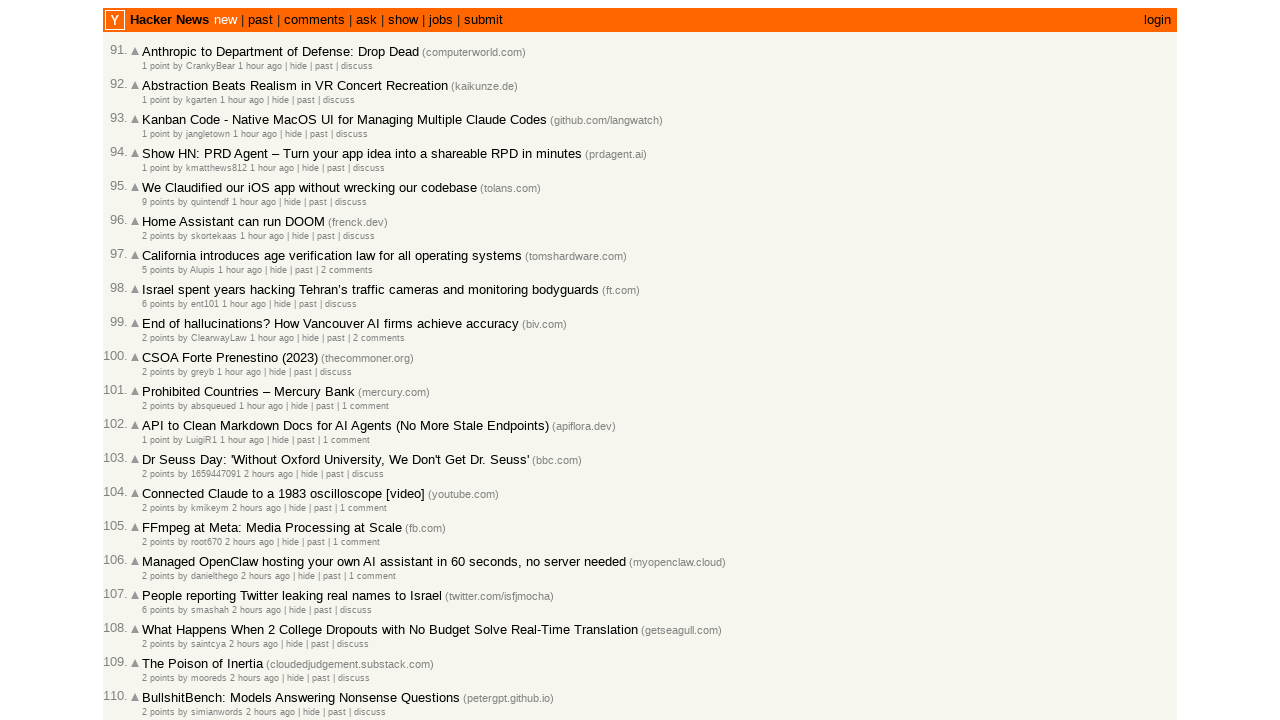

Verified article 47 timestamp 1772490547 >= article 48 timestamp 1772490361
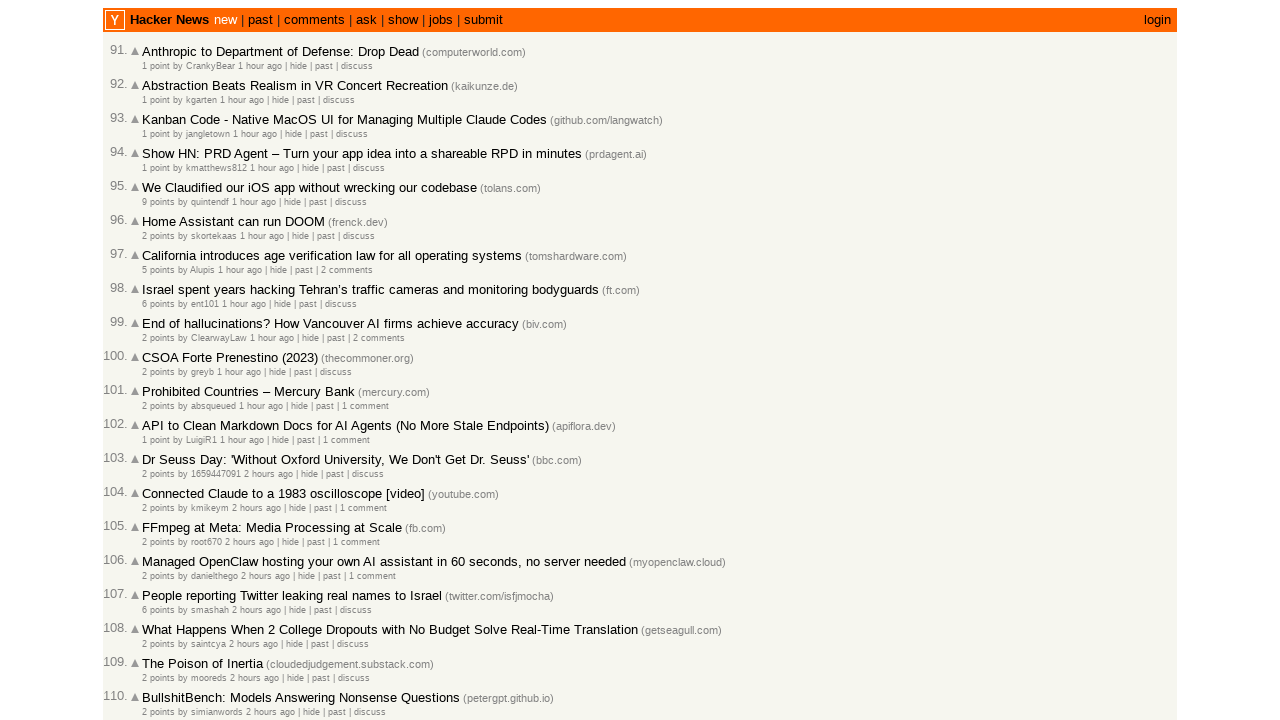

Verified article 48 timestamp 1772490361 >= article 49 timestamp 1772490352
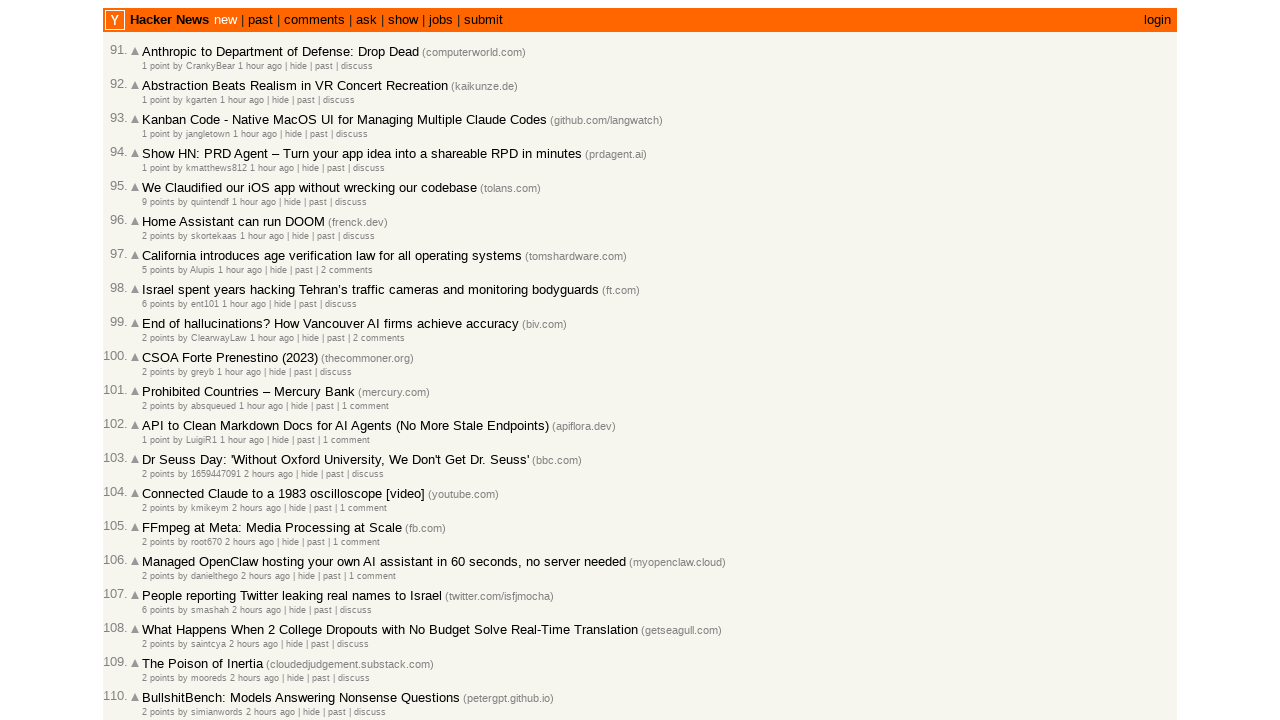

Verified article 49 timestamp 1772490352 >= article 50 timestamp 1772490138
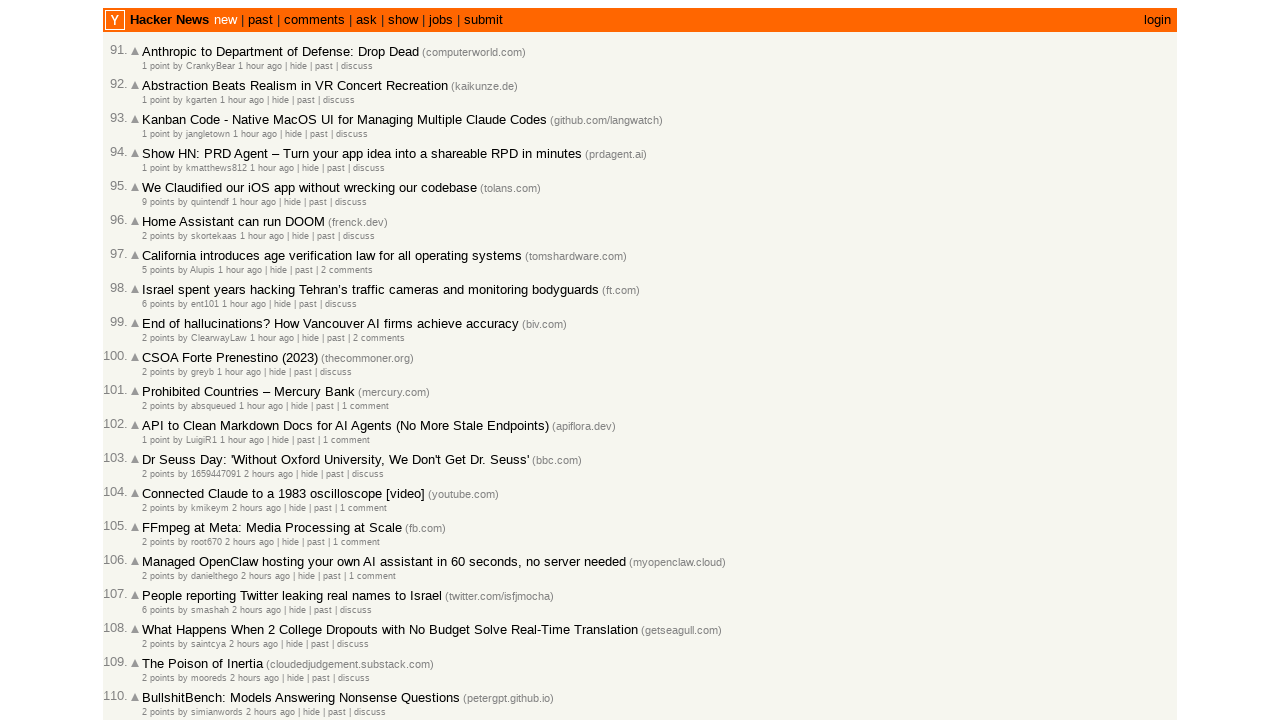

Verified article 50 timestamp 1772490138 >= article 51 timestamp 1772490082
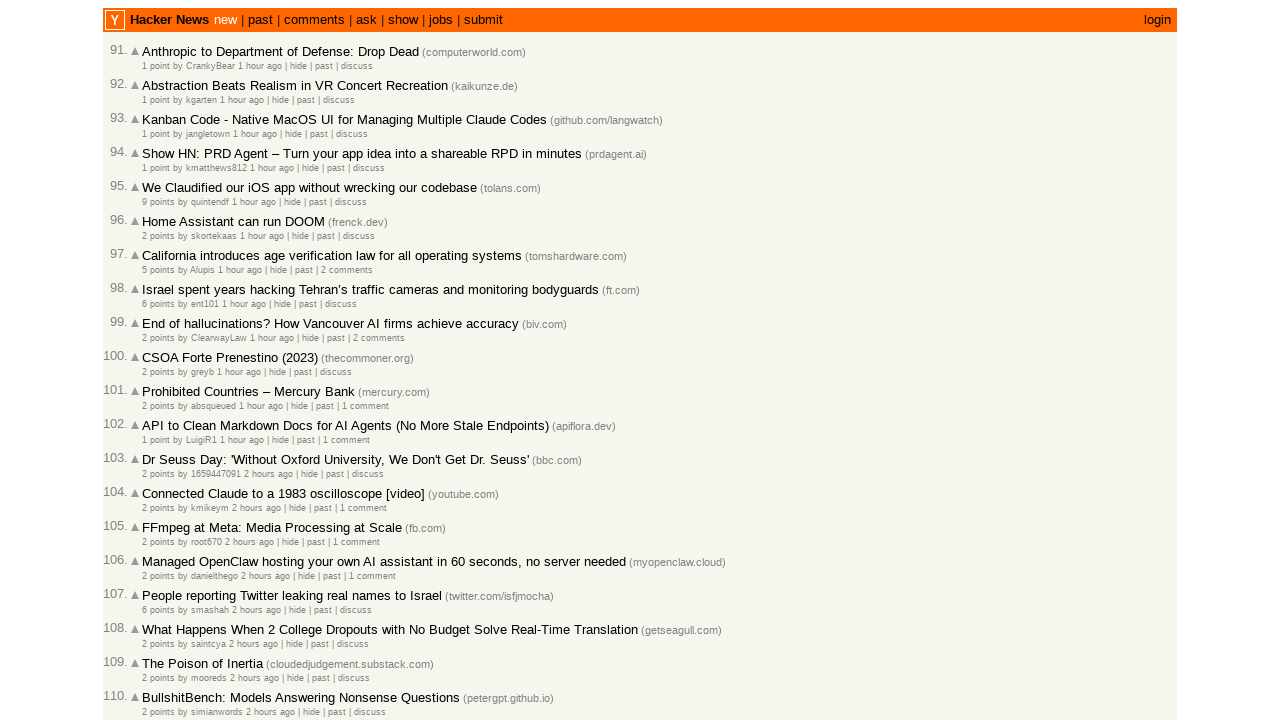

Verified article 51 timestamp 1772490082 >= article 52 timestamp 1772490018
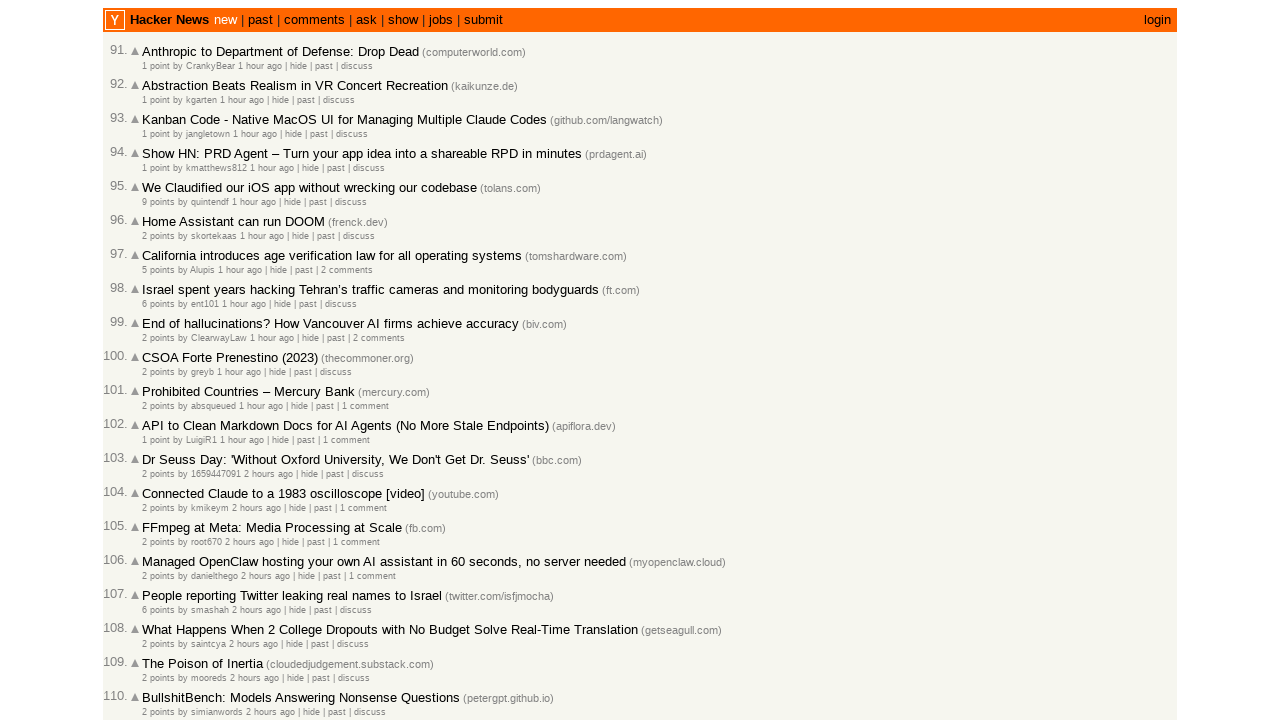

Verified article 52 timestamp 1772490018 >= article 53 timestamp 1772490009
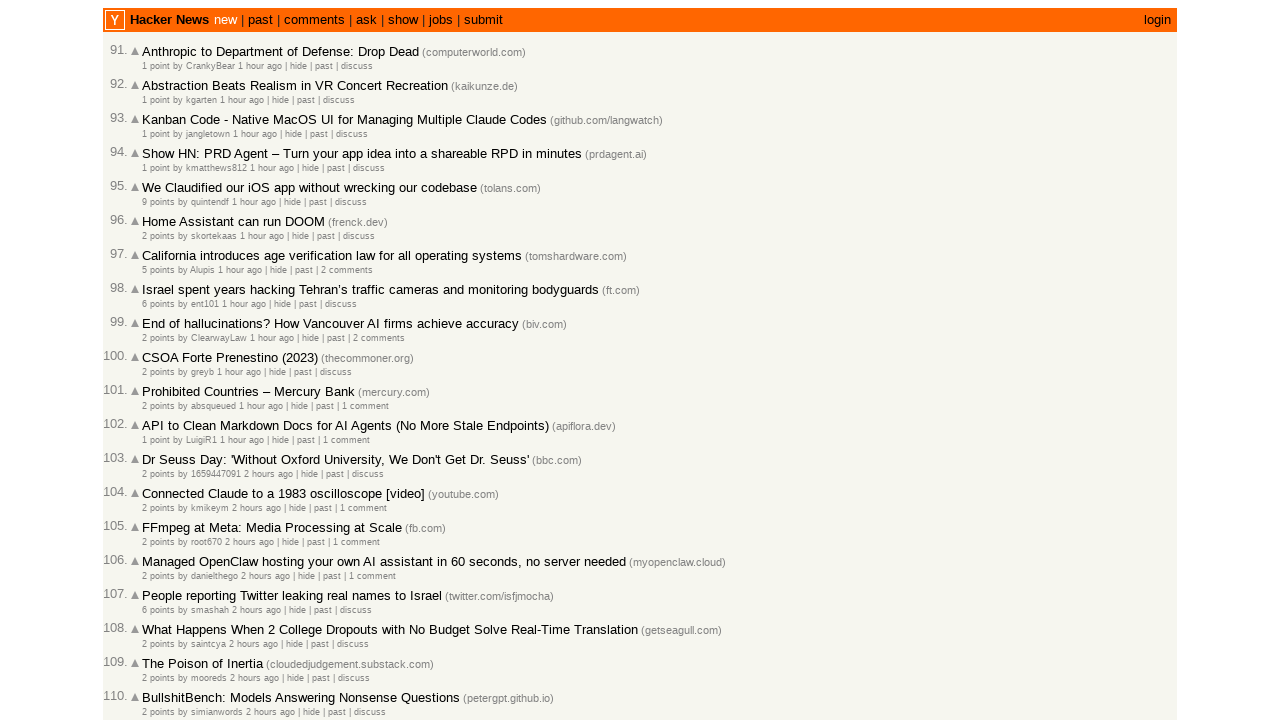

Verified article 53 timestamp 1772490009 >= article 54 timestamp 1772490007
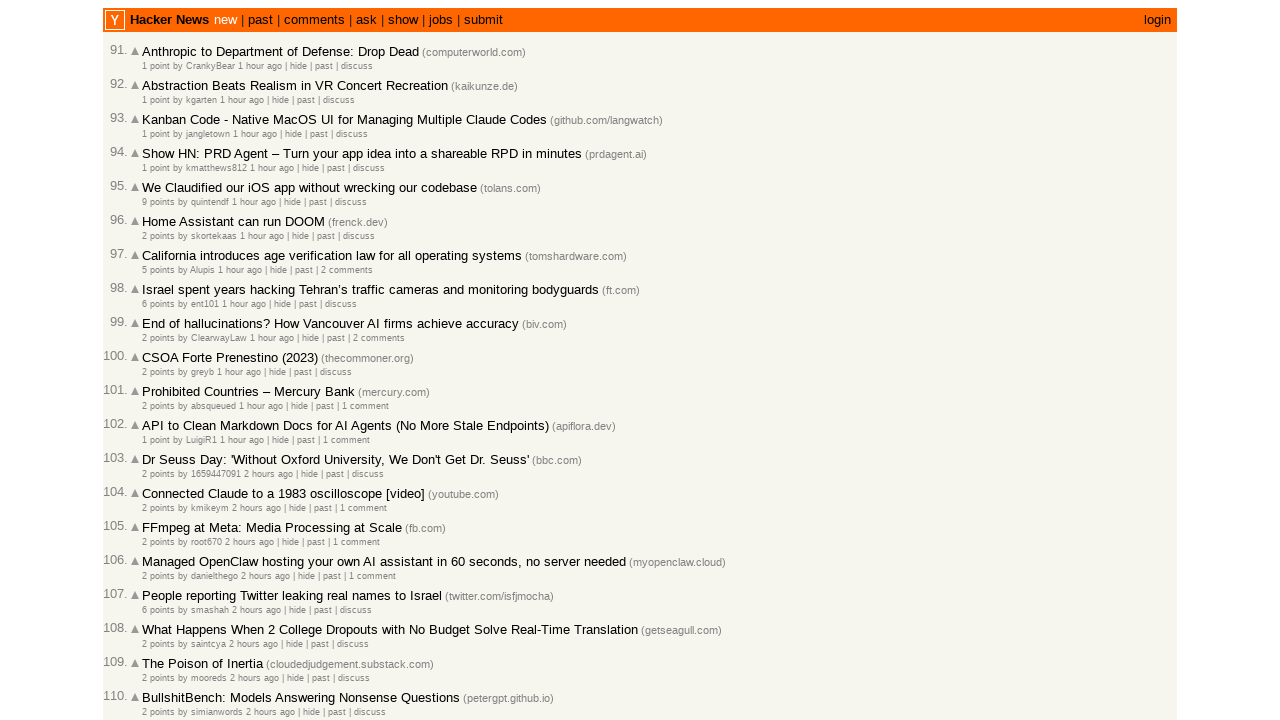

Verified article 54 timestamp 1772490007 >= article 55 timestamp 1772489961
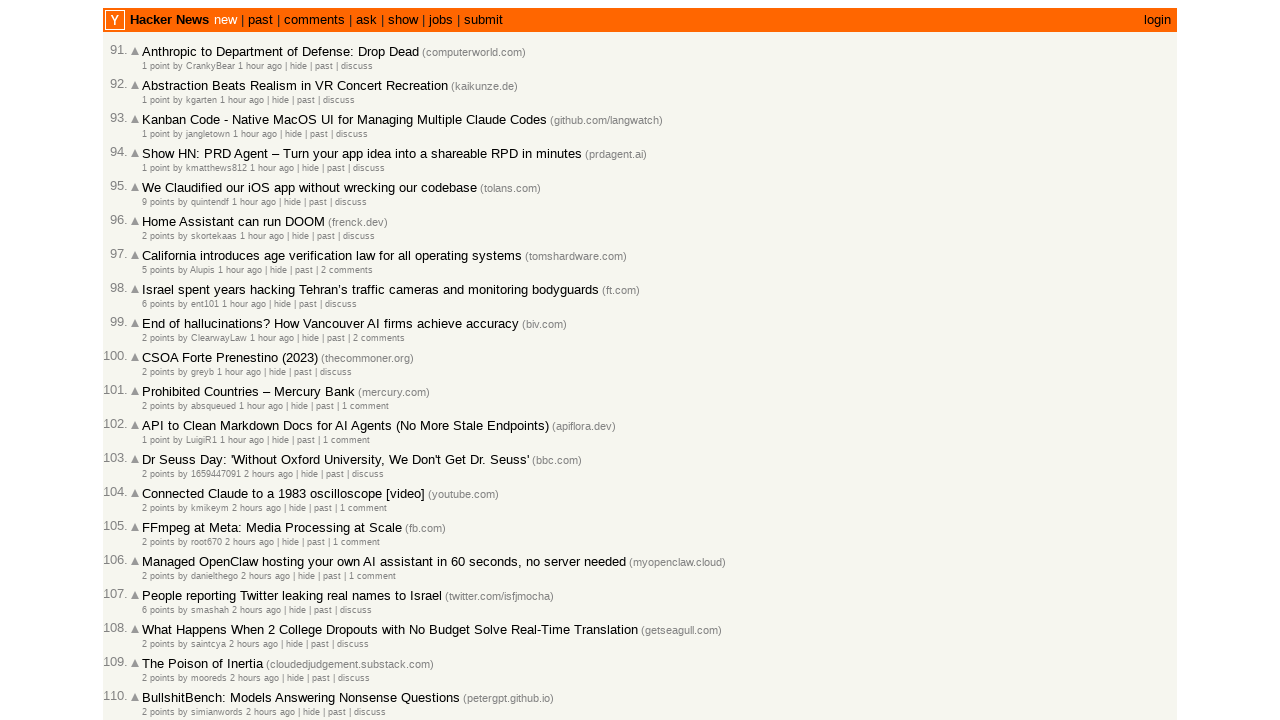

Verified article 55 timestamp 1772489961 >= article 56 timestamp 1772489952
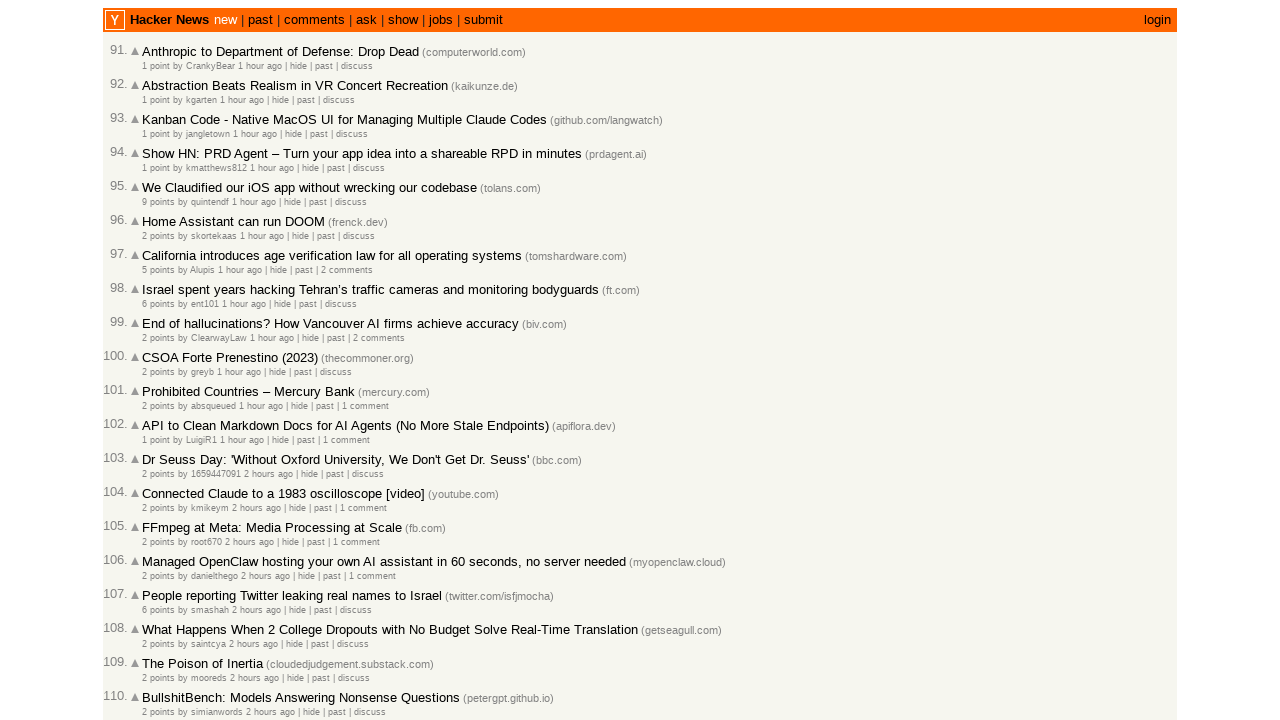

Verified article 56 timestamp 1772489952 >= article 57 timestamp 1772489865
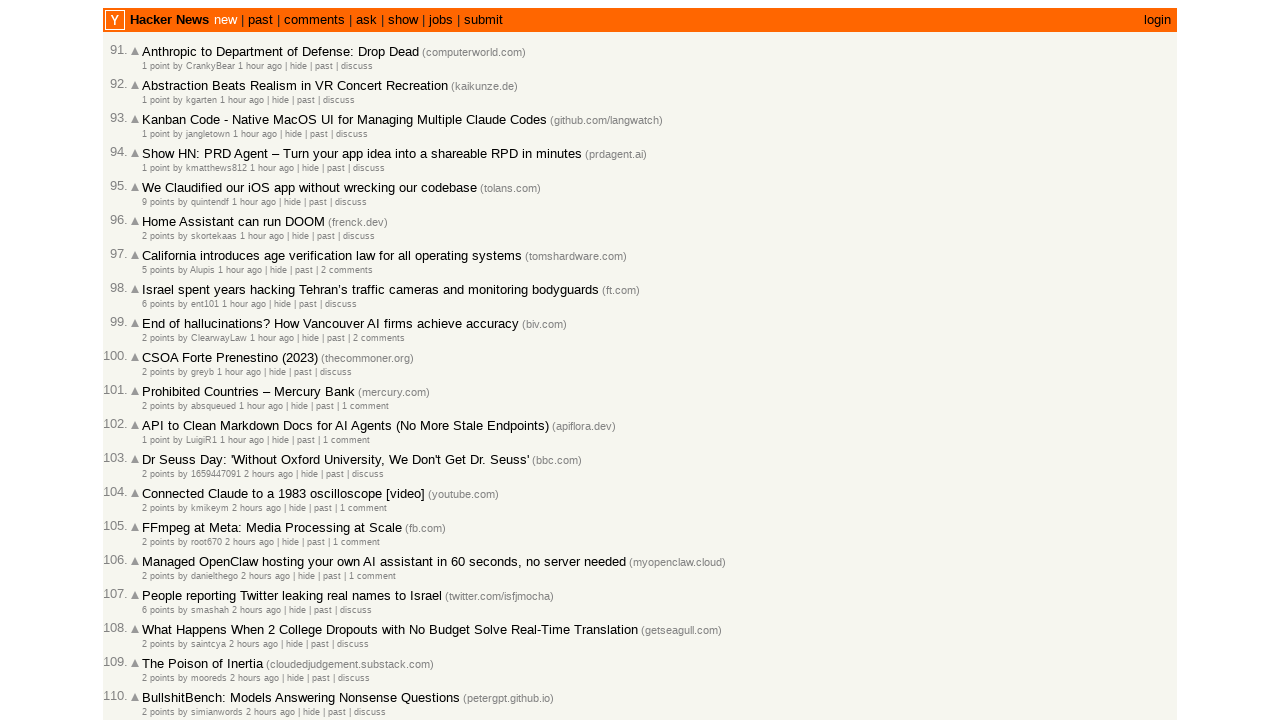

Verified article 57 timestamp 1772489865 >= article 58 timestamp 1772489859
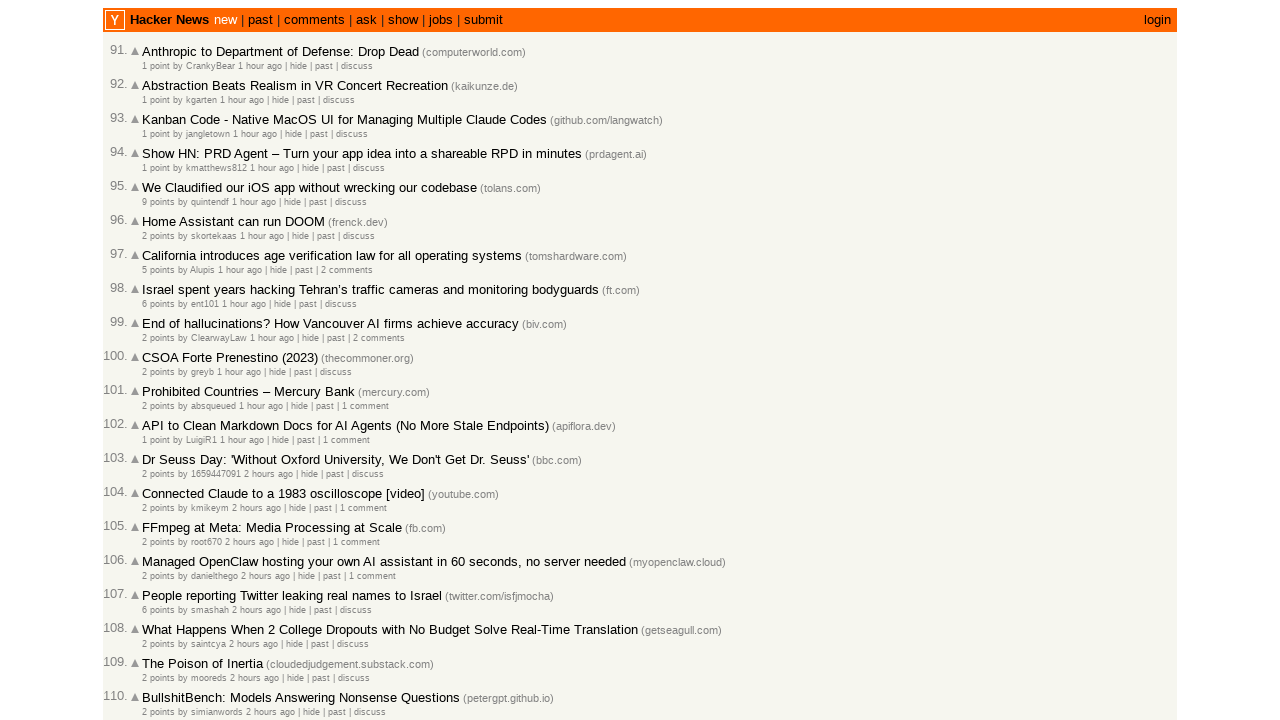

Verified article 58 timestamp 1772489859 >= article 59 timestamp 1772489745
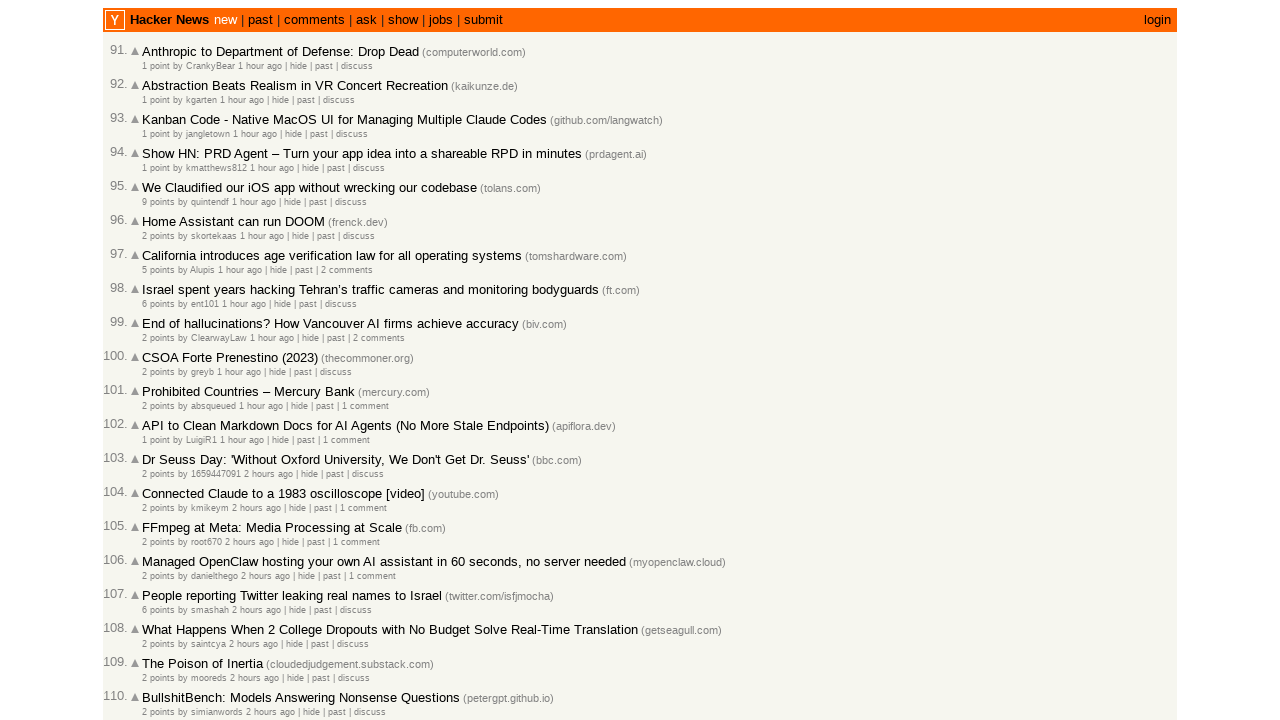

Verified article 59 timestamp 1772489745 >= article 60 timestamp 1772489739
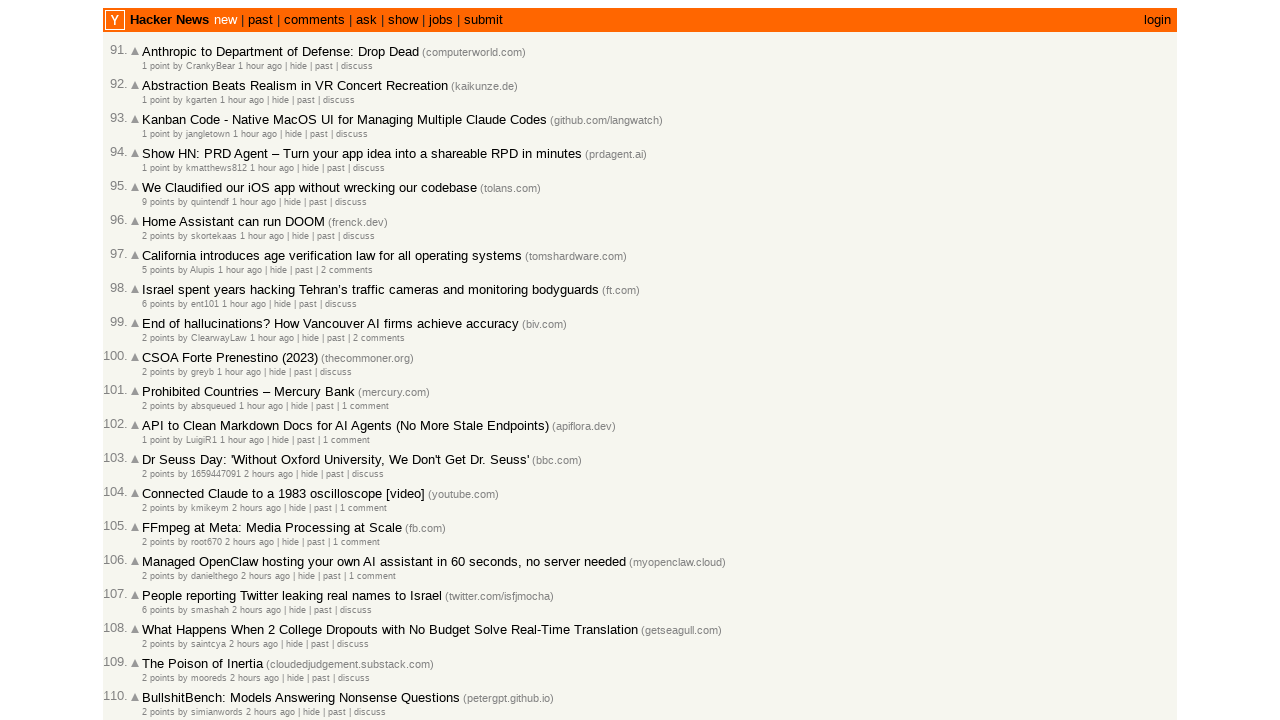

Verified article 60 timestamp 1772489739 >= article 61 timestamp 1772489577
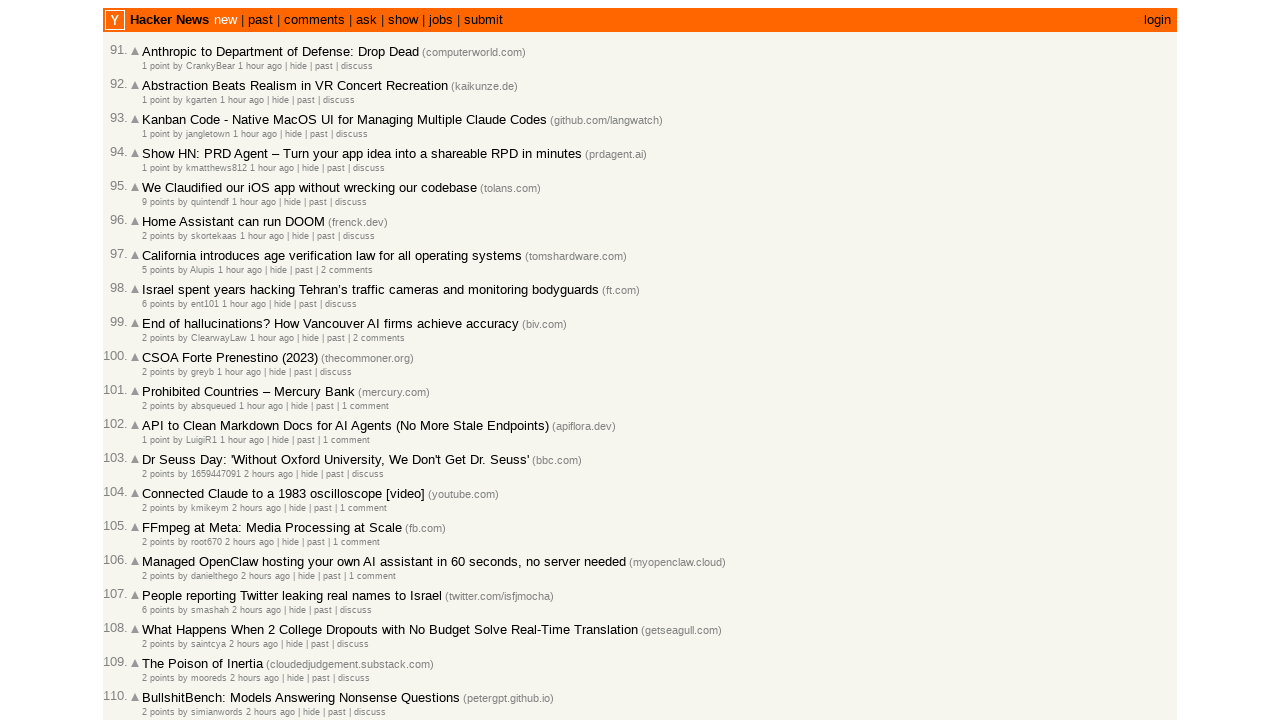

Verified article 61 timestamp 1772489577 >= article 62 timestamp 1772489566
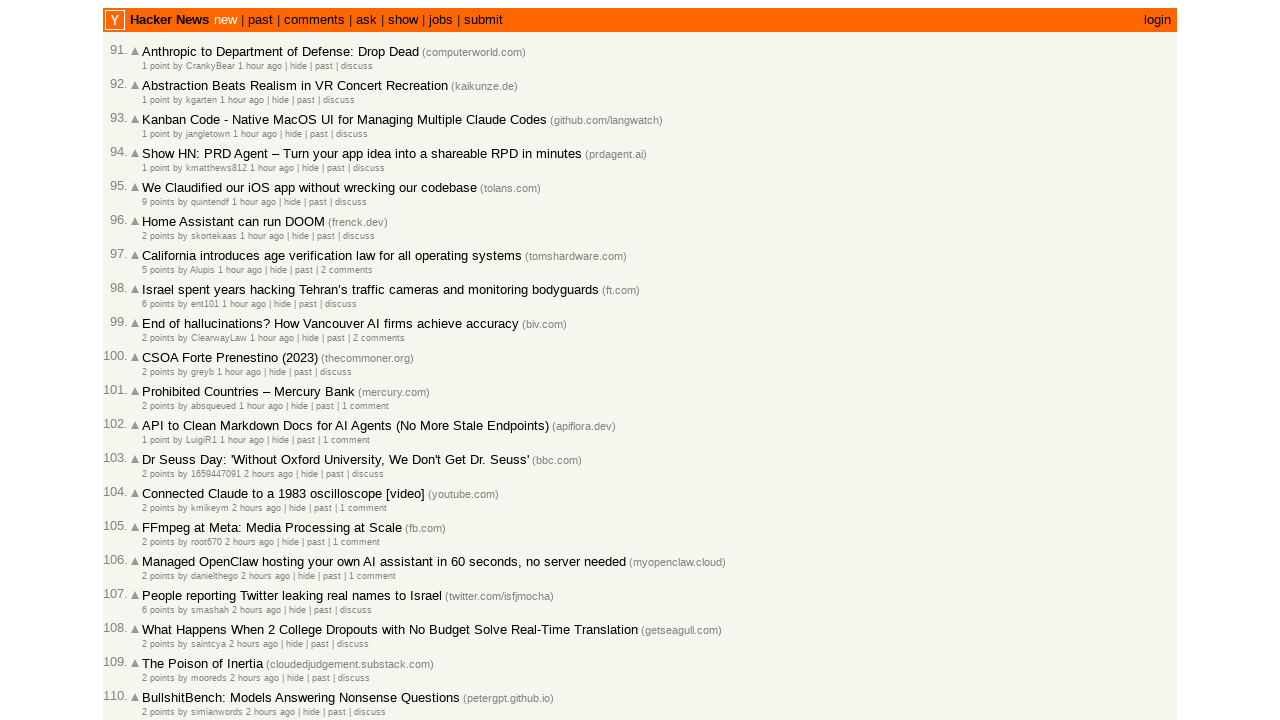

Verified article 62 timestamp 1772489566 >= article 63 timestamp 1772489508
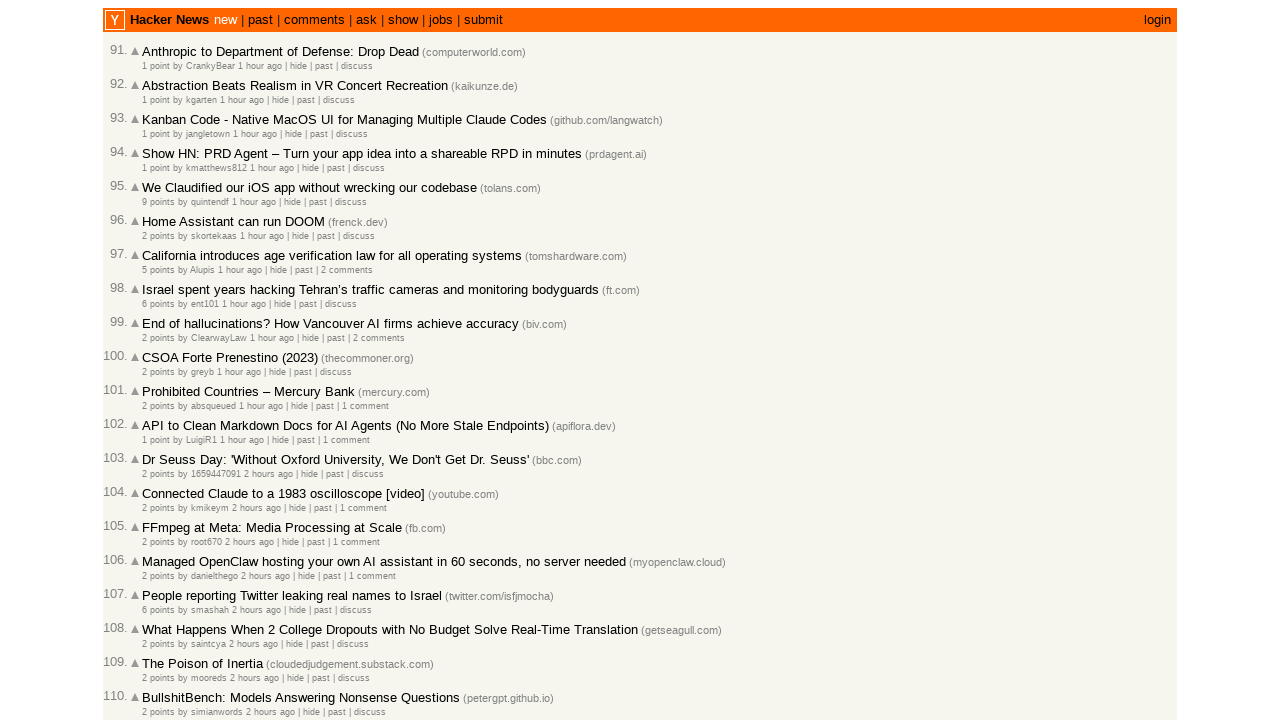

Verified article 63 timestamp 1772489508 >= article 64 timestamp 1772489270
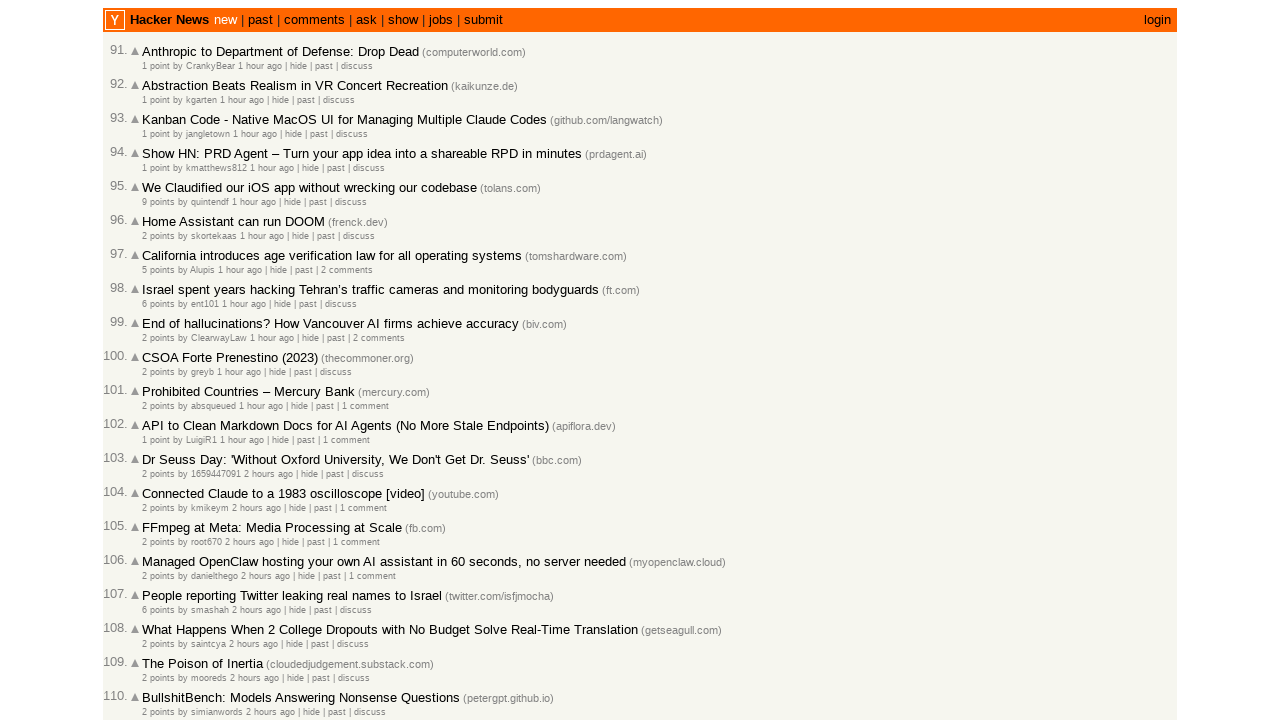

Verified article 64 timestamp 1772489270 >= article 65 timestamp 1772489096
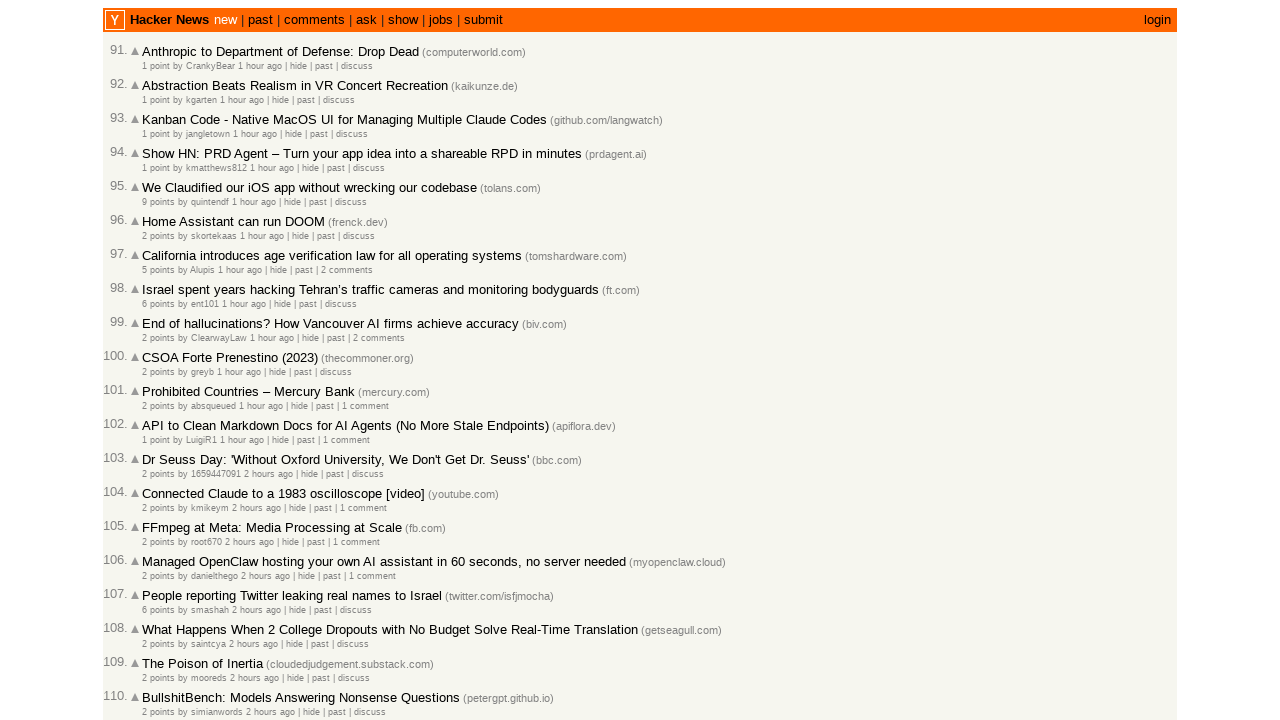

Verified article 65 timestamp 1772489096 >= article 66 timestamp 1772489023
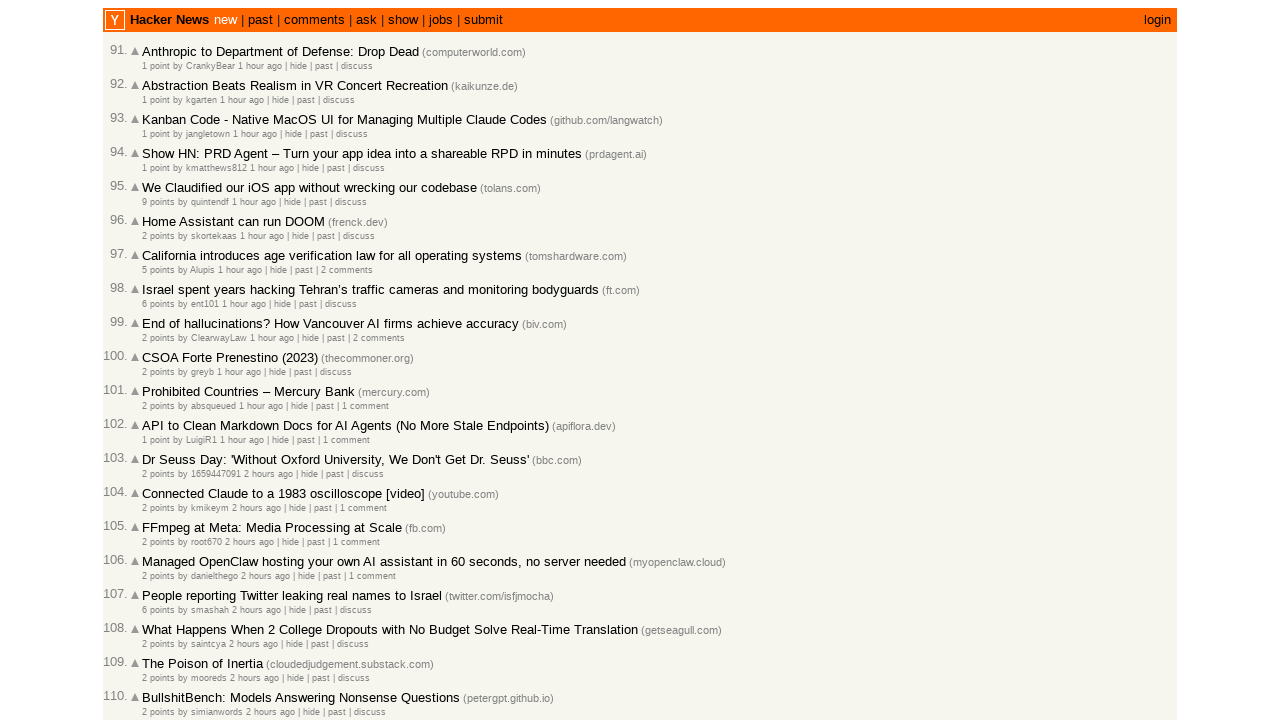

Verified article 66 timestamp 1772489023 >= article 67 timestamp 1772489018
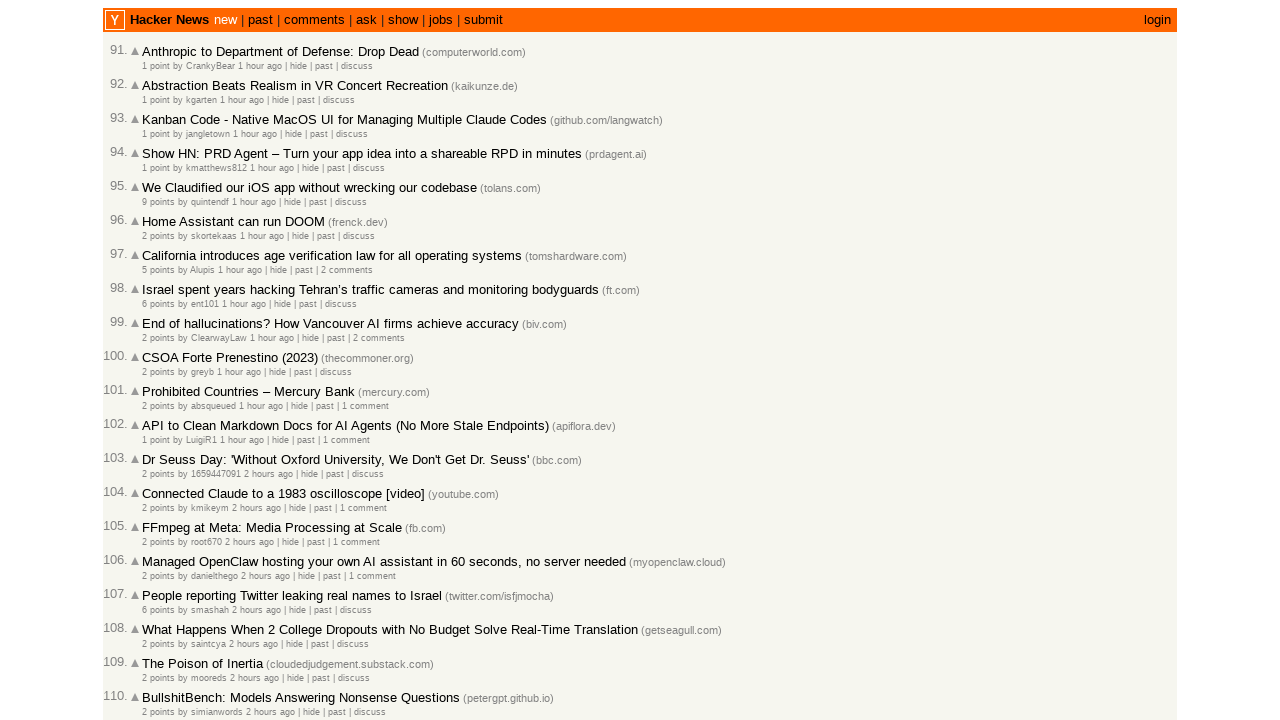

Verified article 67 timestamp 1772489018 >= article 68 timestamp 1772489004
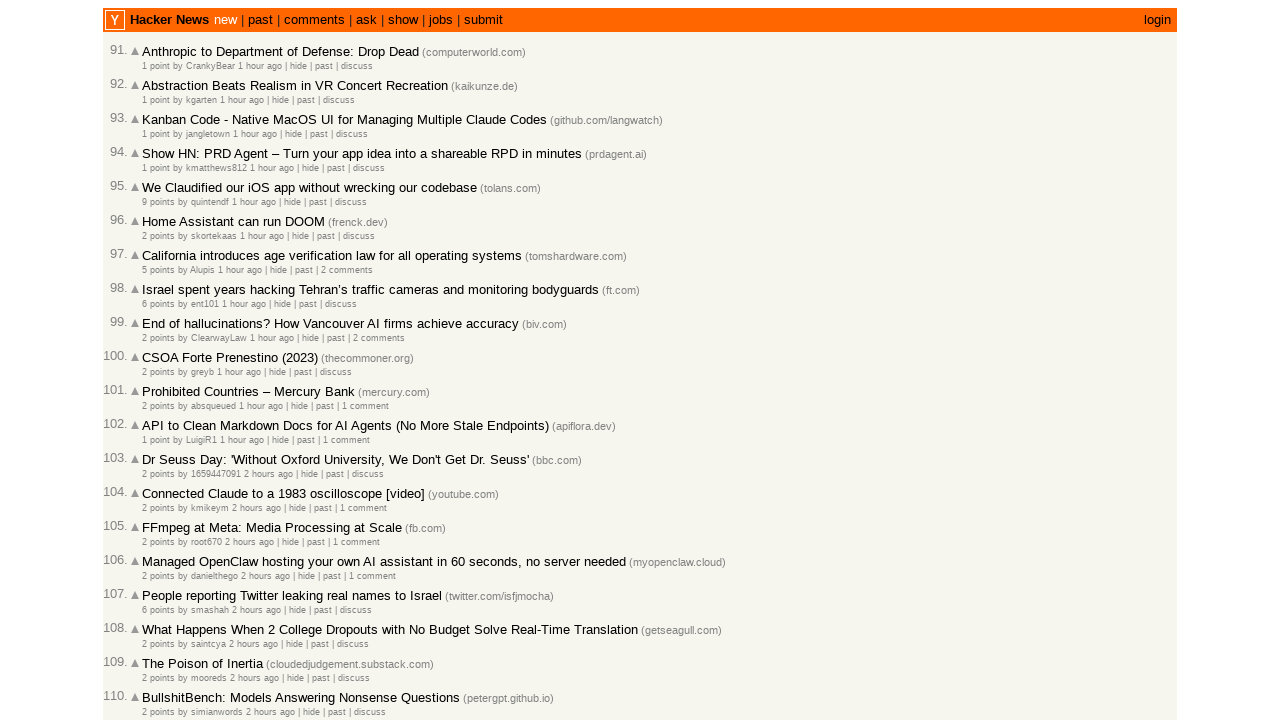

Verified article 68 timestamp 1772489004 >= article 69 timestamp 1772488994
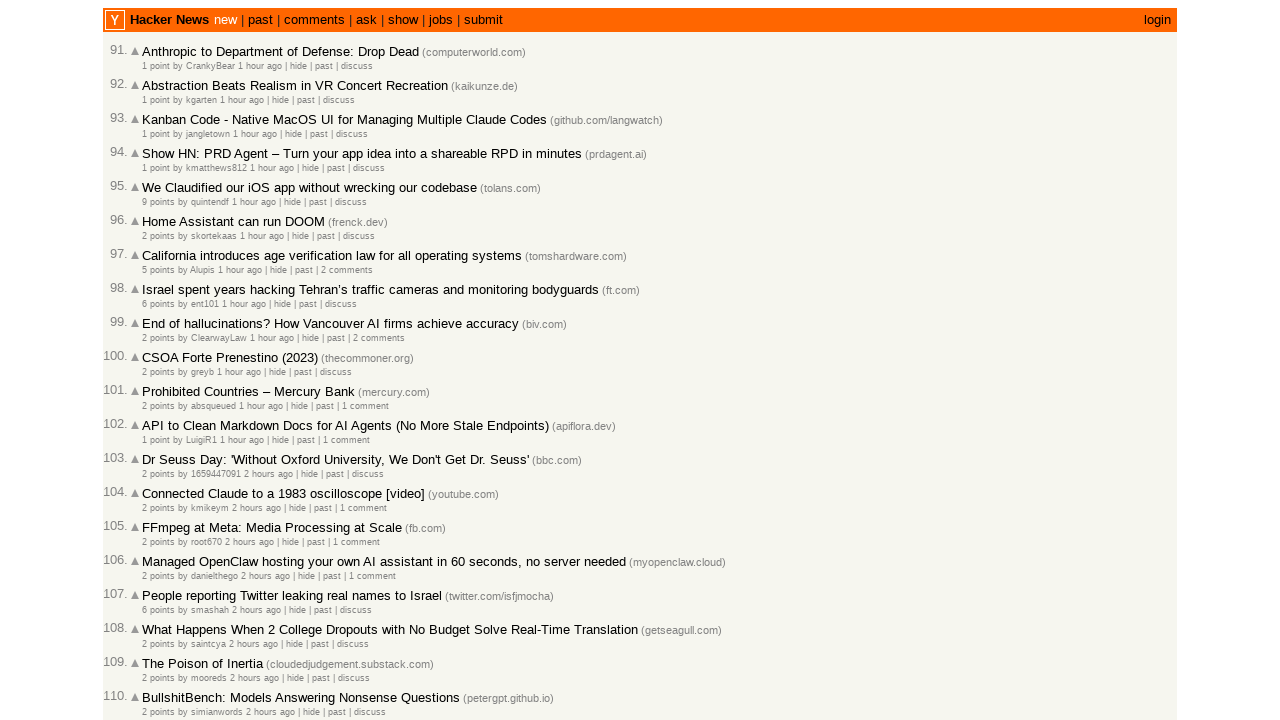

Verified article 69 timestamp 1772488994 >= article 70 timestamp 1772488968
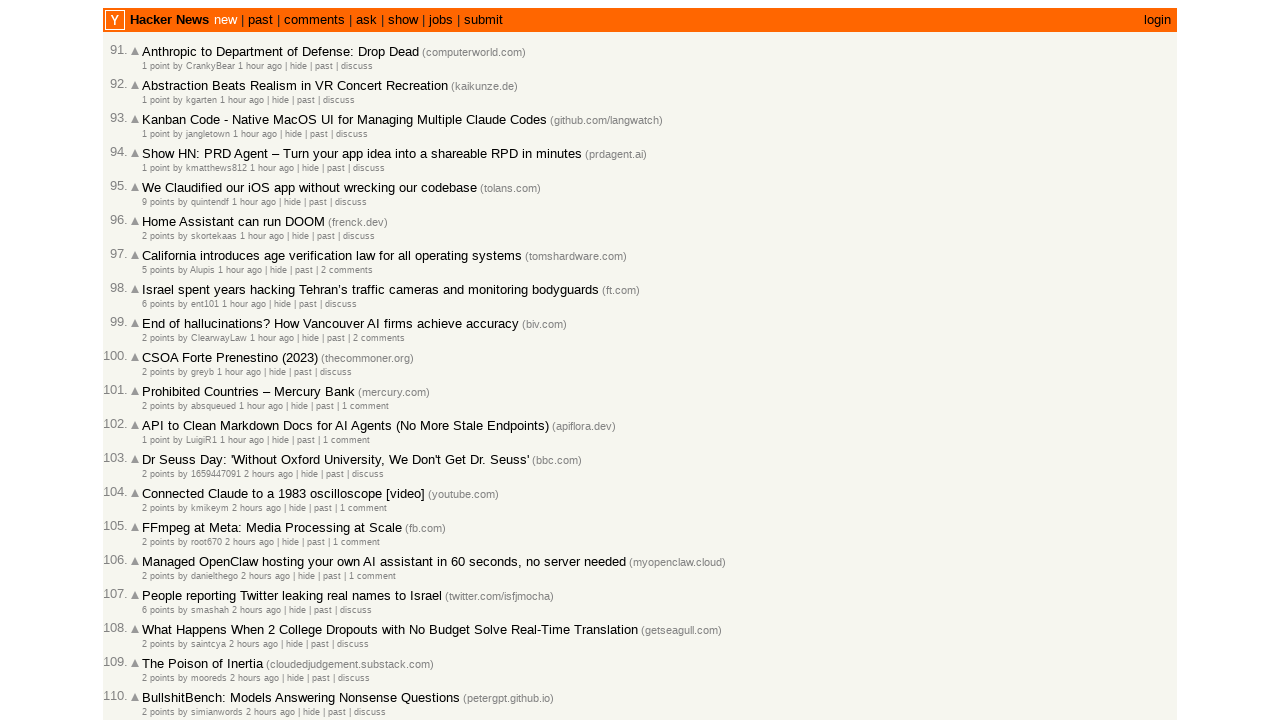

Verified article 70 timestamp 1772488968 >= article 71 timestamp 1772488900
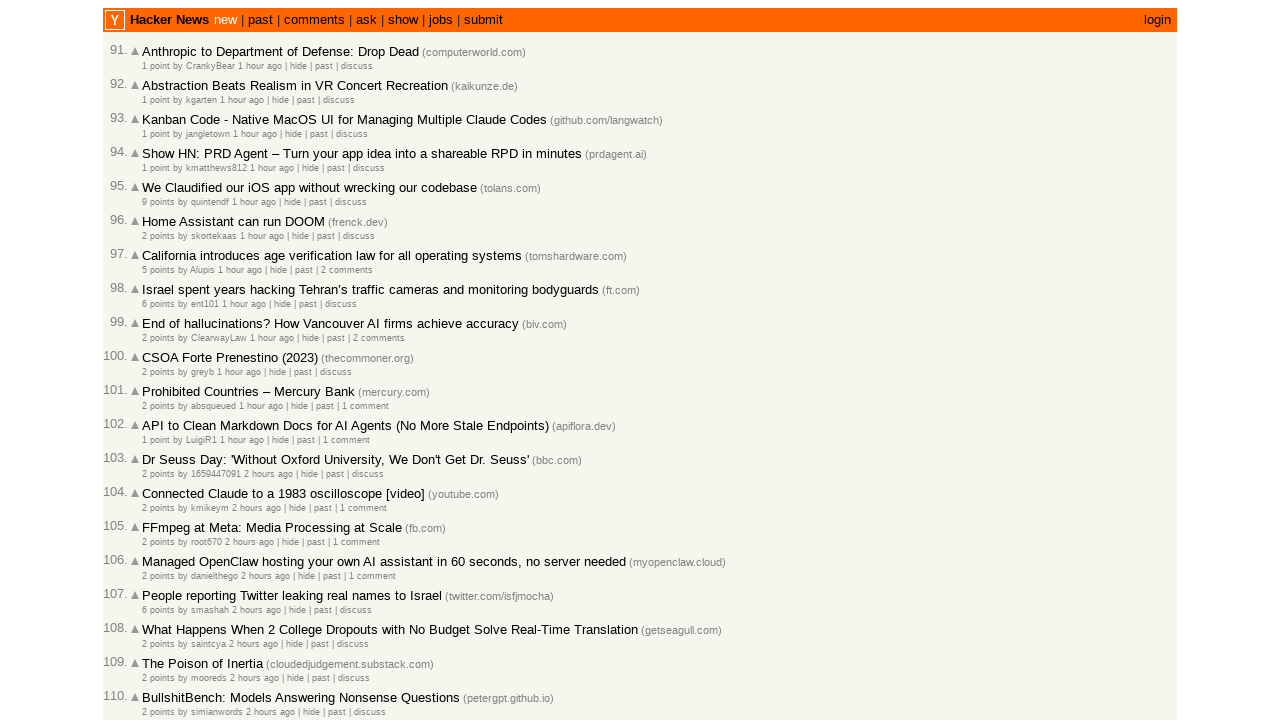

Verified article 71 timestamp 1772488900 >= article 72 timestamp 1772488860
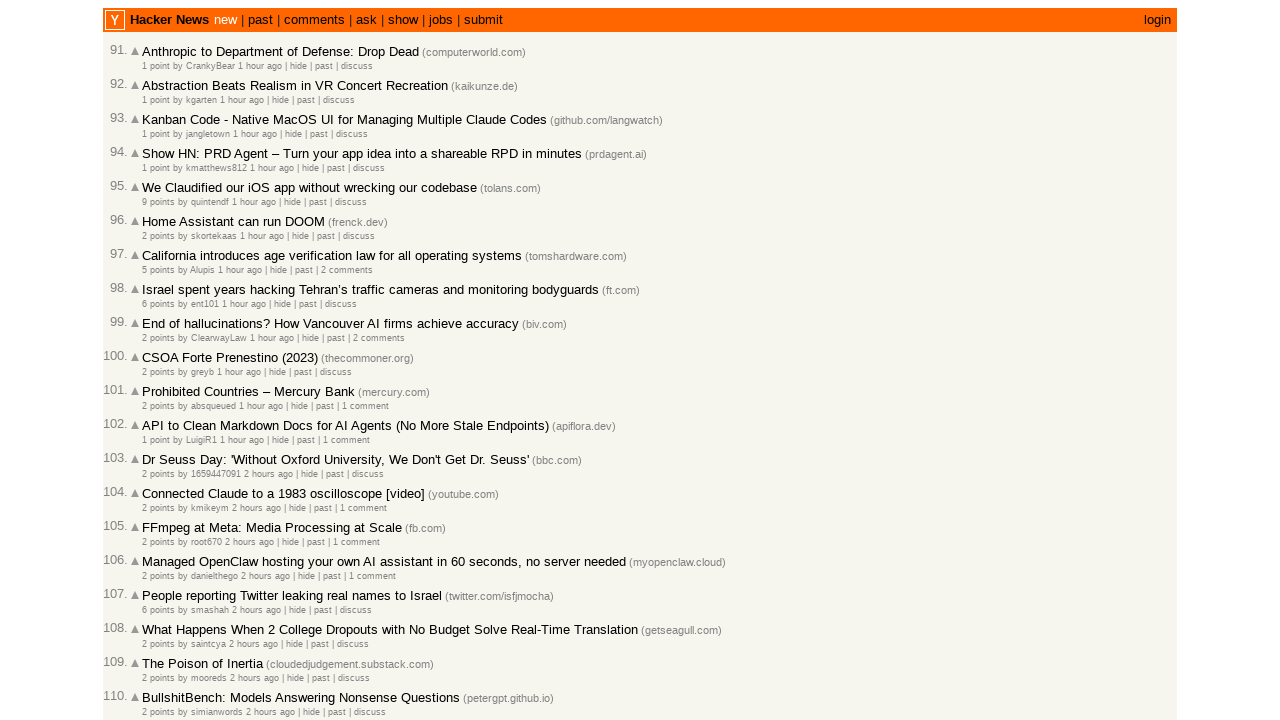

Verified article 72 timestamp 1772488860 >= article 73 timestamp 1772488793
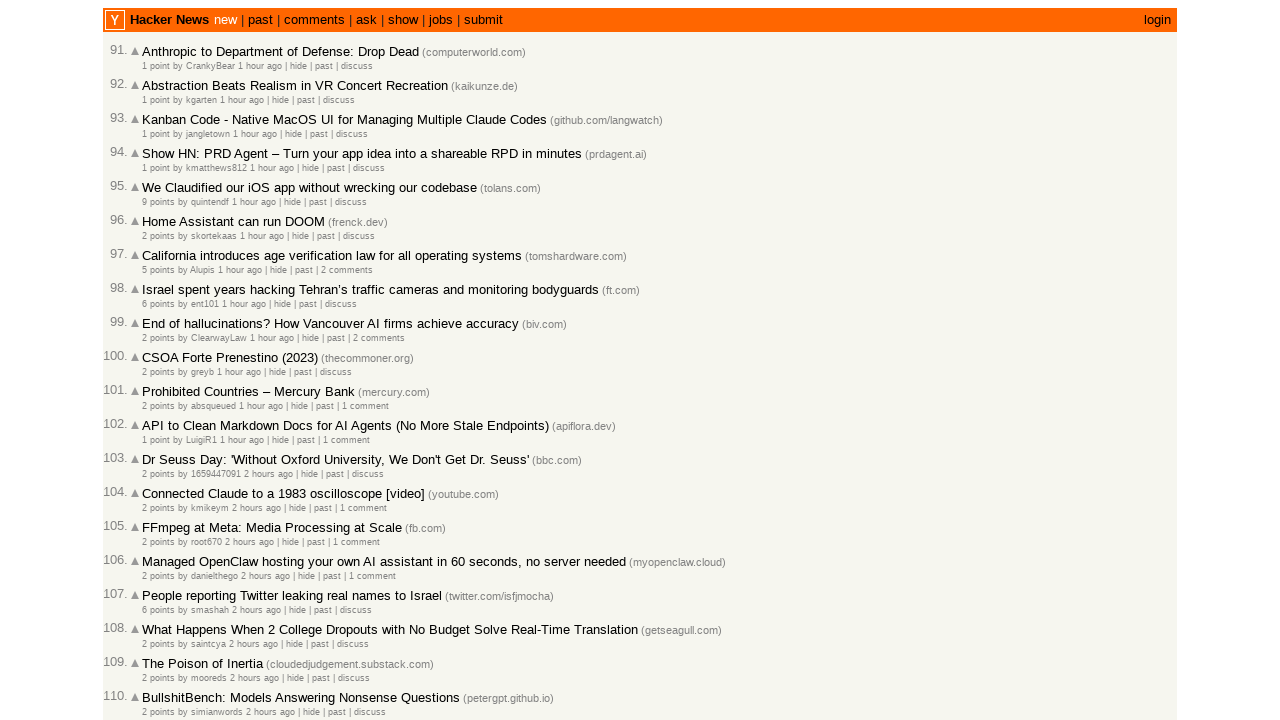

Verified article 73 timestamp 1772488793 >= article 74 timestamp 1772488789
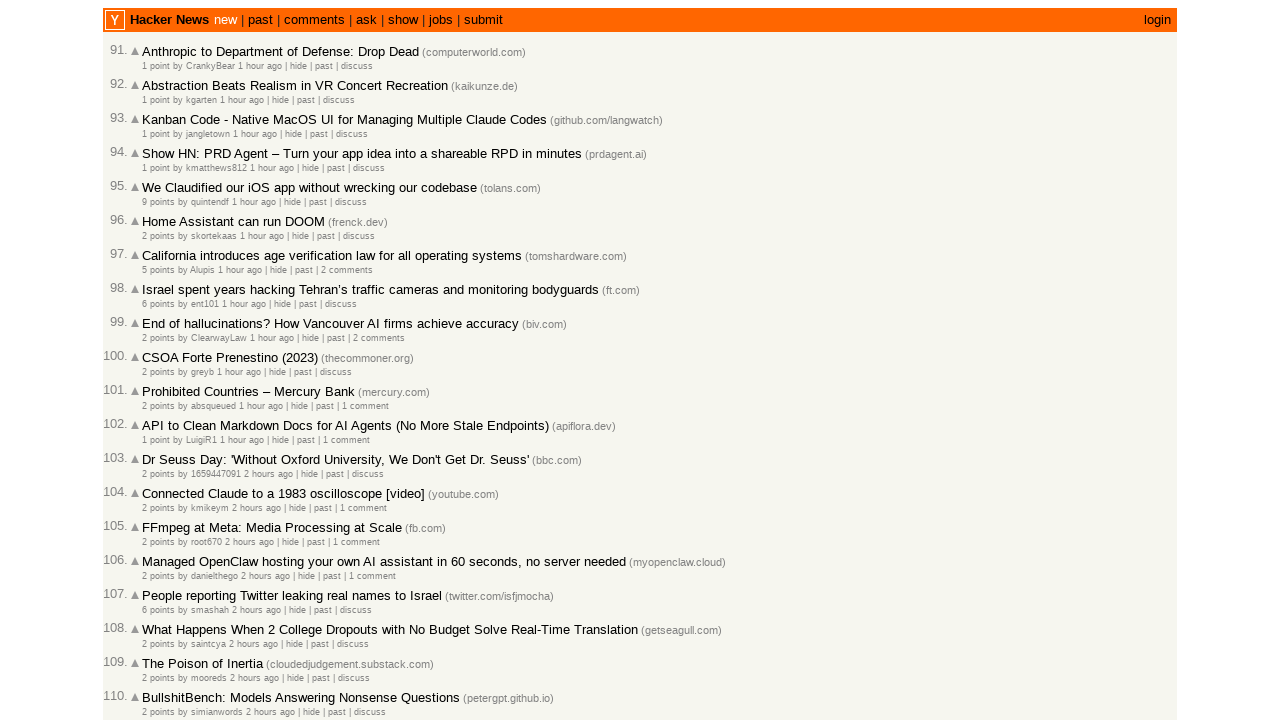

Verified article 74 timestamp 1772488789 >= article 75 timestamp 1772488764
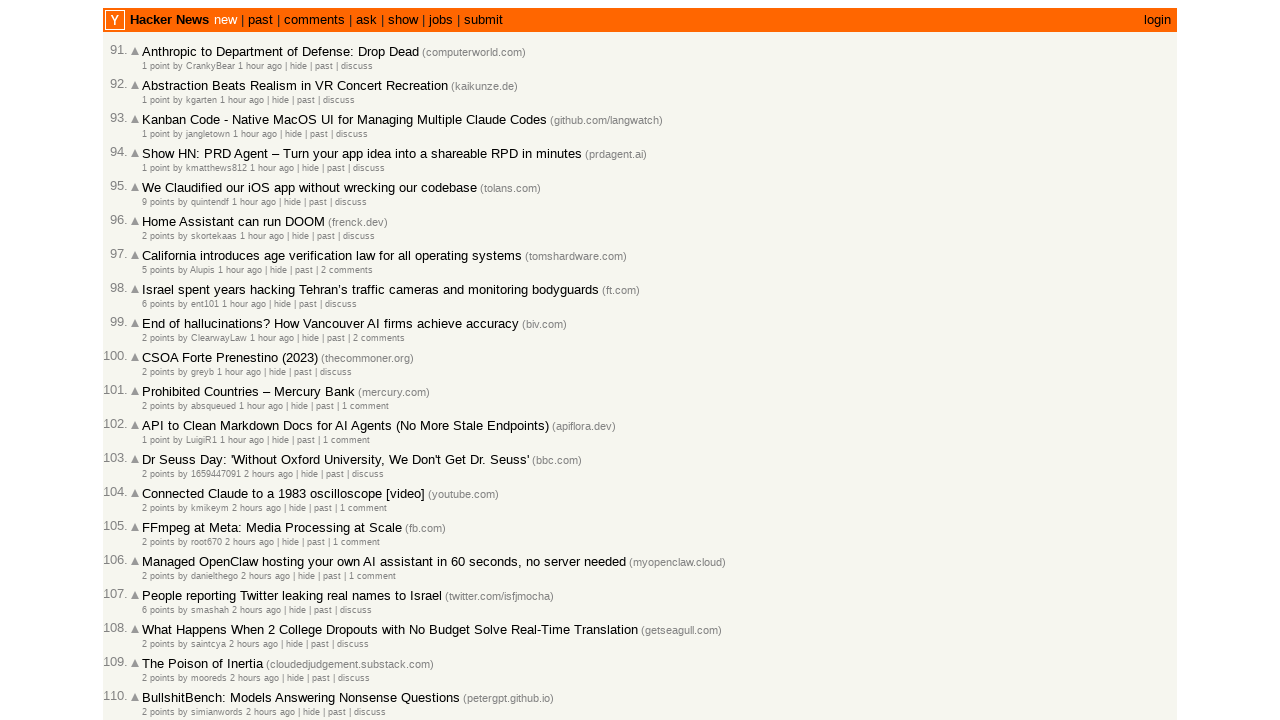

Verified article 75 timestamp 1772488764 >= article 76 timestamp 1772488758
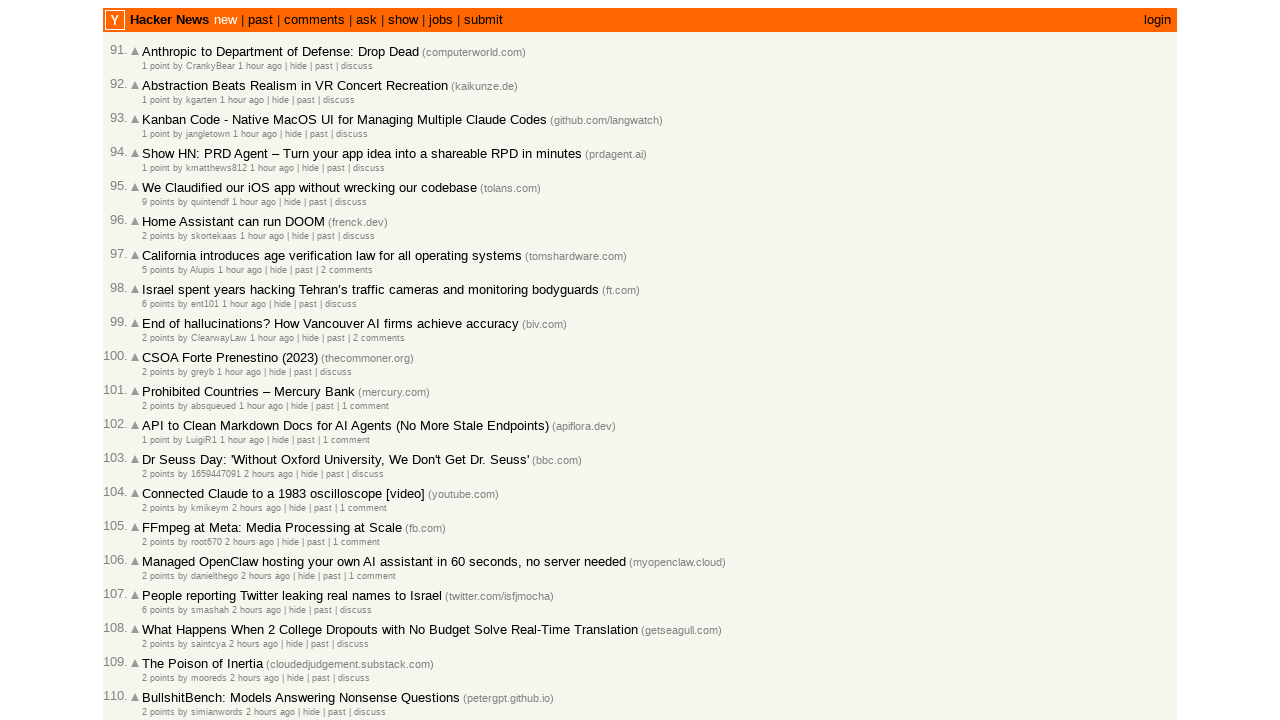

Verified article 76 timestamp 1772488758 >= article 77 timestamp 1772488739
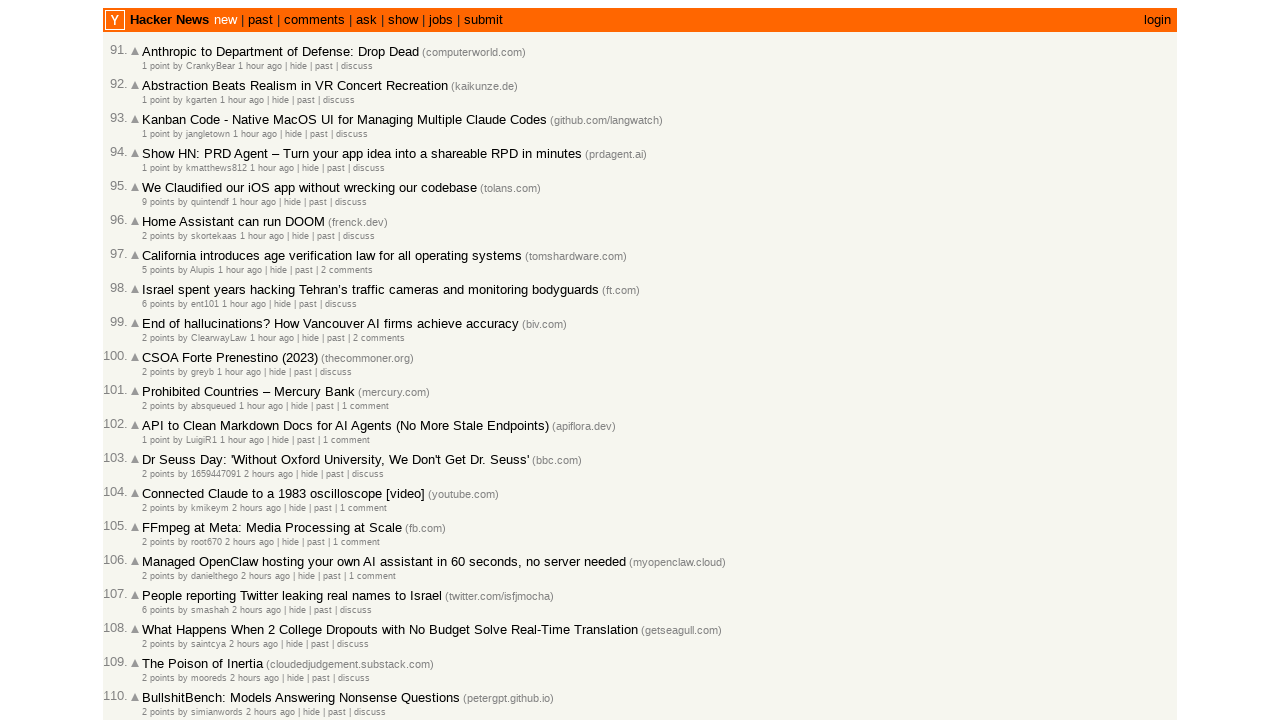

Verified article 77 timestamp 1772488739 >= article 78 timestamp 1772488651
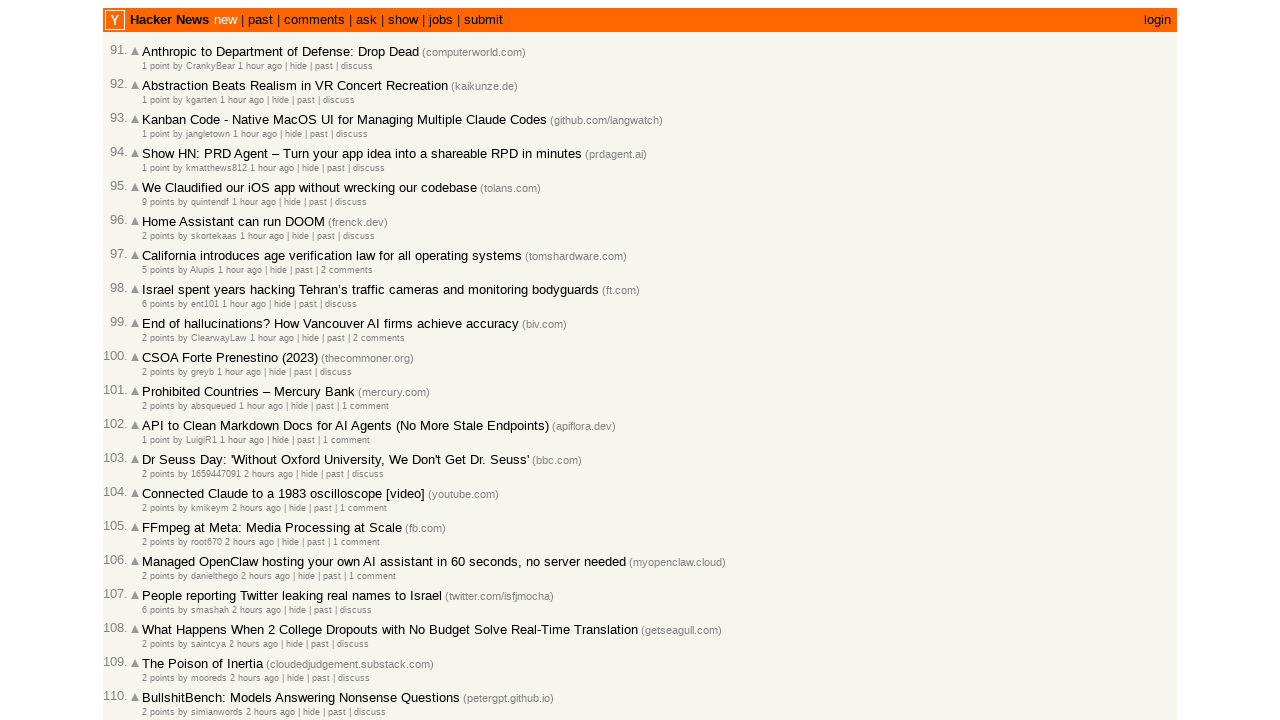

Verified article 78 timestamp 1772488651 >= article 79 timestamp 1772488467
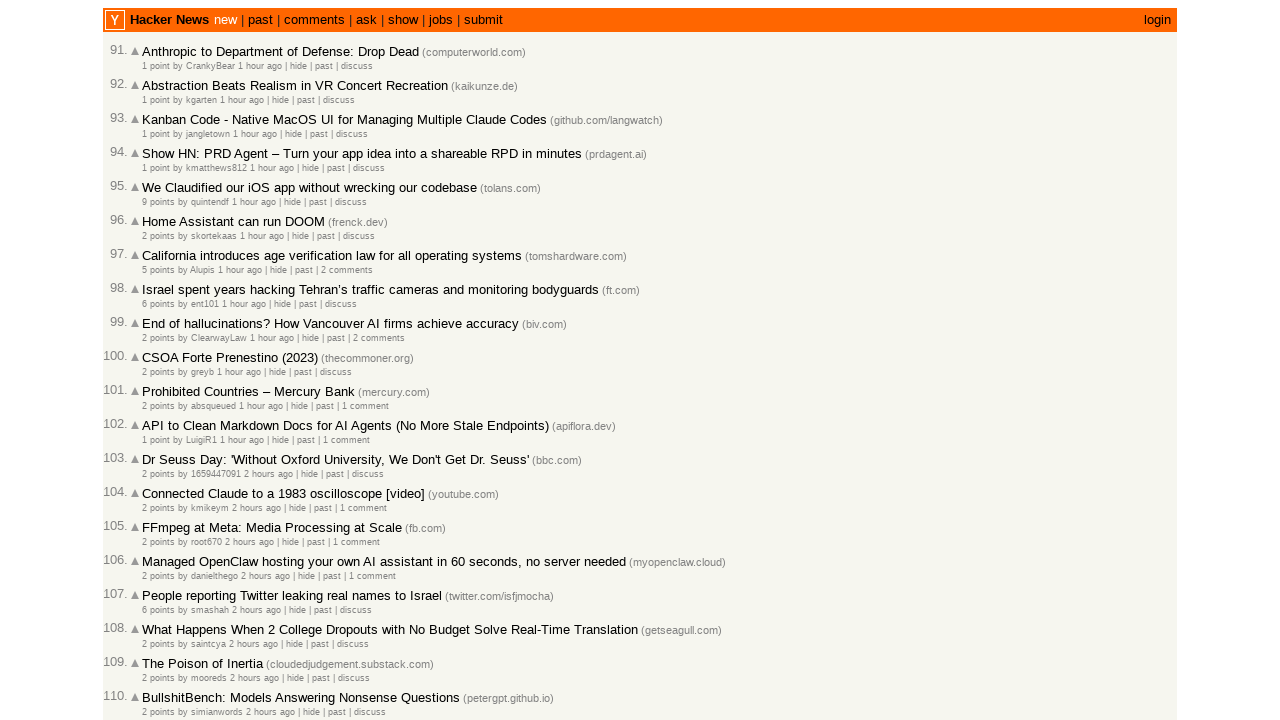

Verified article 79 timestamp 1772488467 >= article 80 timestamp 1772488361
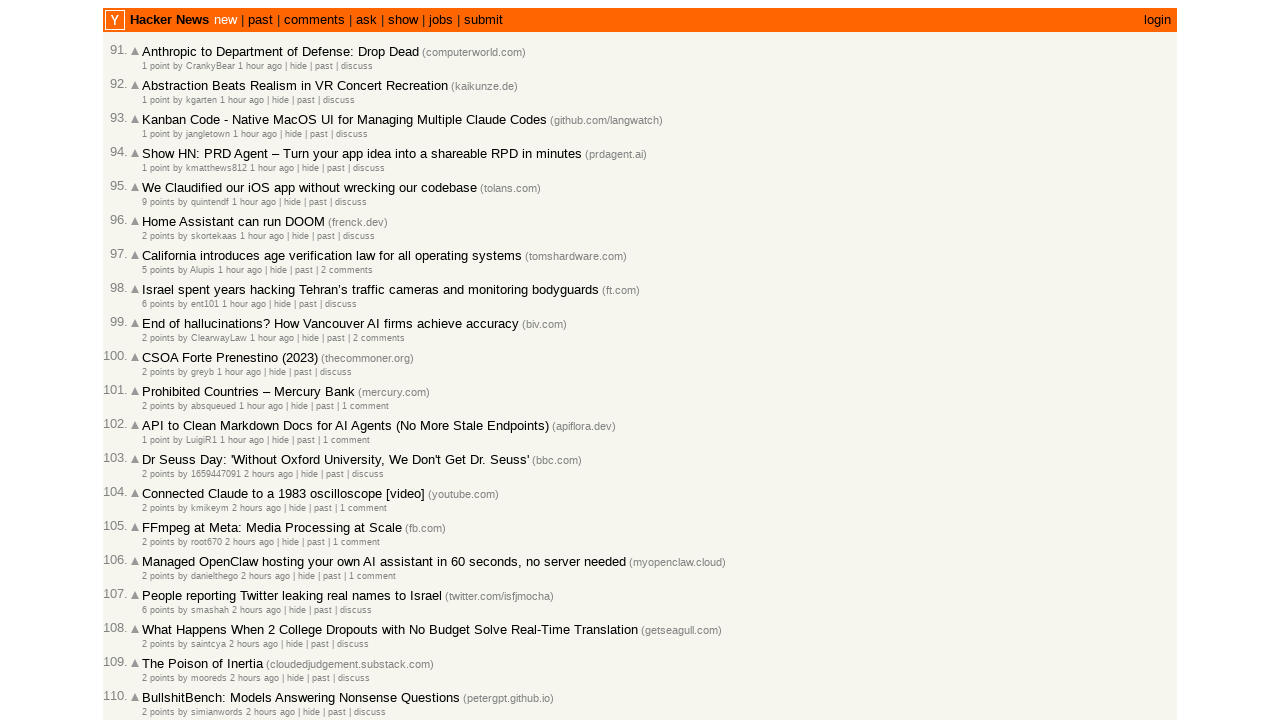

Verified article 80 timestamp 1772488361 >= article 81 timestamp 1772488342
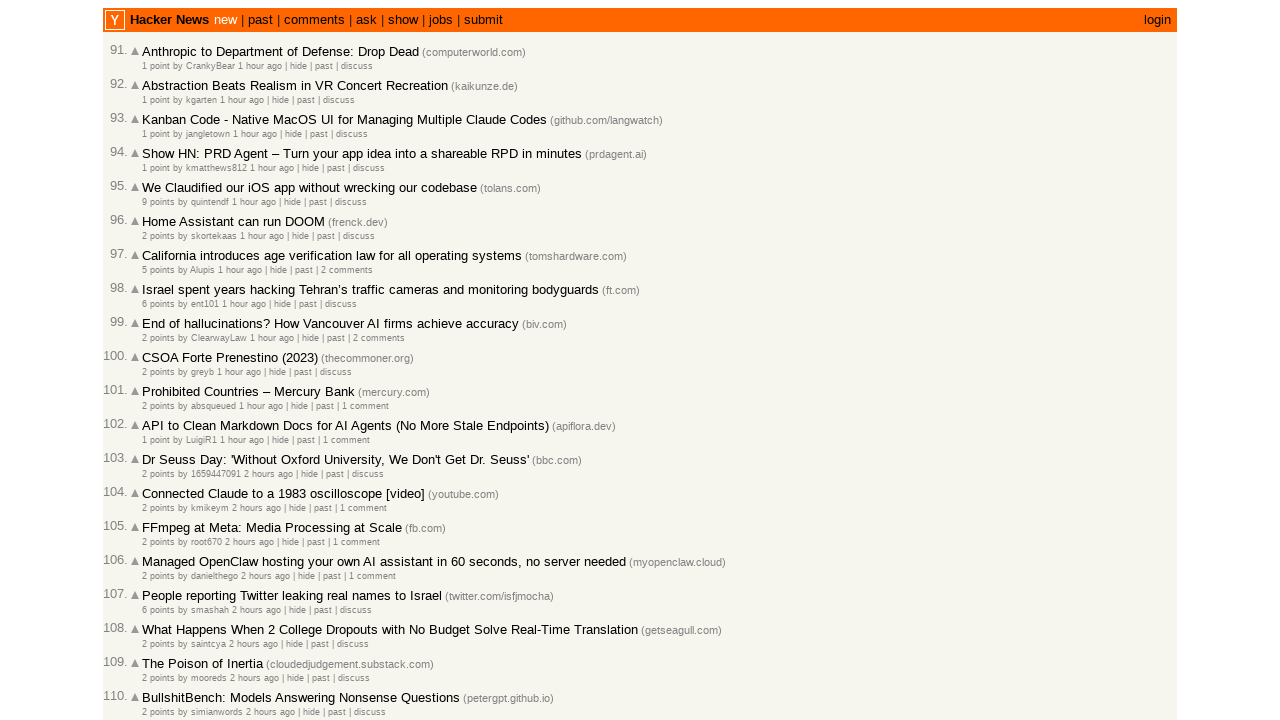

Verified article 81 timestamp 1772488342 >= article 82 timestamp 1772488180
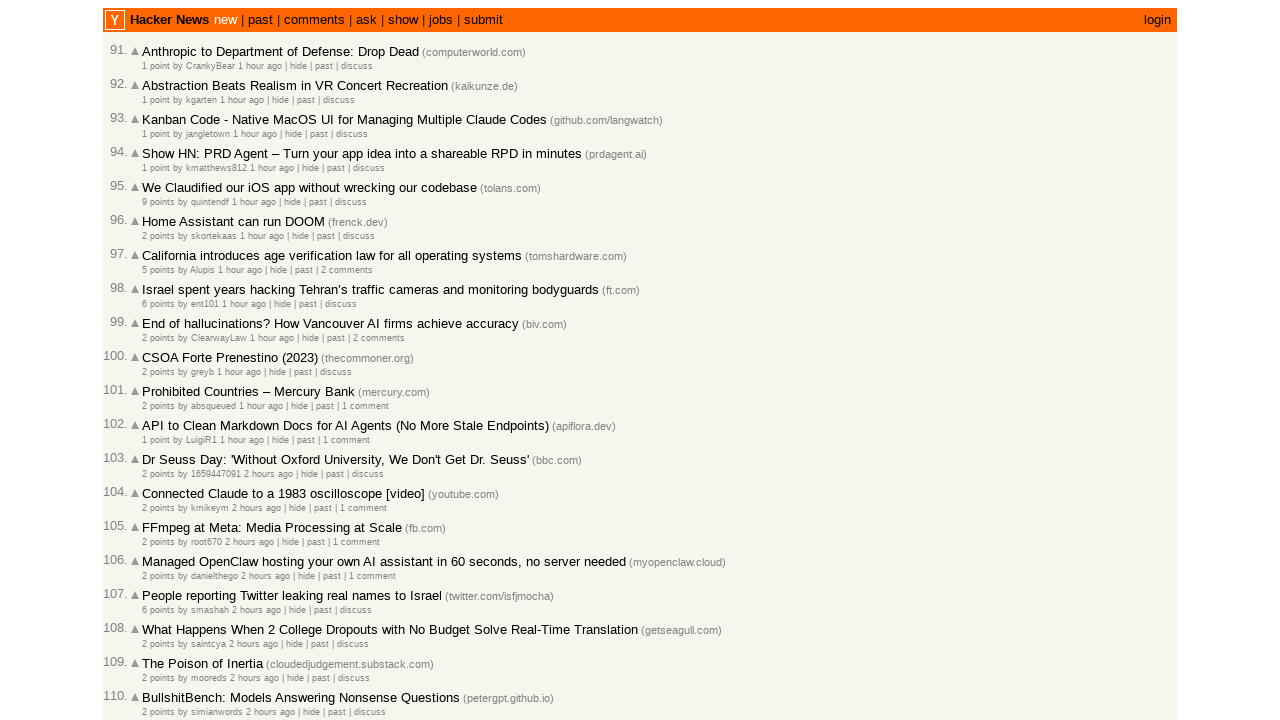

Verified article 82 timestamp 1772488180 >= article 83 timestamp 1772488170
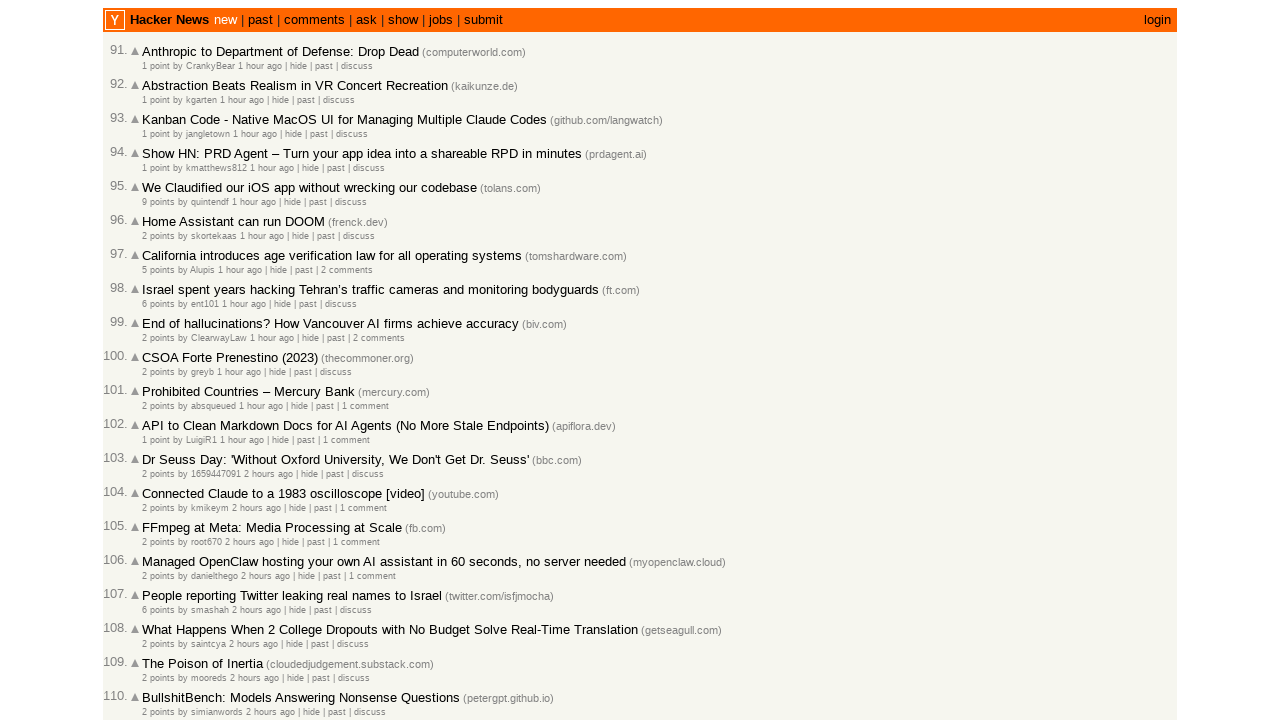

Verified article 83 timestamp 1772488170 >= article 84 timestamp 1772488167
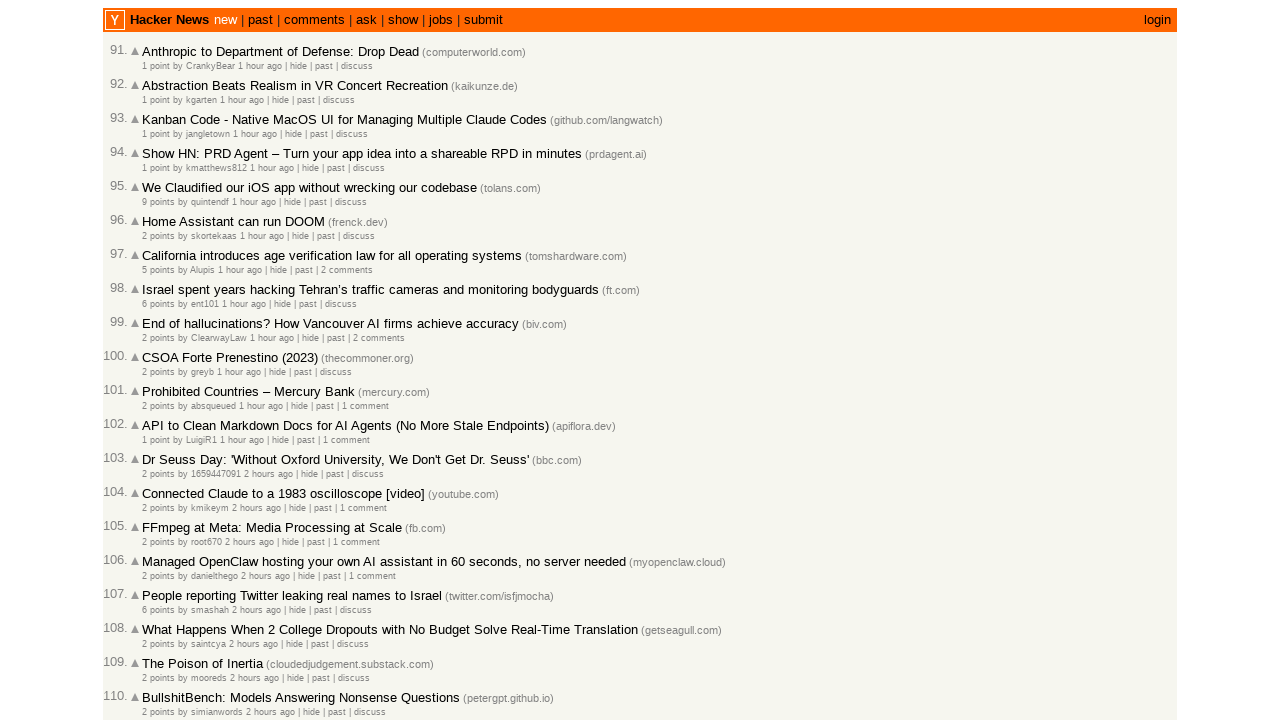

Verified article 84 timestamp 1772488167 >= article 85 timestamp 1772488115
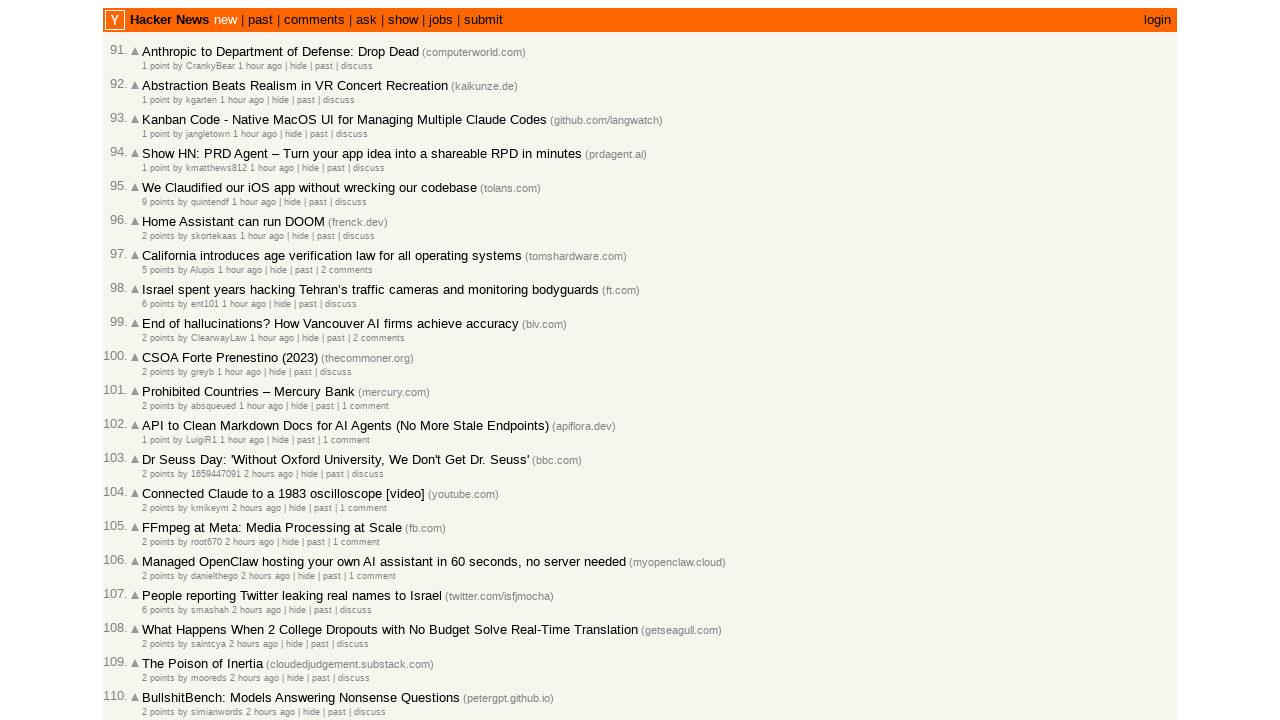

Verified article 85 timestamp 1772488115 >= article 86 timestamp 1772488084
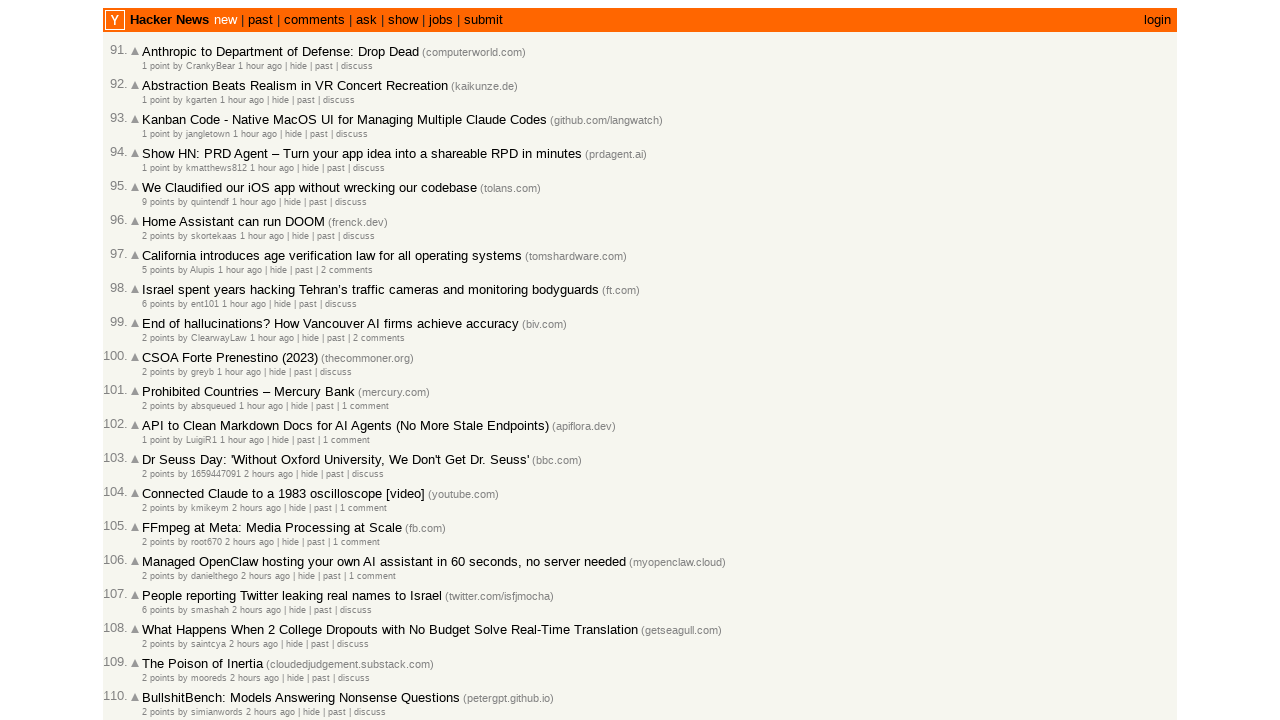

Verified article 86 timestamp 1772488084 >= article 87 timestamp 1772488039
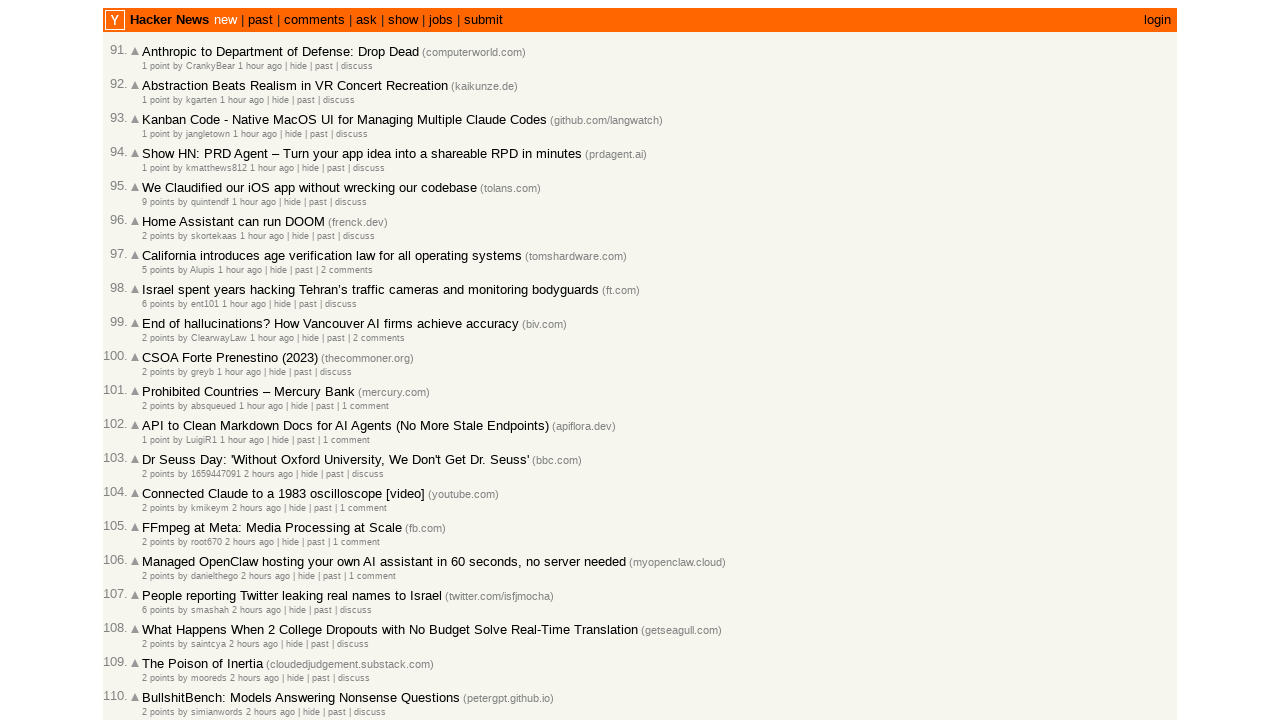

Verified article 87 timestamp 1772488039 >= article 88 timestamp 1772487946
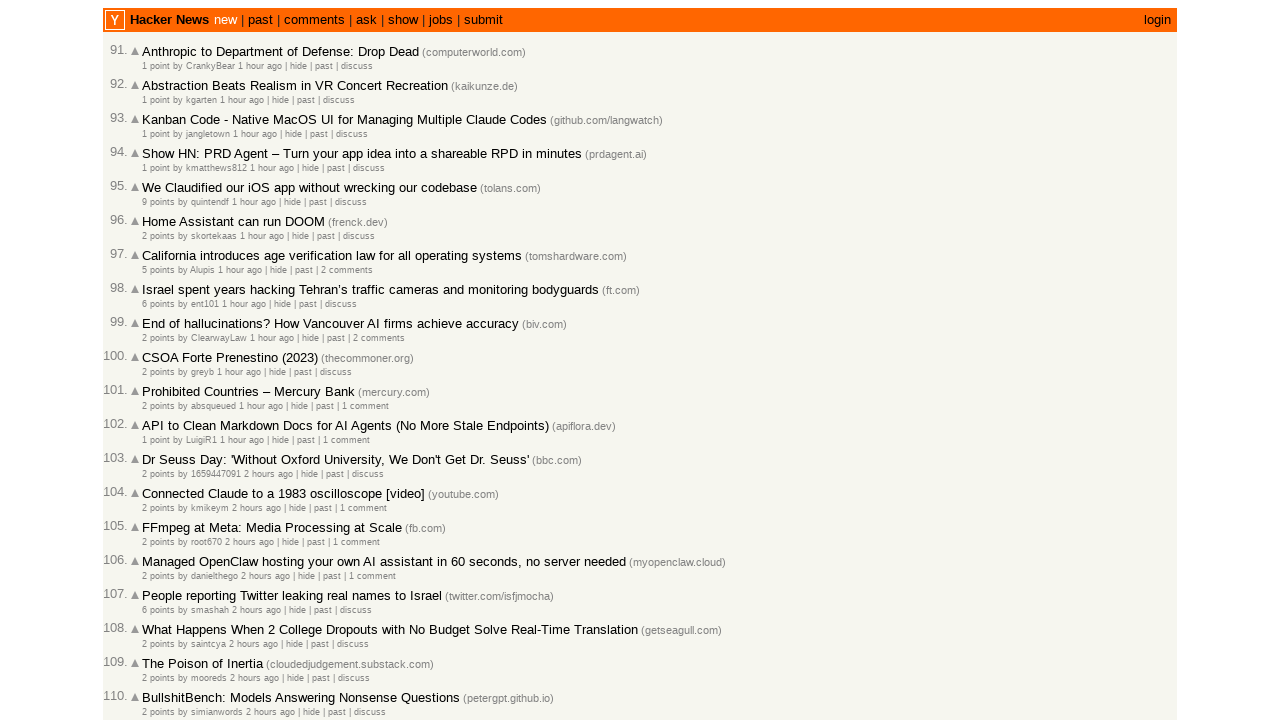

Verified article 88 timestamp 1772487946 >= article 89 timestamp 1772487841
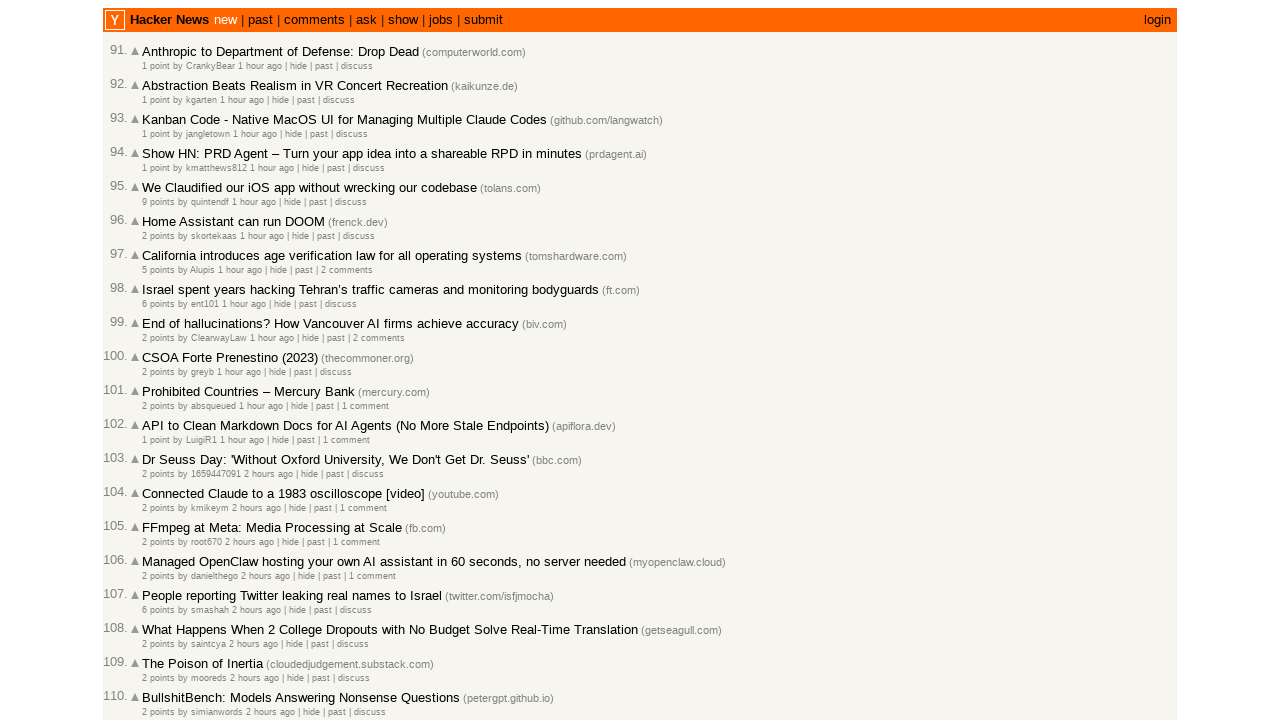

Verified article 89 timestamp 1772487841 >= article 90 timestamp 1772487760
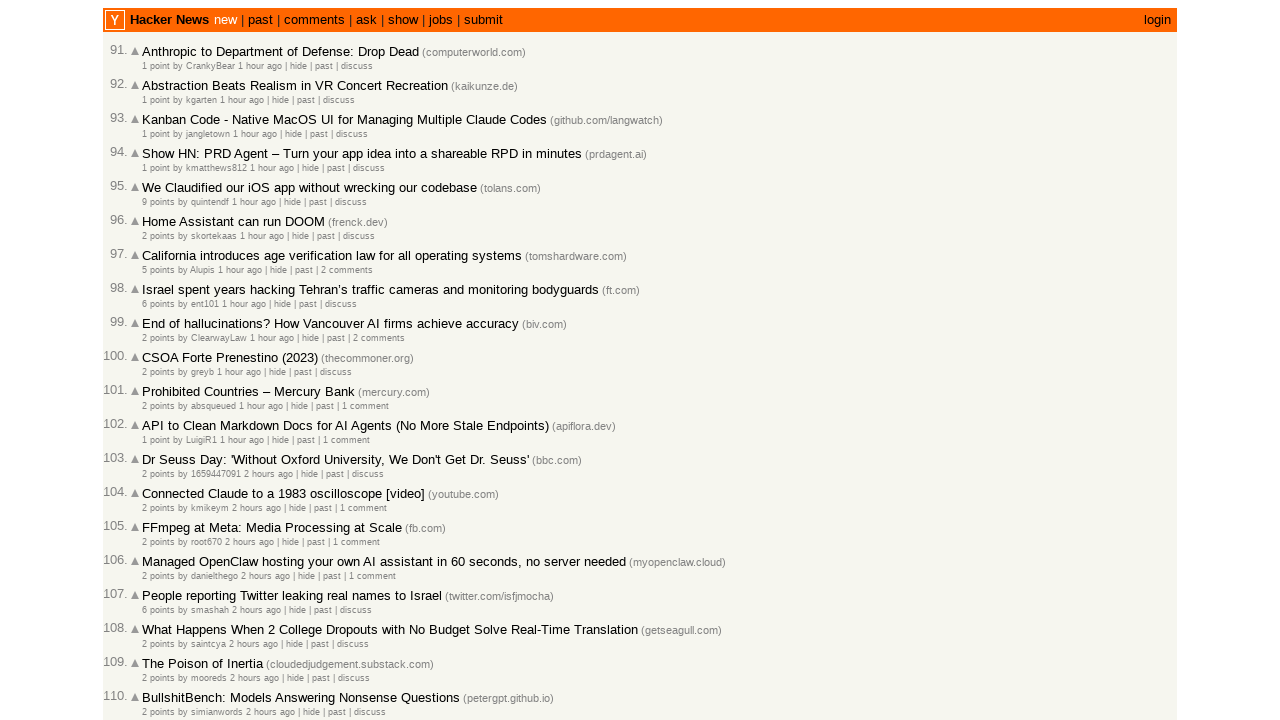

Verified article 90 timestamp 1772487760 >= article 91 timestamp 1772487720
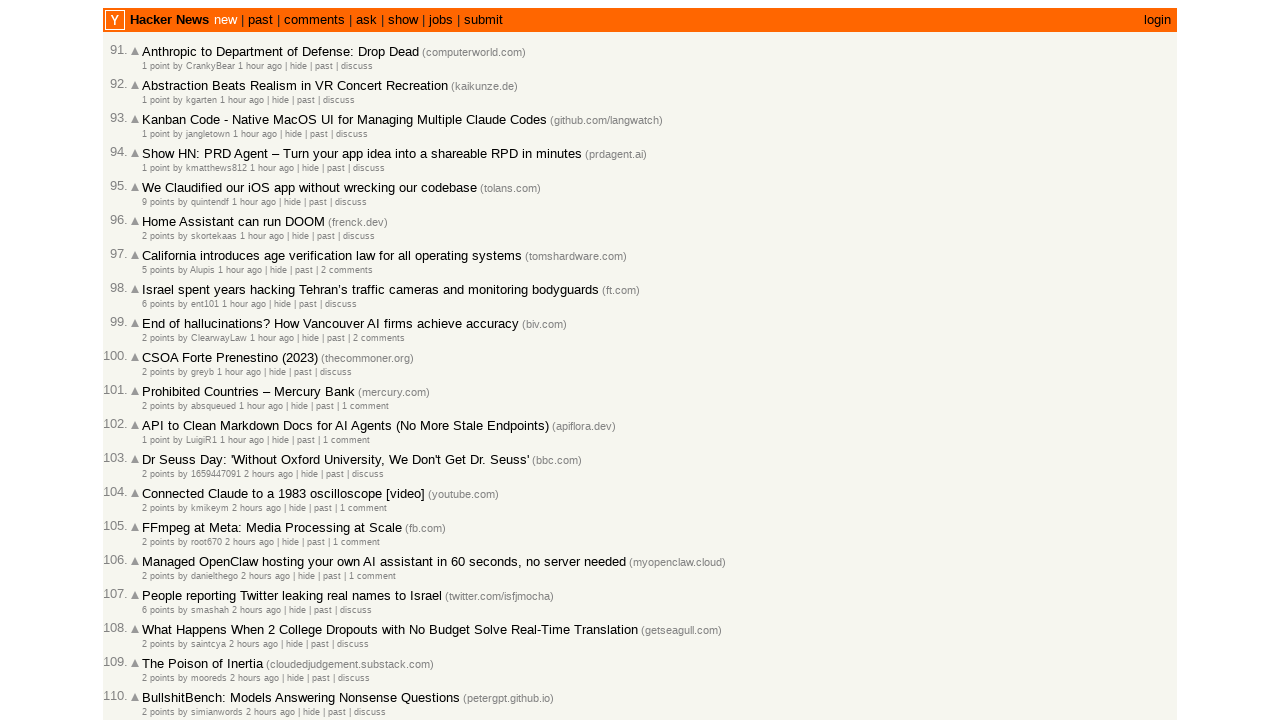

Verified article 91 timestamp 1772487720 >= article 92 timestamp 1772487701
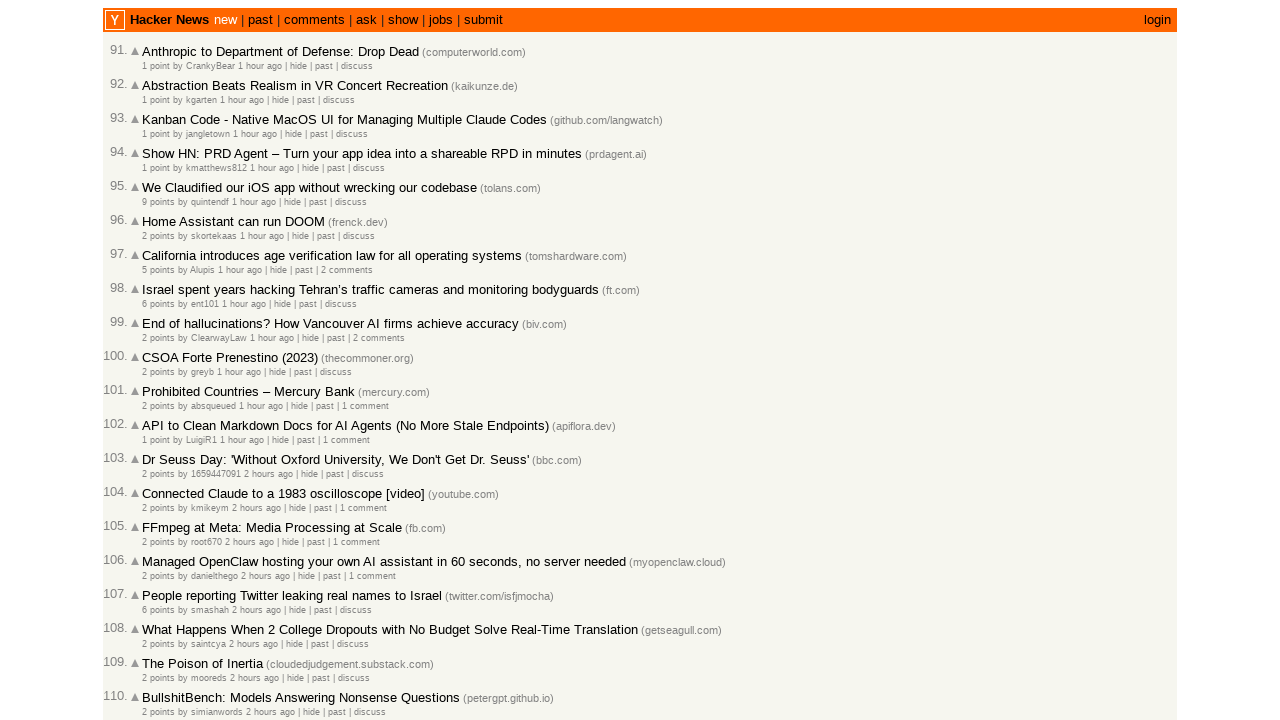

Verified article 92 timestamp 1772487701 >= article 93 timestamp 1772487689
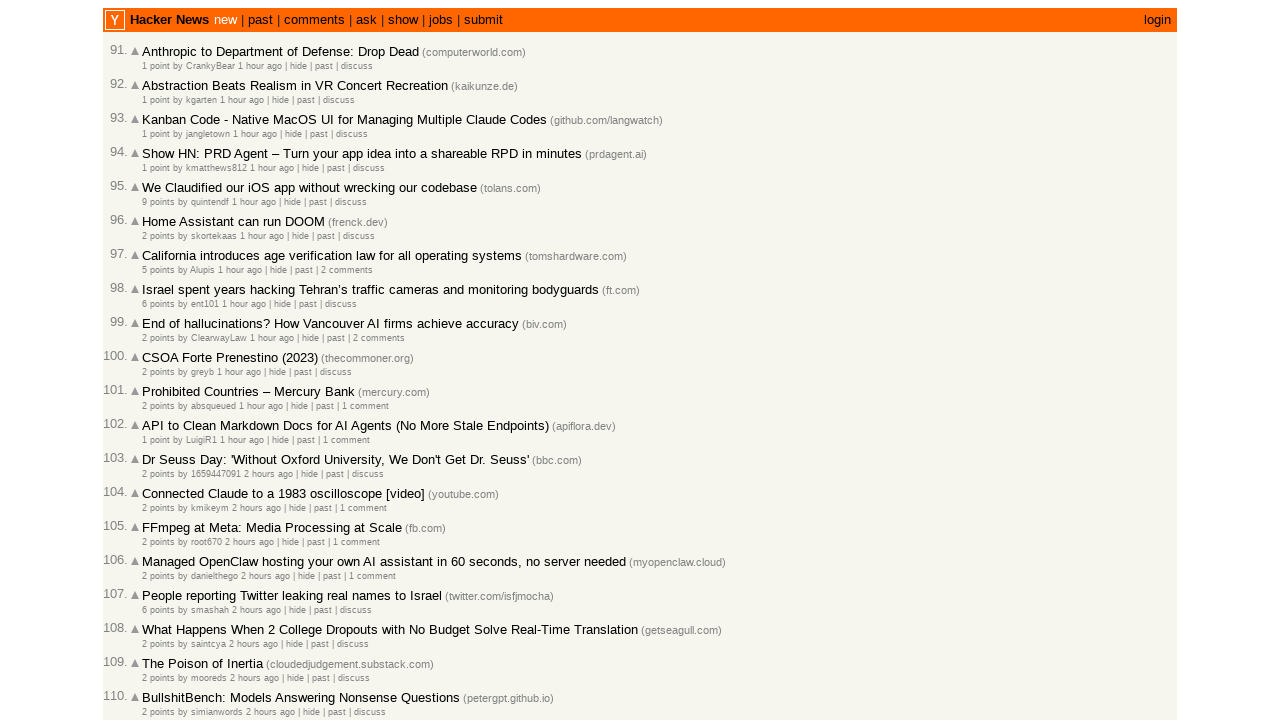

Verified article 93 timestamp 1772487689 >= article 94 timestamp 1772487662
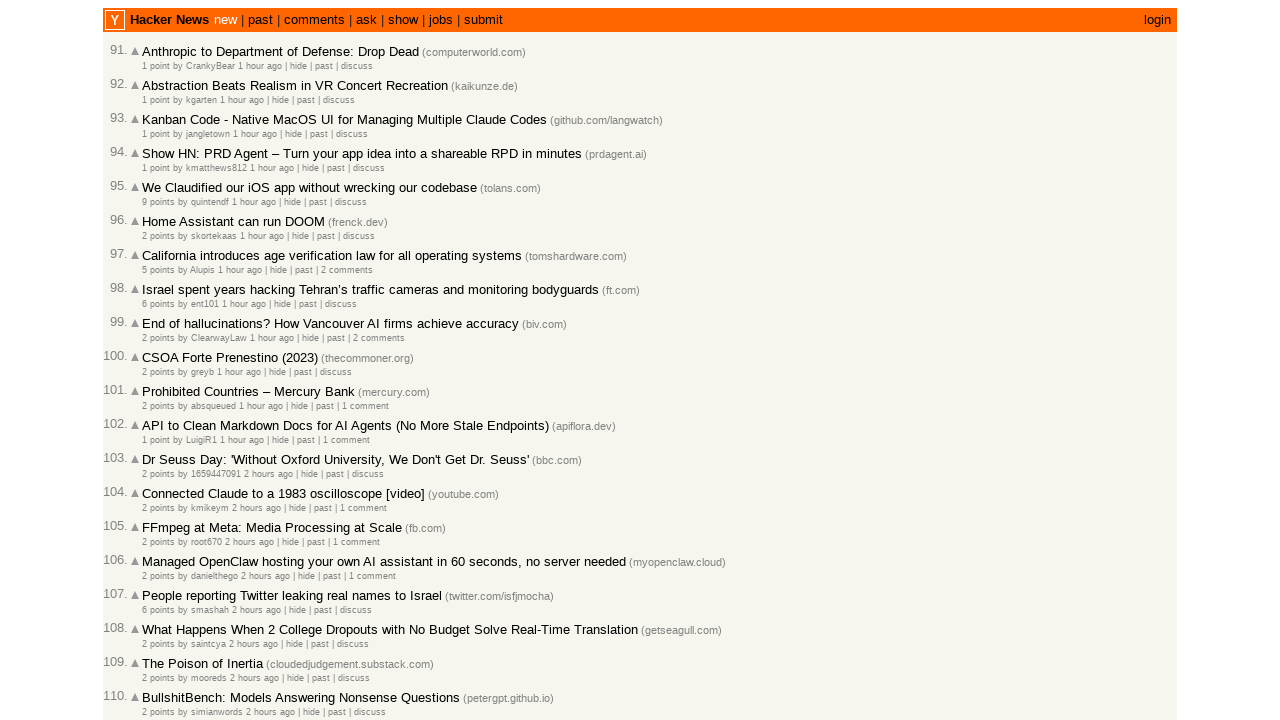

Verified article 94 timestamp 1772487662 >= article 95 timestamp 1772487620
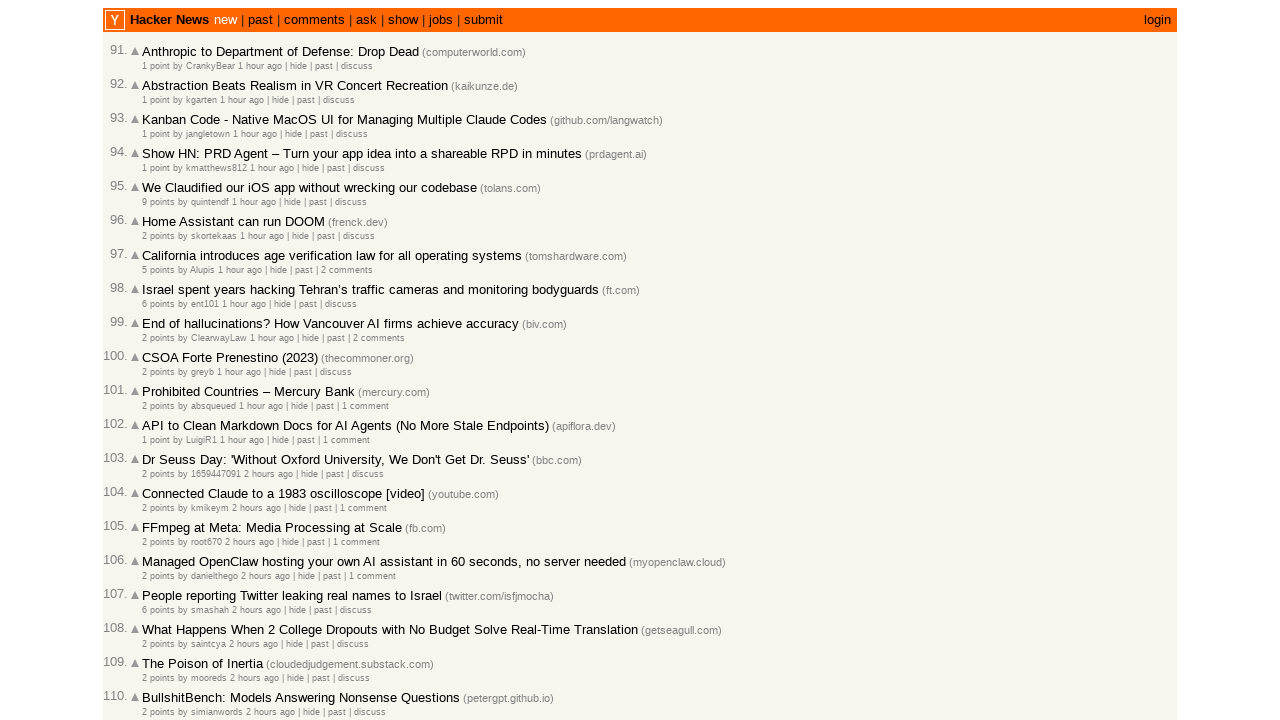

Verified article 95 timestamp 1772487620 >= article 96 timestamp 1772487434
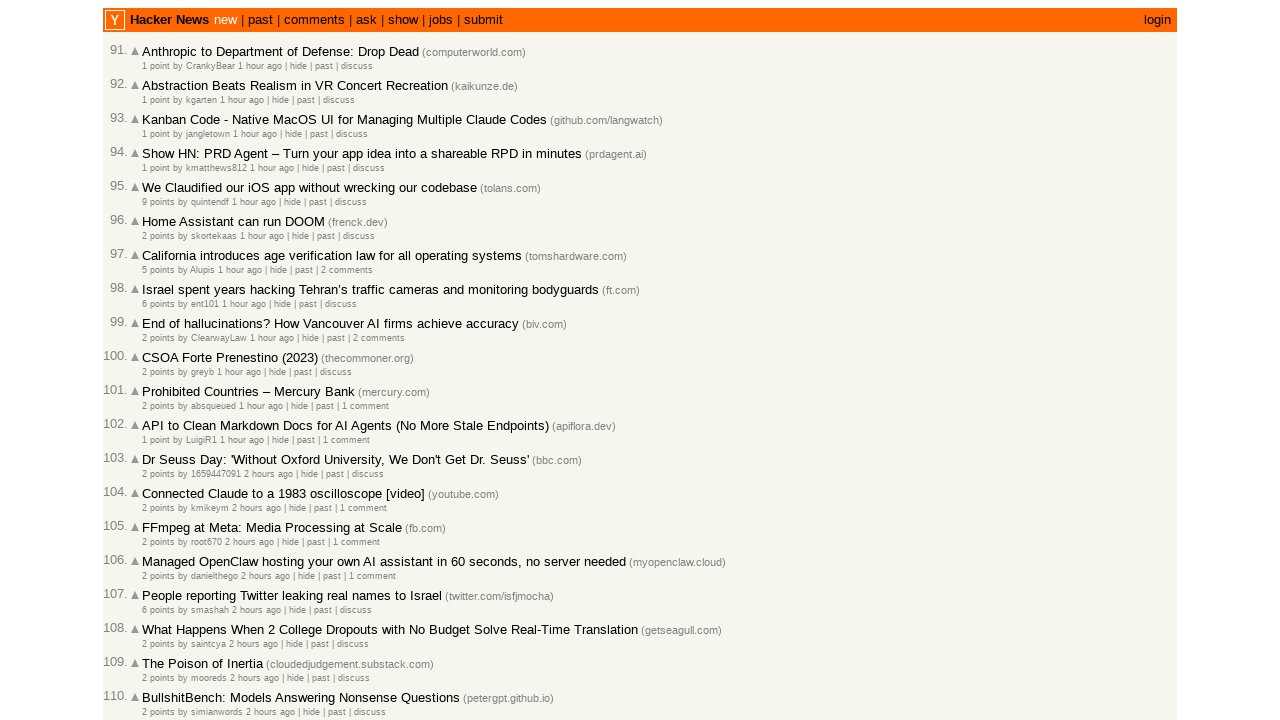

Verified article 96 timestamp 1772487434 >= article 97 timestamp 1772487430
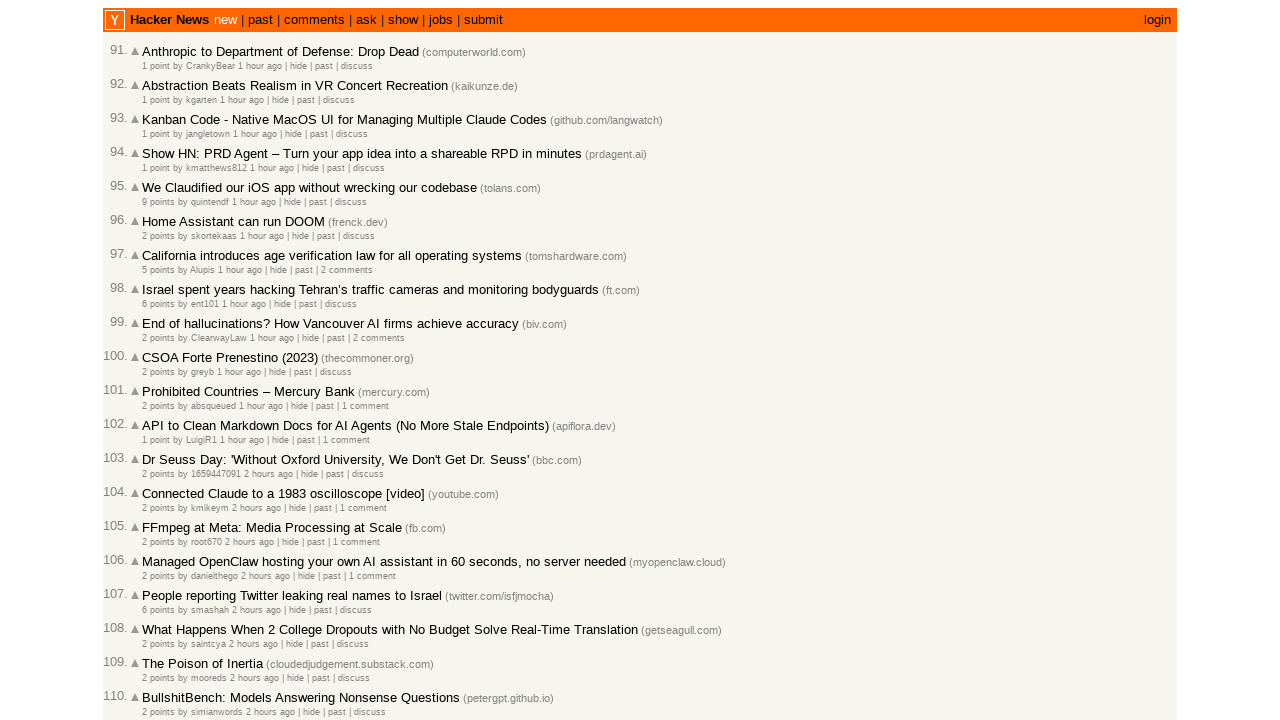

Verified article 97 timestamp 1772487430 >= article 98 timestamp 1772487358
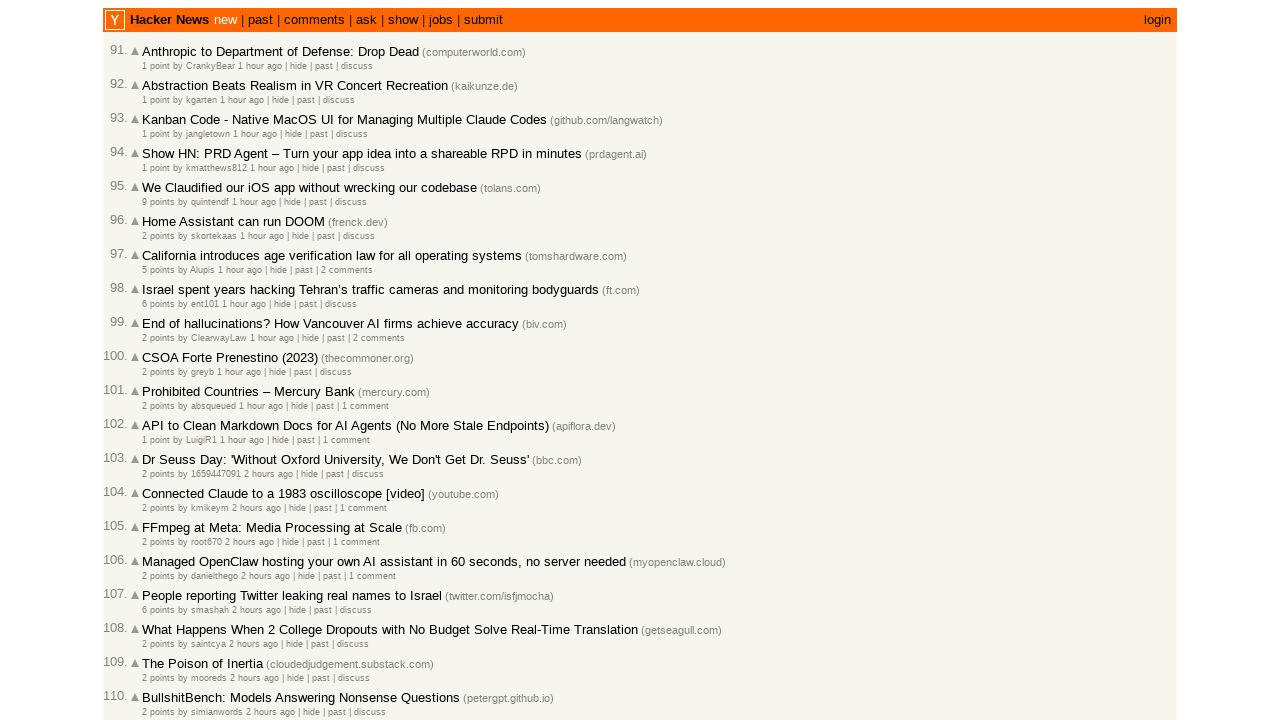

Verified article 98 timestamp 1772487358 >= article 99 timestamp 1772487294
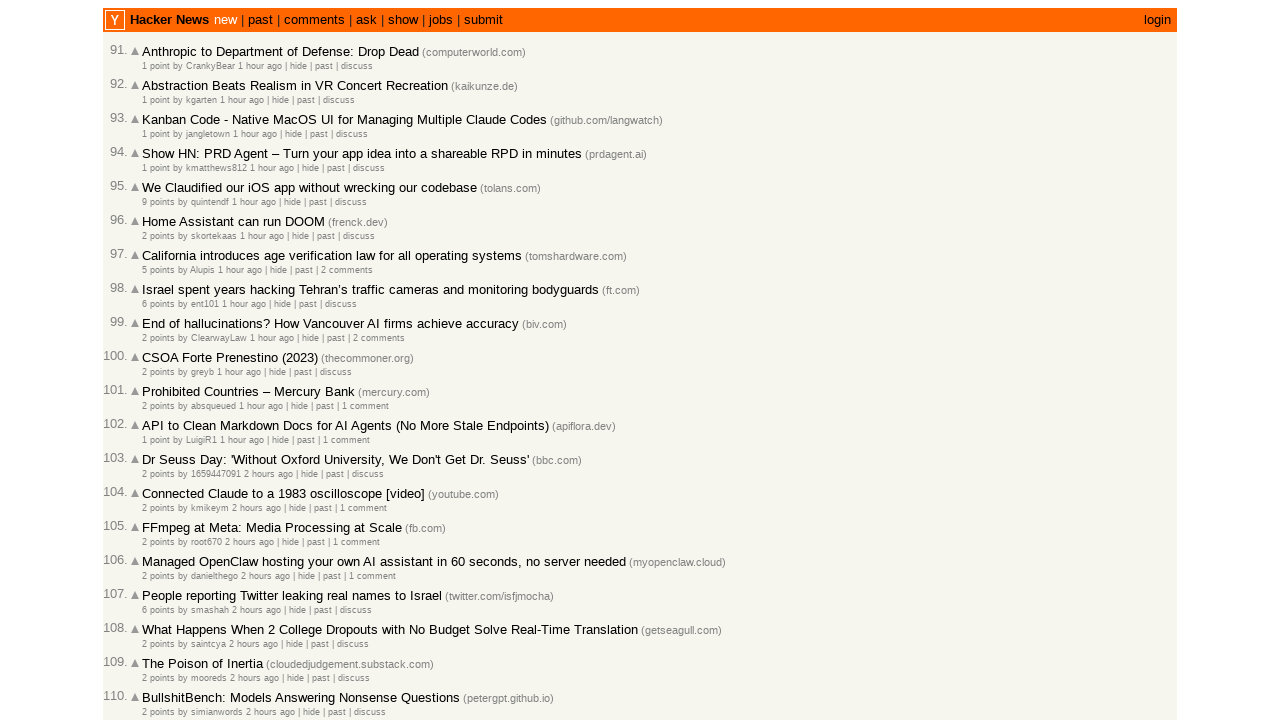

Verified article 99 timestamp 1772487294 >= article 100 timestamp 1772487180
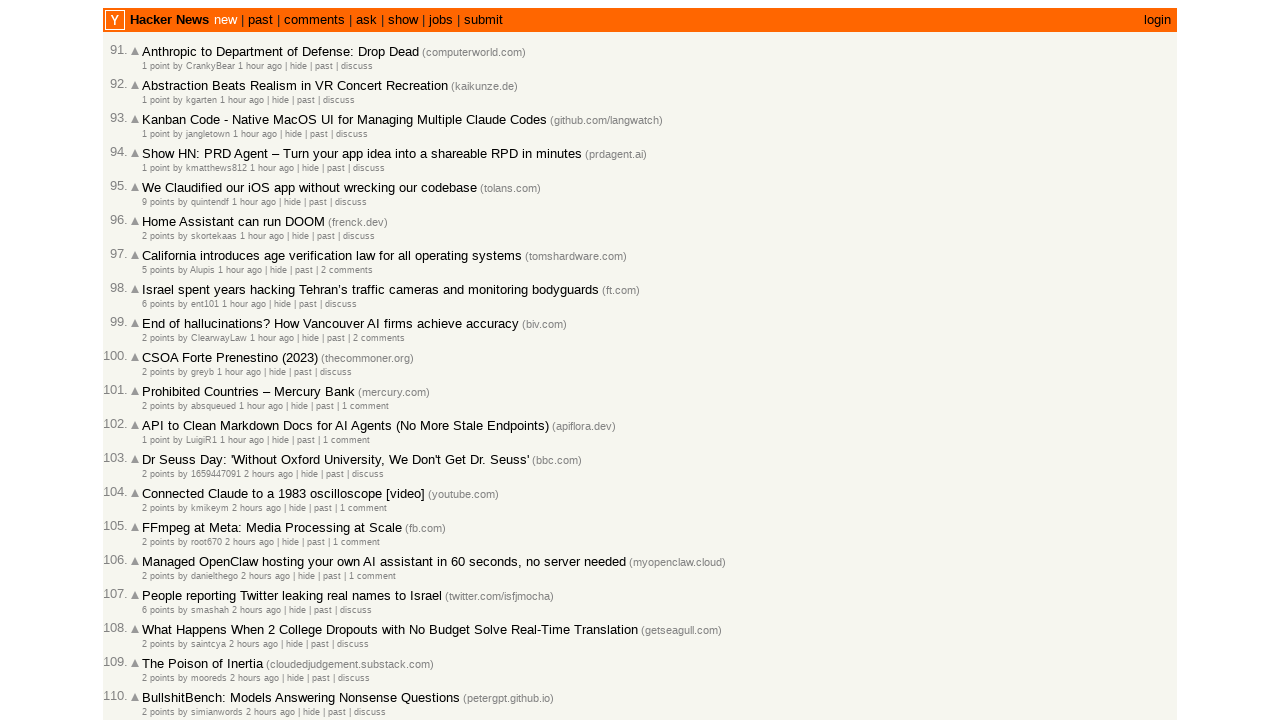

Successfully validated that 100 articles are sorted from newest to oldest
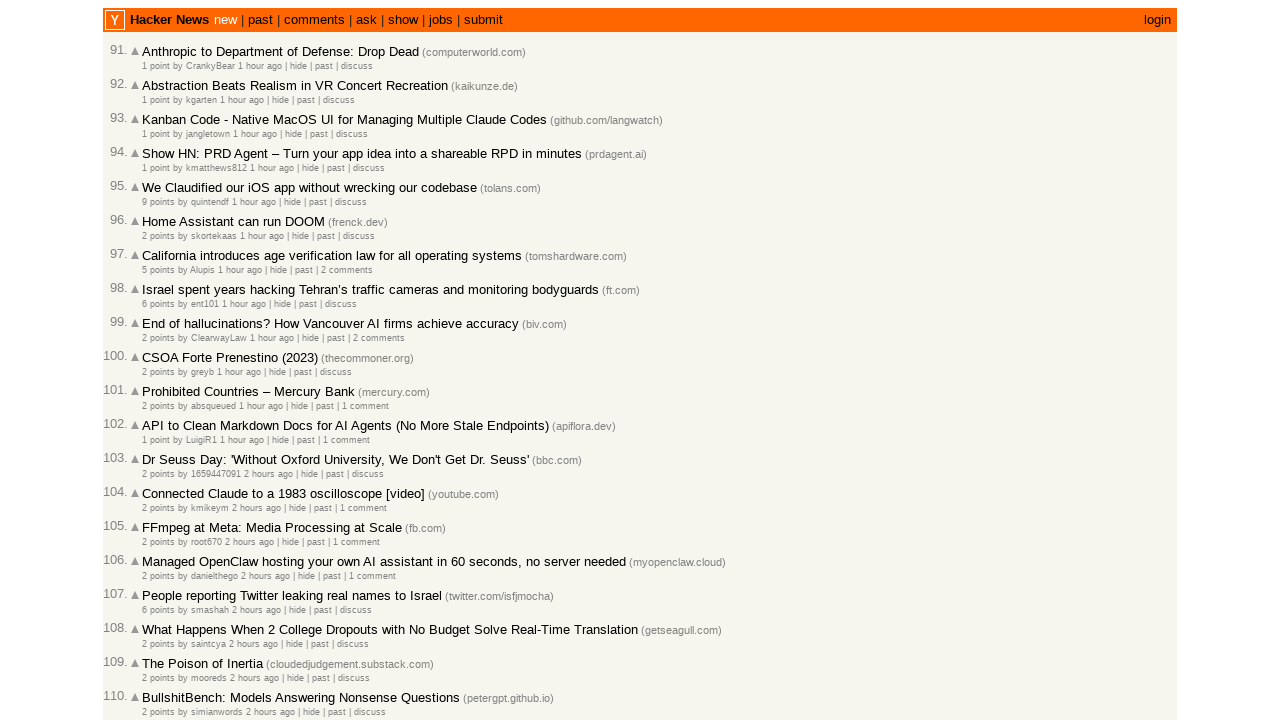

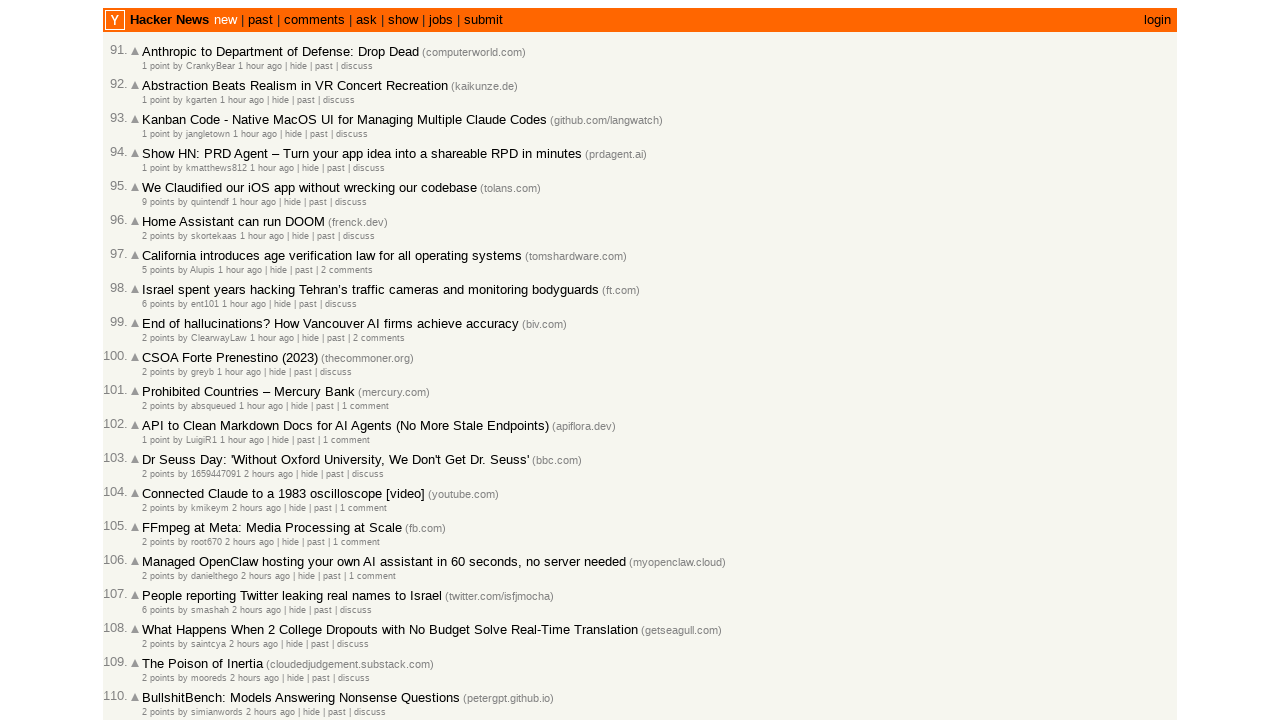